Automates clicking on the detector events element in the Particle Clicker game 500 times to simulate rapid clicking gameplay

Starting URL: https://particle-clicker.web.cern.ch/

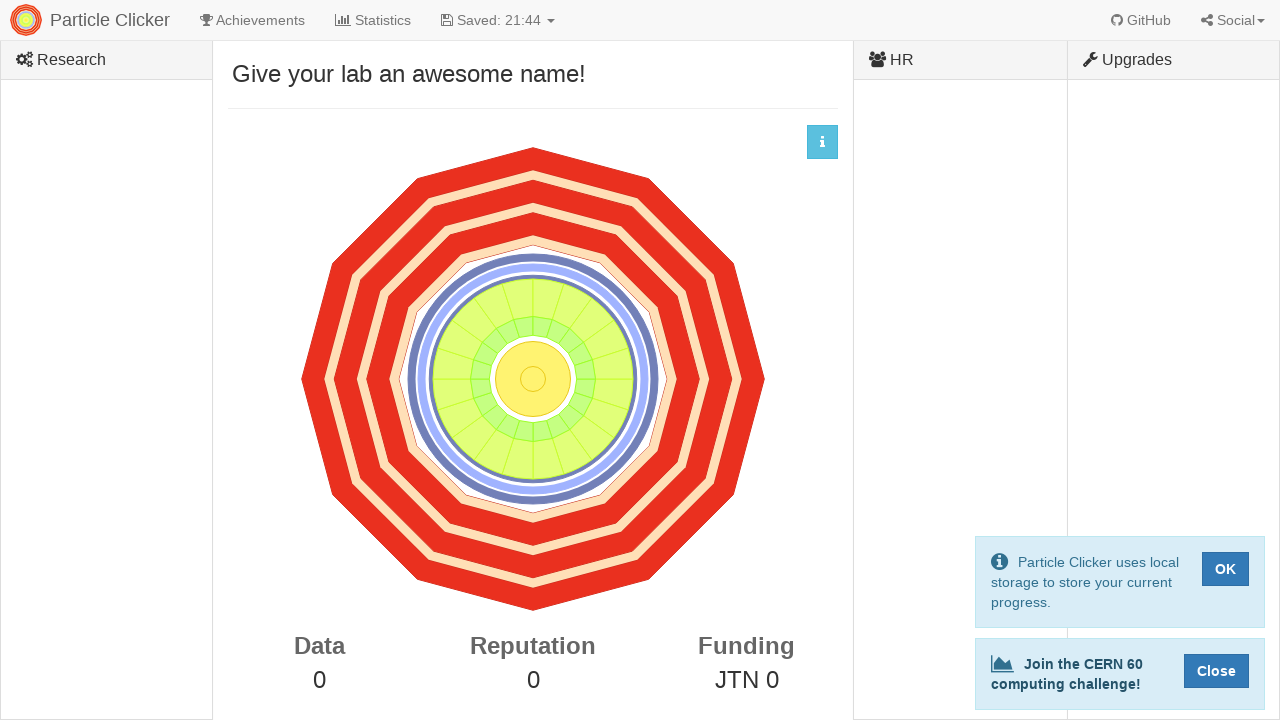

Navigated to Particle Clicker game at https://particle-clicker.web.cern.ch/
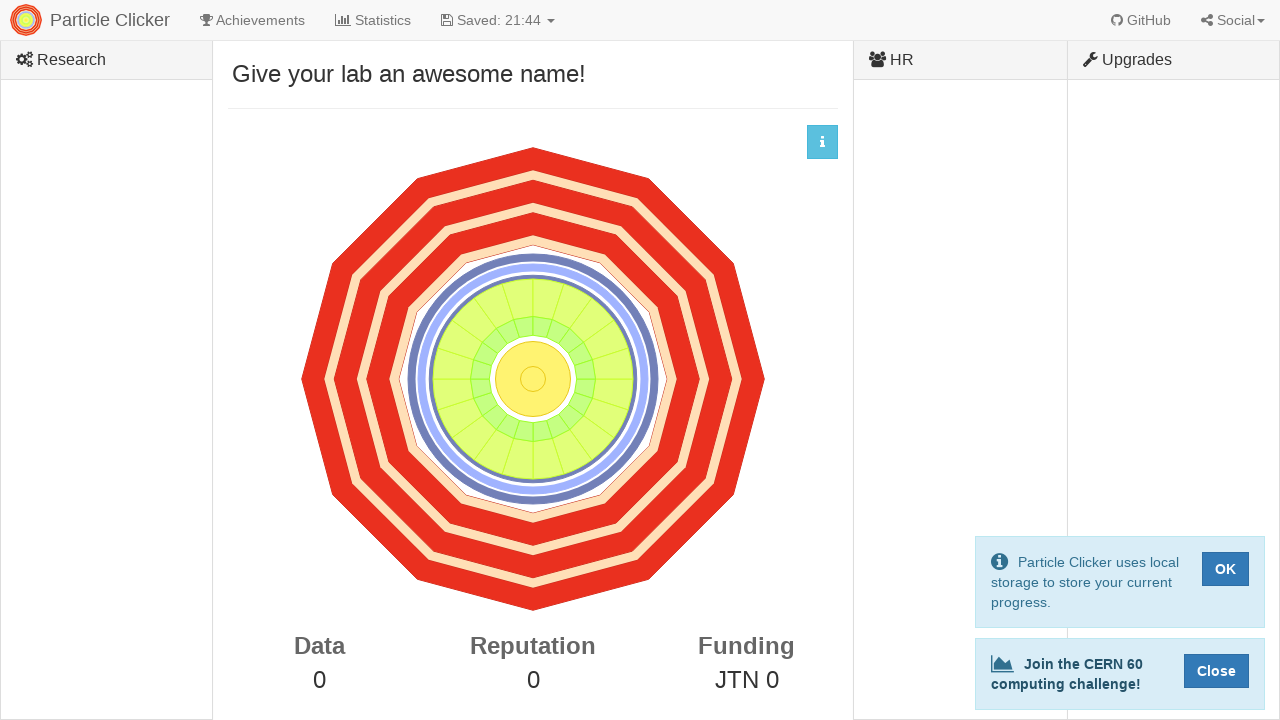

Clicked detector events element (click 1/500) at (533, 379) on #detector-events
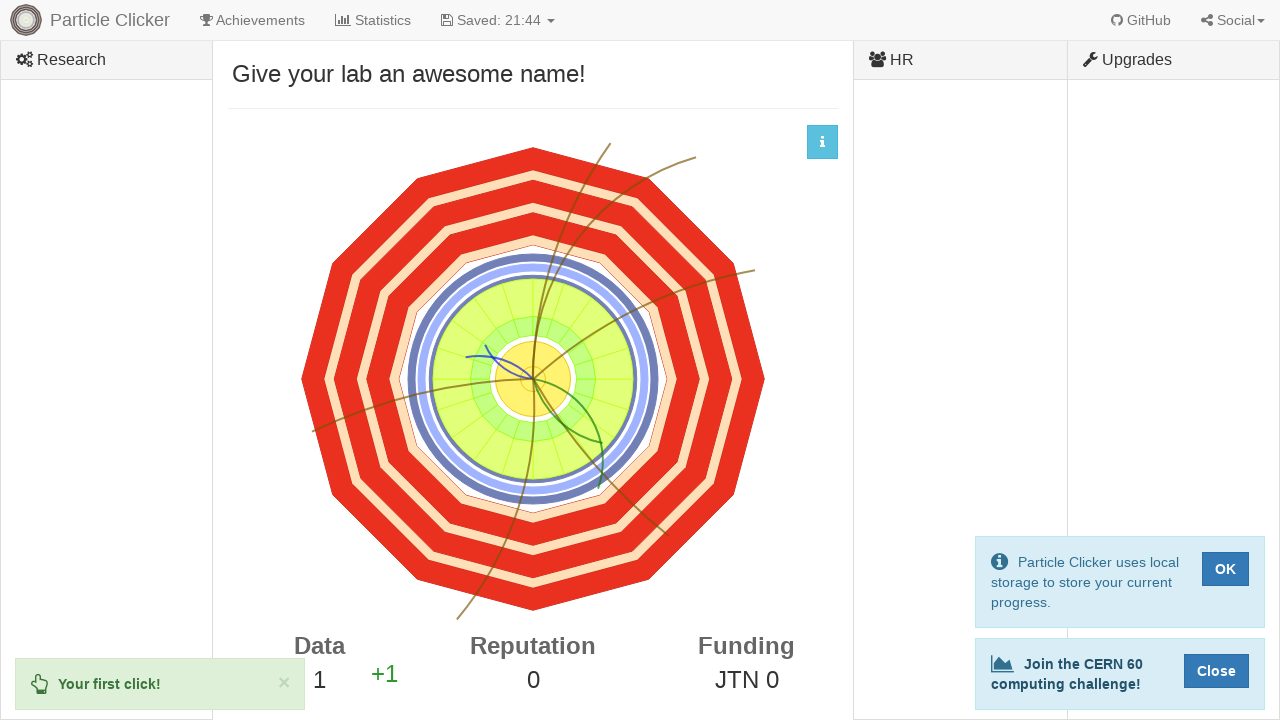

Clicked detector events element (click 2/500) at (533, 379) on #detector-events
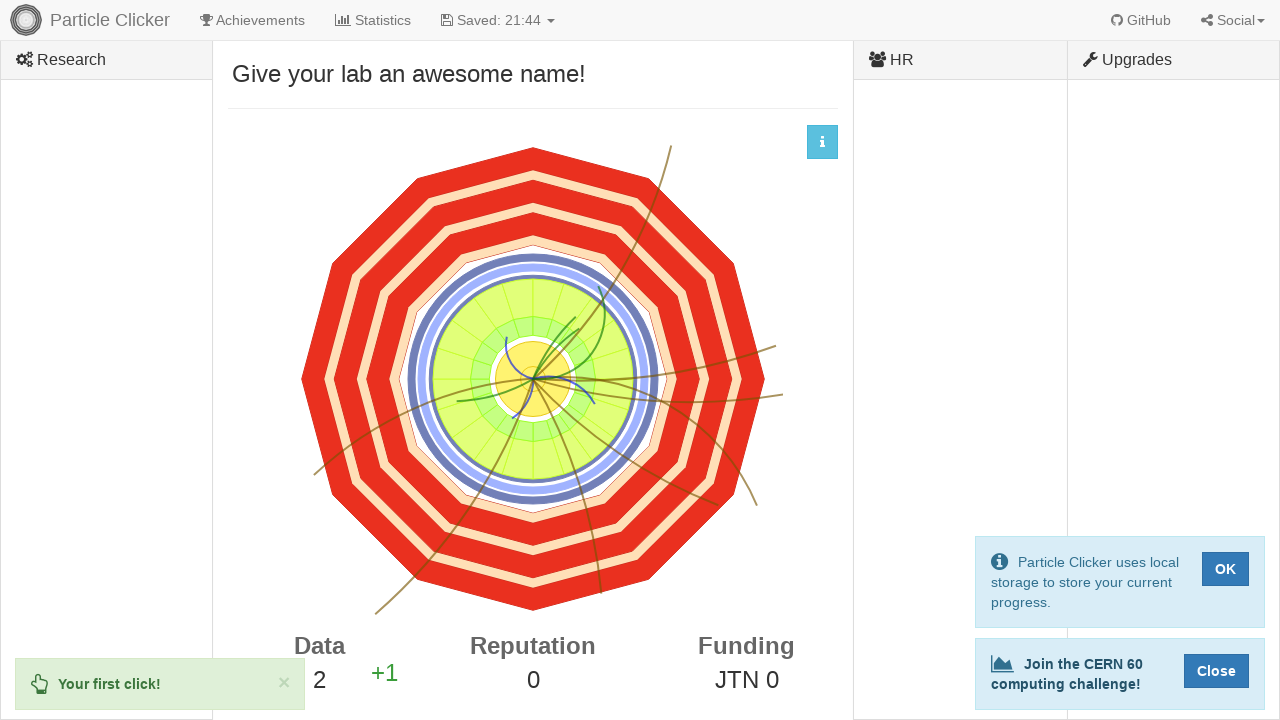

Clicked detector events element (click 3/500) at (533, 379) on #detector-events
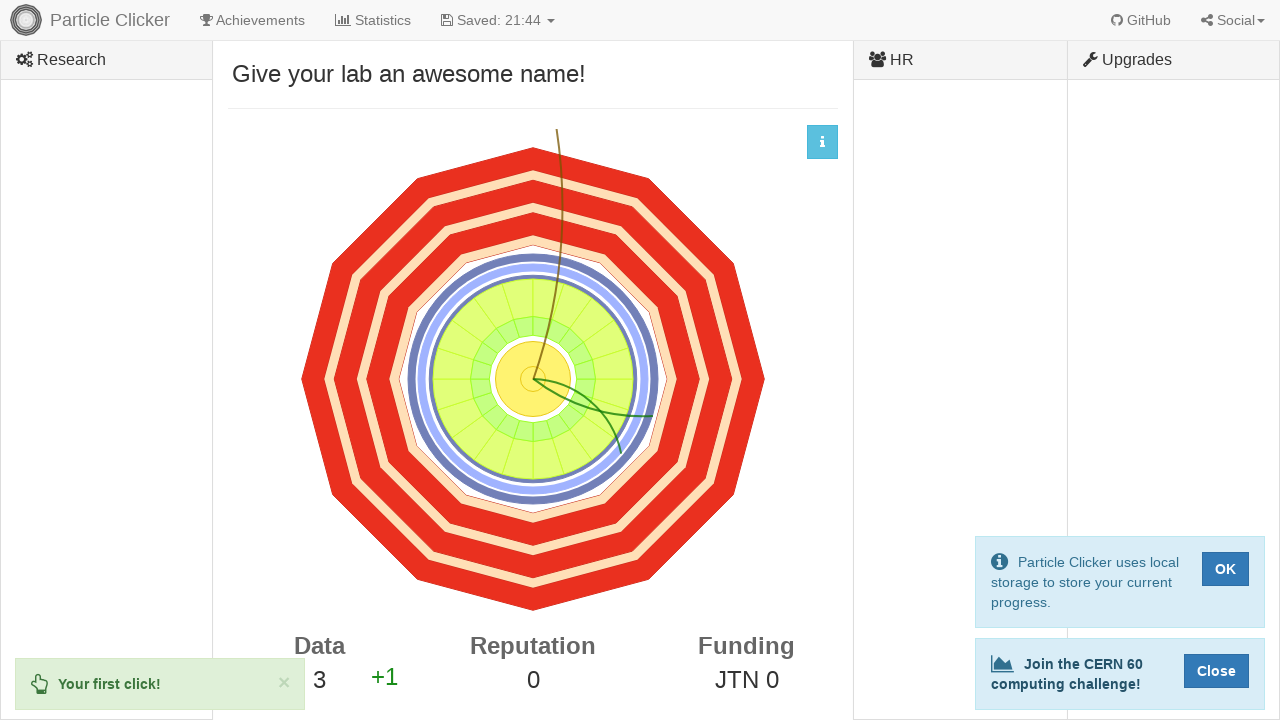

Clicked detector events element (click 4/500) at (533, 379) on #detector-events
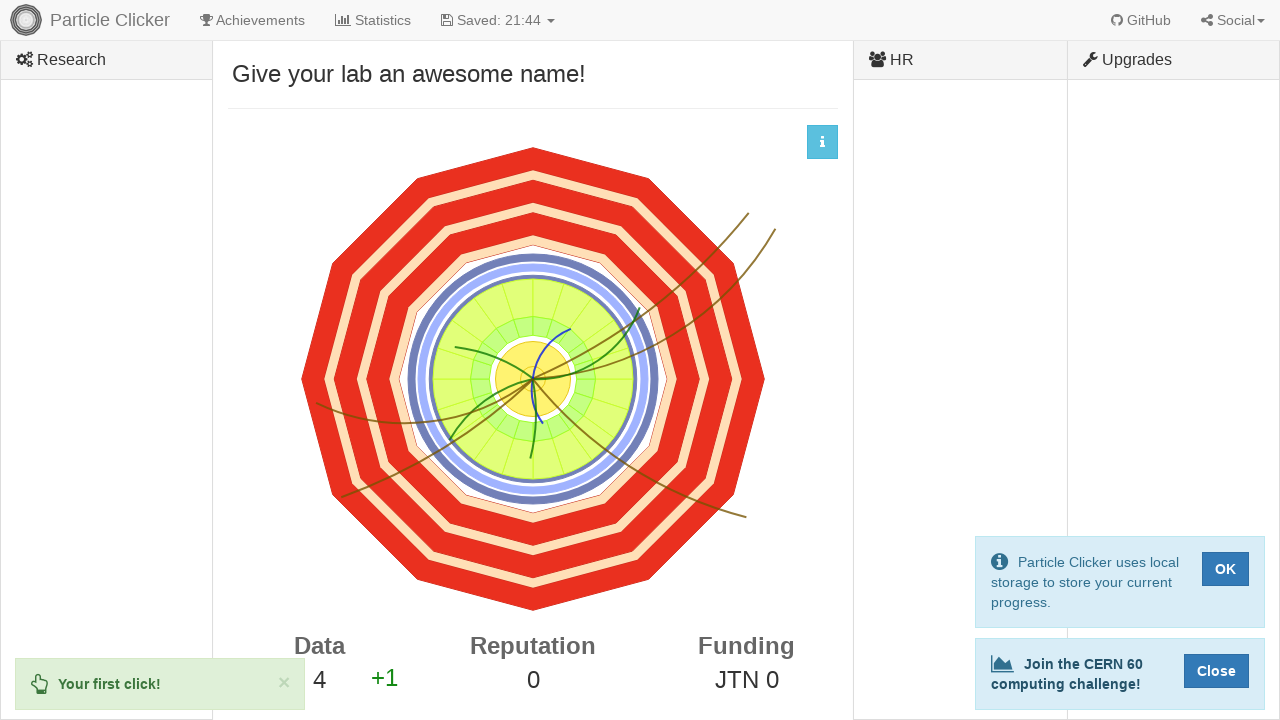

Clicked detector events element (click 5/500) at (533, 379) on #detector-events
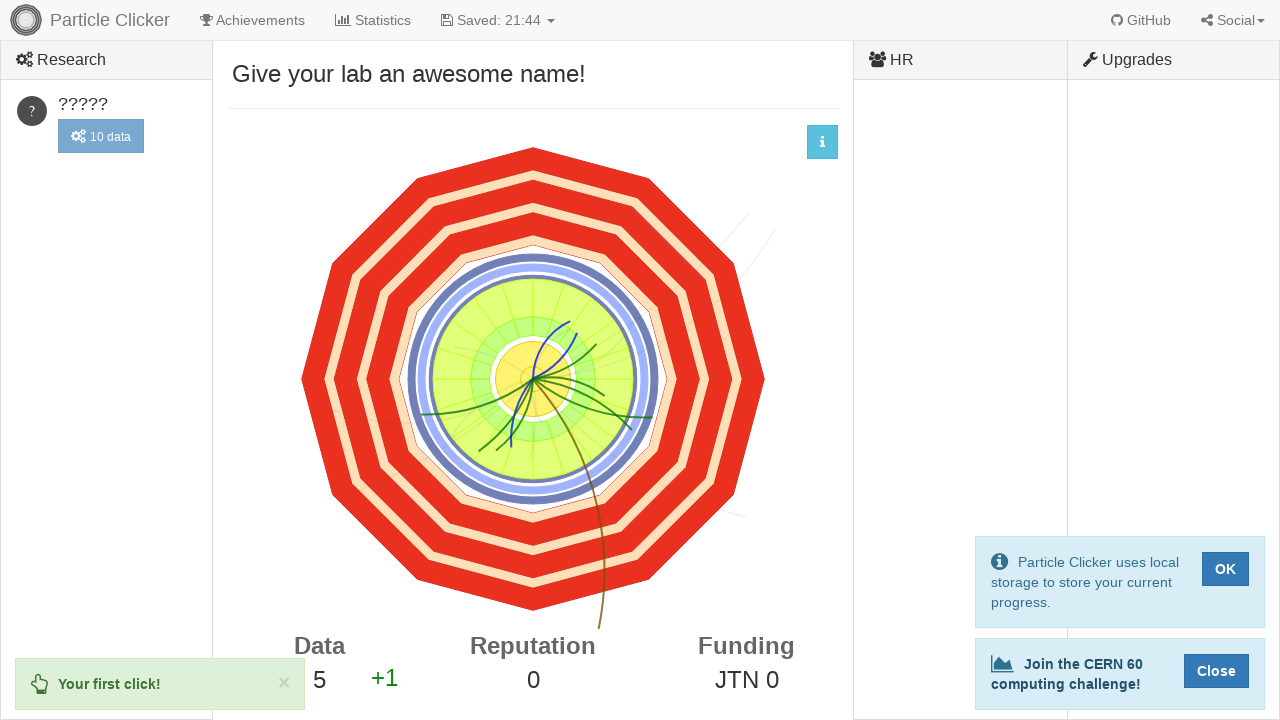

Clicked detector events element (click 6/500) at (533, 379) on #detector-events
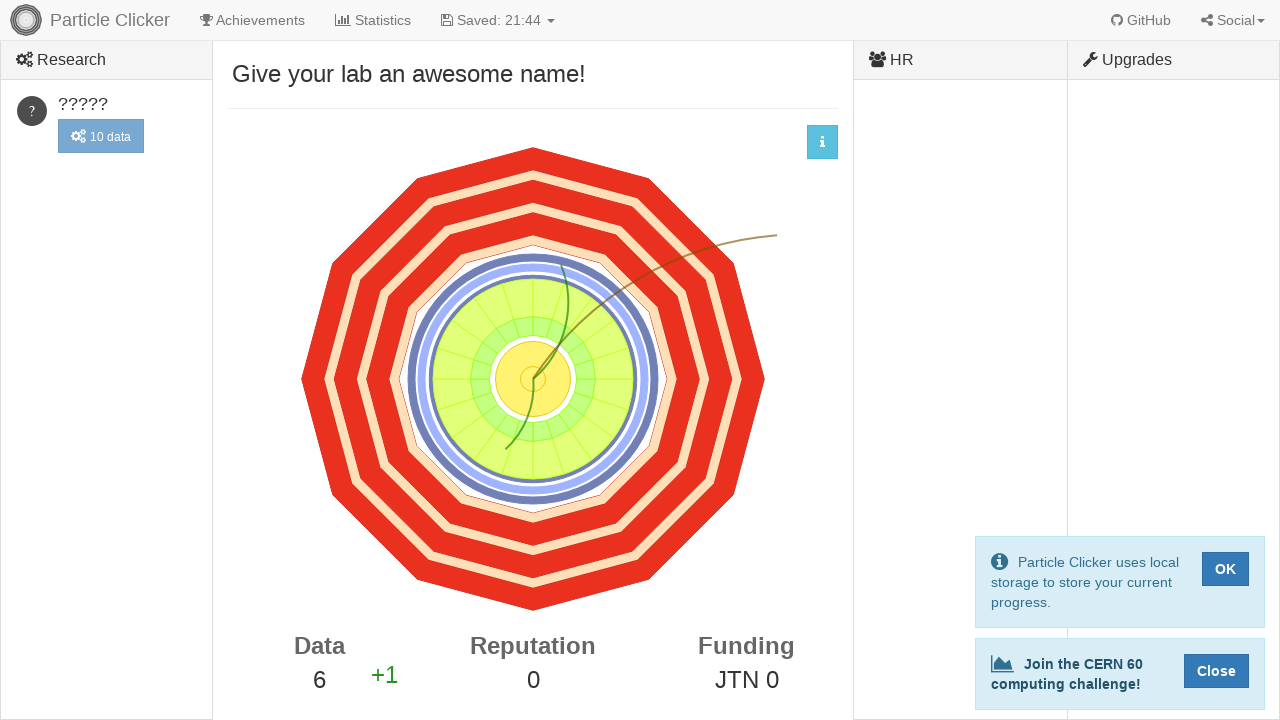

Clicked detector events element (click 7/500) at (533, 379) on #detector-events
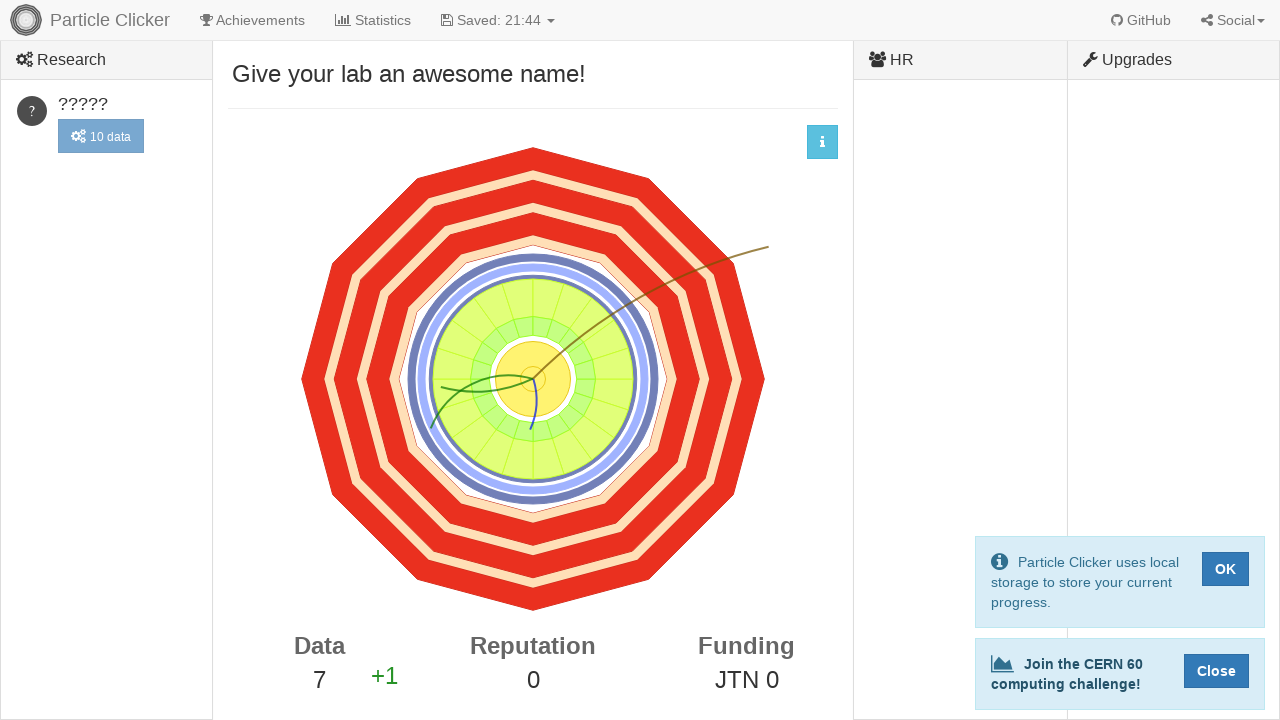

Clicked detector events element (click 8/500) at (533, 379) on #detector-events
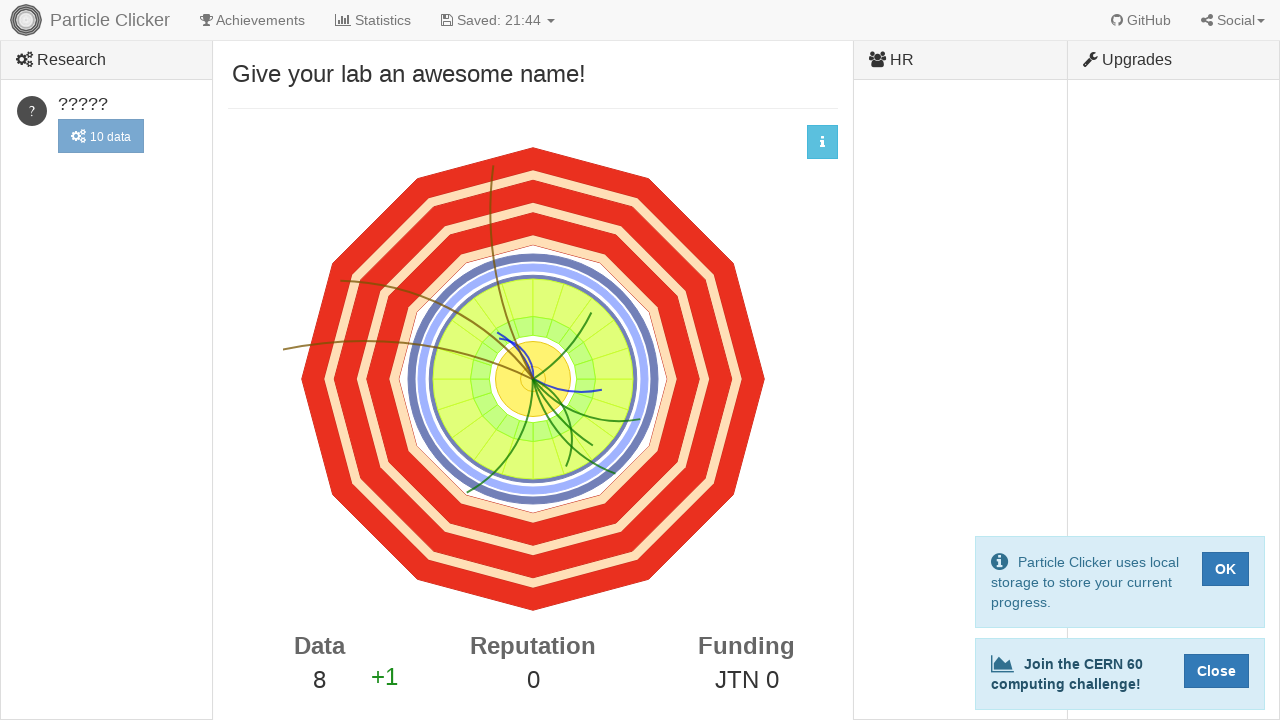

Clicked detector events element (click 9/500) at (533, 379) on #detector-events
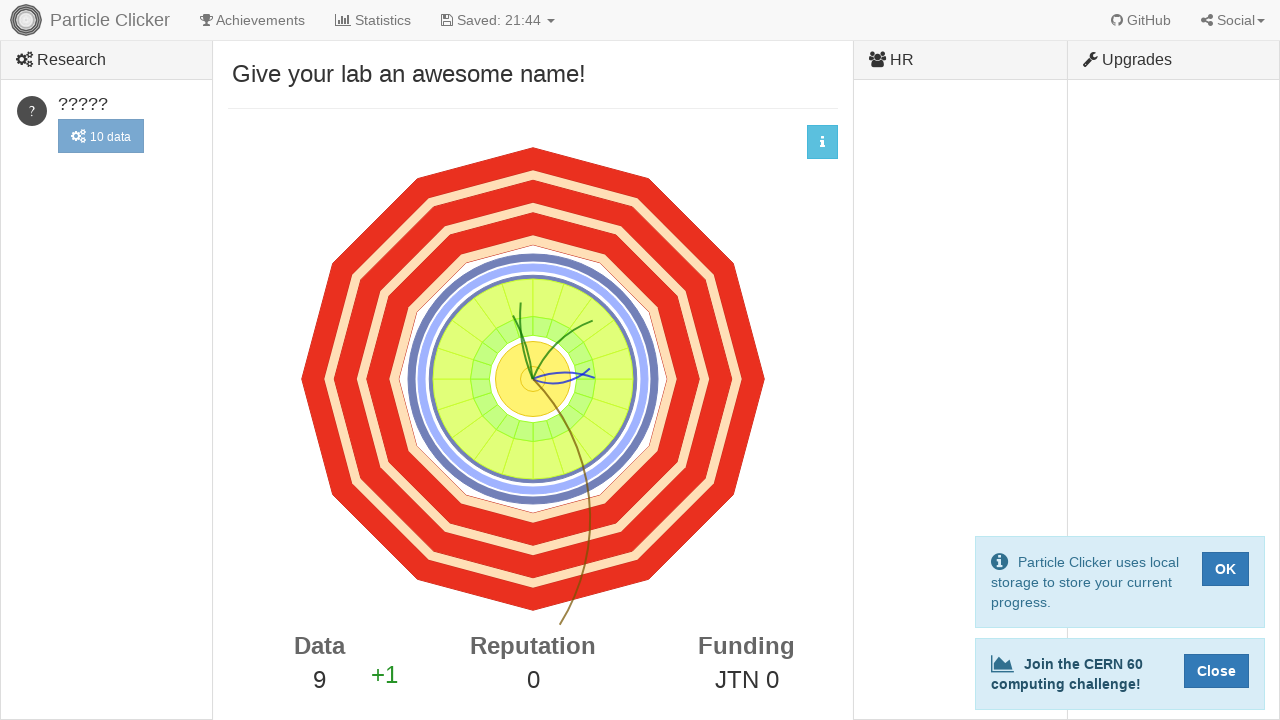

Clicked detector events element (click 10/500) at (533, 379) on #detector-events
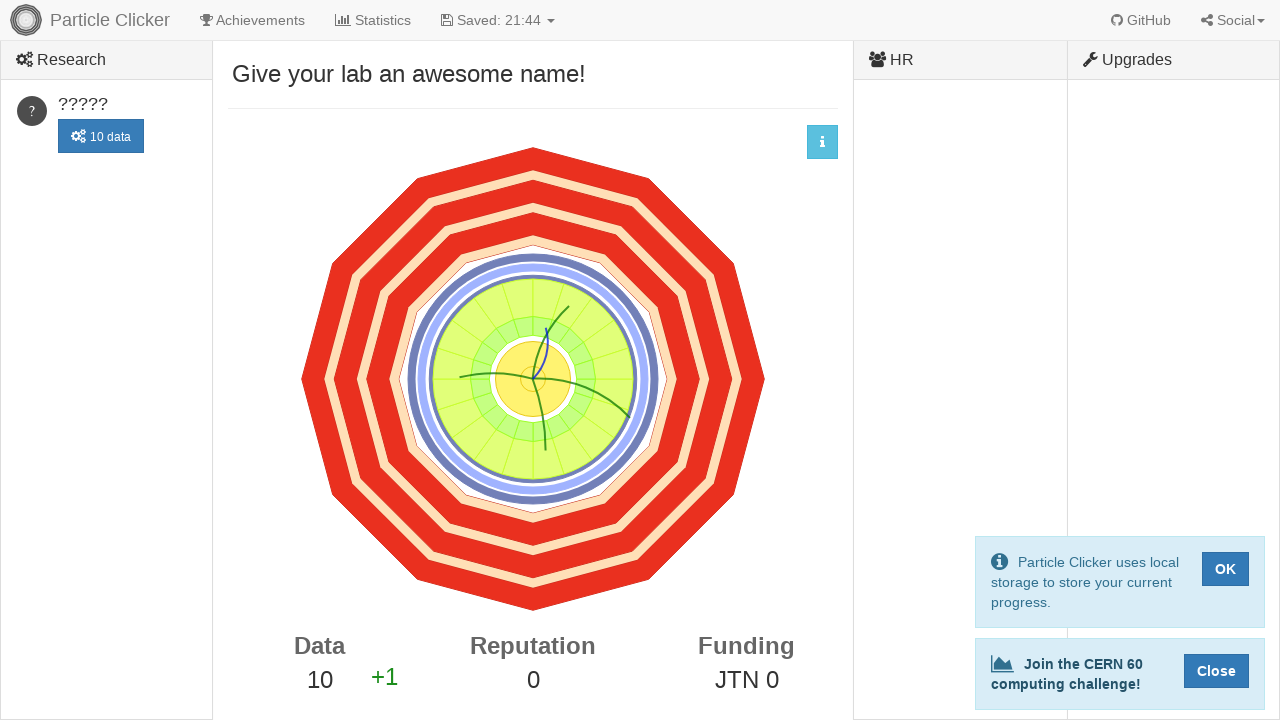

Clicked detector events element (click 11/500) at (533, 379) on #detector-events
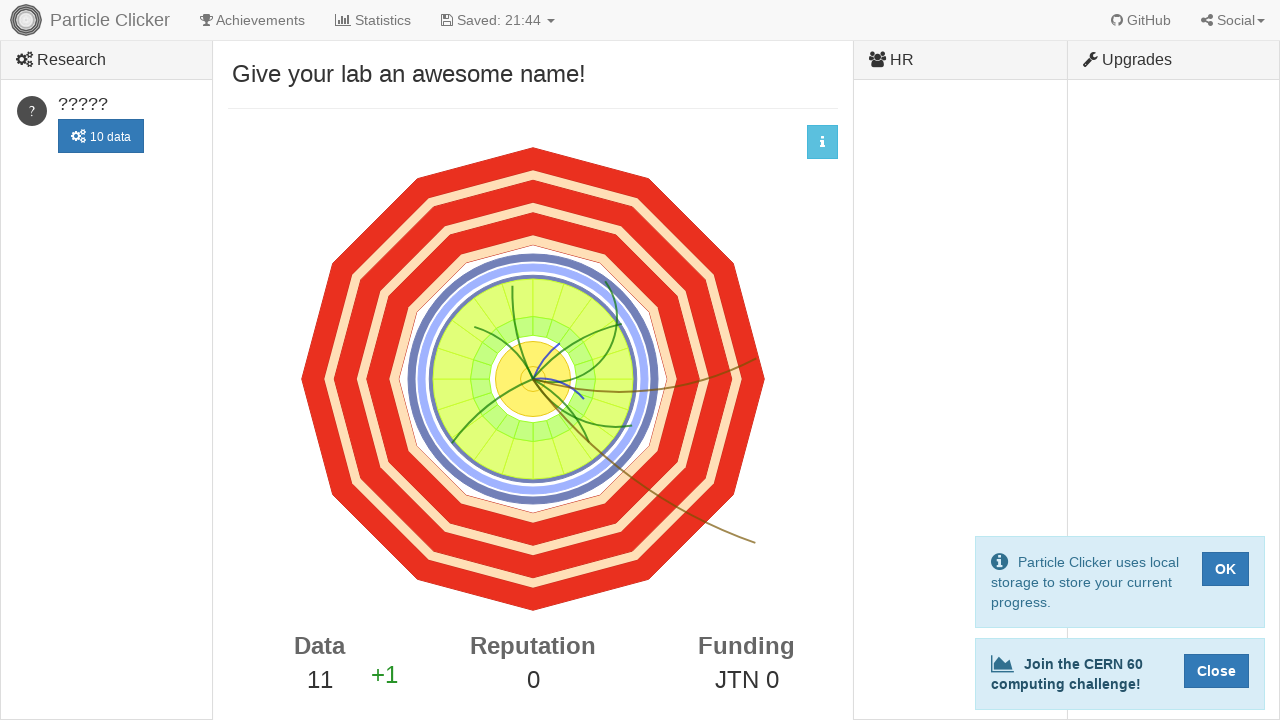

Clicked detector events element (click 12/500) at (533, 379) on #detector-events
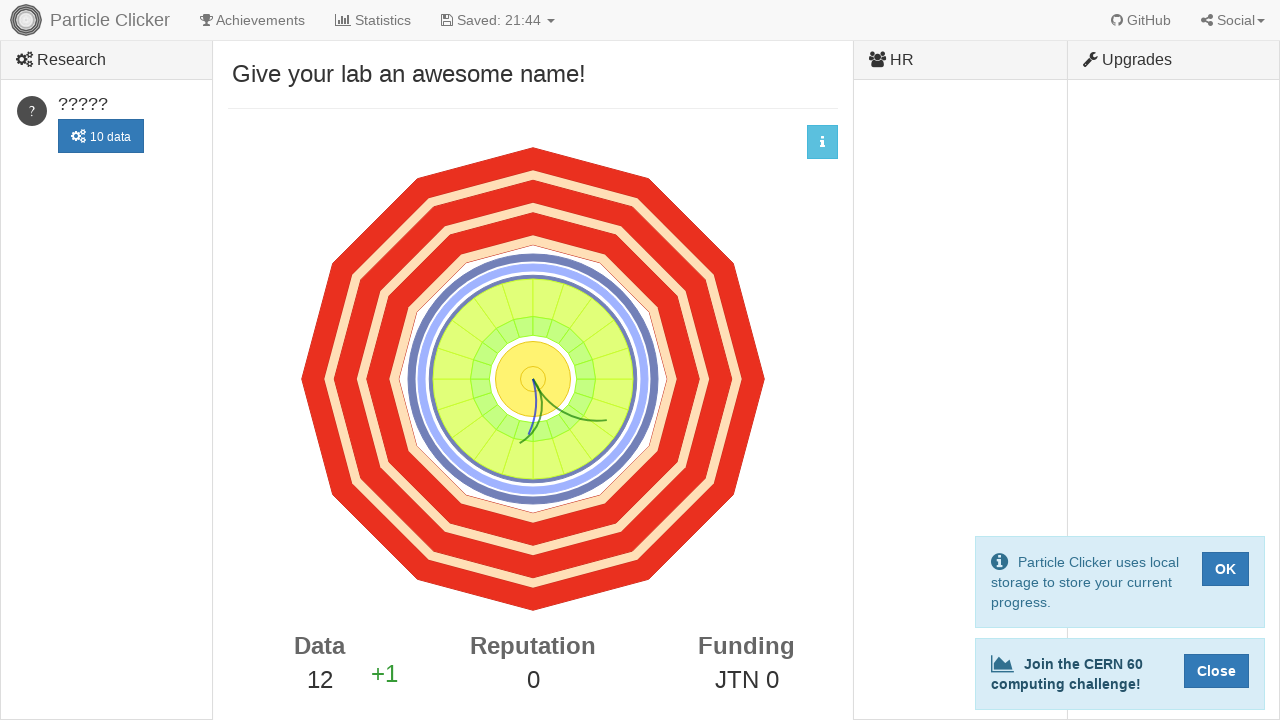

Clicked detector events element (click 13/500) at (533, 379) on #detector-events
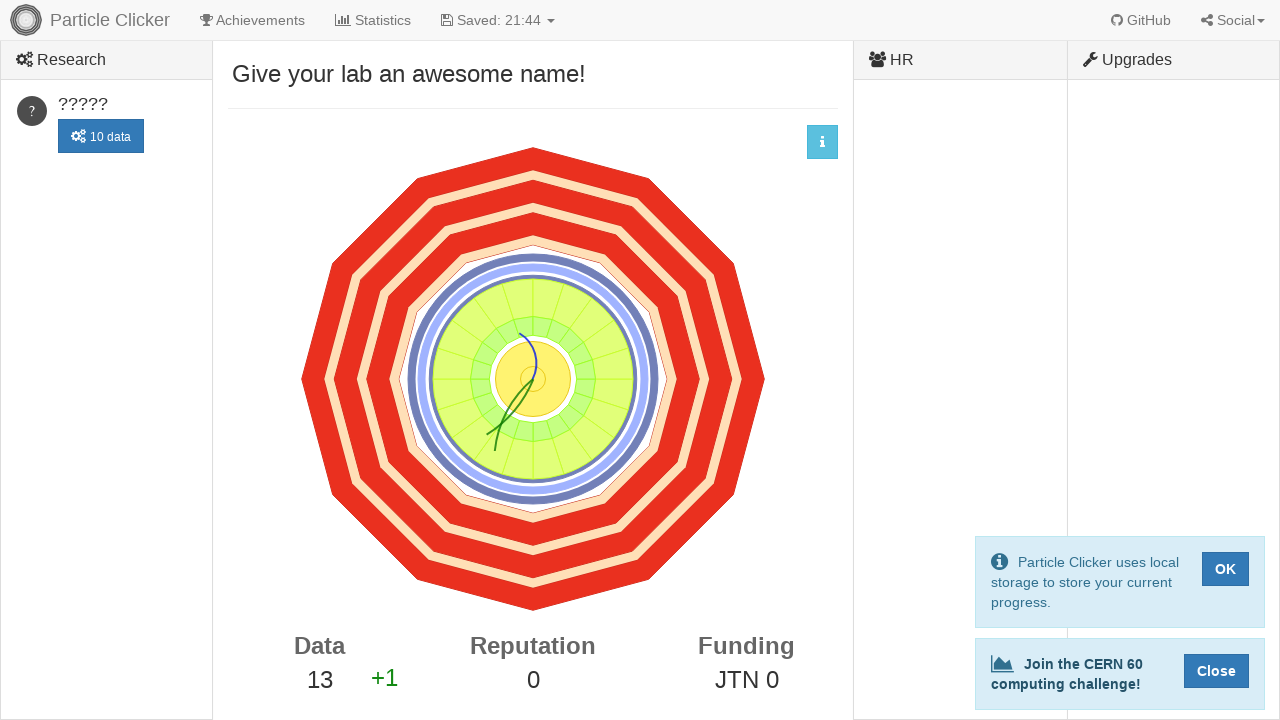

Clicked detector events element (click 14/500) at (533, 379) on #detector-events
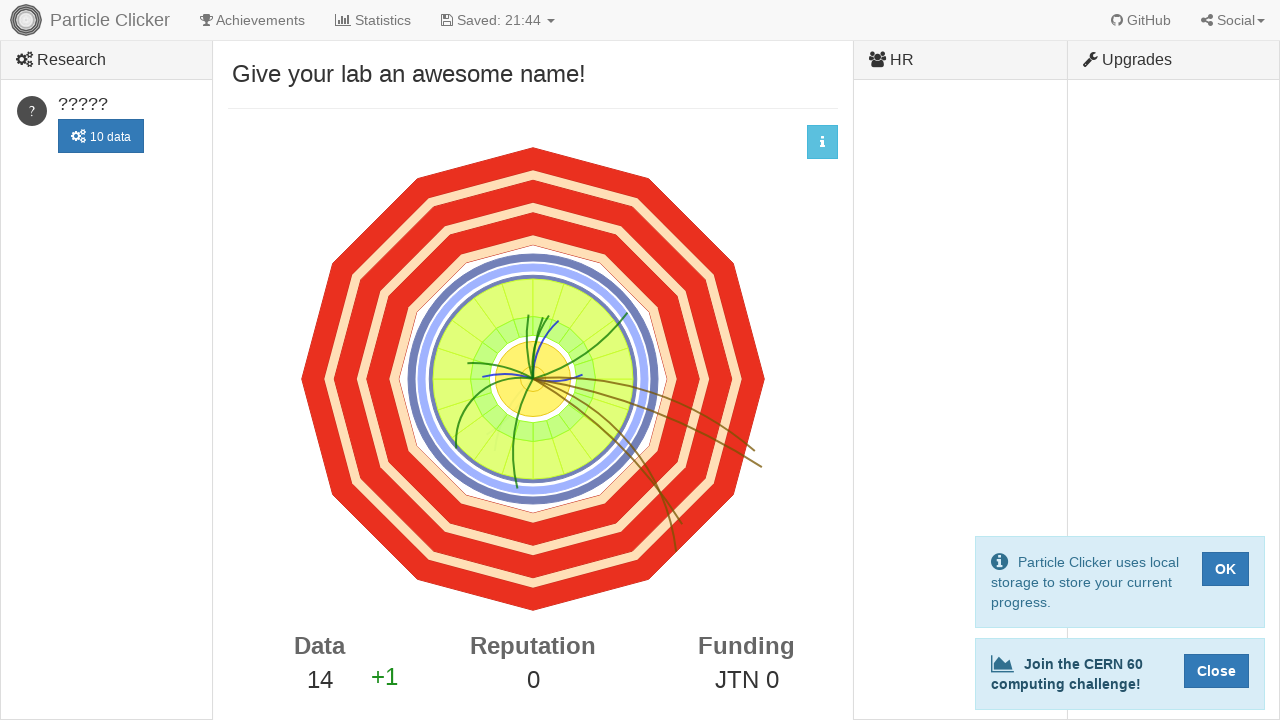

Clicked detector events element (click 15/500) at (533, 379) on #detector-events
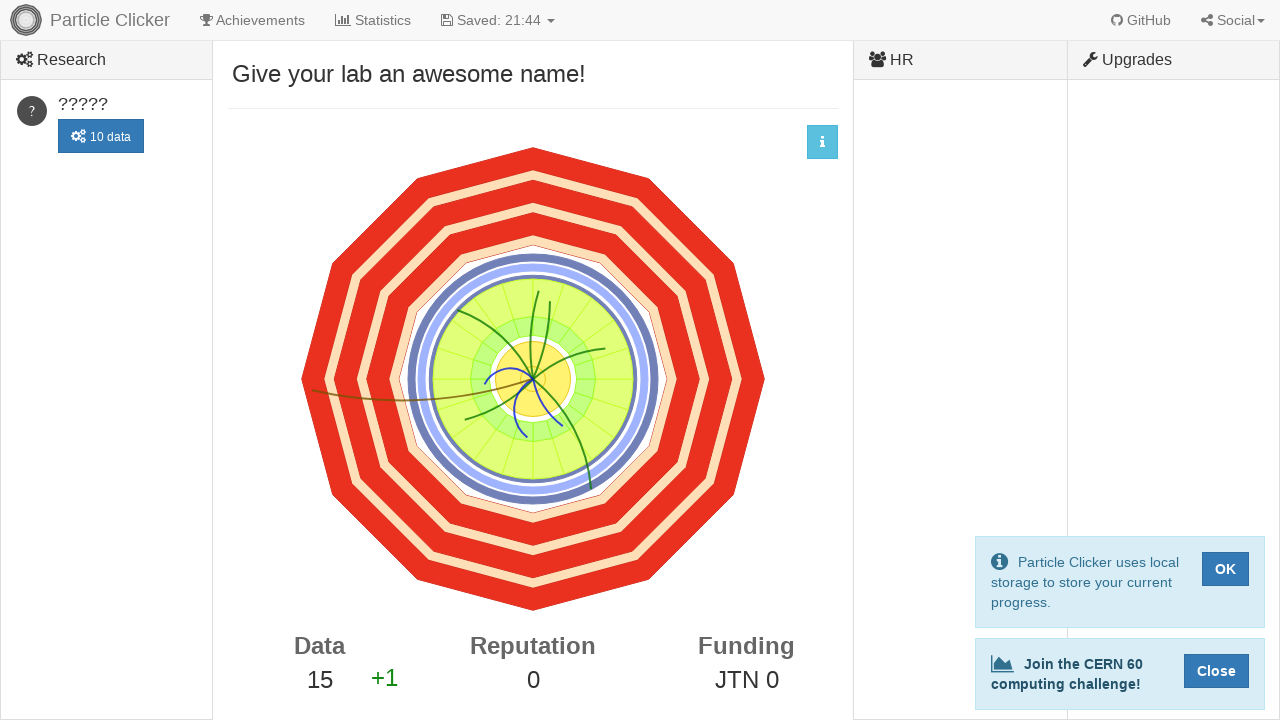

Clicked detector events element (click 16/500) at (533, 379) on #detector-events
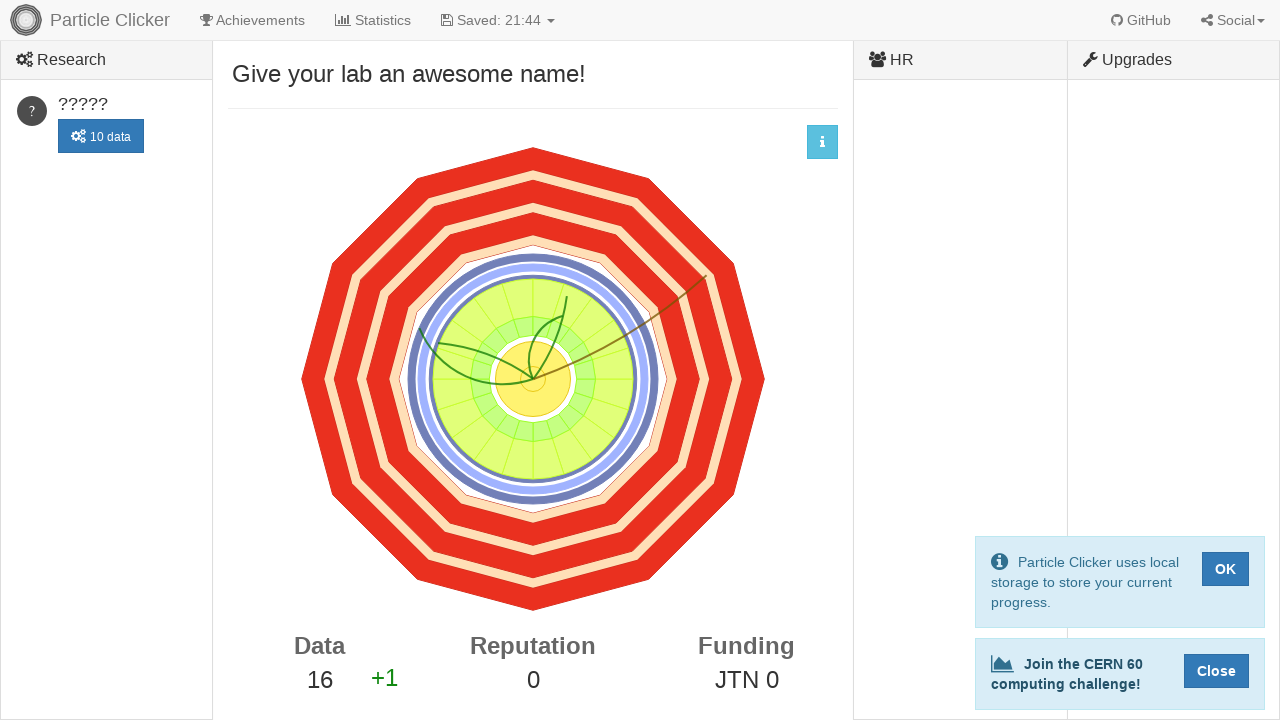

Clicked detector events element (click 17/500) at (533, 379) on #detector-events
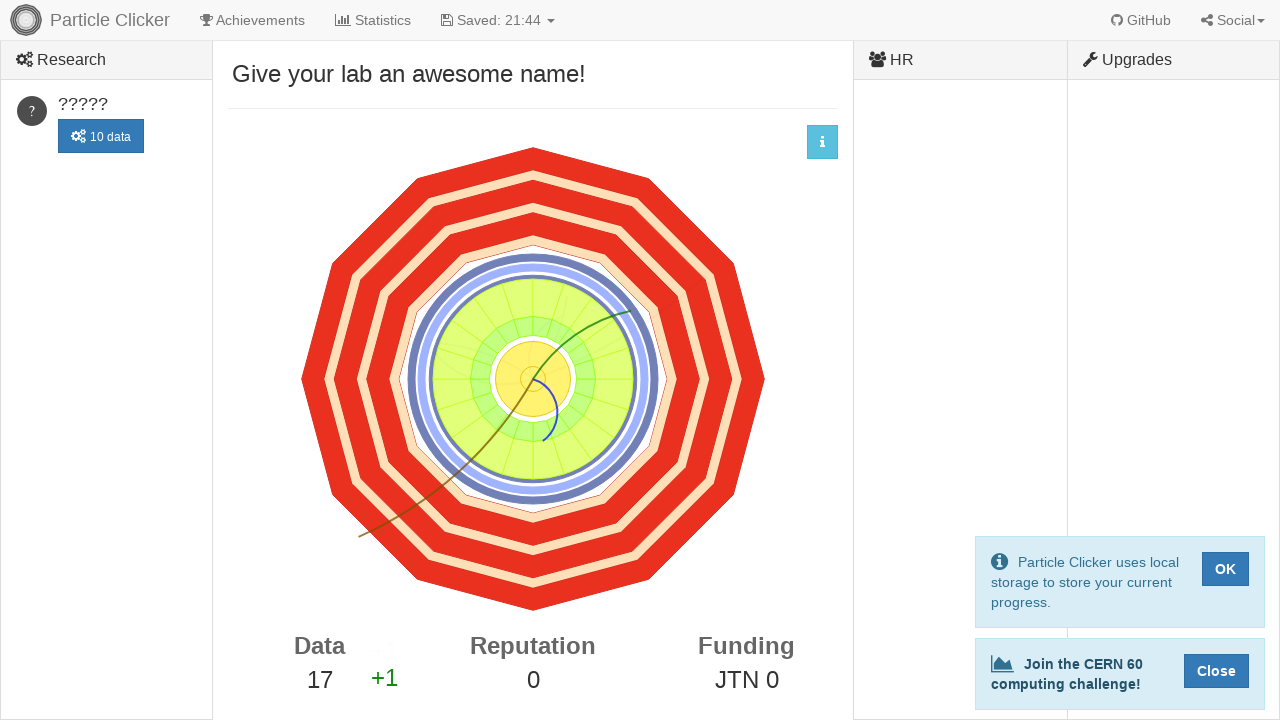

Clicked detector events element (click 18/500) at (533, 379) on #detector-events
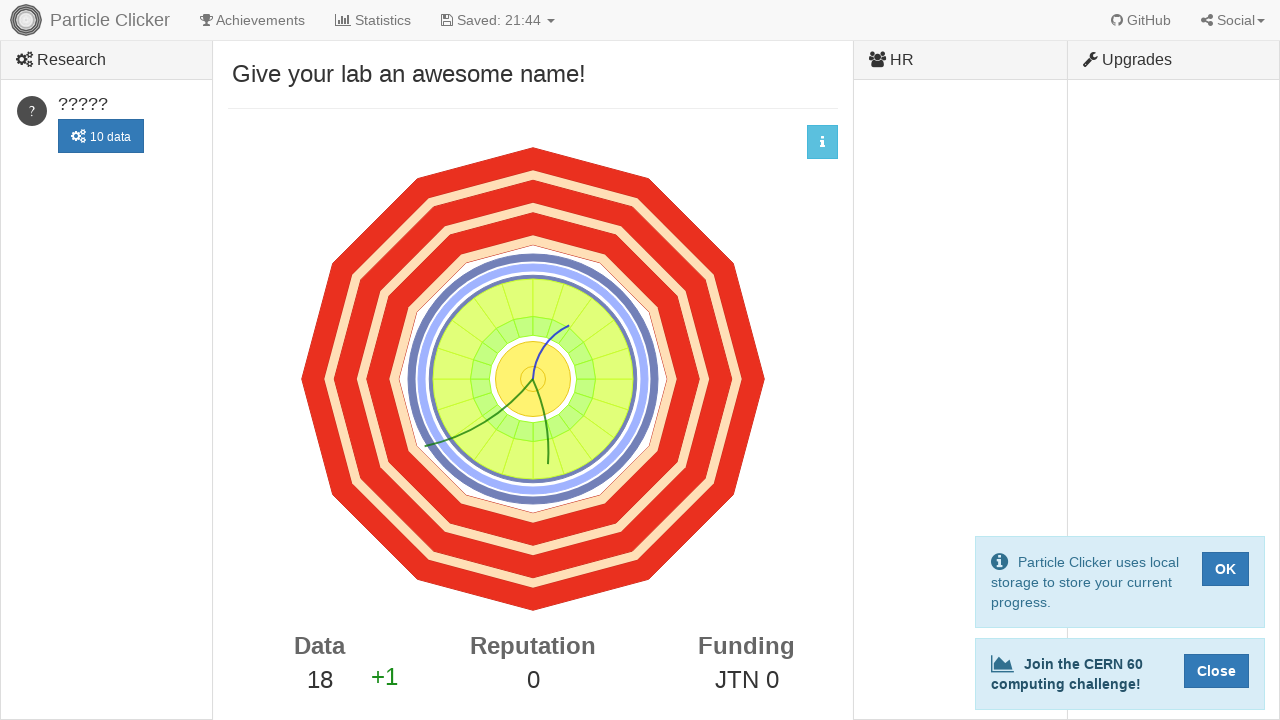

Clicked detector events element (click 19/500) at (533, 379) on #detector-events
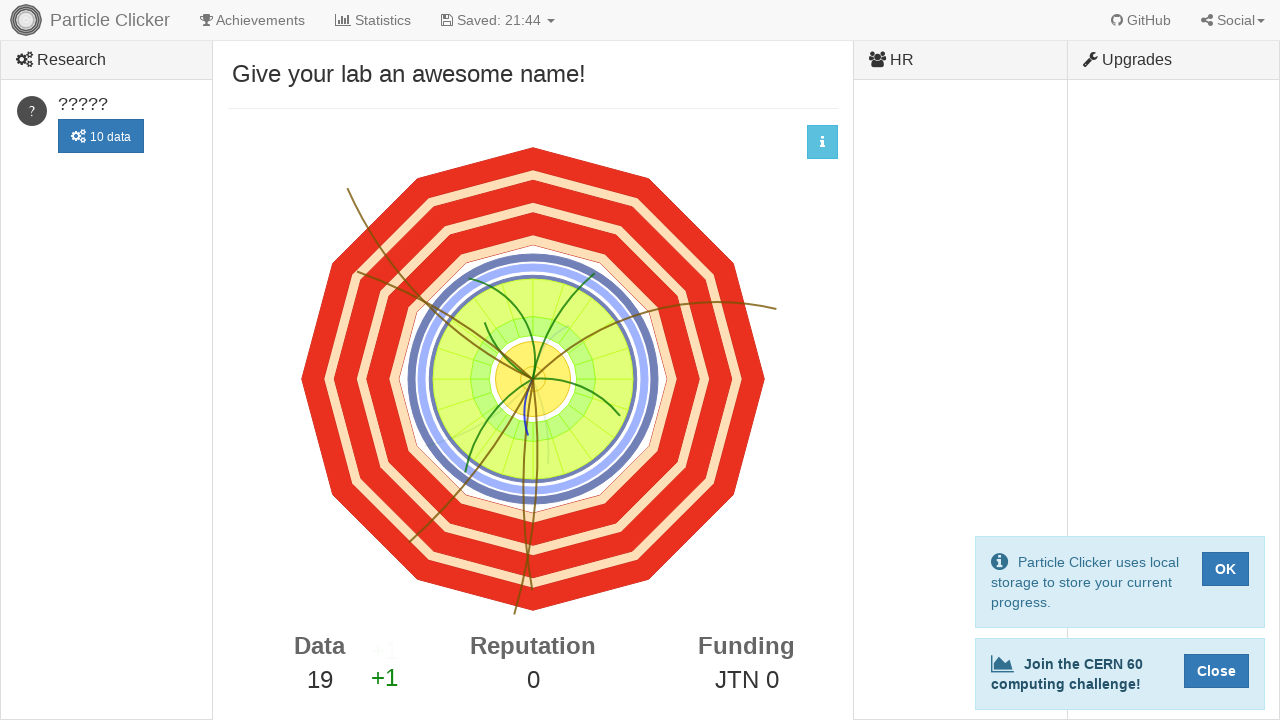

Clicked detector events element (click 20/500) at (533, 379) on #detector-events
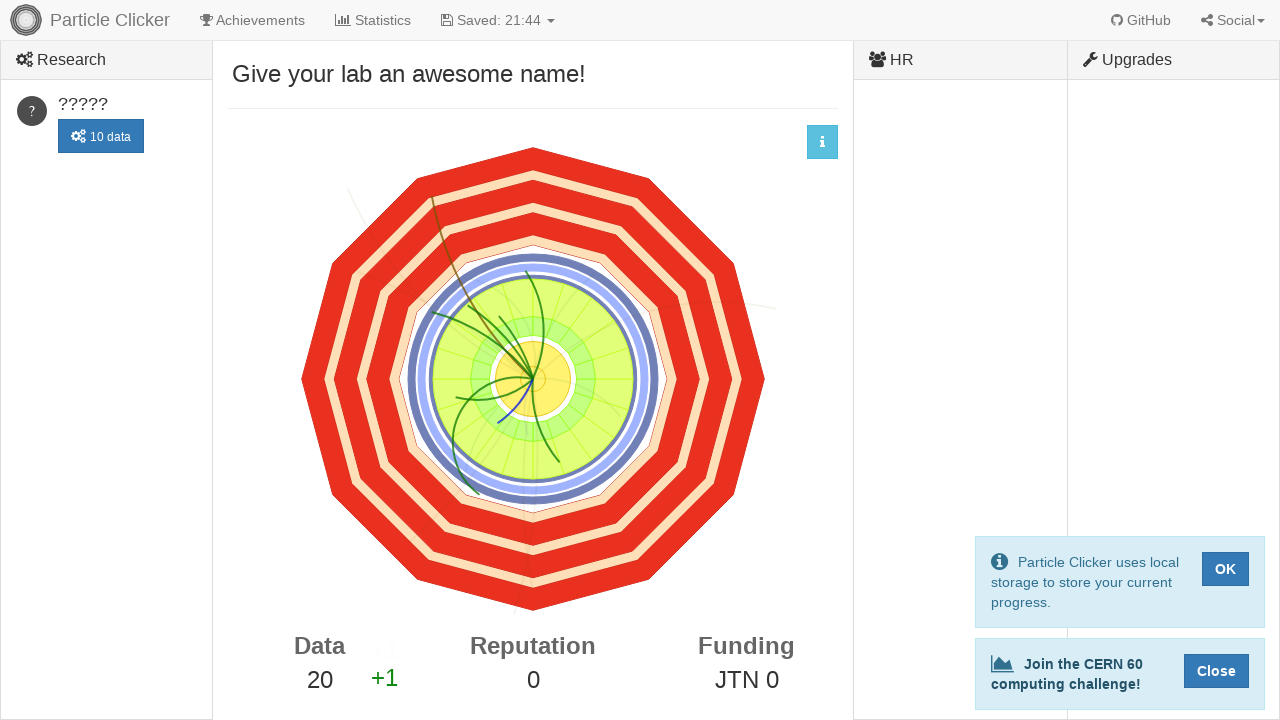

Clicked detector events element (click 21/500) at (533, 379) on #detector-events
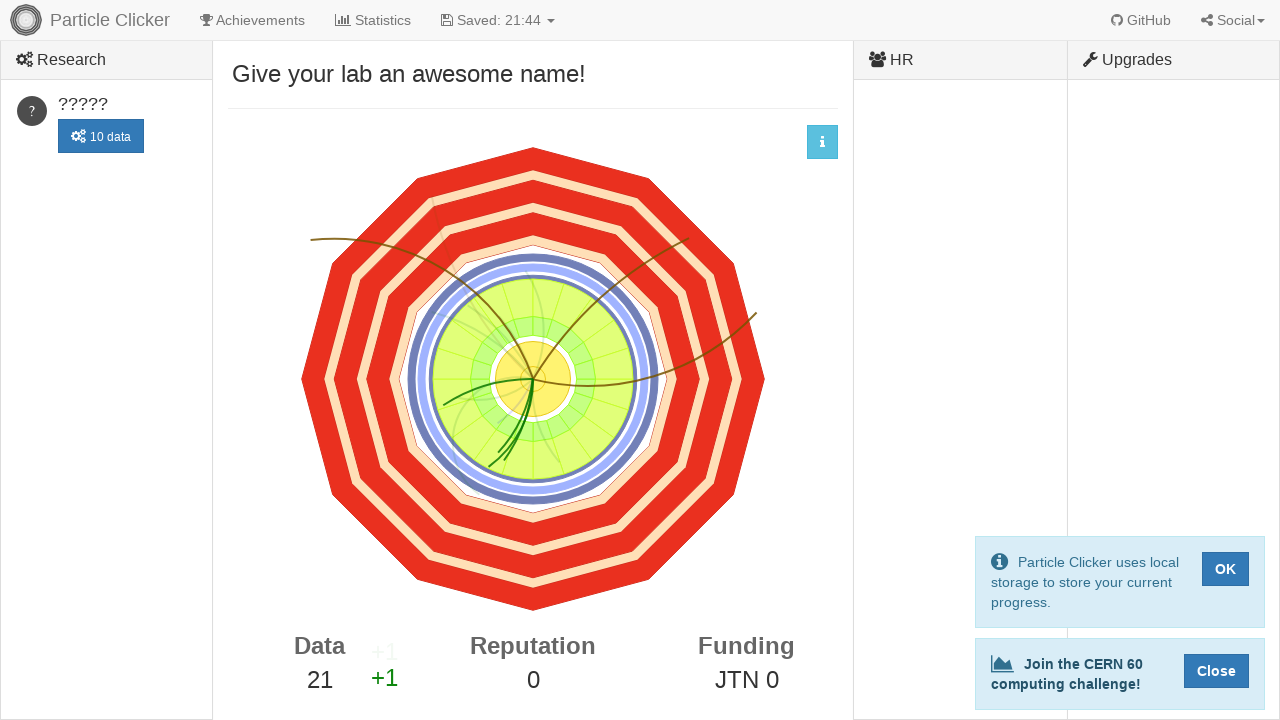

Clicked detector events element (click 22/500) at (533, 379) on #detector-events
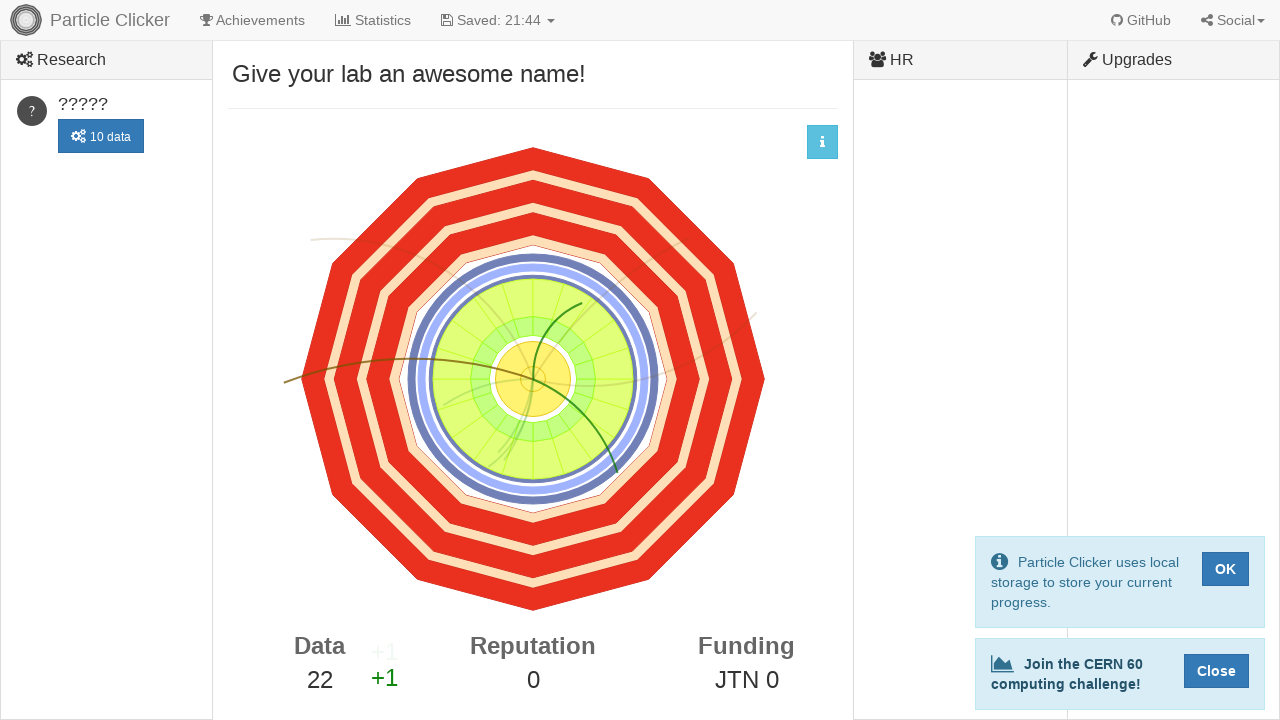

Clicked detector events element (click 23/500) at (533, 379) on #detector-events
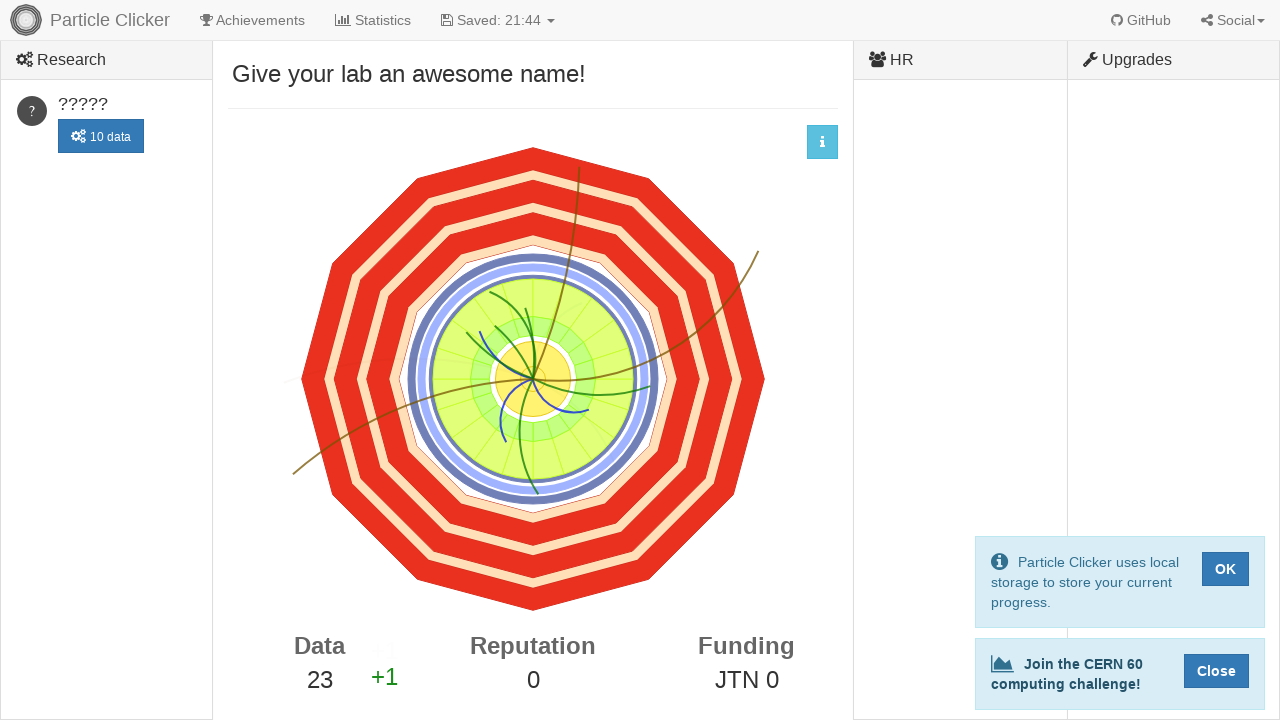

Clicked detector events element (click 24/500) at (533, 379) on #detector-events
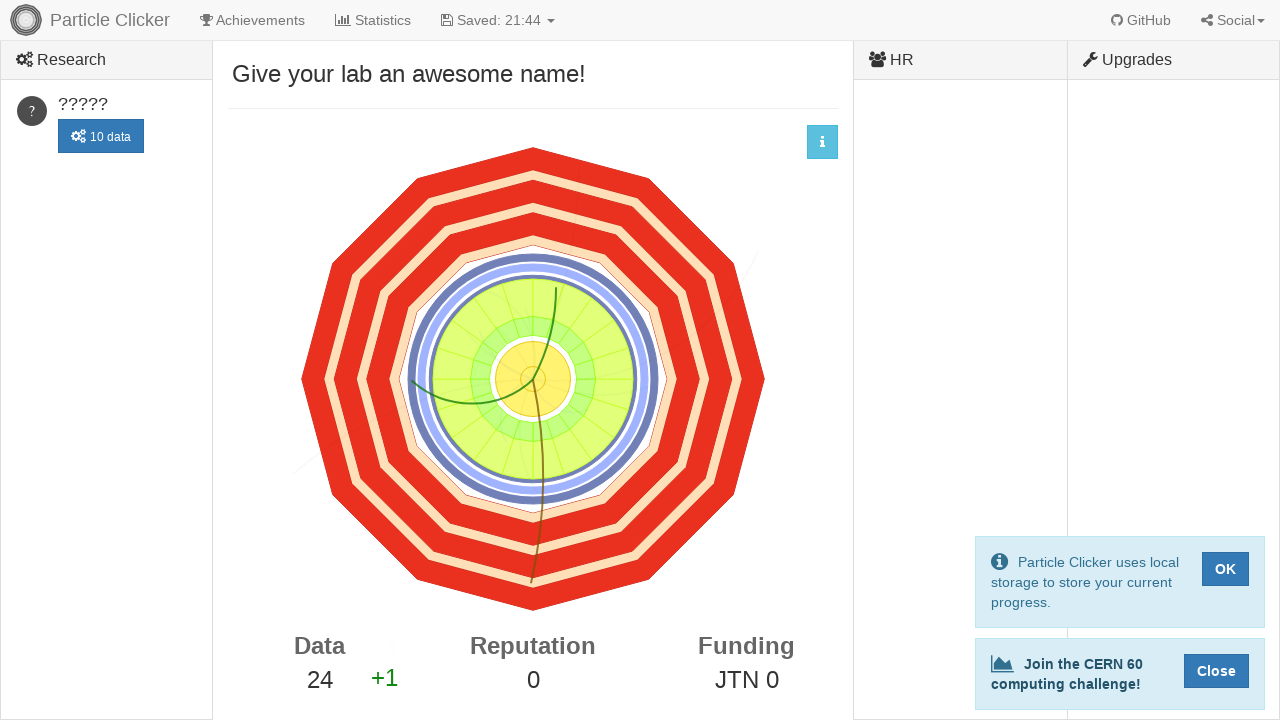

Clicked detector events element (click 25/500) at (533, 379) on #detector-events
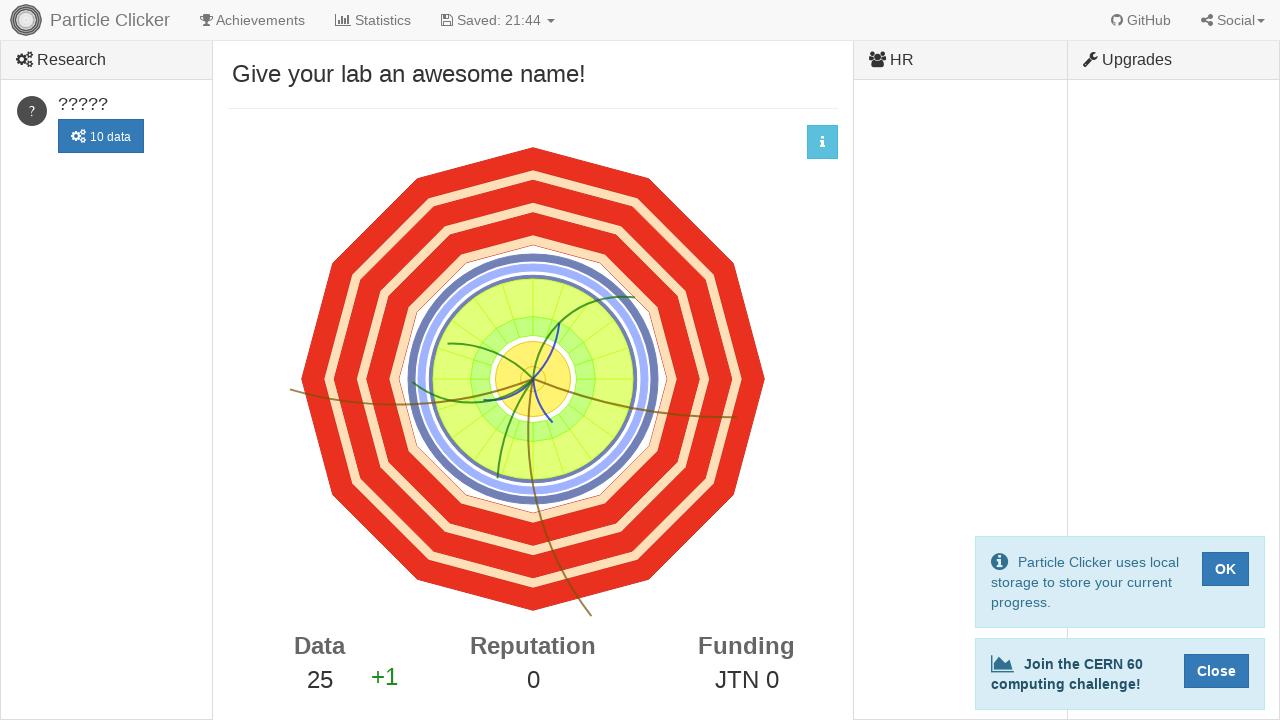

Clicked detector events element (click 26/500) at (533, 379) on #detector-events
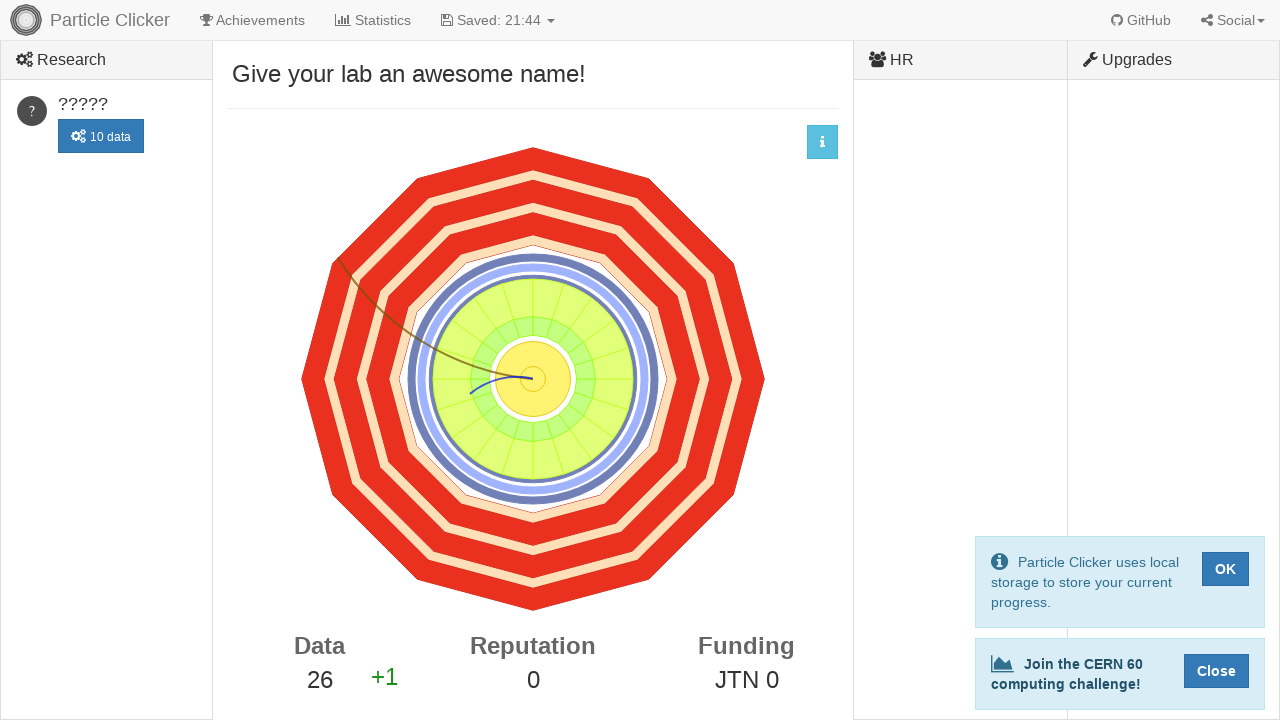

Clicked detector events element (click 27/500) at (533, 379) on #detector-events
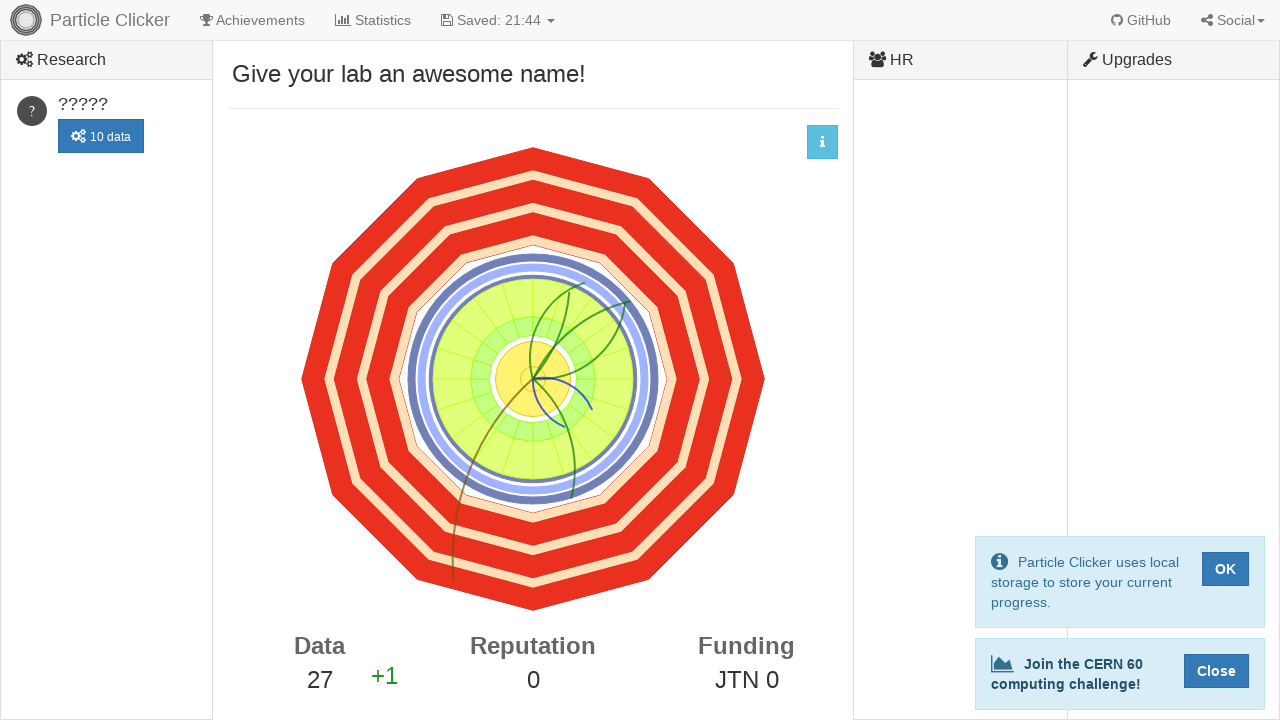

Clicked detector events element (click 28/500) at (533, 379) on #detector-events
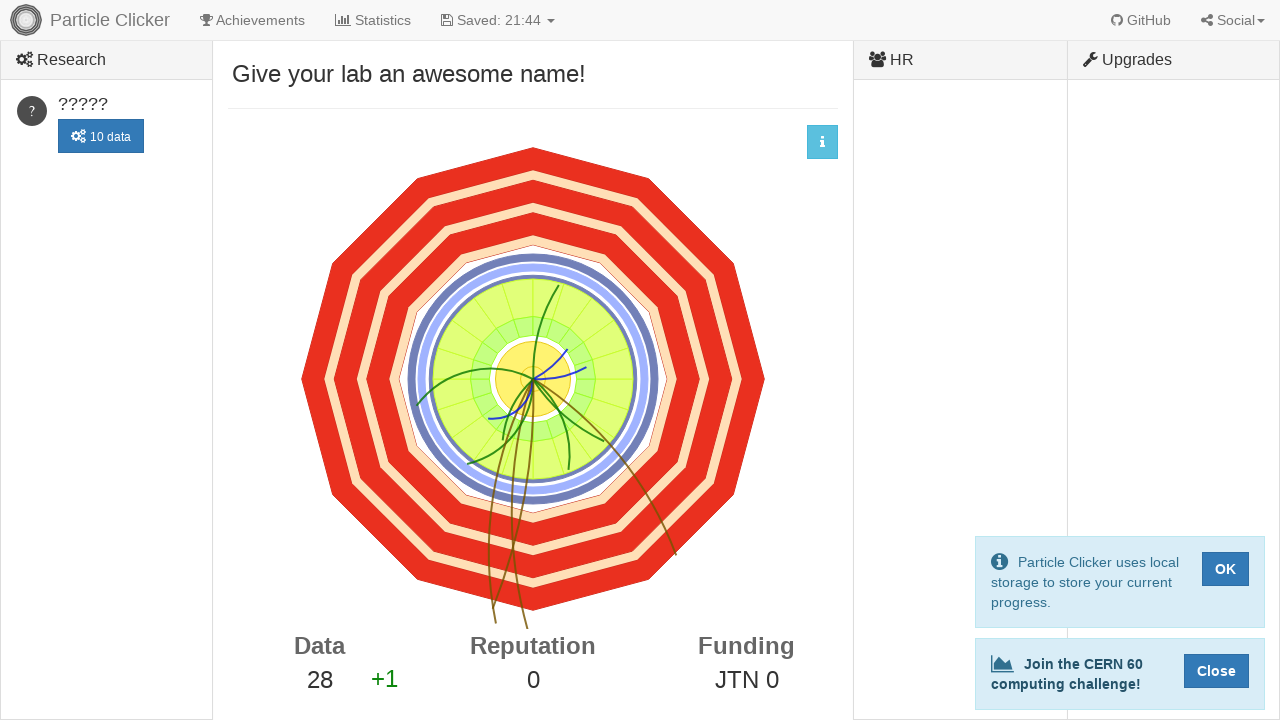

Clicked detector events element (click 29/500) at (533, 379) on #detector-events
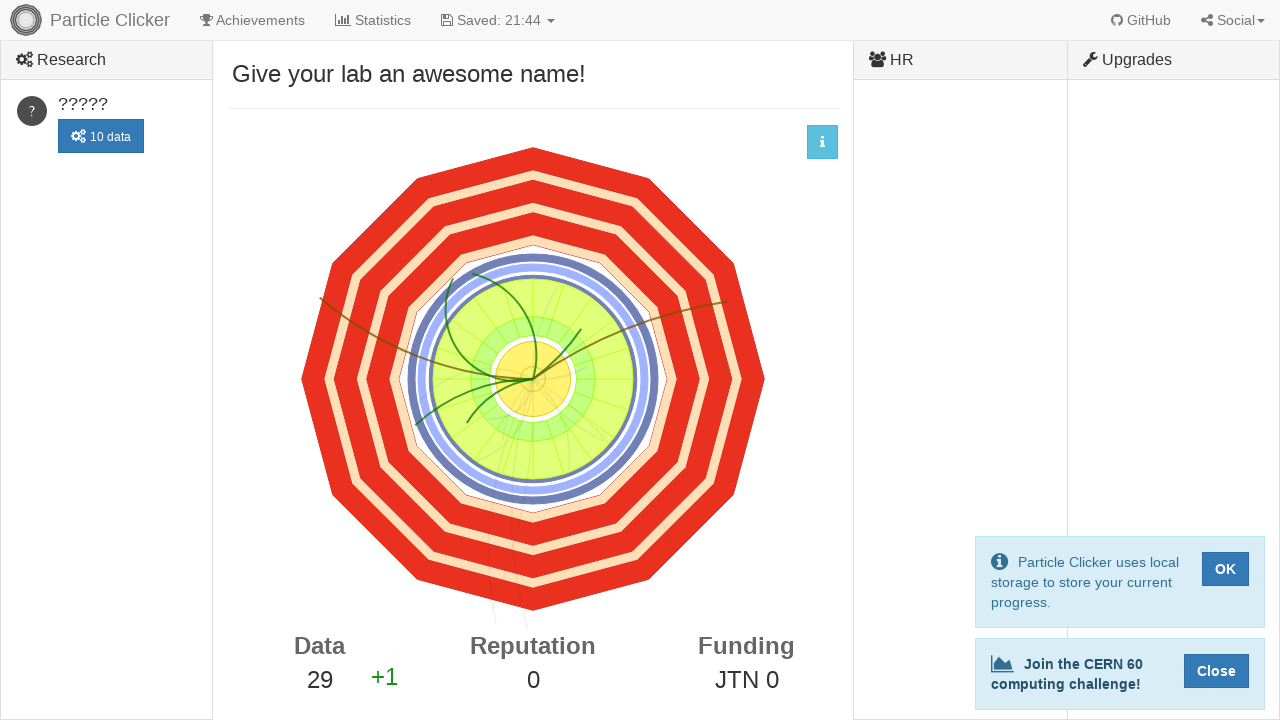

Clicked detector events element (click 30/500) at (533, 379) on #detector-events
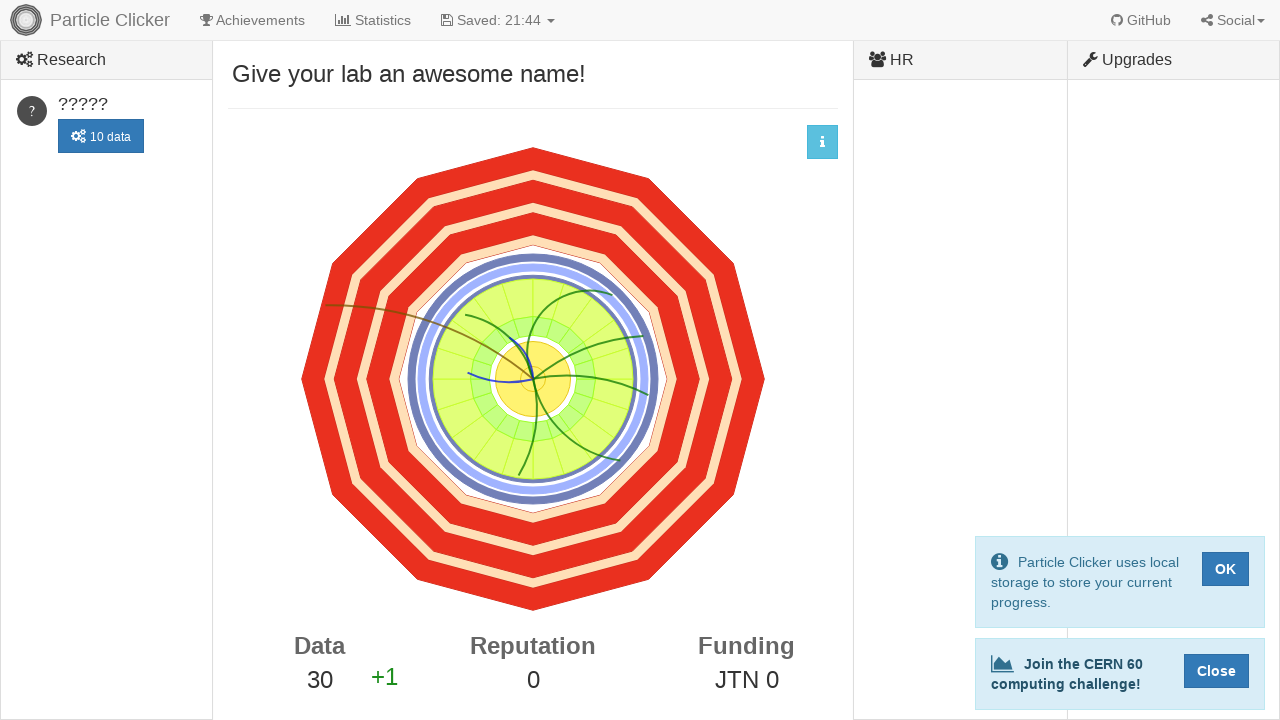

Clicked detector events element (click 31/500) at (533, 379) on #detector-events
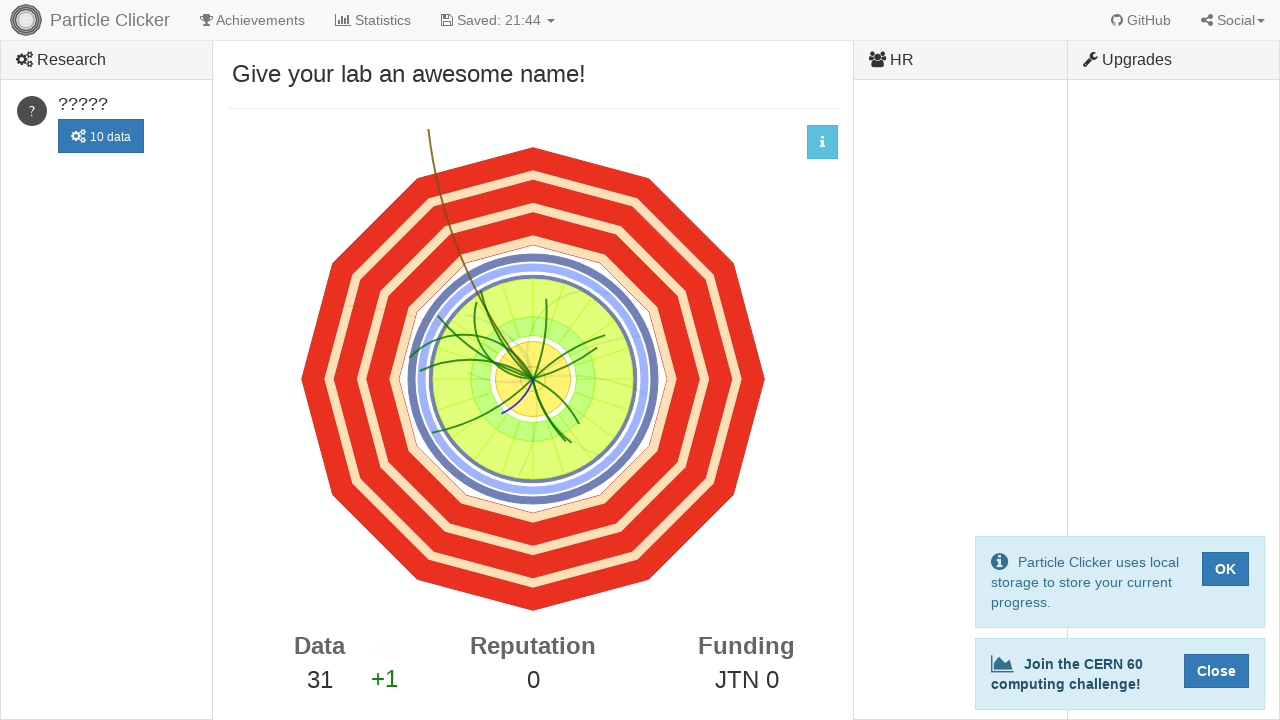

Clicked detector events element (click 32/500) at (533, 379) on #detector-events
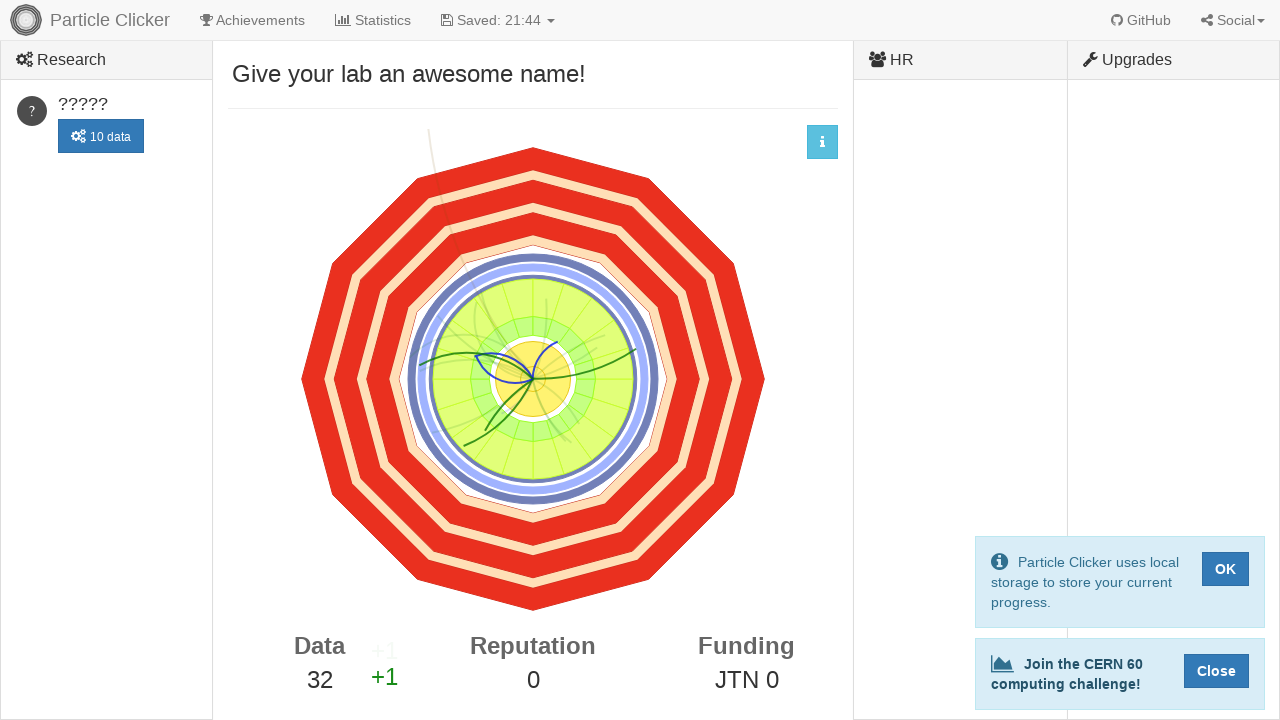

Clicked detector events element (click 33/500) at (533, 379) on #detector-events
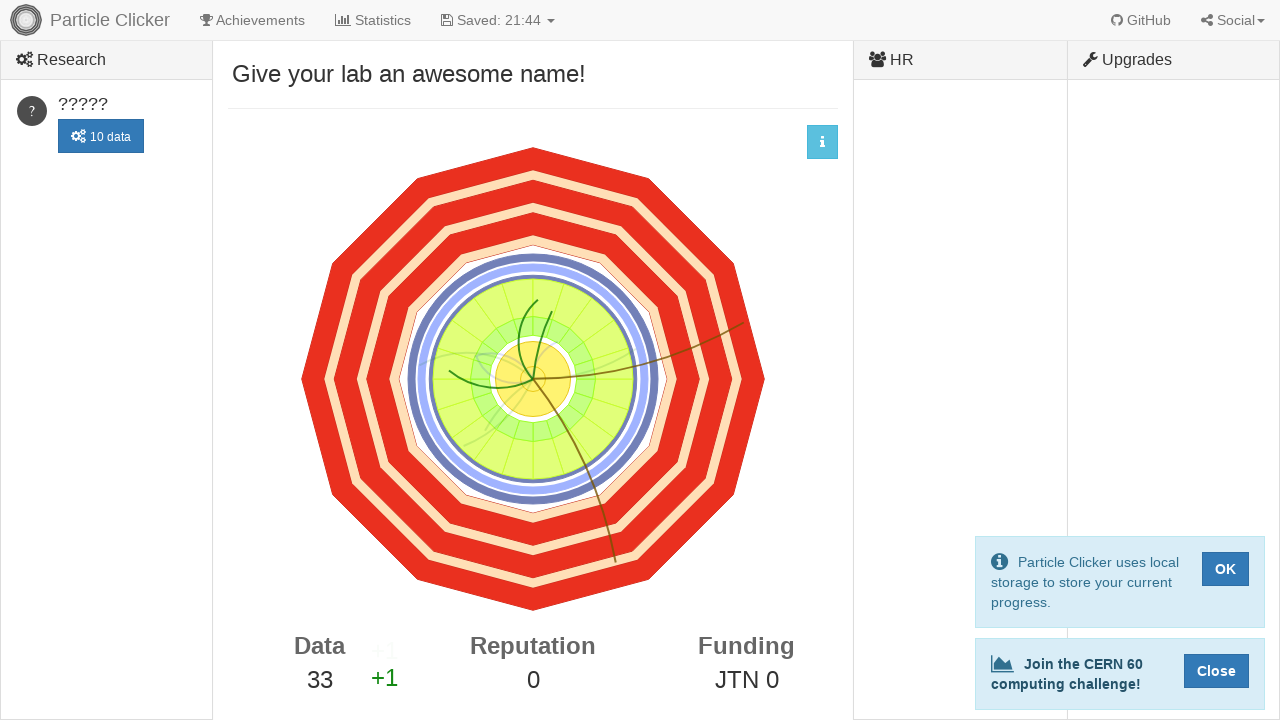

Clicked detector events element (click 34/500) at (533, 379) on #detector-events
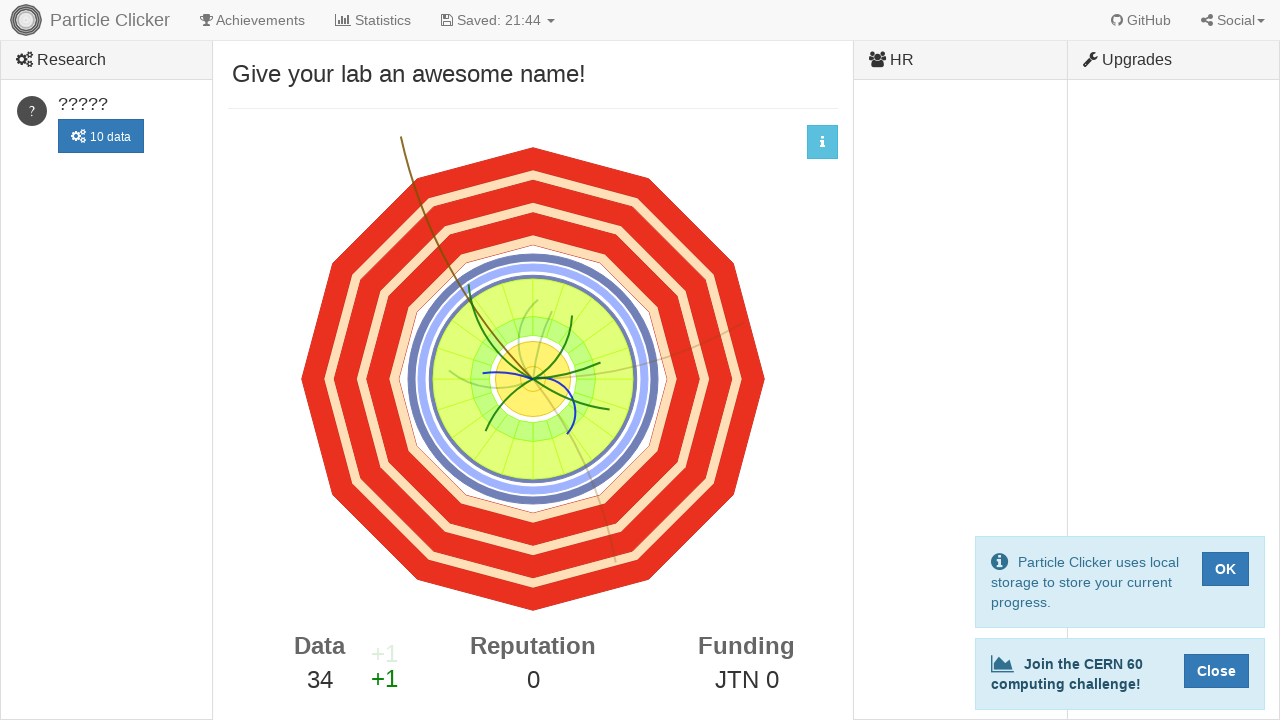

Clicked detector events element (click 35/500) at (533, 379) on #detector-events
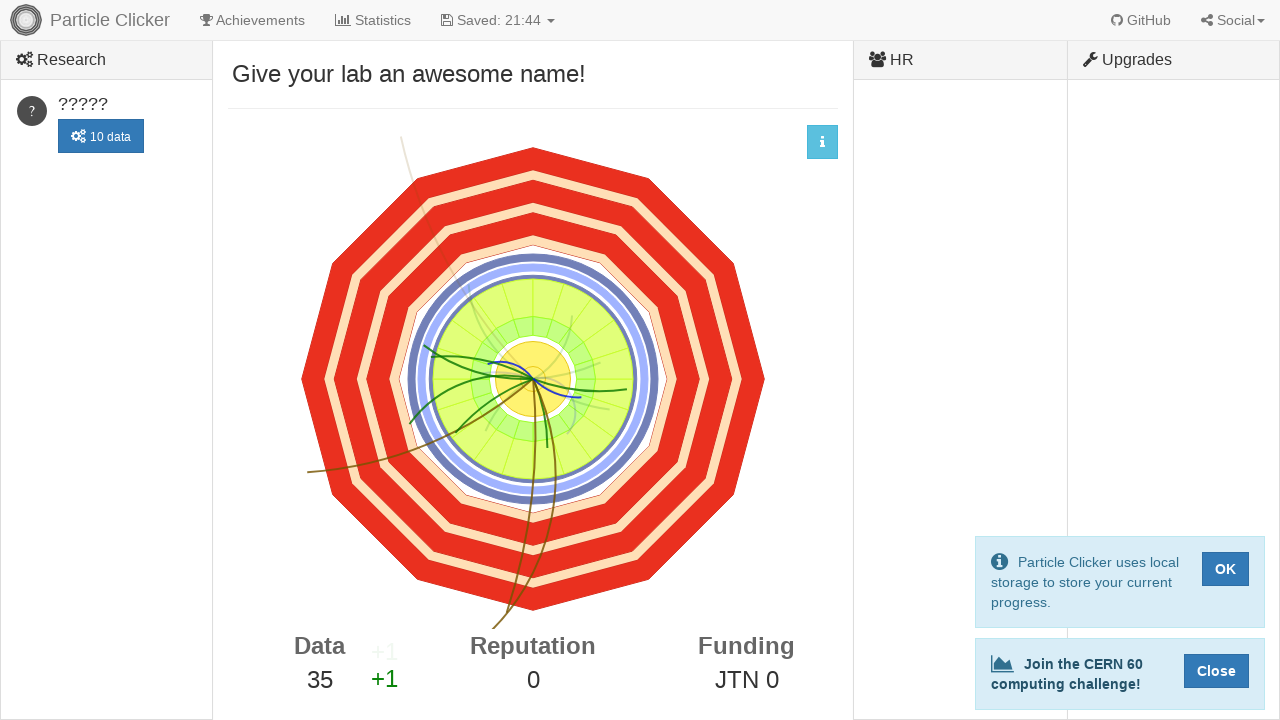

Clicked detector events element (click 36/500) at (533, 379) on #detector-events
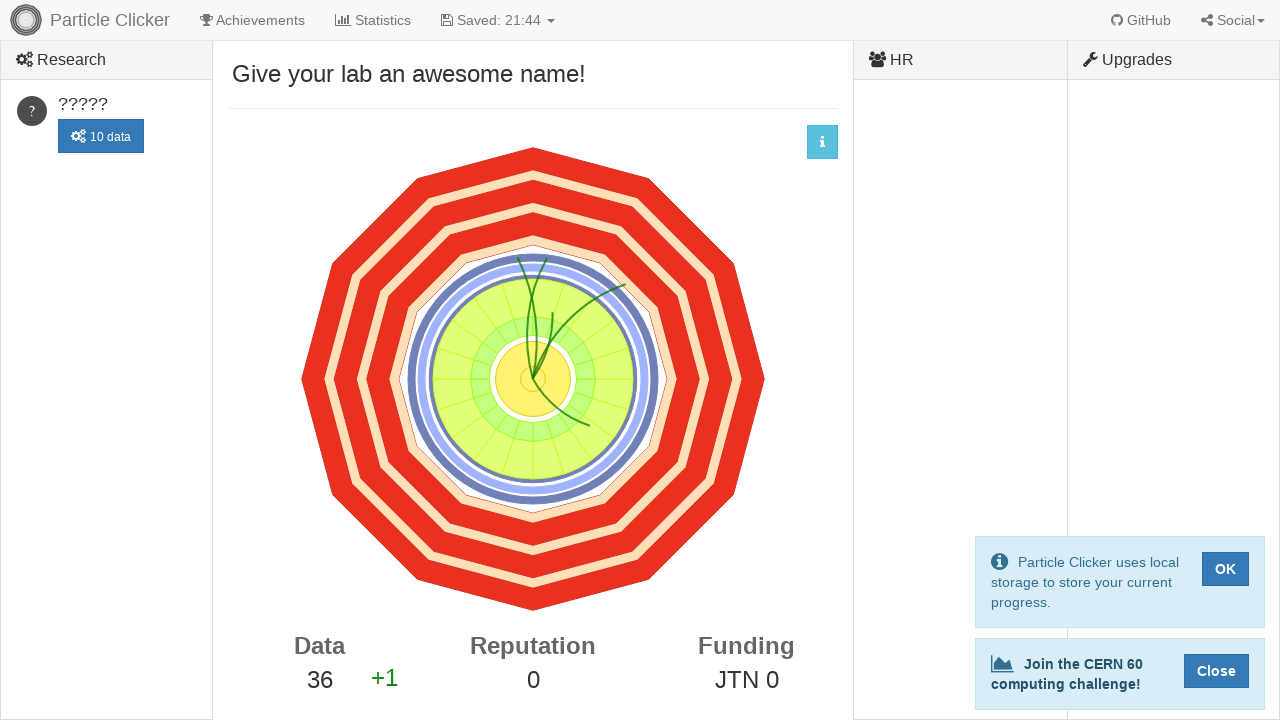

Clicked detector events element (click 37/500) at (533, 379) on #detector-events
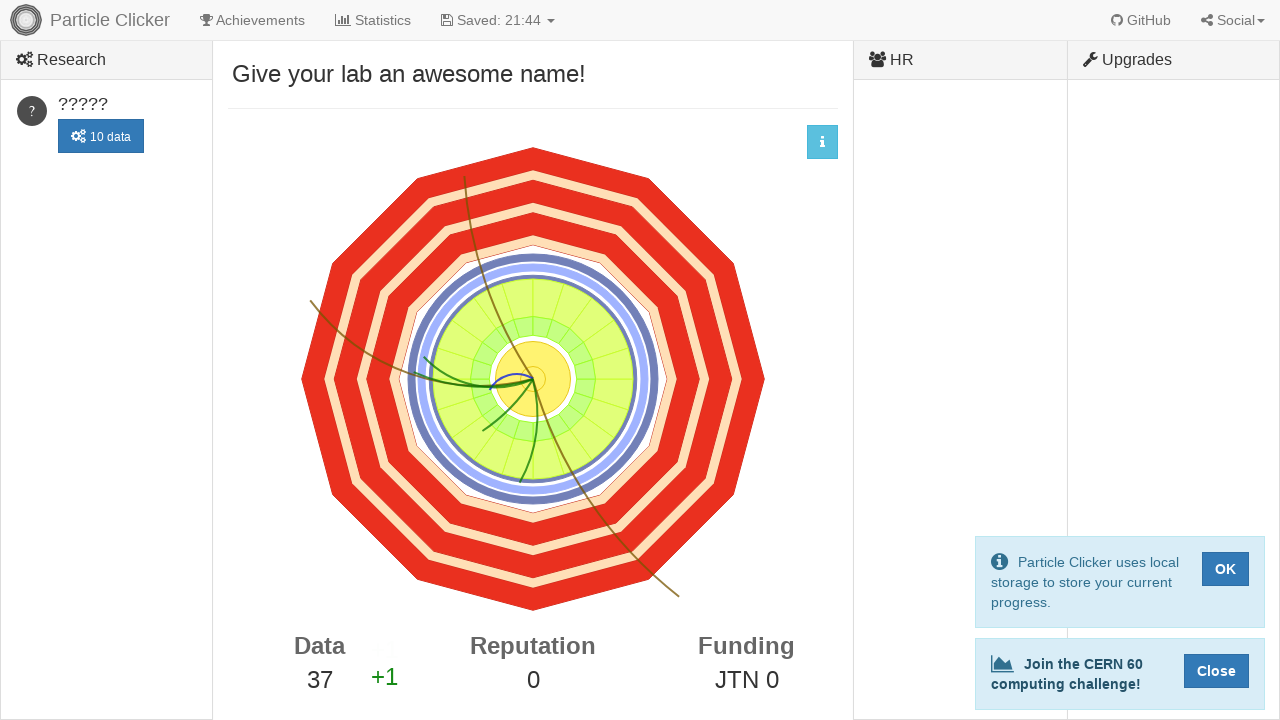

Clicked detector events element (click 38/500) at (533, 379) on #detector-events
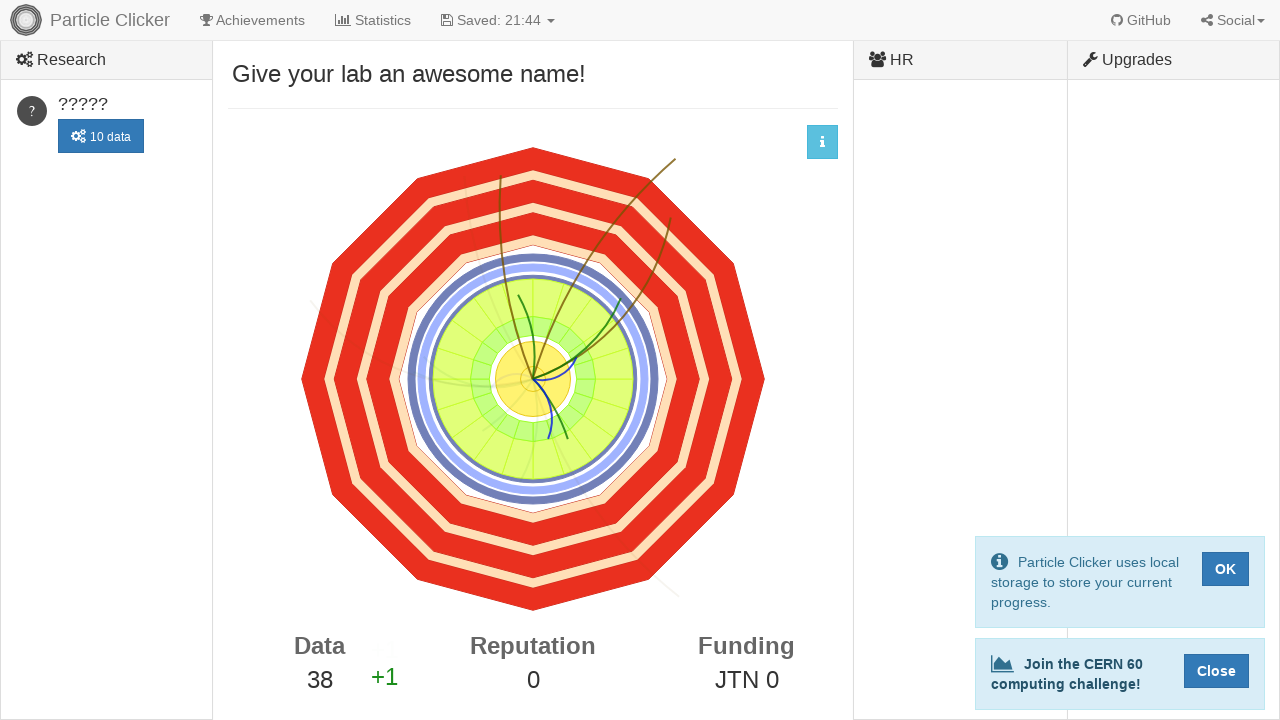

Clicked detector events element (click 39/500) at (533, 379) on #detector-events
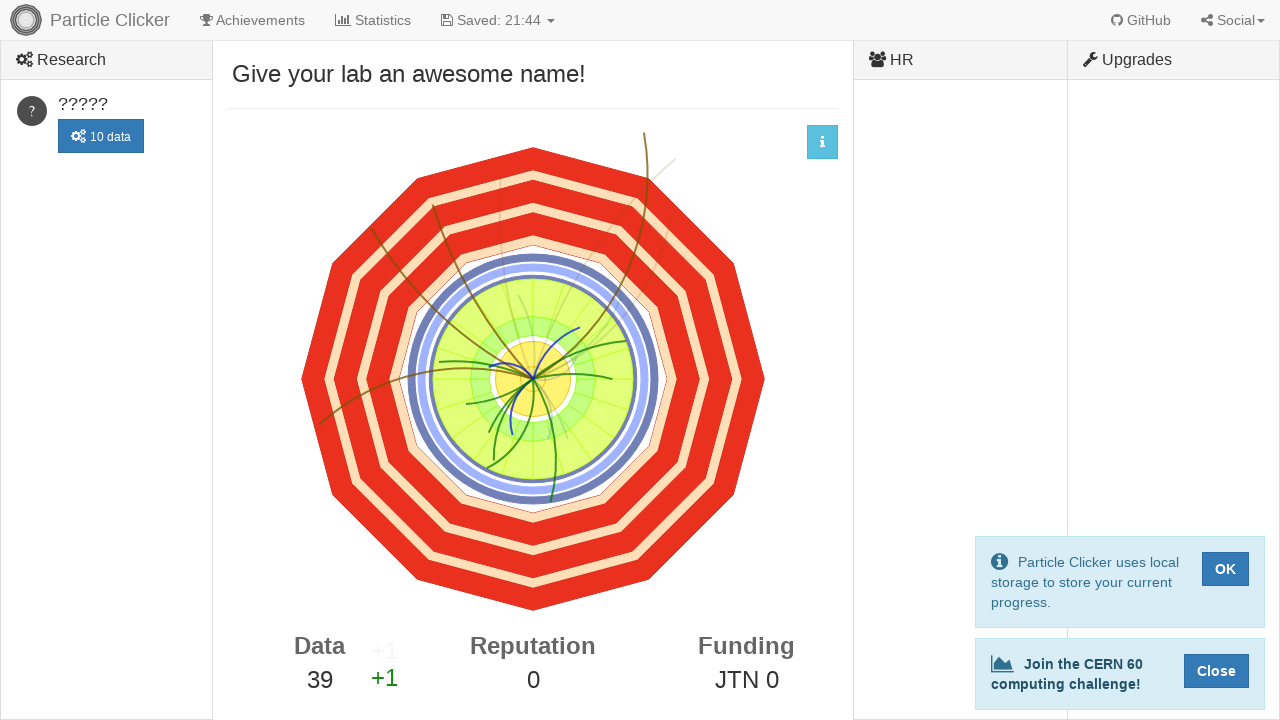

Clicked detector events element (click 40/500) at (533, 379) on #detector-events
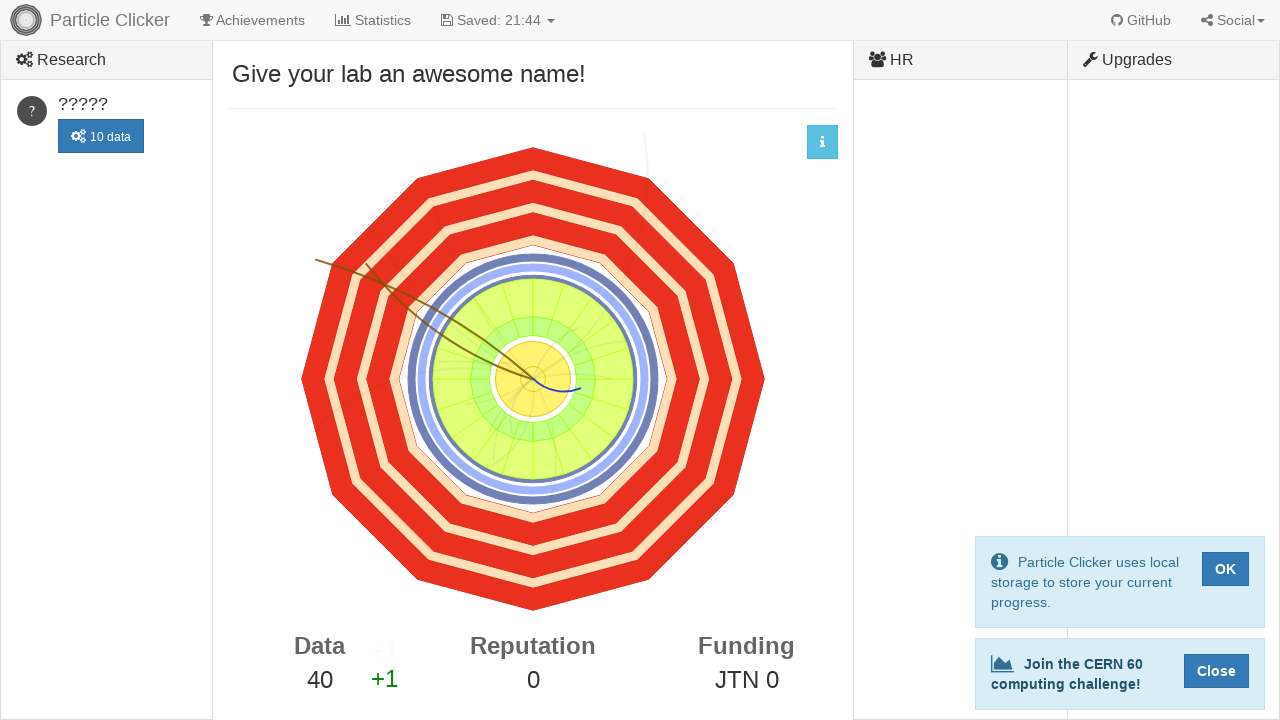

Clicked detector events element (click 41/500) at (533, 379) on #detector-events
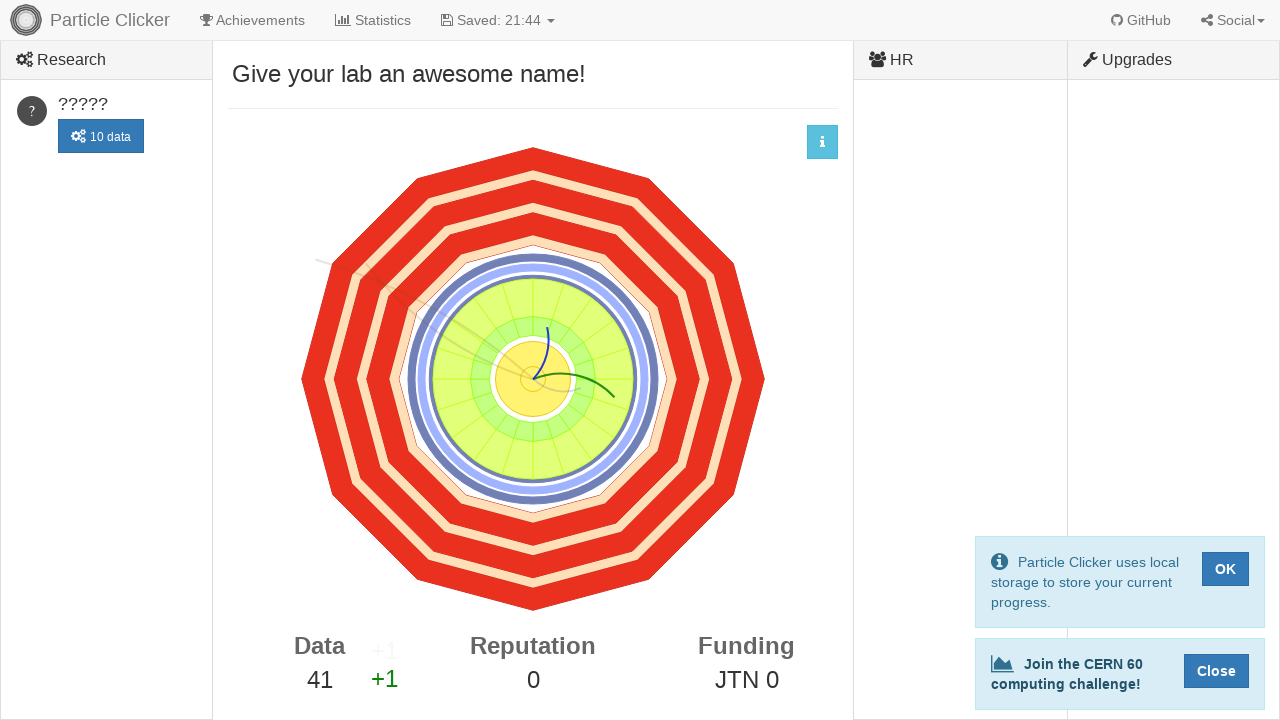

Clicked detector events element (click 42/500) at (533, 379) on #detector-events
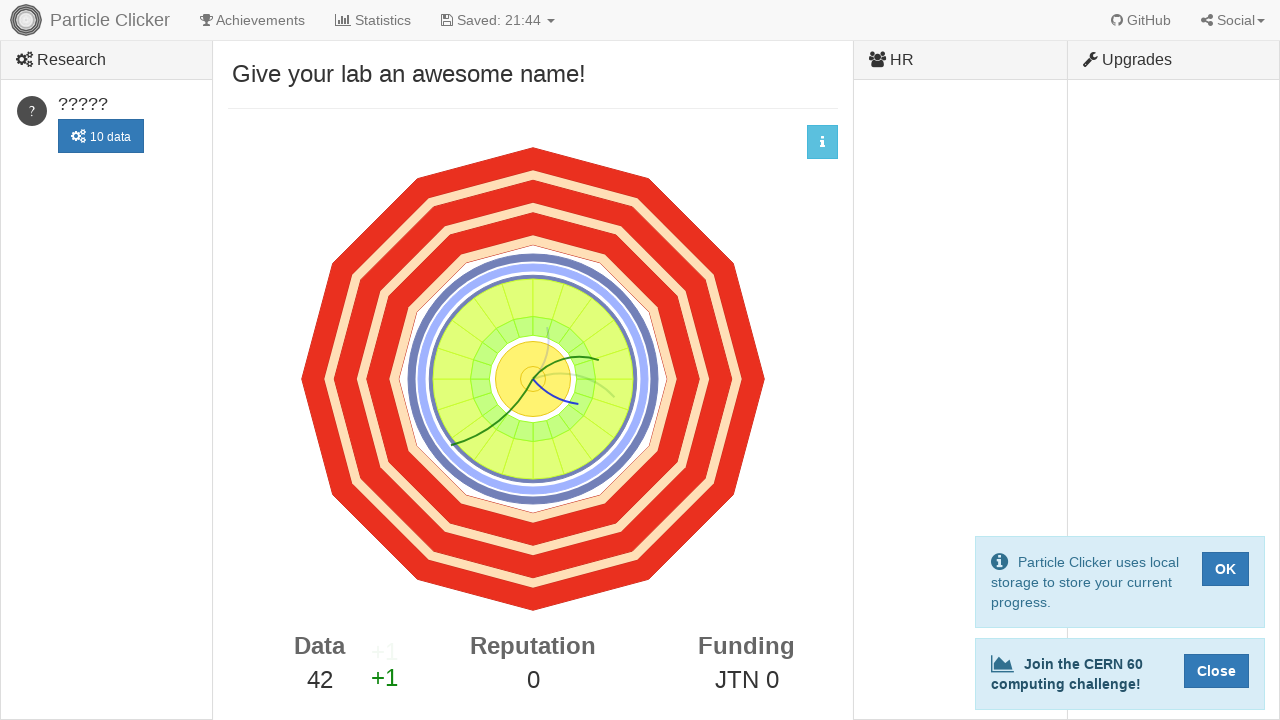

Clicked detector events element (click 43/500) at (533, 379) on #detector-events
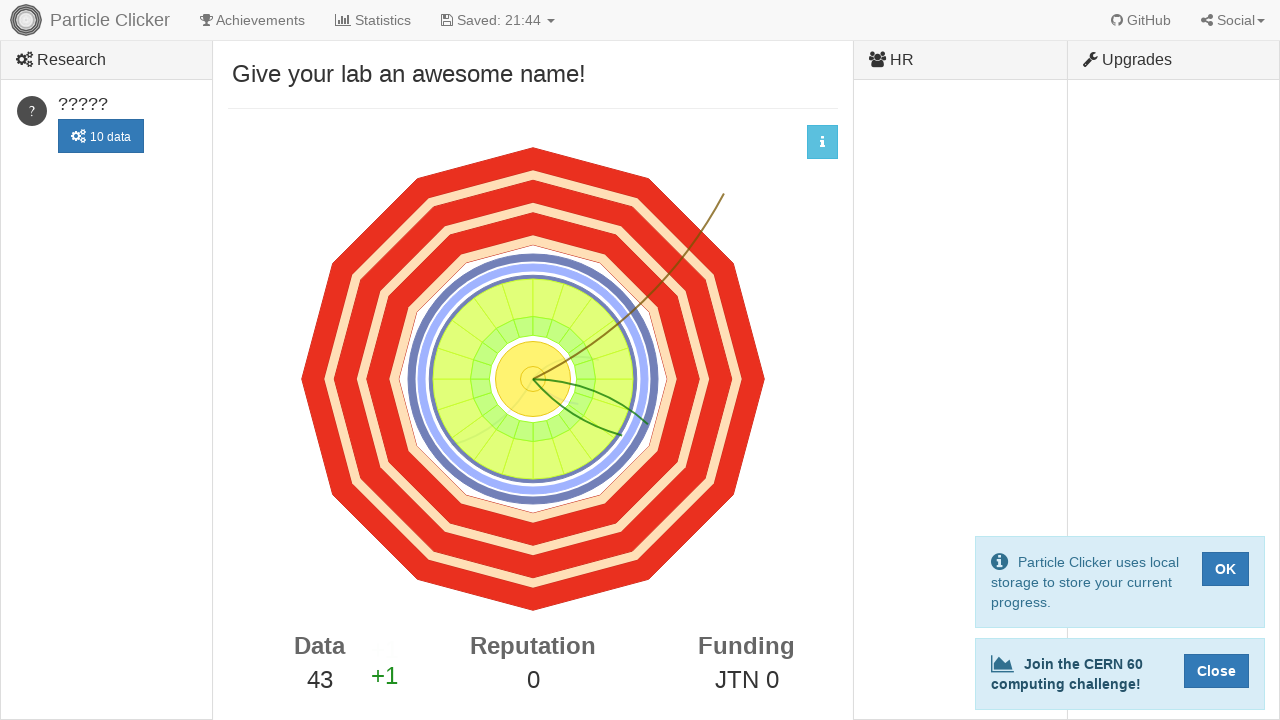

Clicked detector events element (click 44/500) at (533, 379) on #detector-events
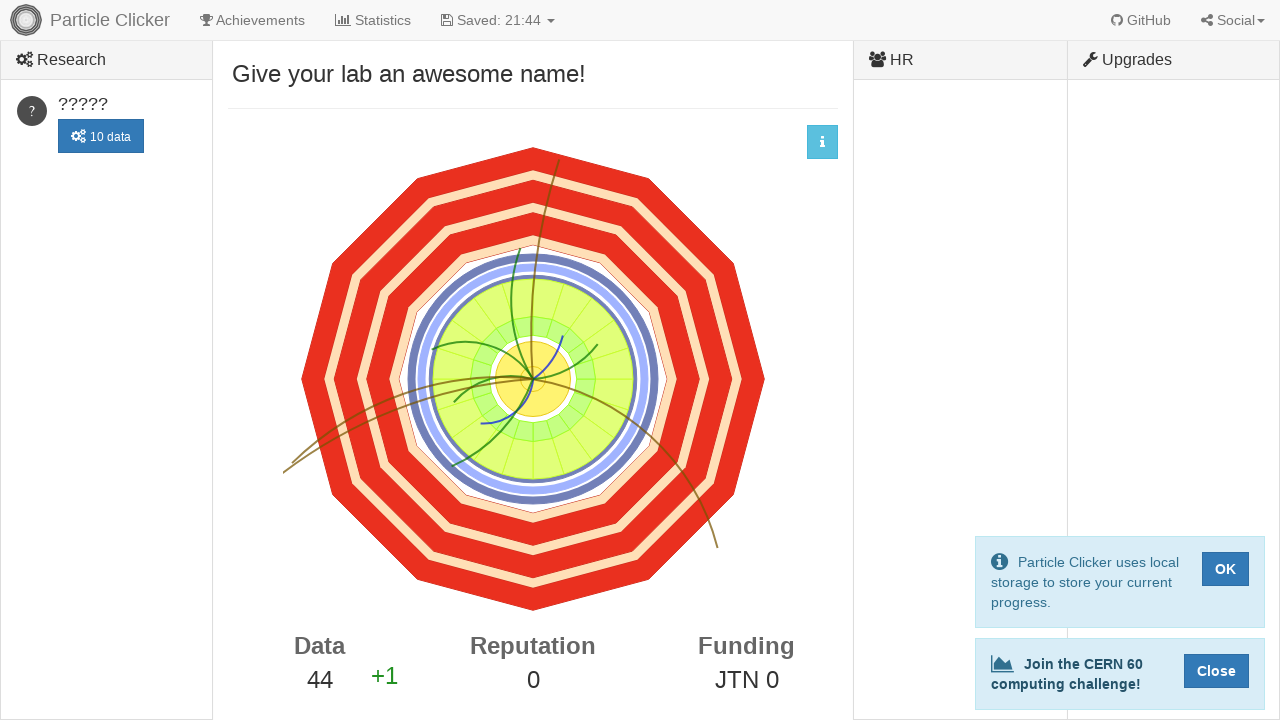

Clicked detector events element (click 45/500) at (533, 379) on #detector-events
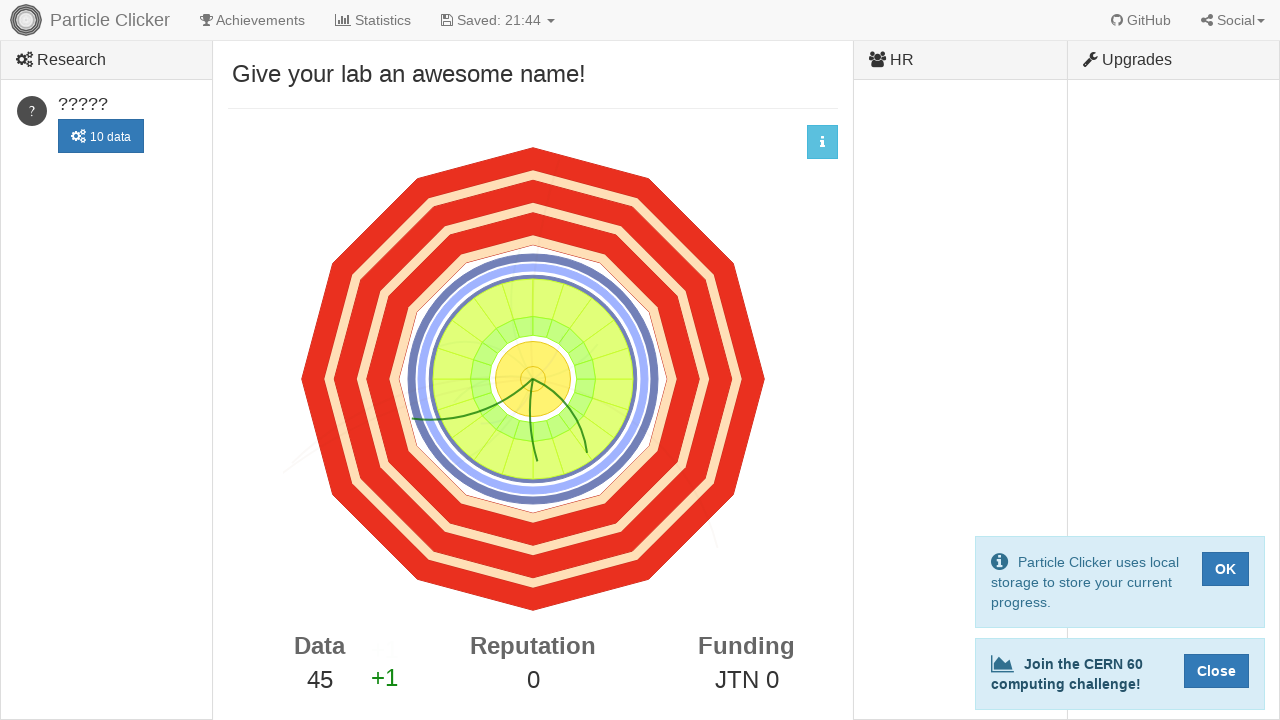

Clicked detector events element (click 46/500) at (533, 379) on #detector-events
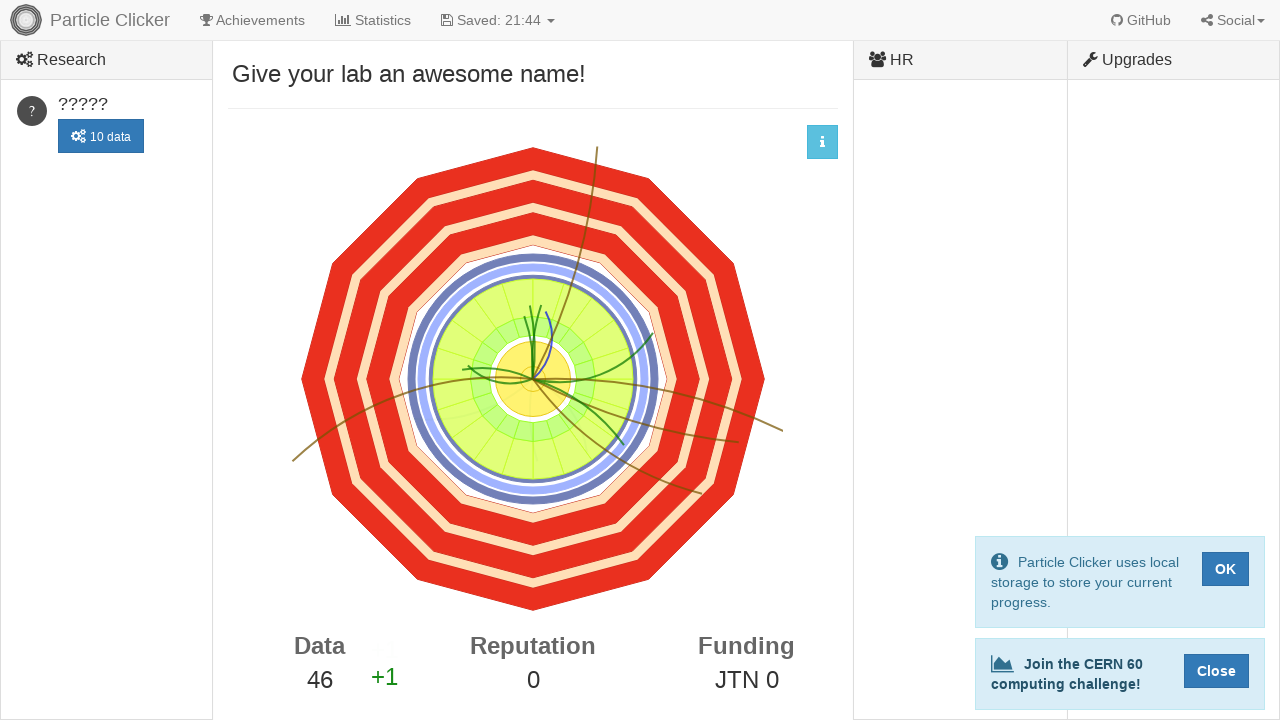

Clicked detector events element (click 47/500) at (533, 379) on #detector-events
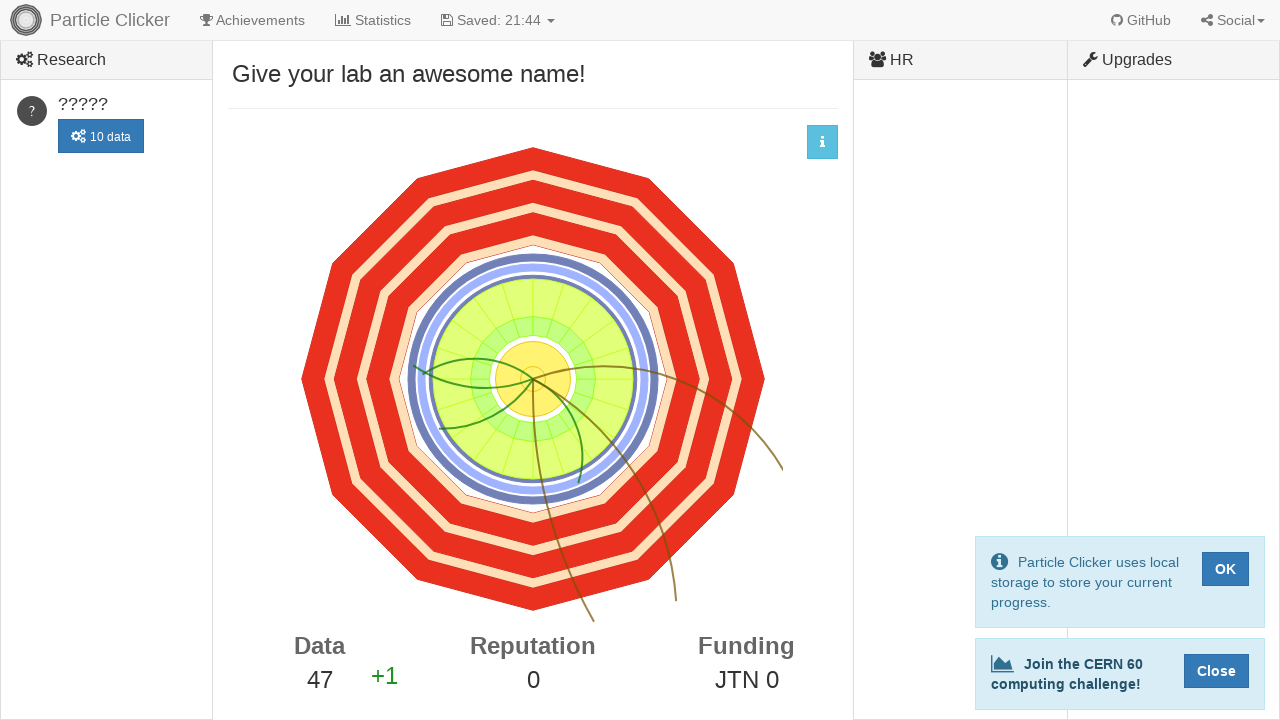

Clicked detector events element (click 48/500) at (533, 379) on #detector-events
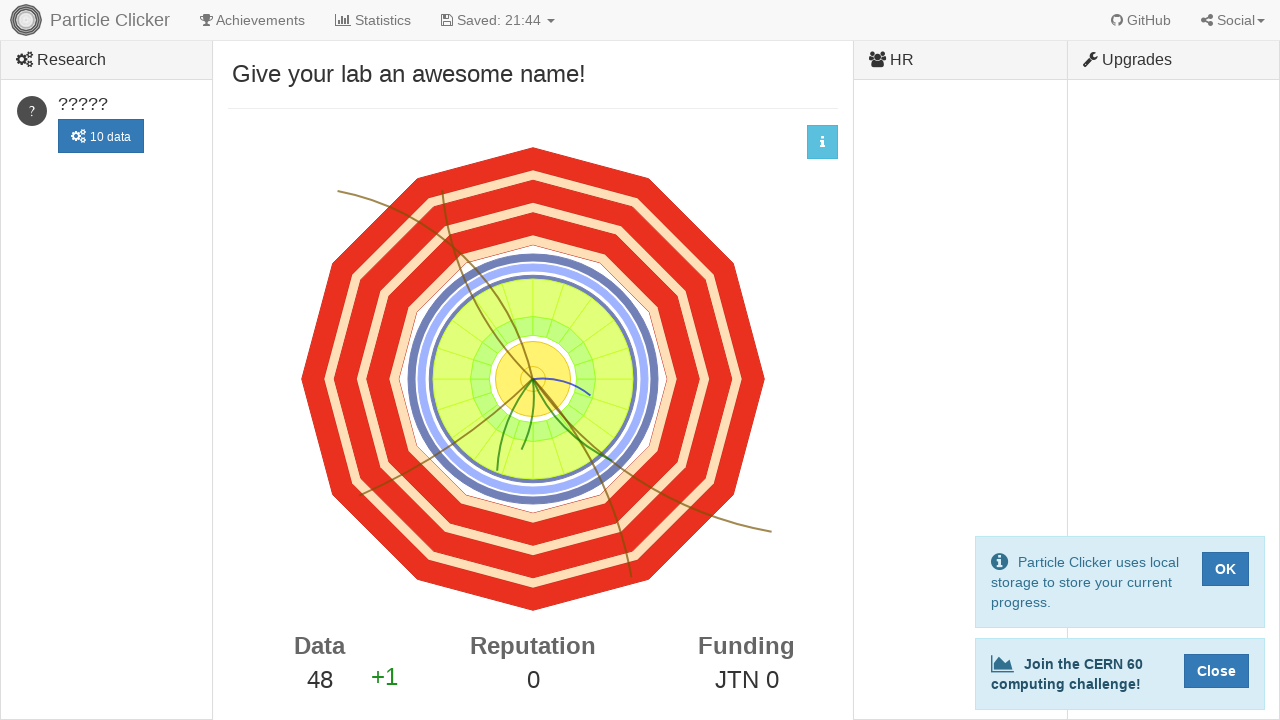

Clicked detector events element (click 49/500) at (533, 379) on #detector-events
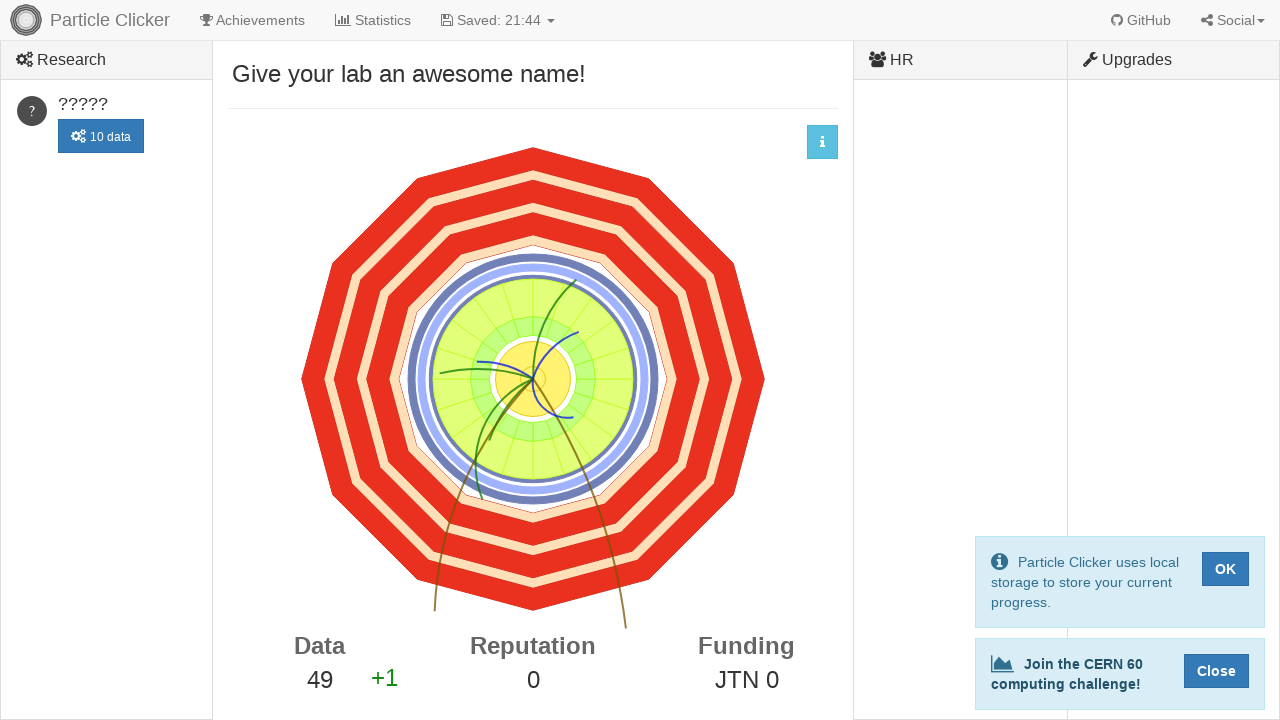

Clicked detector events element (click 50/500) at (533, 379) on #detector-events
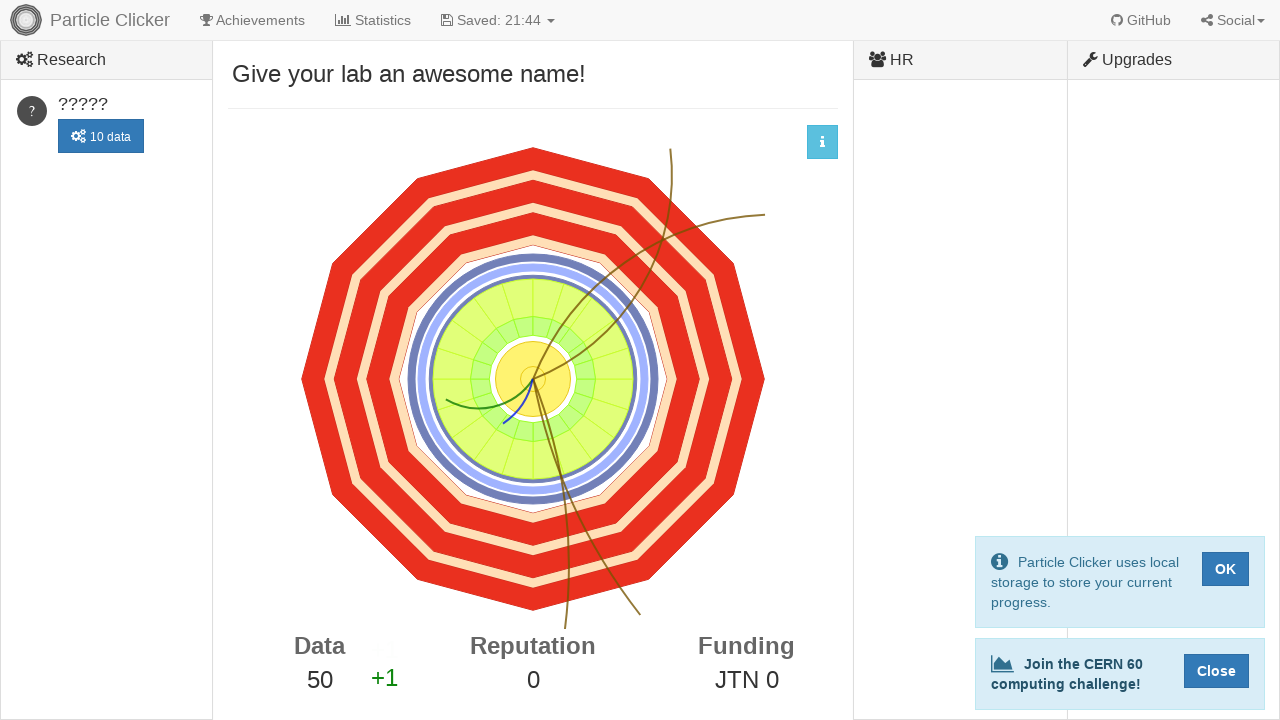

Clicked detector events element (click 51/500) at (533, 379) on #detector-events
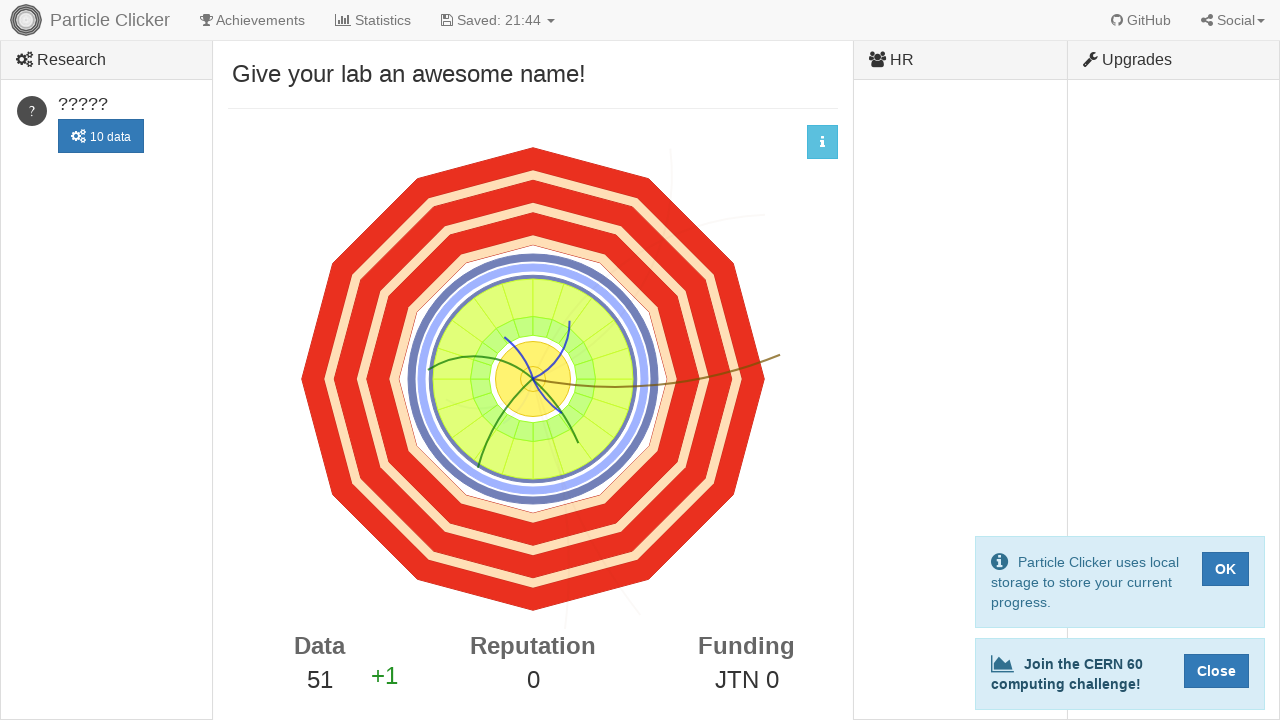

Clicked detector events element (click 52/500) at (533, 379) on #detector-events
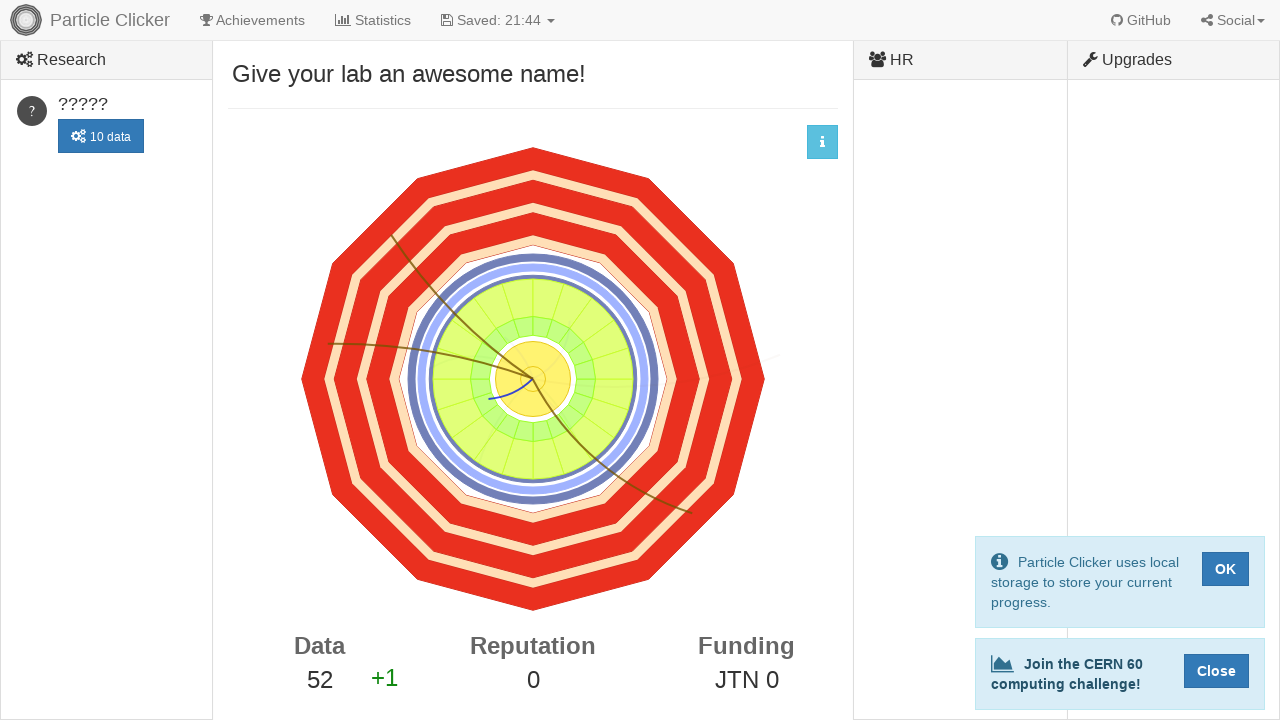

Clicked detector events element (click 53/500) at (533, 379) on #detector-events
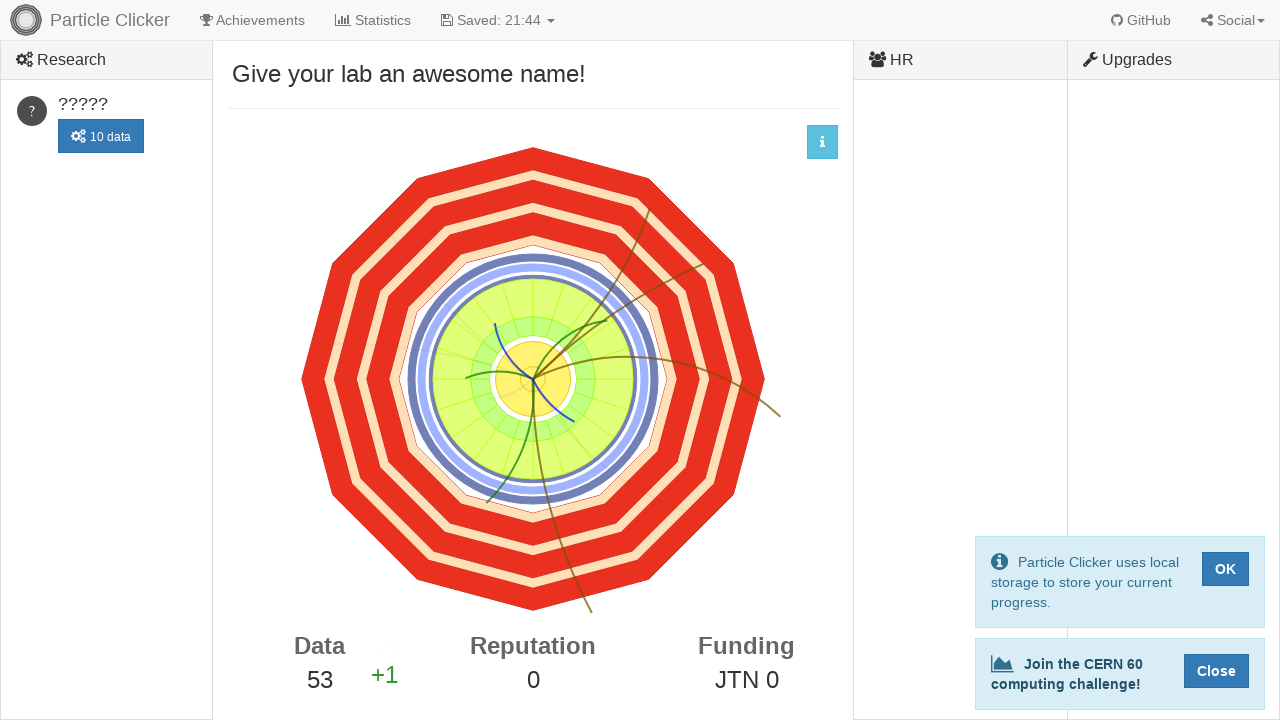

Clicked detector events element (click 54/500) at (533, 379) on #detector-events
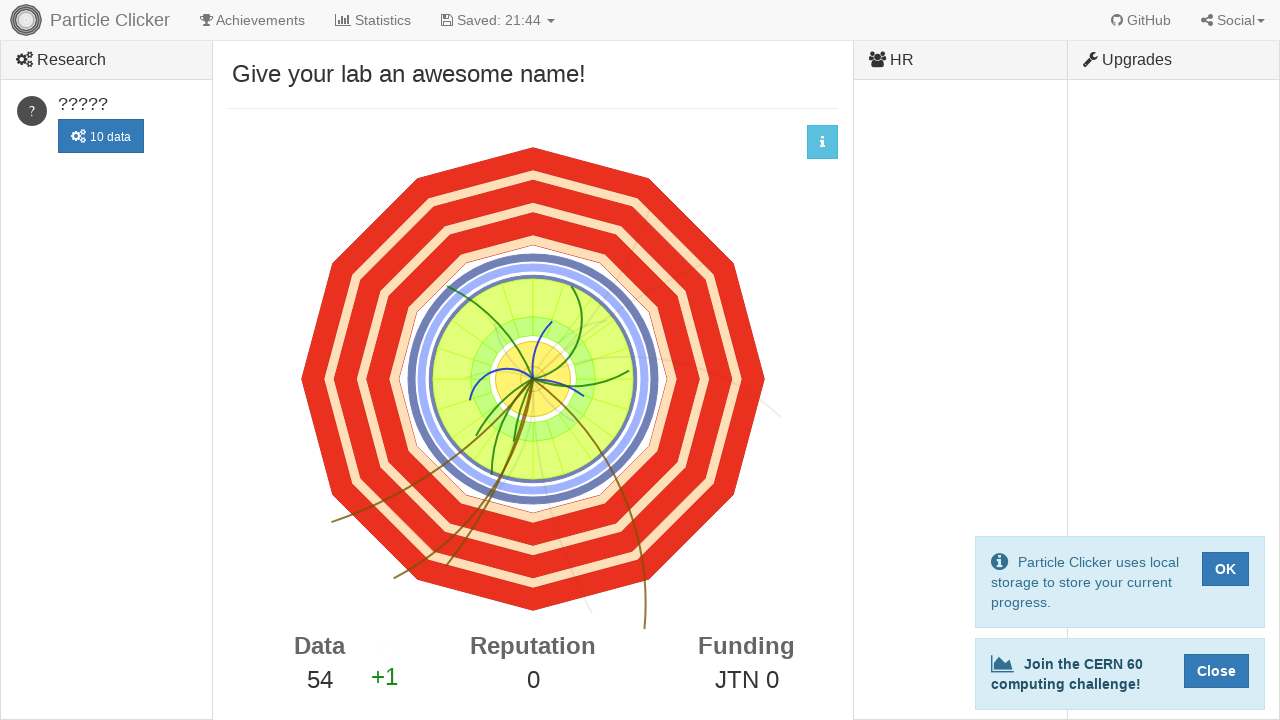

Clicked detector events element (click 55/500) at (533, 379) on #detector-events
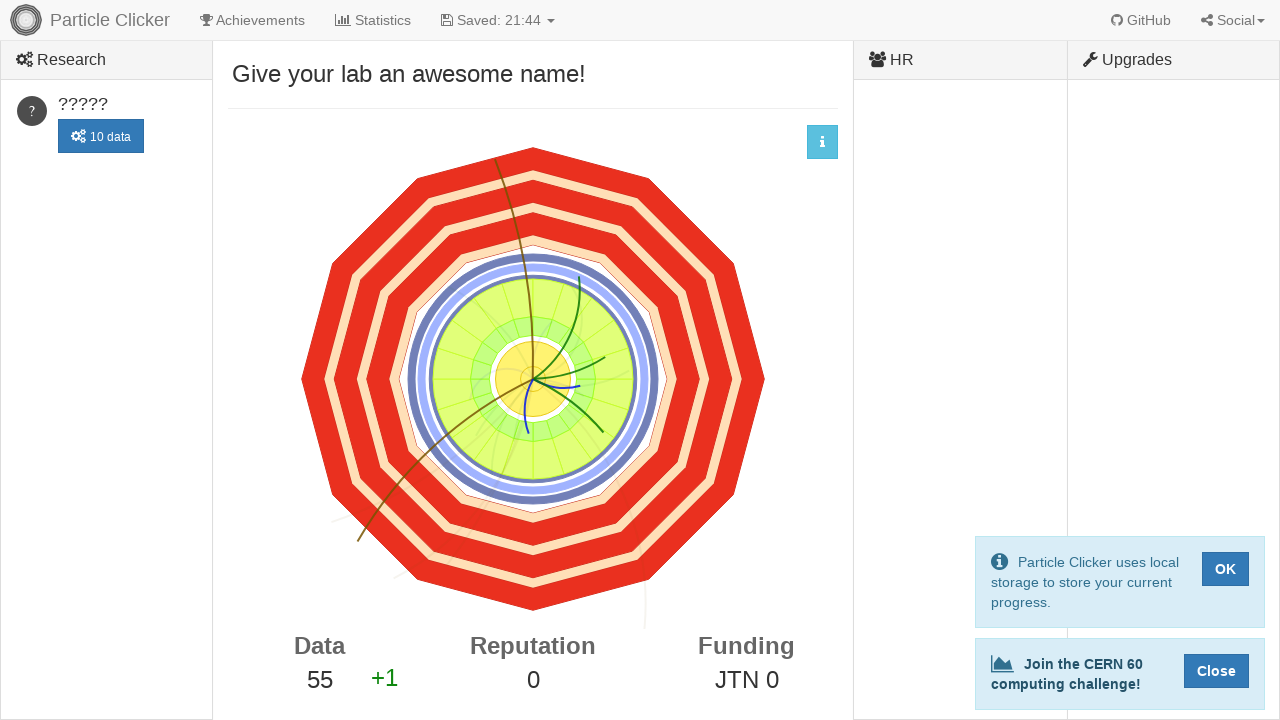

Clicked detector events element (click 56/500) at (533, 379) on #detector-events
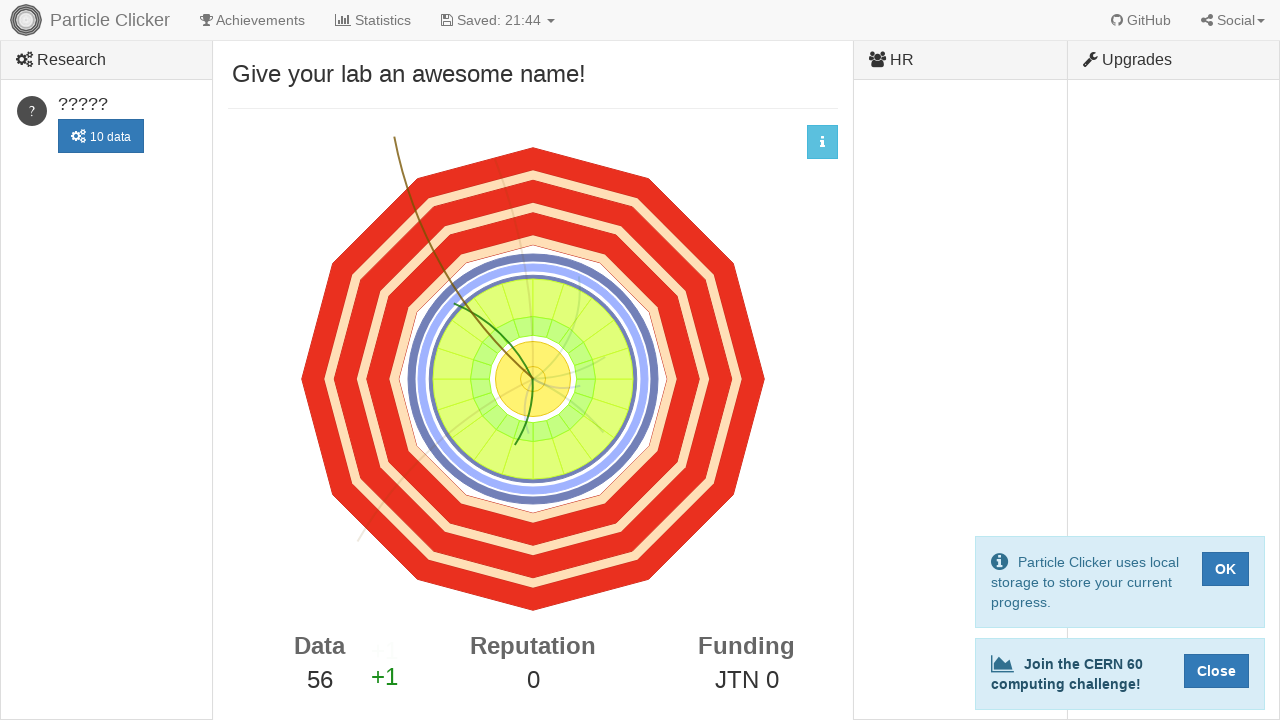

Clicked detector events element (click 57/500) at (533, 379) on #detector-events
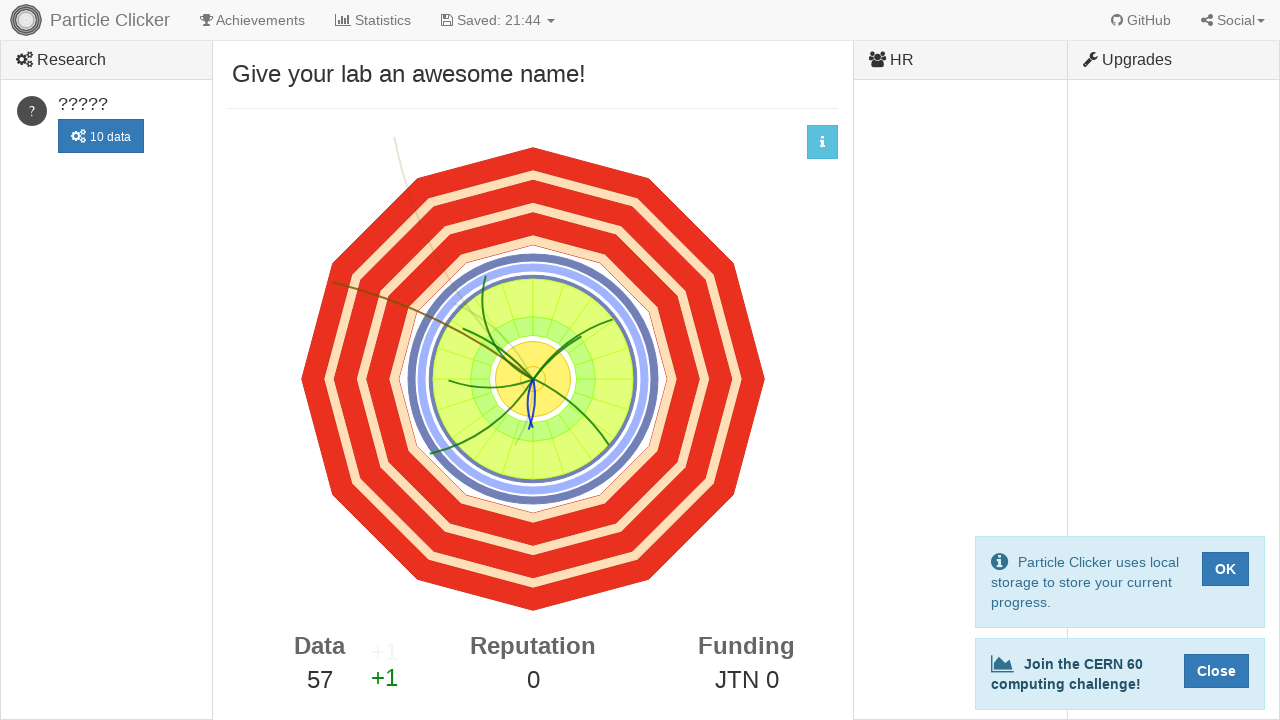

Clicked detector events element (click 58/500) at (533, 379) on #detector-events
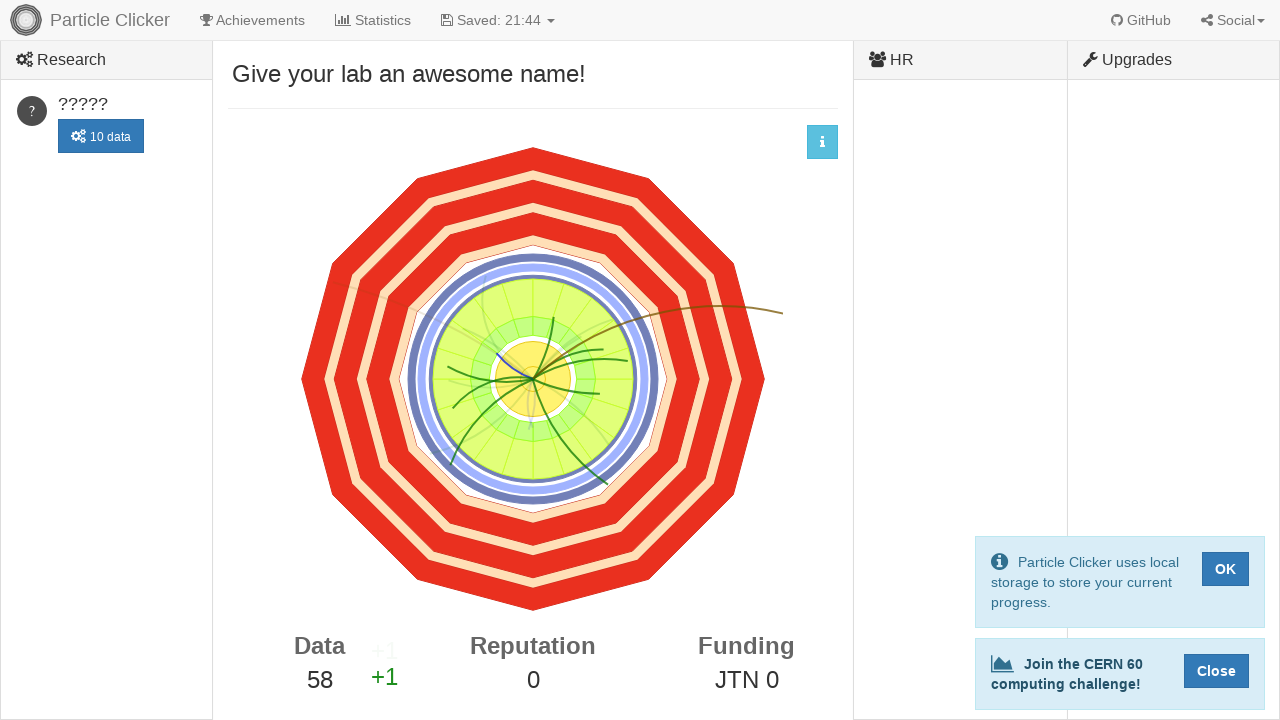

Clicked detector events element (click 59/500) at (533, 379) on #detector-events
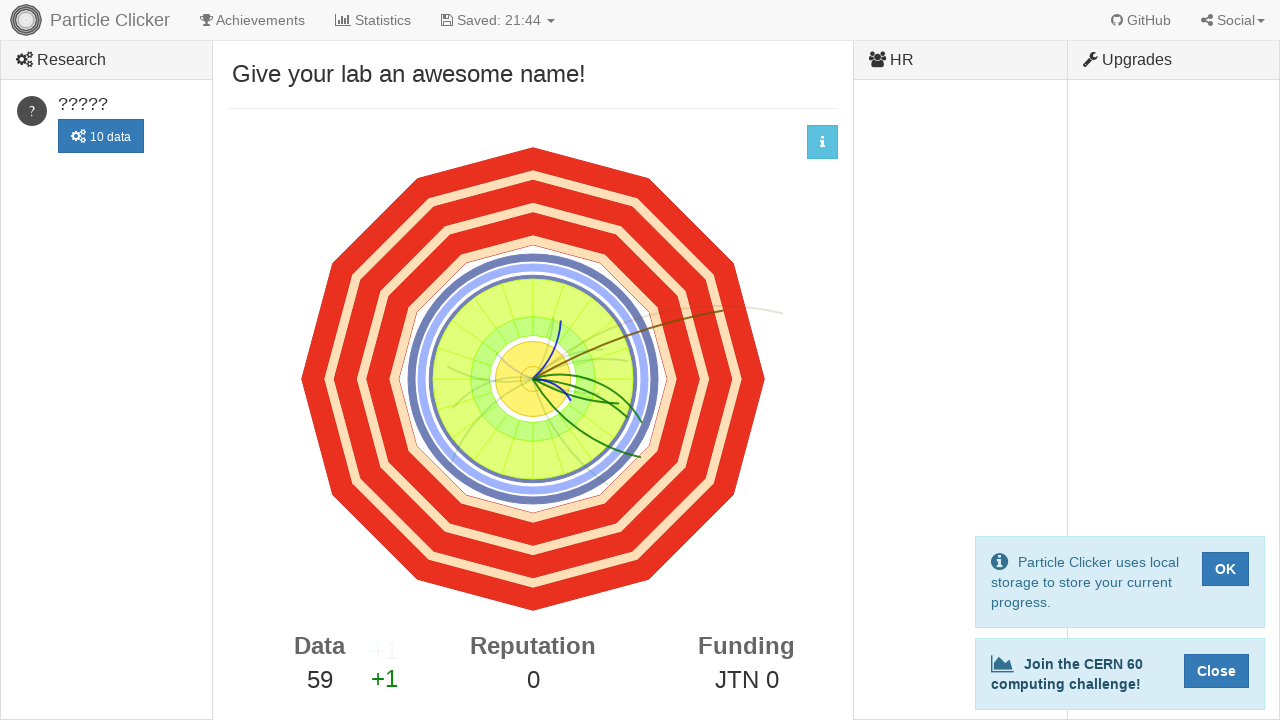

Clicked detector events element (click 60/500) at (533, 379) on #detector-events
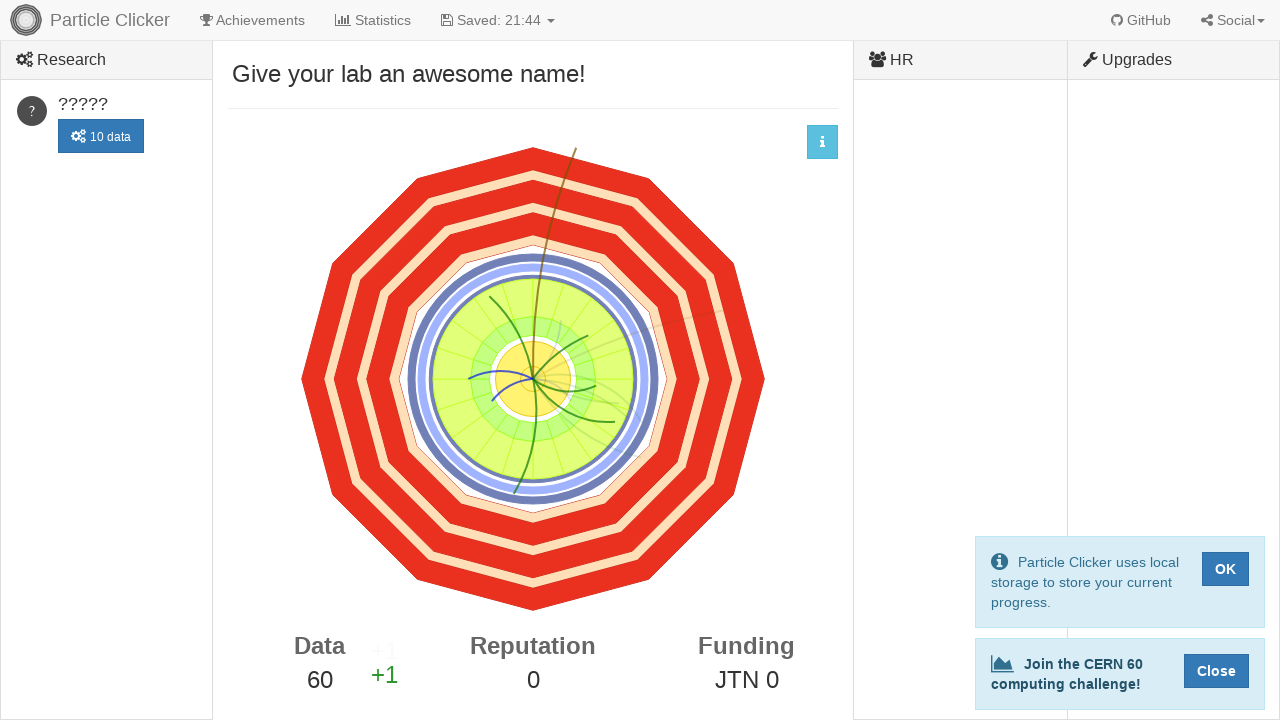

Clicked detector events element (click 61/500) at (533, 379) on #detector-events
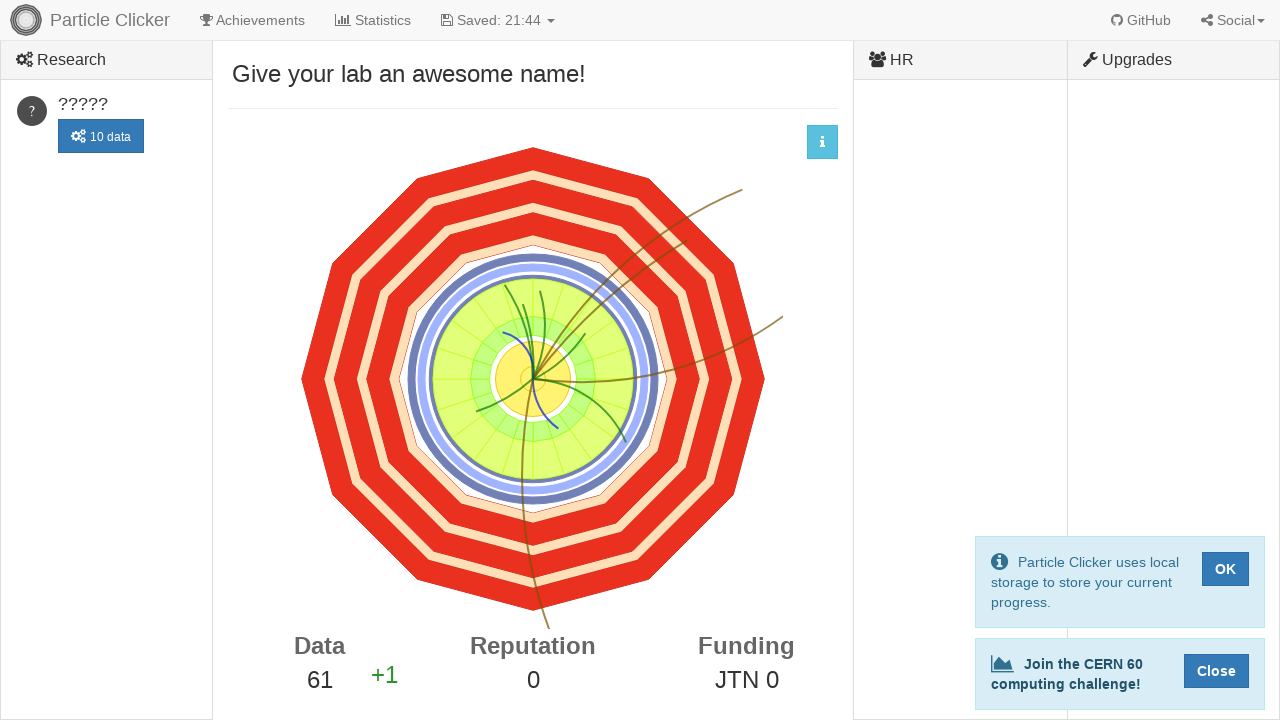

Clicked detector events element (click 62/500) at (533, 379) on #detector-events
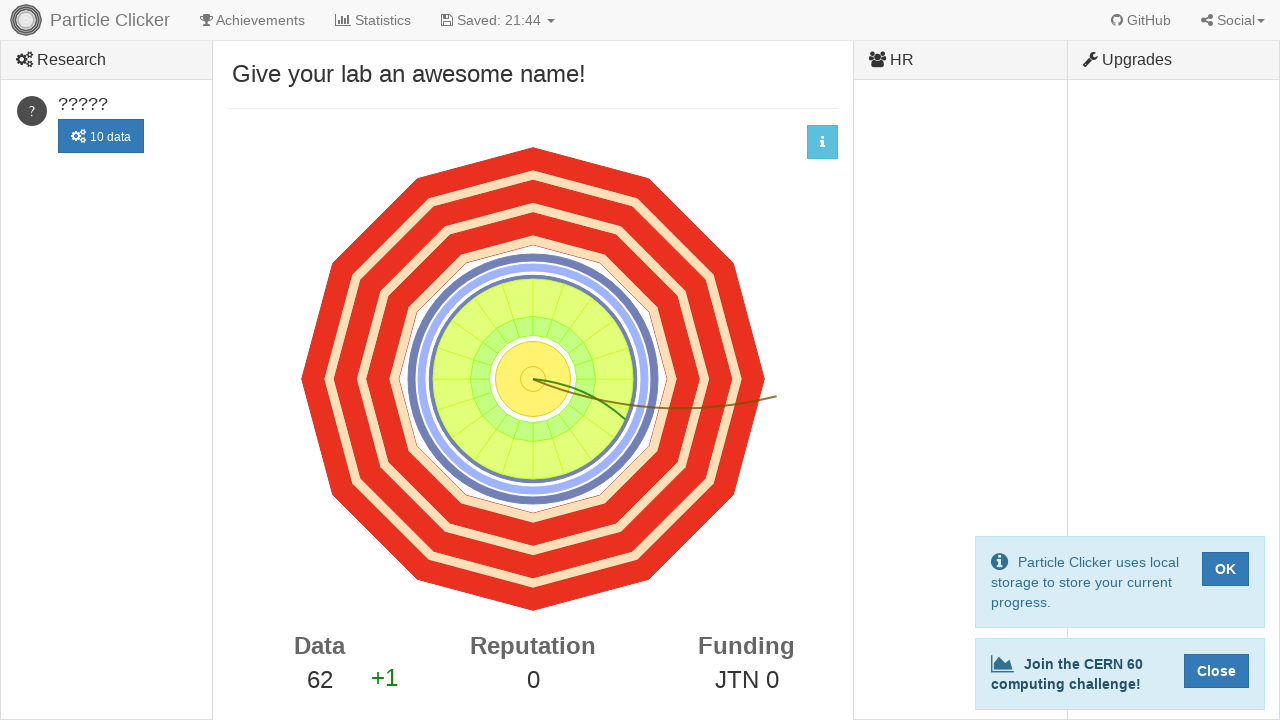

Clicked detector events element (click 63/500) at (533, 379) on #detector-events
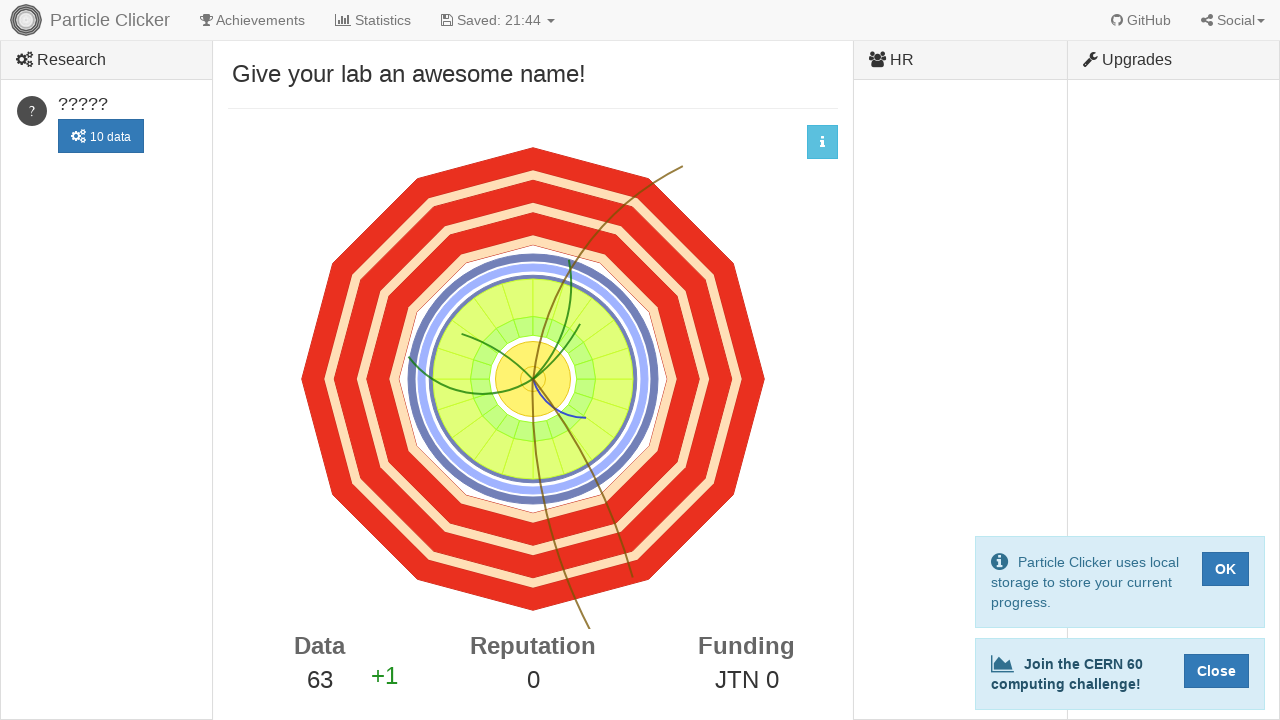

Clicked detector events element (click 64/500) at (533, 379) on #detector-events
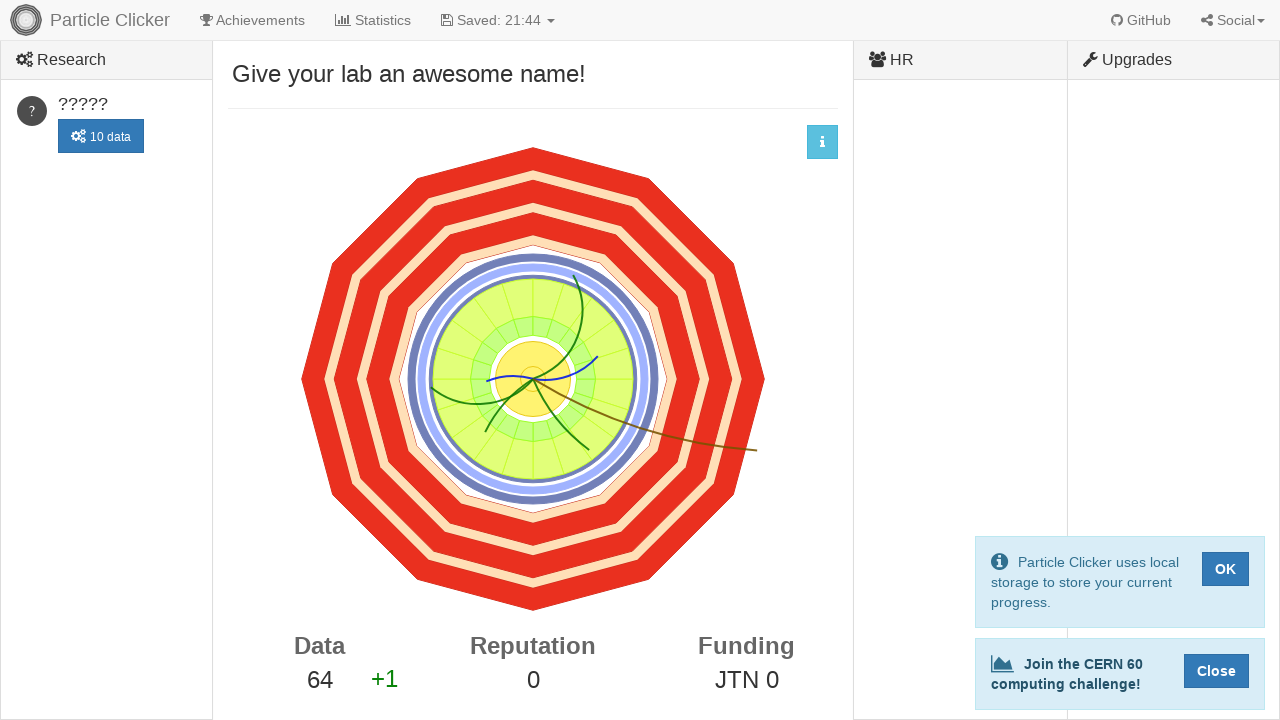

Clicked detector events element (click 65/500) at (533, 379) on #detector-events
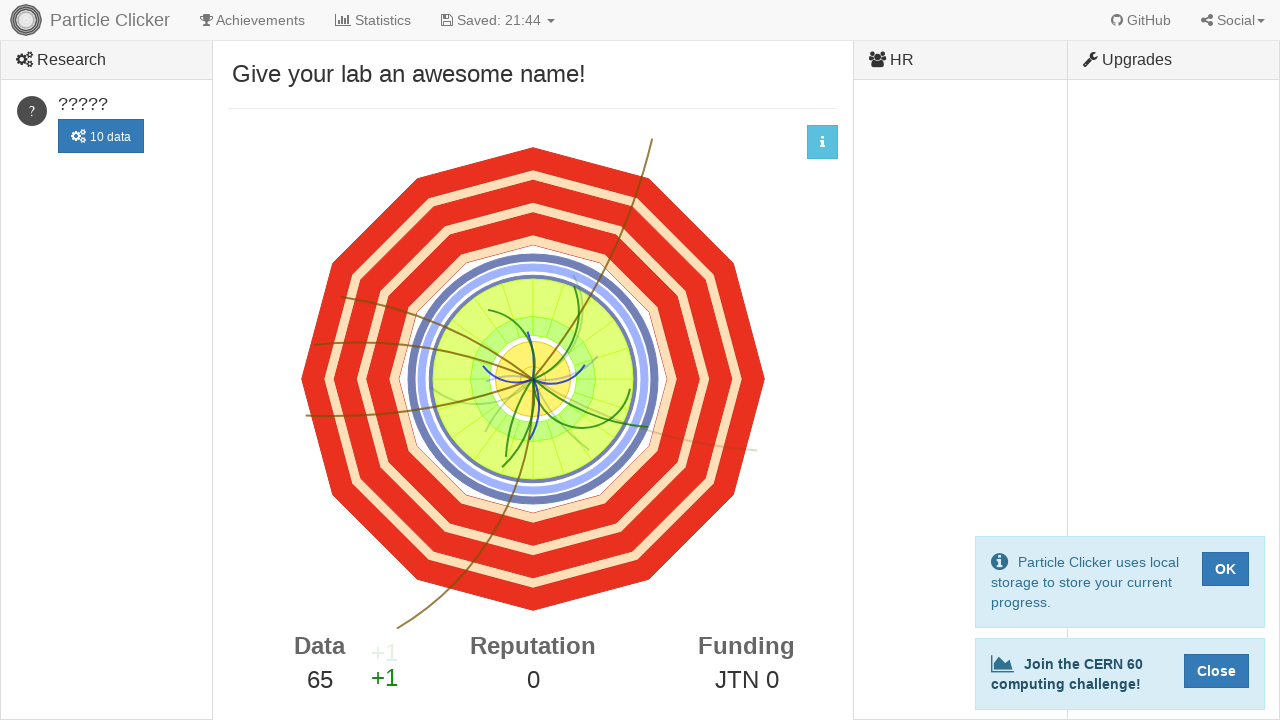

Clicked detector events element (click 66/500) at (533, 379) on #detector-events
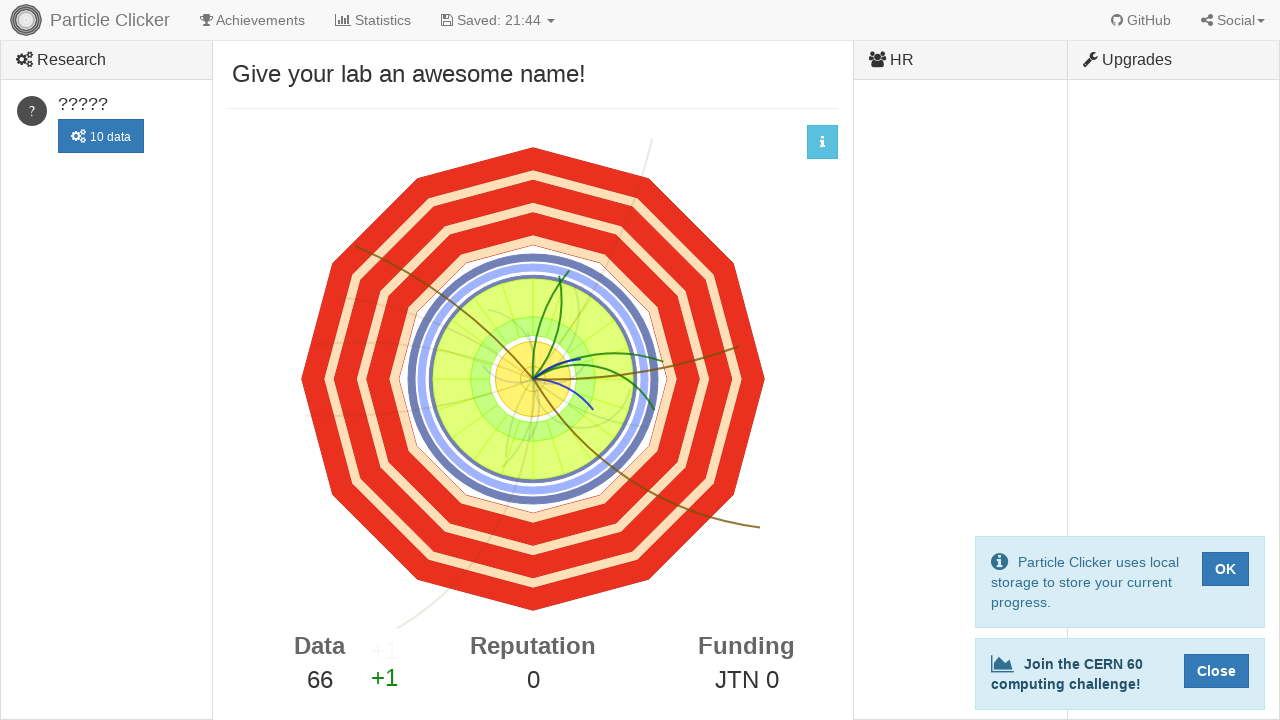

Clicked detector events element (click 67/500) at (533, 379) on #detector-events
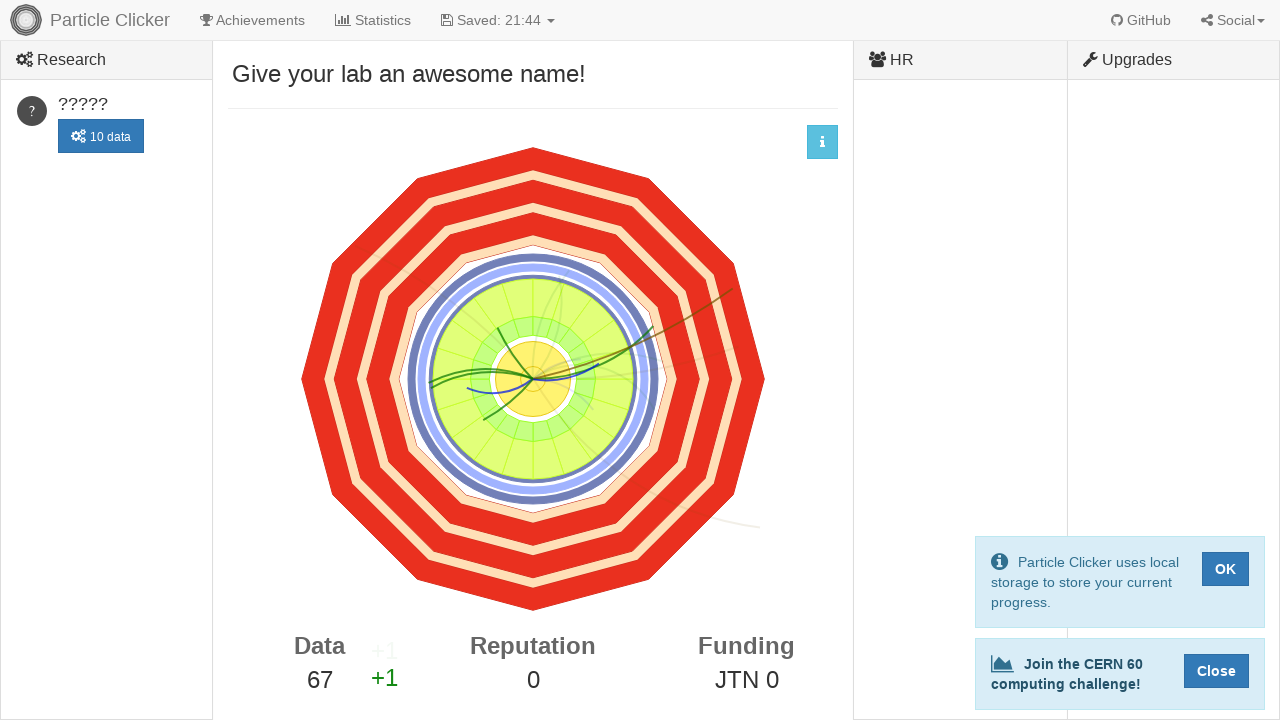

Clicked detector events element (click 68/500) at (533, 379) on #detector-events
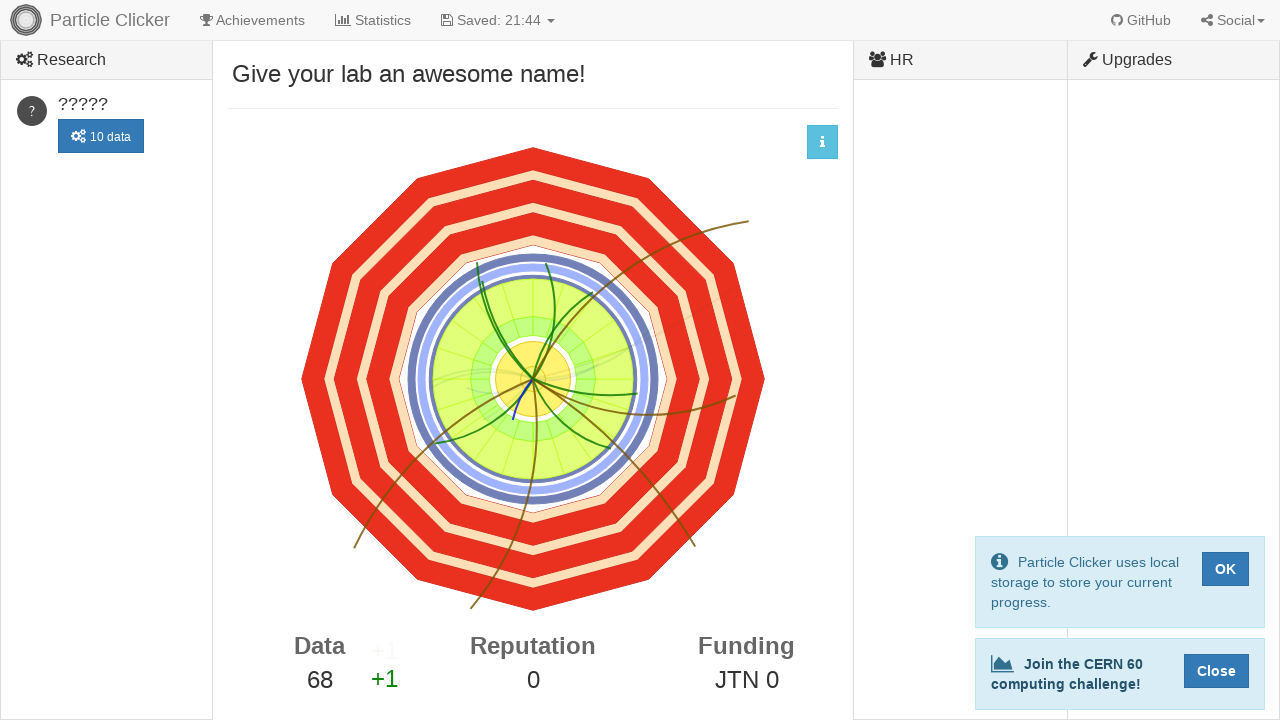

Clicked detector events element (click 69/500) at (533, 379) on #detector-events
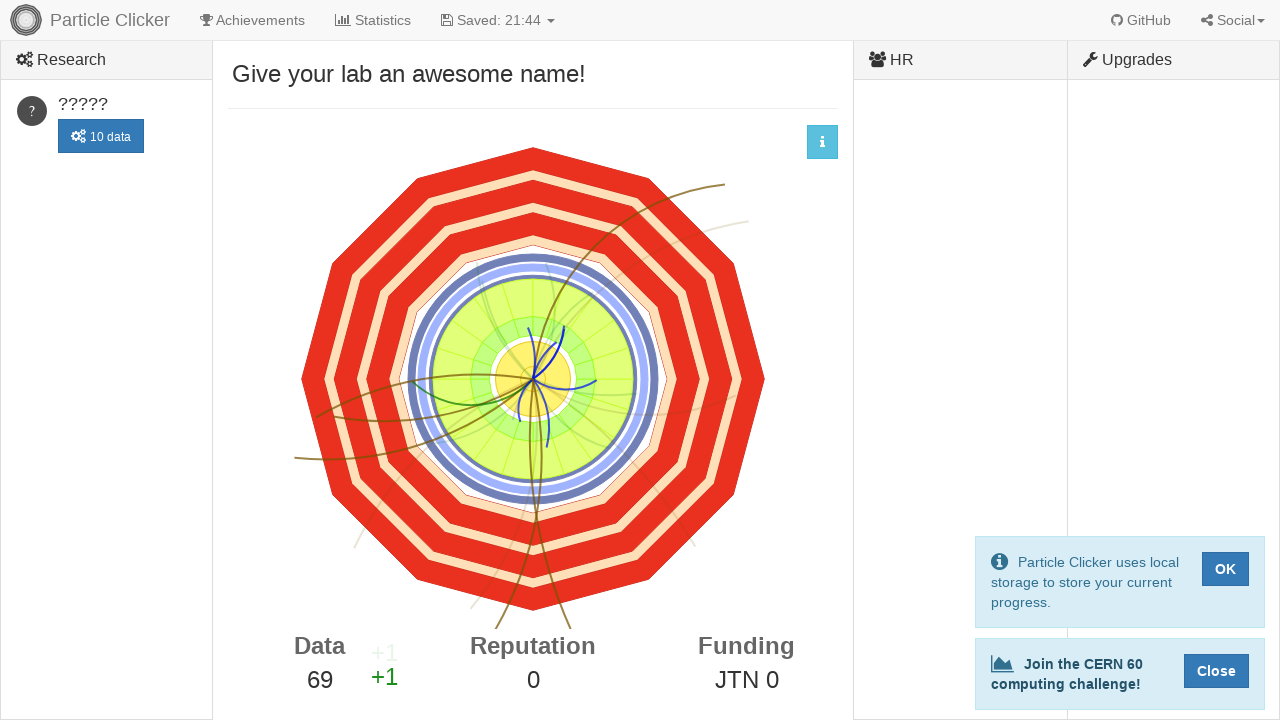

Clicked detector events element (click 70/500) at (533, 379) on #detector-events
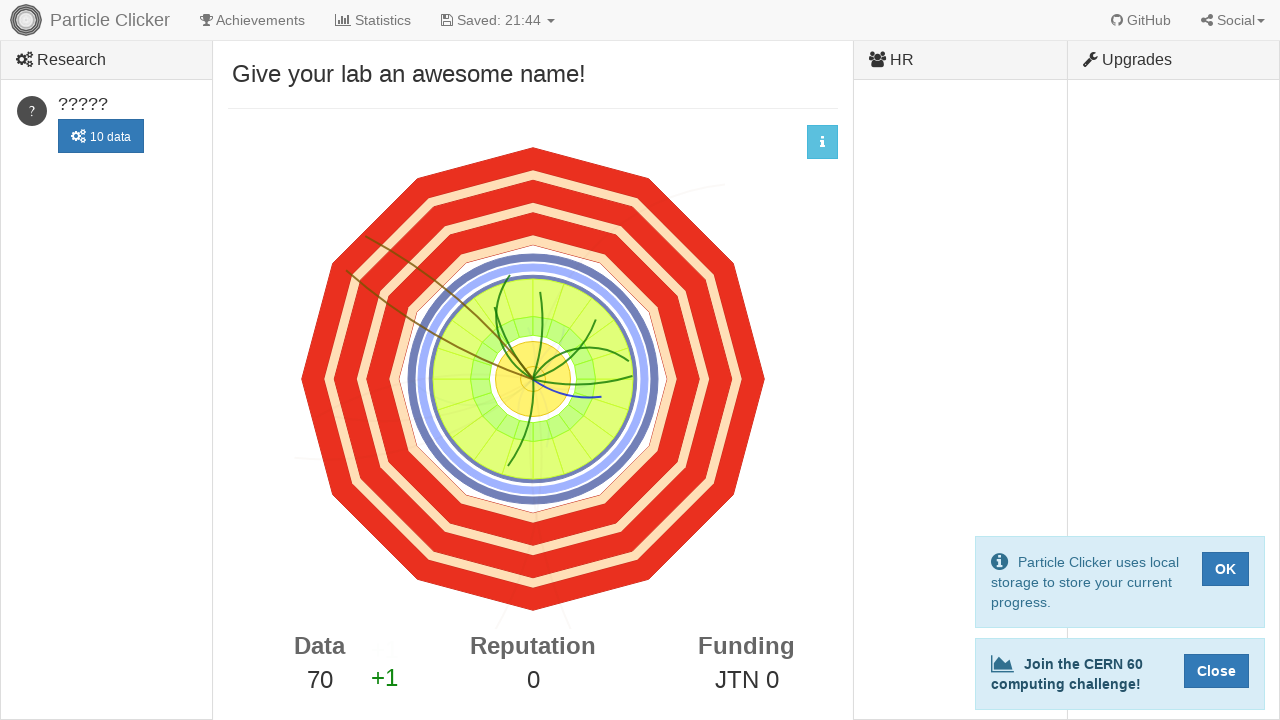

Clicked detector events element (click 71/500) at (533, 379) on #detector-events
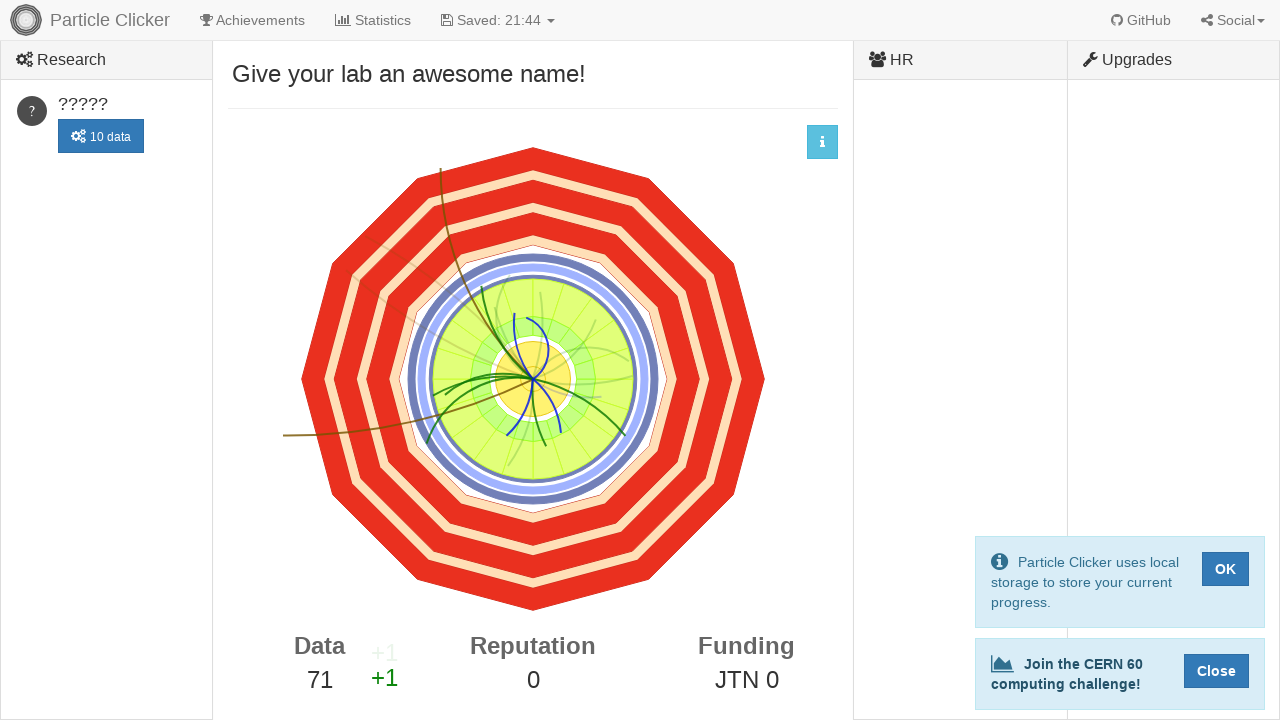

Clicked detector events element (click 72/500) at (533, 379) on #detector-events
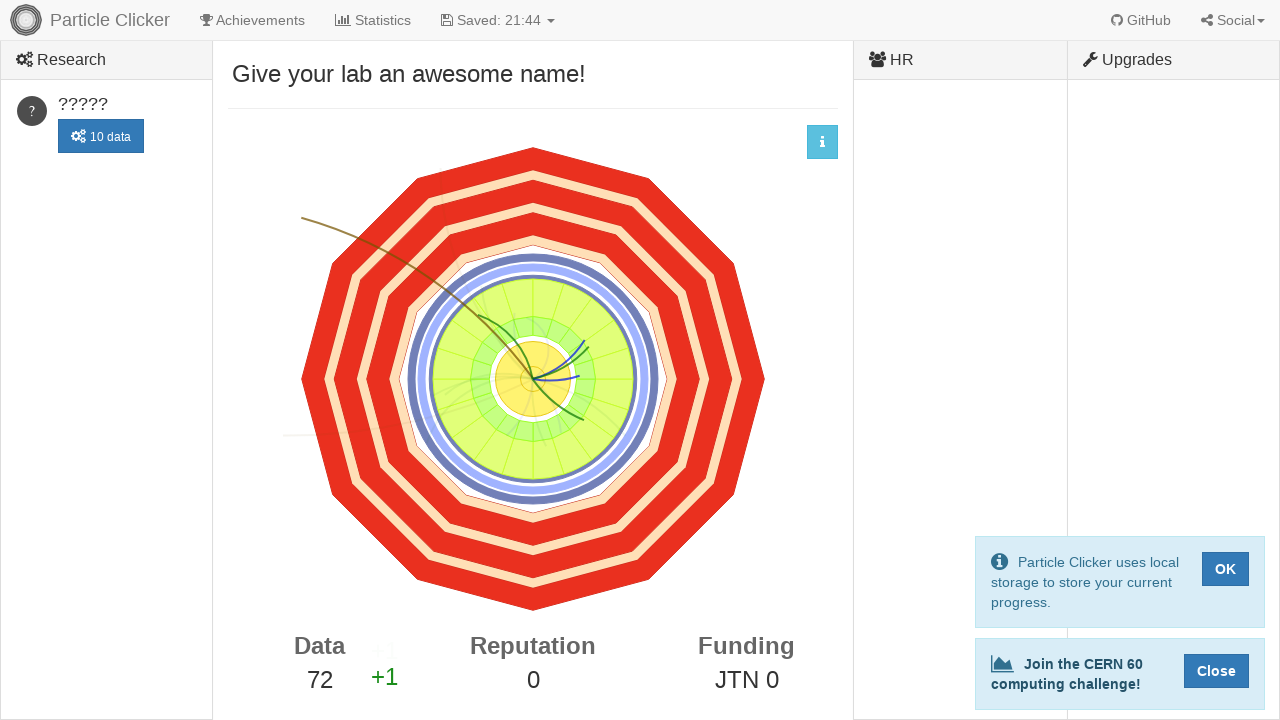

Clicked detector events element (click 73/500) at (533, 379) on #detector-events
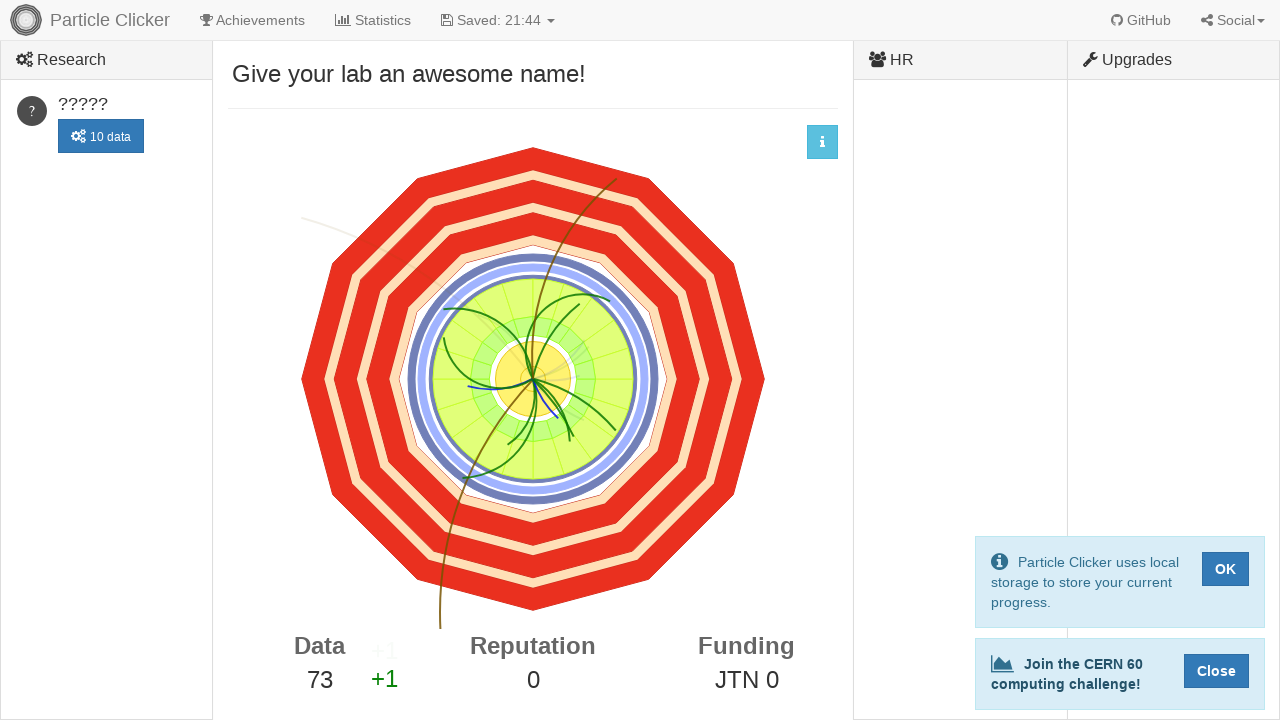

Clicked detector events element (click 74/500) at (533, 379) on #detector-events
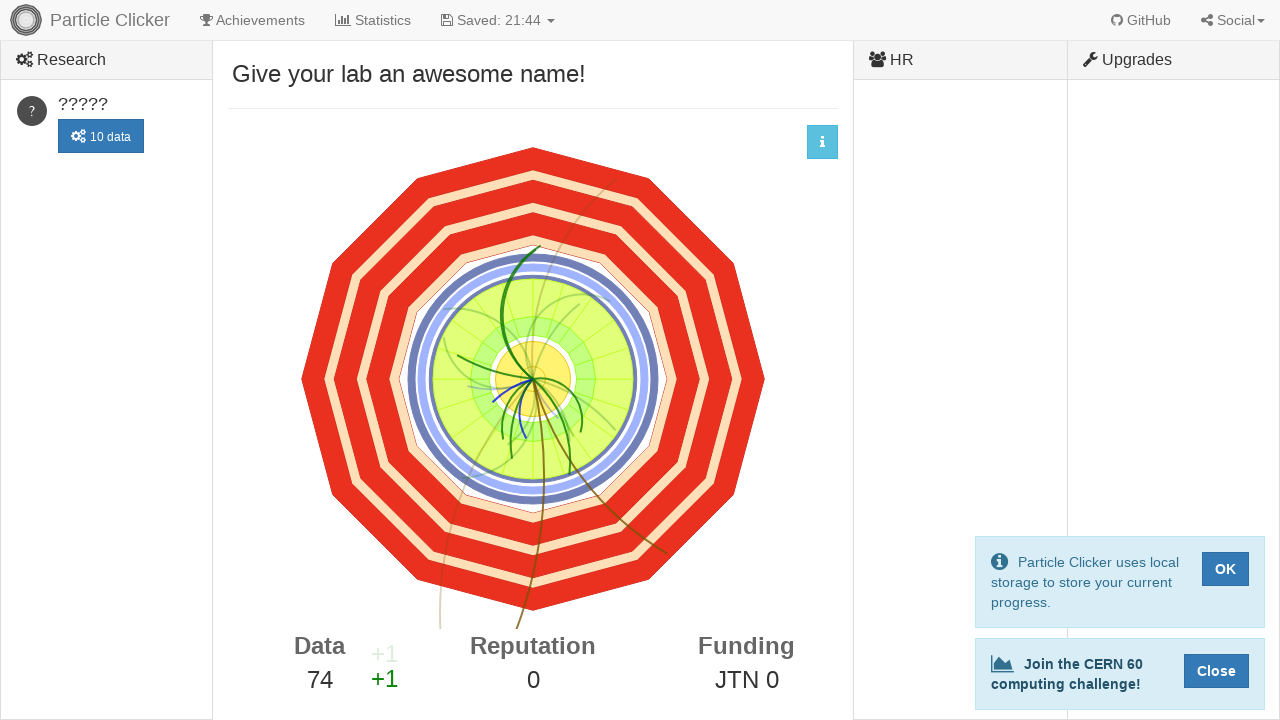

Clicked detector events element (click 75/500) at (533, 379) on #detector-events
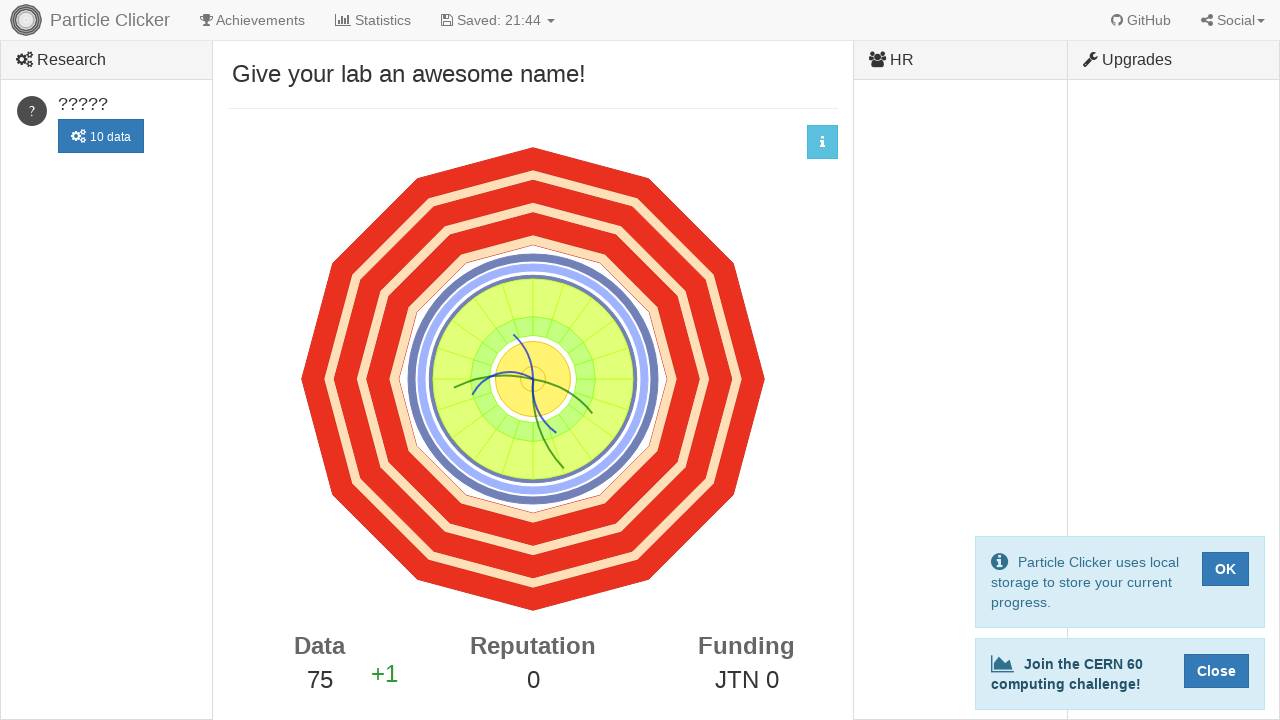

Clicked detector events element (click 76/500) at (533, 379) on #detector-events
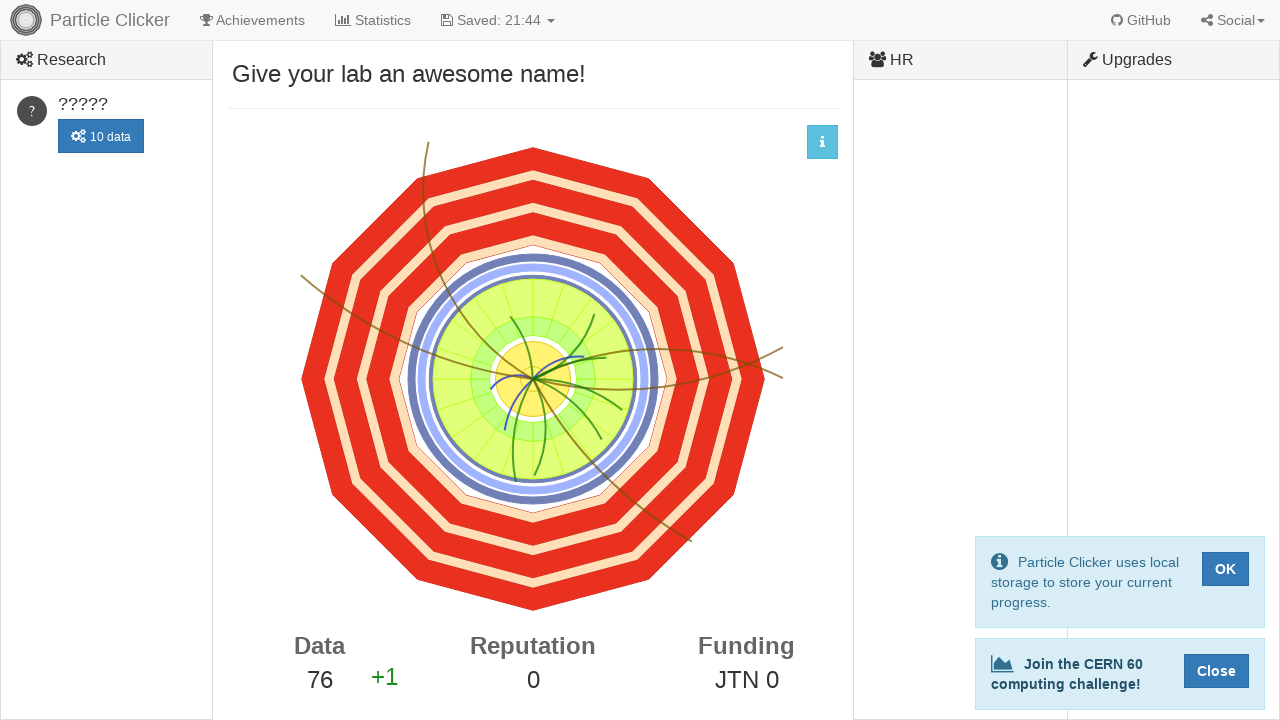

Clicked detector events element (click 77/500) at (533, 379) on #detector-events
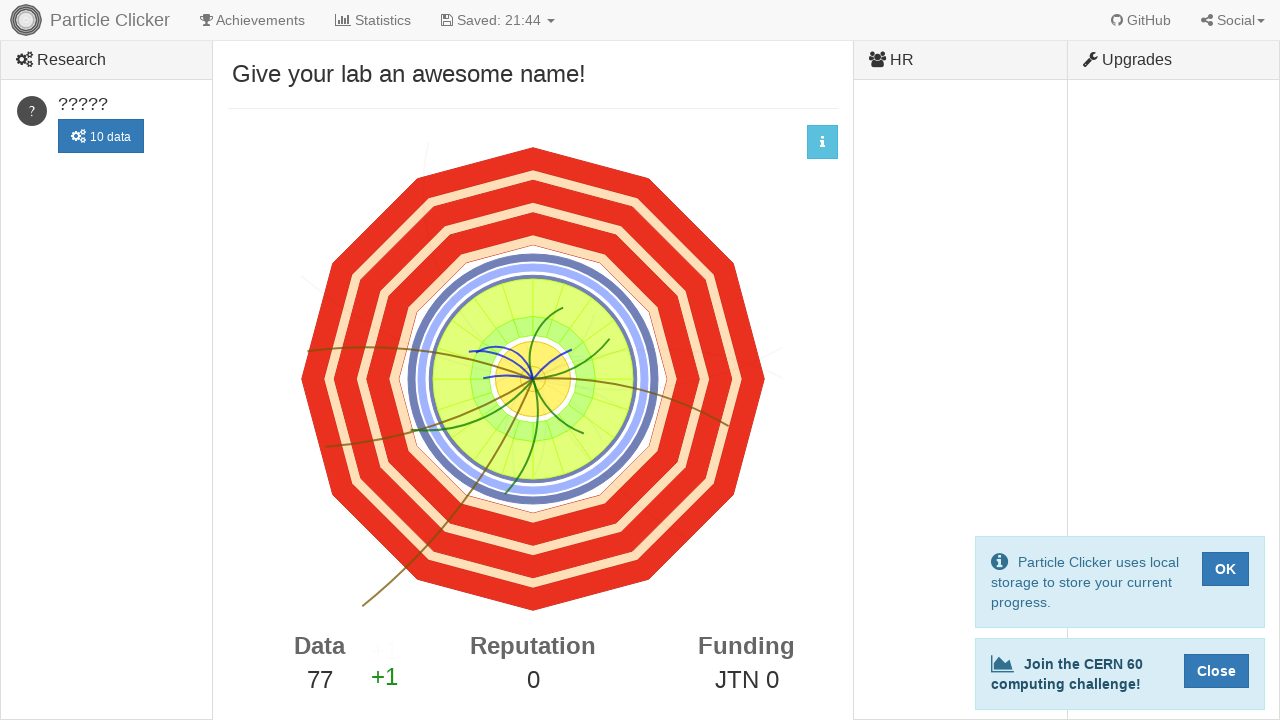

Clicked detector events element (click 78/500) at (533, 379) on #detector-events
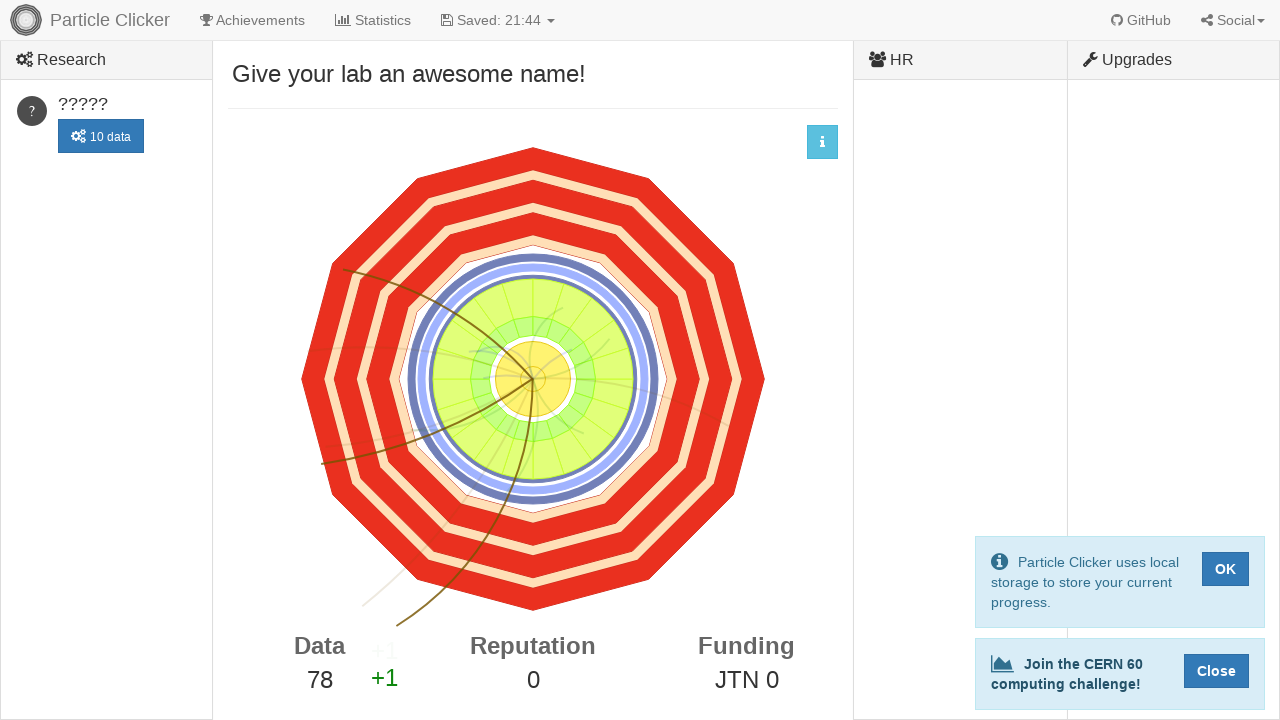

Clicked detector events element (click 79/500) at (533, 379) on #detector-events
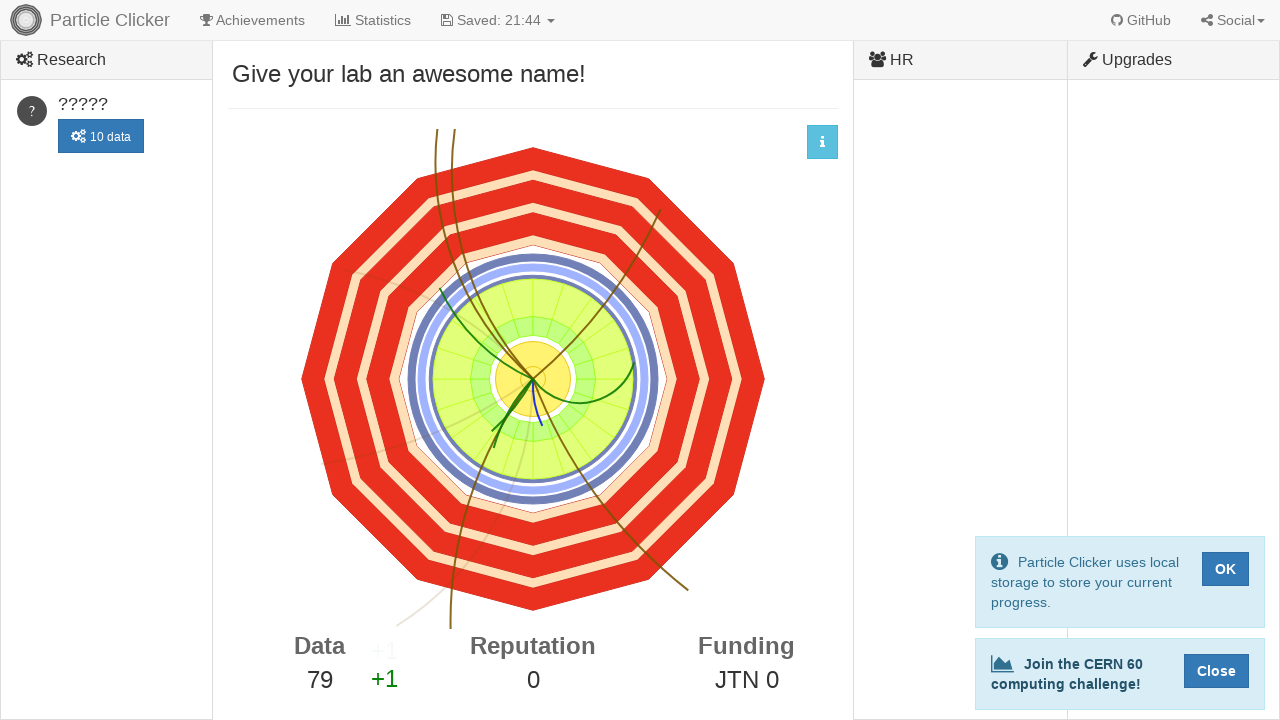

Clicked detector events element (click 80/500) at (533, 379) on #detector-events
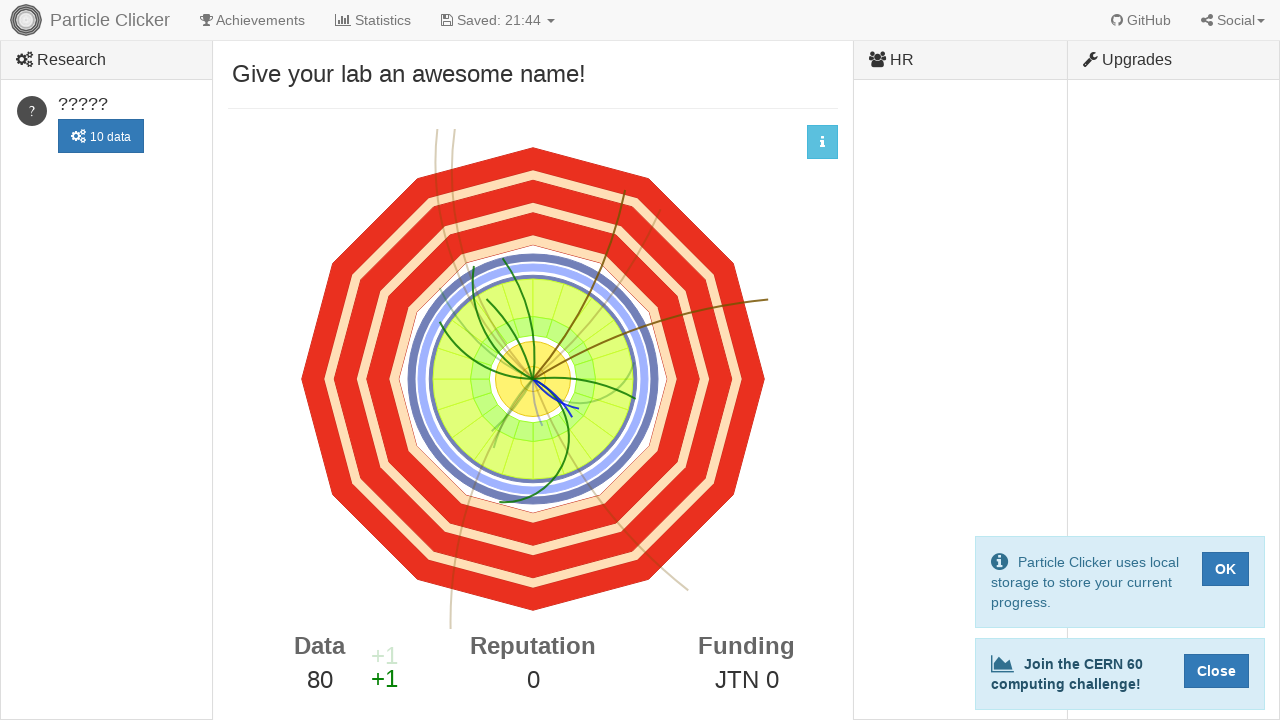

Clicked detector events element (click 81/500) at (533, 379) on #detector-events
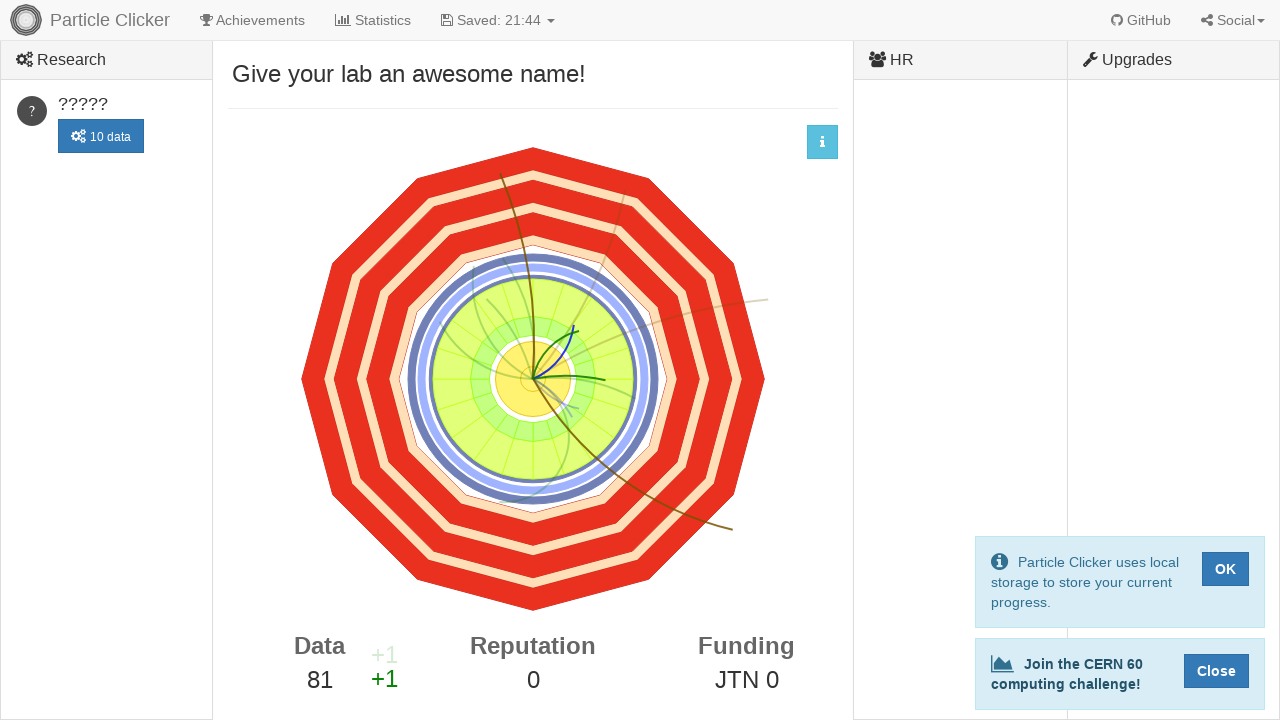

Clicked detector events element (click 82/500) at (533, 379) on #detector-events
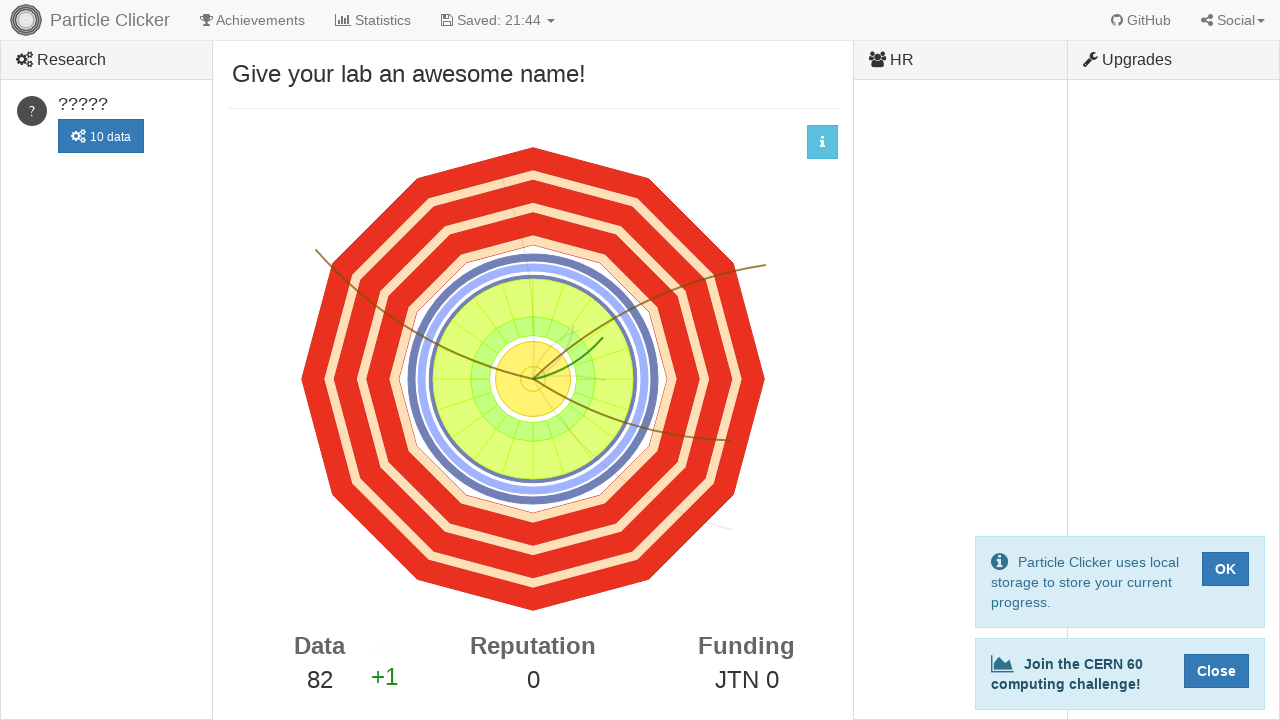

Clicked detector events element (click 83/500) at (533, 379) on #detector-events
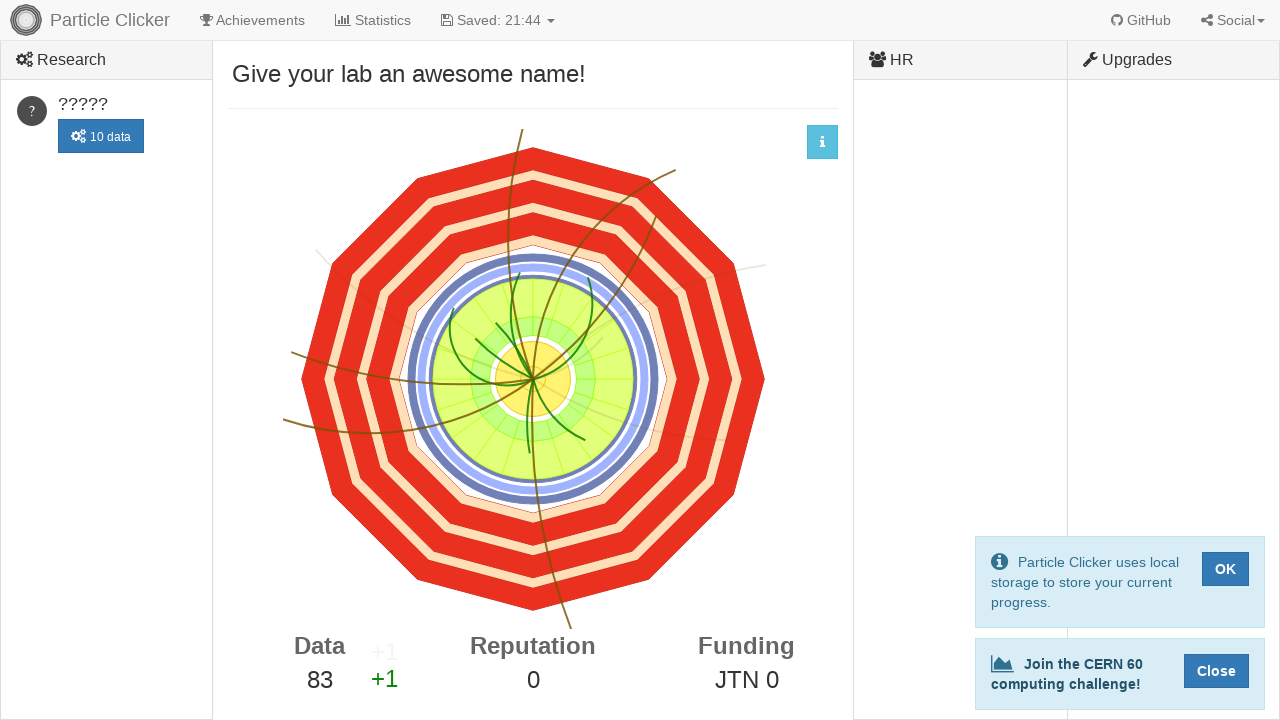

Clicked detector events element (click 84/500) at (533, 379) on #detector-events
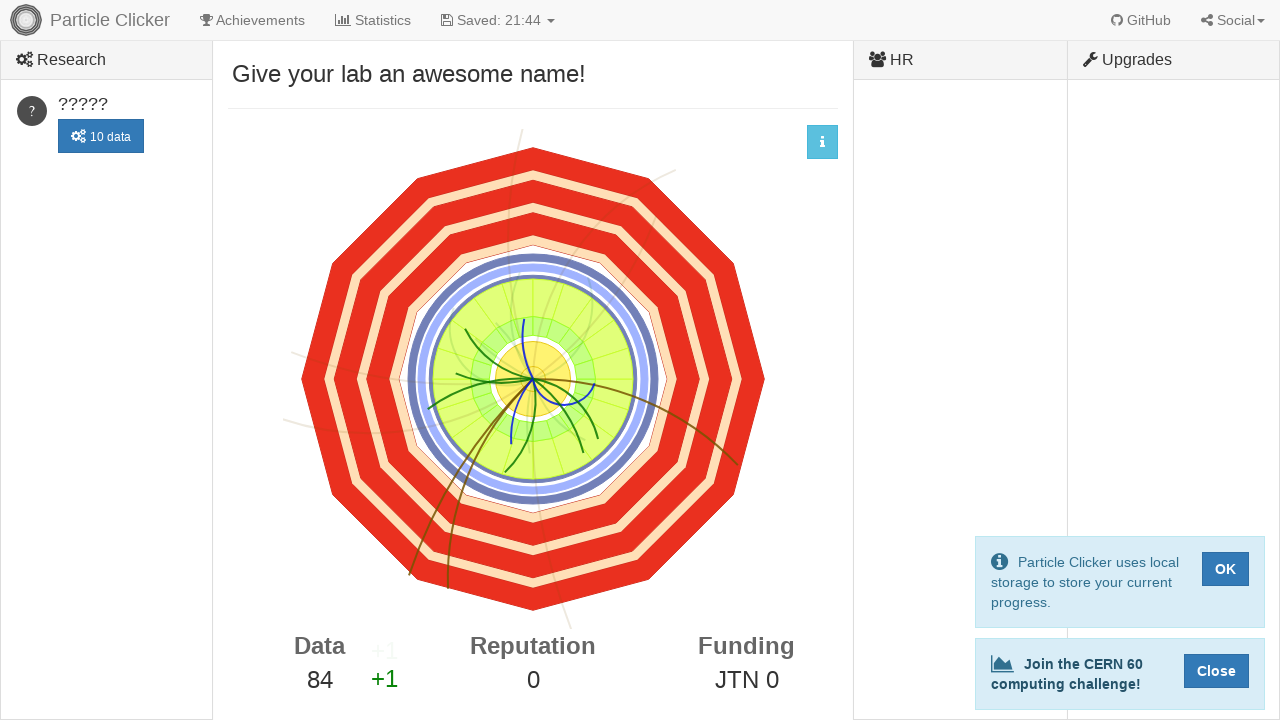

Clicked detector events element (click 85/500) at (533, 379) on #detector-events
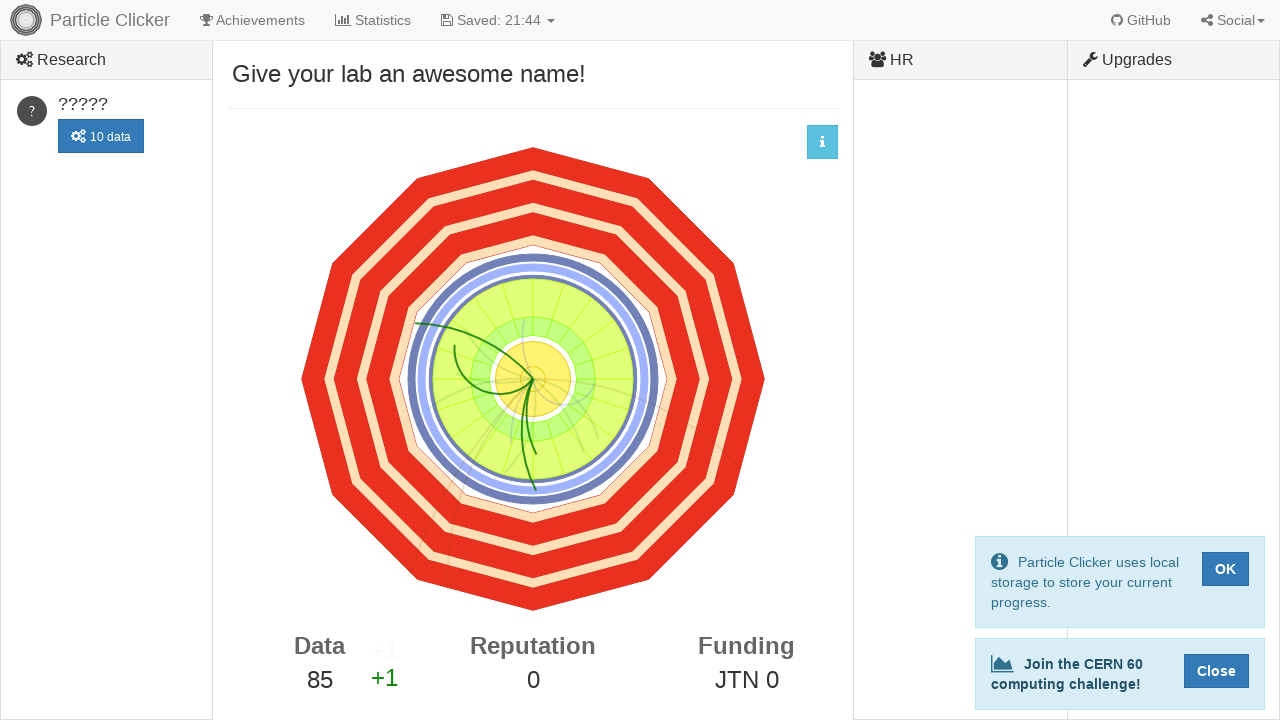

Clicked detector events element (click 86/500) at (533, 379) on #detector-events
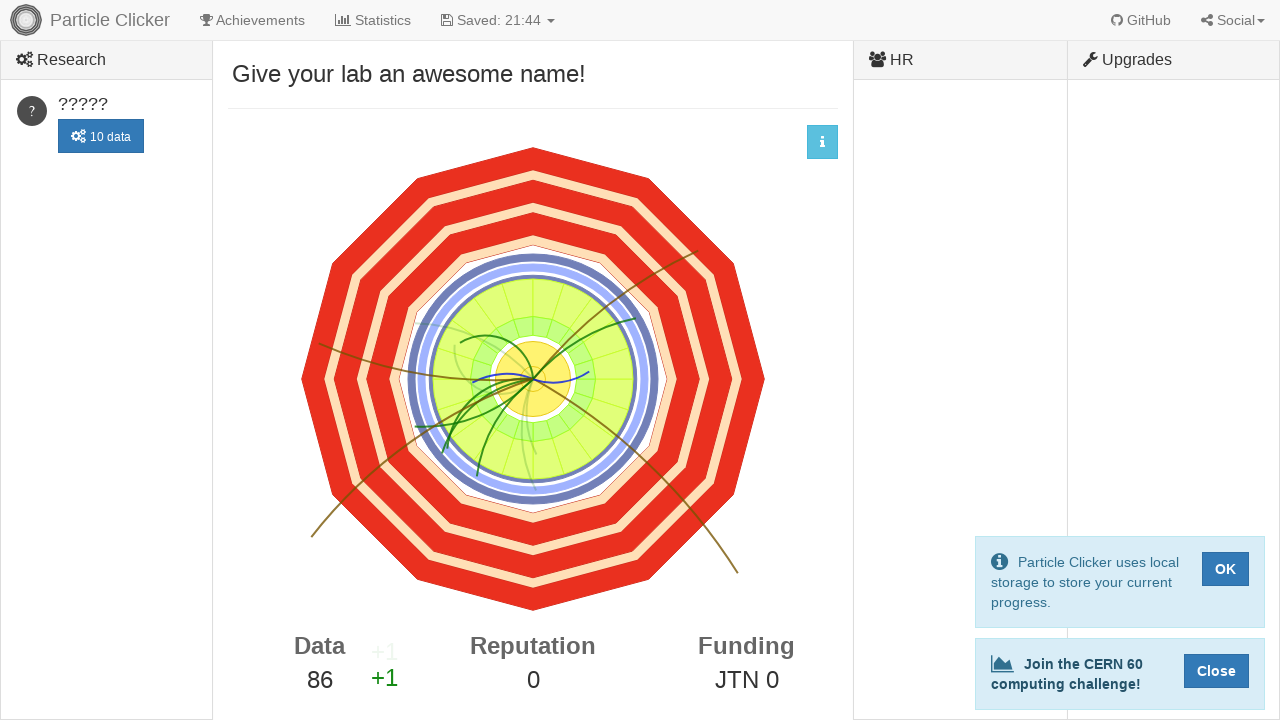

Clicked detector events element (click 87/500) at (533, 379) on #detector-events
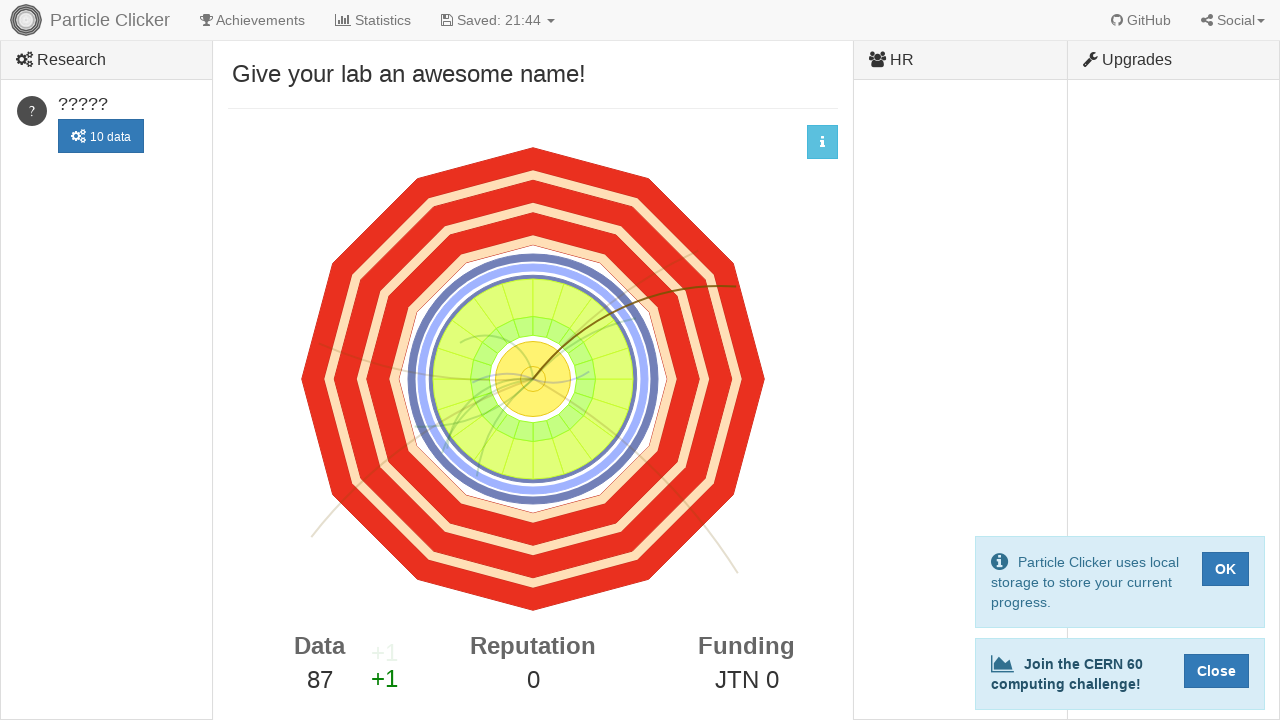

Clicked detector events element (click 88/500) at (533, 379) on #detector-events
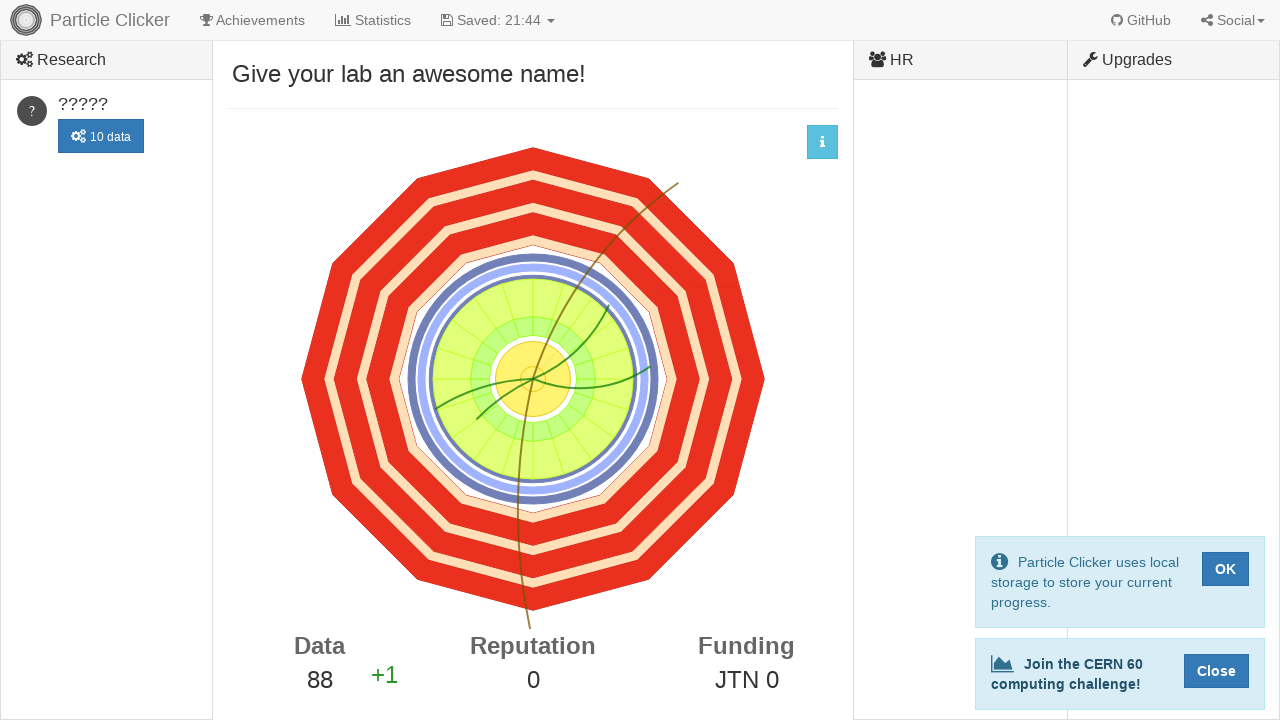

Clicked detector events element (click 89/500) at (533, 379) on #detector-events
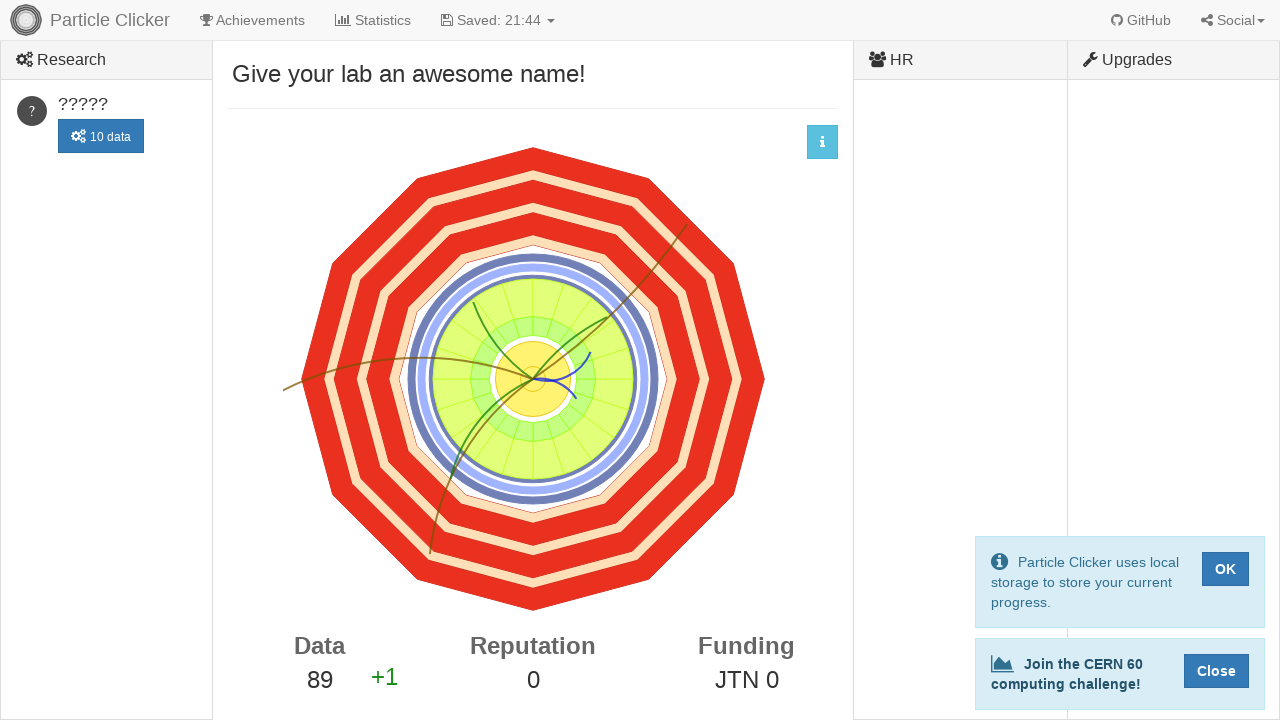

Clicked detector events element (click 90/500) at (533, 379) on #detector-events
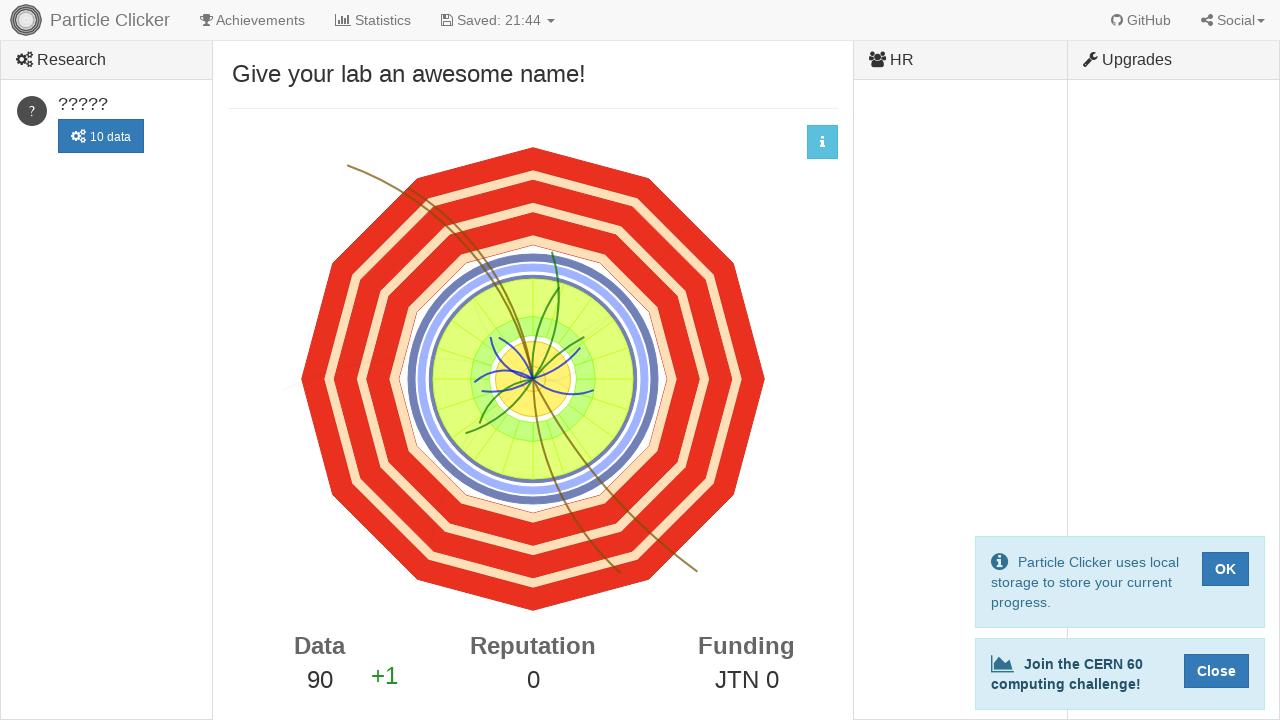

Clicked detector events element (click 91/500) at (533, 379) on #detector-events
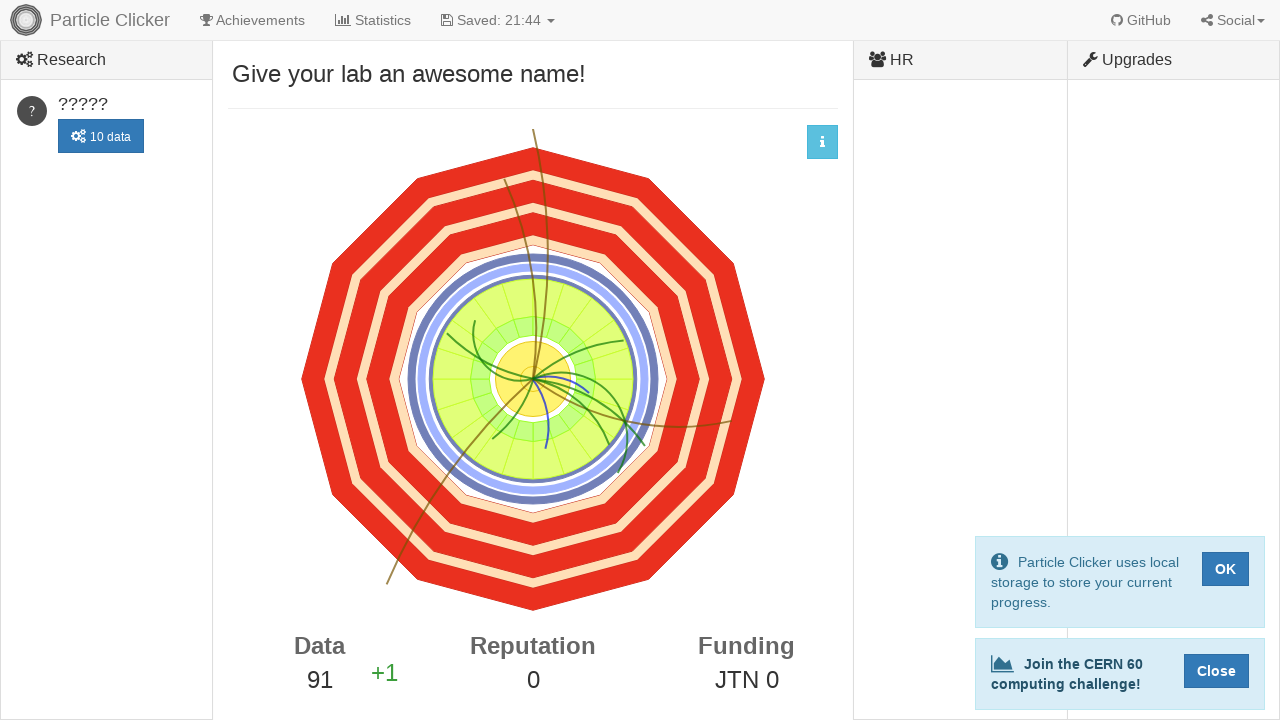

Clicked detector events element (click 92/500) at (533, 379) on #detector-events
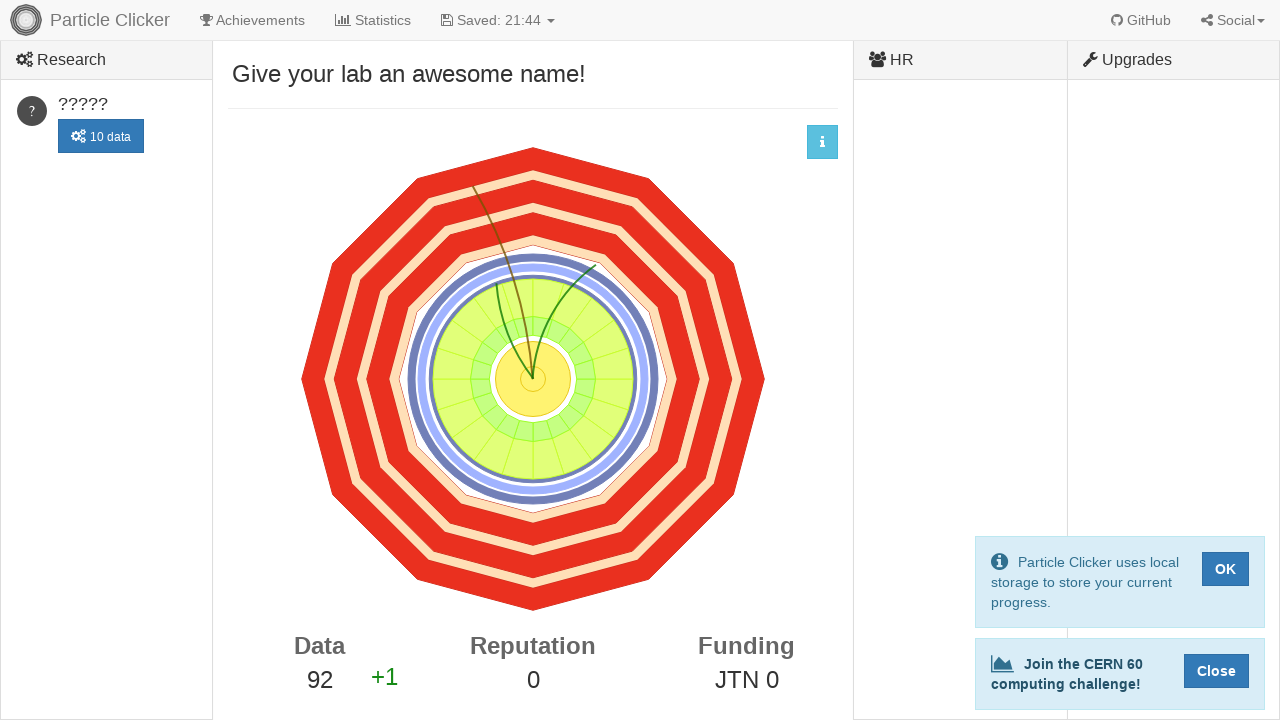

Clicked detector events element (click 93/500) at (533, 379) on #detector-events
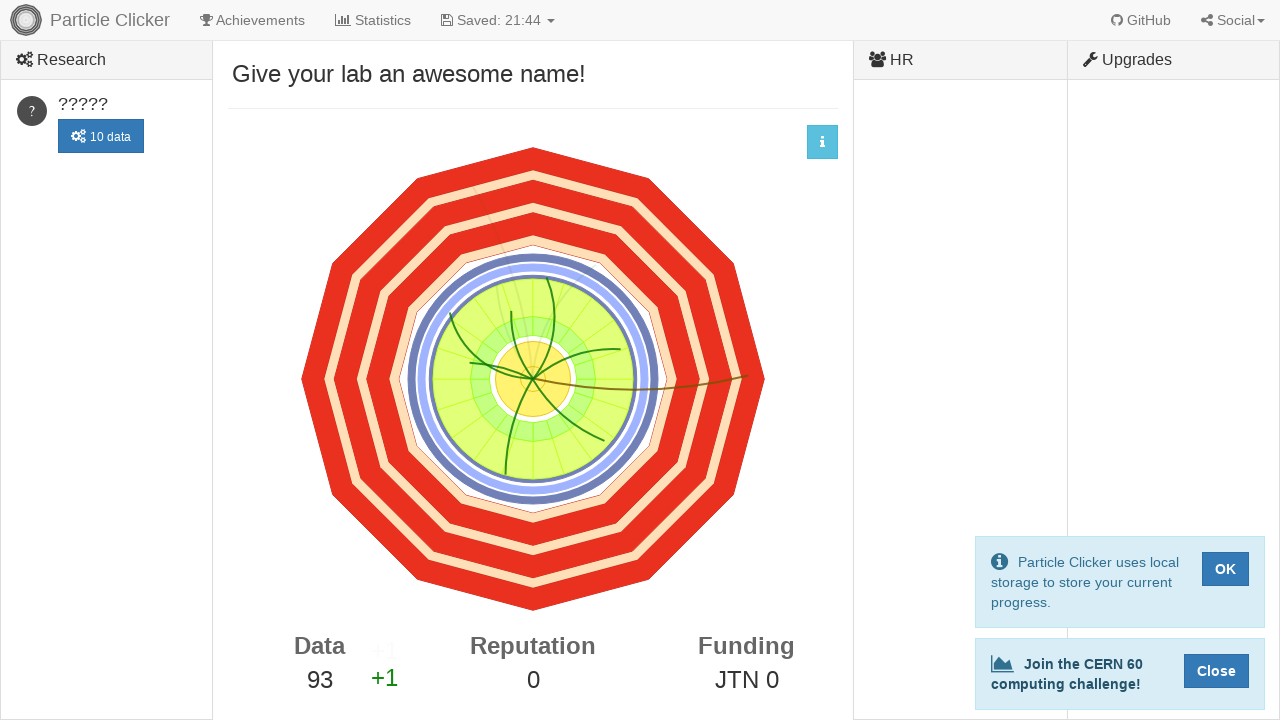

Clicked detector events element (click 94/500) at (533, 379) on #detector-events
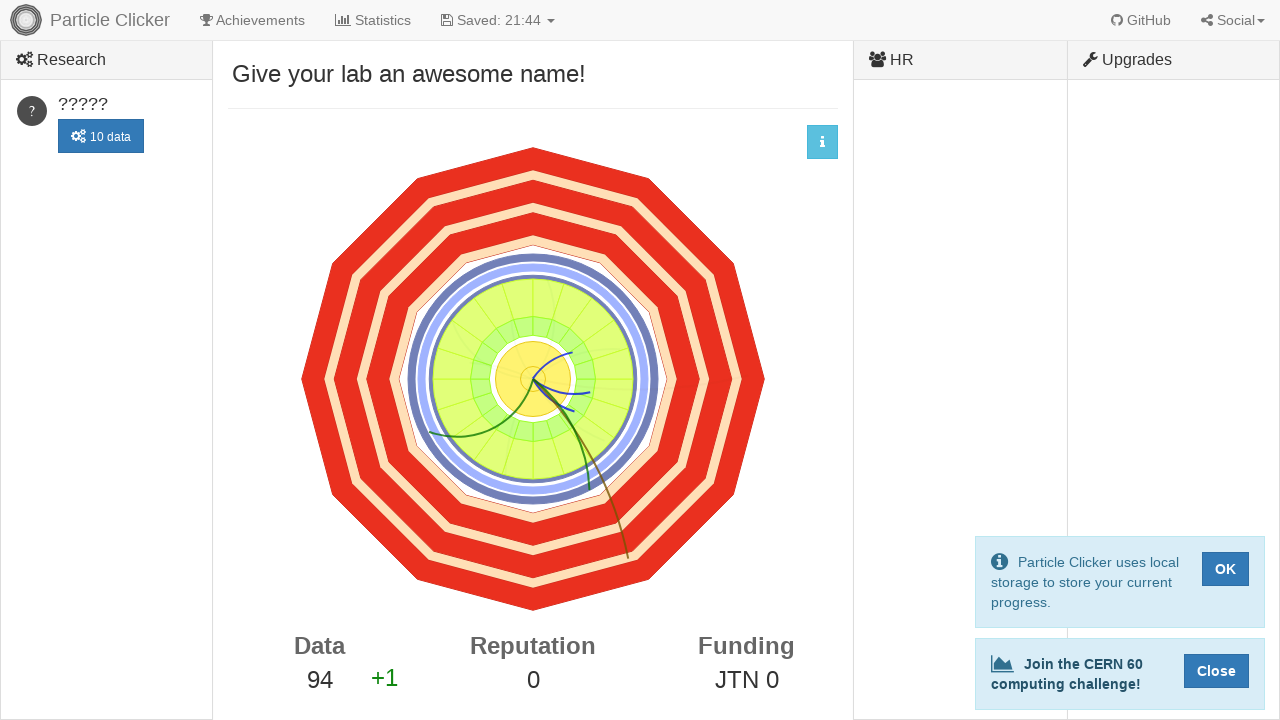

Clicked detector events element (click 95/500) at (533, 379) on #detector-events
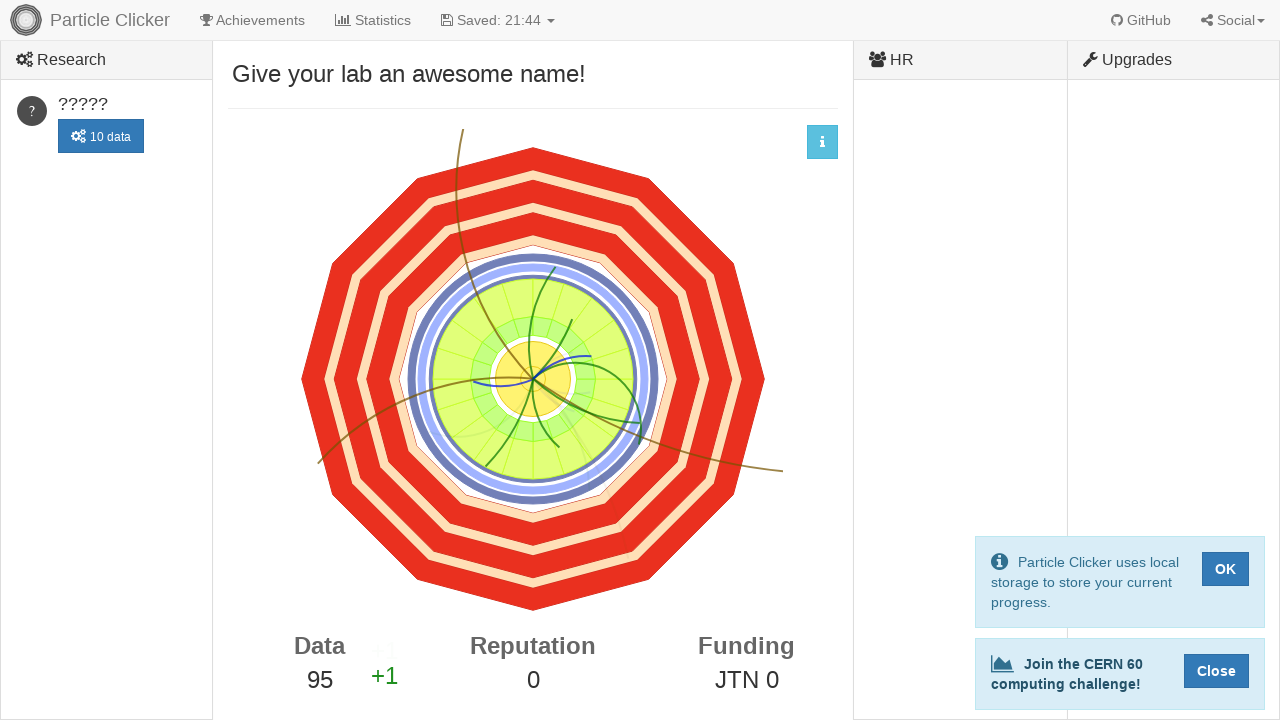

Clicked detector events element (click 96/500) at (533, 379) on #detector-events
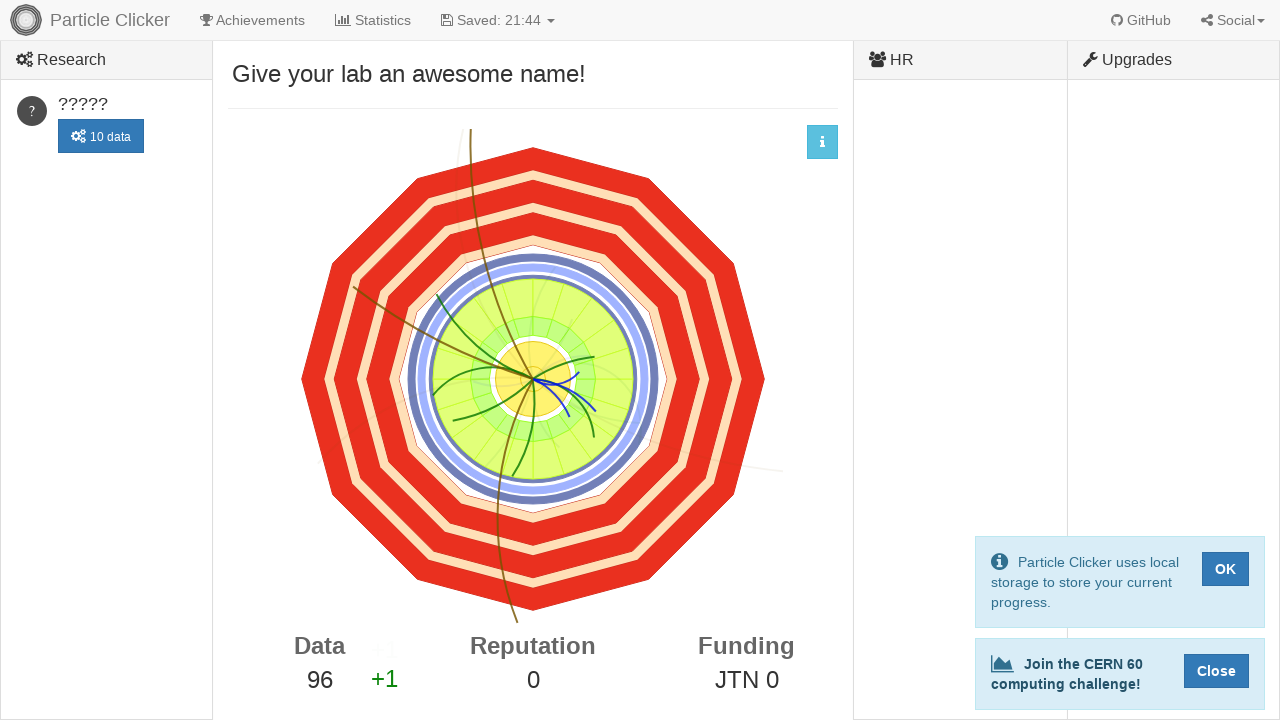

Clicked detector events element (click 97/500) at (533, 379) on #detector-events
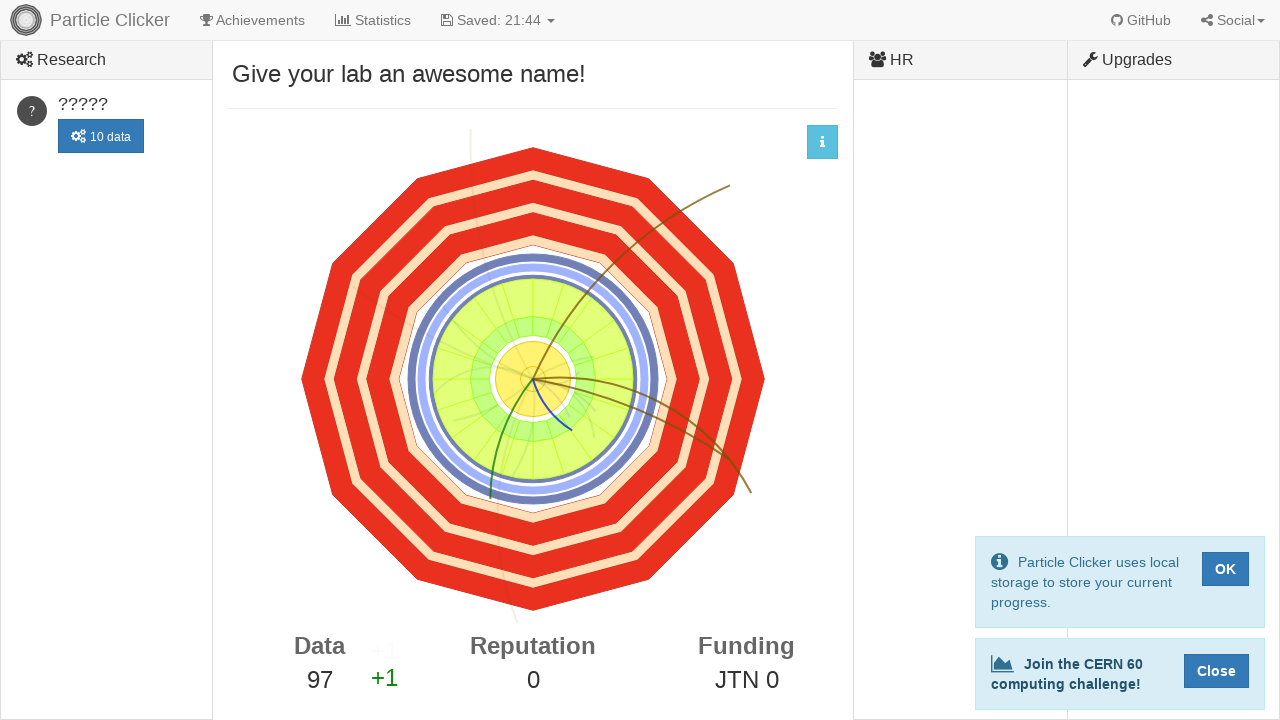

Clicked detector events element (click 98/500) at (533, 379) on #detector-events
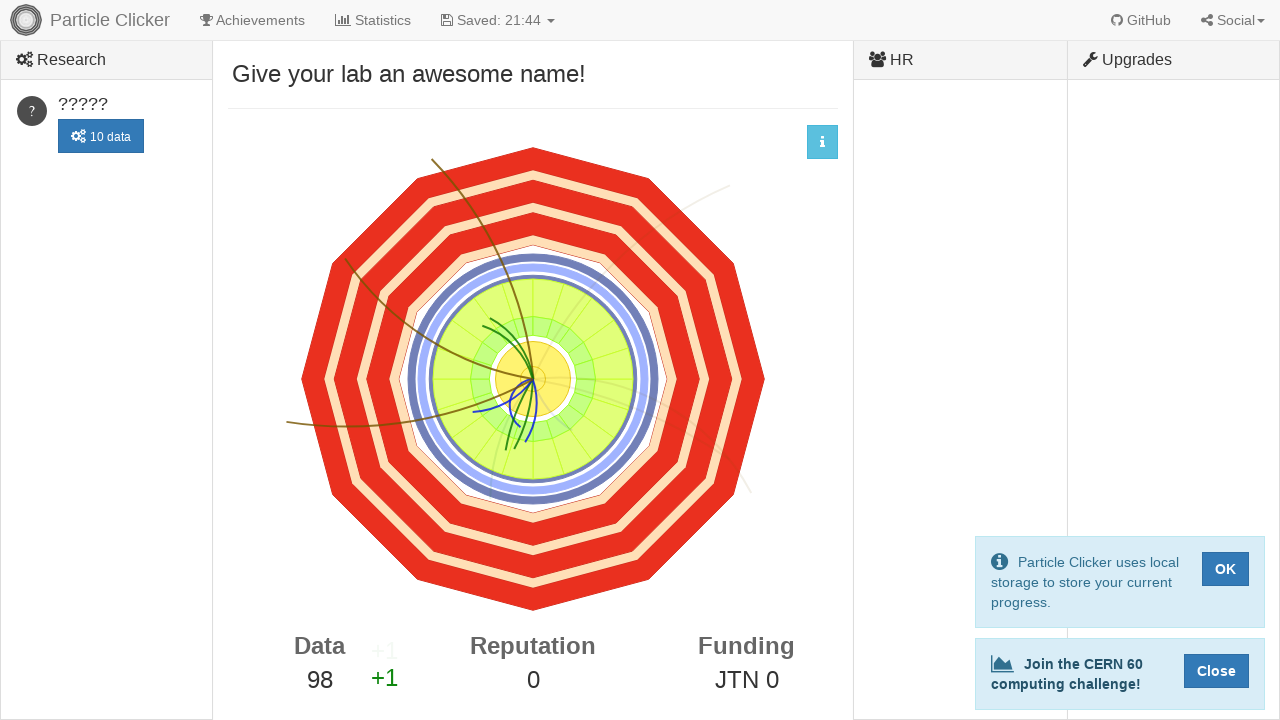

Clicked detector events element (click 99/500) at (533, 379) on #detector-events
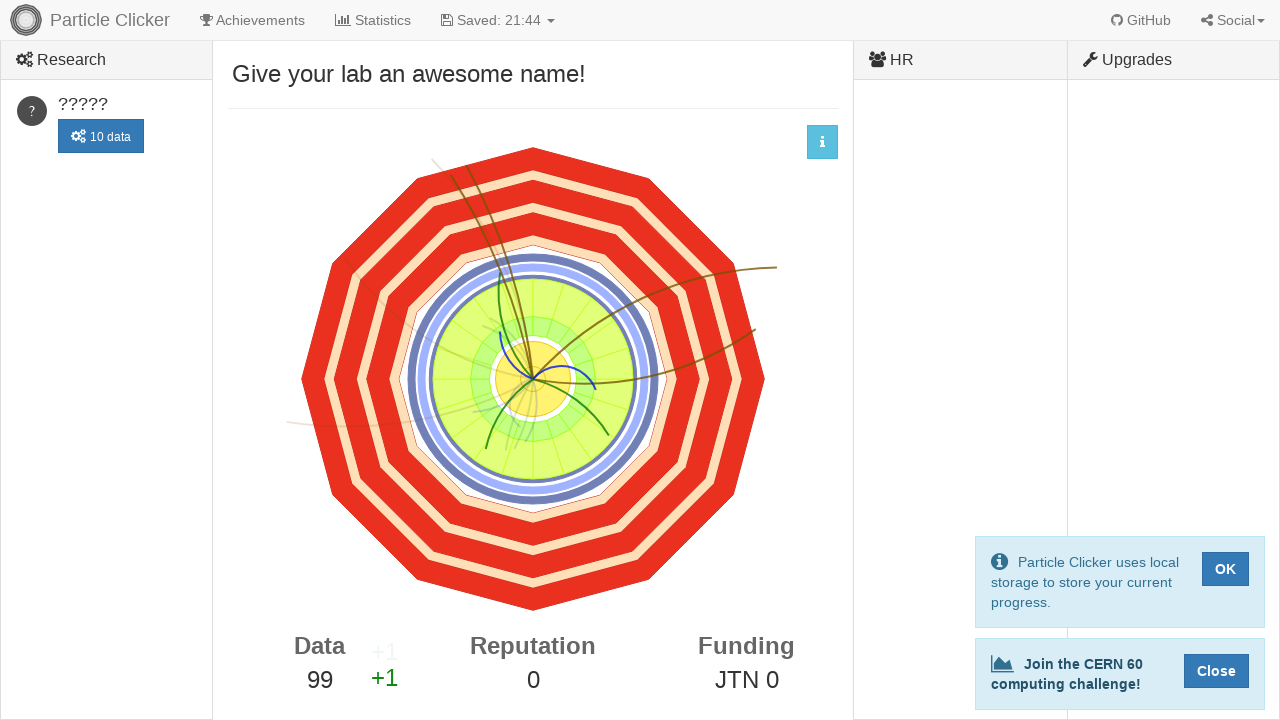

Clicked detector events element (click 100/500) at (533, 379) on #detector-events
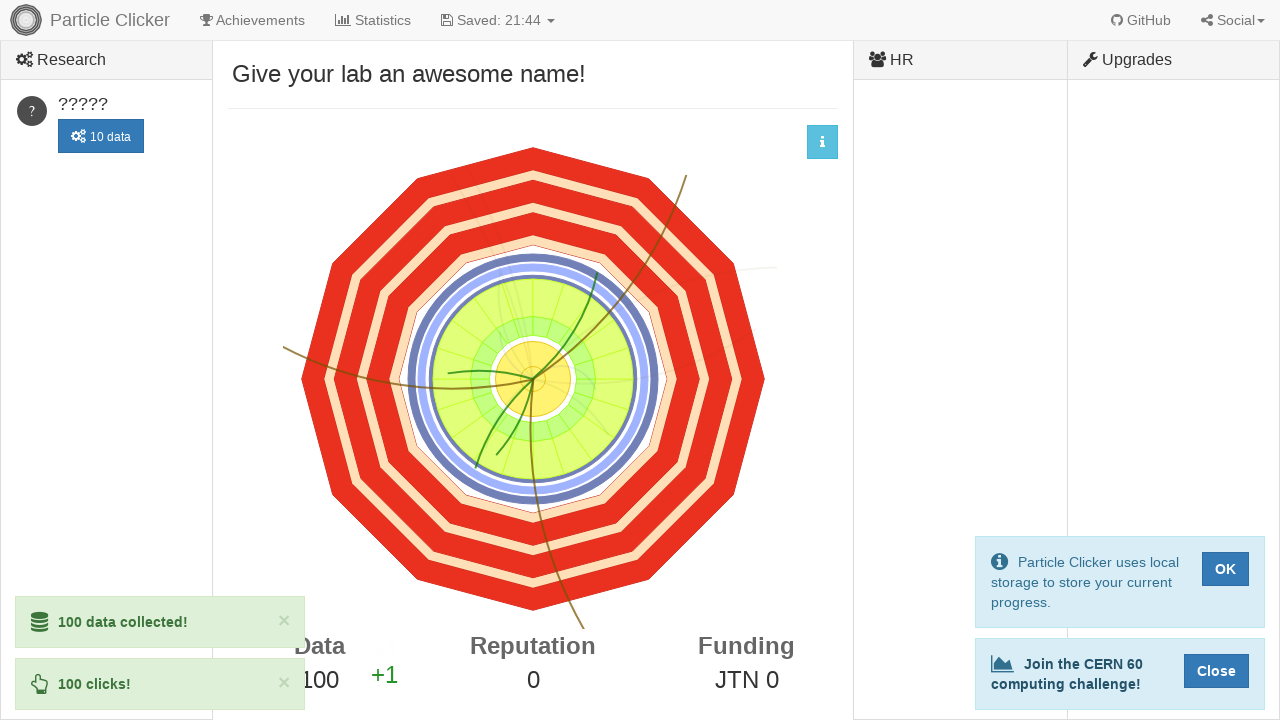

Clicked detector events element (click 101/500) at (533, 379) on #detector-events
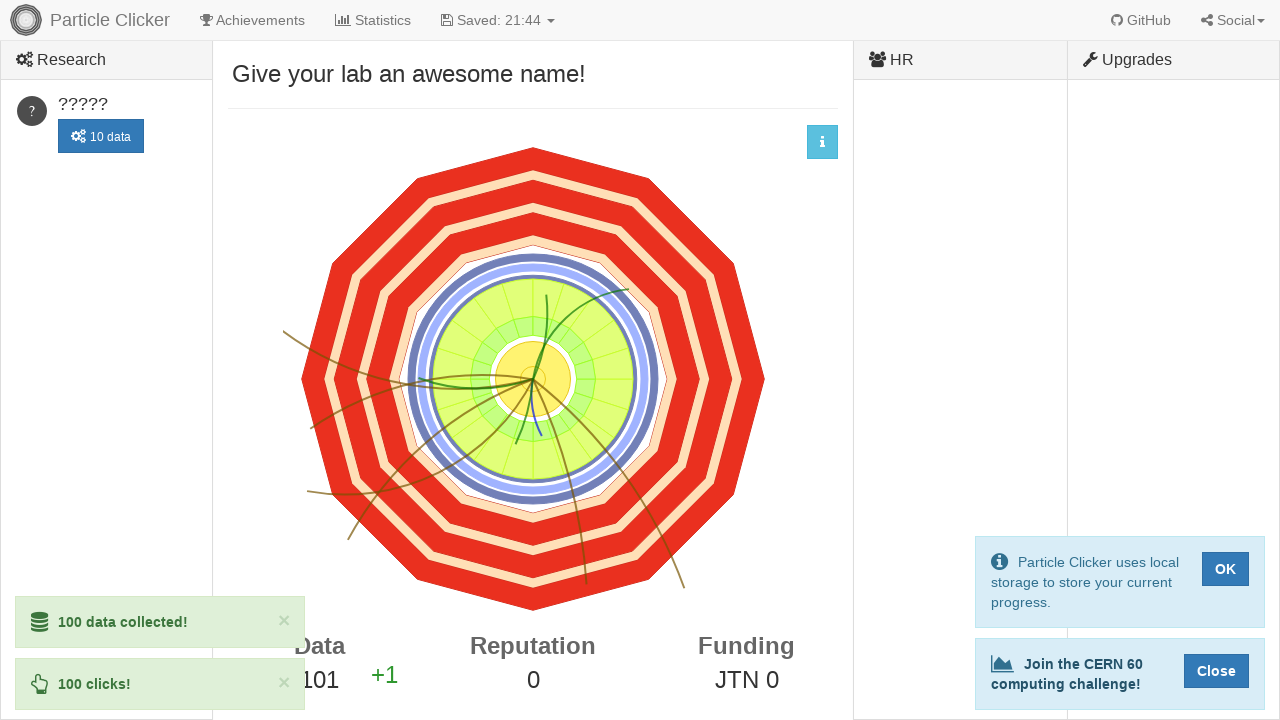

Clicked detector events element (click 102/500) at (533, 379) on #detector-events
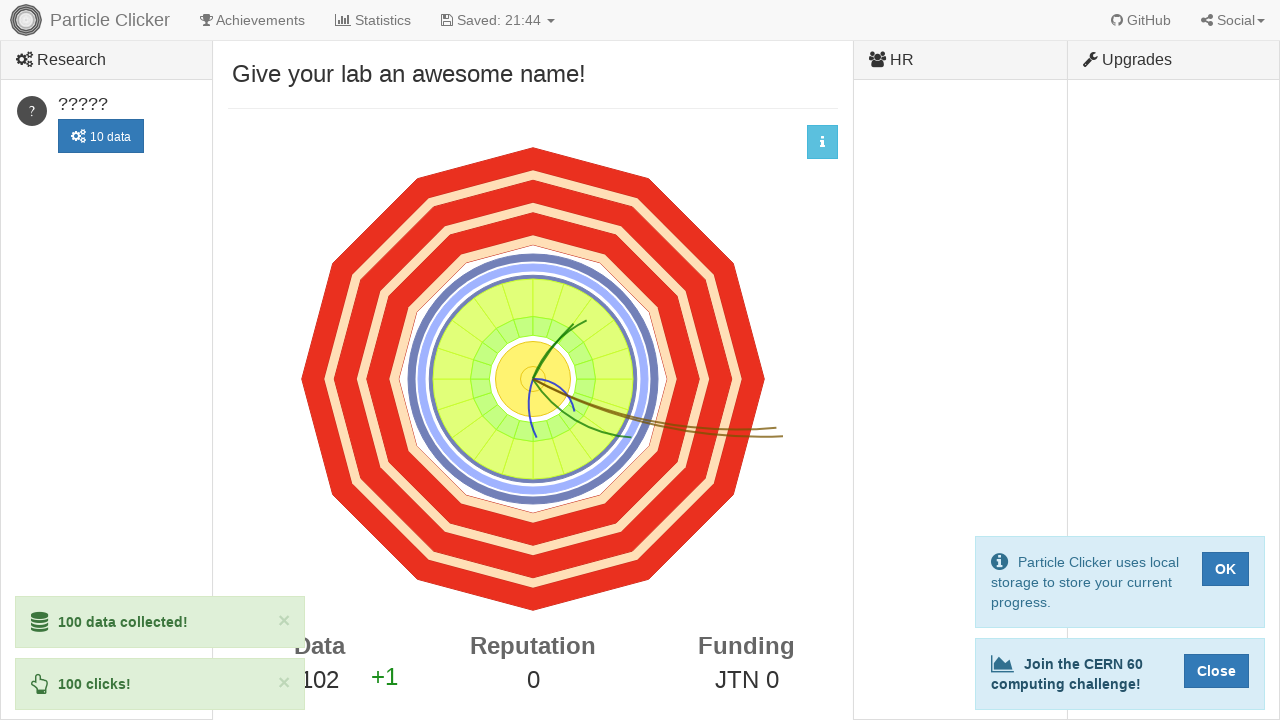

Clicked detector events element (click 103/500) at (533, 379) on #detector-events
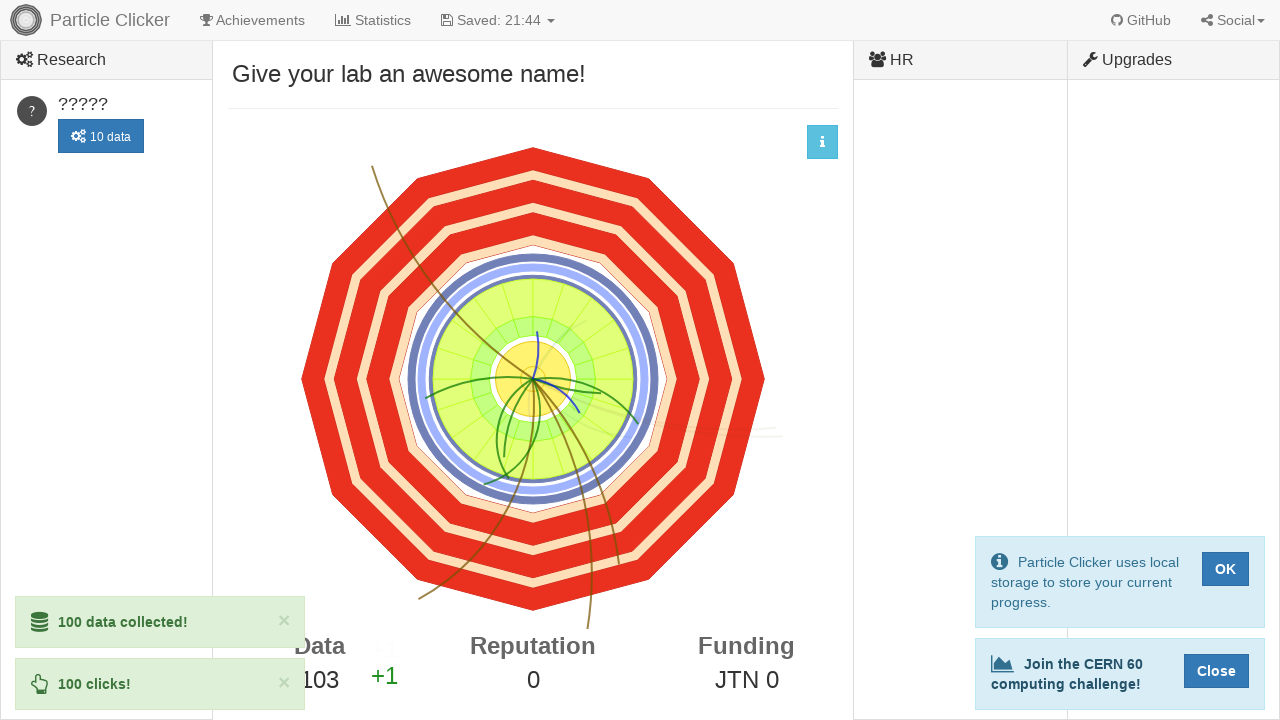

Clicked detector events element (click 104/500) at (533, 379) on #detector-events
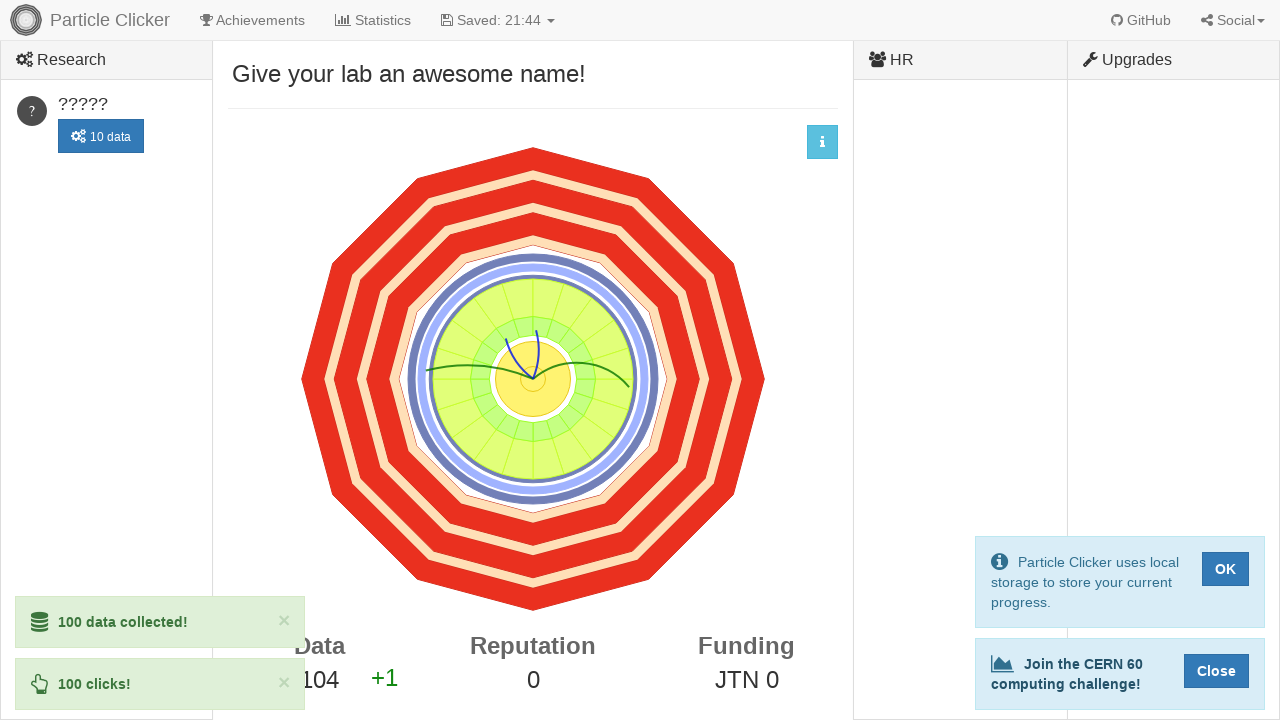

Clicked detector events element (click 105/500) at (533, 379) on #detector-events
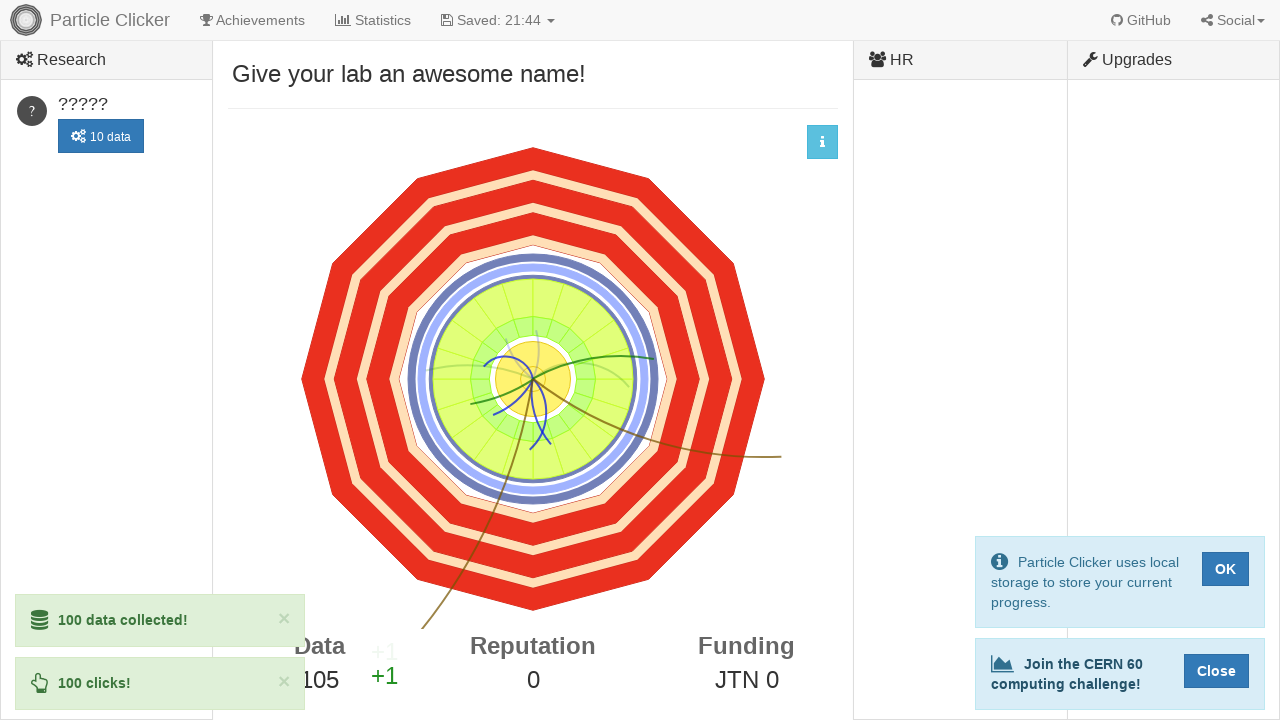

Clicked detector events element (click 106/500) at (533, 379) on #detector-events
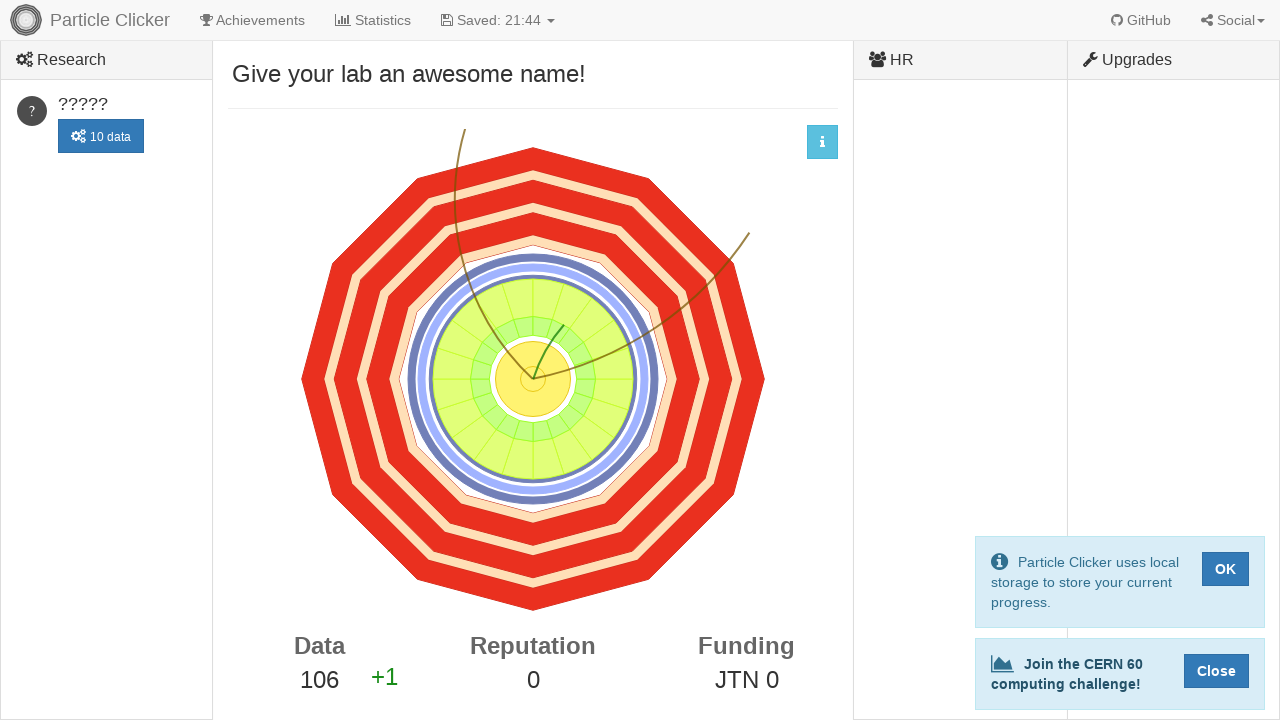

Clicked detector events element (click 107/500) at (533, 379) on #detector-events
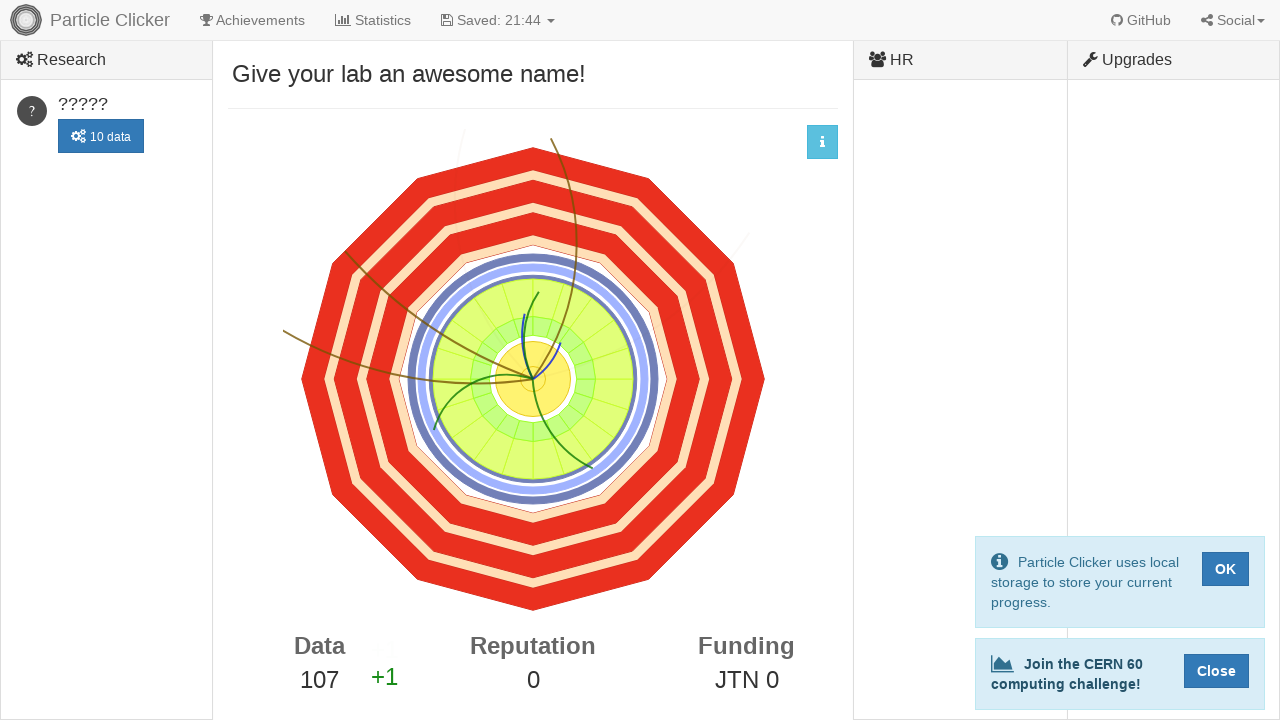

Clicked detector events element (click 108/500) at (533, 379) on #detector-events
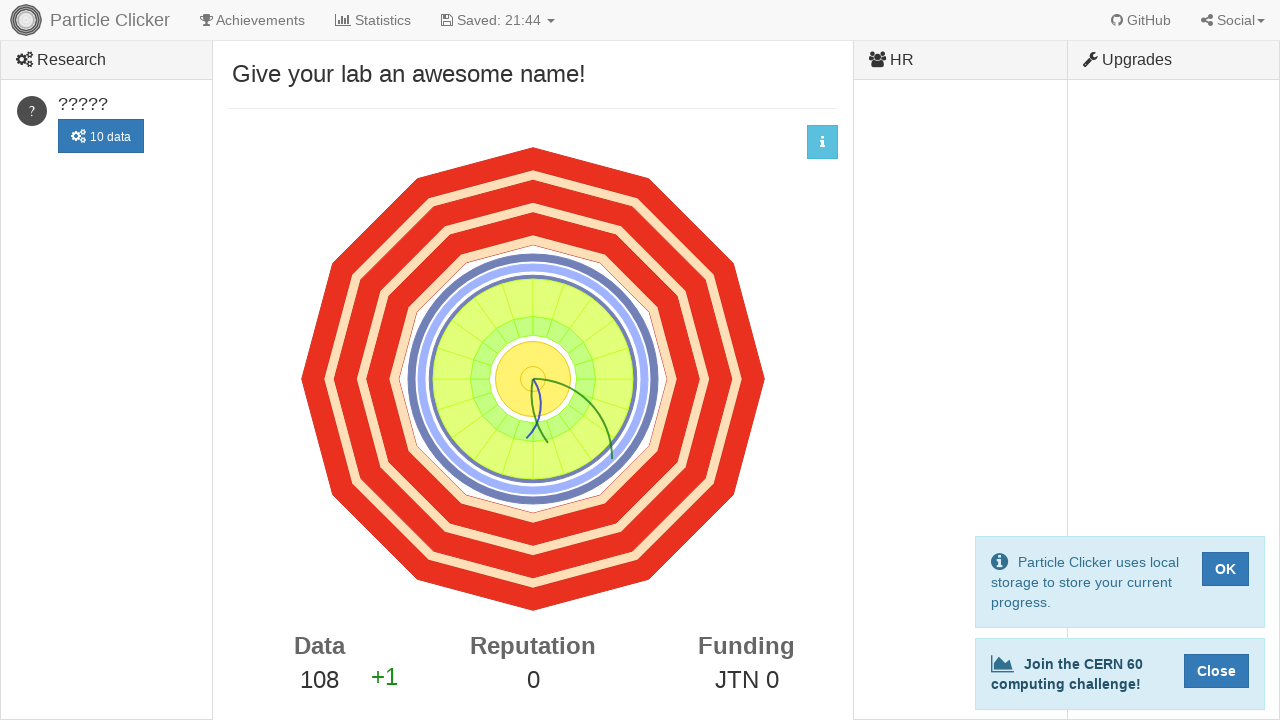

Clicked detector events element (click 109/500) at (533, 379) on #detector-events
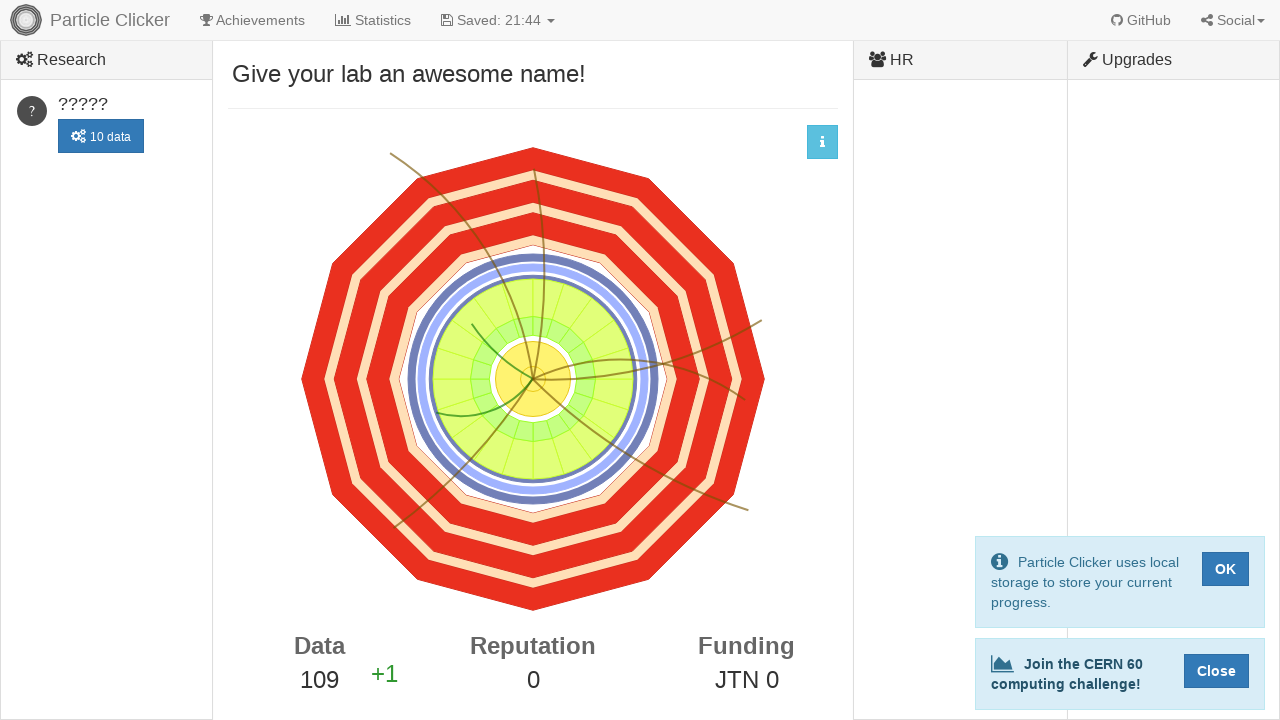

Clicked detector events element (click 110/500) at (533, 379) on #detector-events
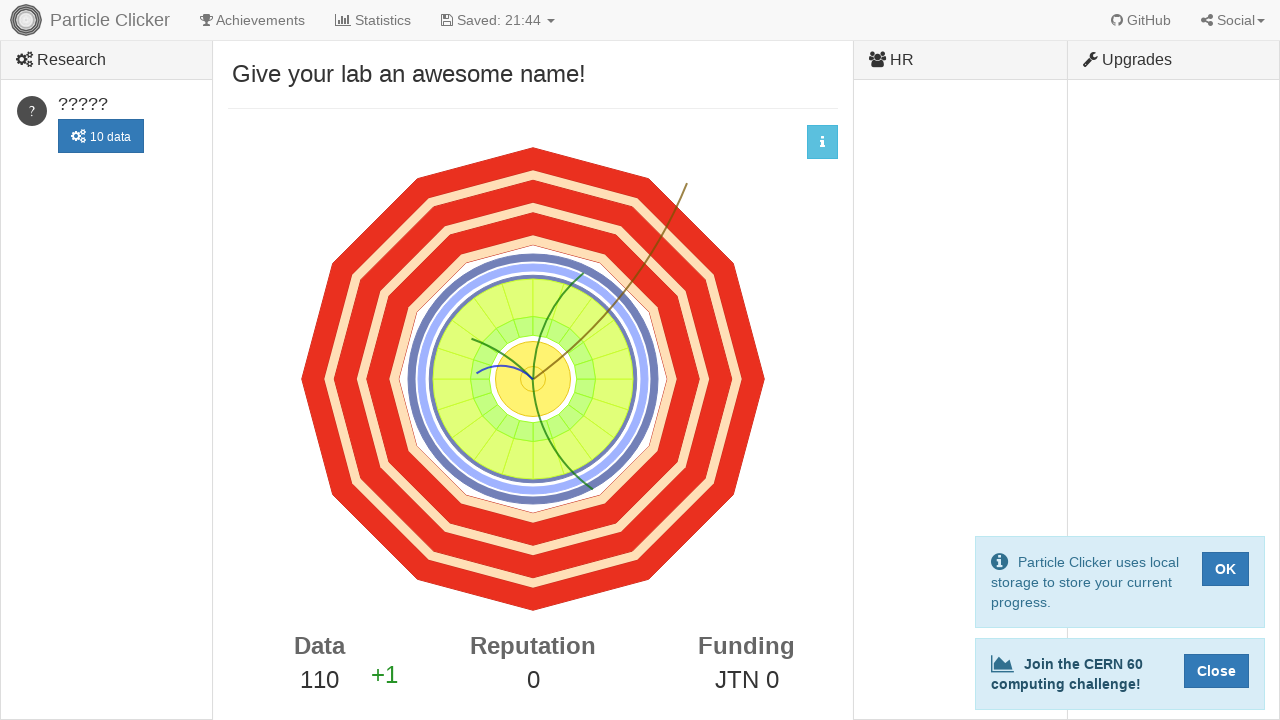

Clicked detector events element (click 111/500) at (533, 379) on #detector-events
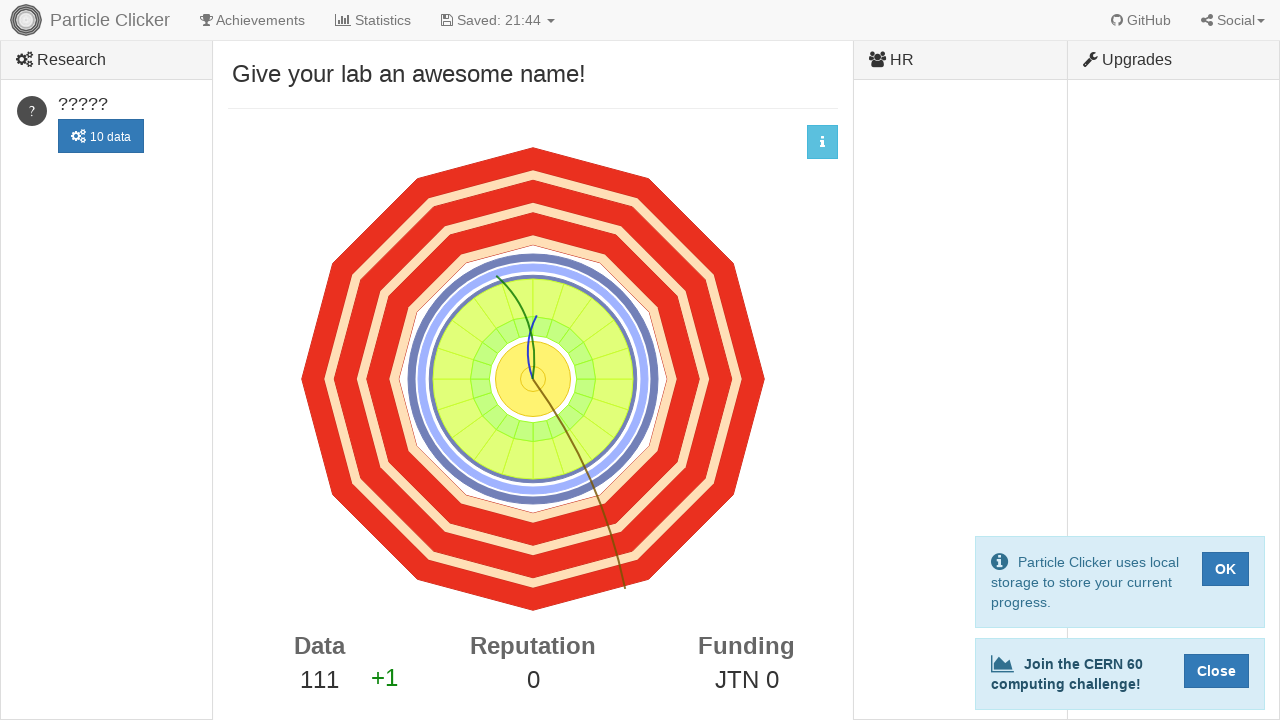

Clicked detector events element (click 112/500) at (533, 379) on #detector-events
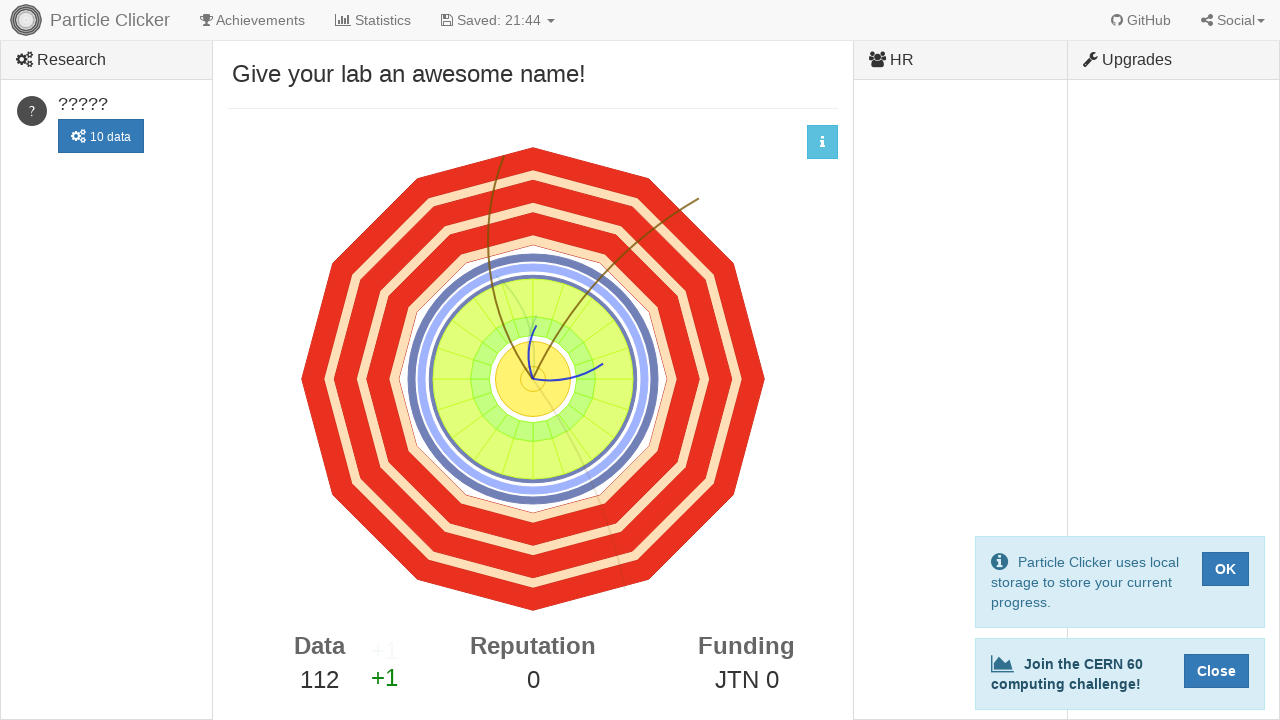

Clicked detector events element (click 113/500) at (533, 379) on #detector-events
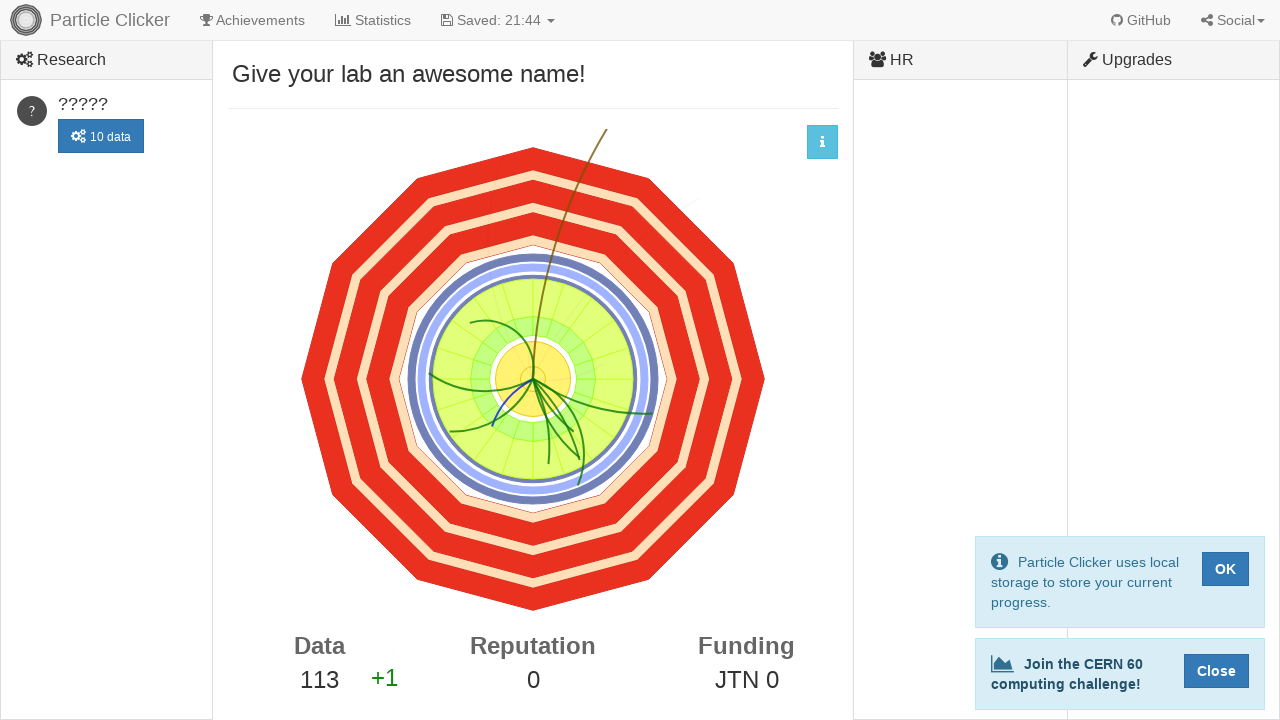

Clicked detector events element (click 114/500) at (533, 379) on #detector-events
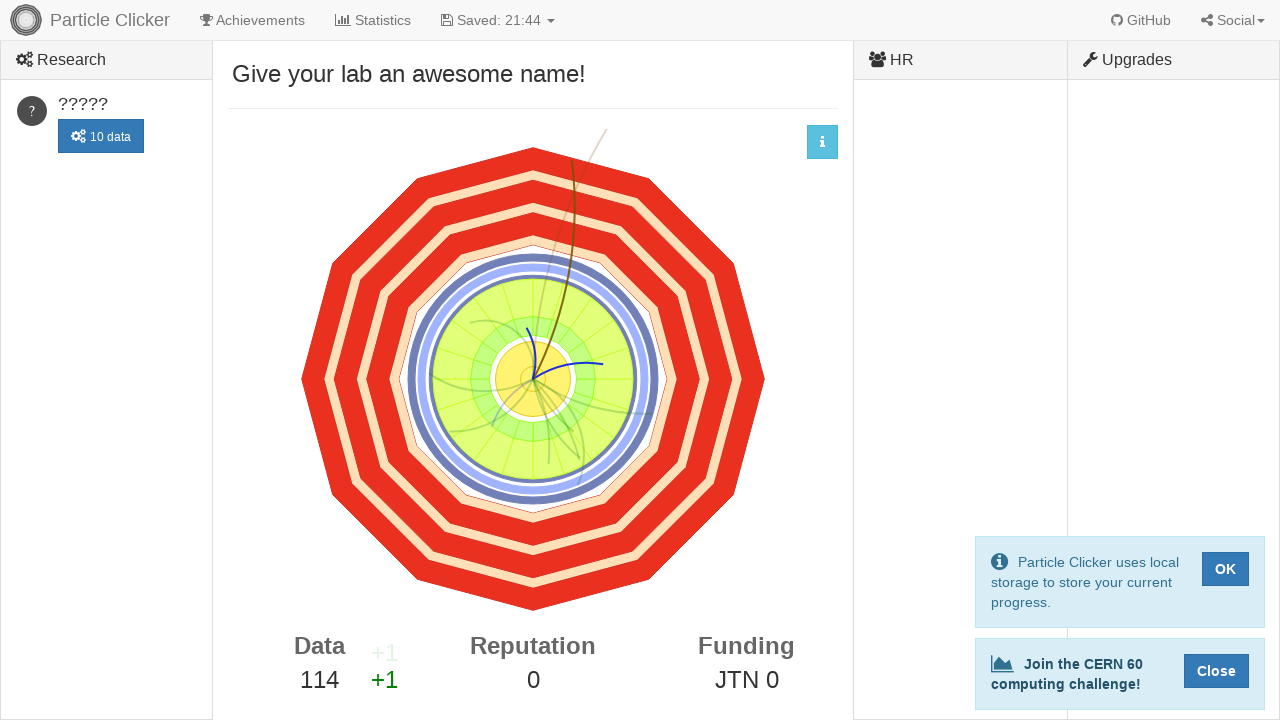

Clicked detector events element (click 115/500) at (533, 379) on #detector-events
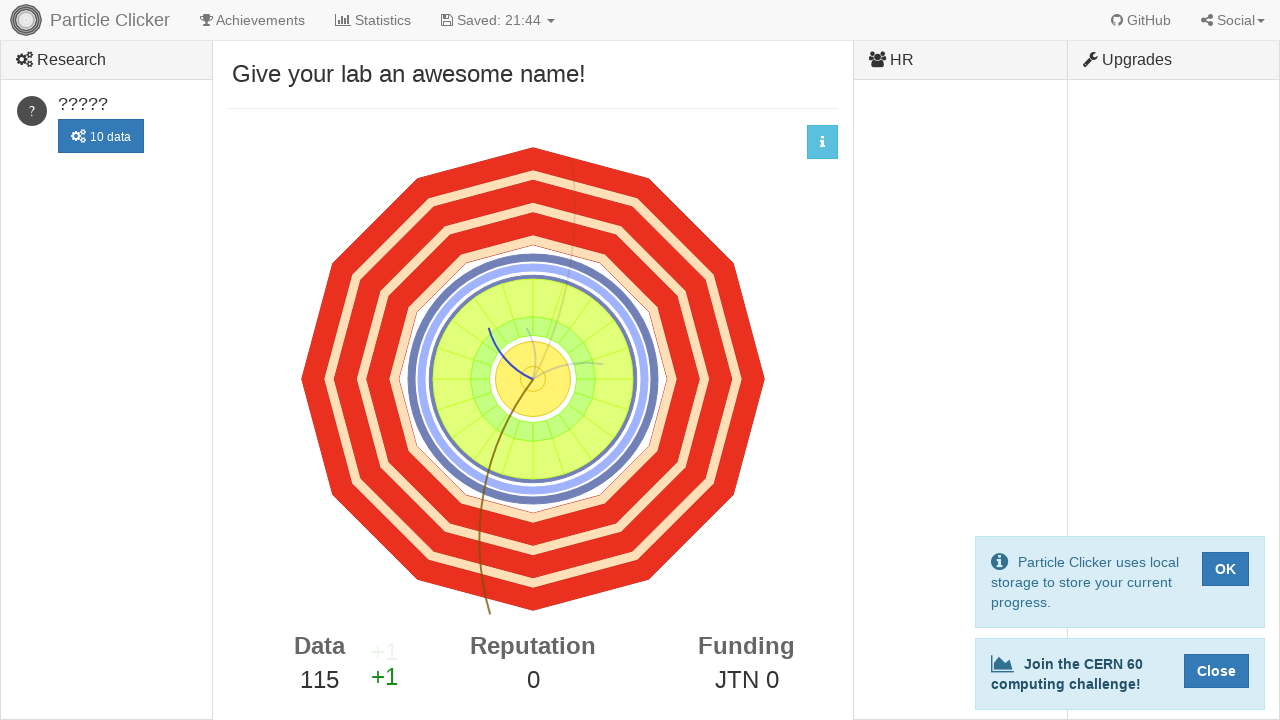

Clicked detector events element (click 116/500) at (533, 379) on #detector-events
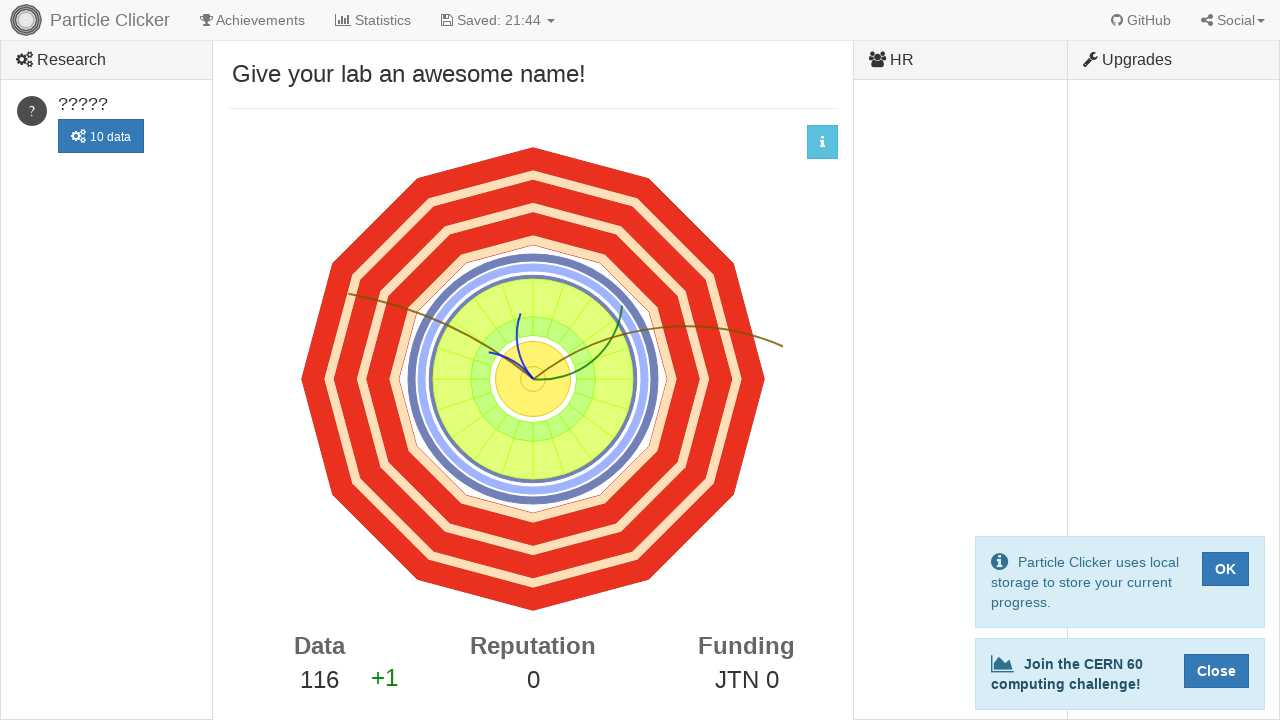

Clicked detector events element (click 117/500) at (533, 379) on #detector-events
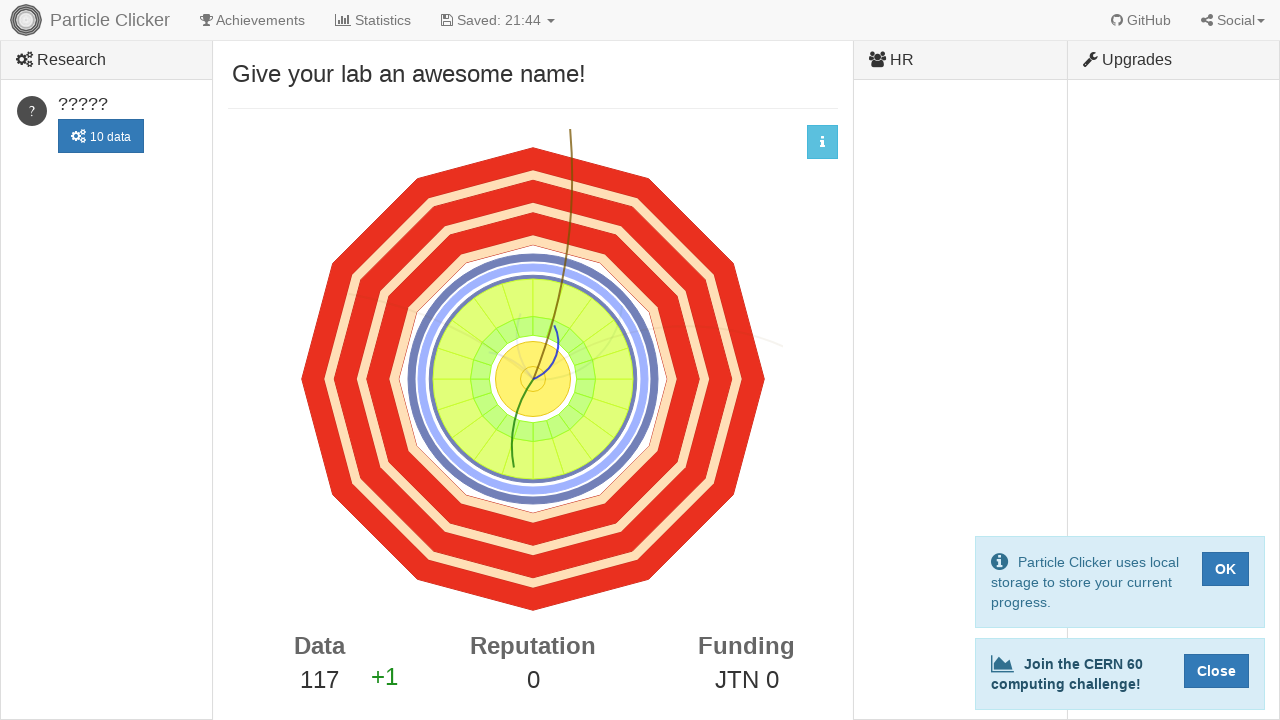

Clicked detector events element (click 118/500) at (533, 379) on #detector-events
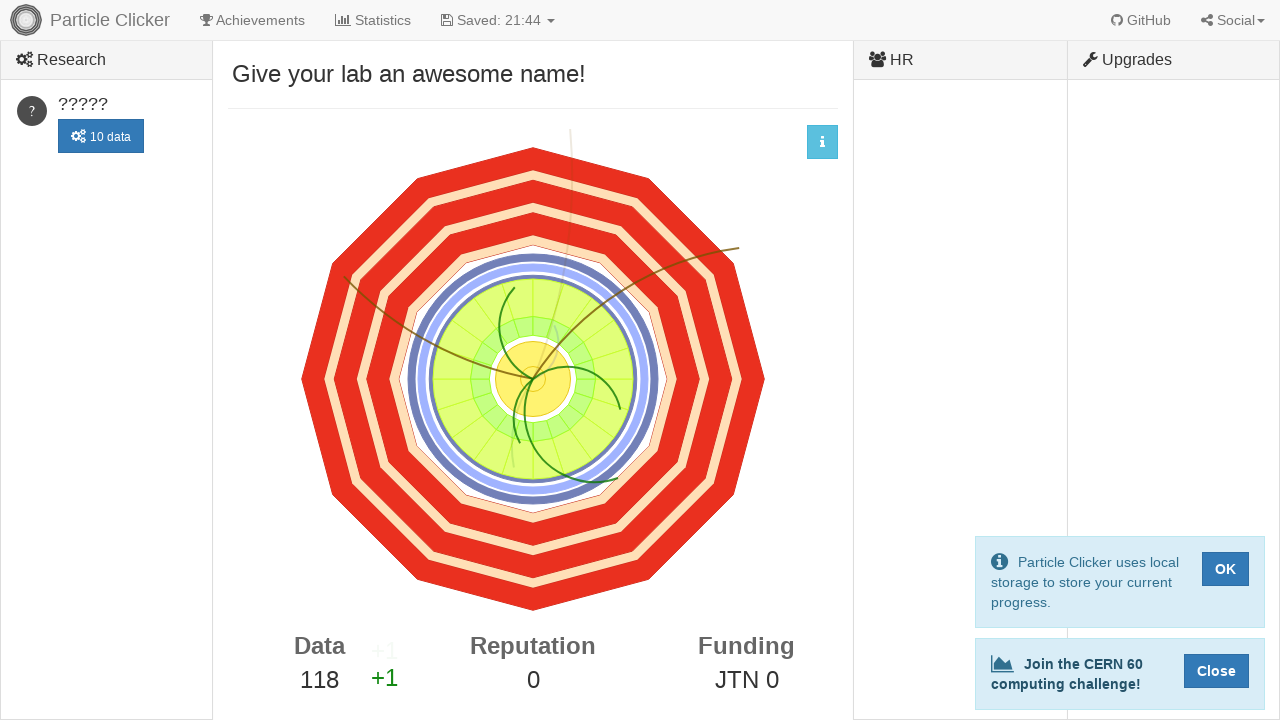

Clicked detector events element (click 119/500) at (533, 379) on #detector-events
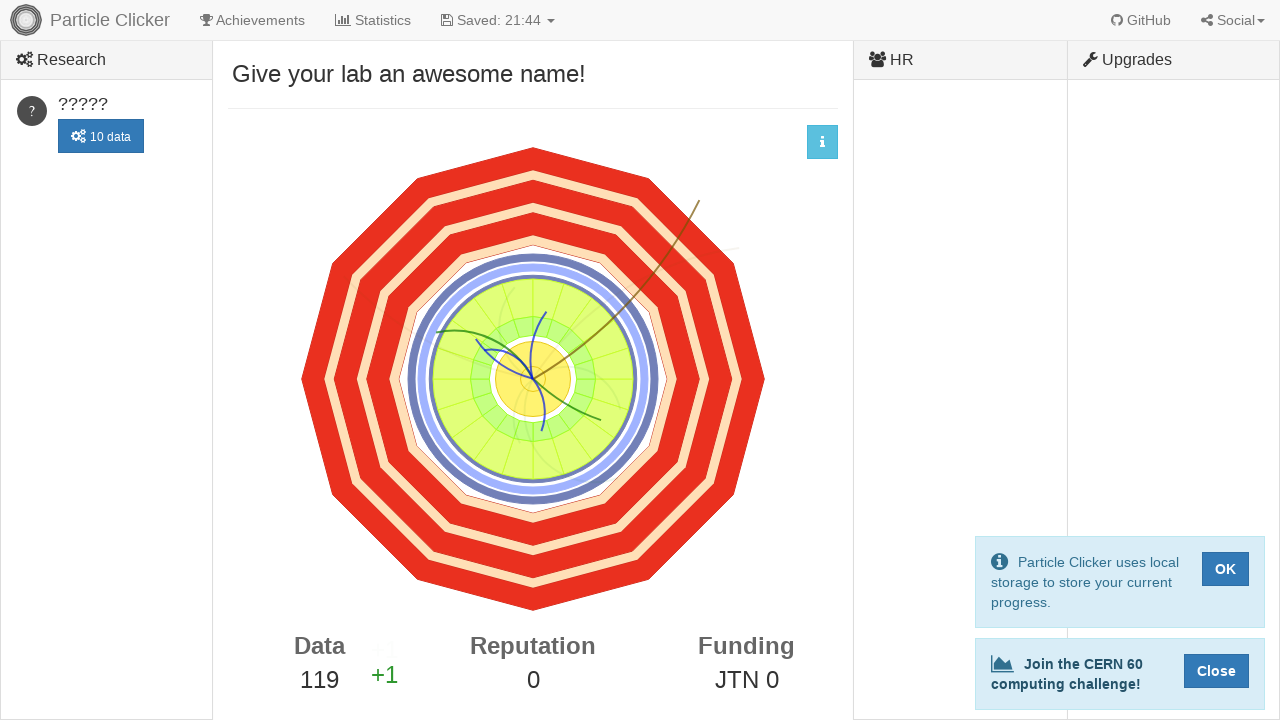

Clicked detector events element (click 120/500) at (533, 379) on #detector-events
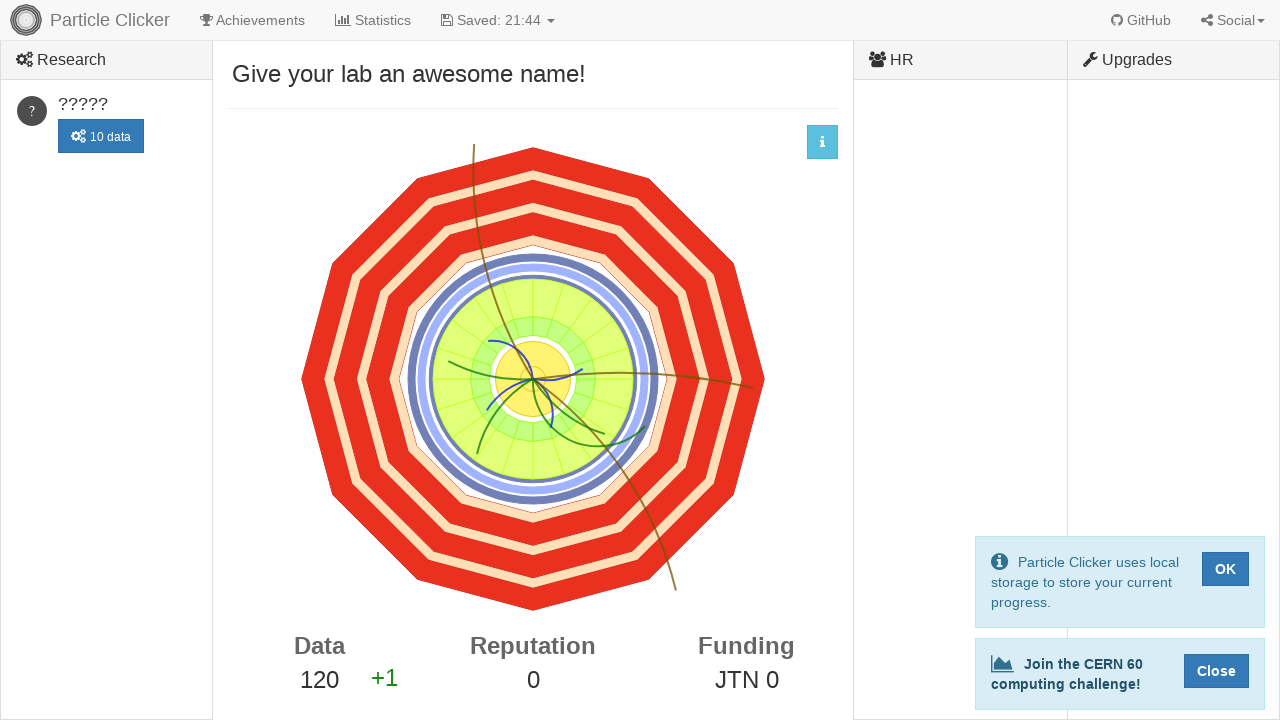

Clicked detector events element (click 121/500) at (533, 379) on #detector-events
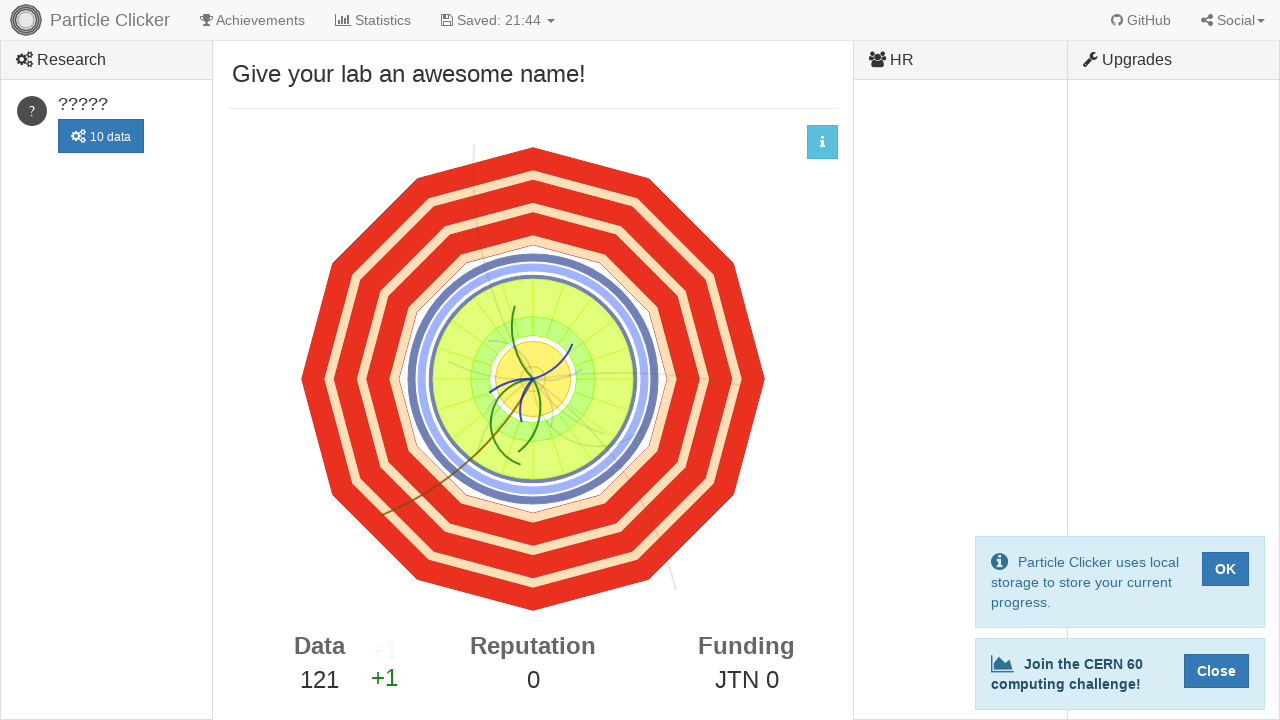

Clicked detector events element (click 122/500) at (533, 379) on #detector-events
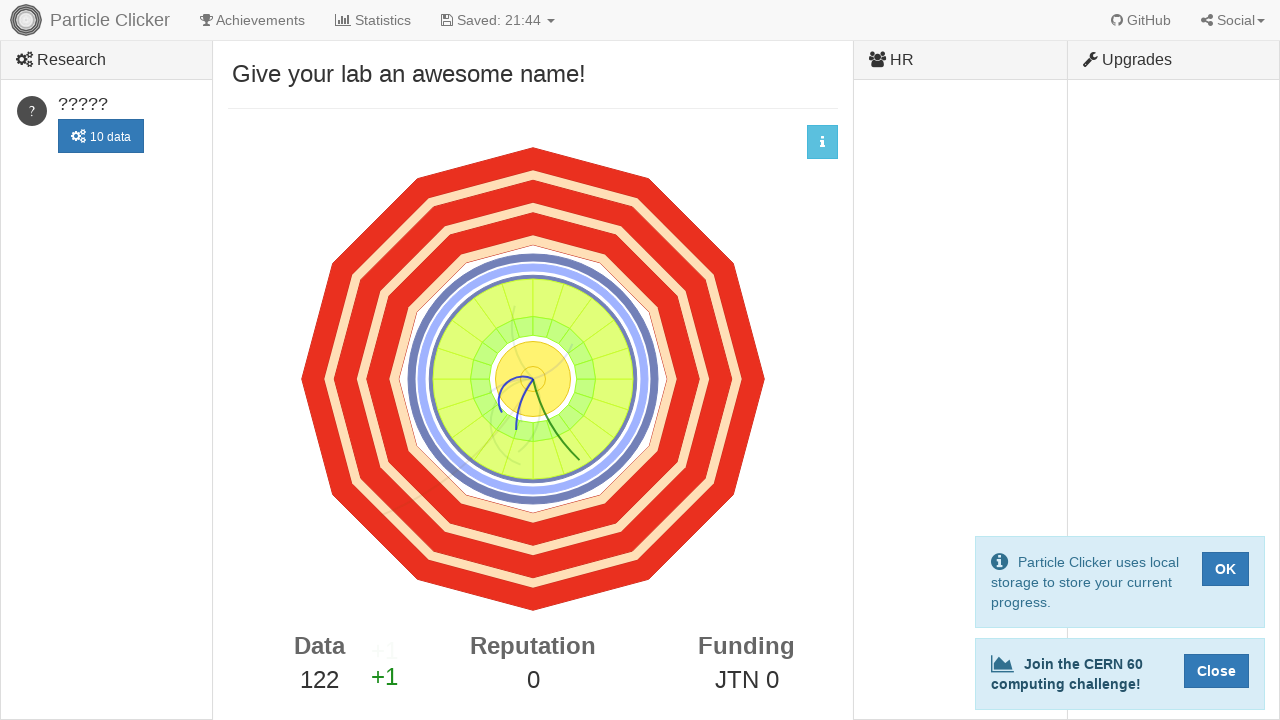

Clicked detector events element (click 123/500) at (533, 379) on #detector-events
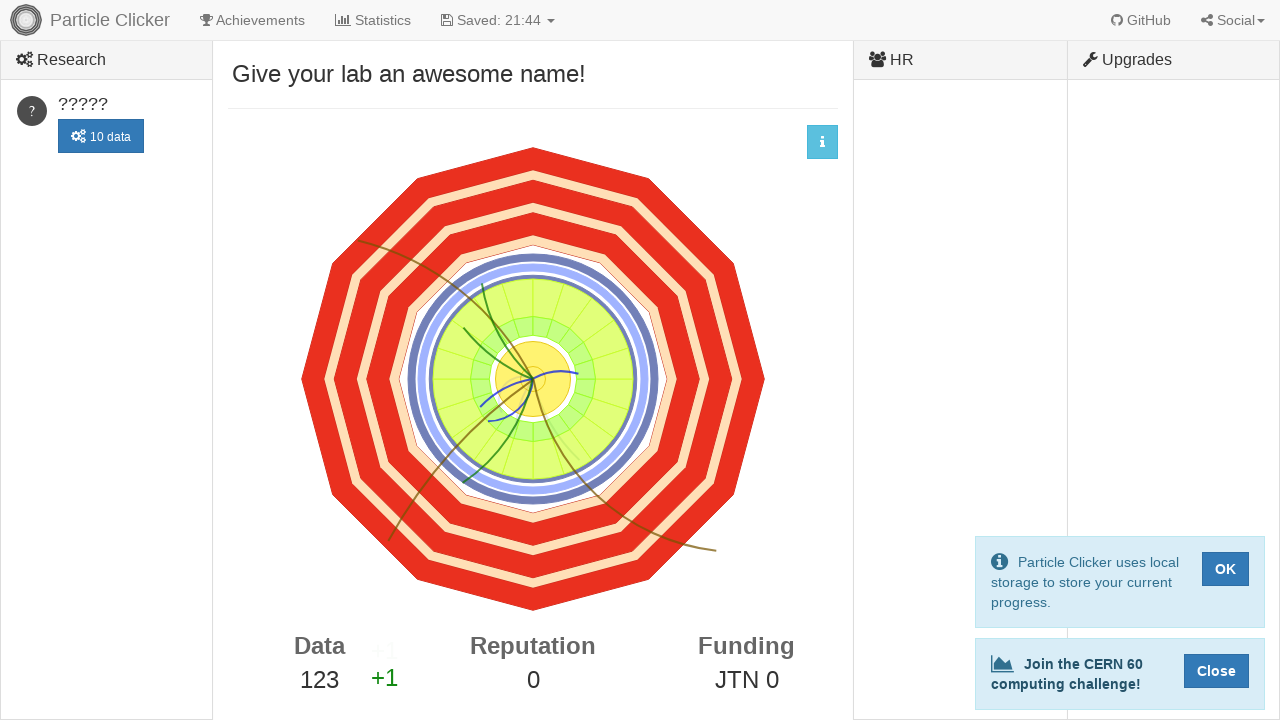

Clicked detector events element (click 124/500) at (533, 379) on #detector-events
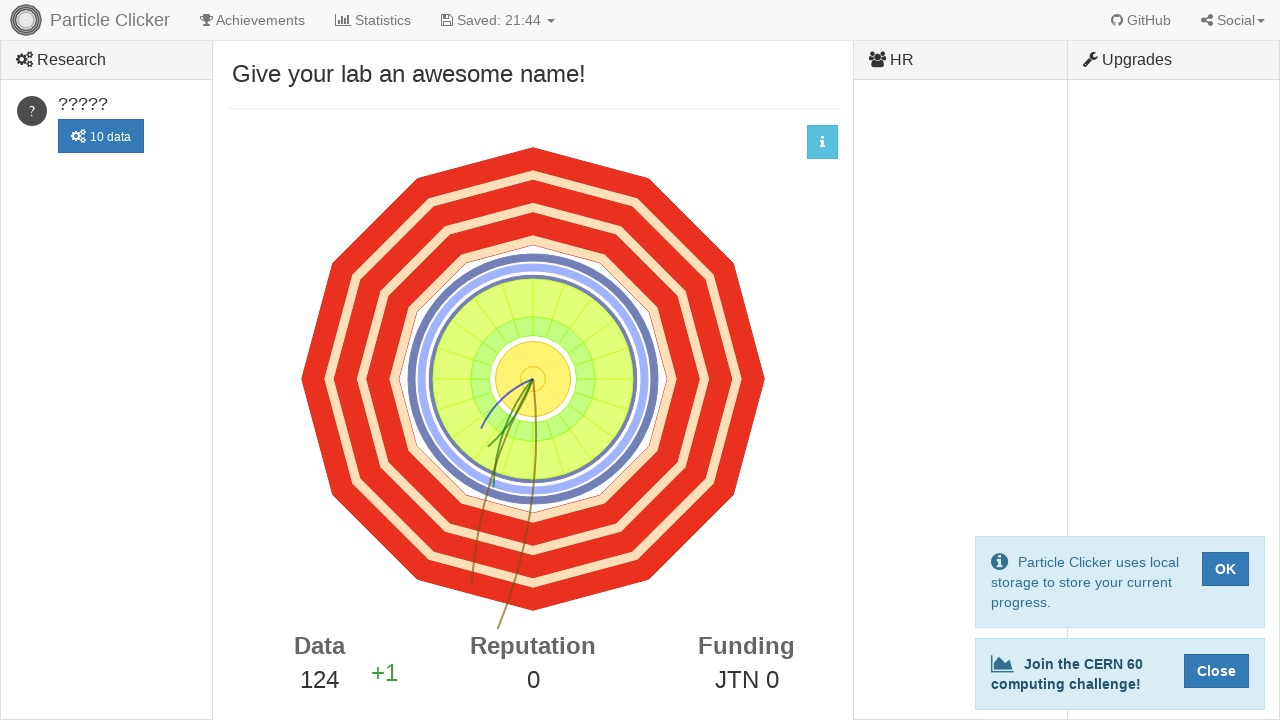

Clicked detector events element (click 125/500) at (533, 379) on #detector-events
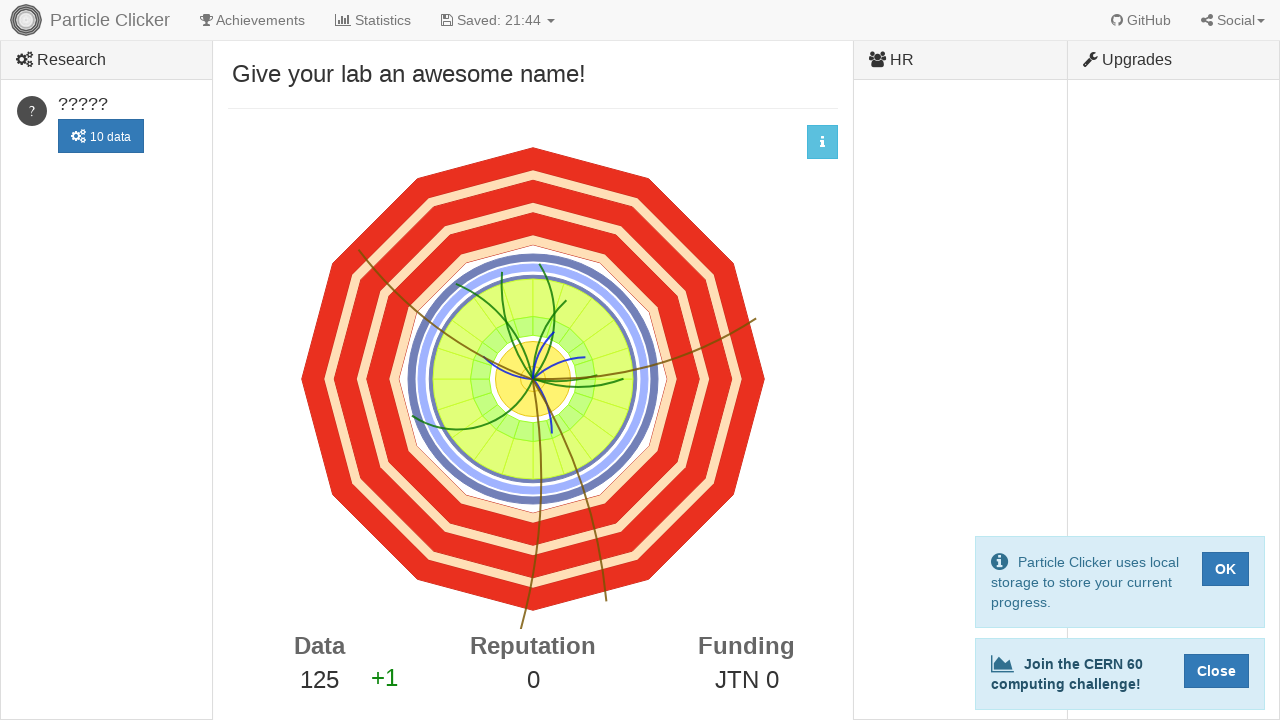

Clicked detector events element (click 126/500) at (533, 379) on #detector-events
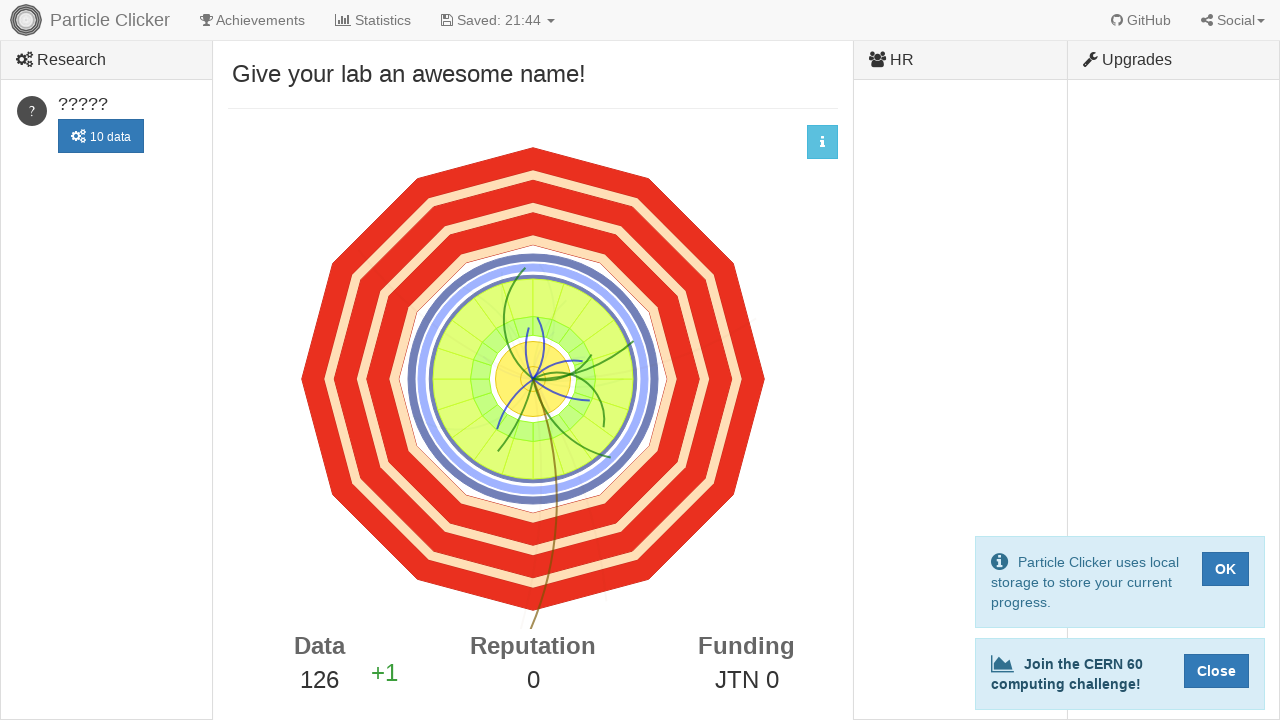

Clicked detector events element (click 127/500) at (533, 379) on #detector-events
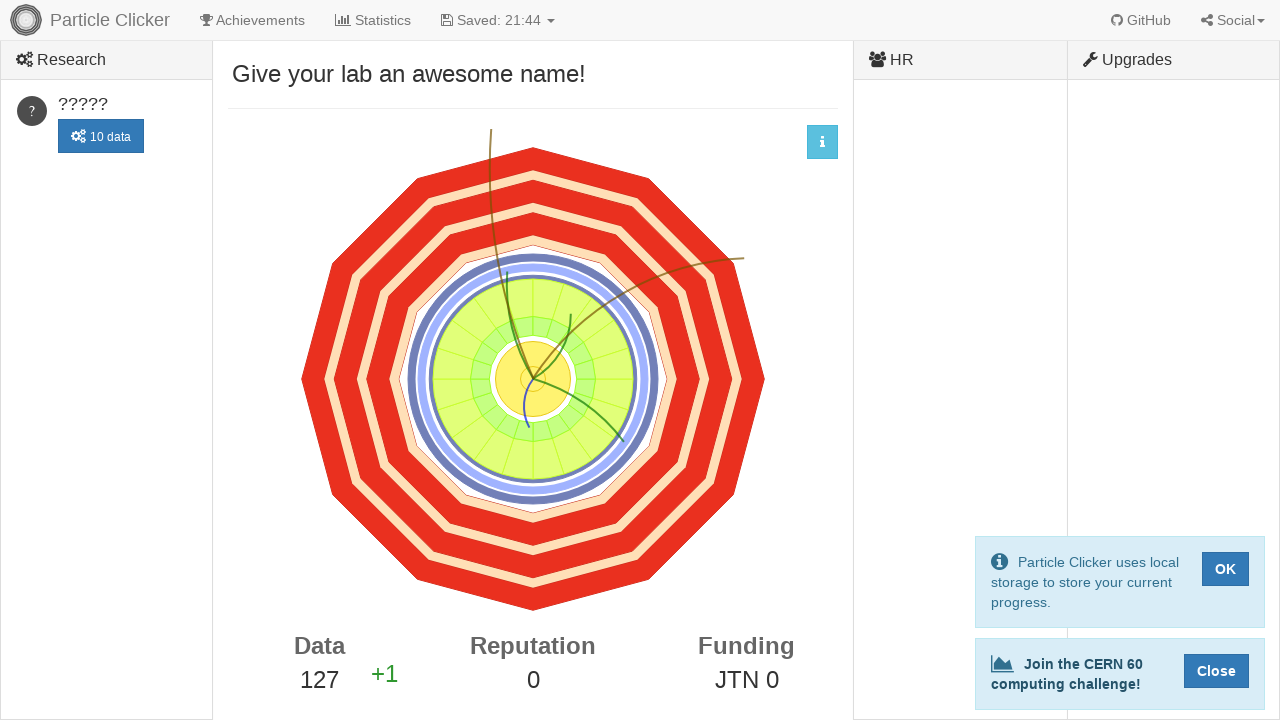

Clicked detector events element (click 128/500) at (533, 379) on #detector-events
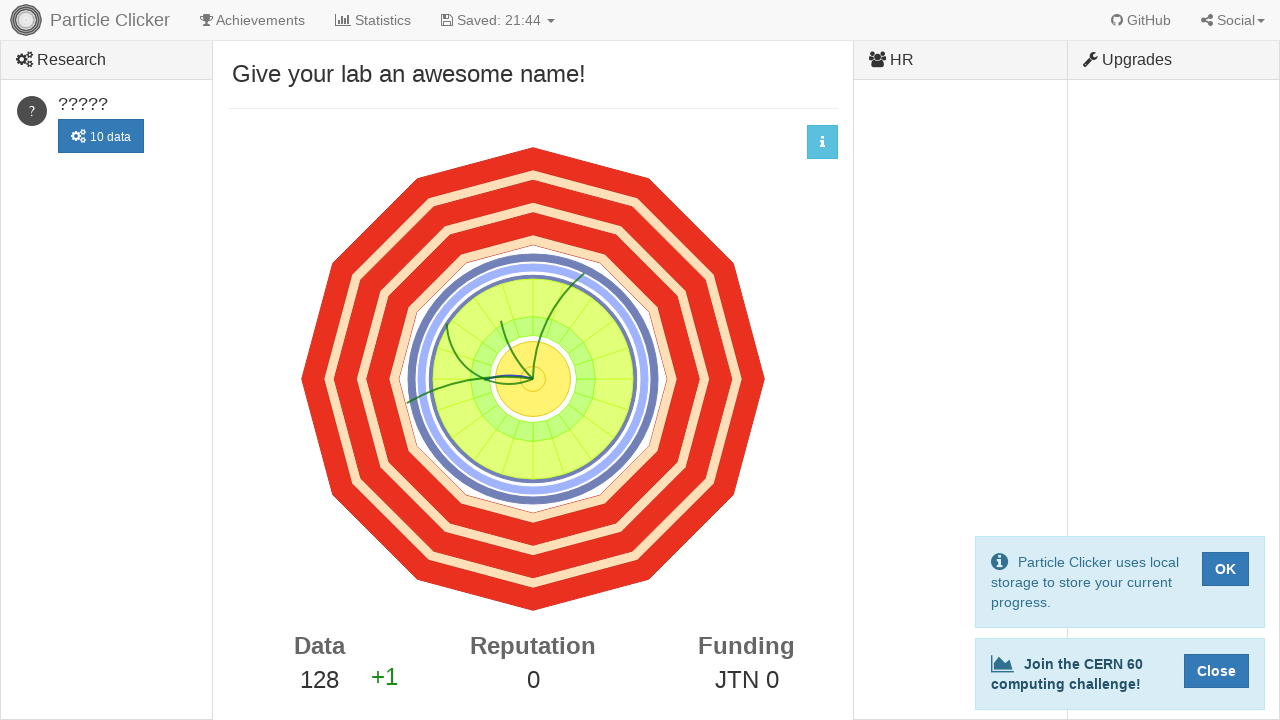

Clicked detector events element (click 129/500) at (533, 379) on #detector-events
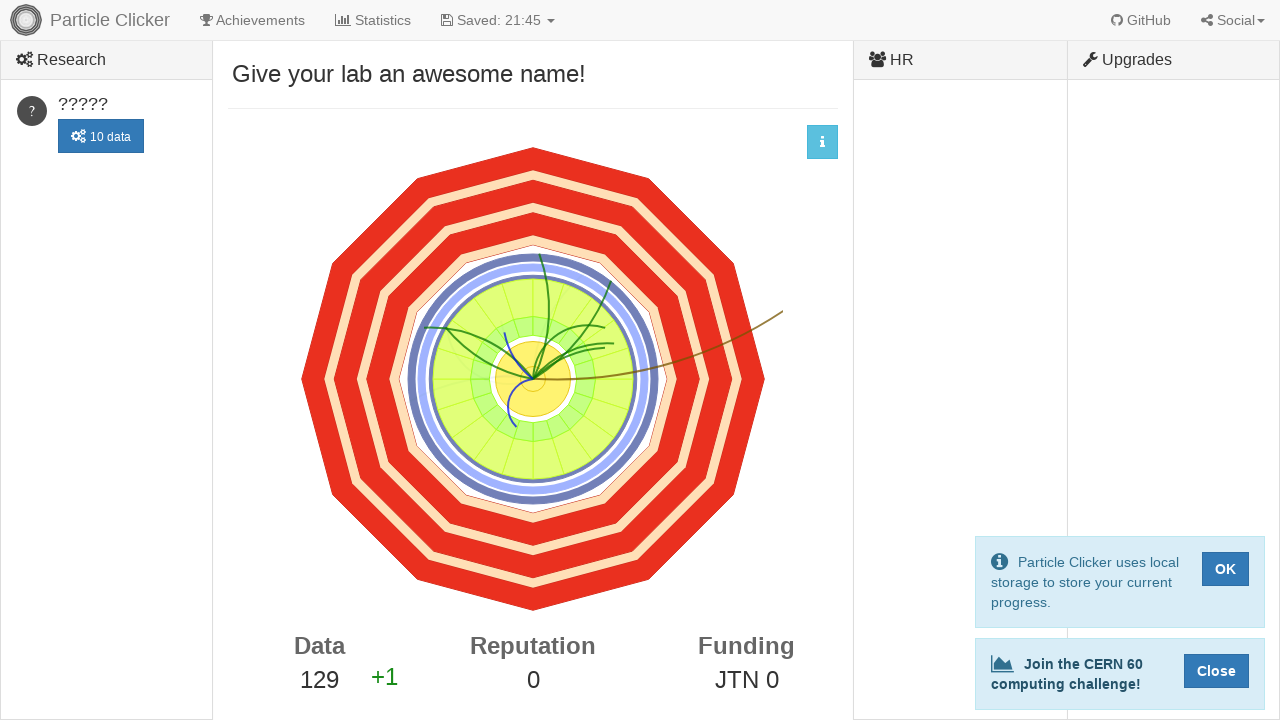

Clicked detector events element (click 130/500) at (533, 379) on #detector-events
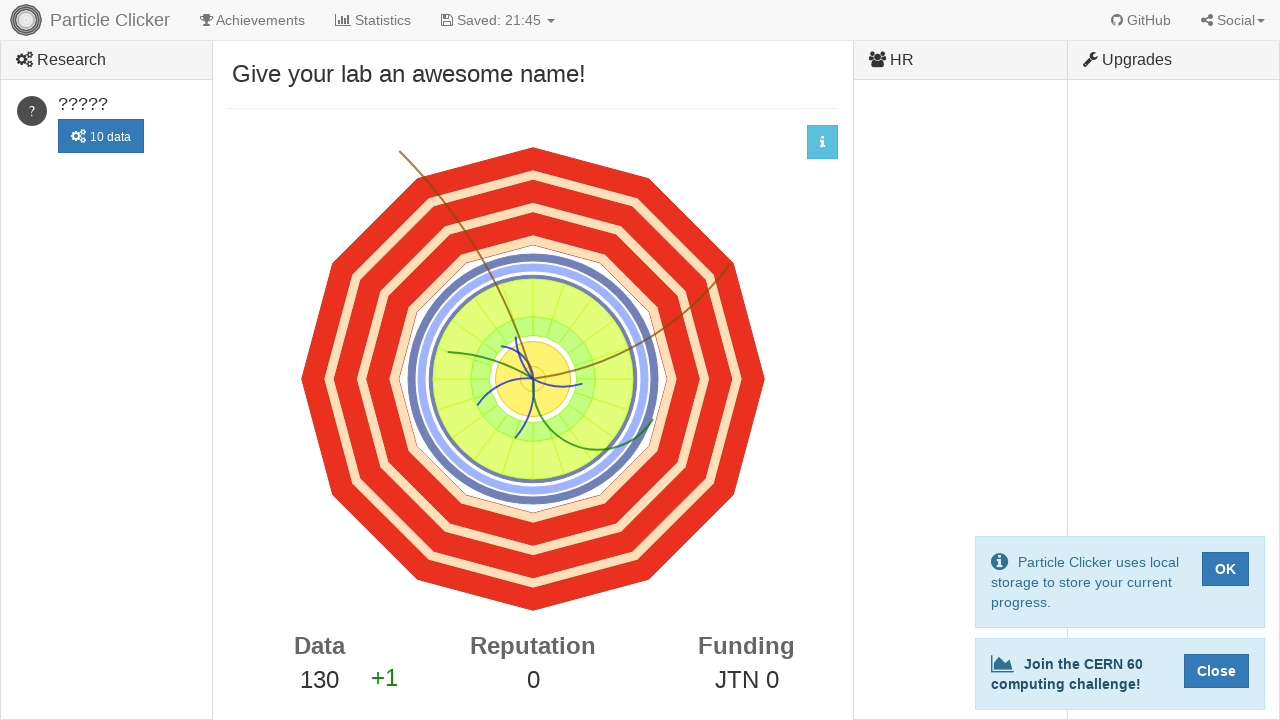

Clicked detector events element (click 131/500) at (533, 379) on #detector-events
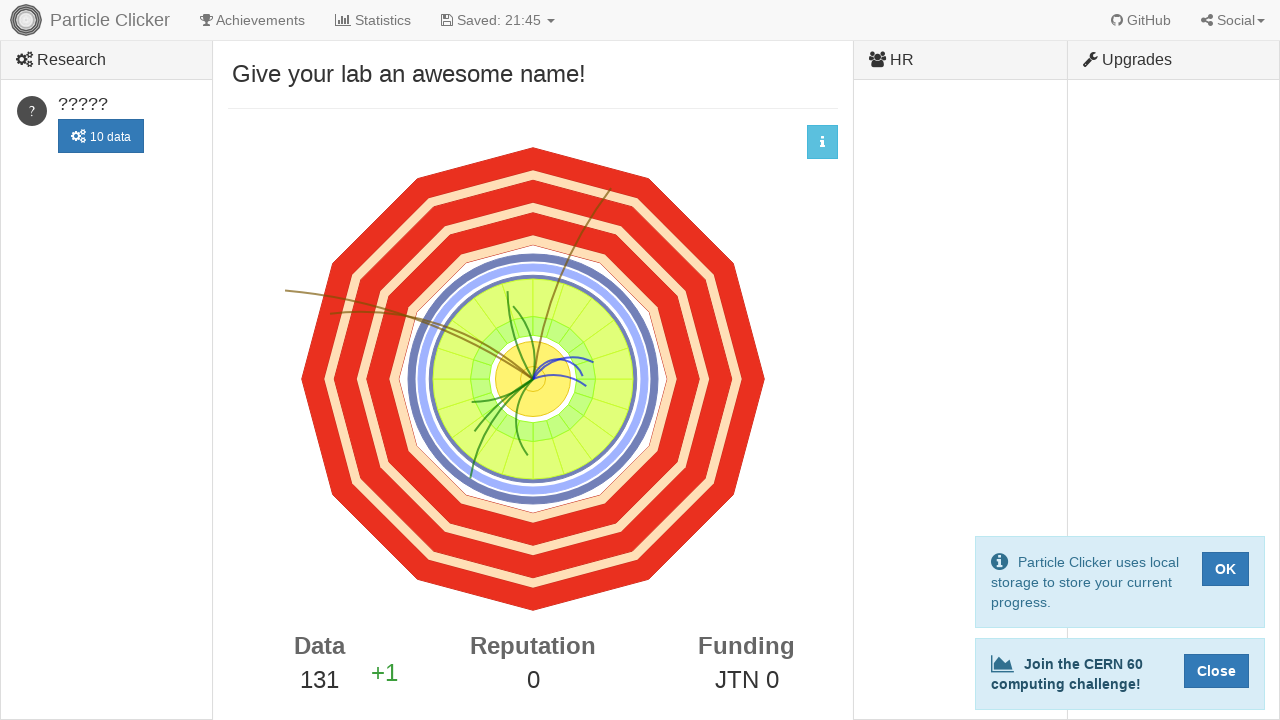

Clicked detector events element (click 132/500) at (533, 379) on #detector-events
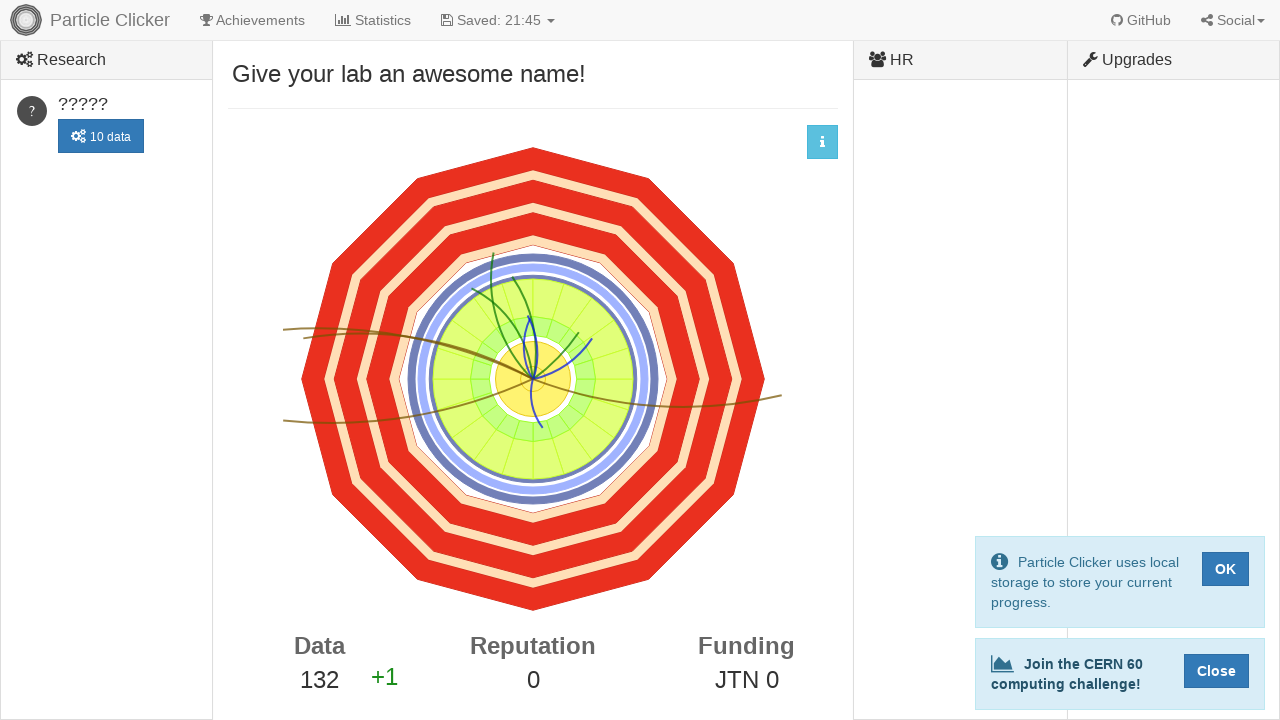

Clicked detector events element (click 133/500) at (533, 379) on #detector-events
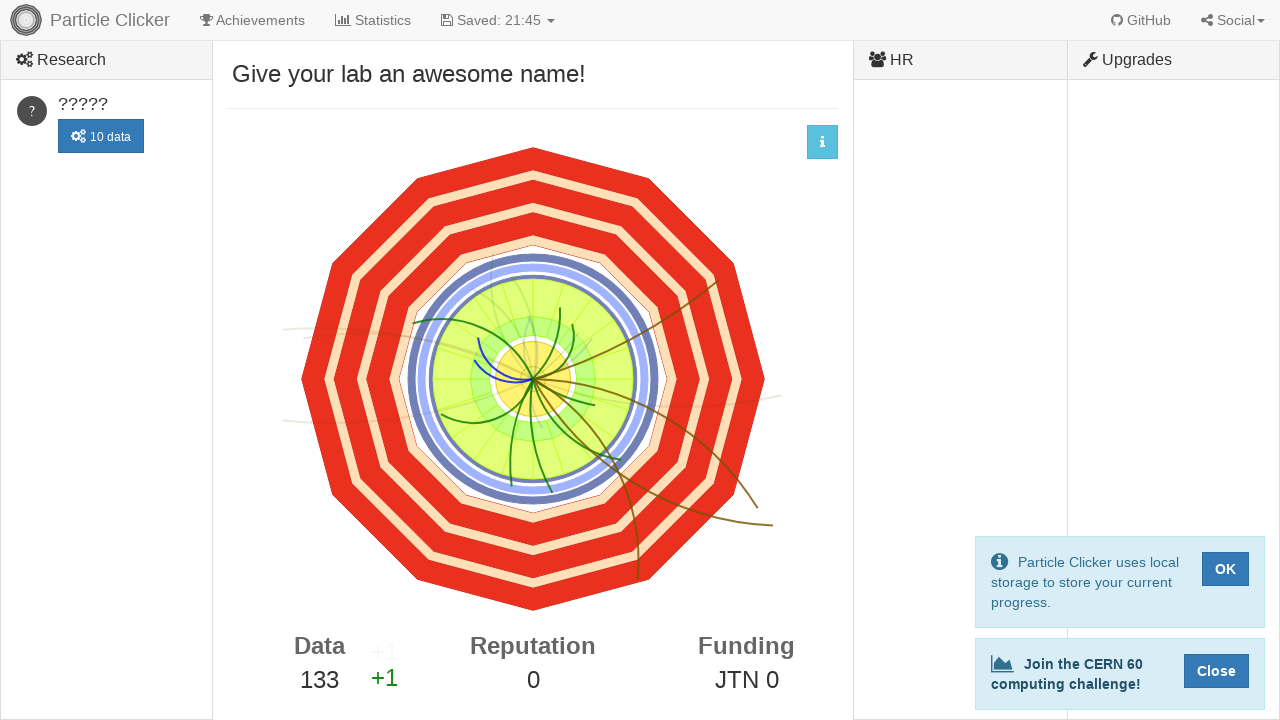

Clicked detector events element (click 134/500) at (533, 379) on #detector-events
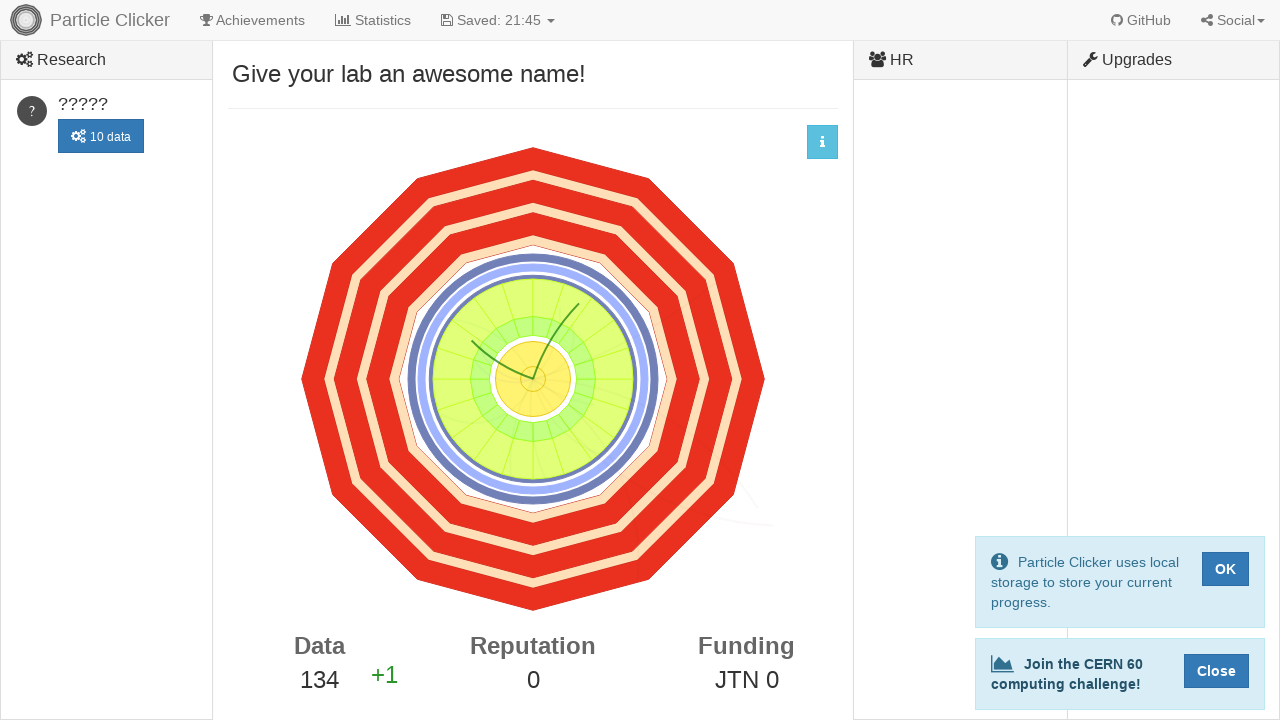

Clicked detector events element (click 135/500) at (533, 379) on #detector-events
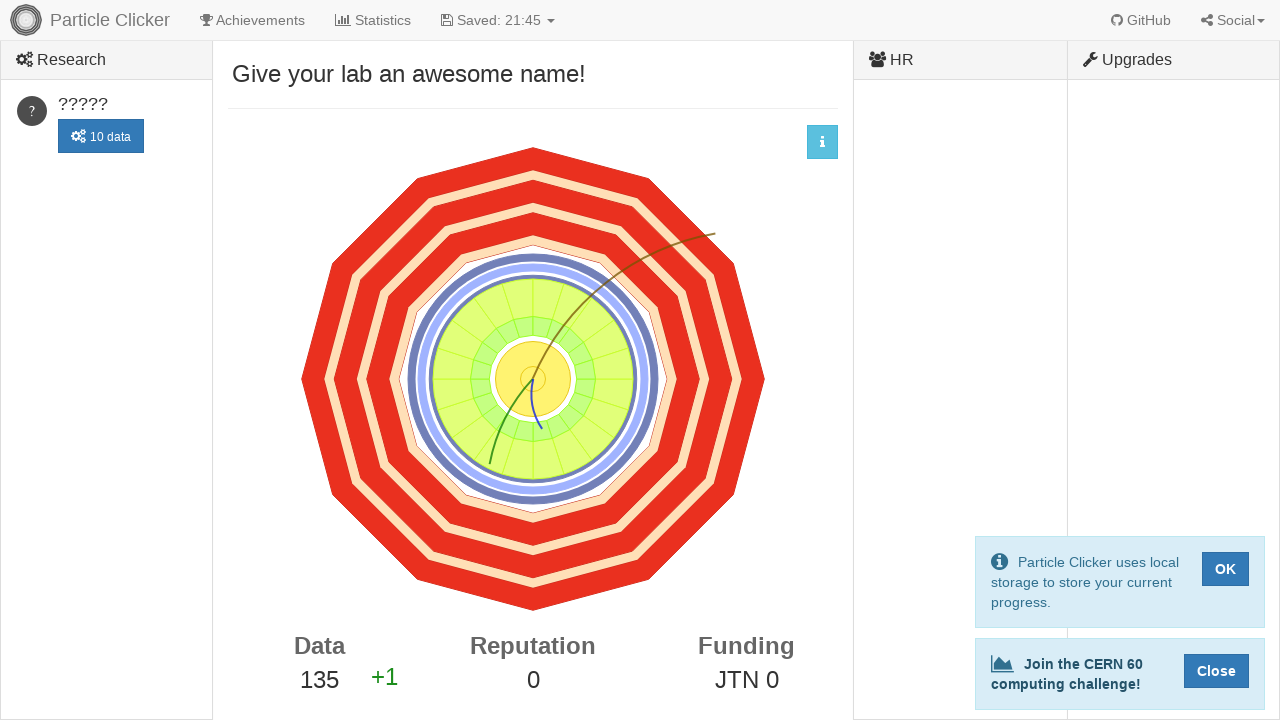

Clicked detector events element (click 136/500) at (533, 379) on #detector-events
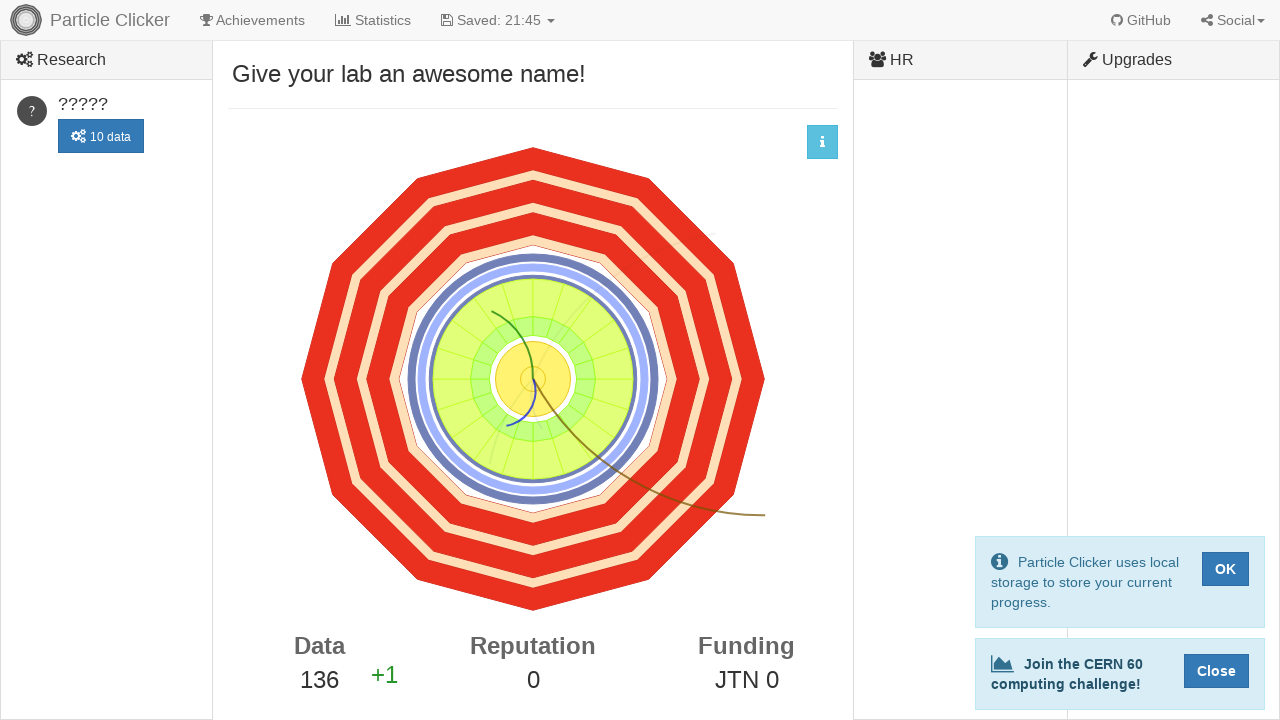

Clicked detector events element (click 137/500) at (533, 379) on #detector-events
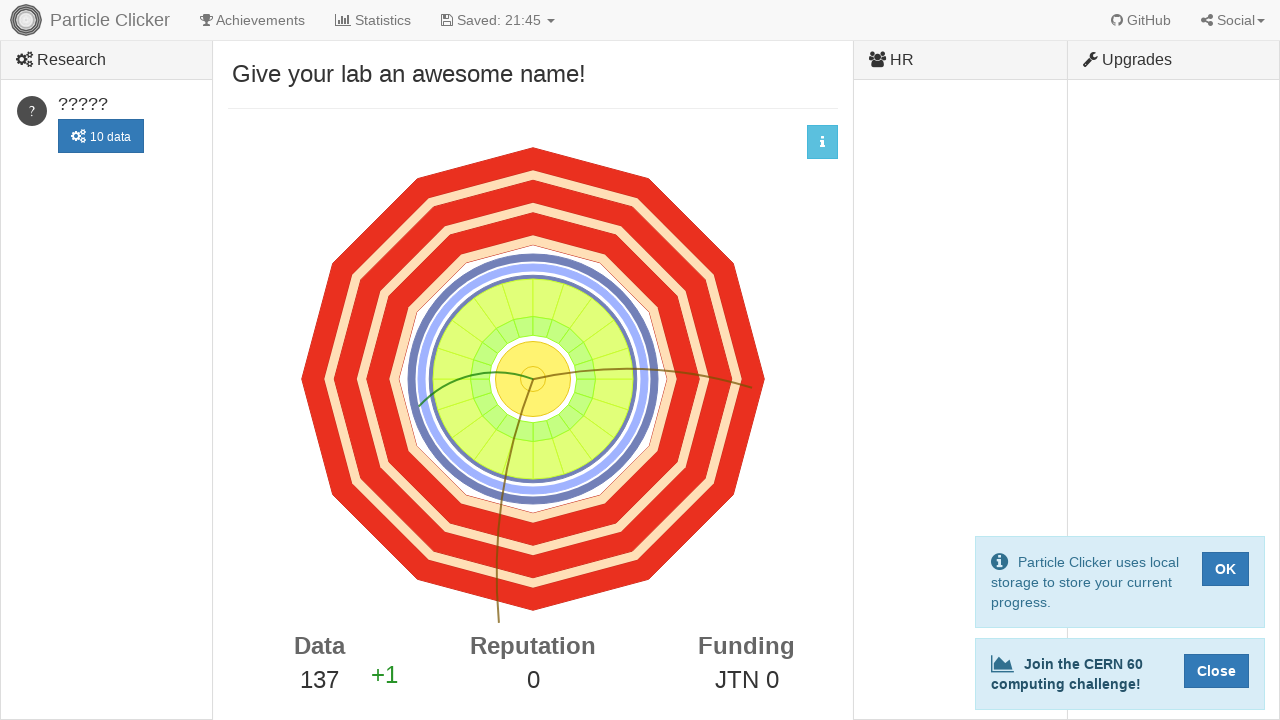

Clicked detector events element (click 138/500) at (533, 379) on #detector-events
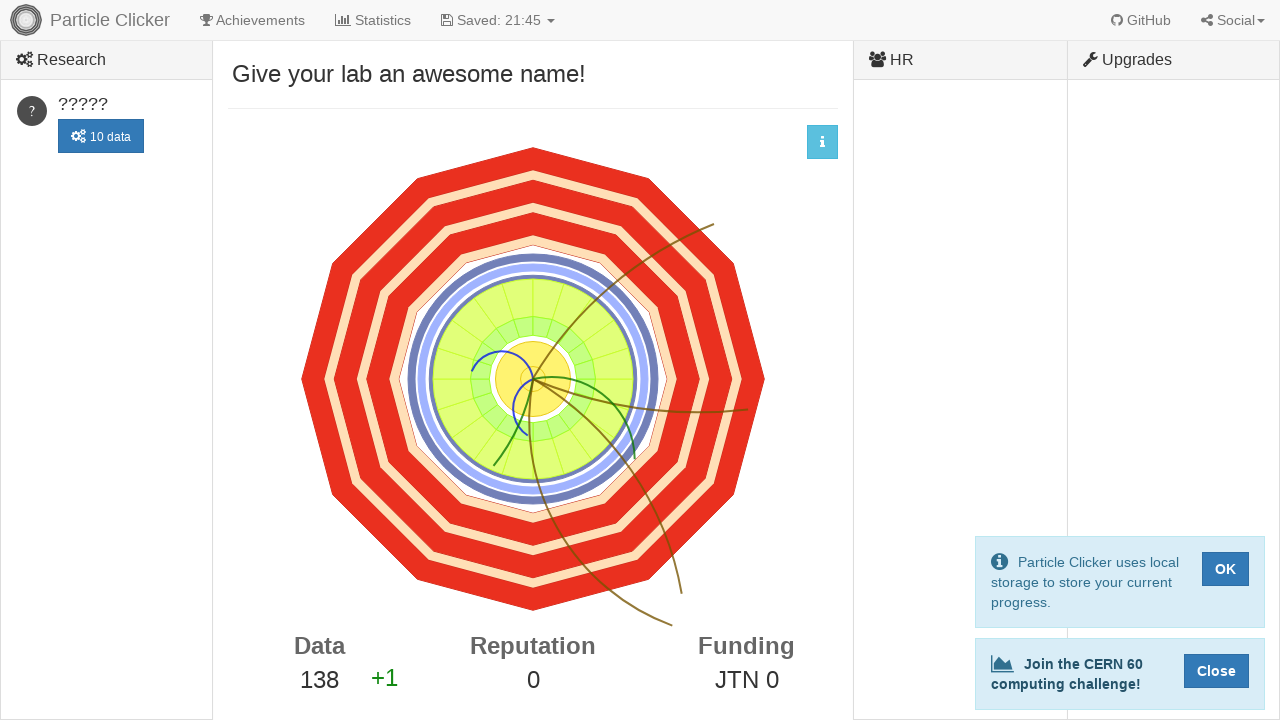

Clicked detector events element (click 139/500) at (533, 379) on #detector-events
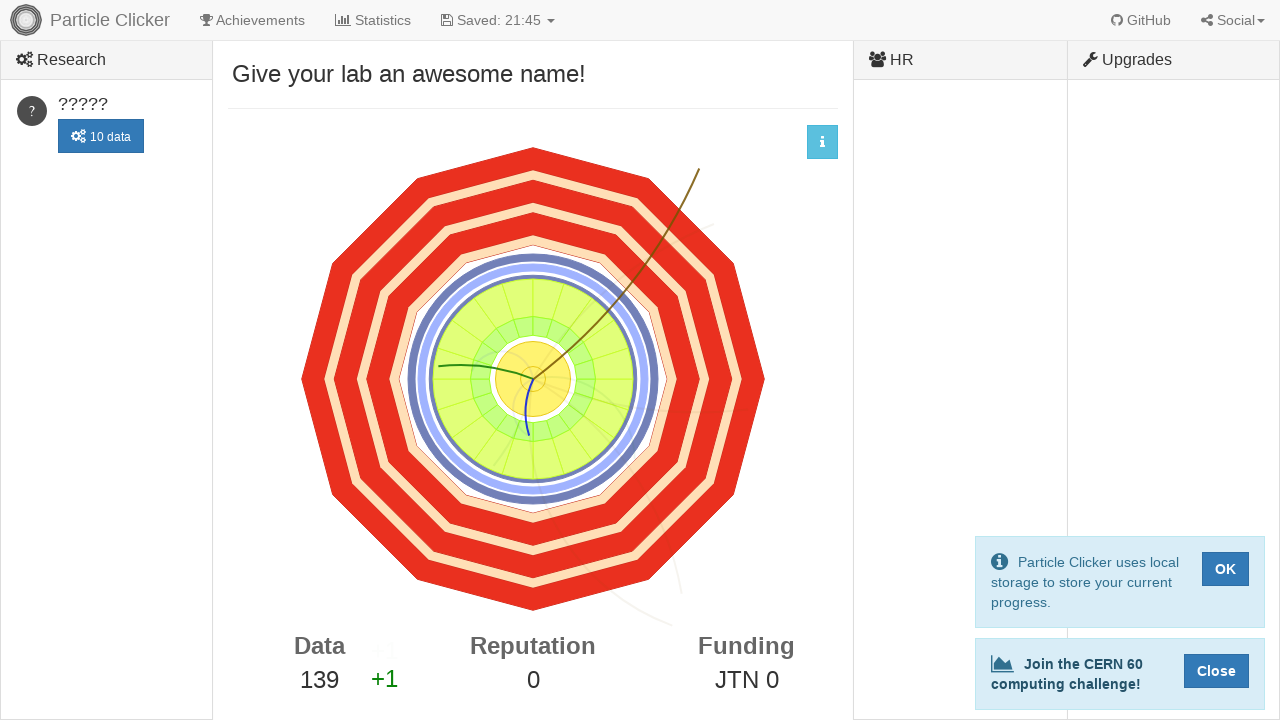

Clicked detector events element (click 140/500) at (533, 379) on #detector-events
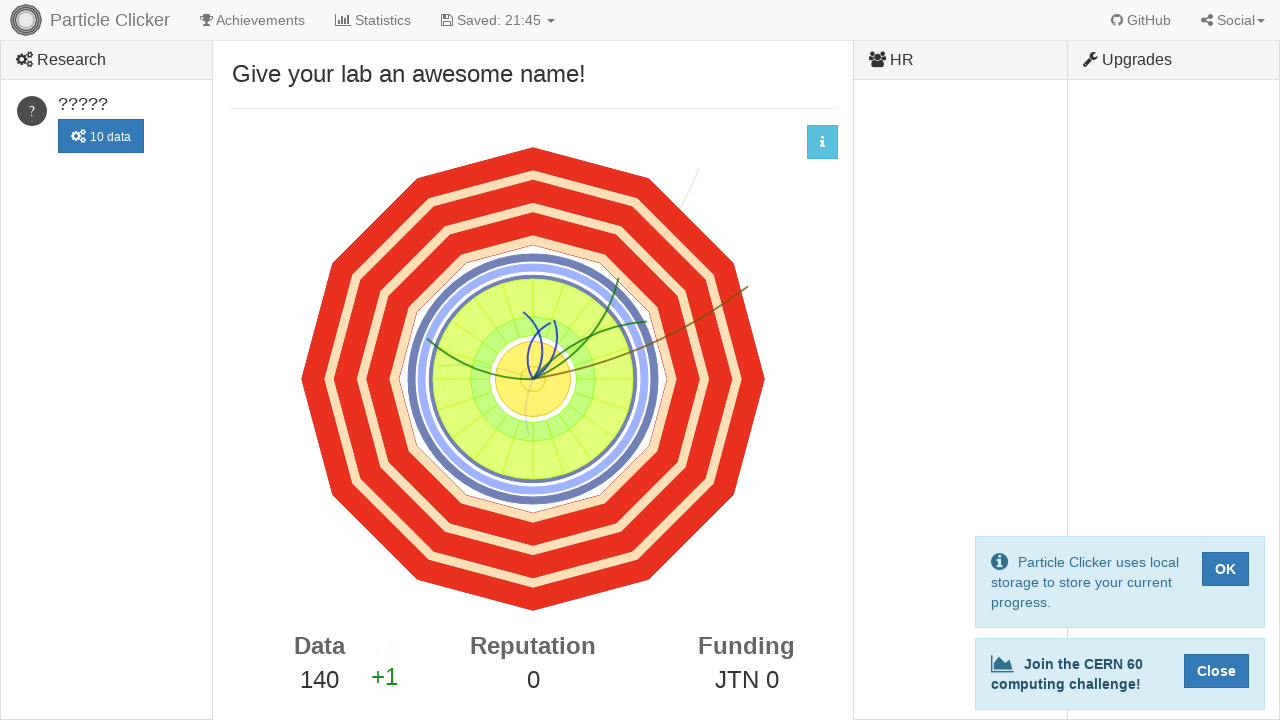

Clicked detector events element (click 141/500) at (533, 379) on #detector-events
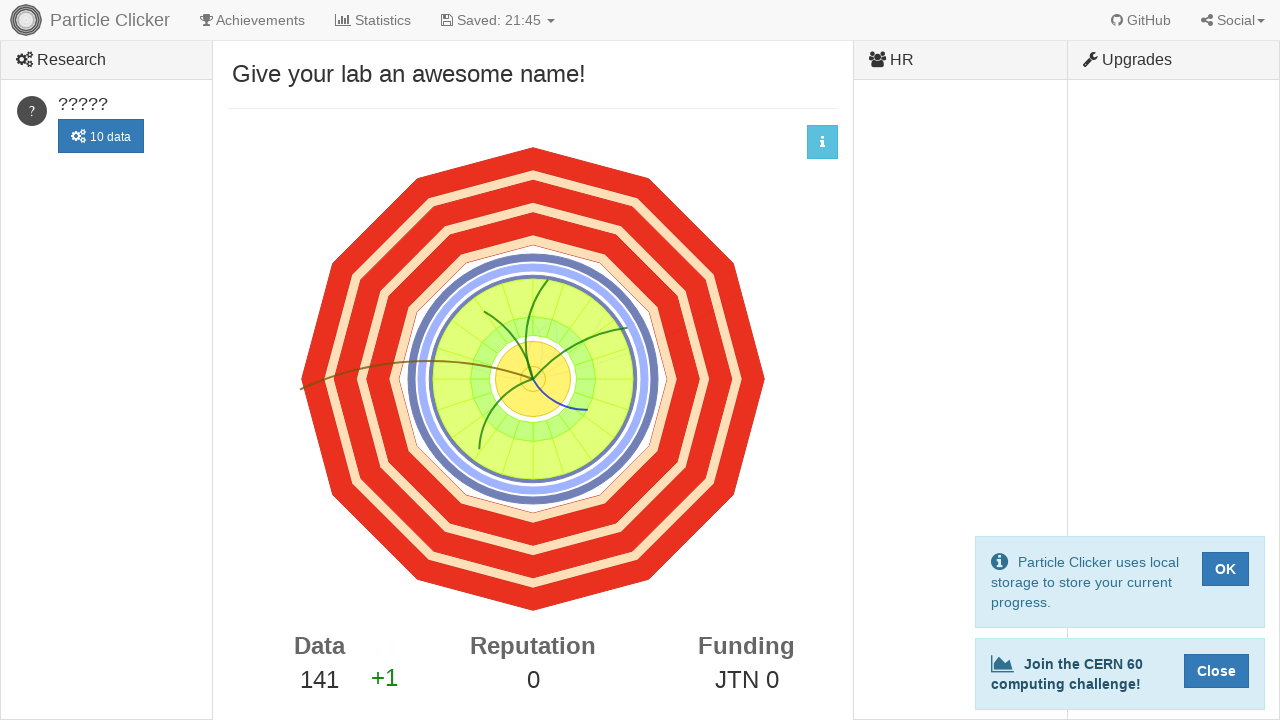

Clicked detector events element (click 142/500) at (533, 379) on #detector-events
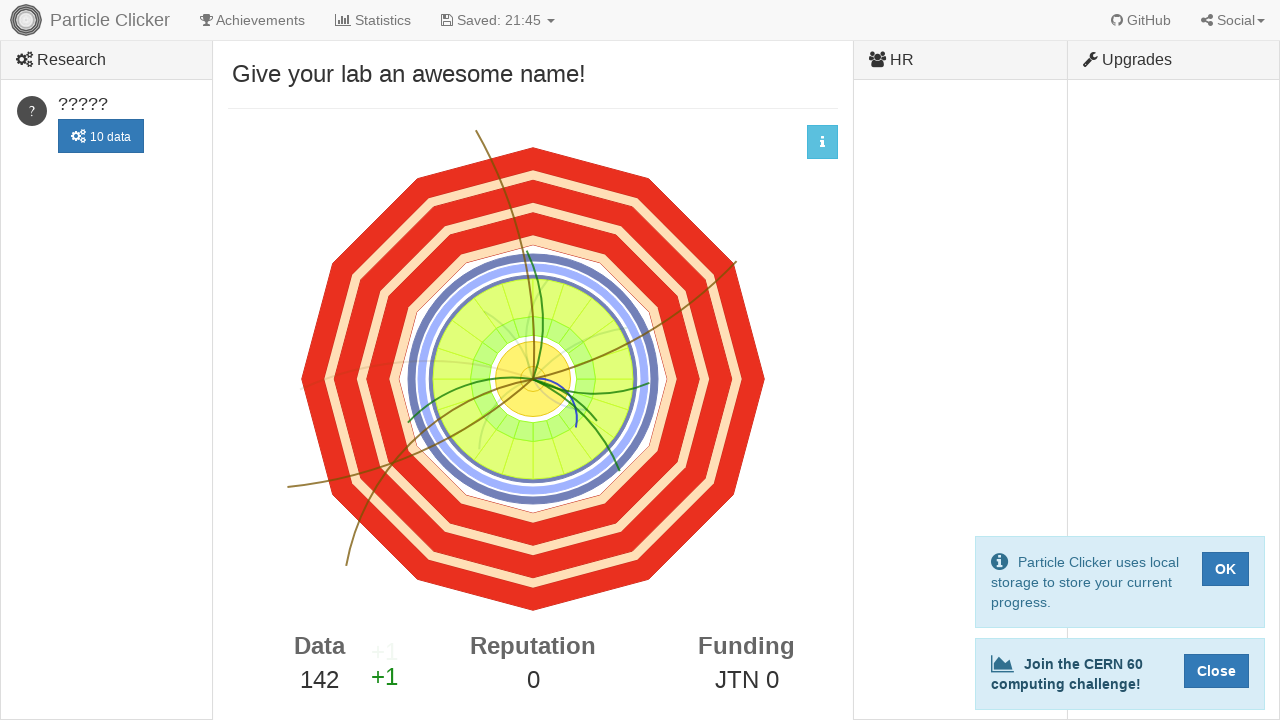

Clicked detector events element (click 143/500) at (533, 379) on #detector-events
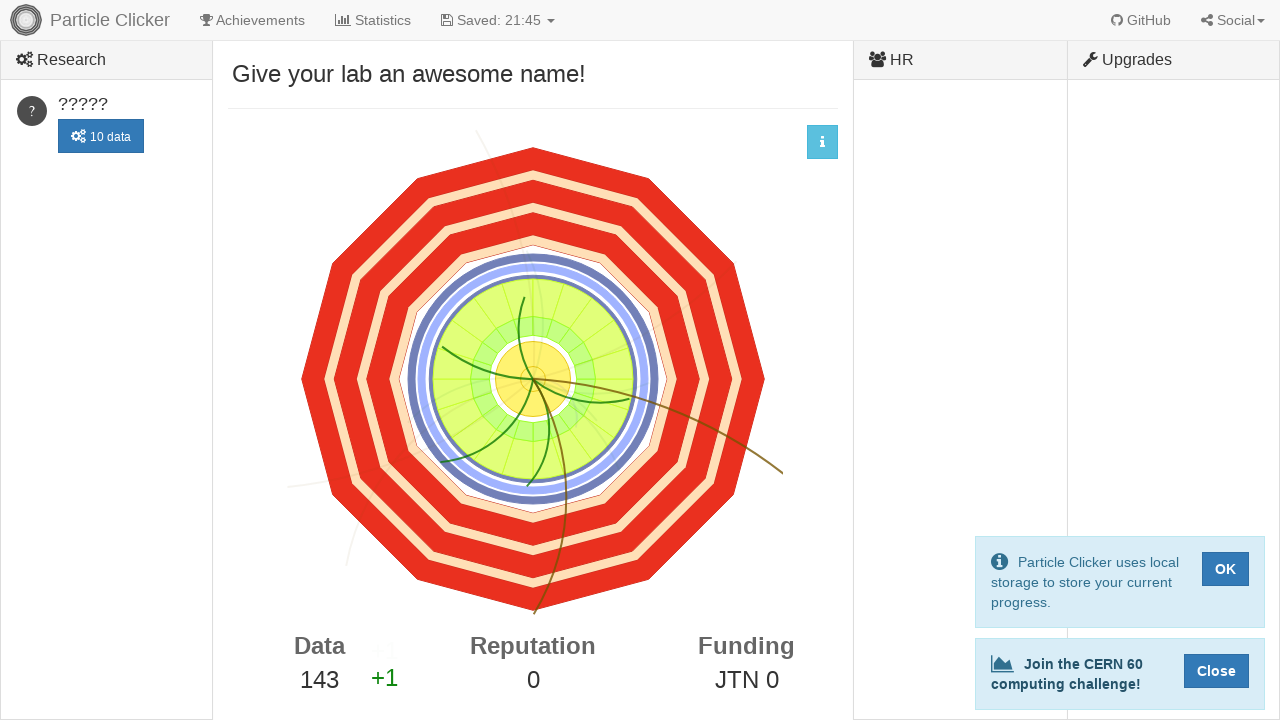

Clicked detector events element (click 144/500) at (533, 379) on #detector-events
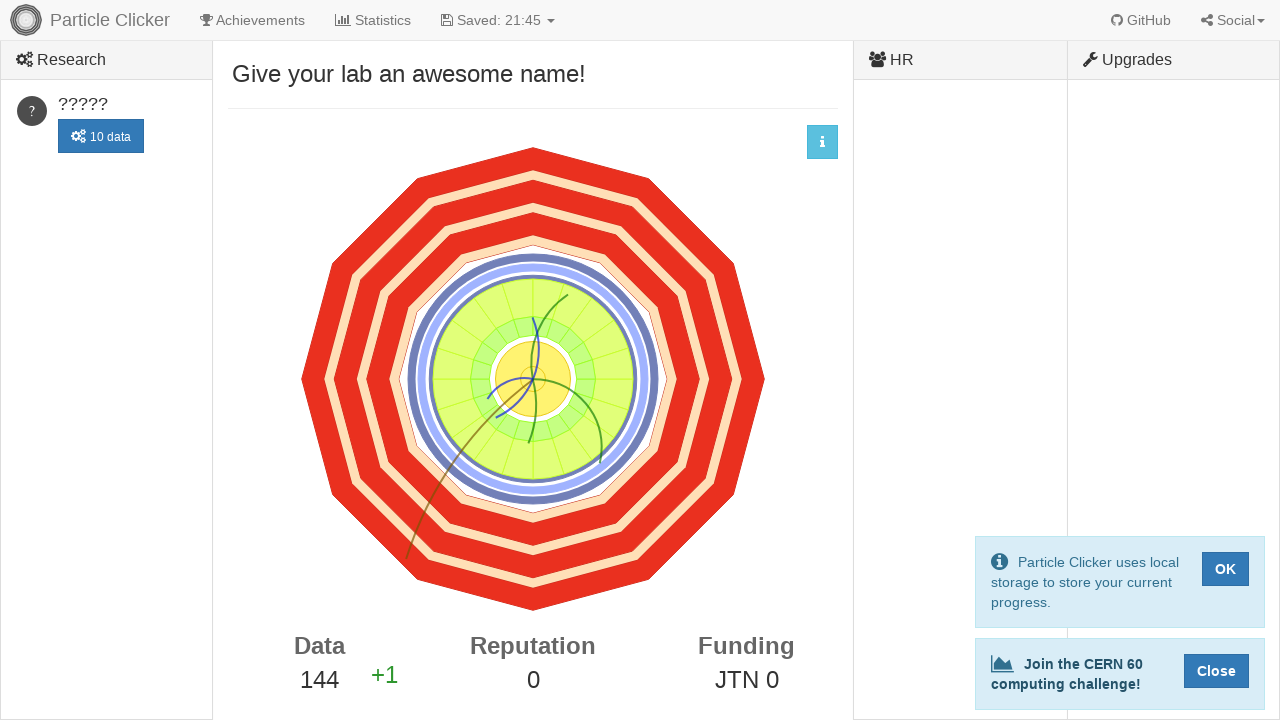

Clicked detector events element (click 145/500) at (533, 379) on #detector-events
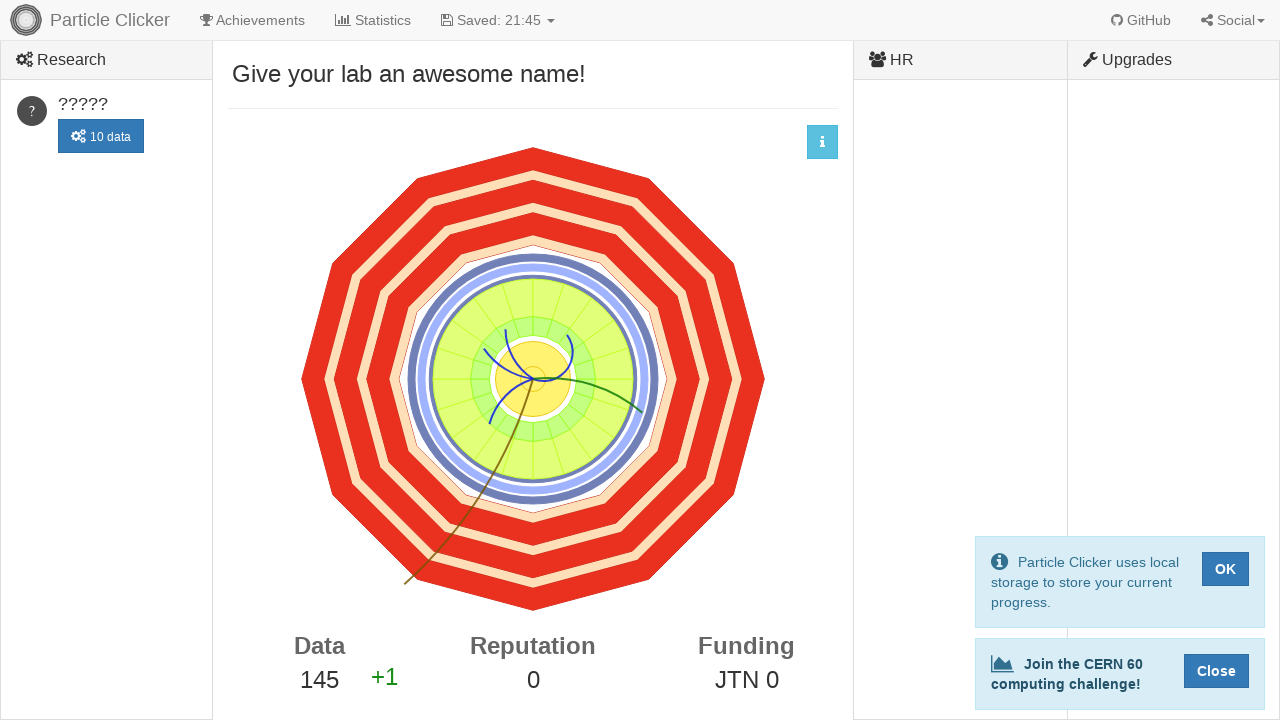

Clicked detector events element (click 146/500) at (533, 379) on #detector-events
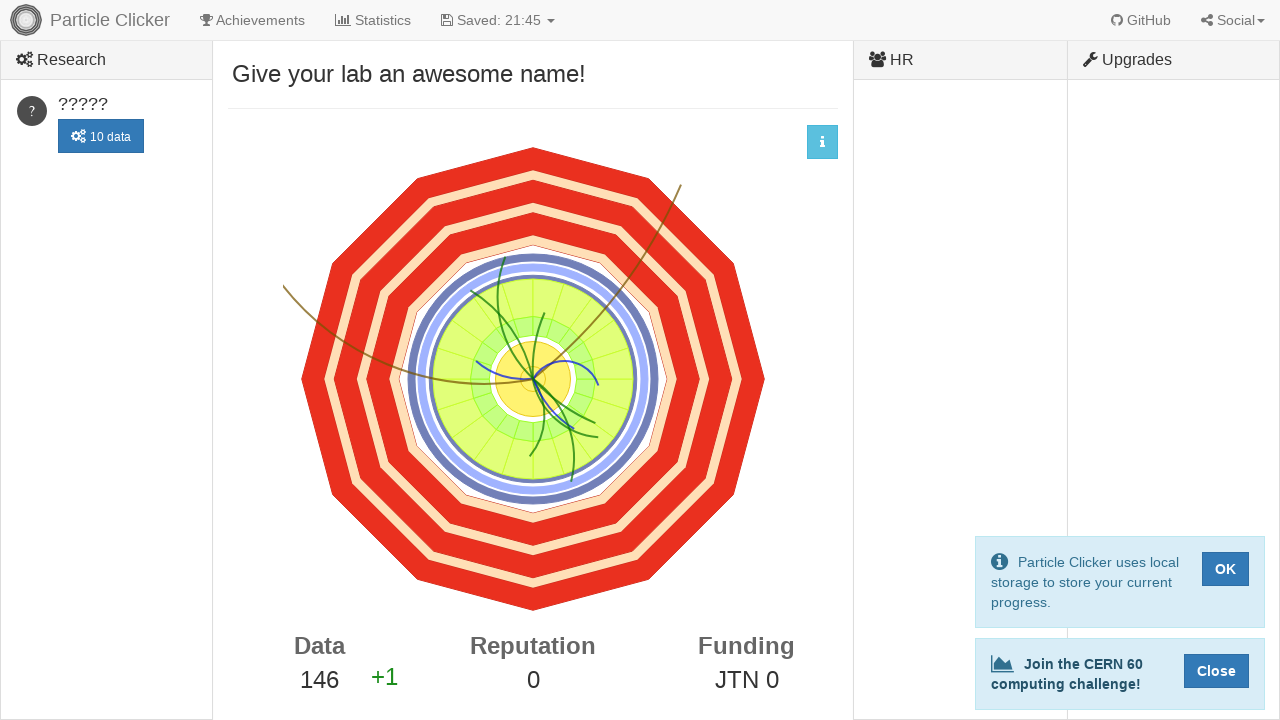

Clicked detector events element (click 147/500) at (533, 379) on #detector-events
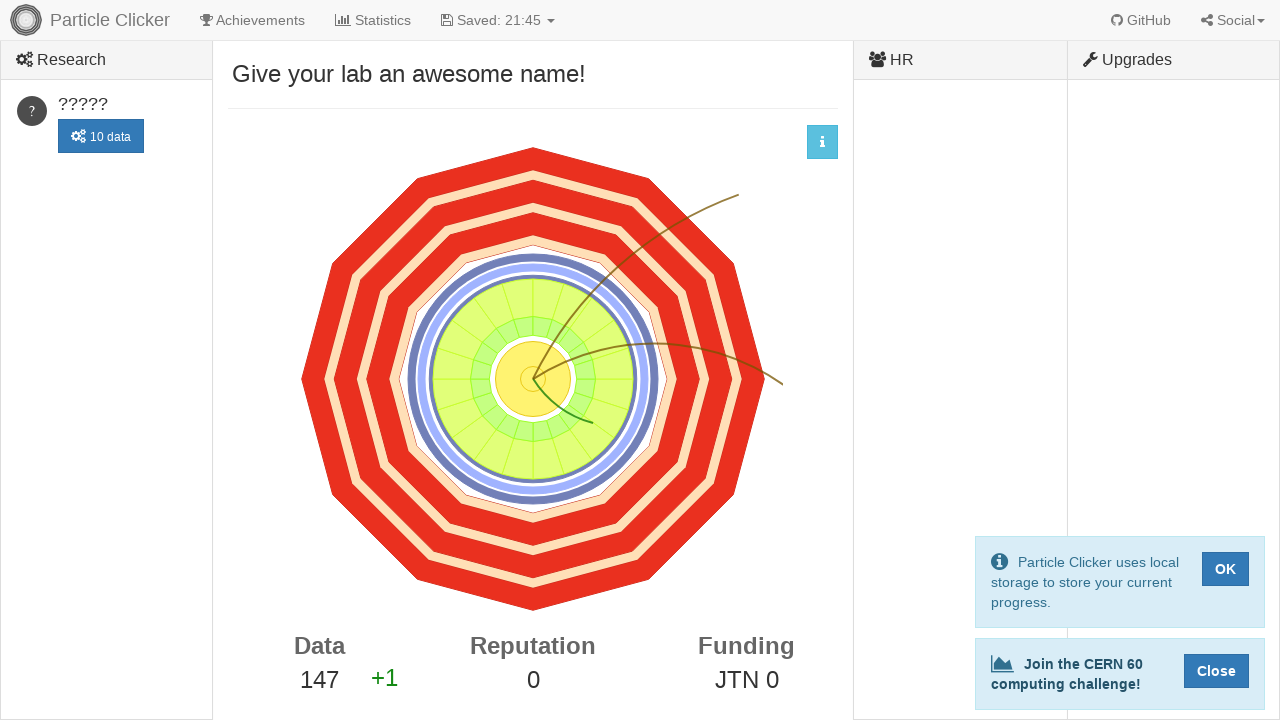

Clicked detector events element (click 148/500) at (533, 379) on #detector-events
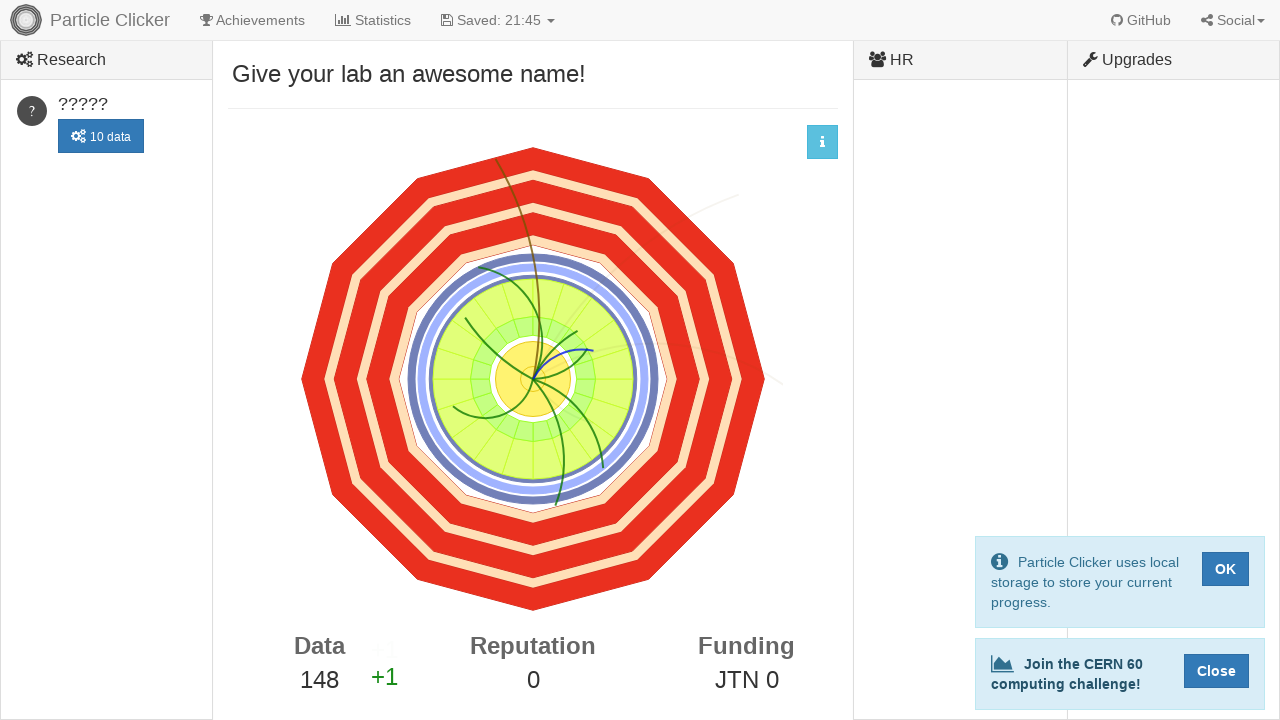

Clicked detector events element (click 149/500) at (533, 379) on #detector-events
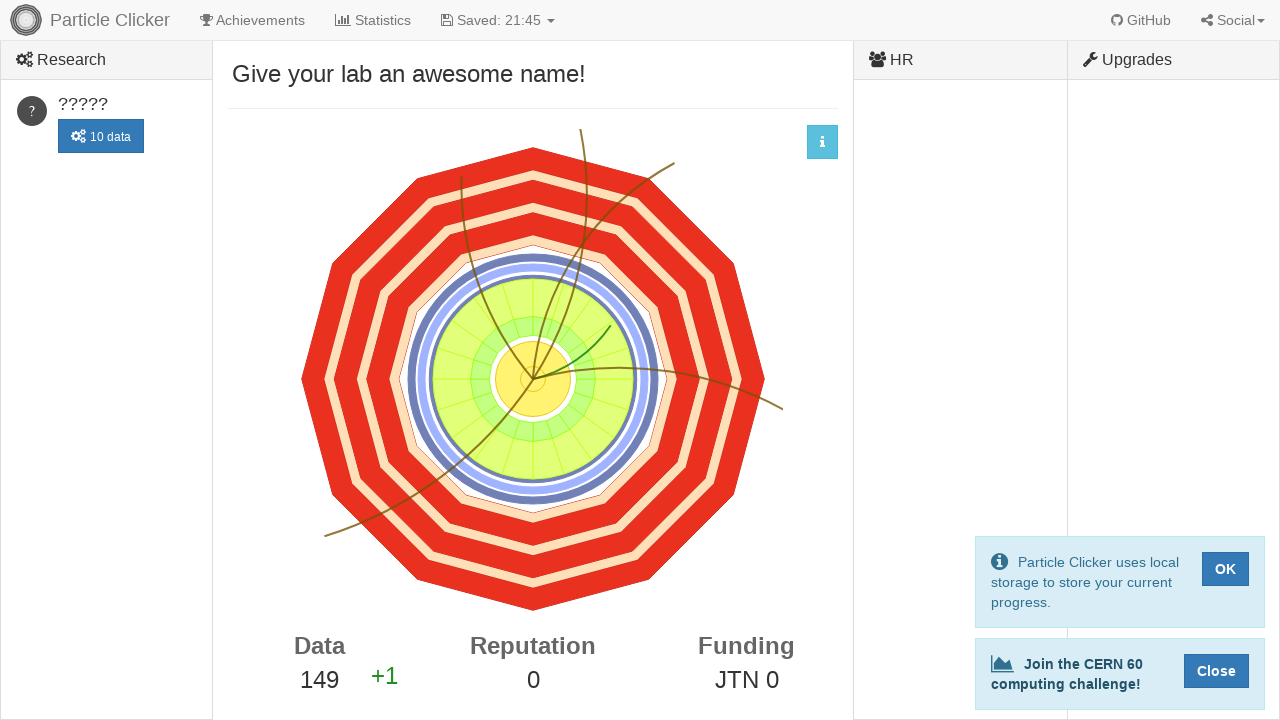

Clicked detector events element (click 150/500) at (533, 379) on #detector-events
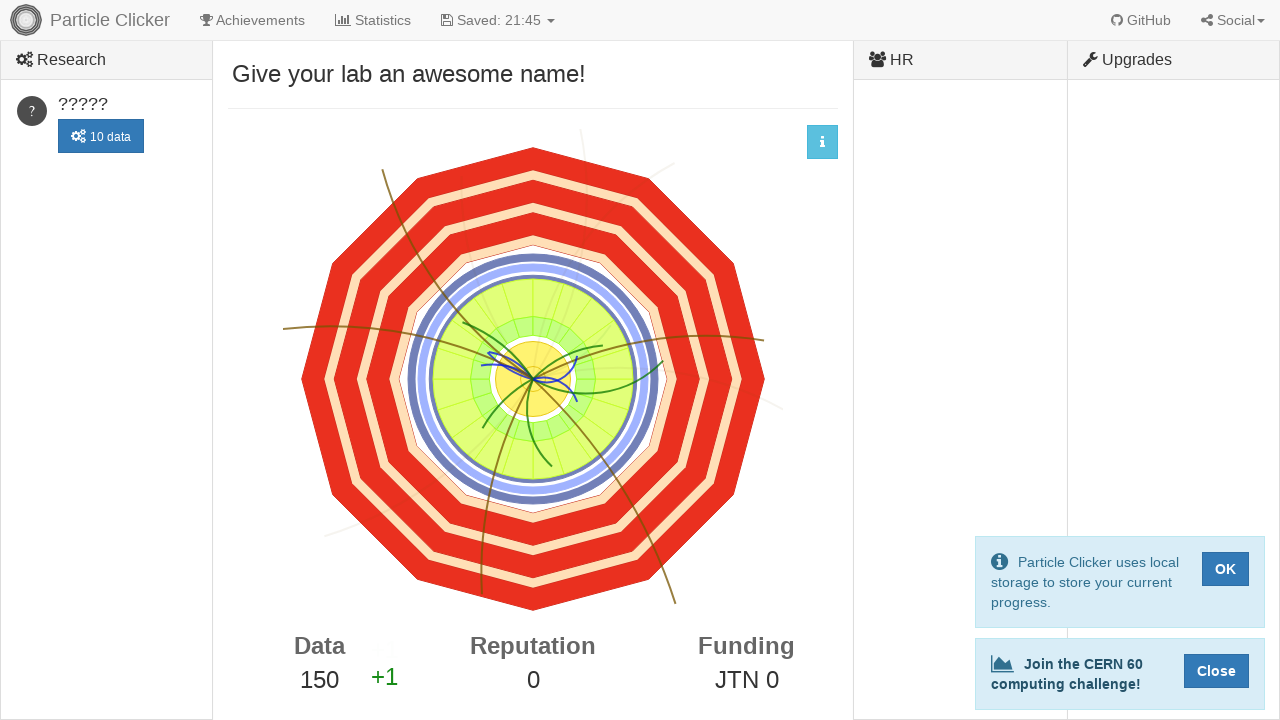

Clicked detector events element (click 151/500) at (533, 379) on #detector-events
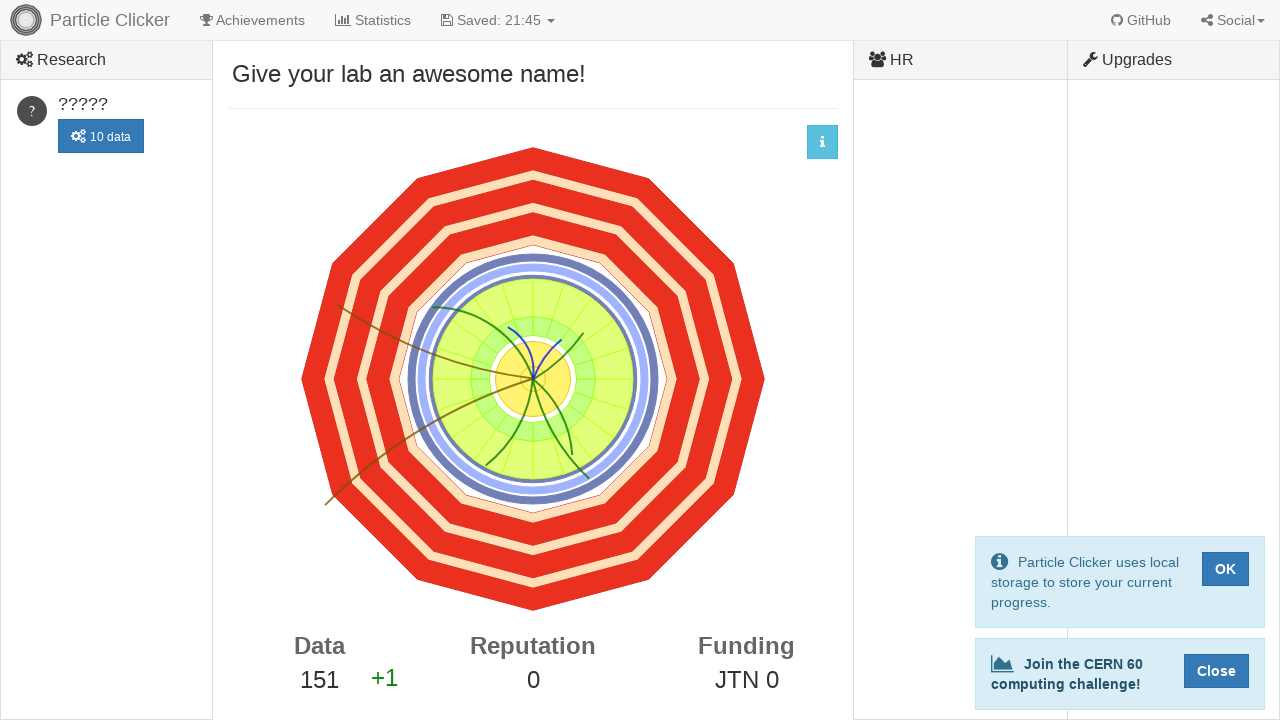

Clicked detector events element (click 152/500) at (533, 379) on #detector-events
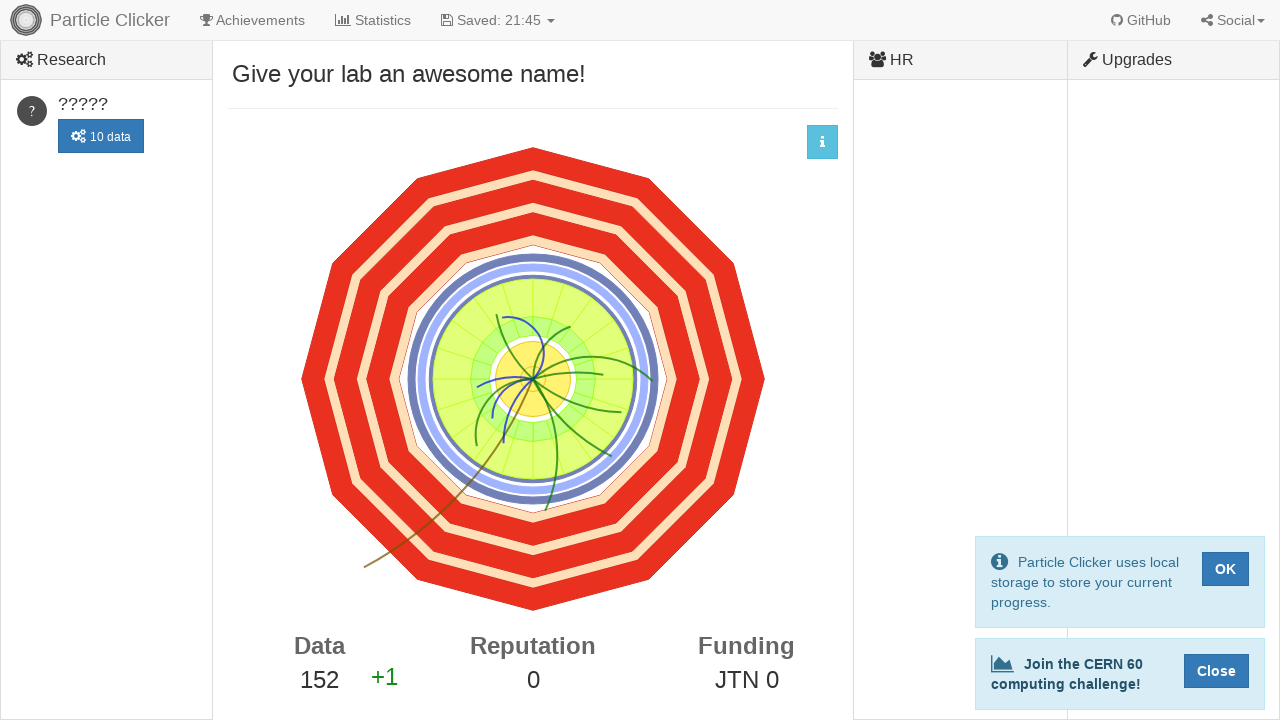

Clicked detector events element (click 153/500) at (533, 379) on #detector-events
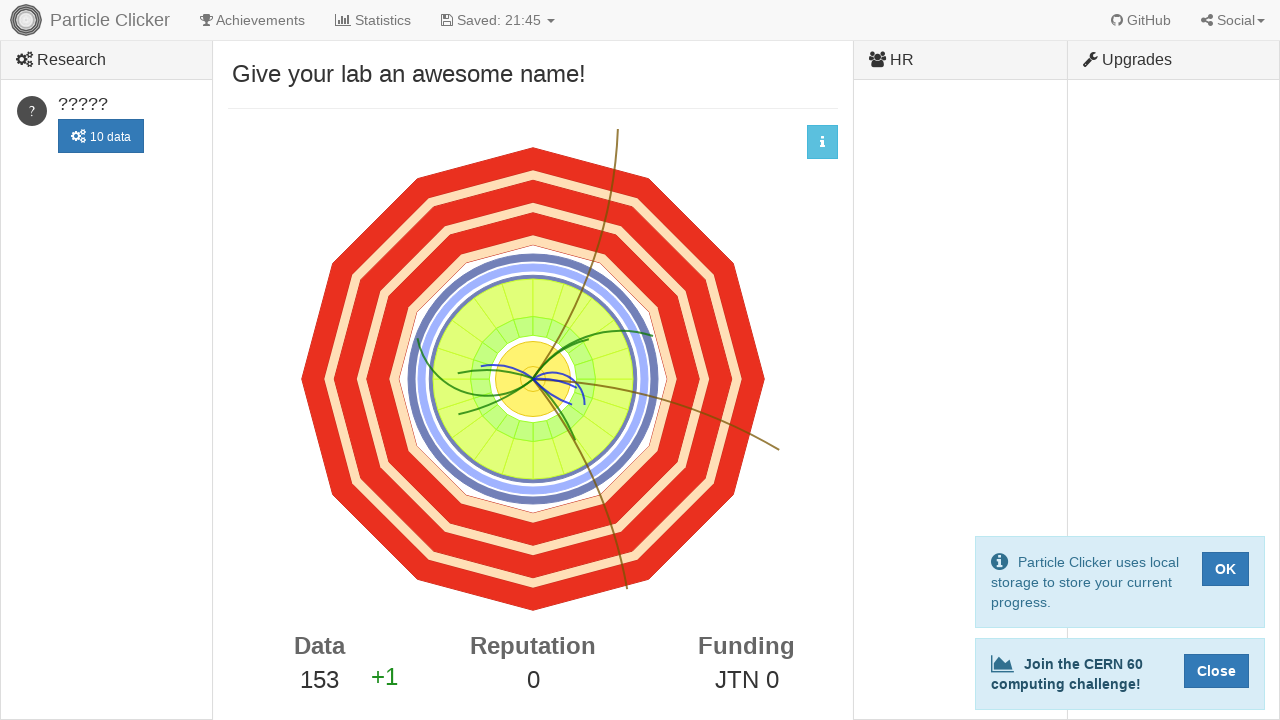

Clicked detector events element (click 154/500) at (533, 379) on #detector-events
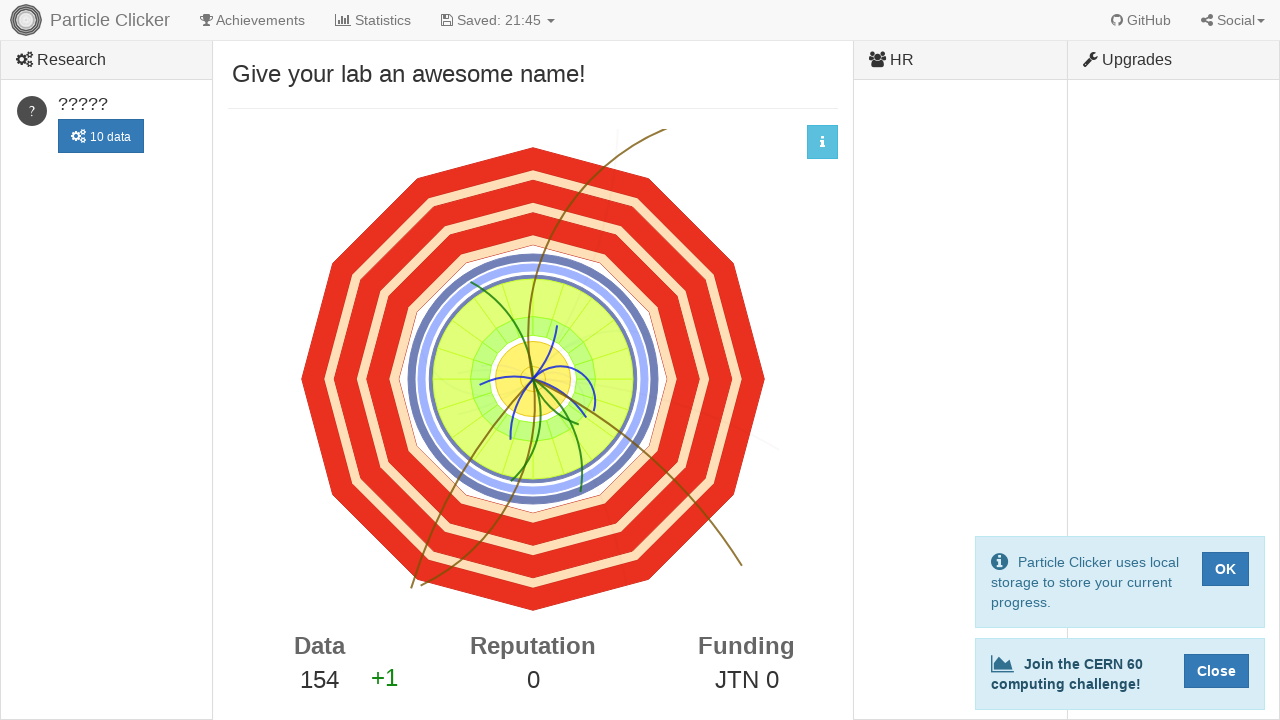

Clicked detector events element (click 155/500) at (533, 379) on #detector-events
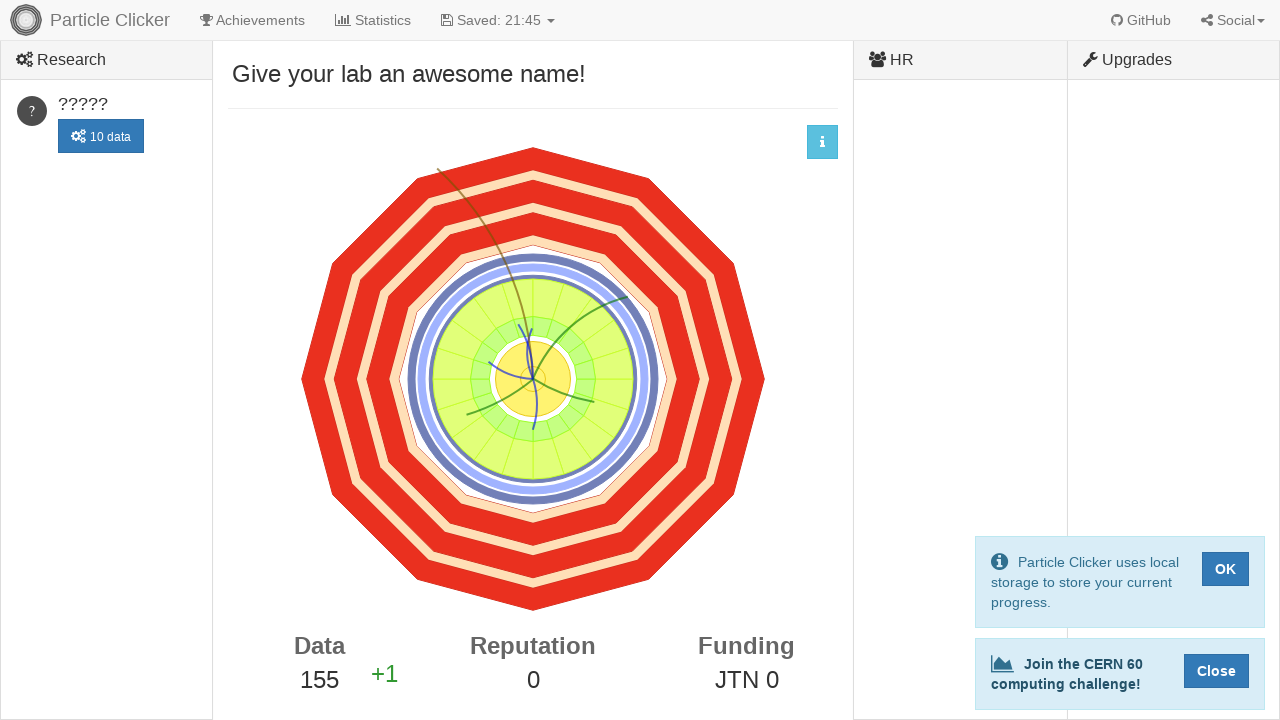

Clicked detector events element (click 156/500) at (533, 379) on #detector-events
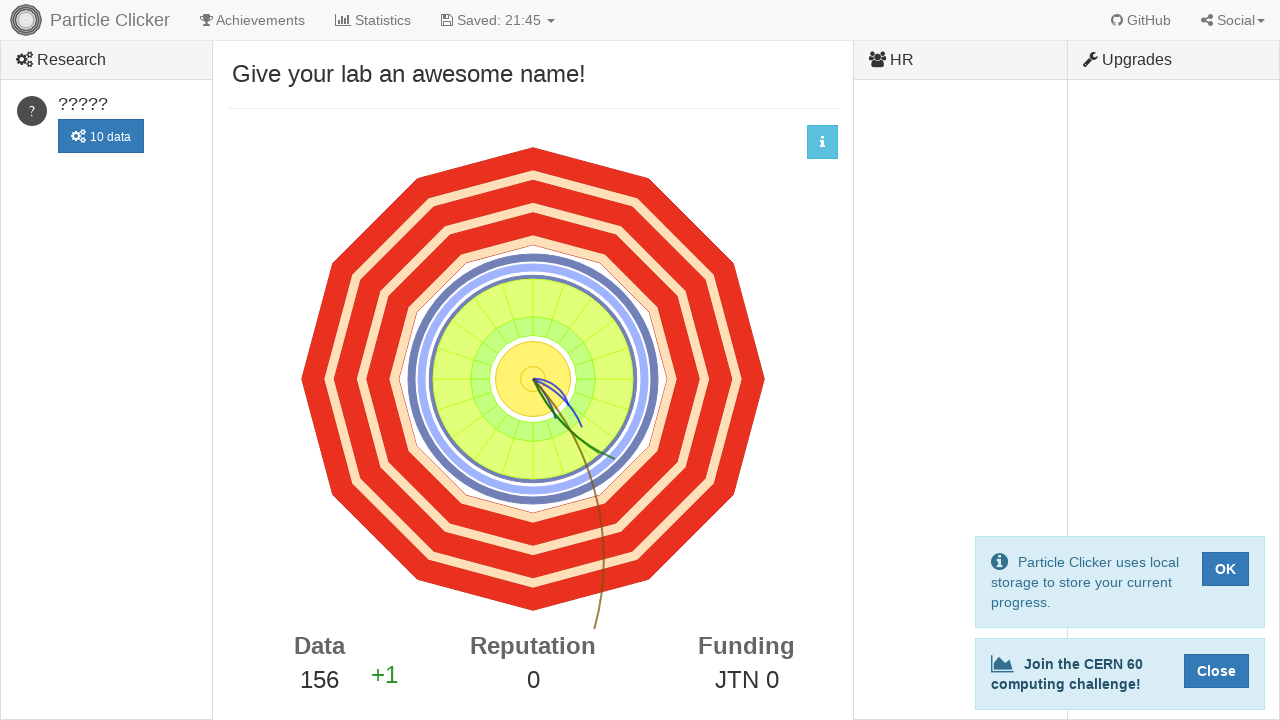

Clicked detector events element (click 157/500) at (533, 379) on #detector-events
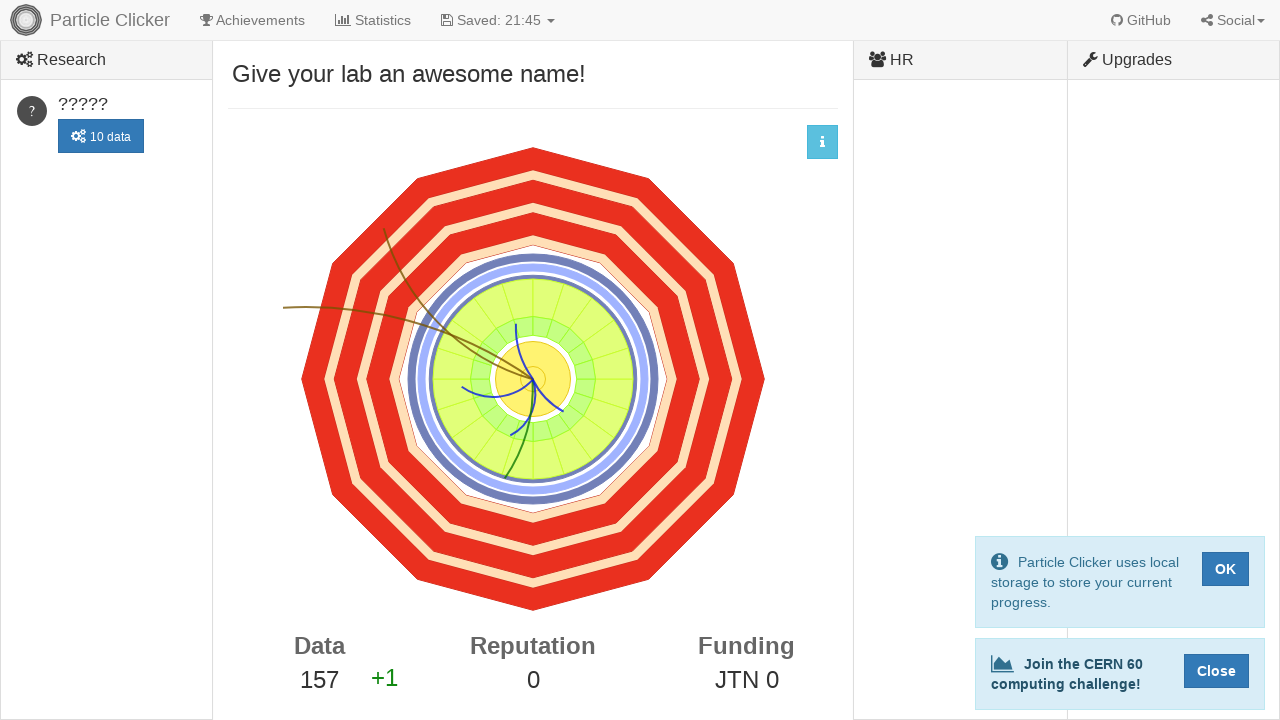

Clicked detector events element (click 158/500) at (533, 379) on #detector-events
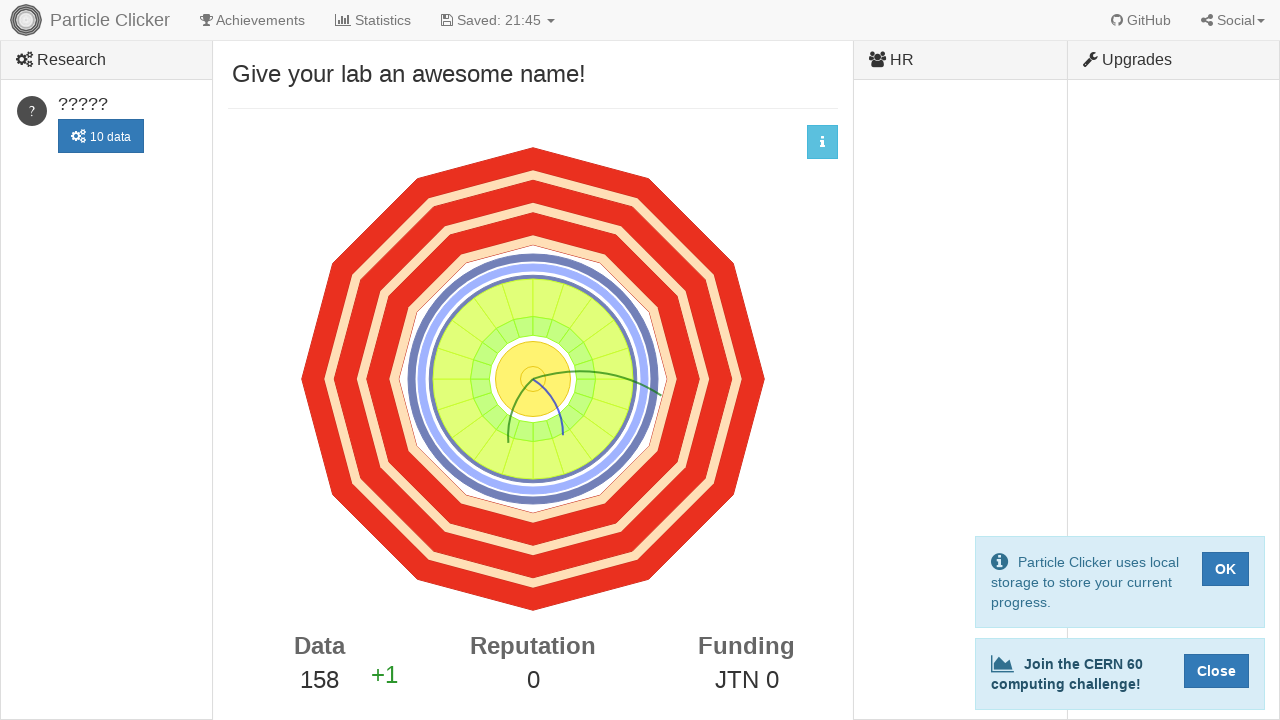

Clicked detector events element (click 159/500) at (533, 379) on #detector-events
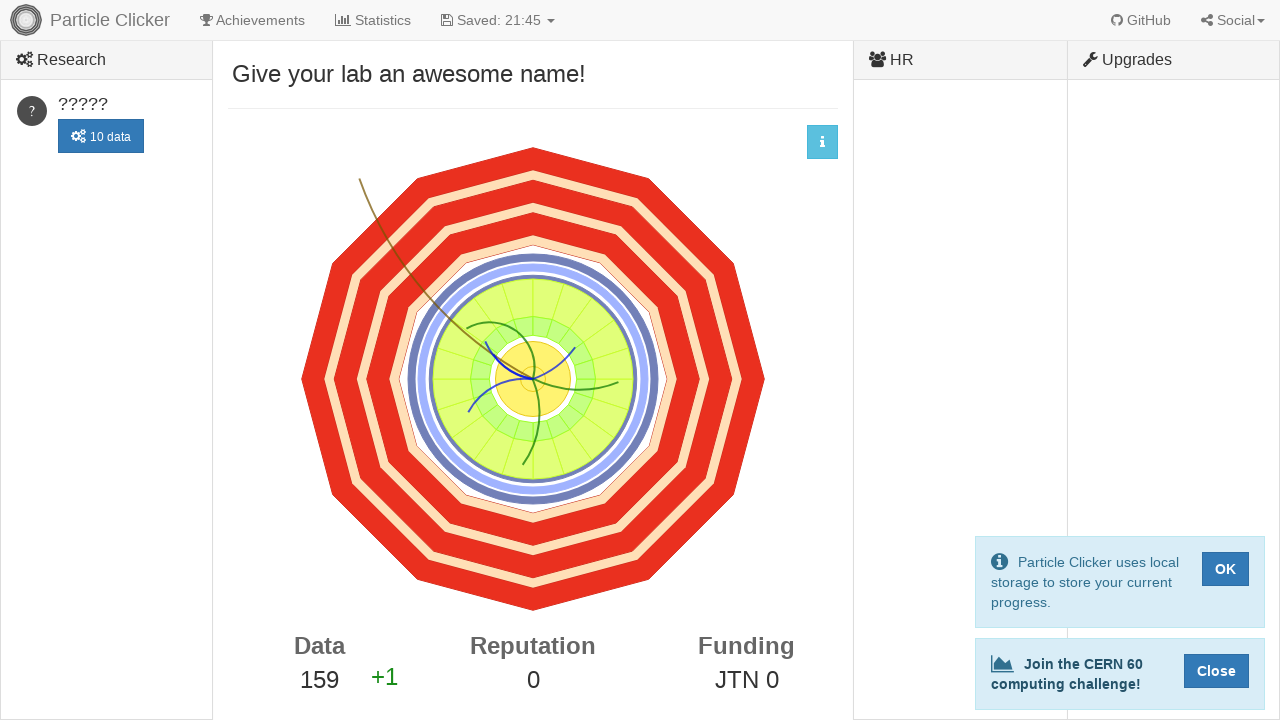

Clicked detector events element (click 160/500) at (533, 379) on #detector-events
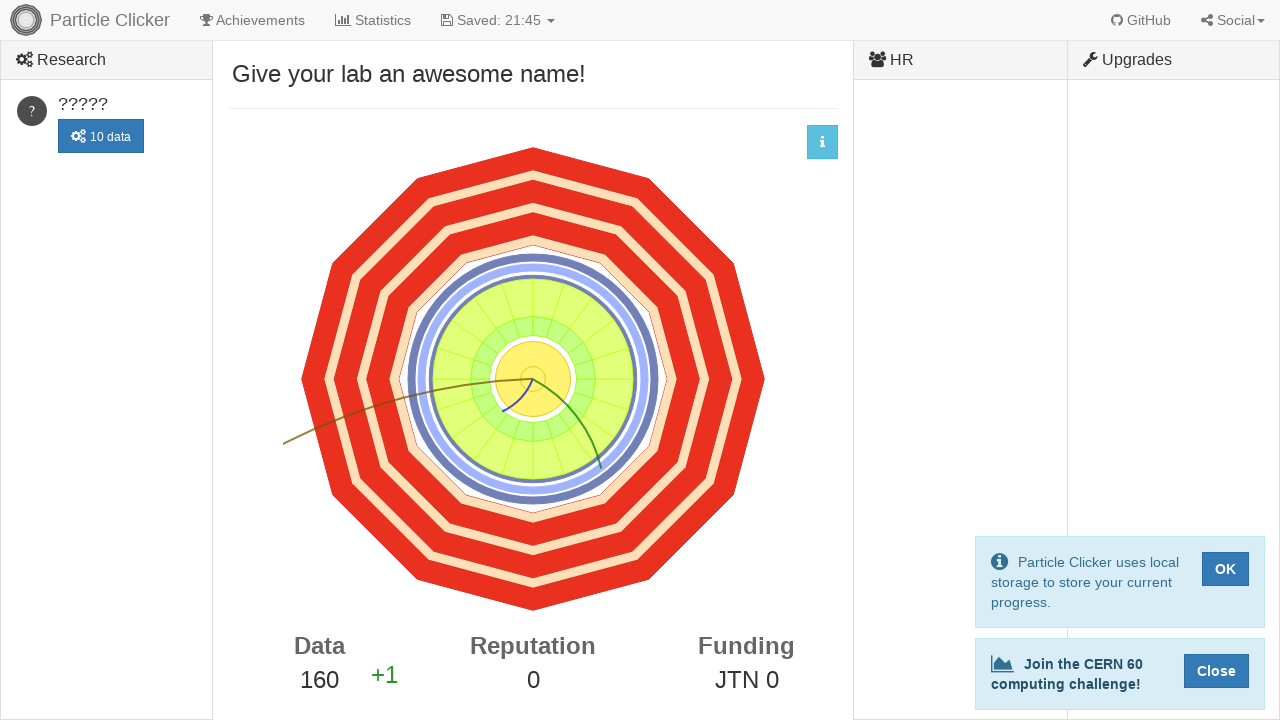

Clicked detector events element (click 161/500) at (533, 379) on #detector-events
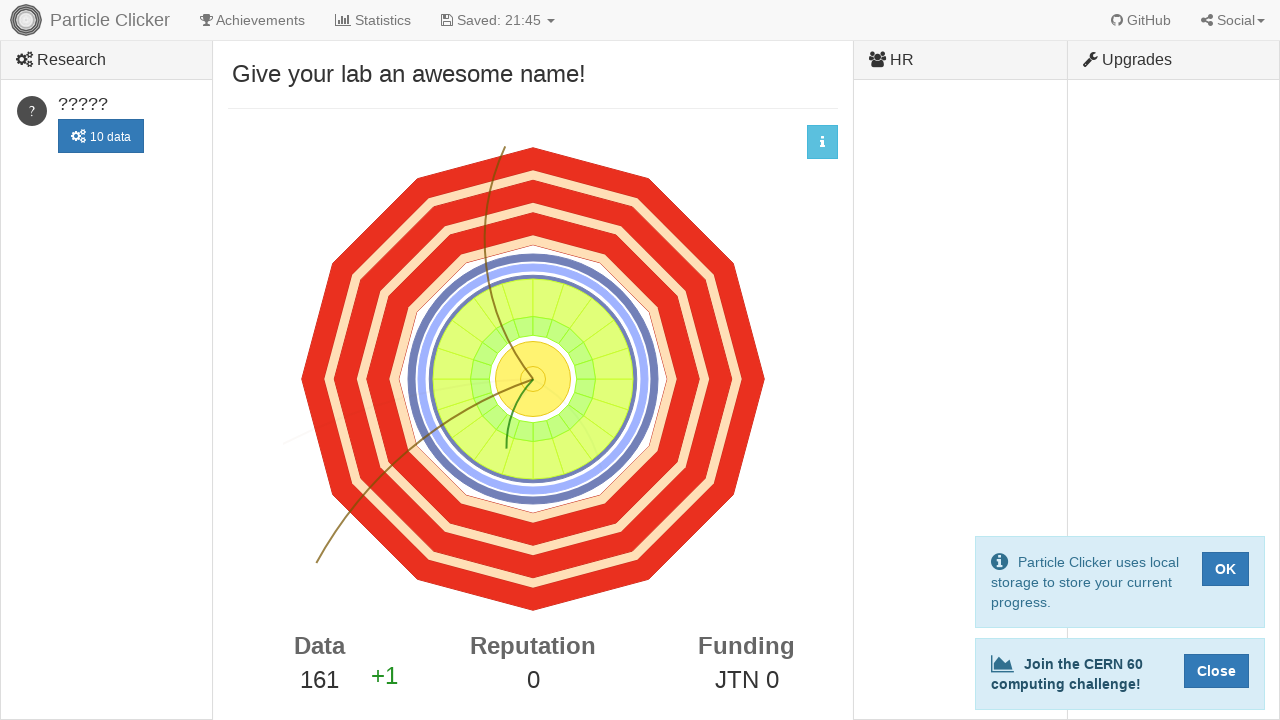

Clicked detector events element (click 162/500) at (533, 379) on #detector-events
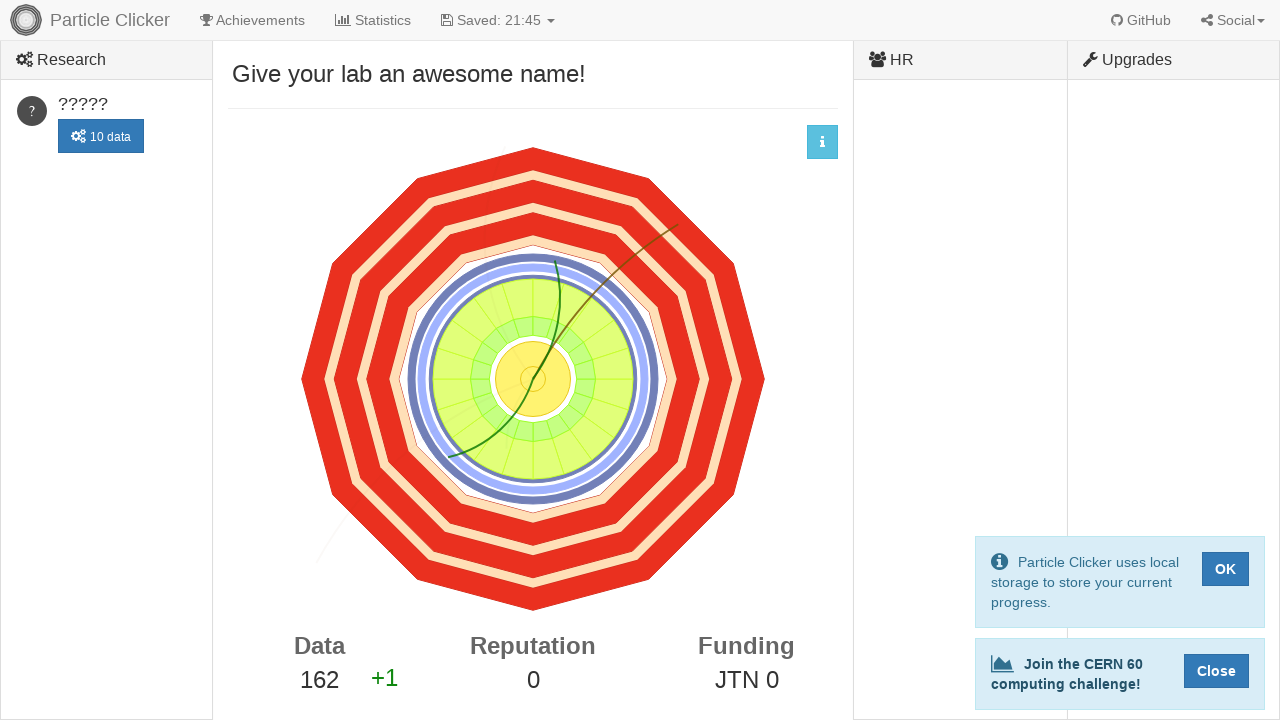

Clicked detector events element (click 163/500) at (533, 379) on #detector-events
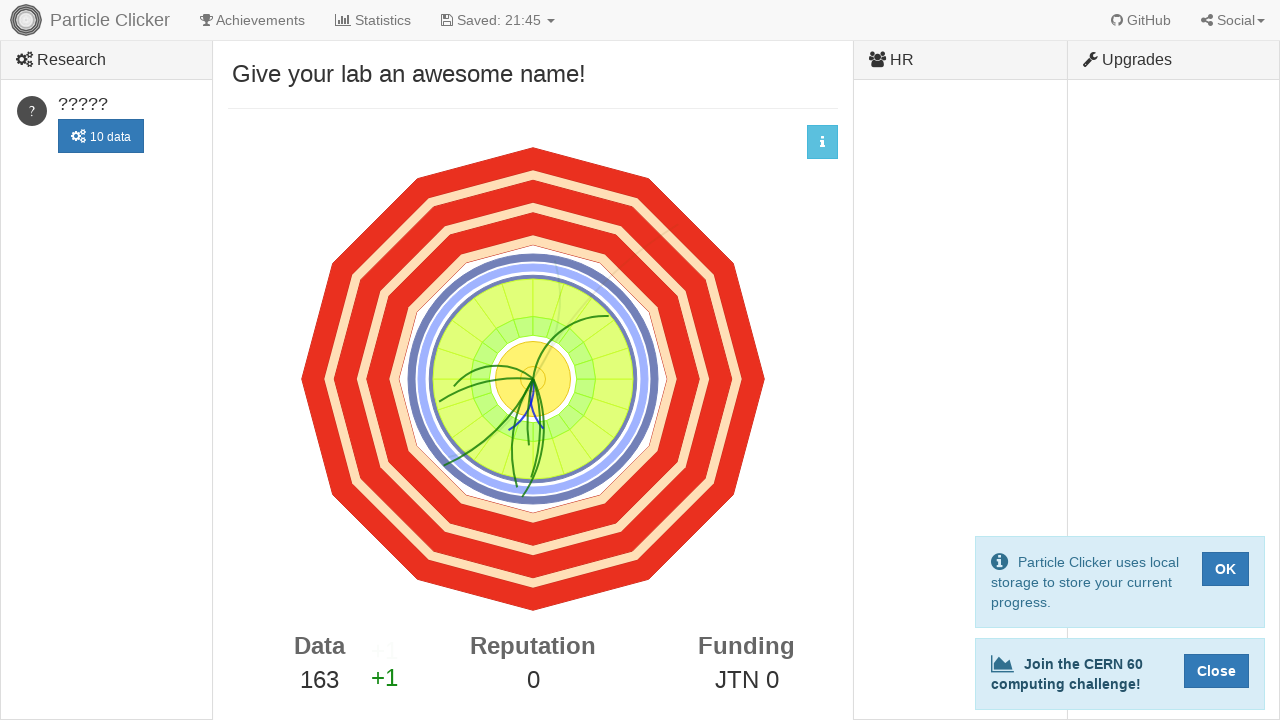

Clicked detector events element (click 164/500) at (533, 379) on #detector-events
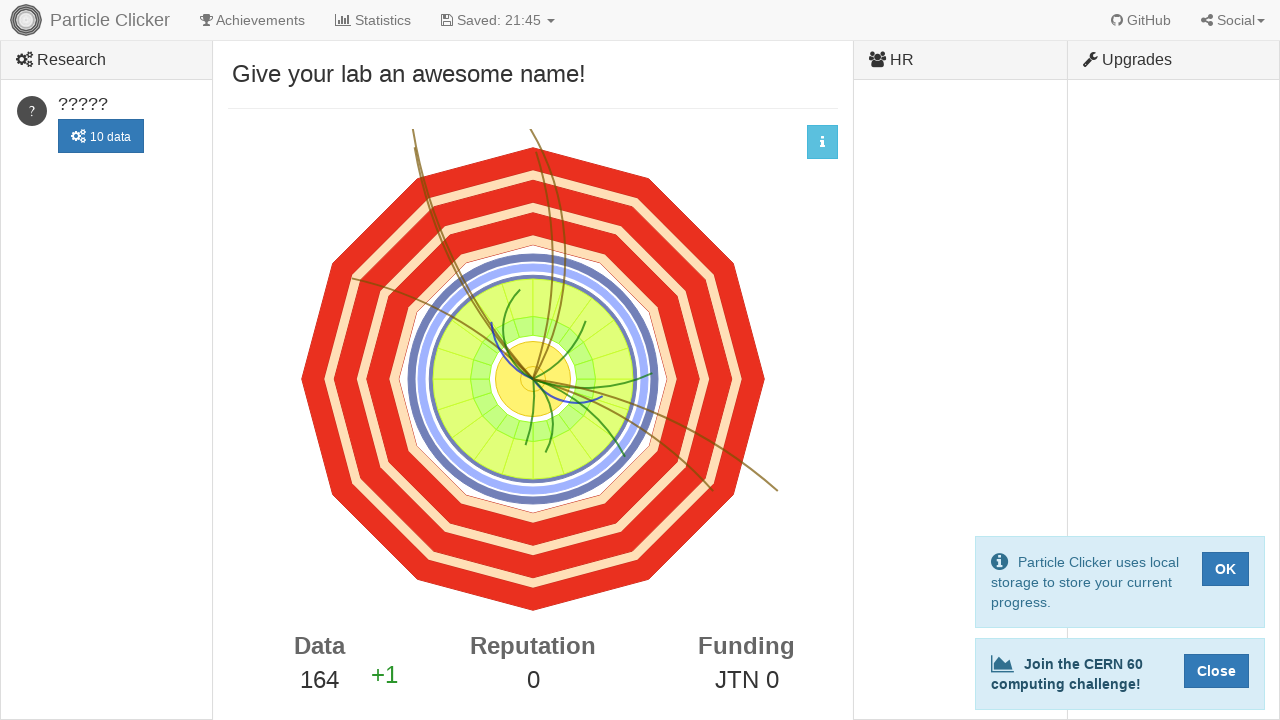

Clicked detector events element (click 165/500) at (533, 379) on #detector-events
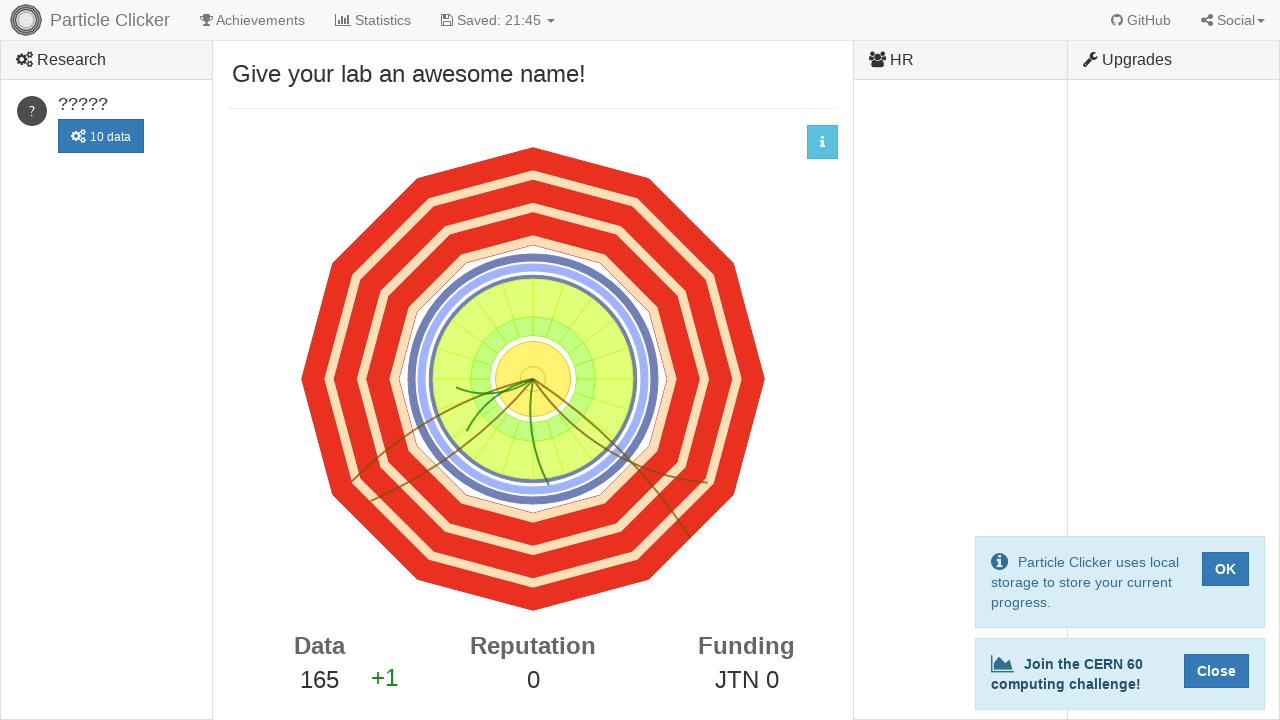

Clicked detector events element (click 166/500) at (533, 379) on #detector-events
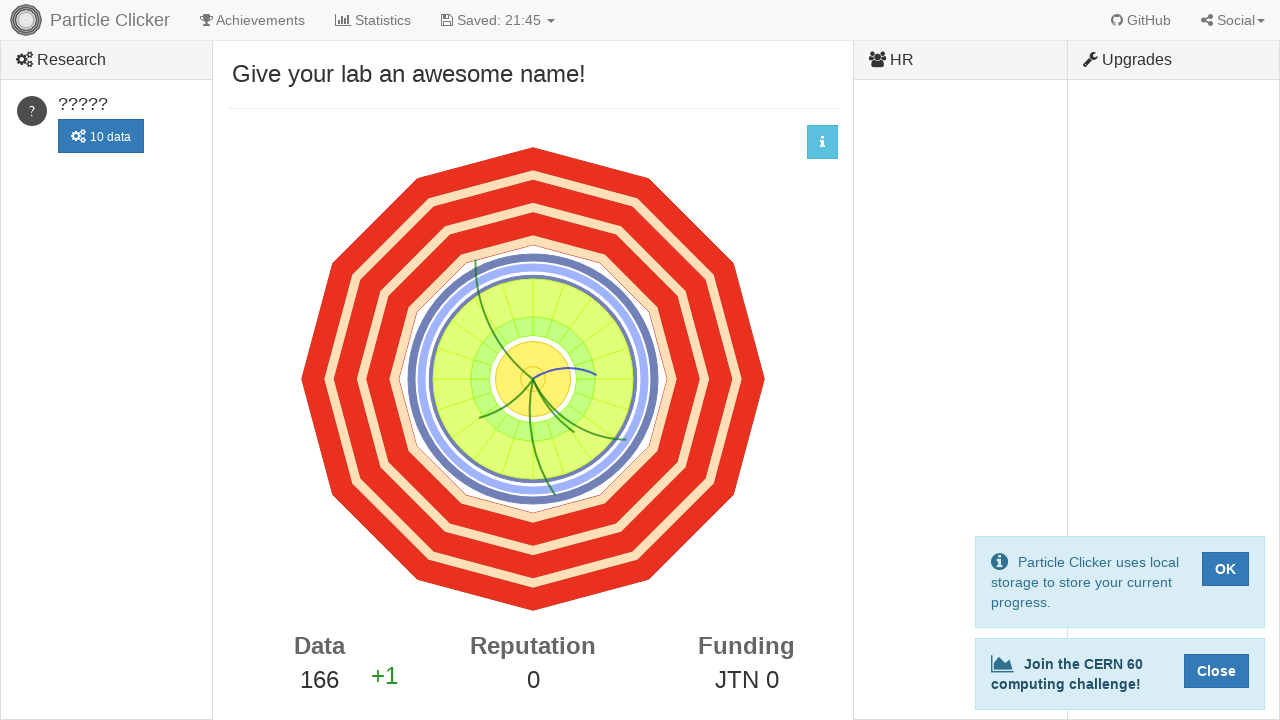

Clicked detector events element (click 167/500) at (533, 379) on #detector-events
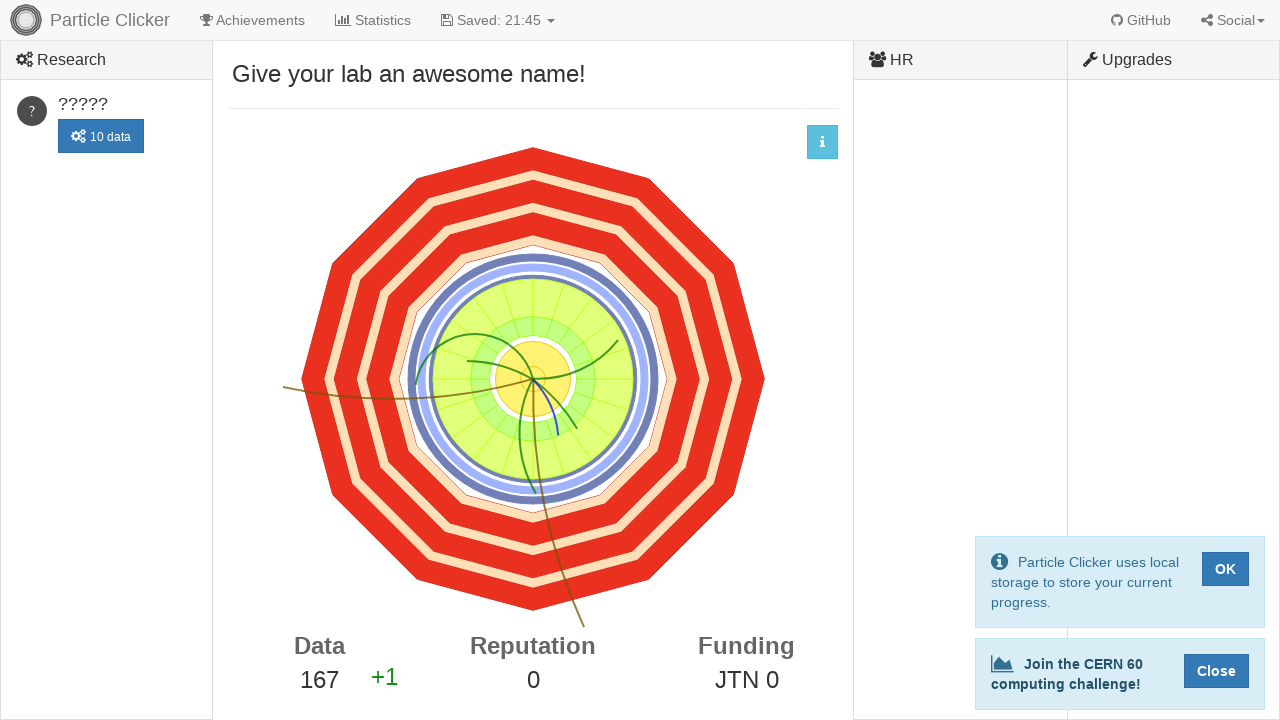

Clicked detector events element (click 168/500) at (533, 379) on #detector-events
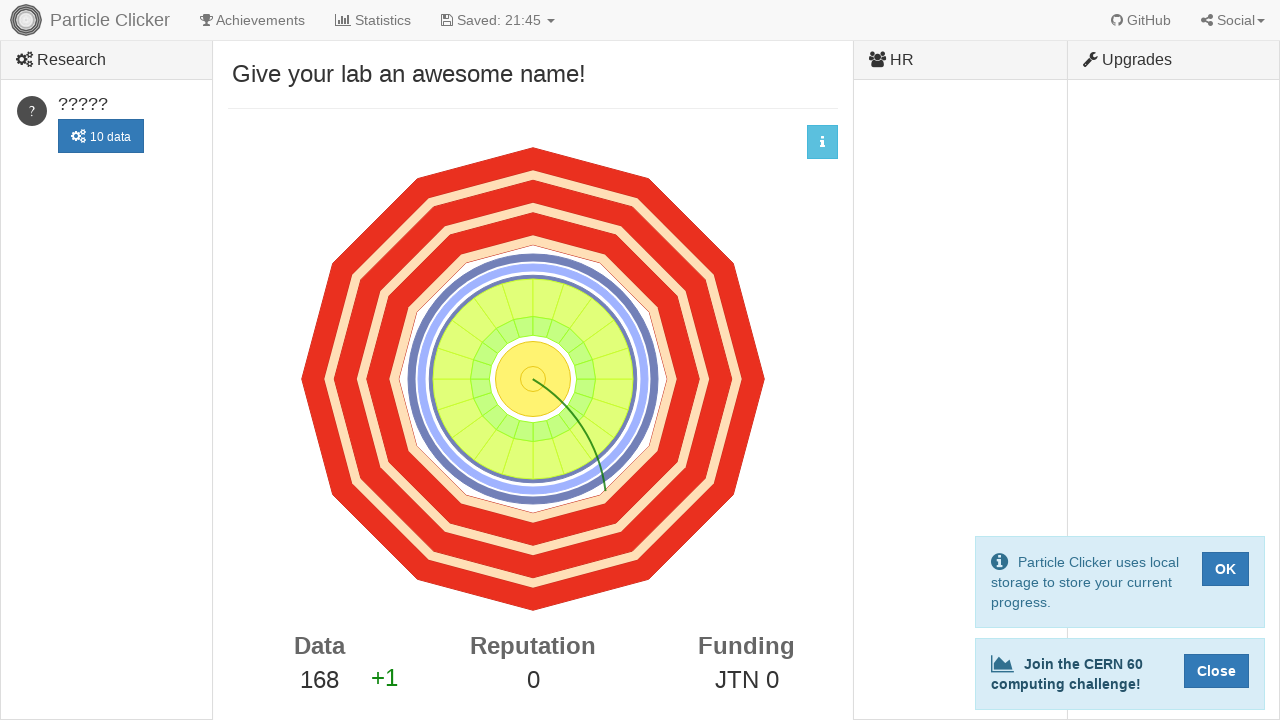

Clicked detector events element (click 169/500) at (533, 379) on #detector-events
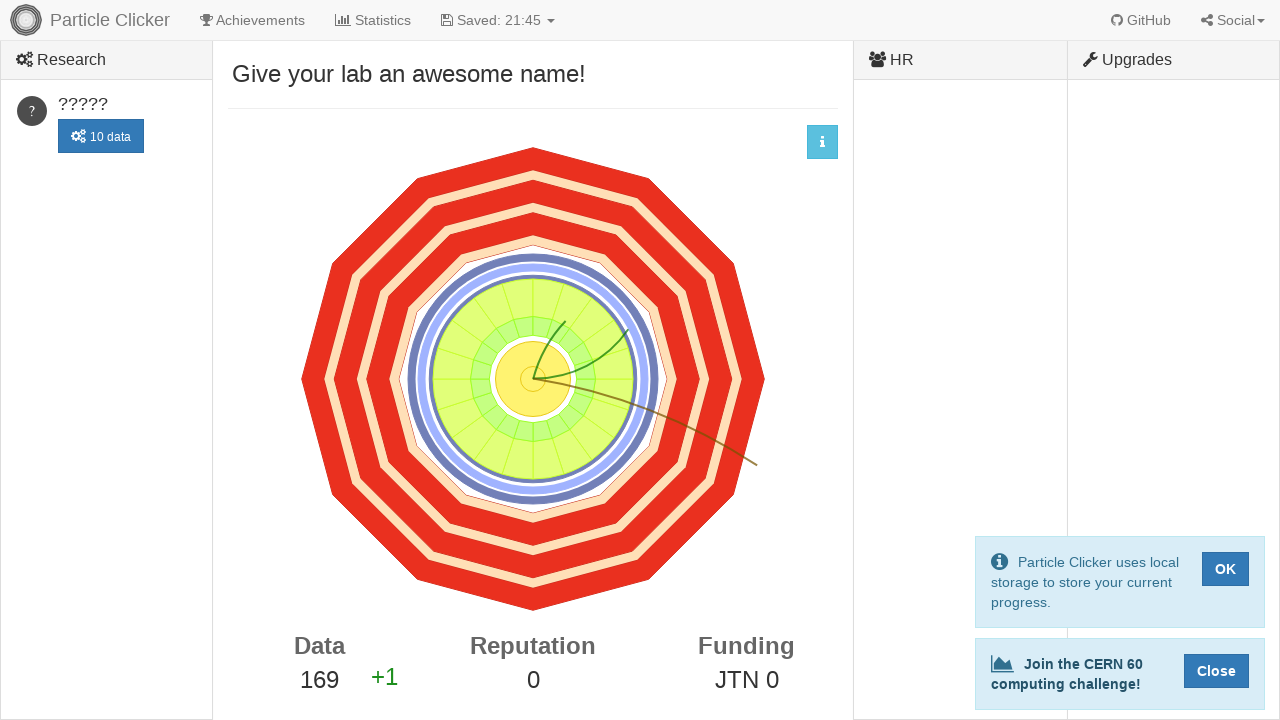

Clicked detector events element (click 170/500) at (533, 379) on #detector-events
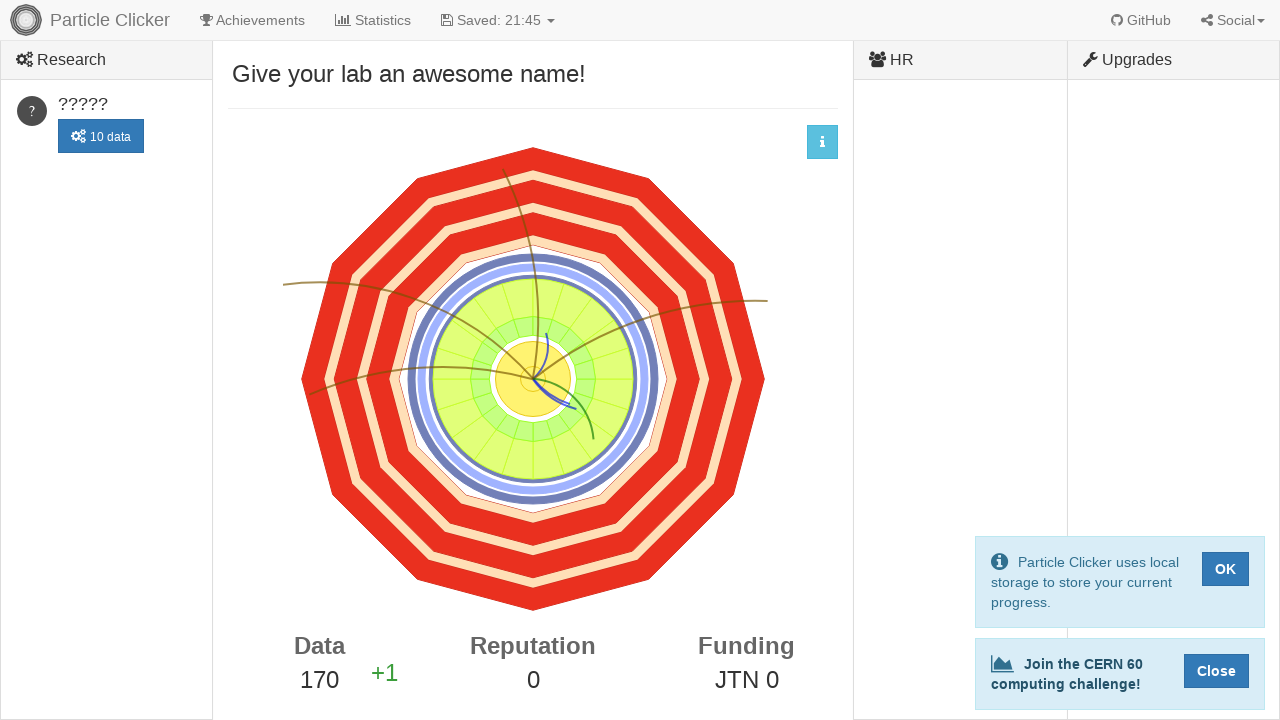

Clicked detector events element (click 171/500) at (533, 379) on #detector-events
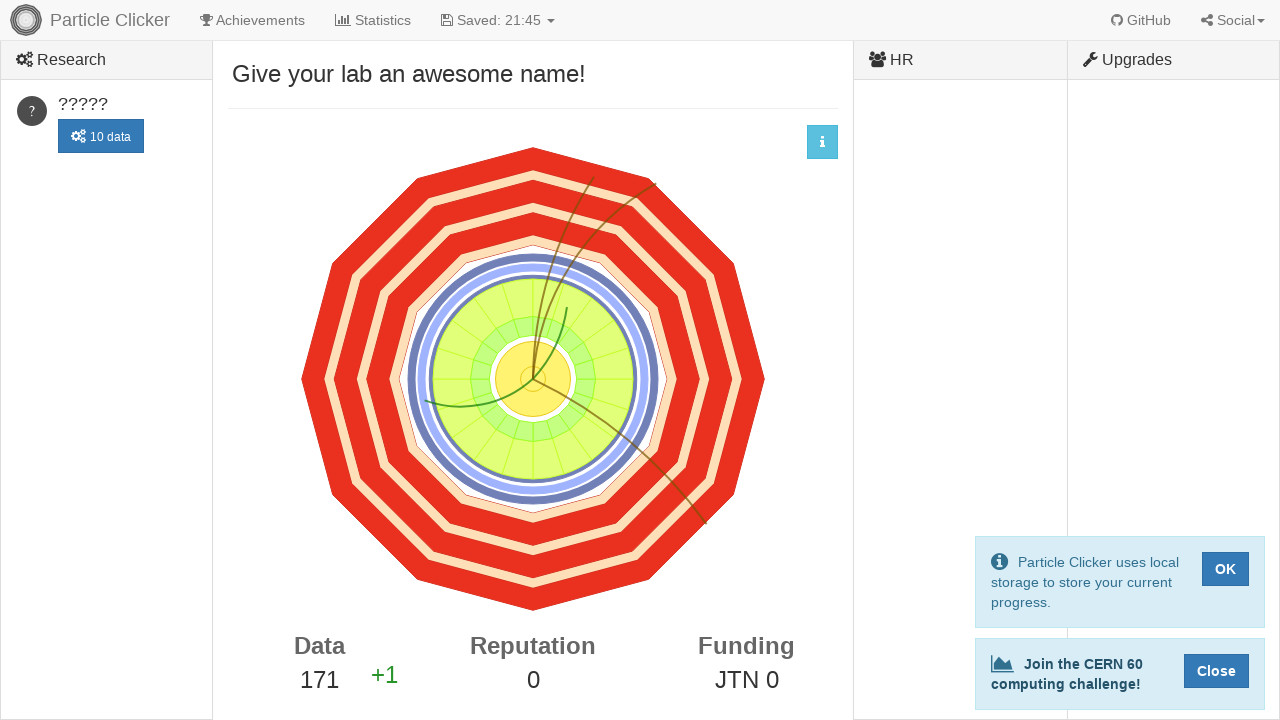

Clicked detector events element (click 172/500) at (533, 379) on #detector-events
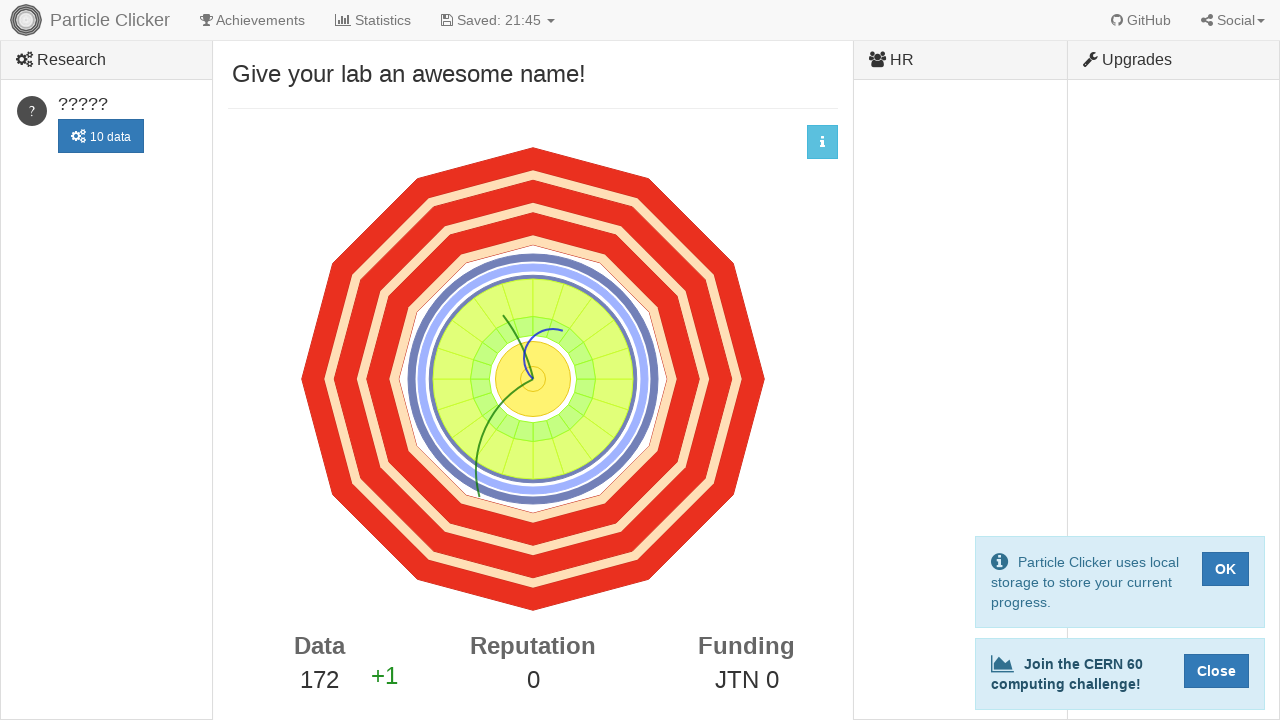

Clicked detector events element (click 173/500) at (533, 379) on #detector-events
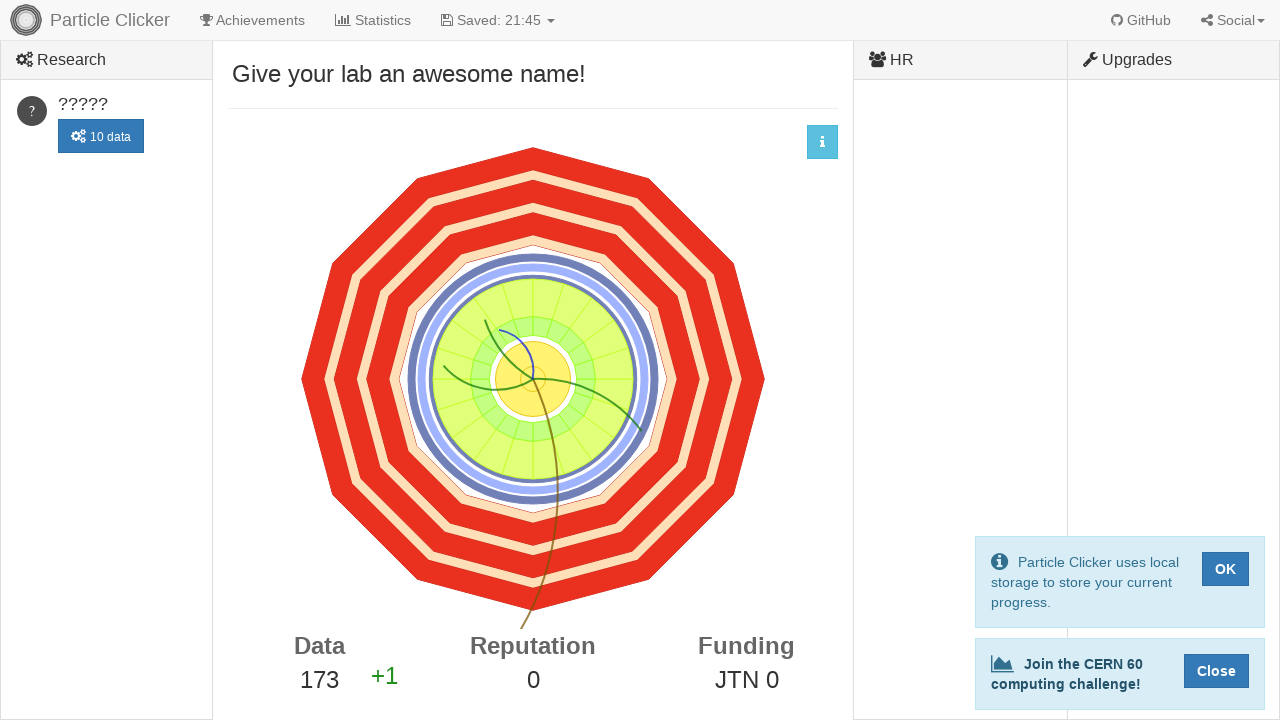

Clicked detector events element (click 174/500) at (533, 379) on #detector-events
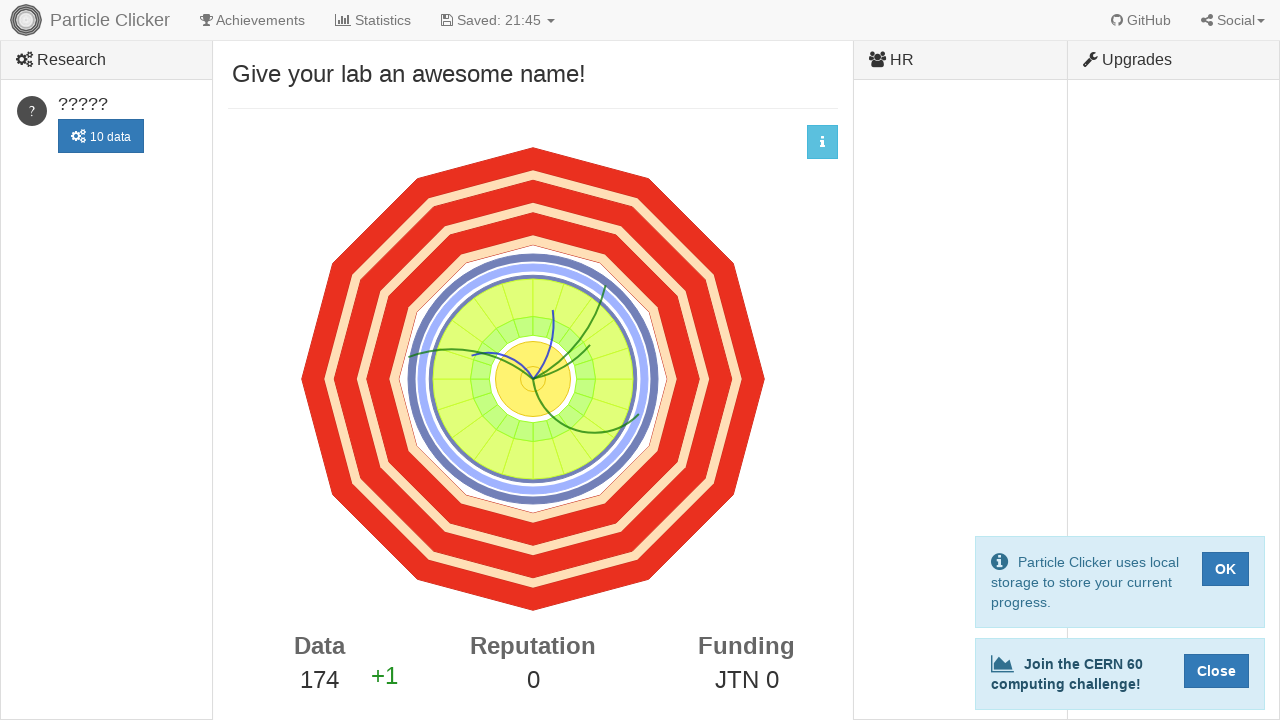

Clicked detector events element (click 175/500) at (533, 379) on #detector-events
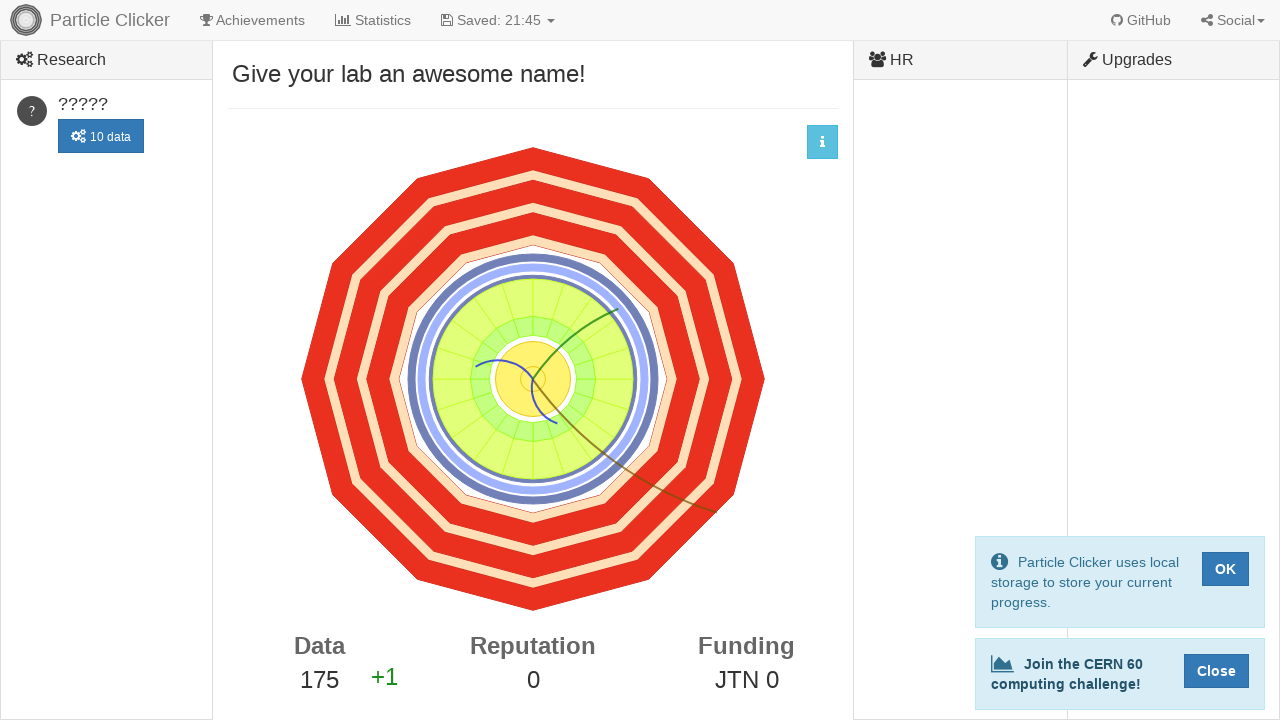

Clicked detector events element (click 176/500) at (533, 379) on #detector-events
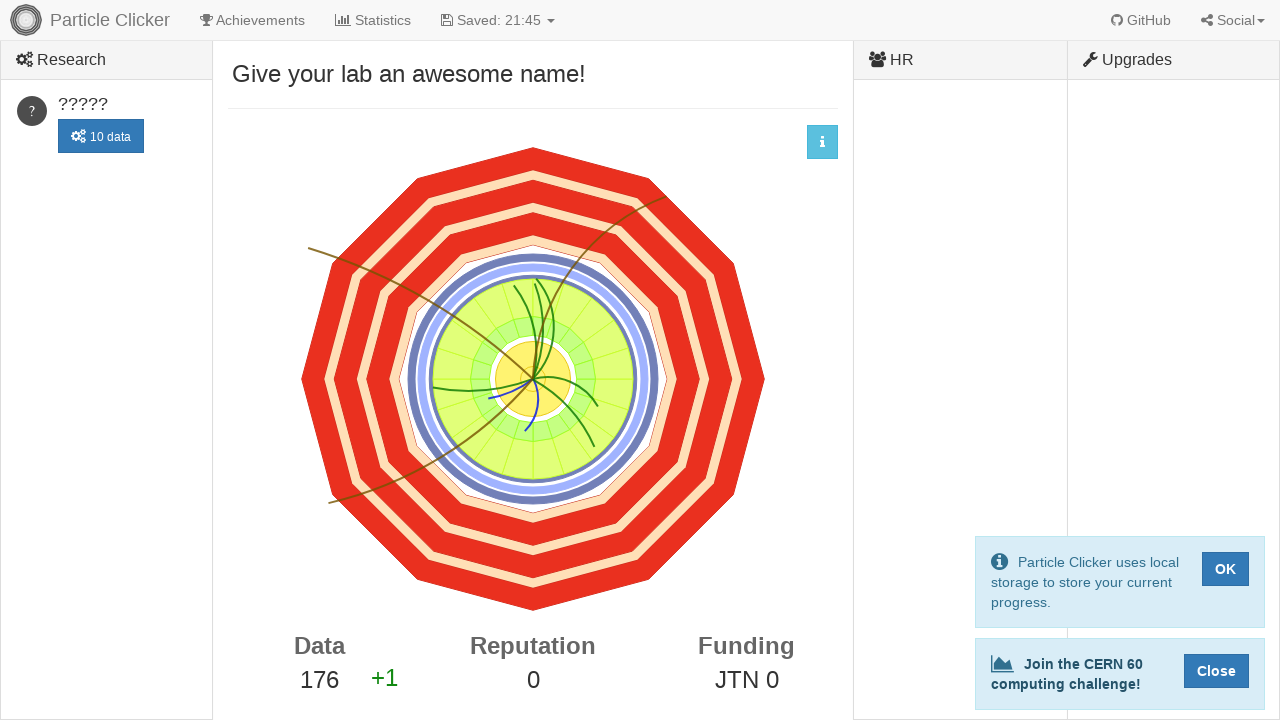

Clicked detector events element (click 177/500) at (533, 379) on #detector-events
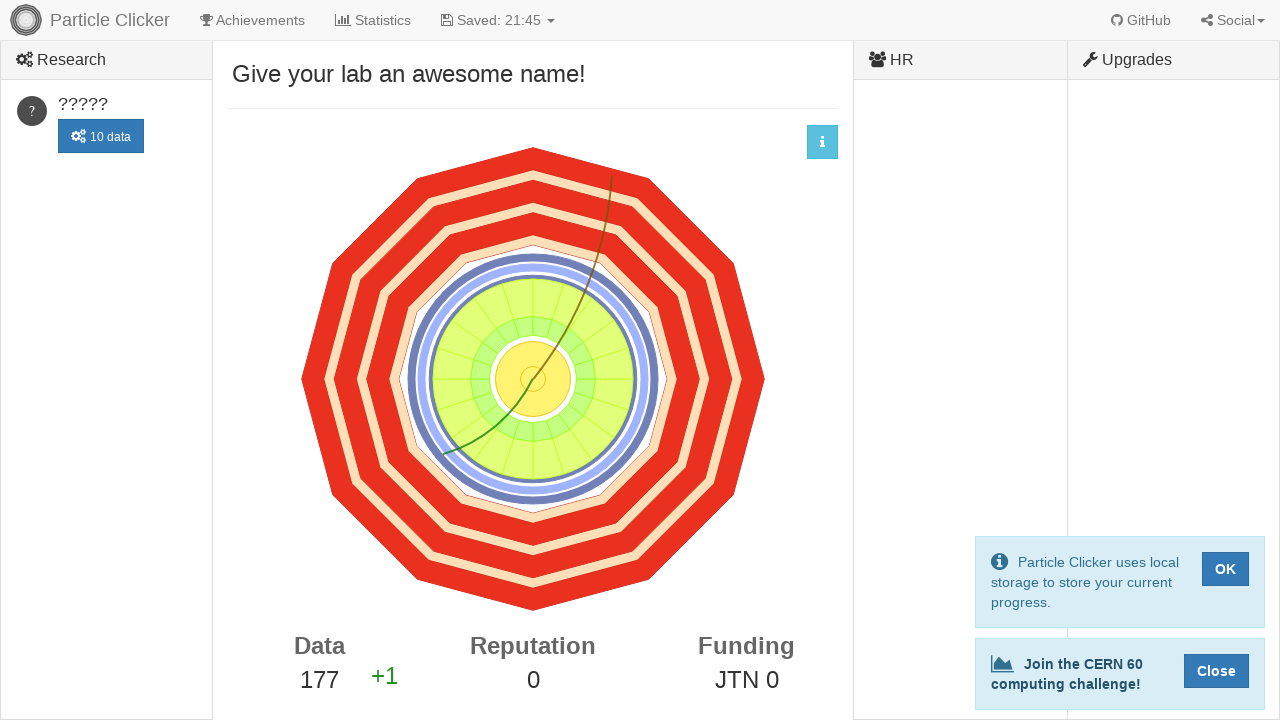

Clicked detector events element (click 178/500) at (533, 379) on #detector-events
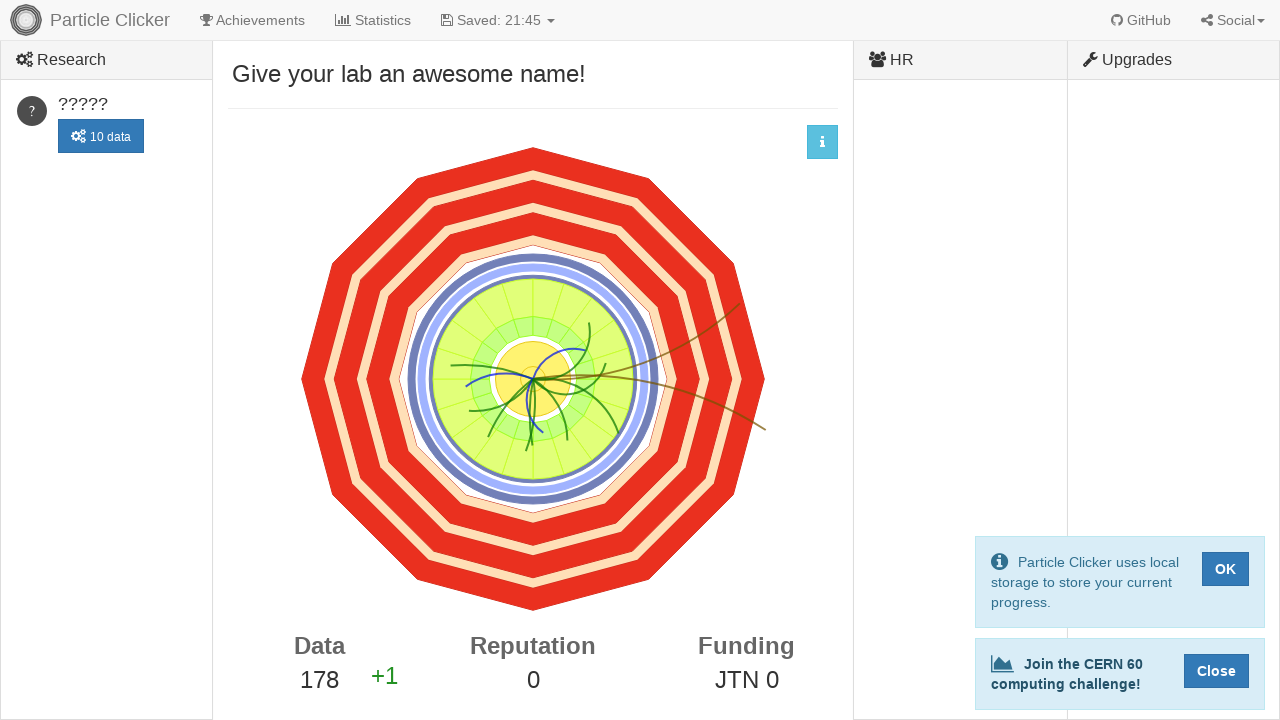

Clicked detector events element (click 179/500) at (533, 379) on #detector-events
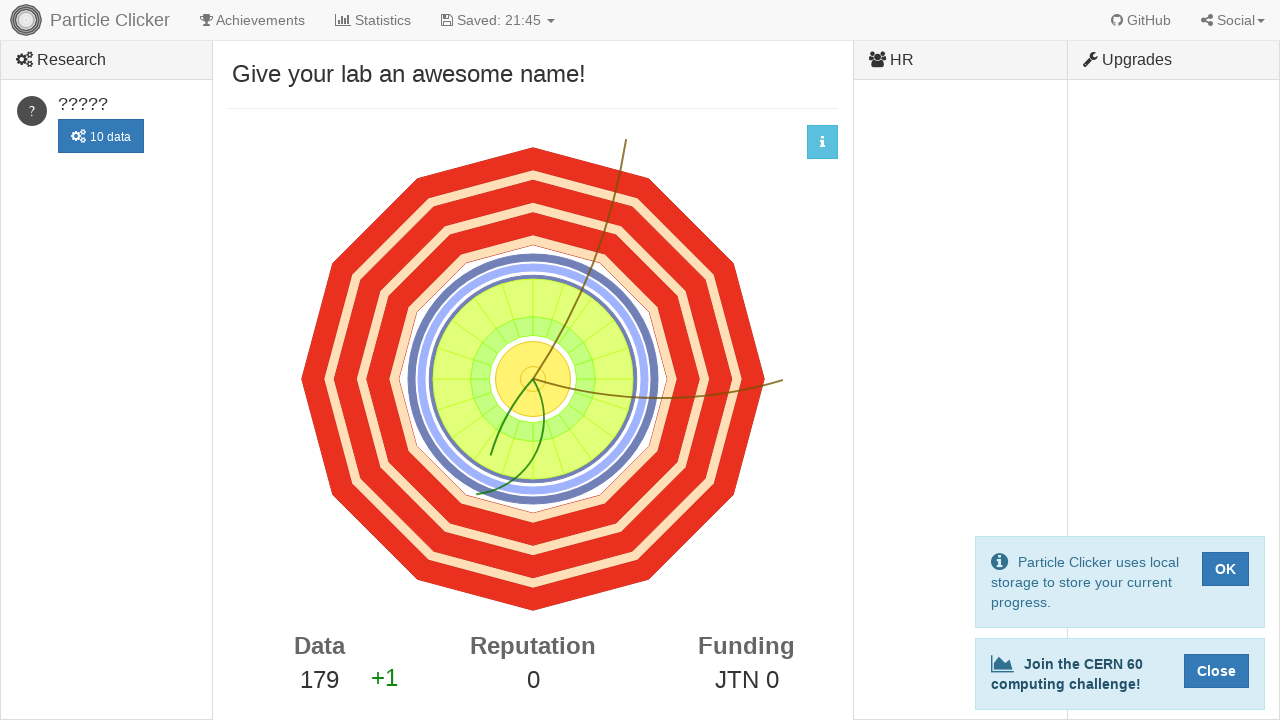

Clicked detector events element (click 180/500) at (533, 379) on #detector-events
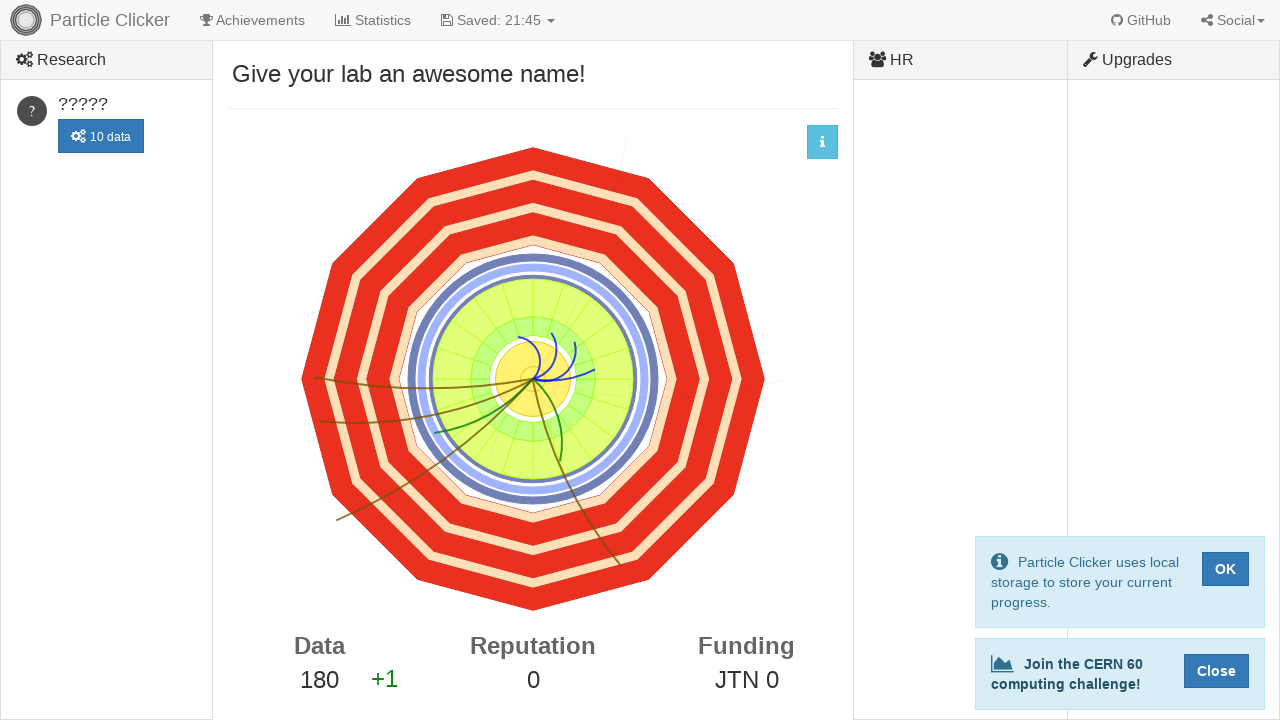

Clicked detector events element (click 181/500) at (533, 379) on #detector-events
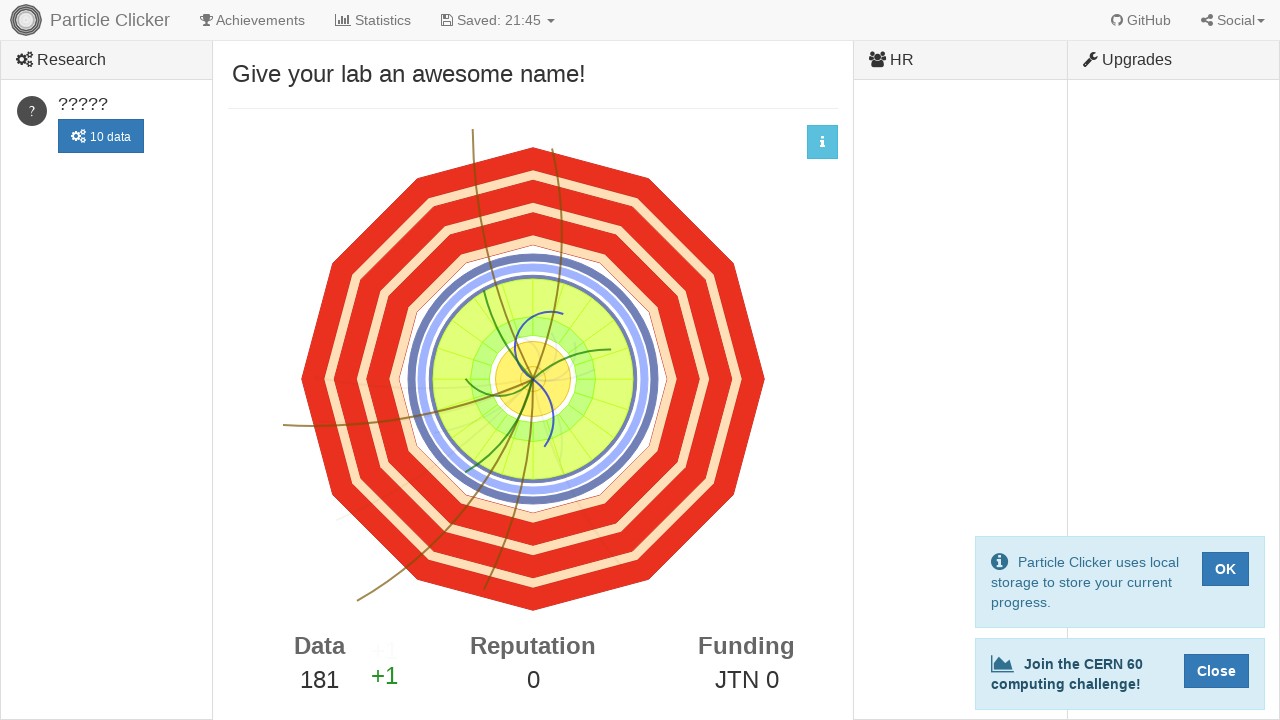

Clicked detector events element (click 182/500) at (533, 379) on #detector-events
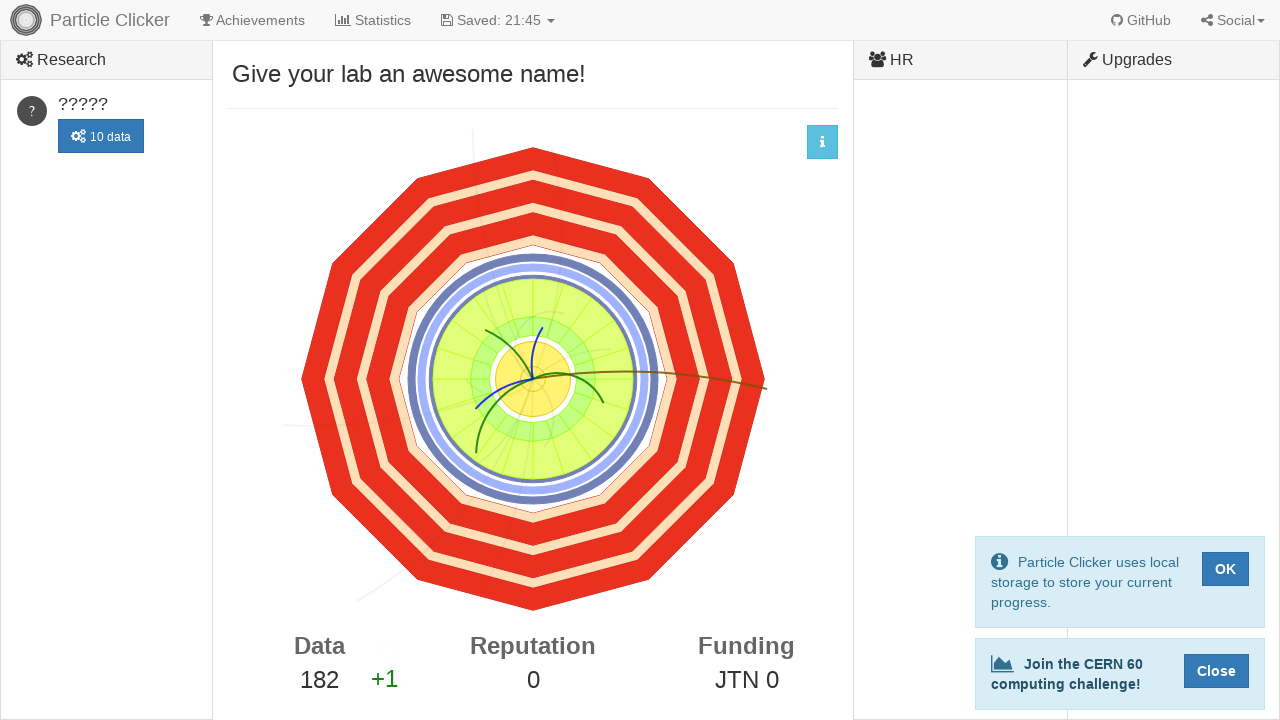

Clicked detector events element (click 183/500) at (533, 379) on #detector-events
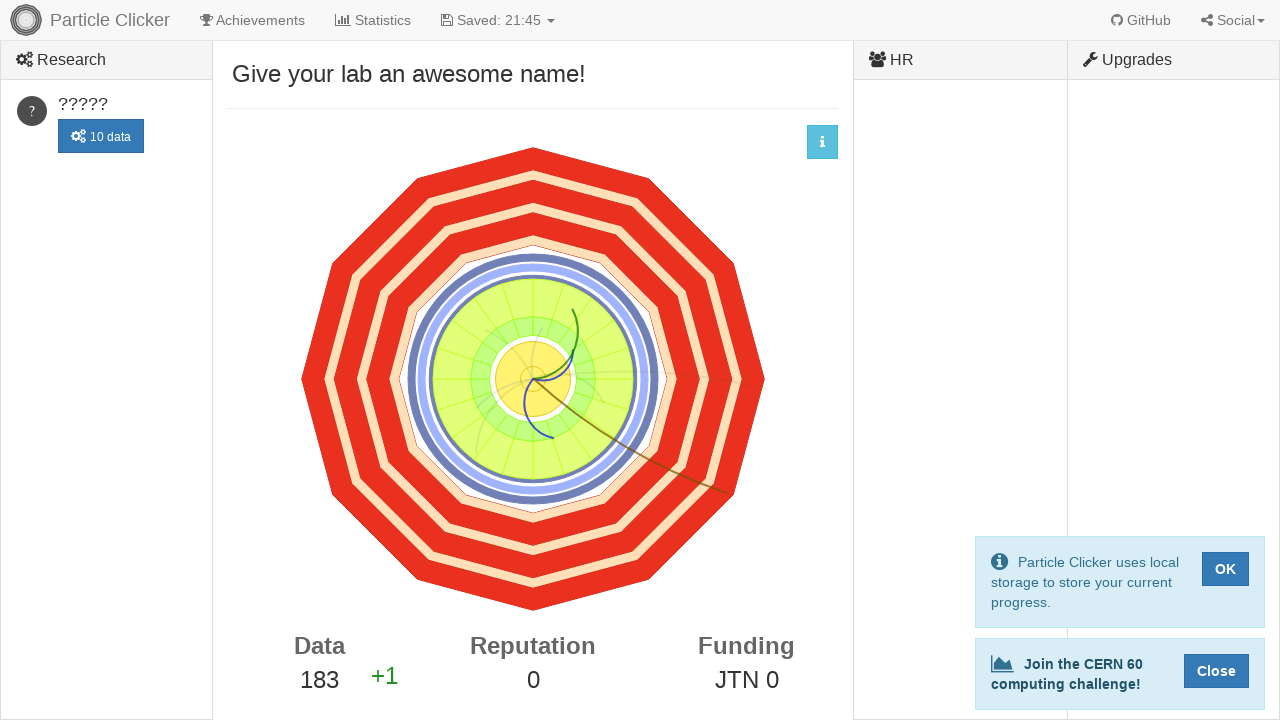

Clicked detector events element (click 184/500) at (533, 379) on #detector-events
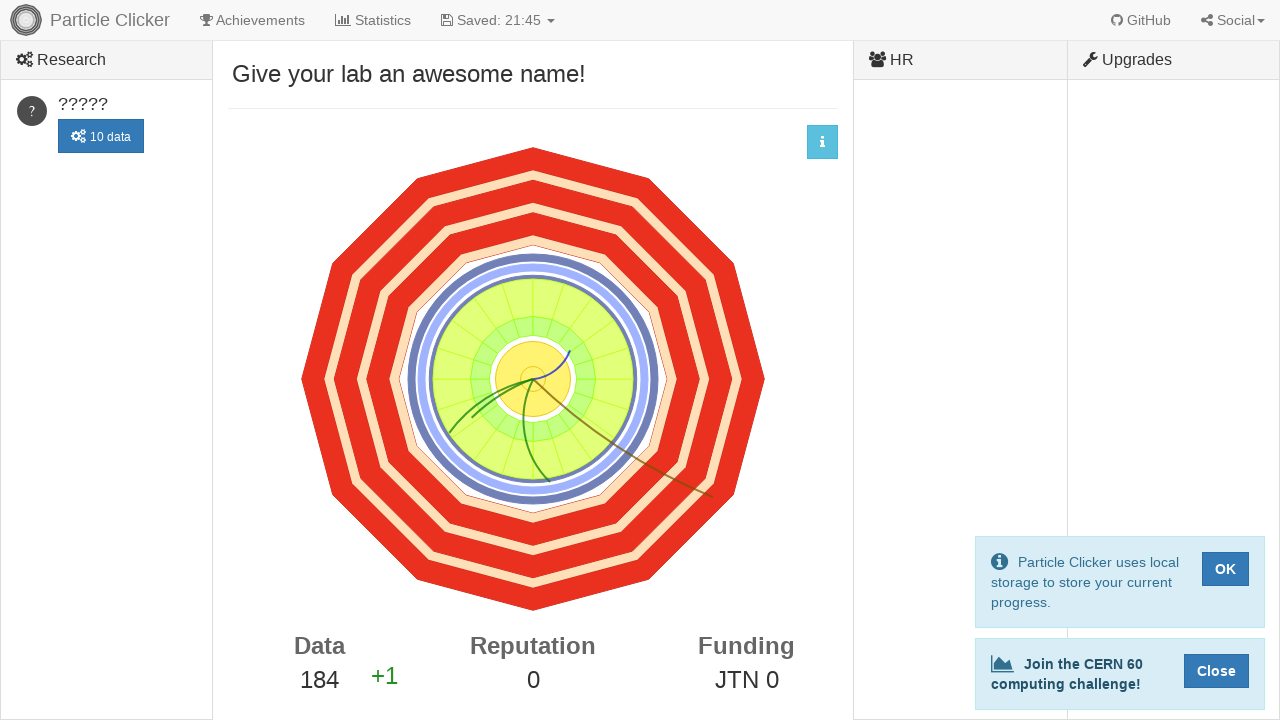

Clicked detector events element (click 185/500) at (533, 379) on #detector-events
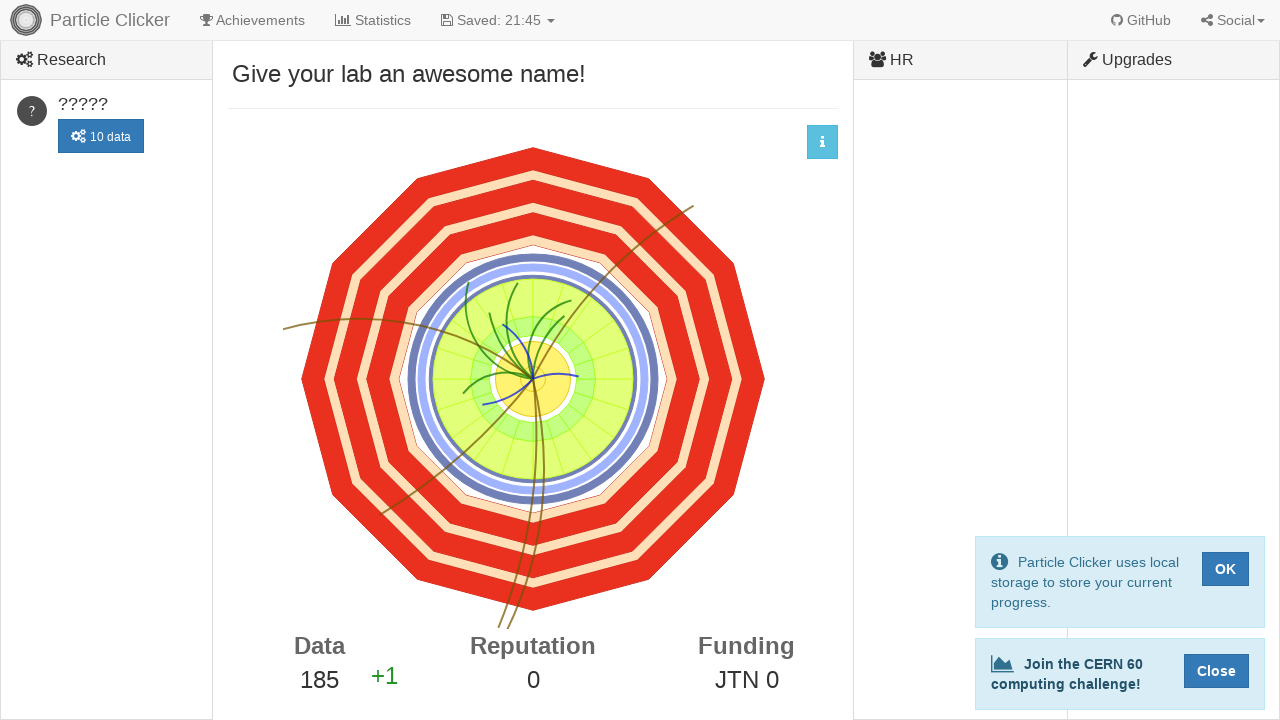

Clicked detector events element (click 186/500) at (533, 379) on #detector-events
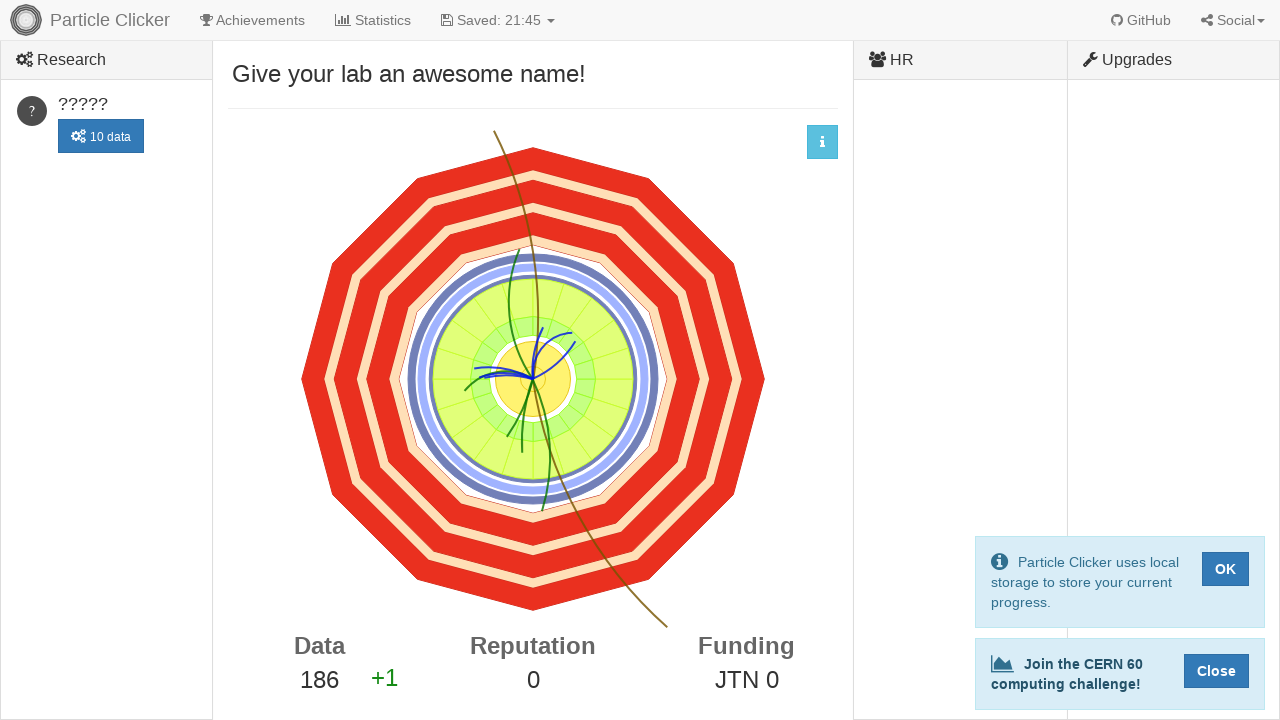

Clicked detector events element (click 187/500) at (533, 379) on #detector-events
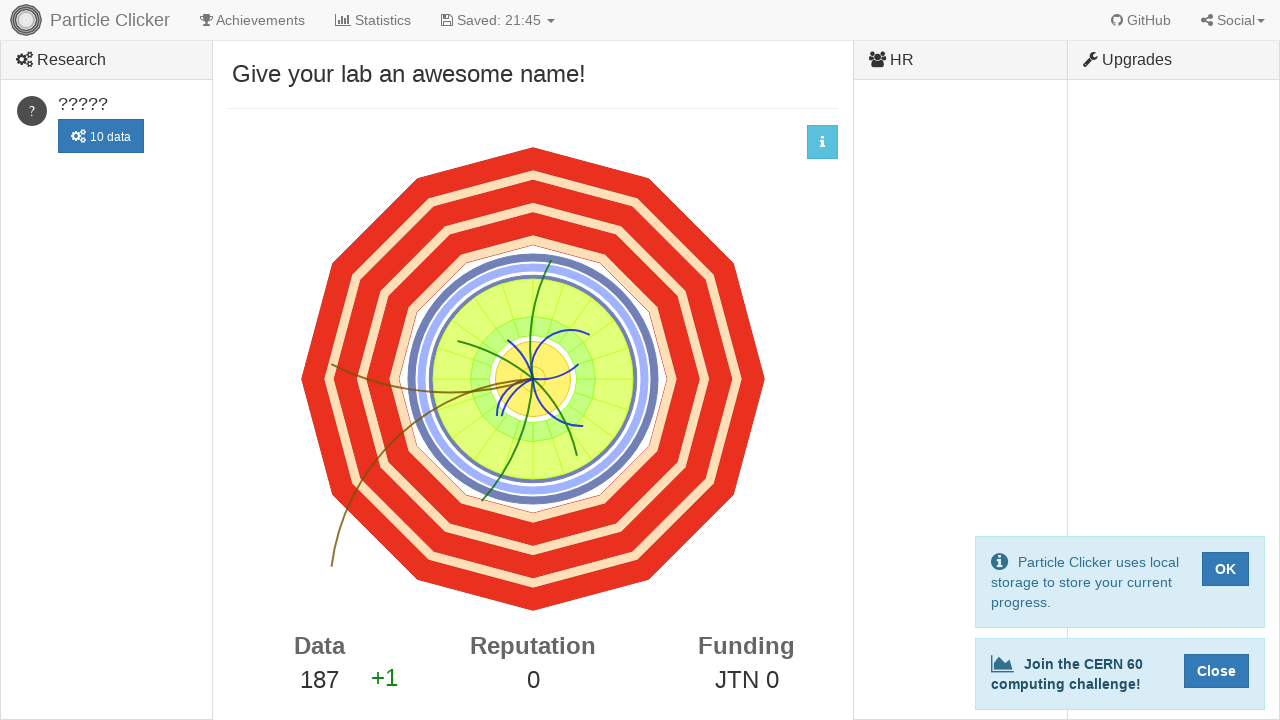

Clicked detector events element (click 188/500) at (533, 379) on #detector-events
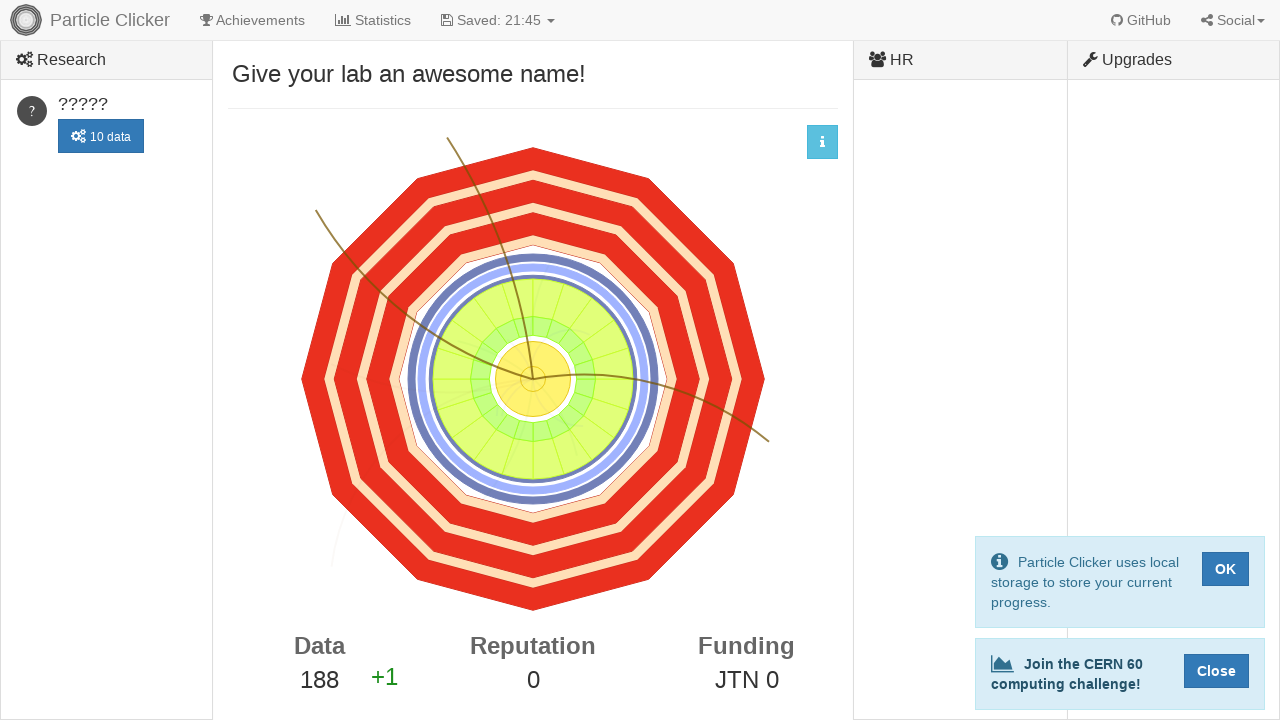

Clicked detector events element (click 189/500) at (533, 379) on #detector-events
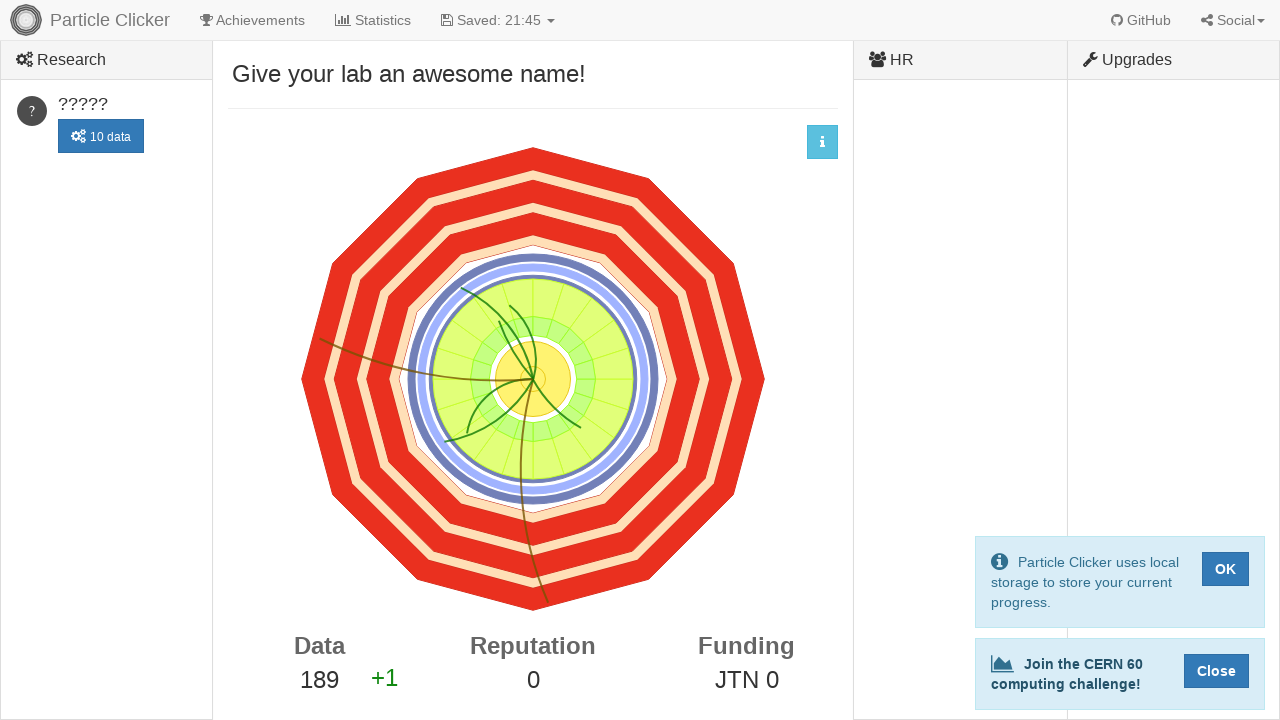

Clicked detector events element (click 190/500) at (533, 379) on #detector-events
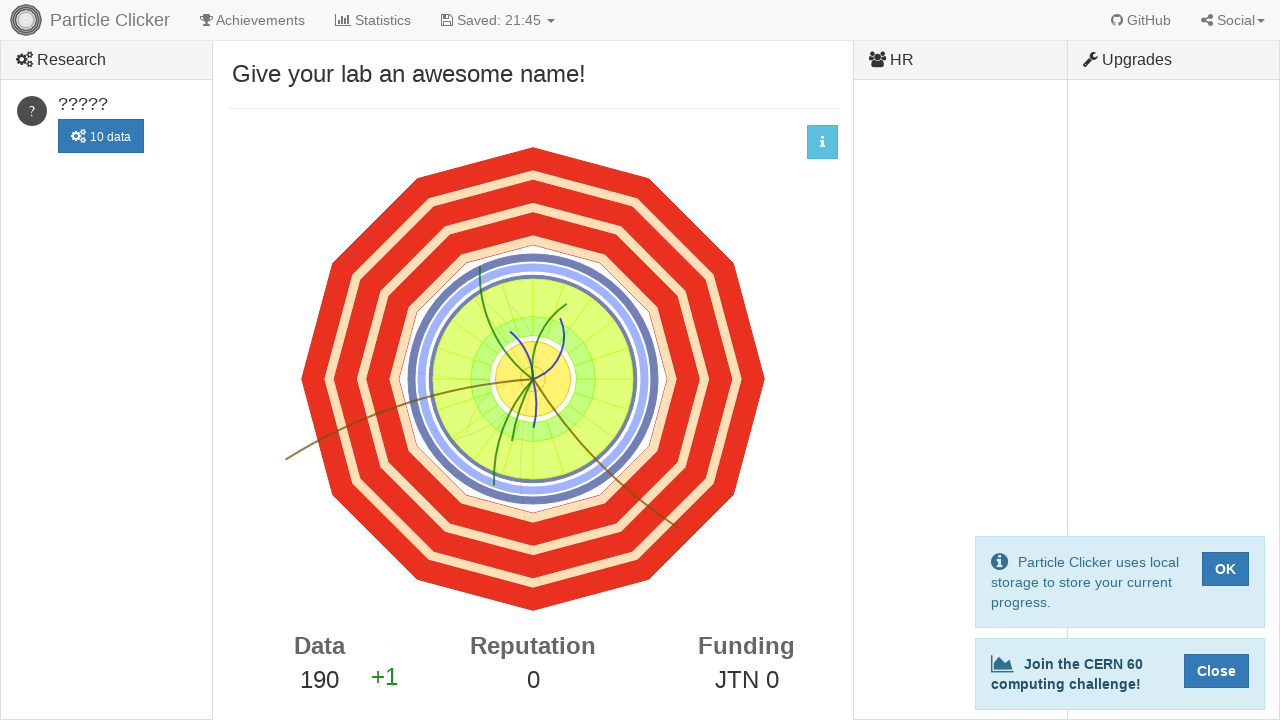

Clicked detector events element (click 191/500) at (533, 379) on #detector-events
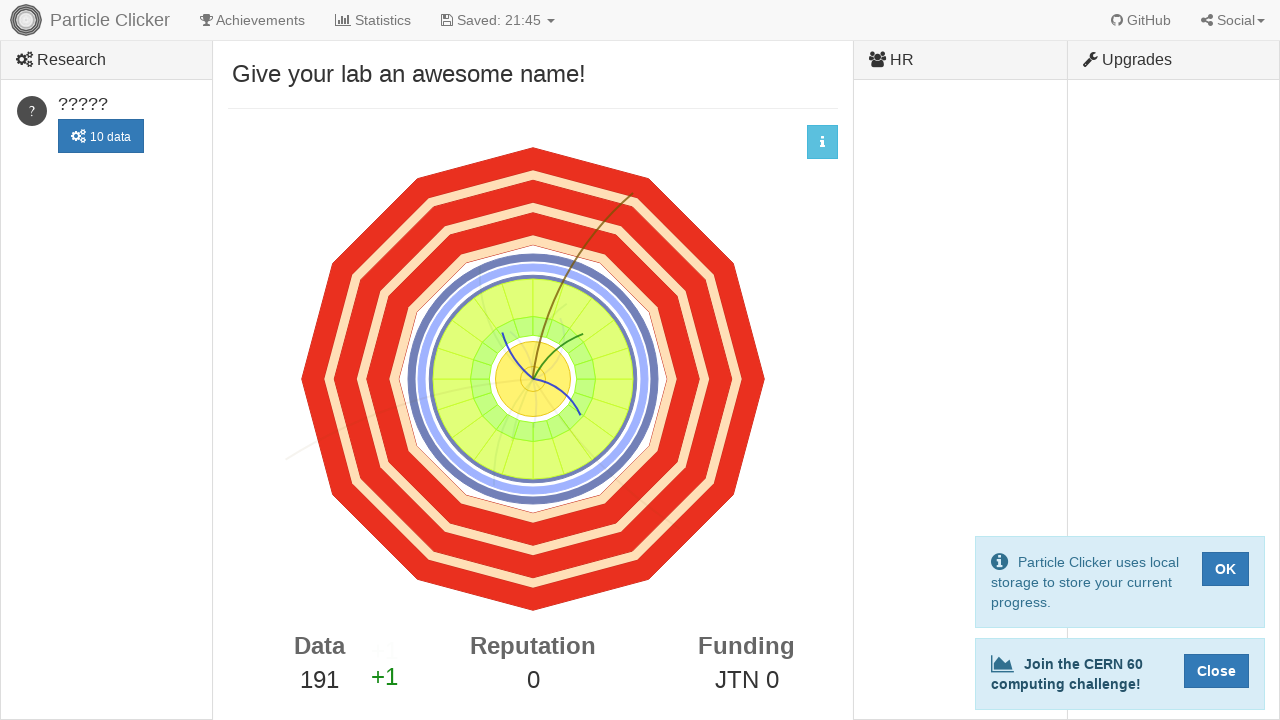

Clicked detector events element (click 192/500) at (533, 379) on #detector-events
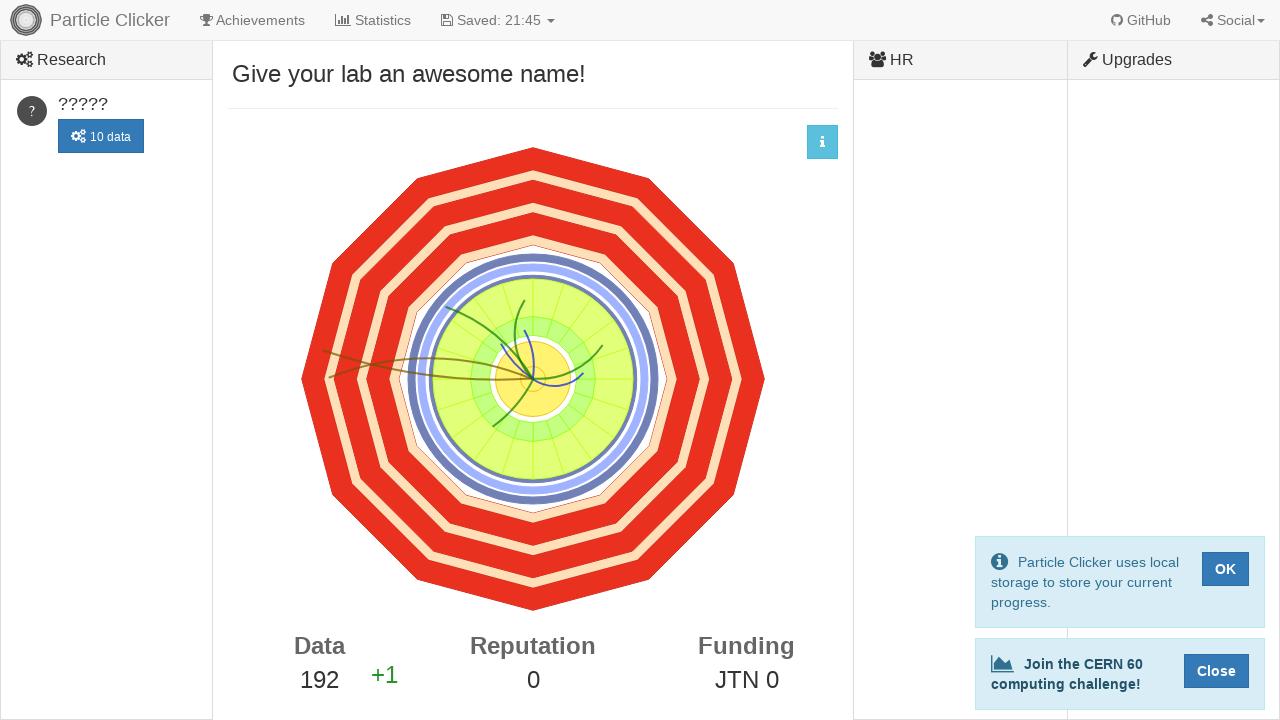

Clicked detector events element (click 193/500) at (533, 379) on #detector-events
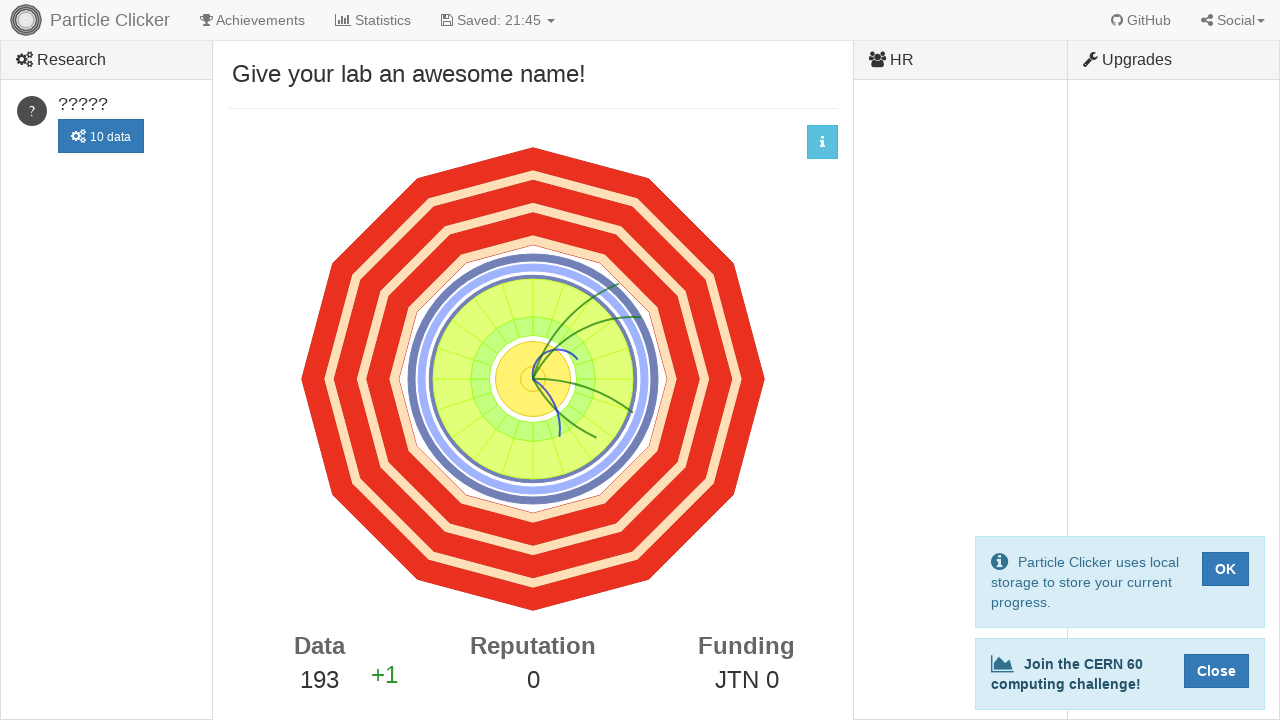

Clicked detector events element (click 194/500) at (533, 379) on #detector-events
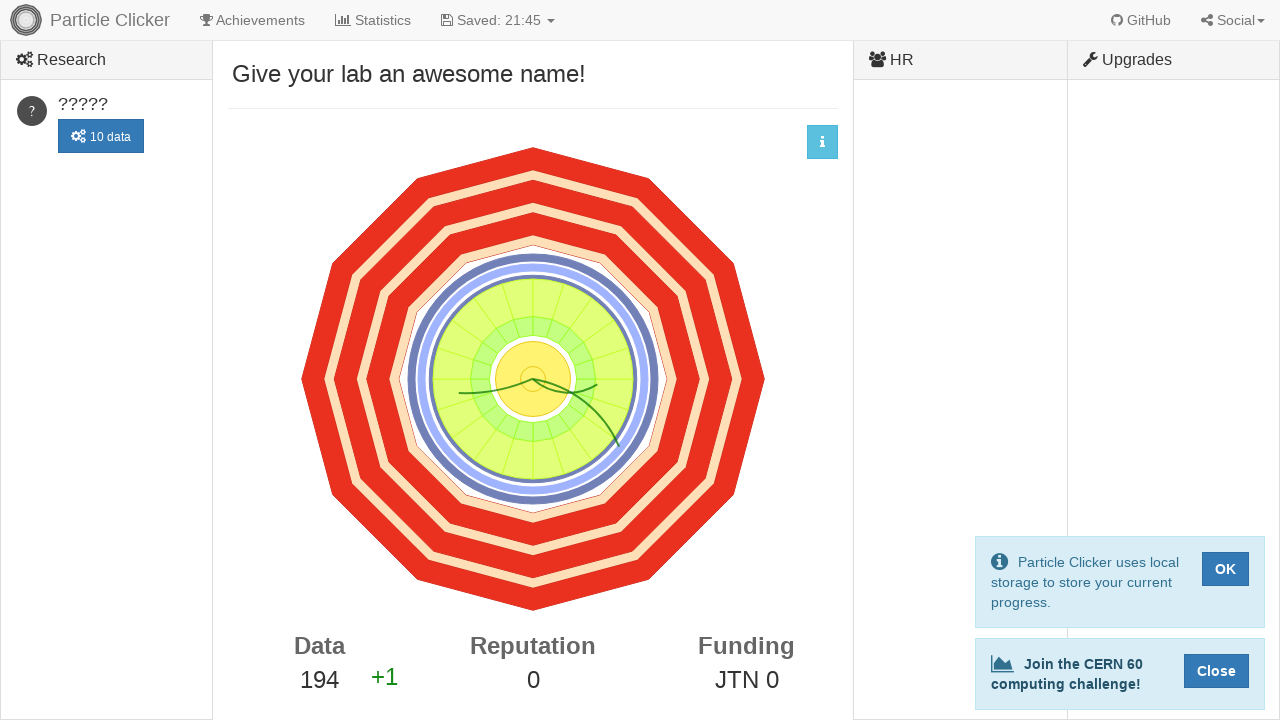

Clicked detector events element (click 195/500) at (533, 379) on #detector-events
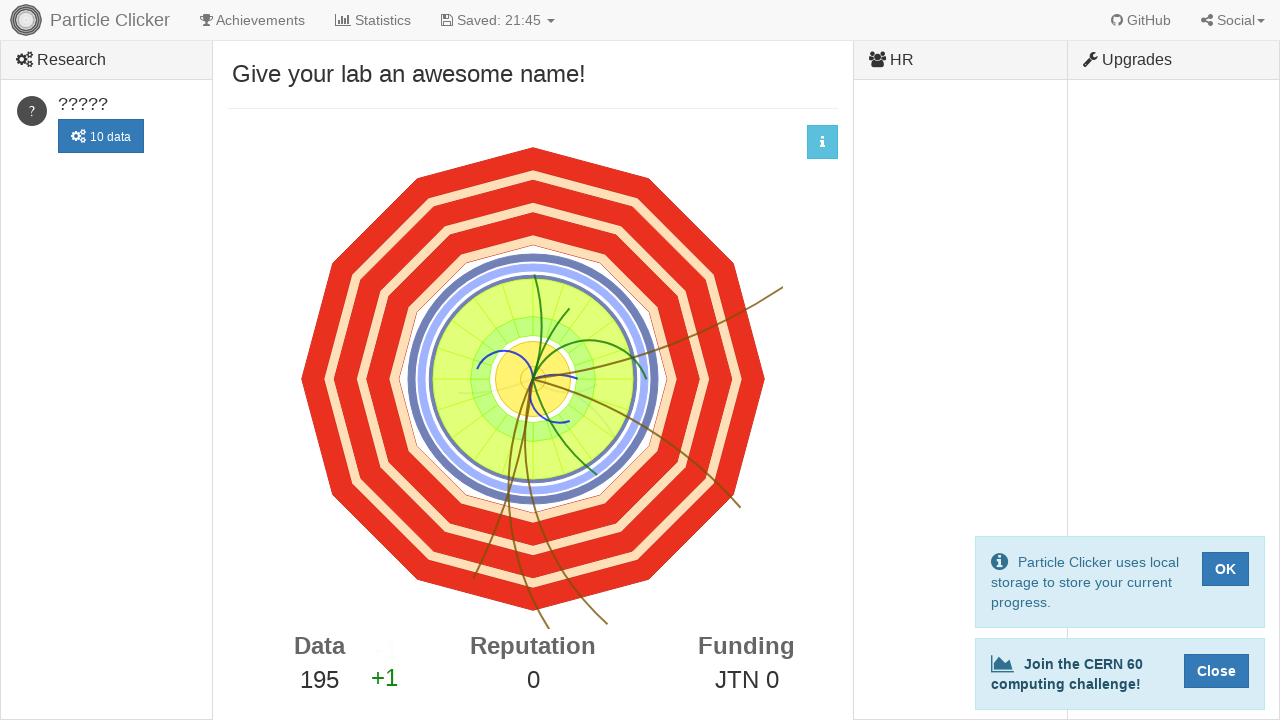

Clicked detector events element (click 196/500) at (533, 379) on #detector-events
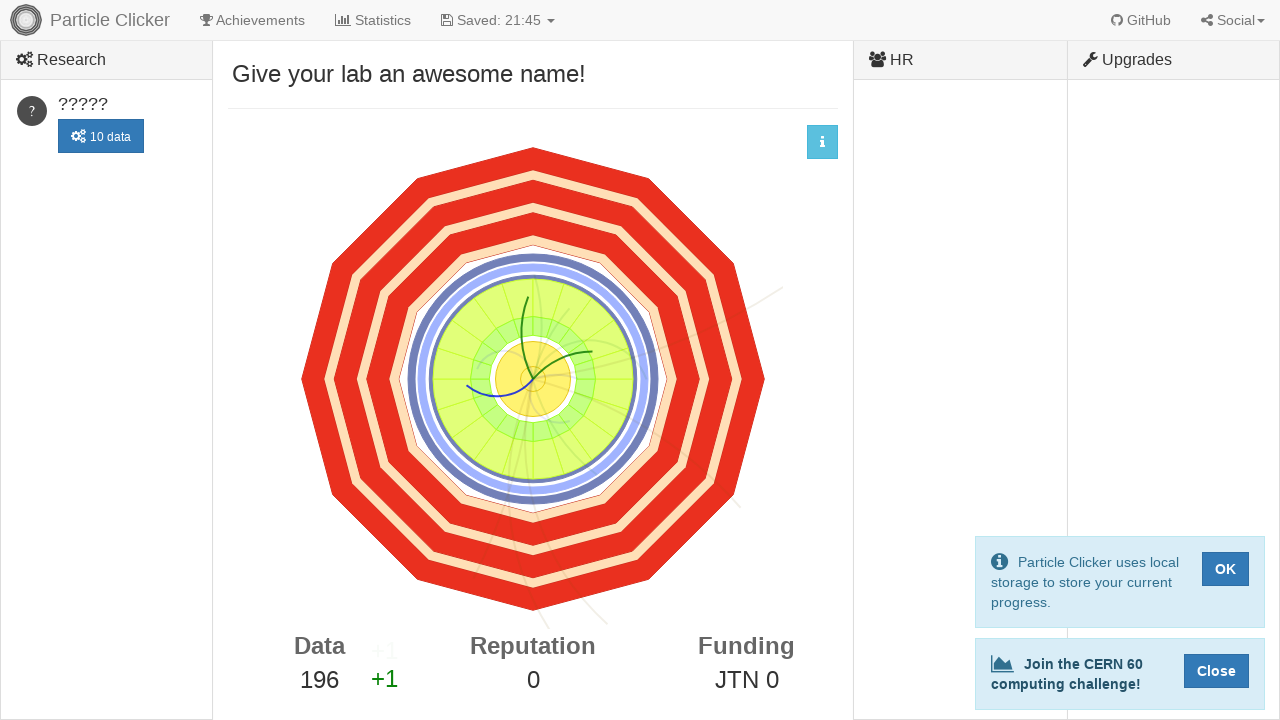

Clicked detector events element (click 197/500) at (533, 379) on #detector-events
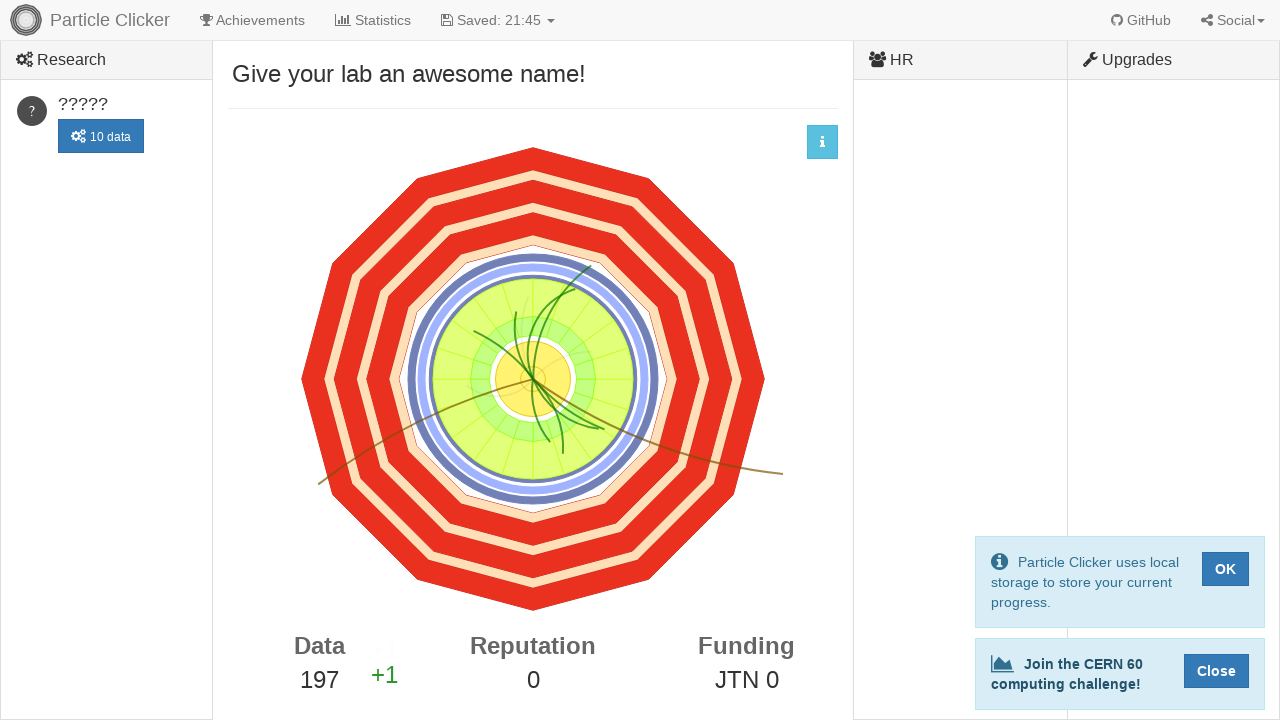

Clicked detector events element (click 198/500) at (533, 379) on #detector-events
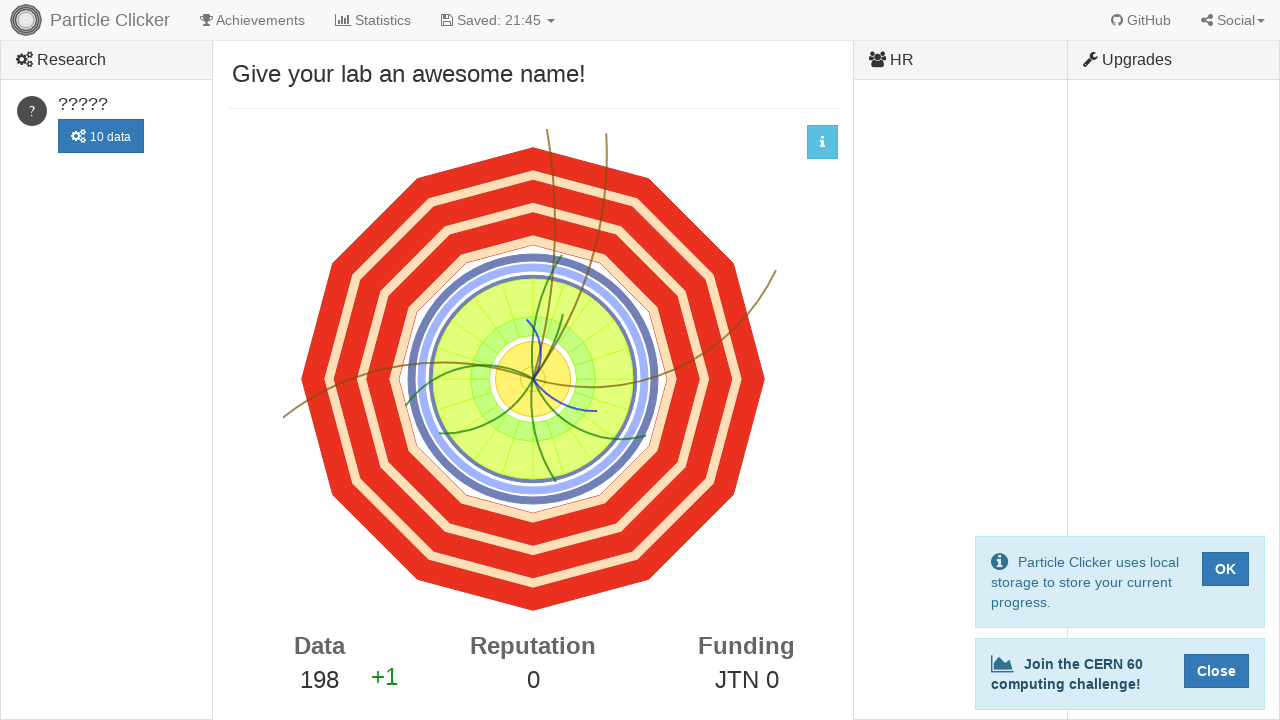

Clicked detector events element (click 199/500) at (533, 379) on #detector-events
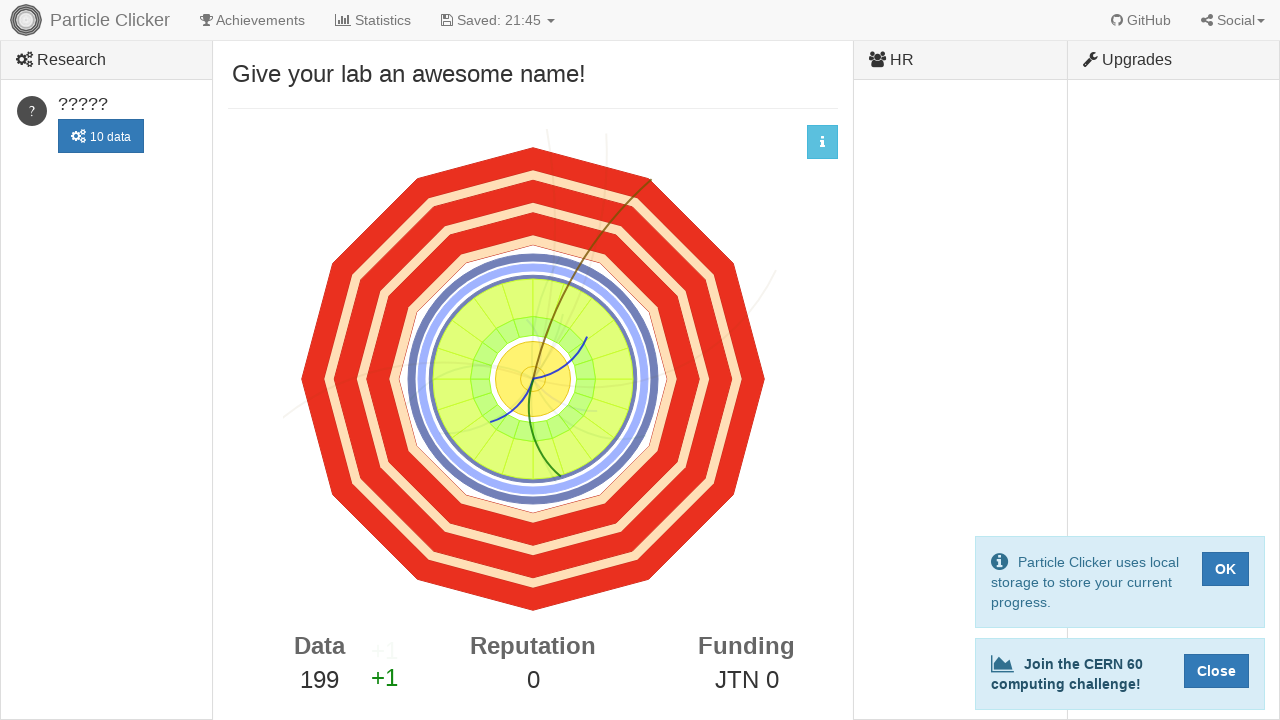

Clicked detector events element (click 200/500) at (533, 379) on #detector-events
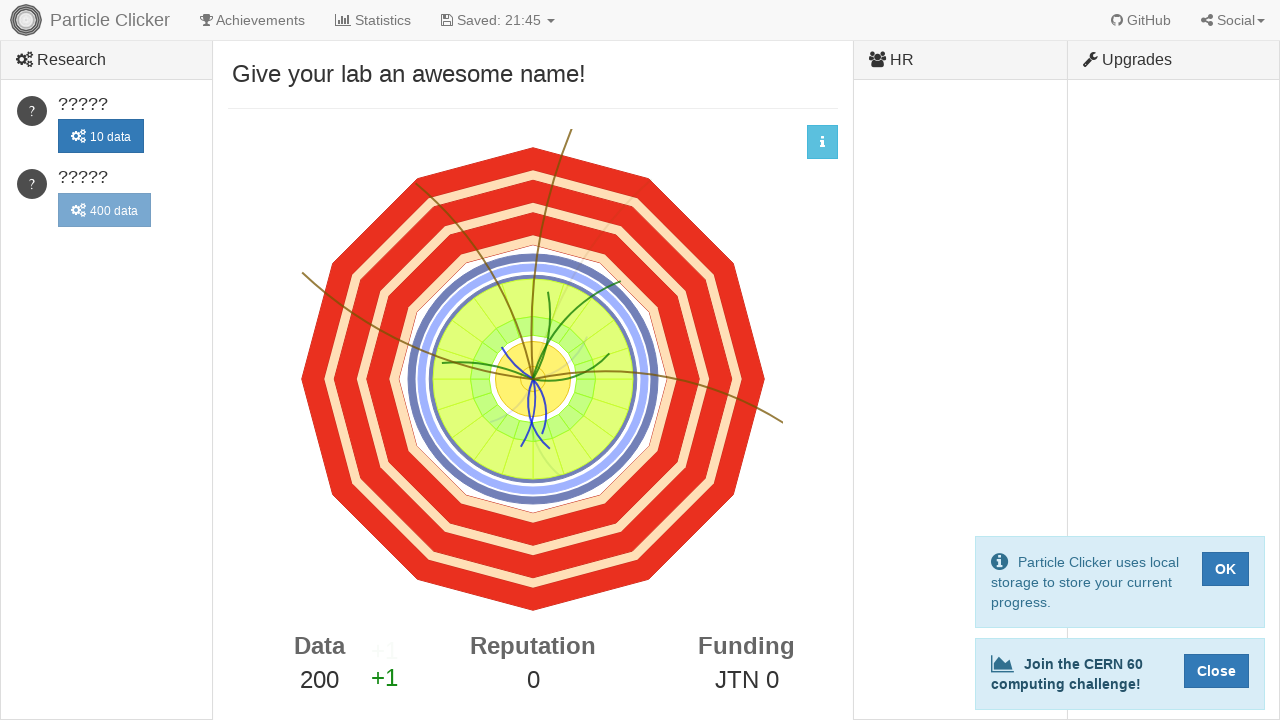

Clicked detector events element (click 201/500) at (533, 379) on #detector-events
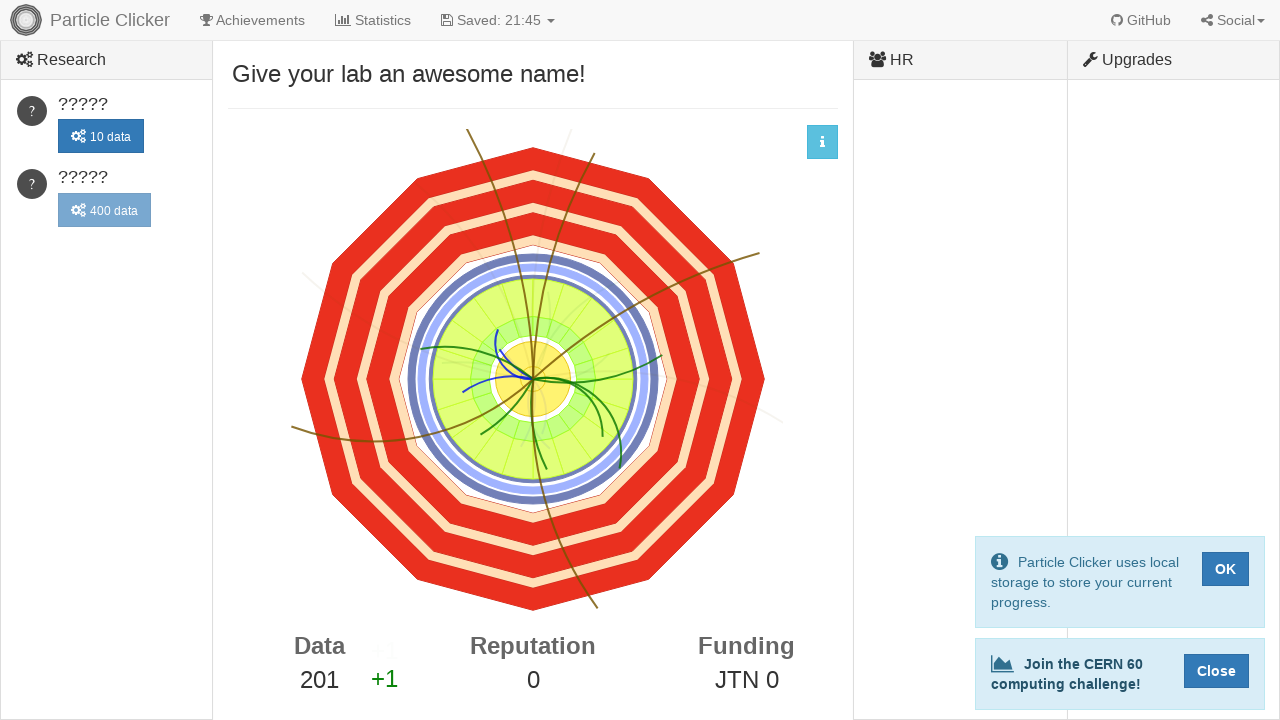

Clicked detector events element (click 202/500) at (533, 379) on #detector-events
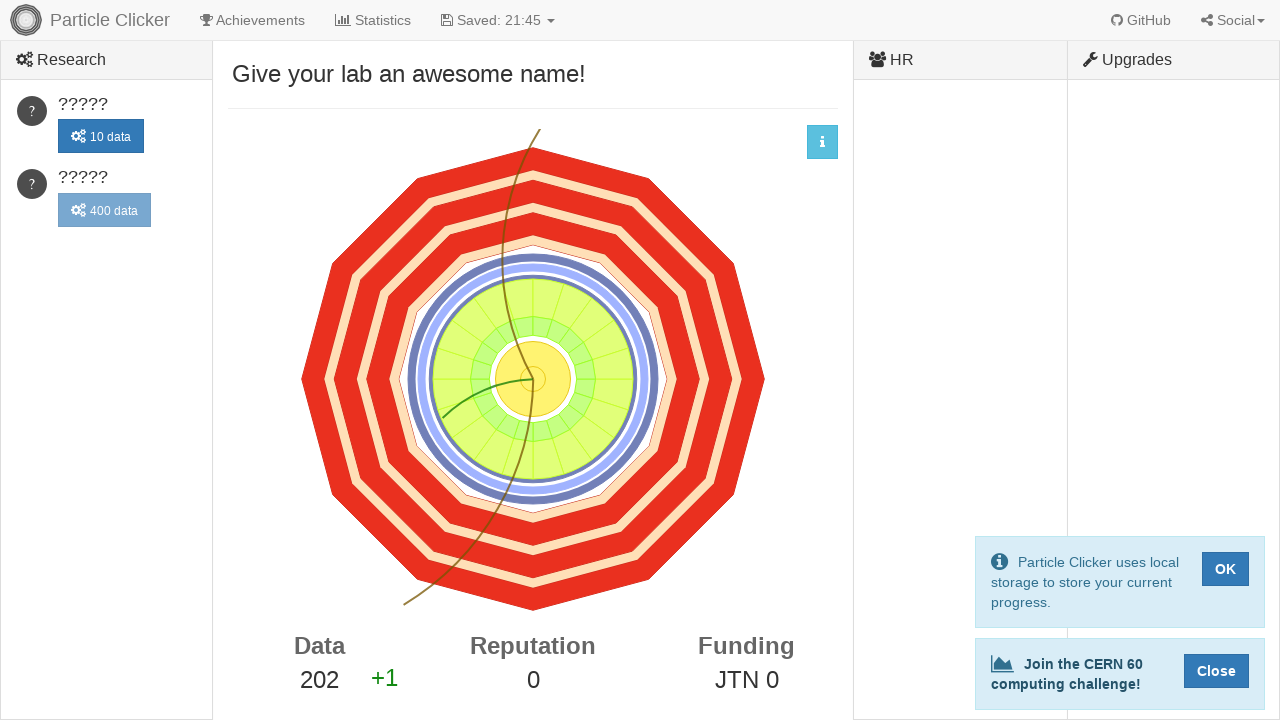

Clicked detector events element (click 203/500) at (533, 379) on #detector-events
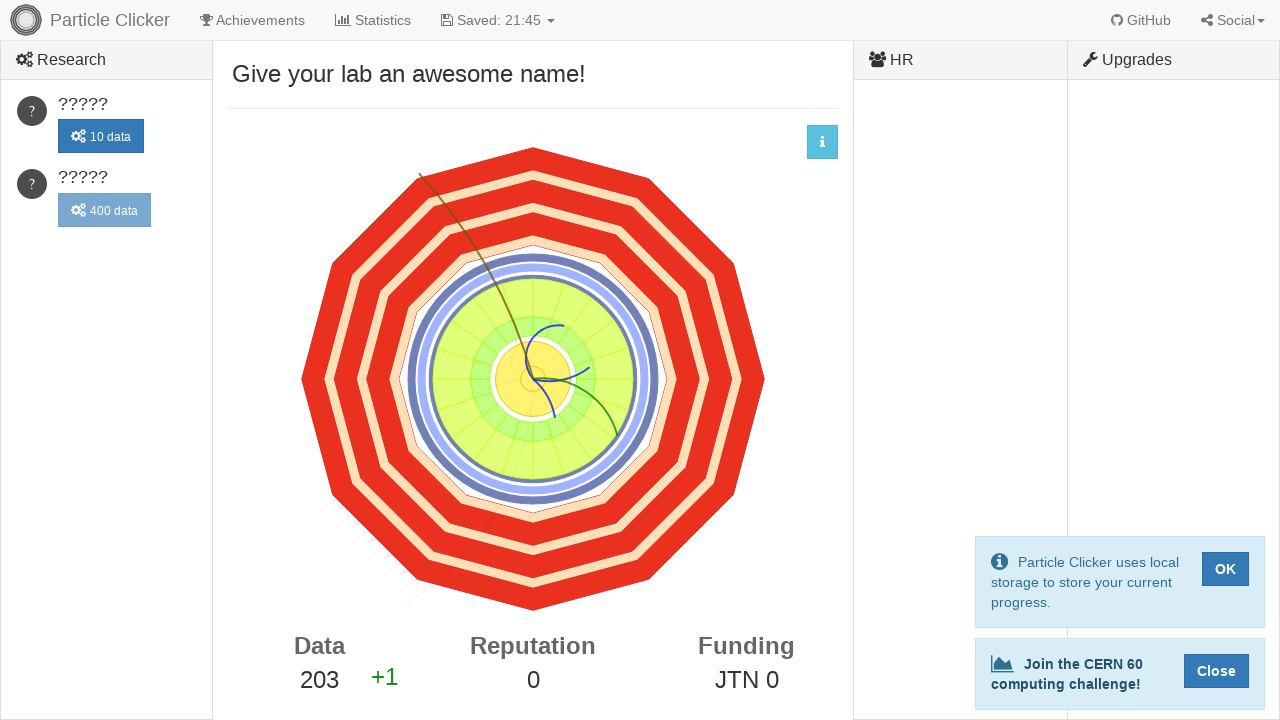

Clicked detector events element (click 204/500) at (533, 379) on #detector-events
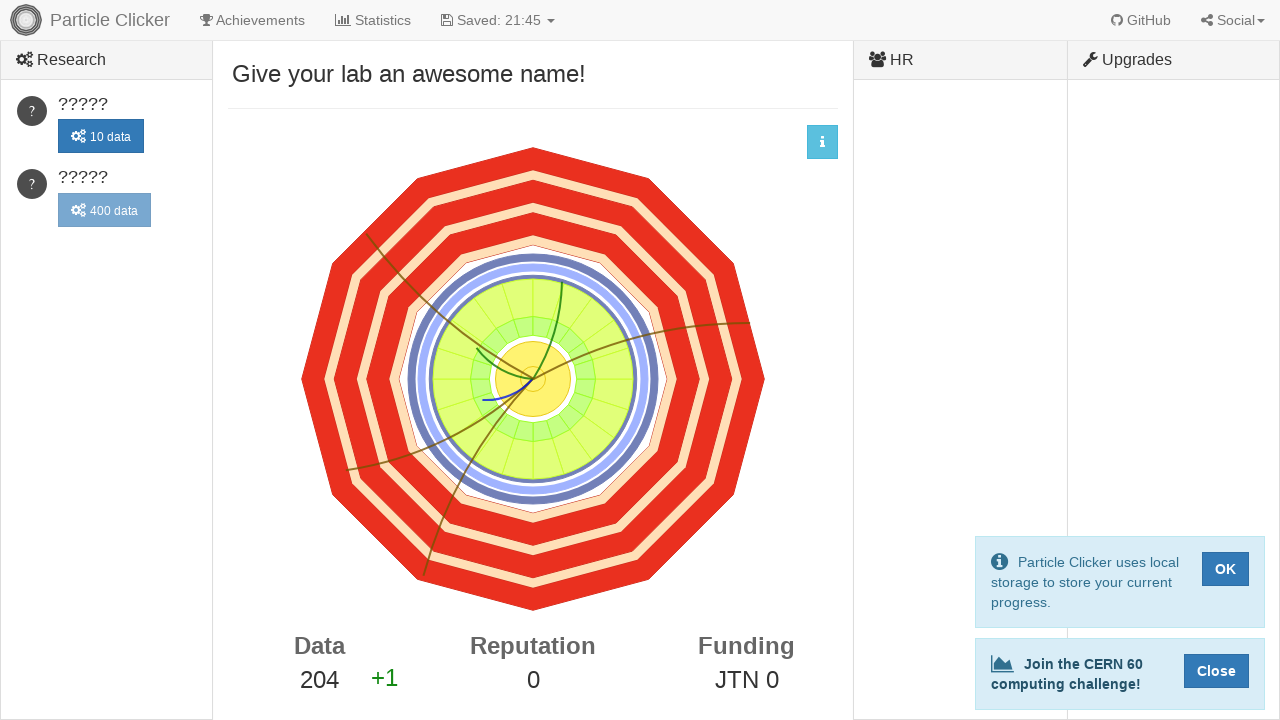

Clicked detector events element (click 205/500) at (533, 379) on #detector-events
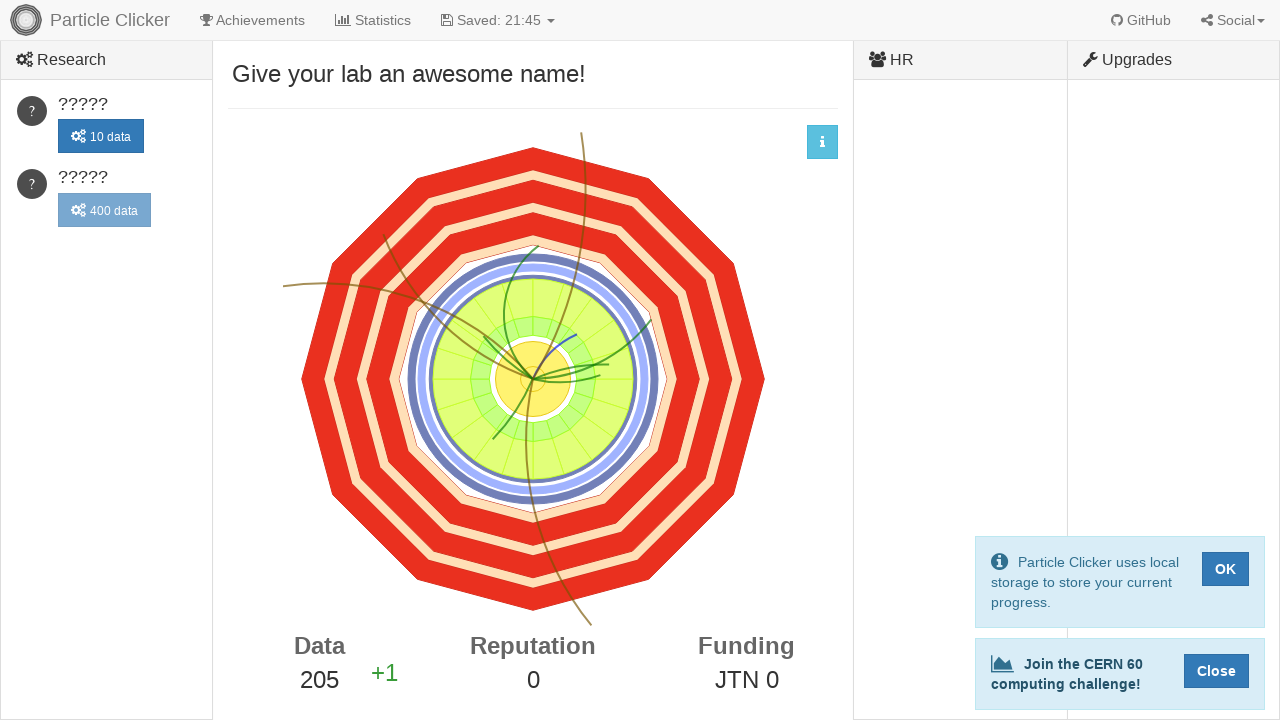

Clicked detector events element (click 206/500) at (533, 379) on #detector-events
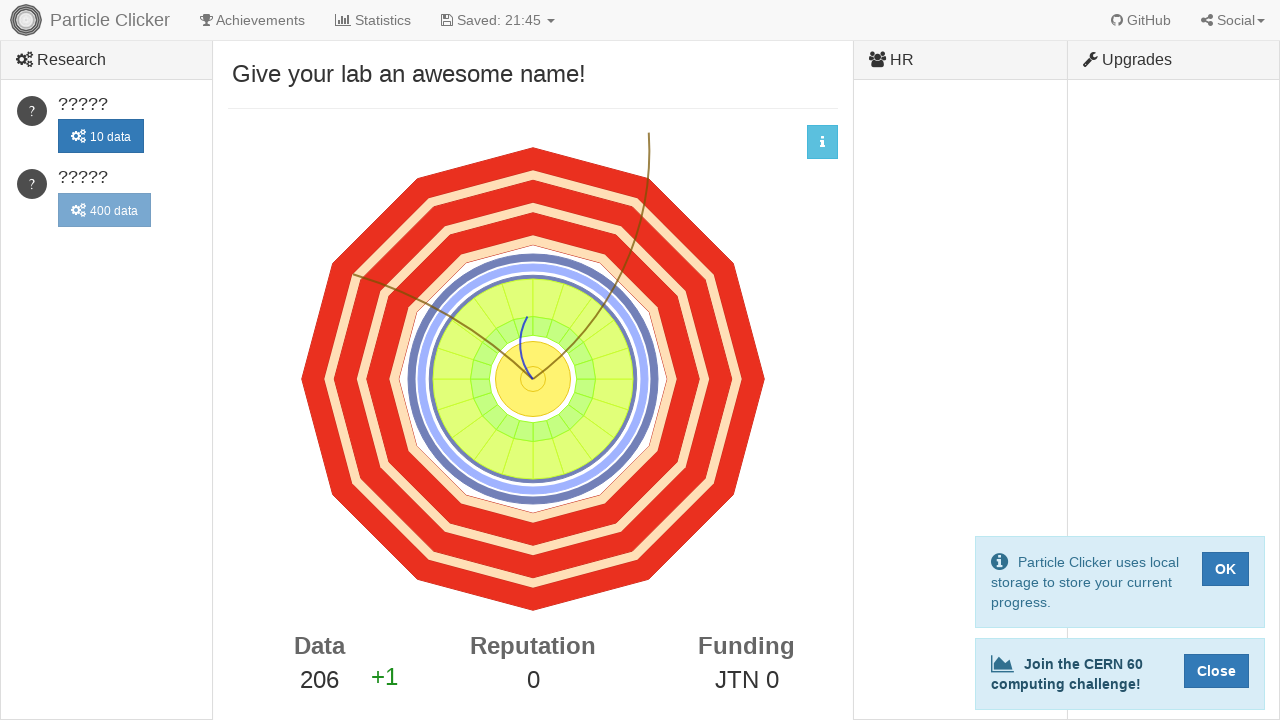

Clicked detector events element (click 207/500) at (533, 379) on #detector-events
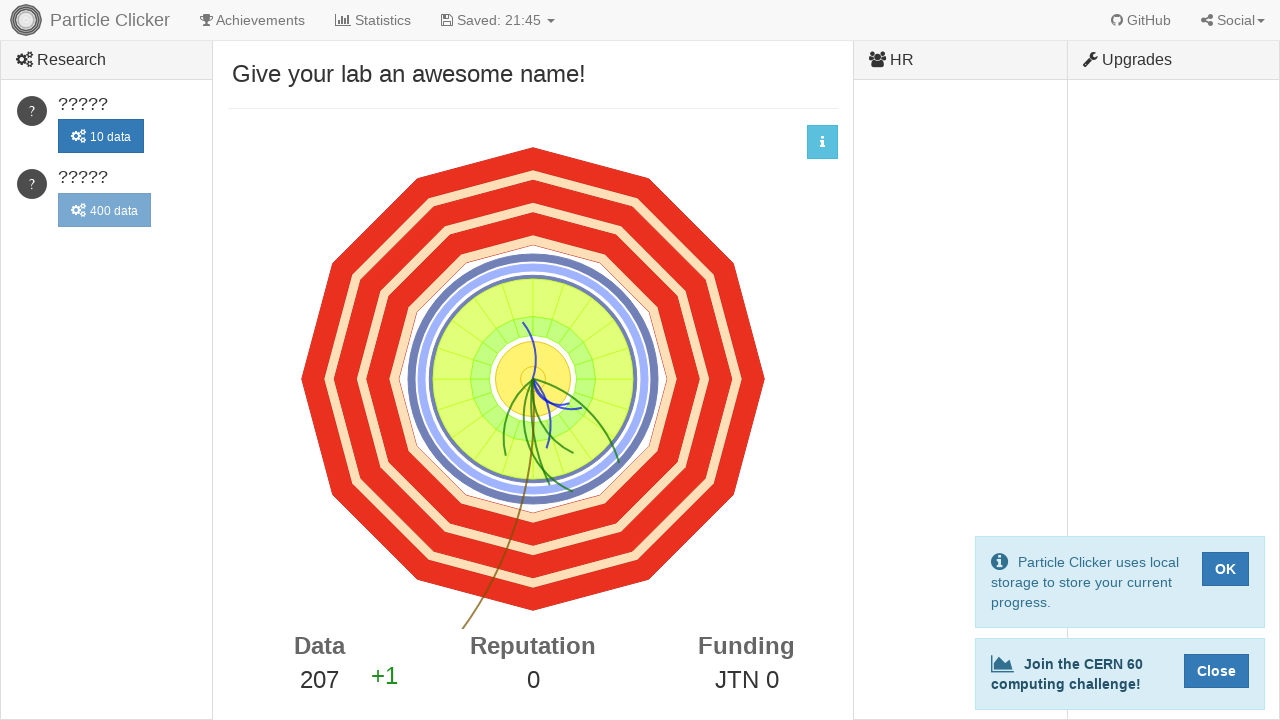

Clicked detector events element (click 208/500) at (533, 379) on #detector-events
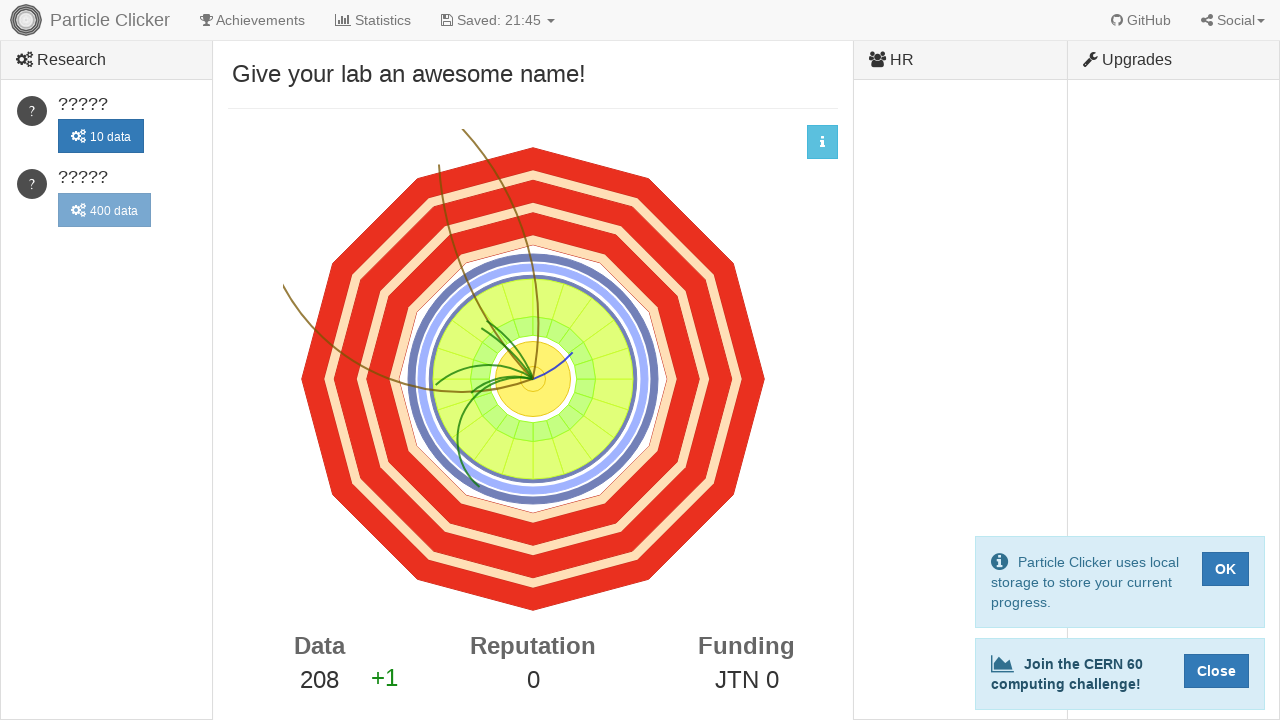

Clicked detector events element (click 209/500) at (533, 379) on #detector-events
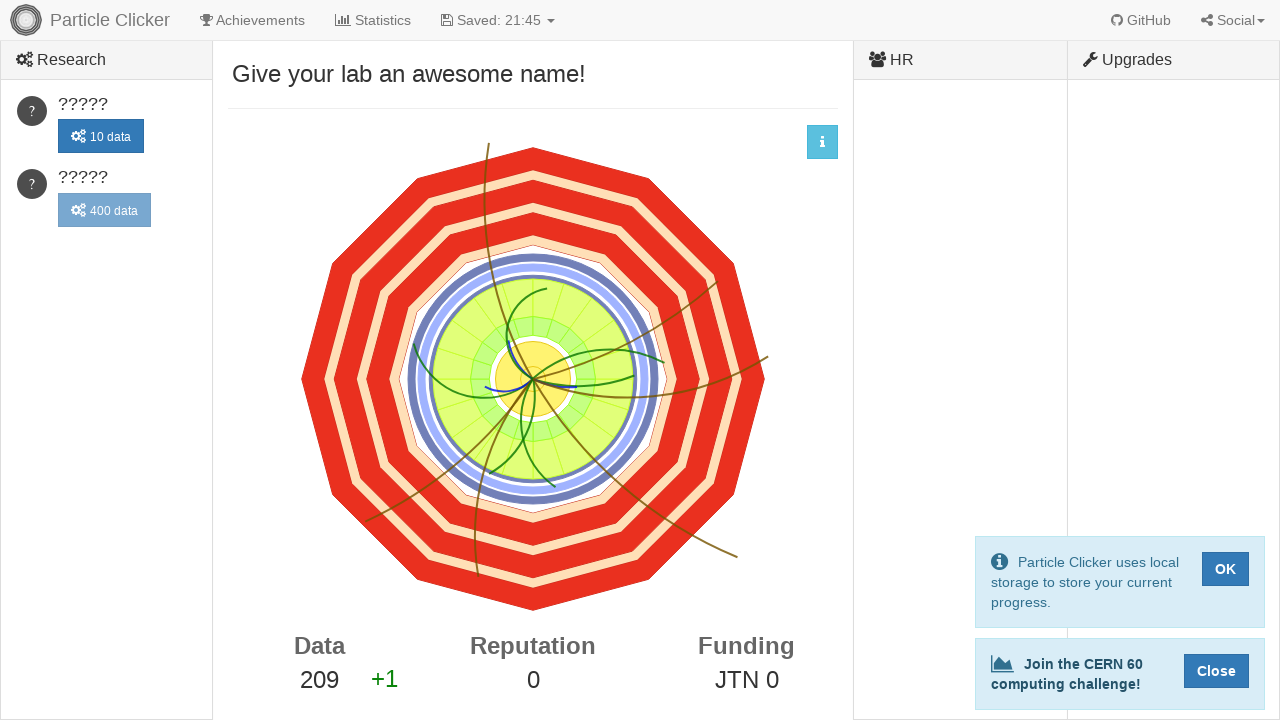

Clicked detector events element (click 210/500) at (533, 379) on #detector-events
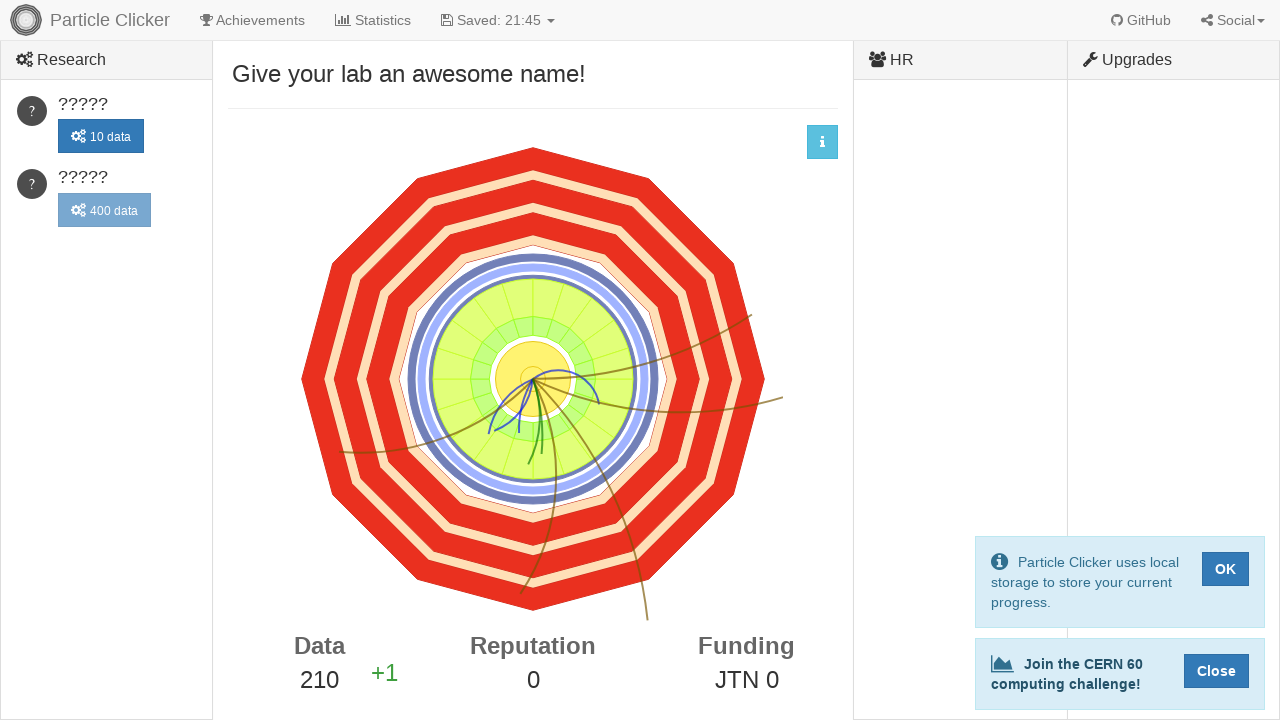

Clicked detector events element (click 211/500) at (533, 379) on #detector-events
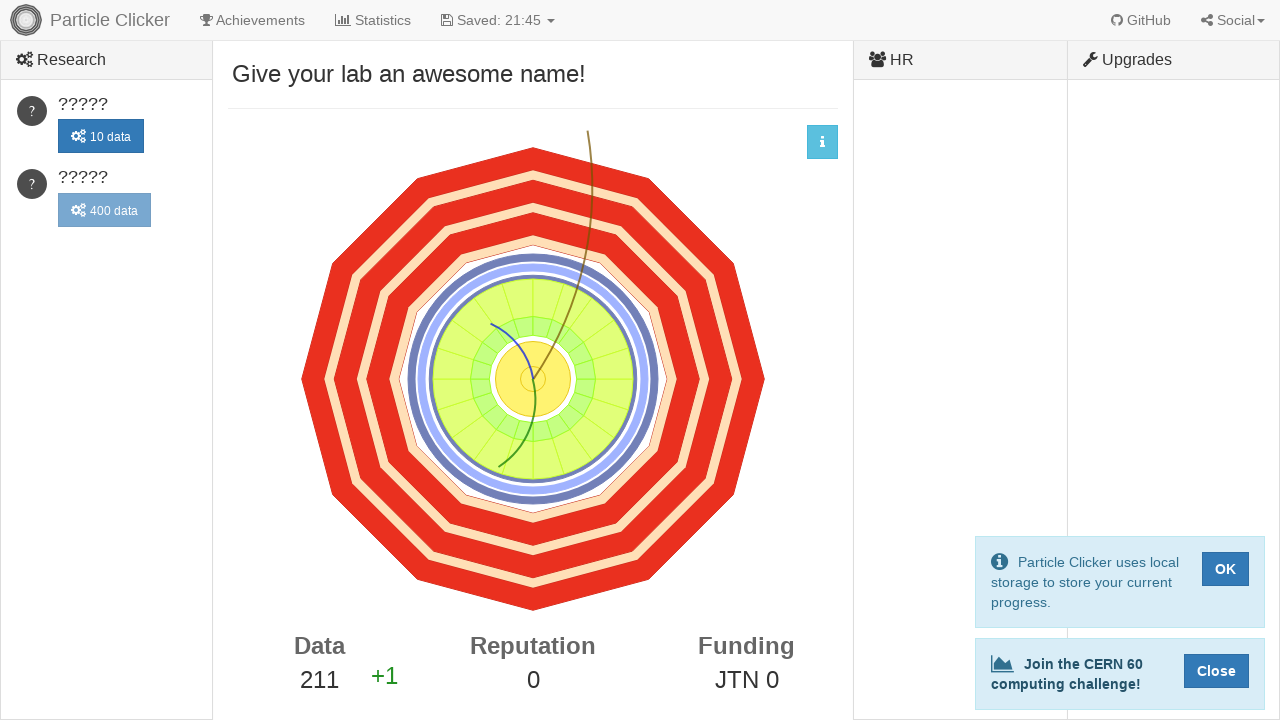

Clicked detector events element (click 212/500) at (533, 379) on #detector-events
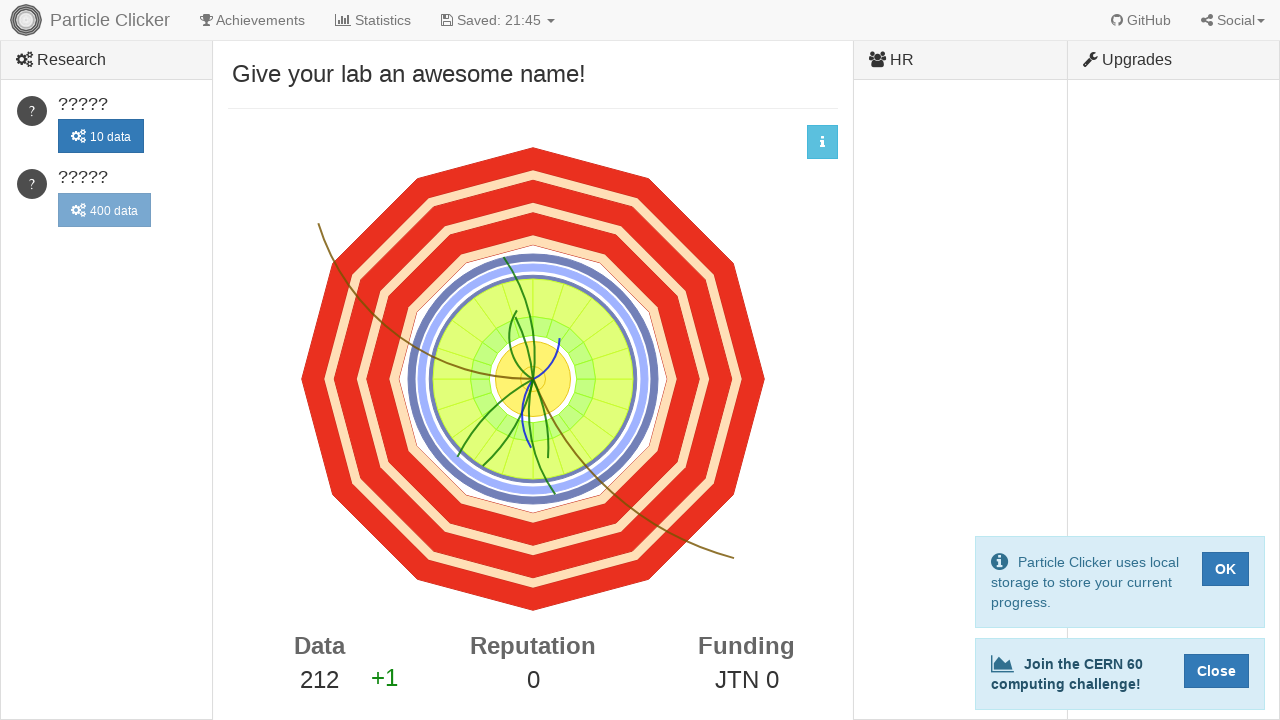

Clicked detector events element (click 213/500) at (533, 379) on #detector-events
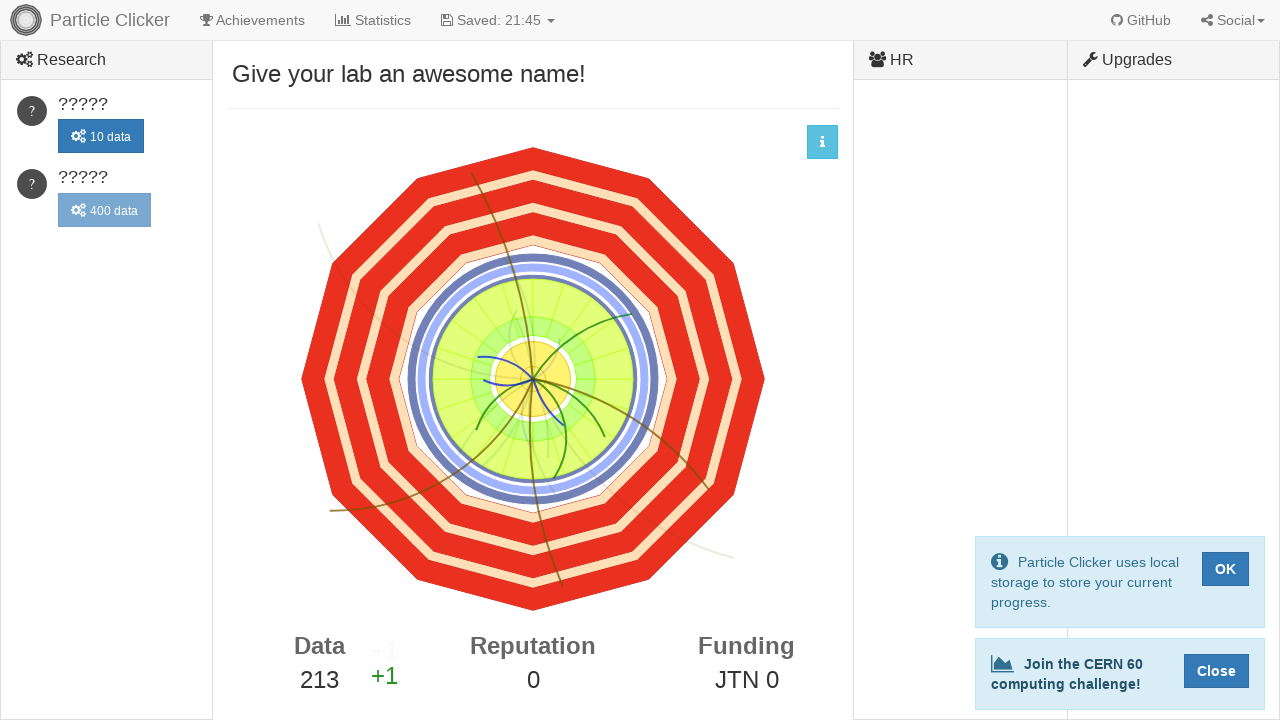

Clicked detector events element (click 214/500) at (533, 379) on #detector-events
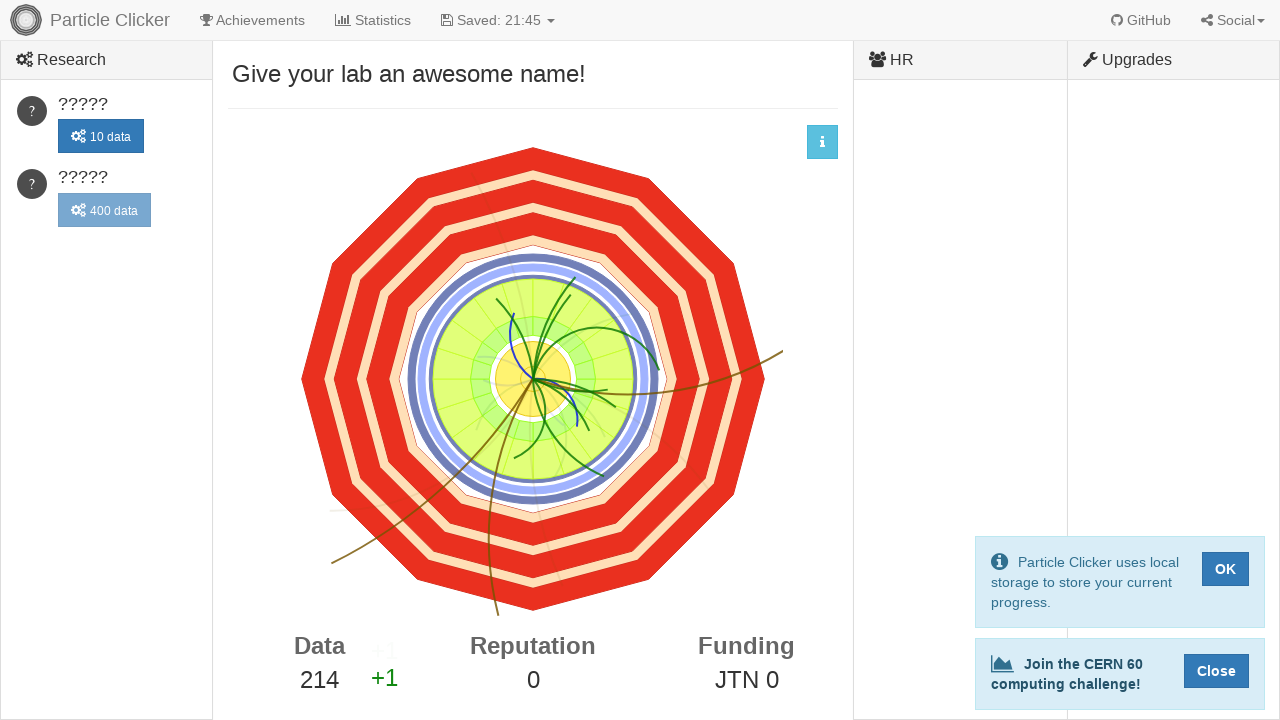

Clicked detector events element (click 215/500) at (533, 379) on #detector-events
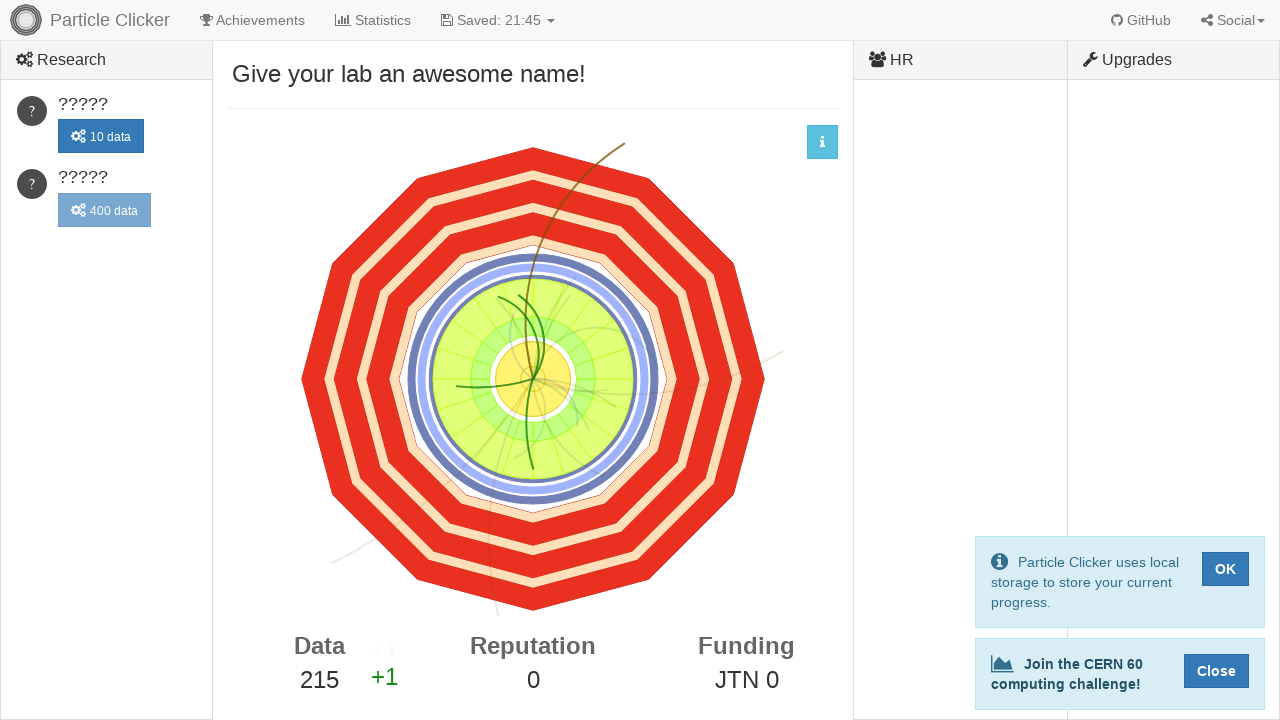

Clicked detector events element (click 216/500) at (533, 379) on #detector-events
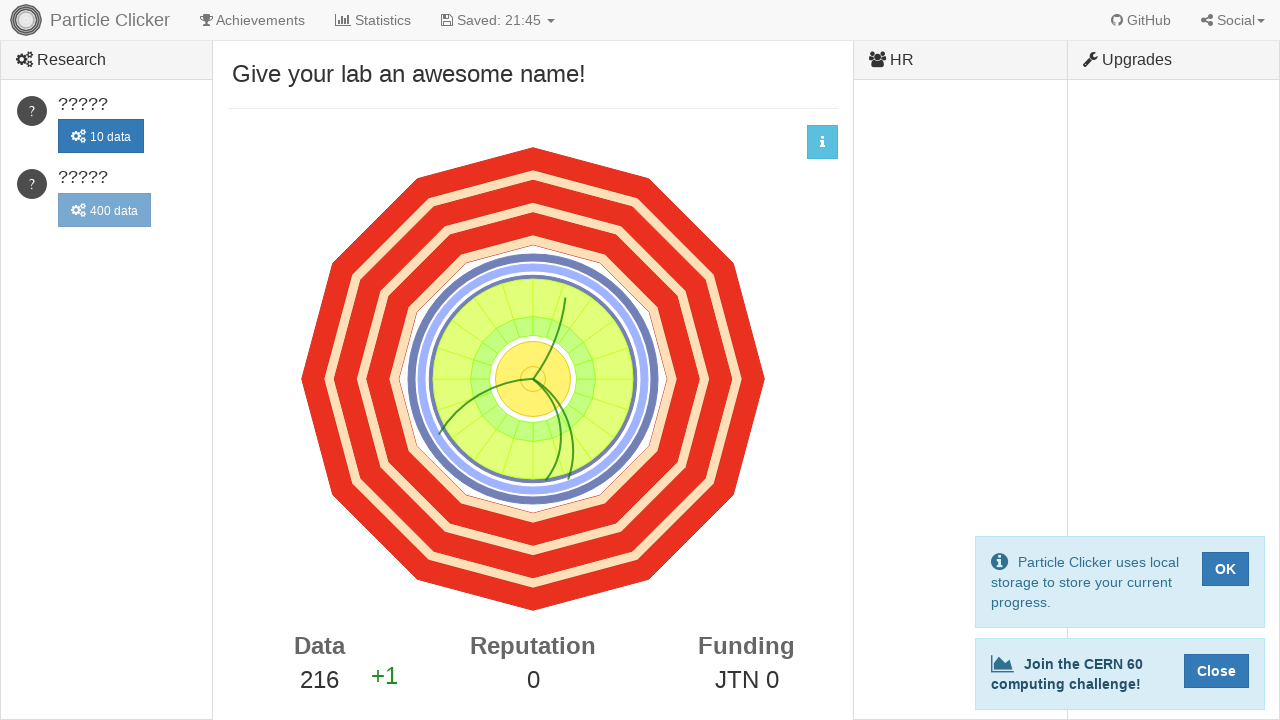

Clicked detector events element (click 217/500) at (533, 379) on #detector-events
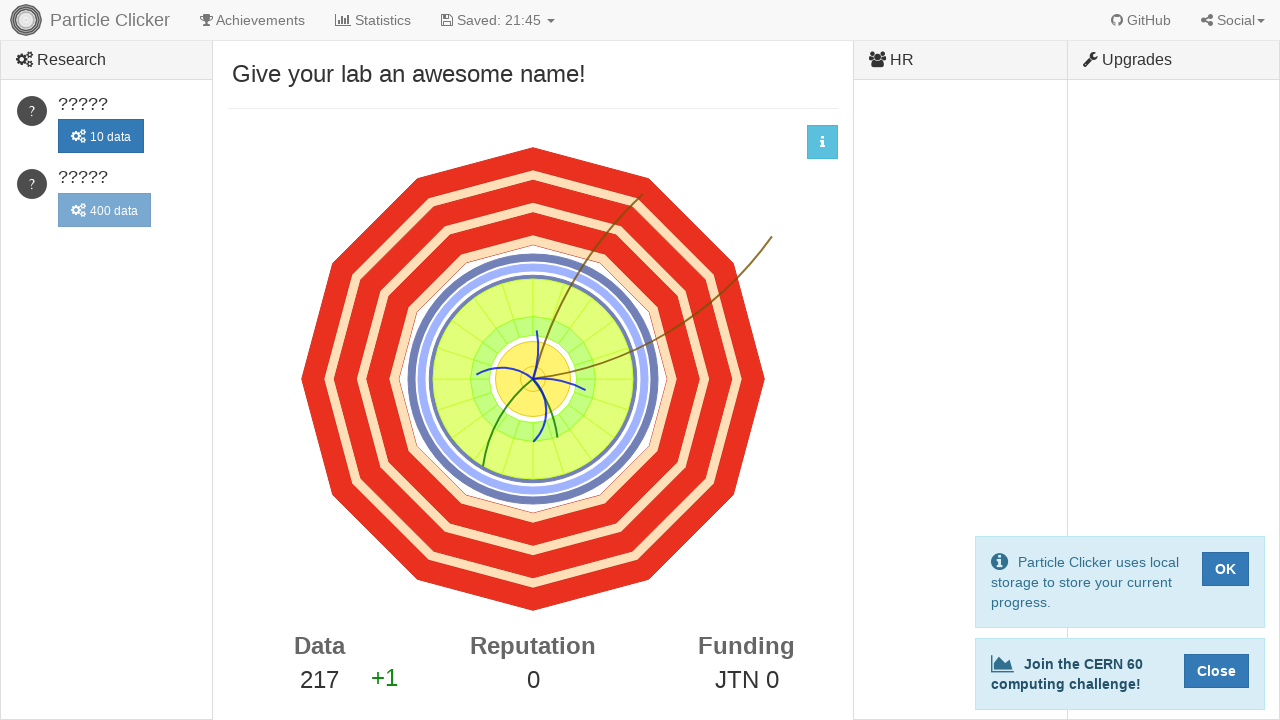

Clicked detector events element (click 218/500) at (533, 379) on #detector-events
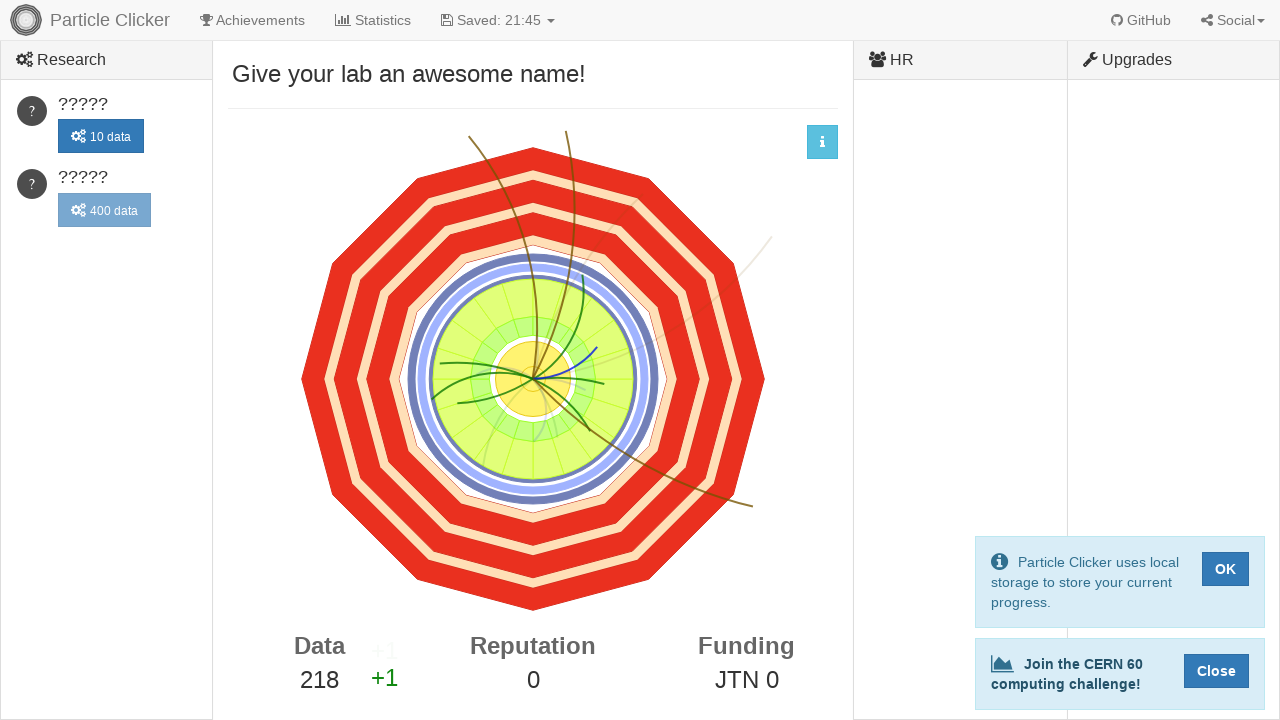

Clicked detector events element (click 219/500) at (533, 379) on #detector-events
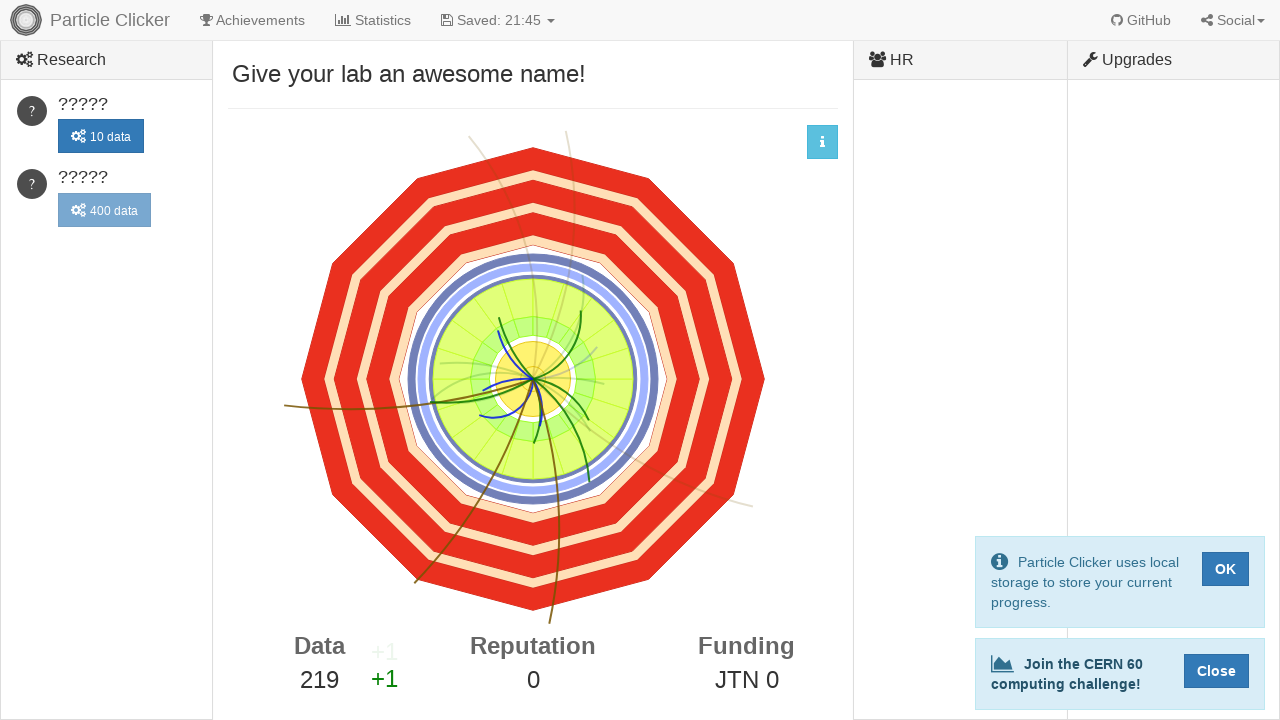

Clicked detector events element (click 220/500) at (533, 379) on #detector-events
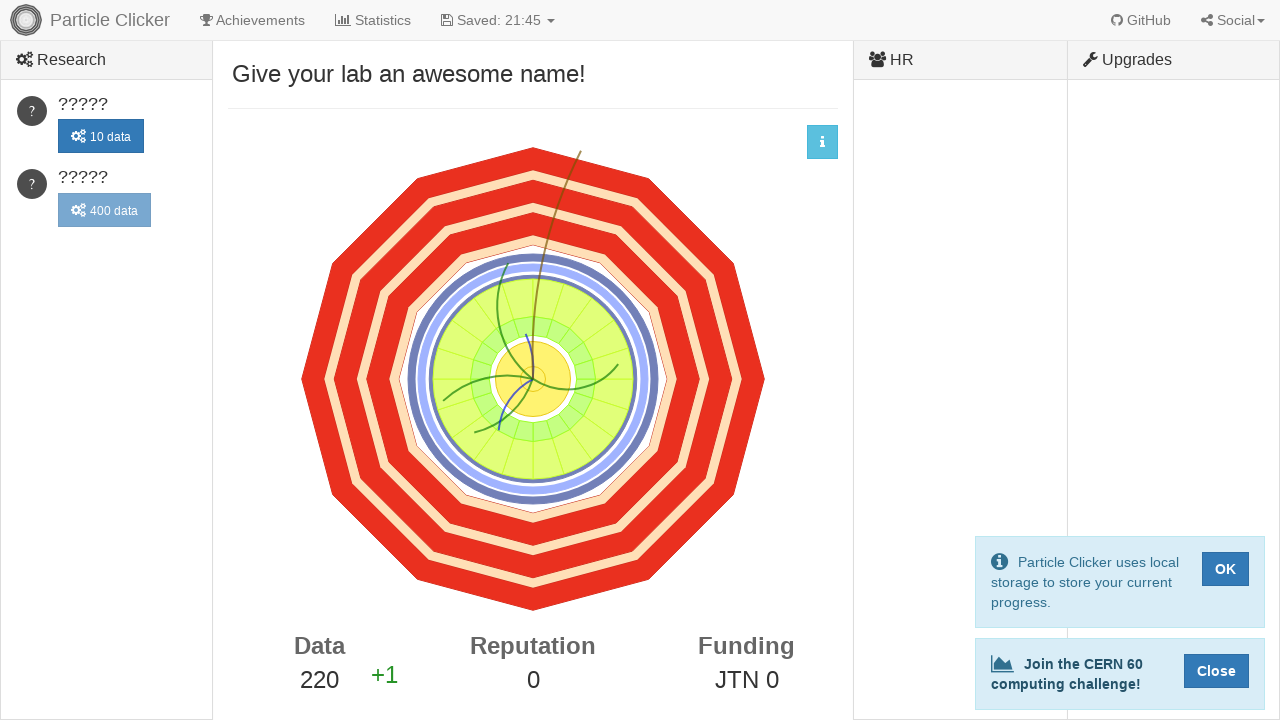

Clicked detector events element (click 221/500) at (533, 379) on #detector-events
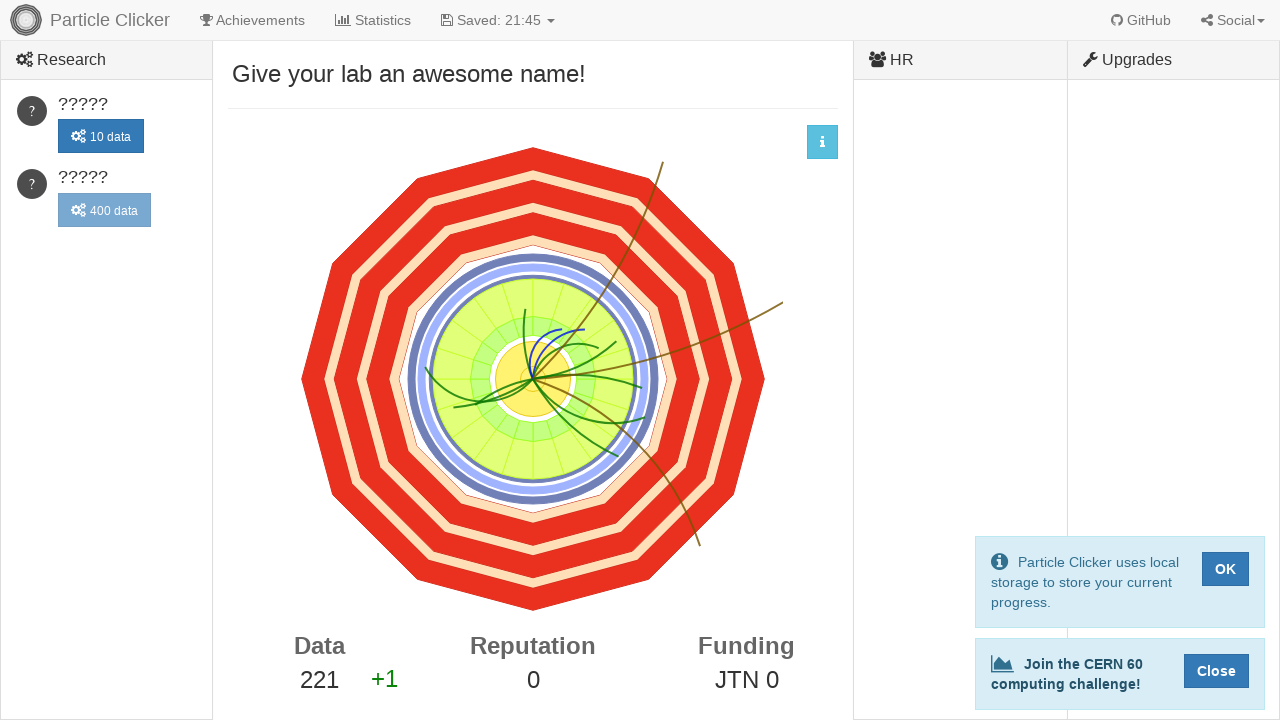

Clicked detector events element (click 222/500) at (533, 379) on #detector-events
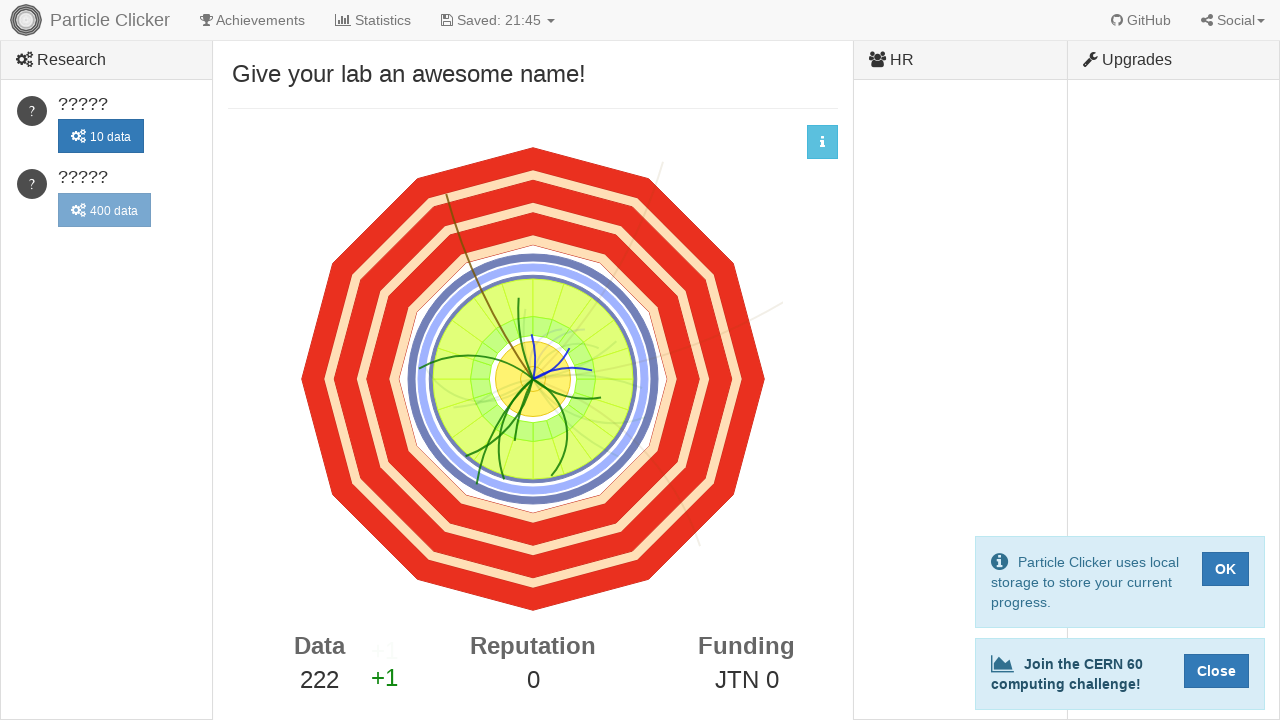

Clicked detector events element (click 223/500) at (533, 379) on #detector-events
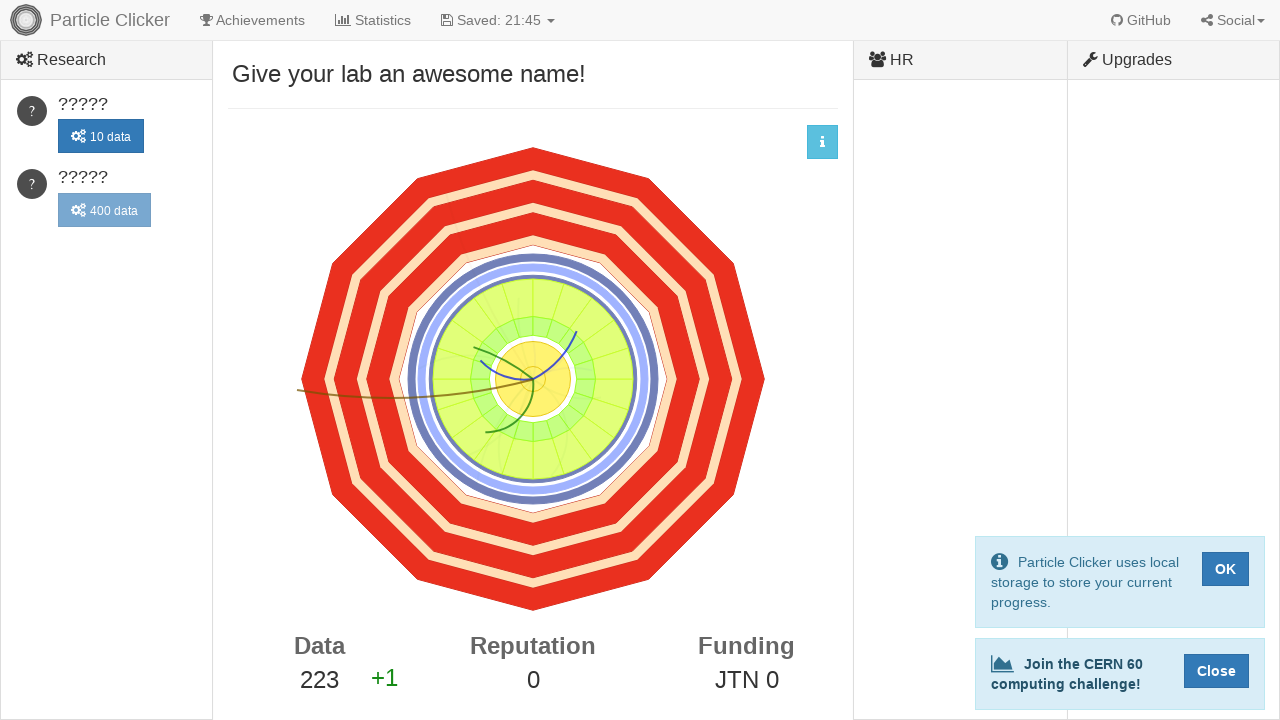

Clicked detector events element (click 224/500) at (533, 379) on #detector-events
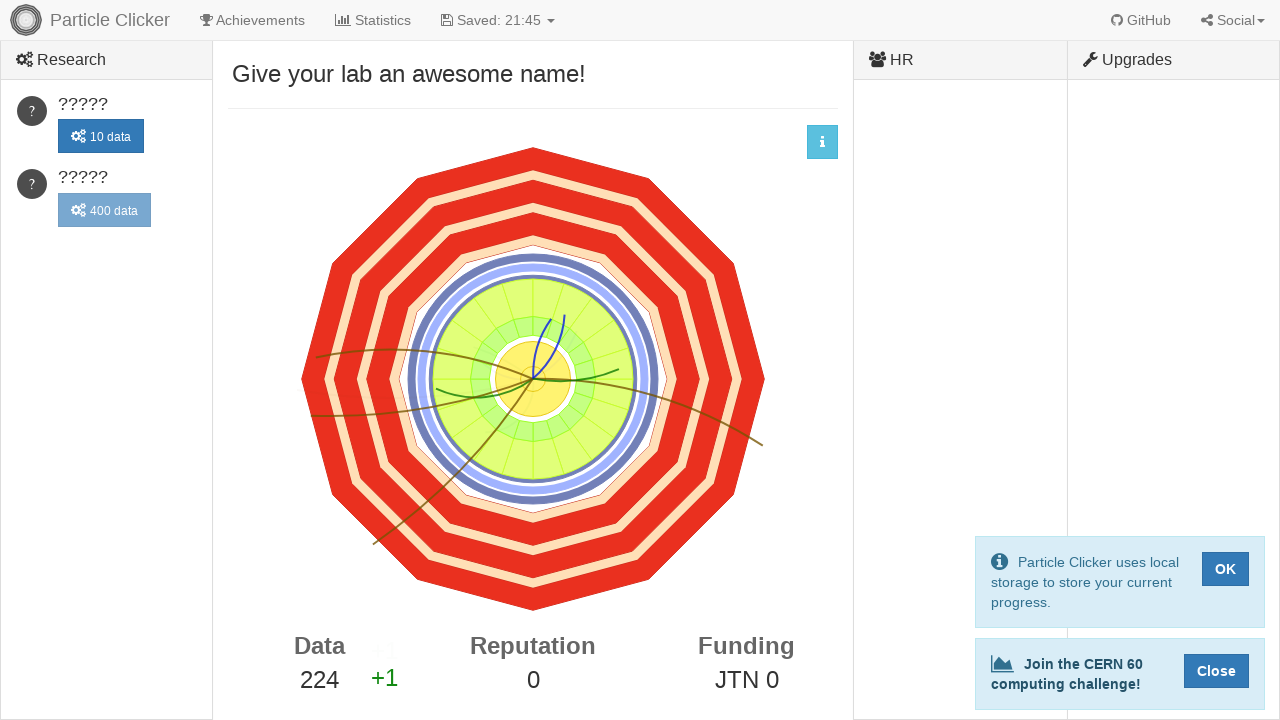

Clicked detector events element (click 225/500) at (533, 379) on #detector-events
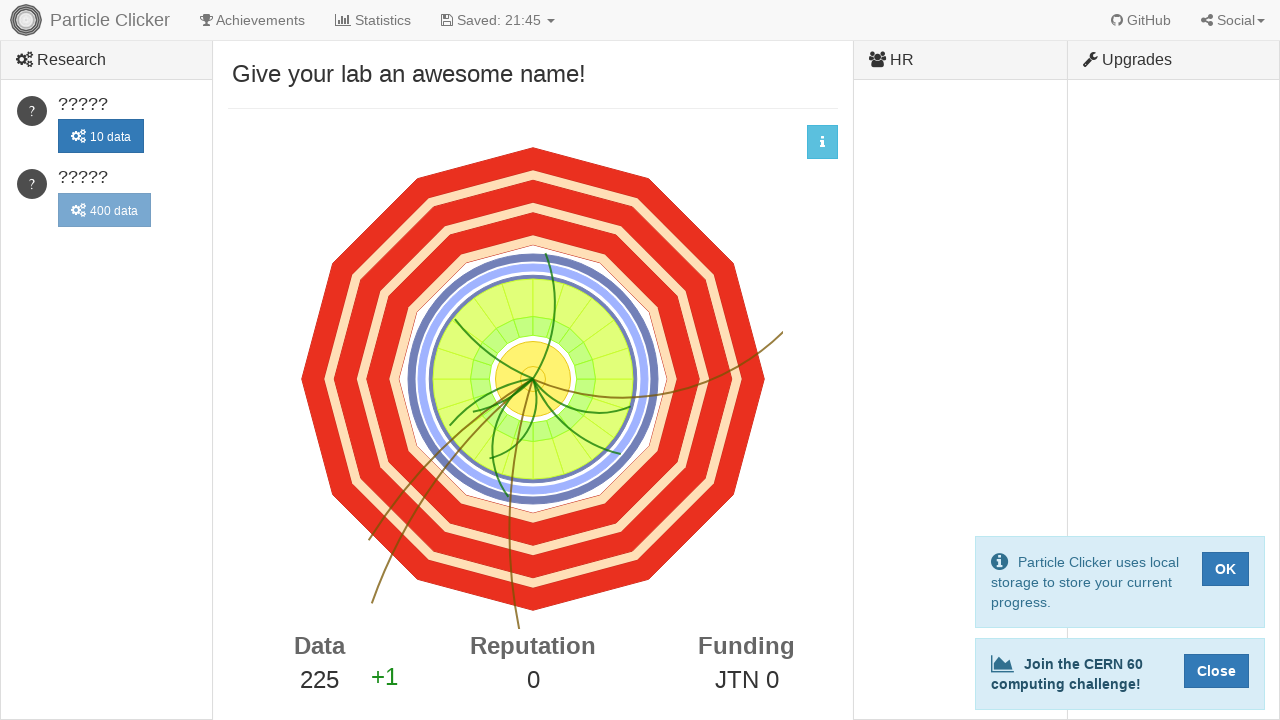

Clicked detector events element (click 226/500) at (533, 379) on #detector-events
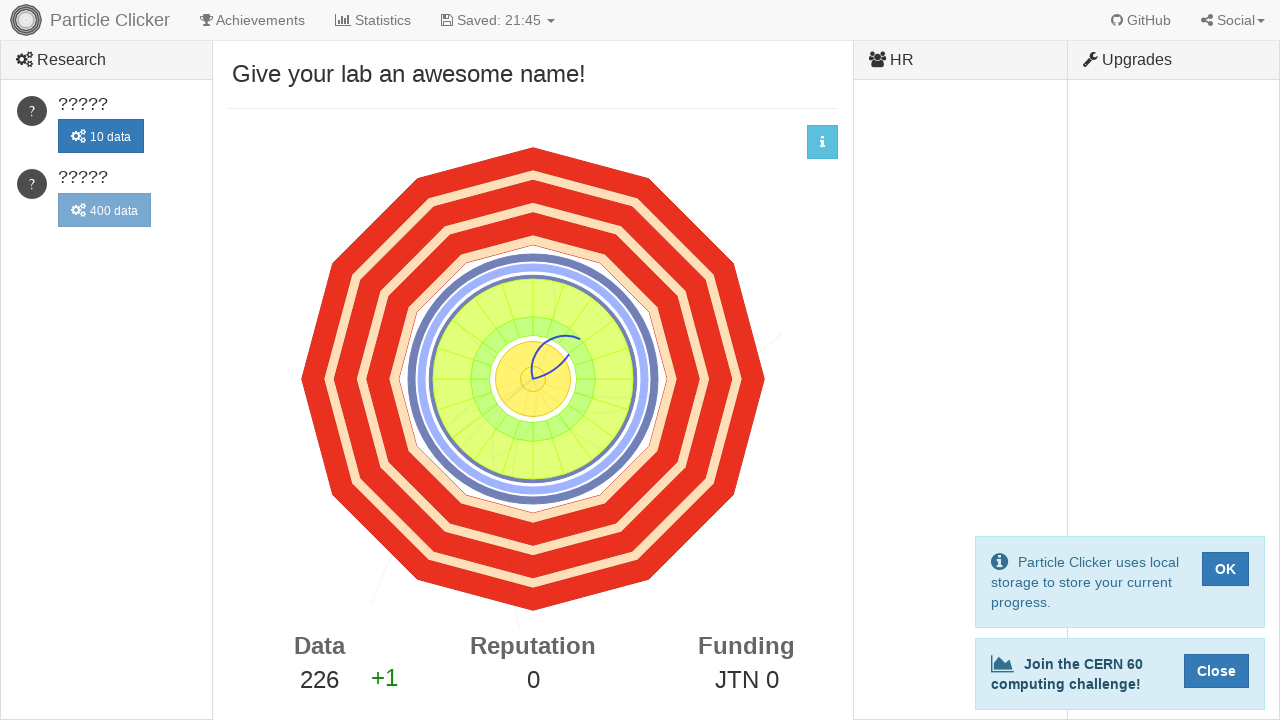

Clicked detector events element (click 227/500) at (533, 379) on #detector-events
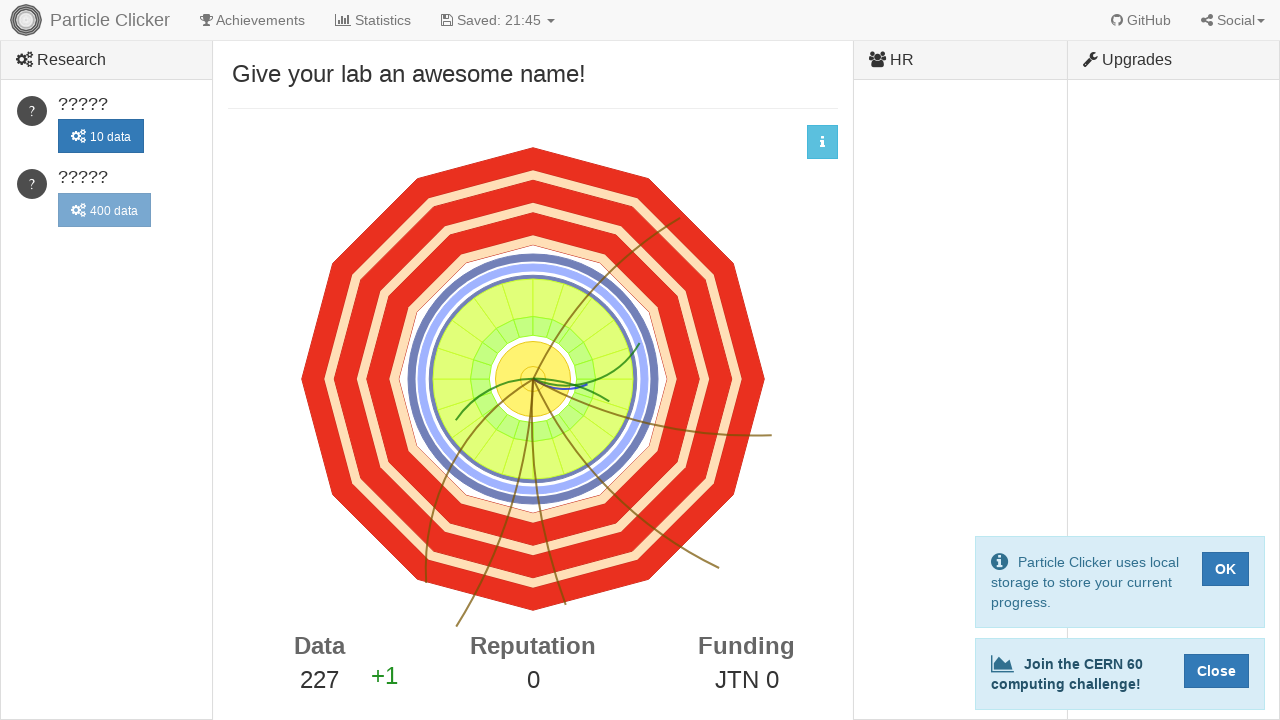

Clicked detector events element (click 228/500) at (533, 379) on #detector-events
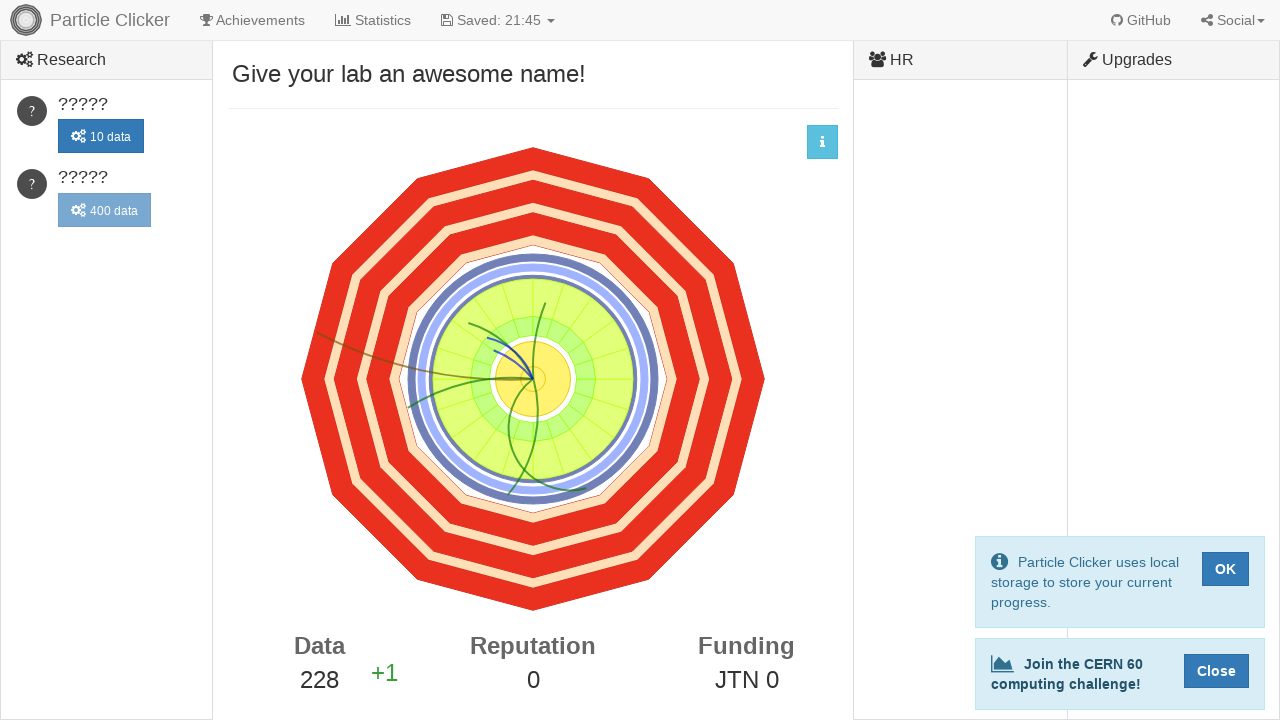

Clicked detector events element (click 229/500) at (533, 379) on #detector-events
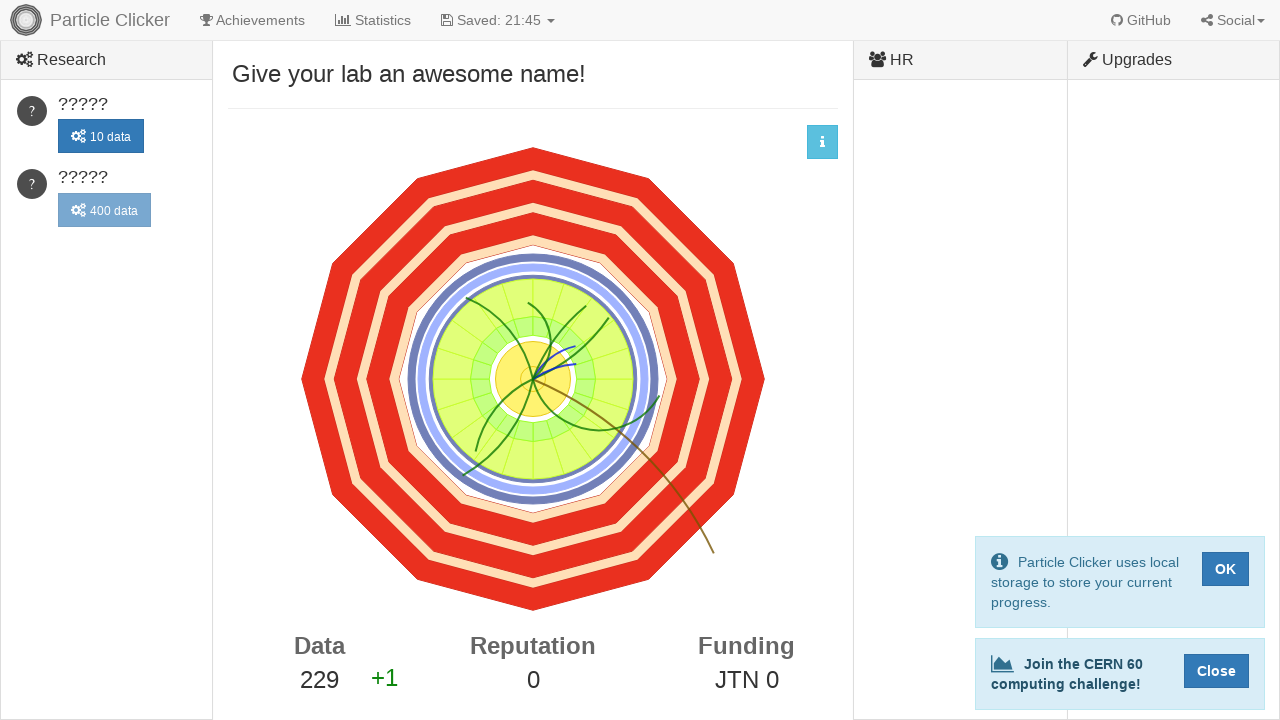

Clicked detector events element (click 230/500) at (533, 379) on #detector-events
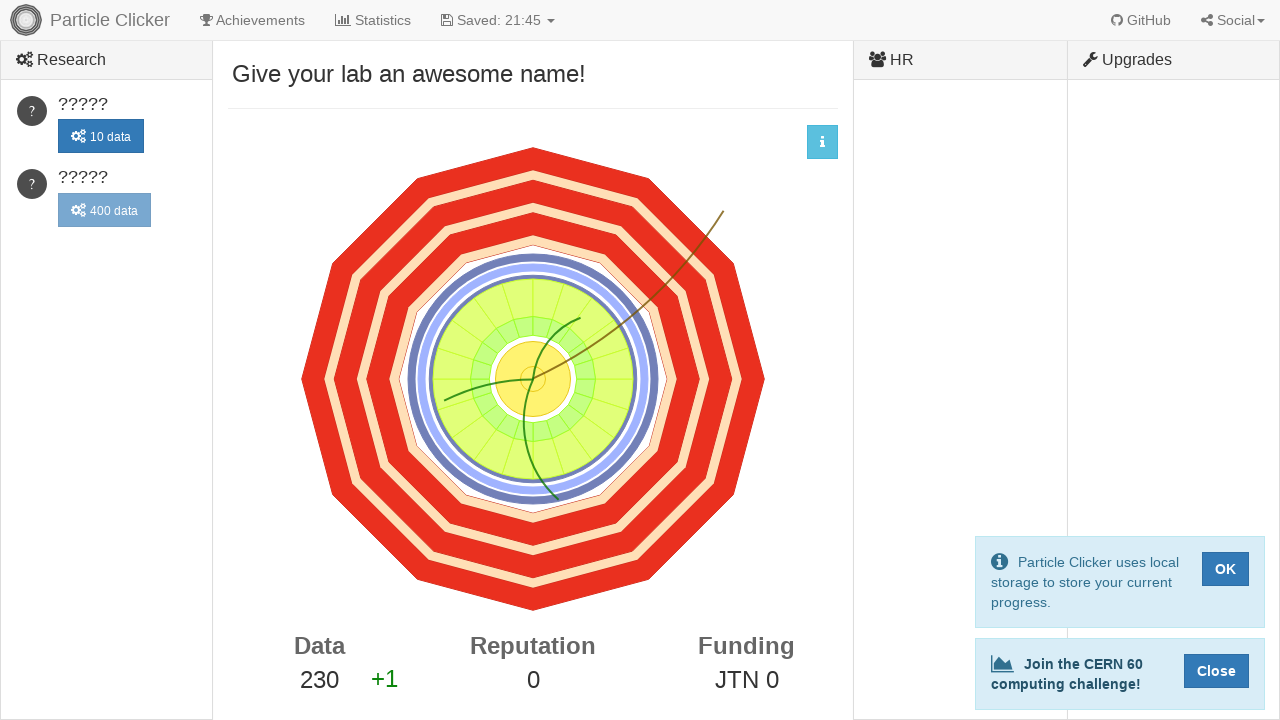

Clicked detector events element (click 231/500) at (533, 379) on #detector-events
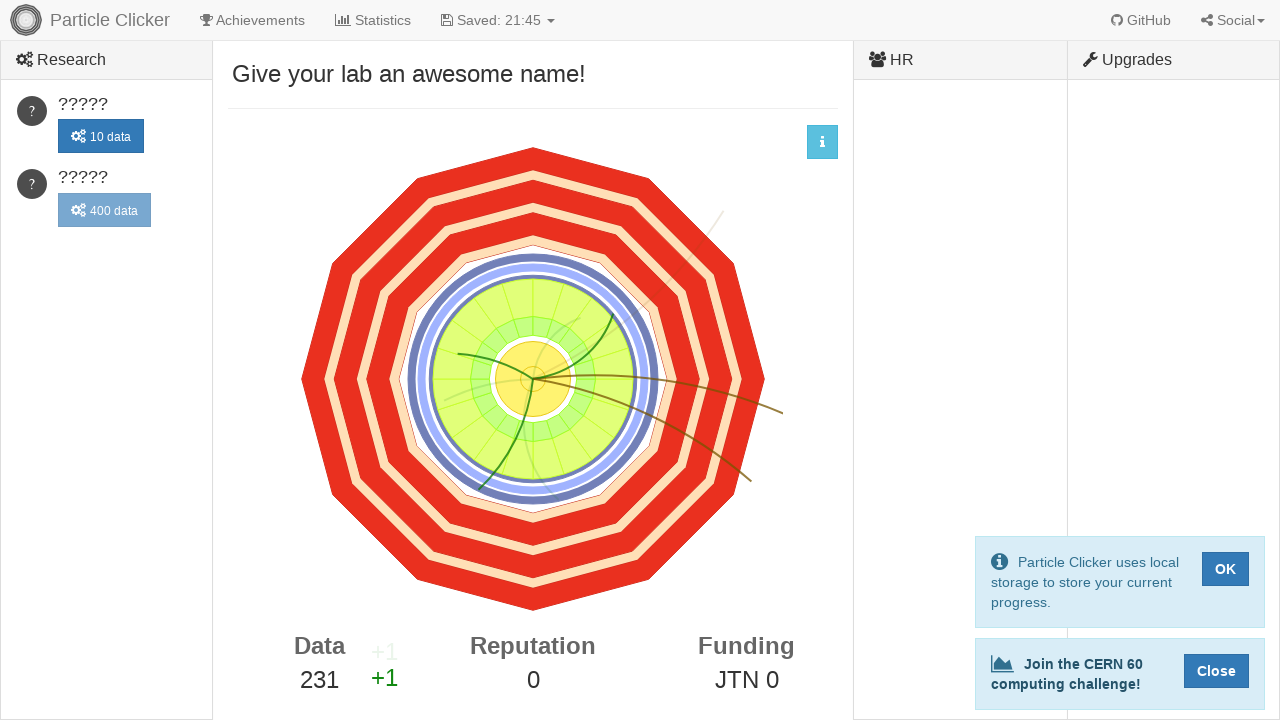

Clicked detector events element (click 232/500) at (533, 379) on #detector-events
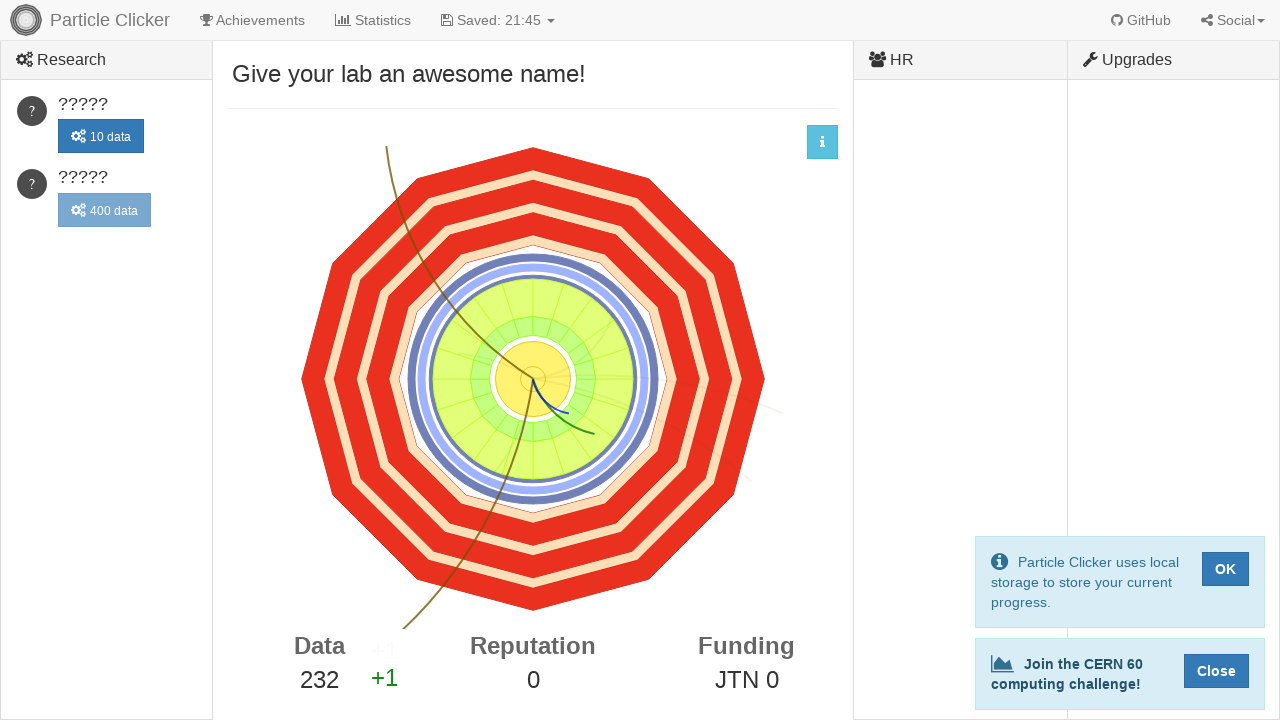

Clicked detector events element (click 233/500) at (533, 379) on #detector-events
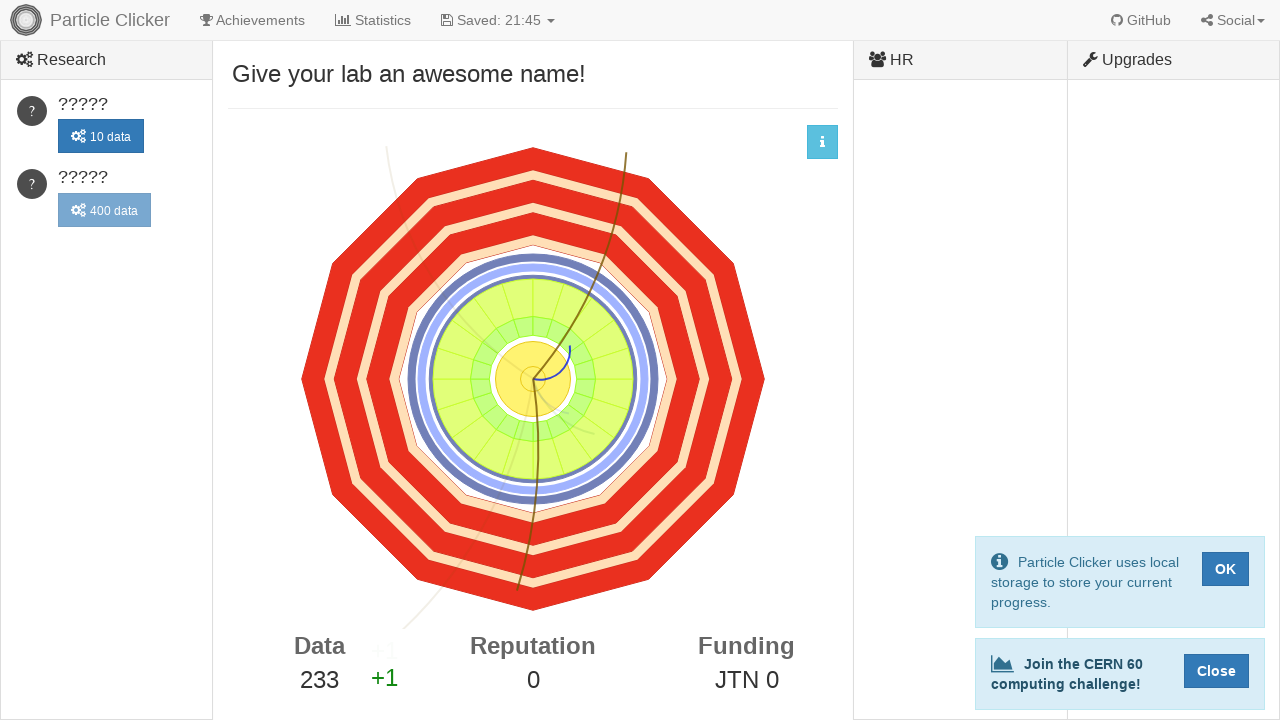

Clicked detector events element (click 234/500) at (533, 379) on #detector-events
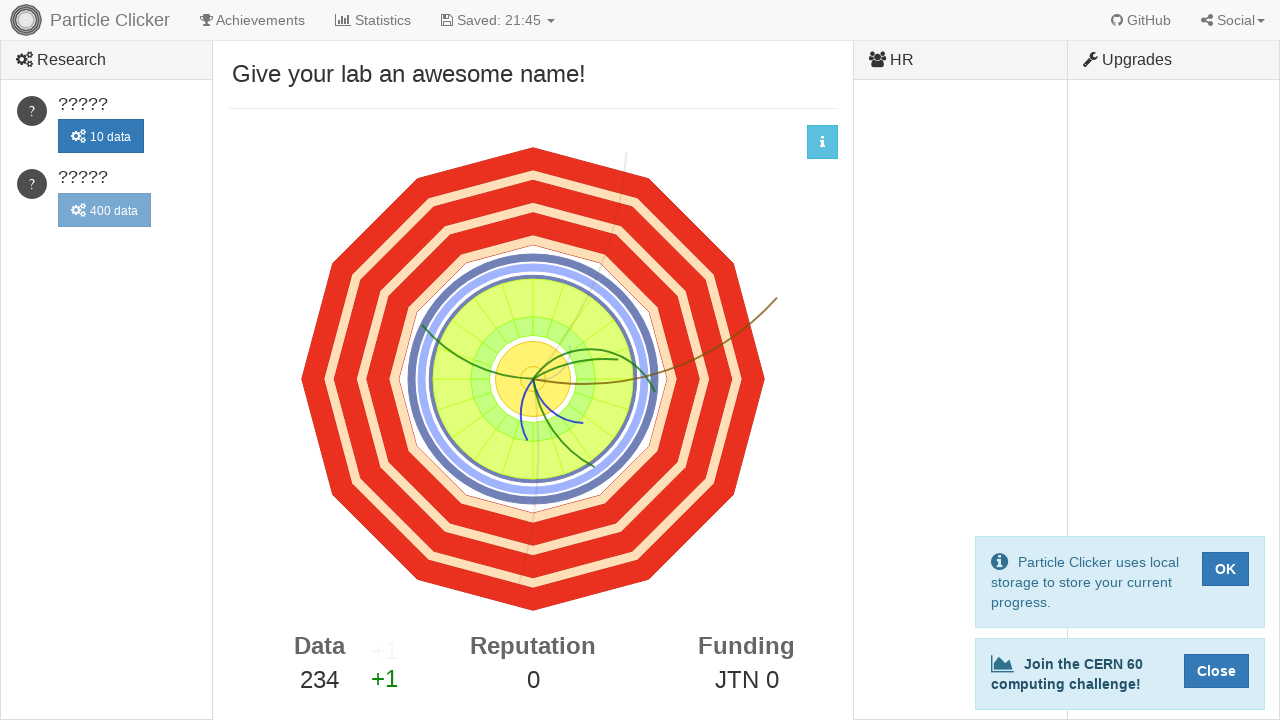

Clicked detector events element (click 235/500) at (533, 379) on #detector-events
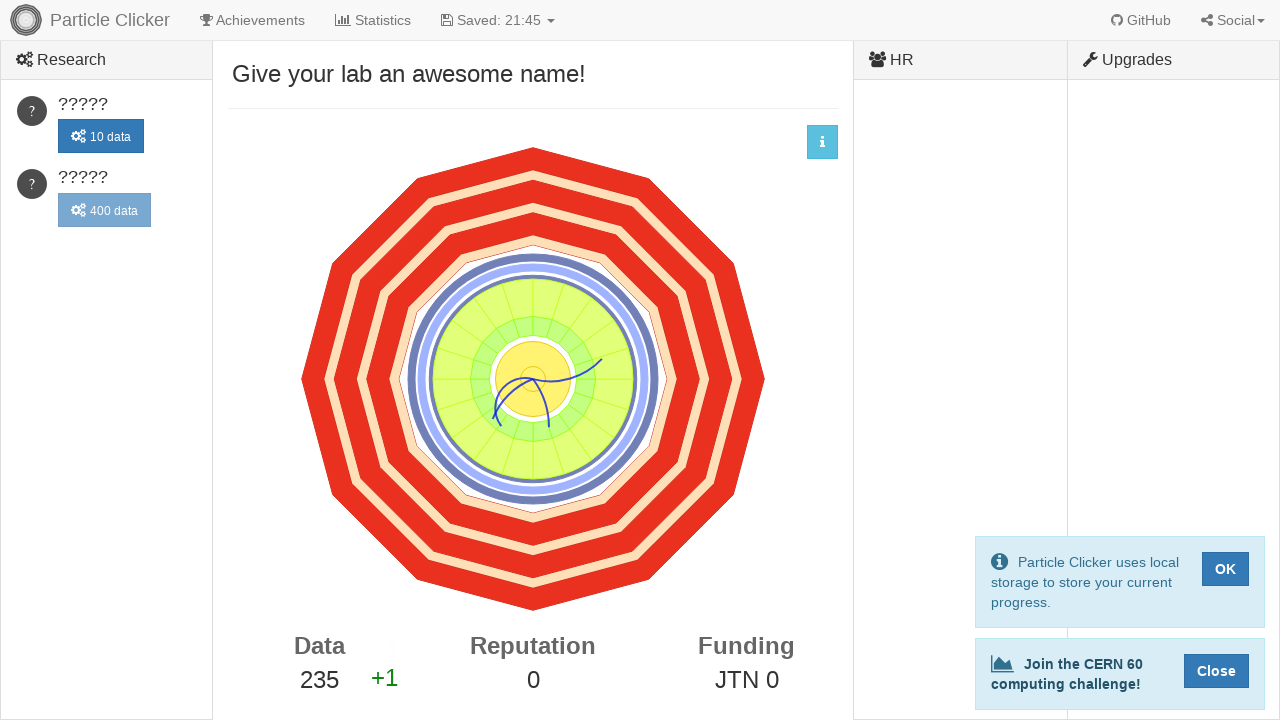

Clicked detector events element (click 236/500) at (533, 379) on #detector-events
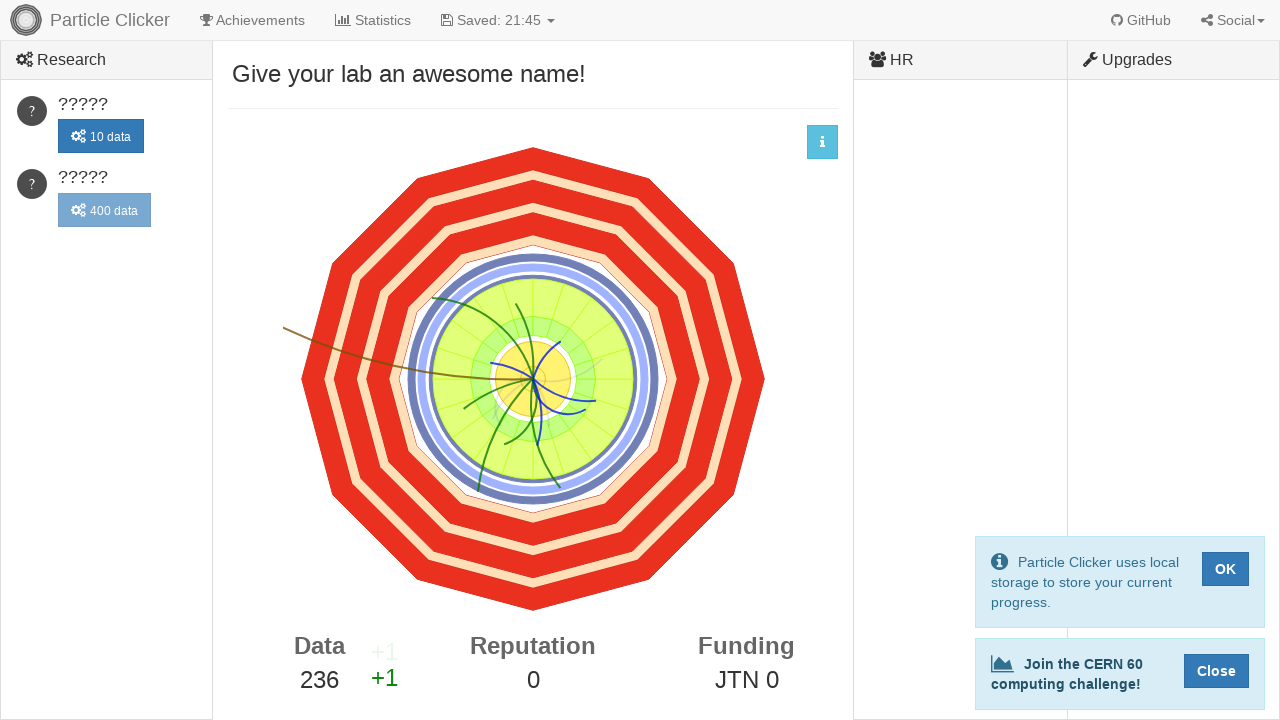

Clicked detector events element (click 237/500) at (533, 379) on #detector-events
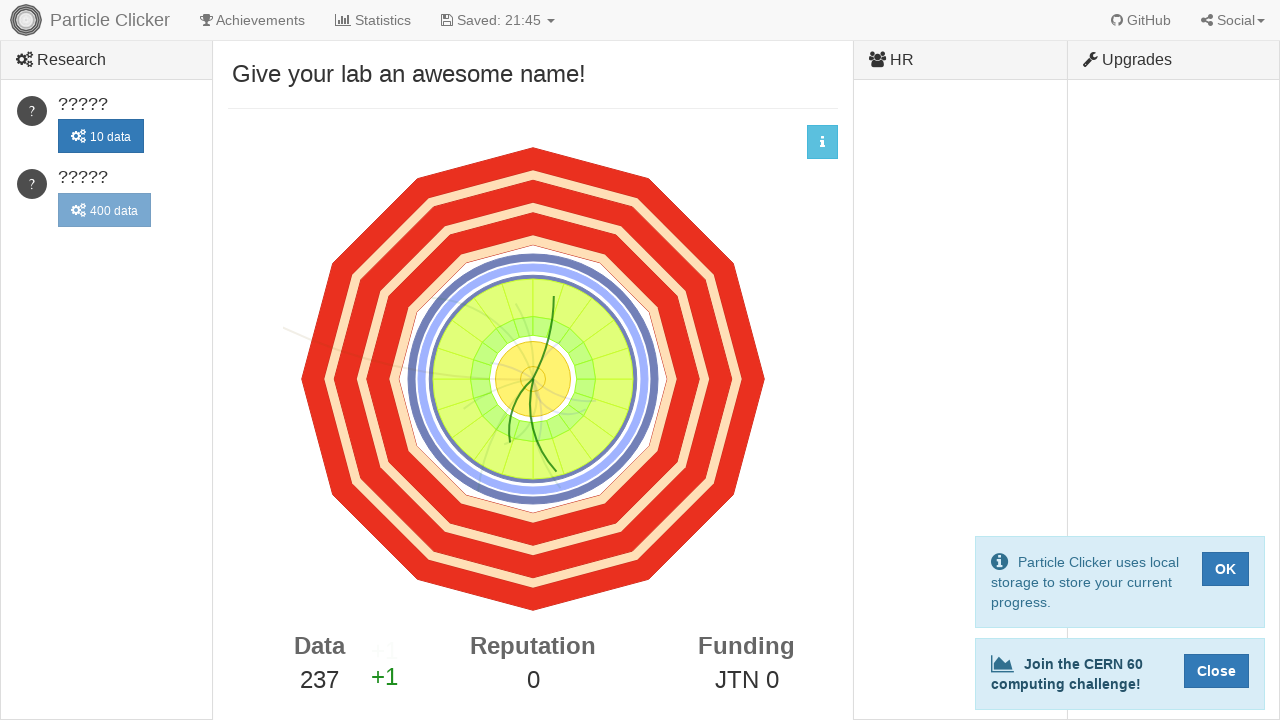

Clicked detector events element (click 238/500) at (533, 379) on #detector-events
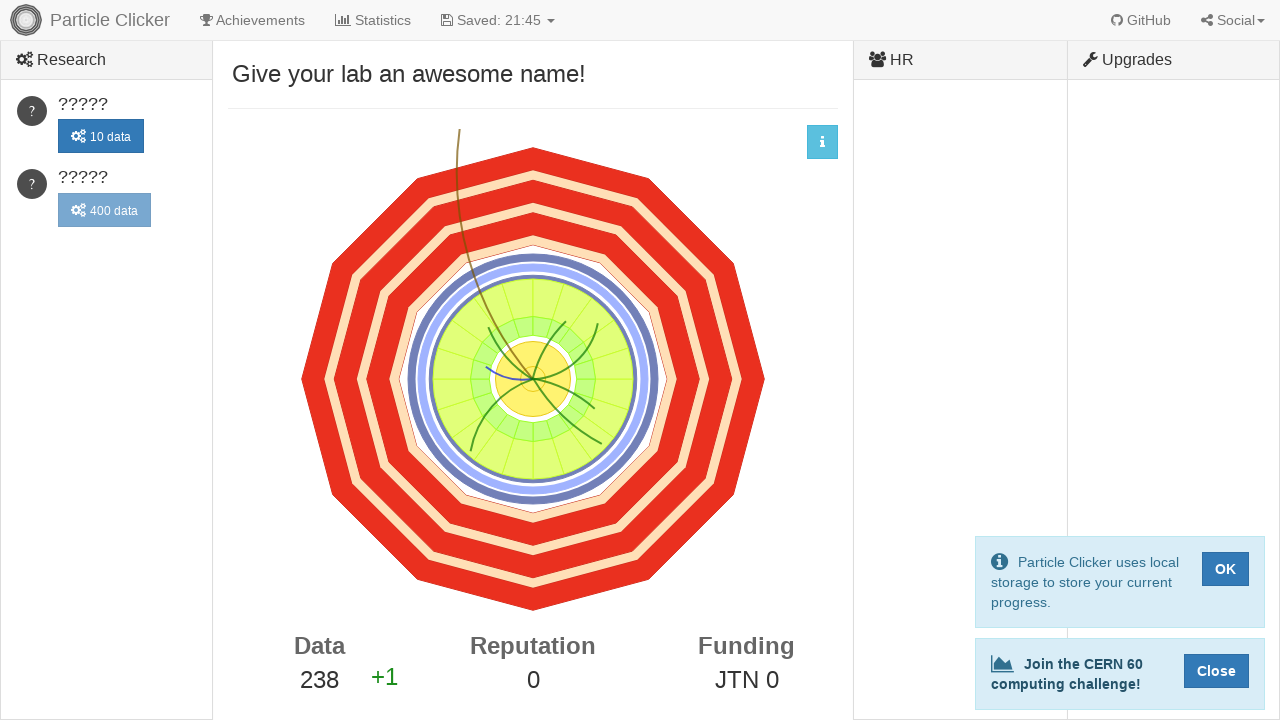

Clicked detector events element (click 239/500) at (533, 379) on #detector-events
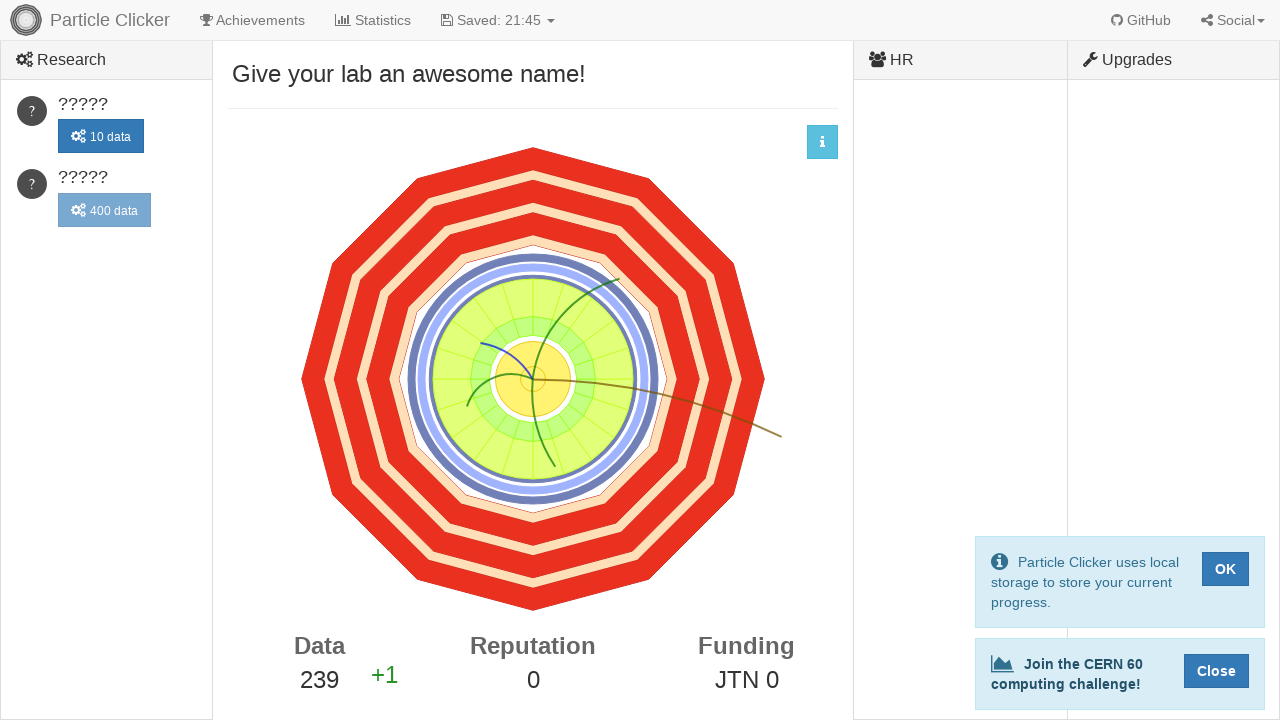

Clicked detector events element (click 240/500) at (533, 379) on #detector-events
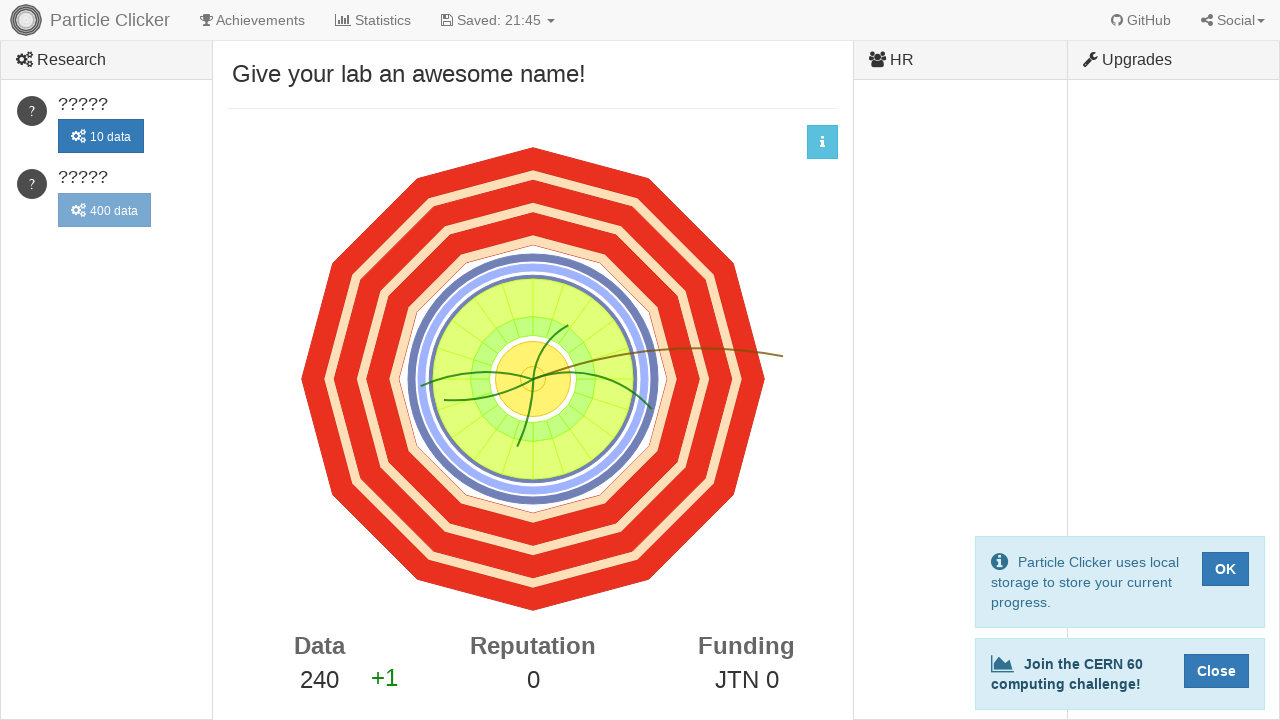

Clicked detector events element (click 241/500) at (533, 379) on #detector-events
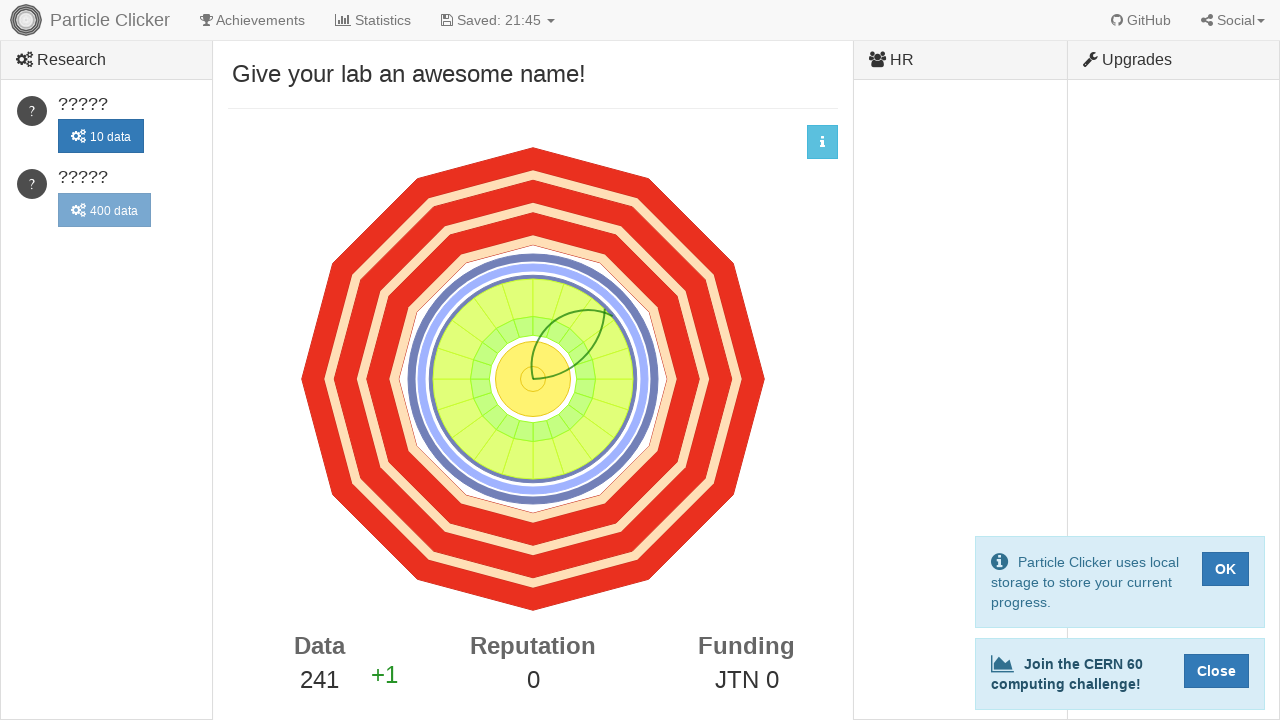

Clicked detector events element (click 242/500) at (533, 379) on #detector-events
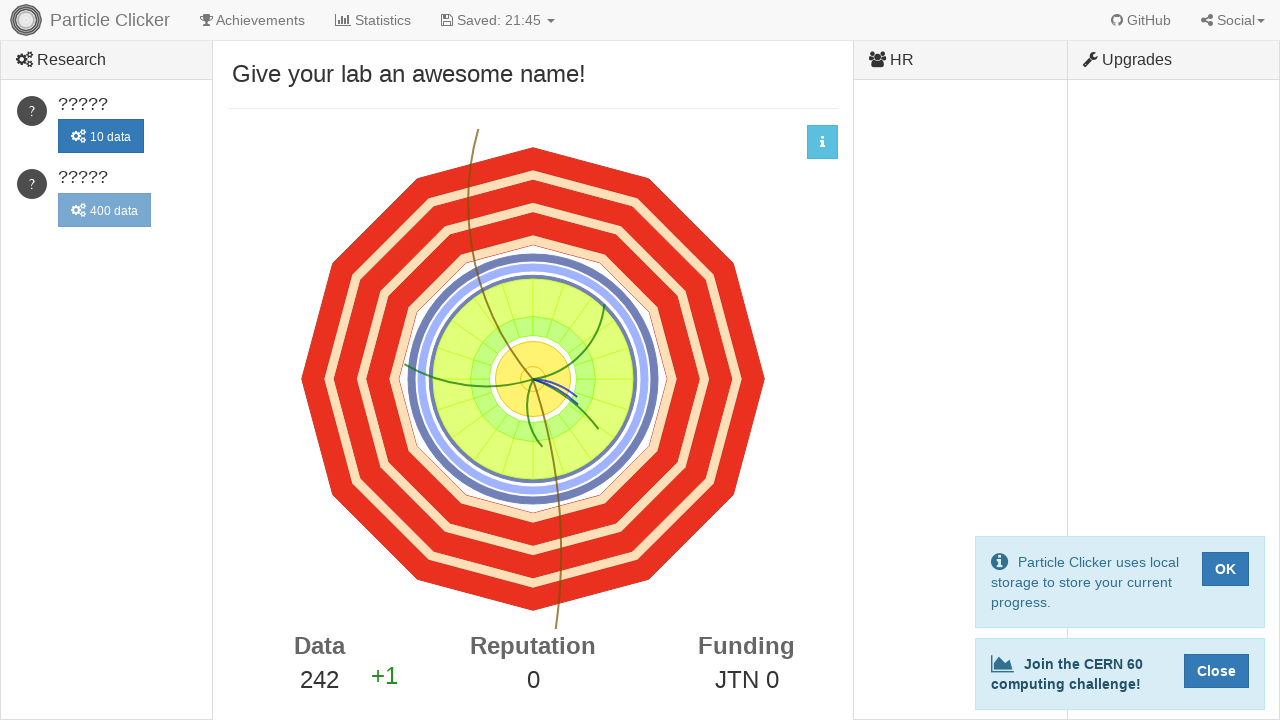

Clicked detector events element (click 243/500) at (533, 379) on #detector-events
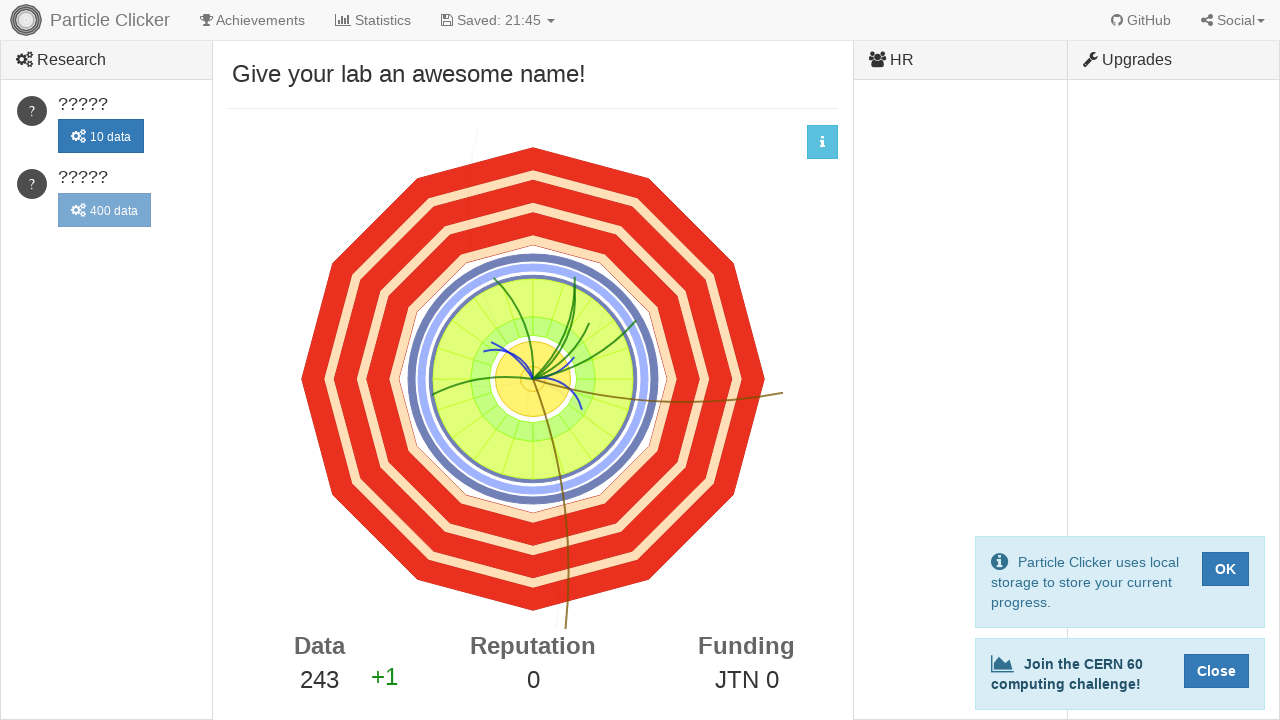

Clicked detector events element (click 244/500) at (533, 379) on #detector-events
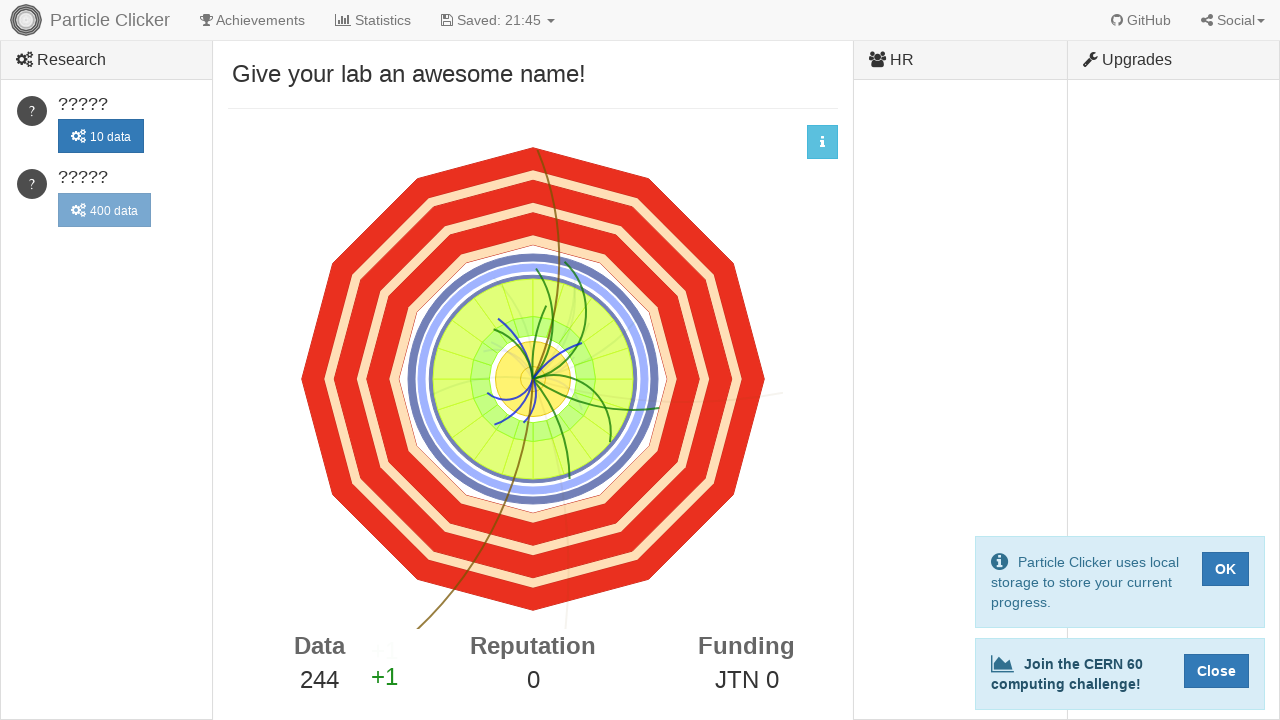

Clicked detector events element (click 245/500) at (533, 379) on #detector-events
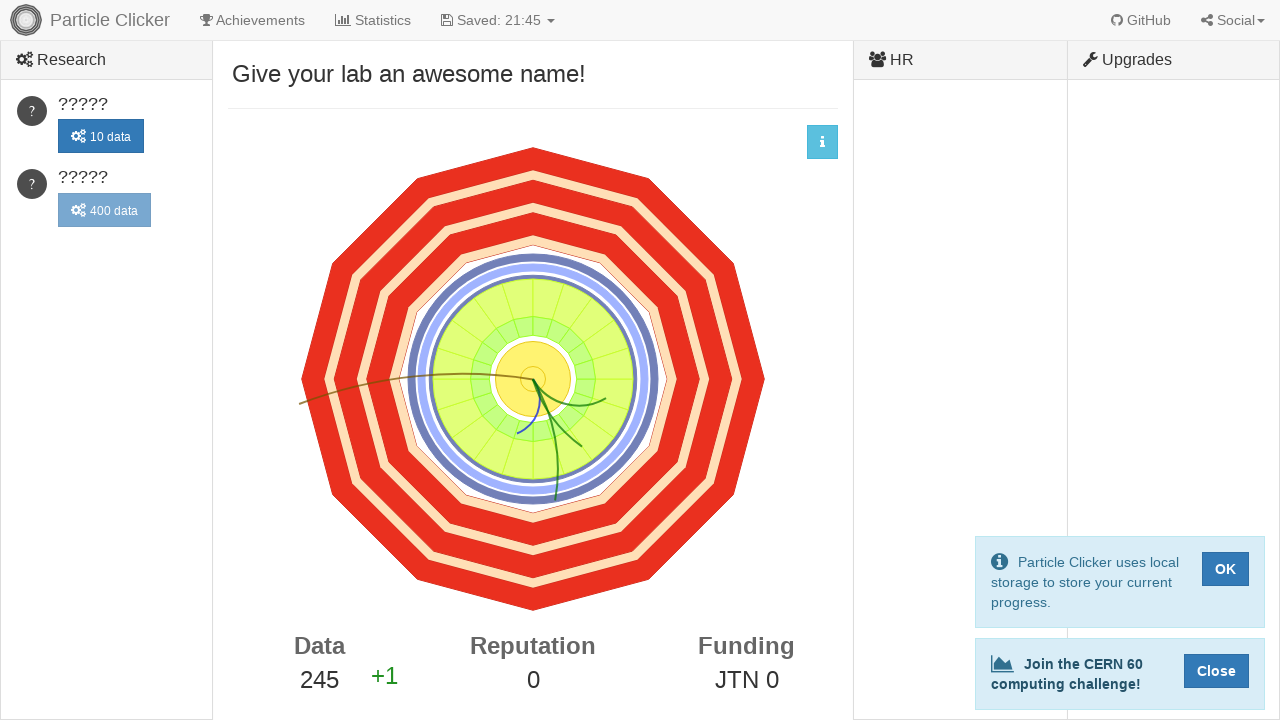

Clicked detector events element (click 246/500) at (533, 379) on #detector-events
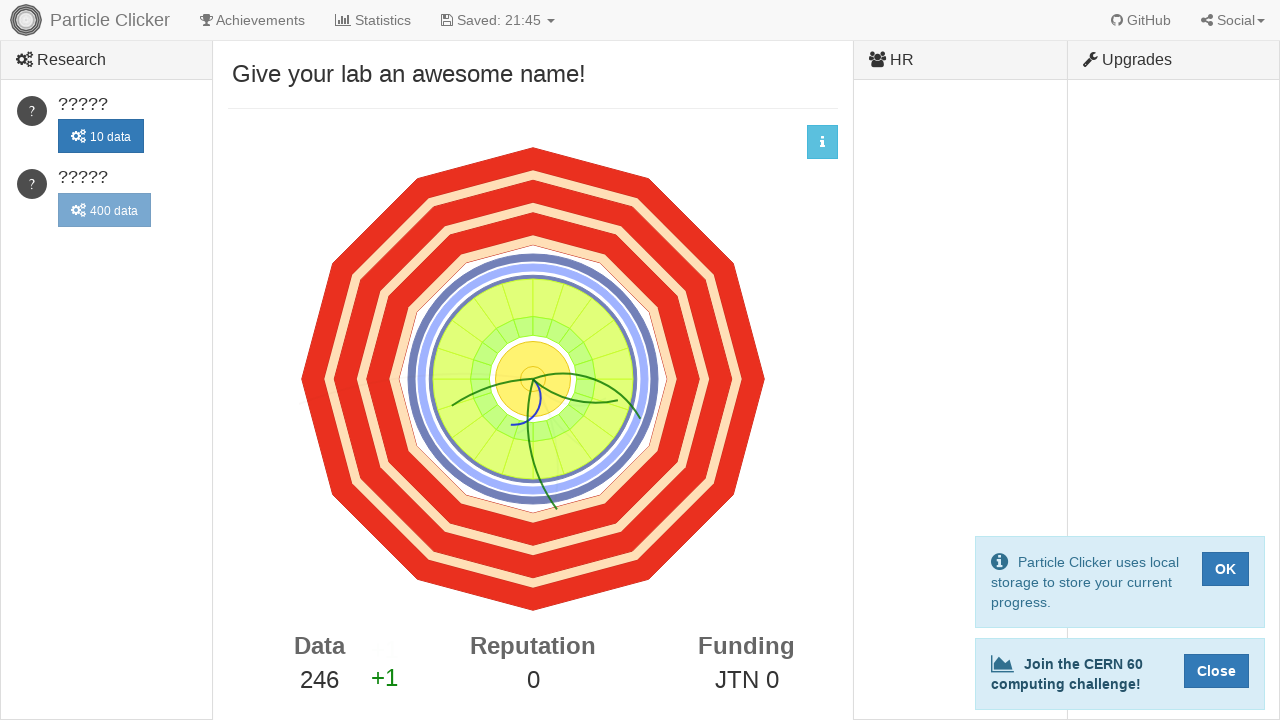

Clicked detector events element (click 247/500) at (533, 379) on #detector-events
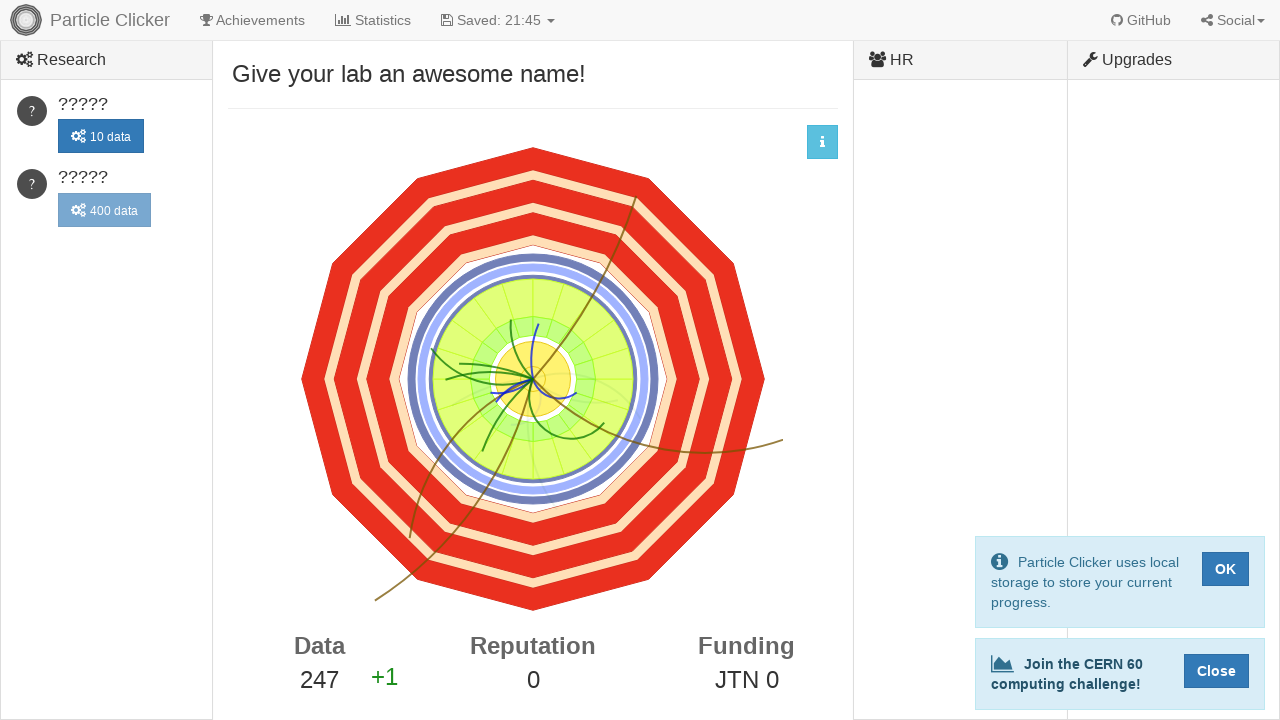

Clicked detector events element (click 248/500) at (533, 379) on #detector-events
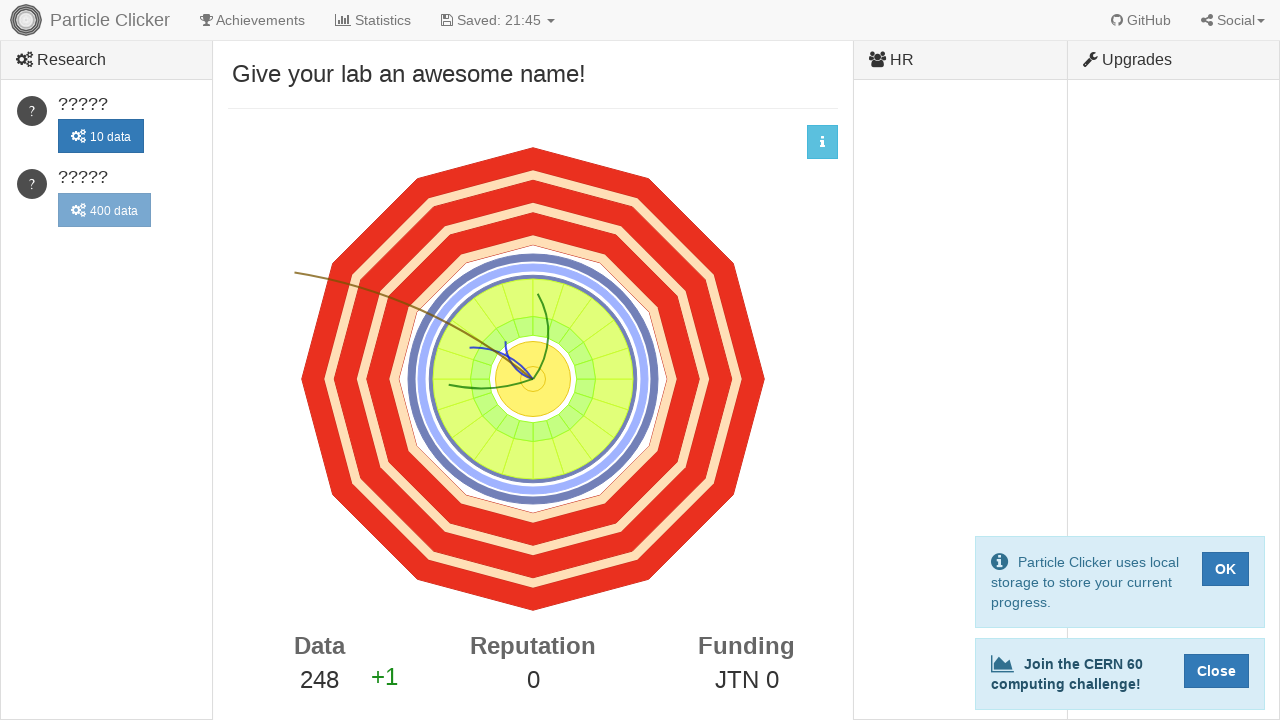

Clicked detector events element (click 249/500) at (533, 379) on #detector-events
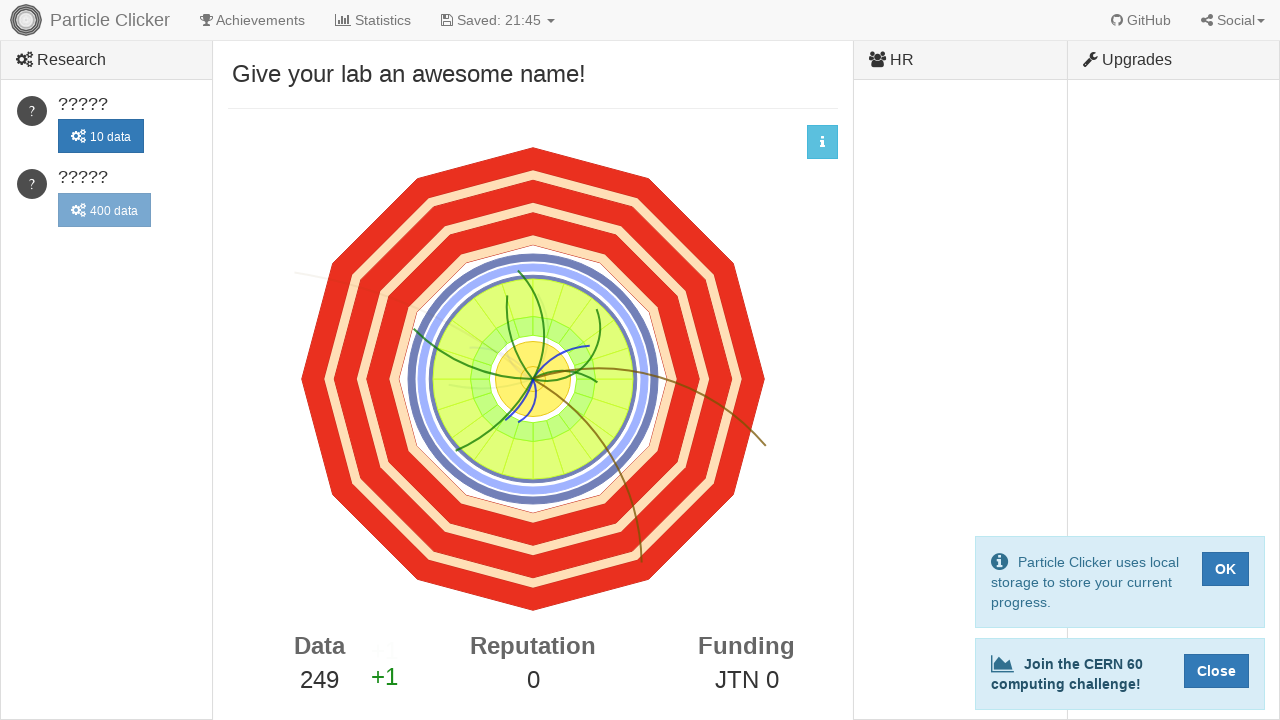

Clicked detector events element (click 250/500) at (533, 379) on #detector-events
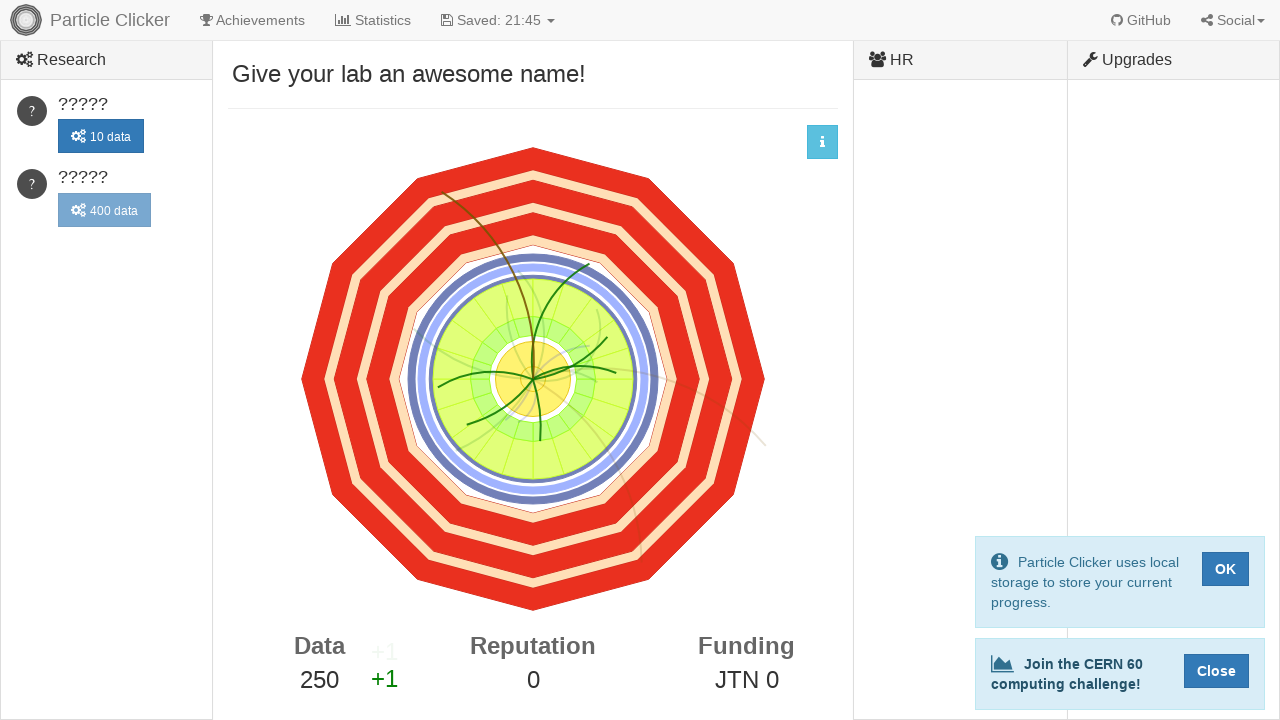

Clicked detector events element (click 251/500) at (533, 379) on #detector-events
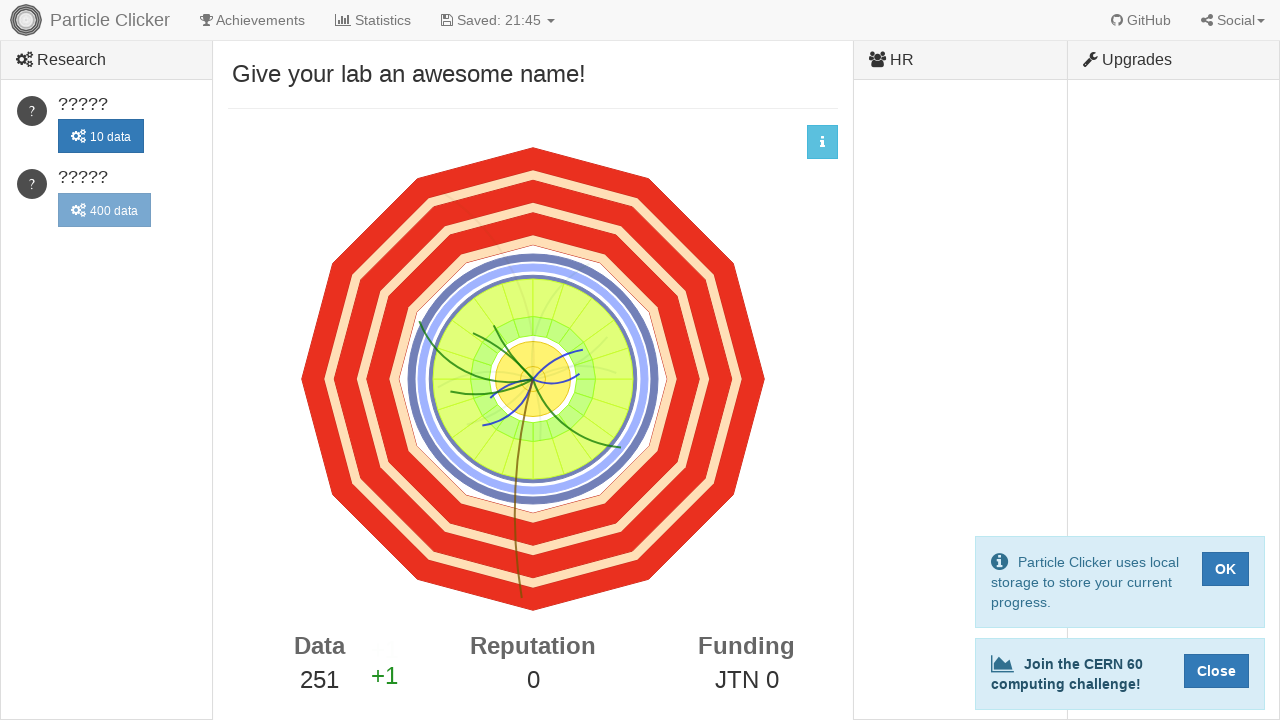

Clicked detector events element (click 252/500) at (533, 379) on #detector-events
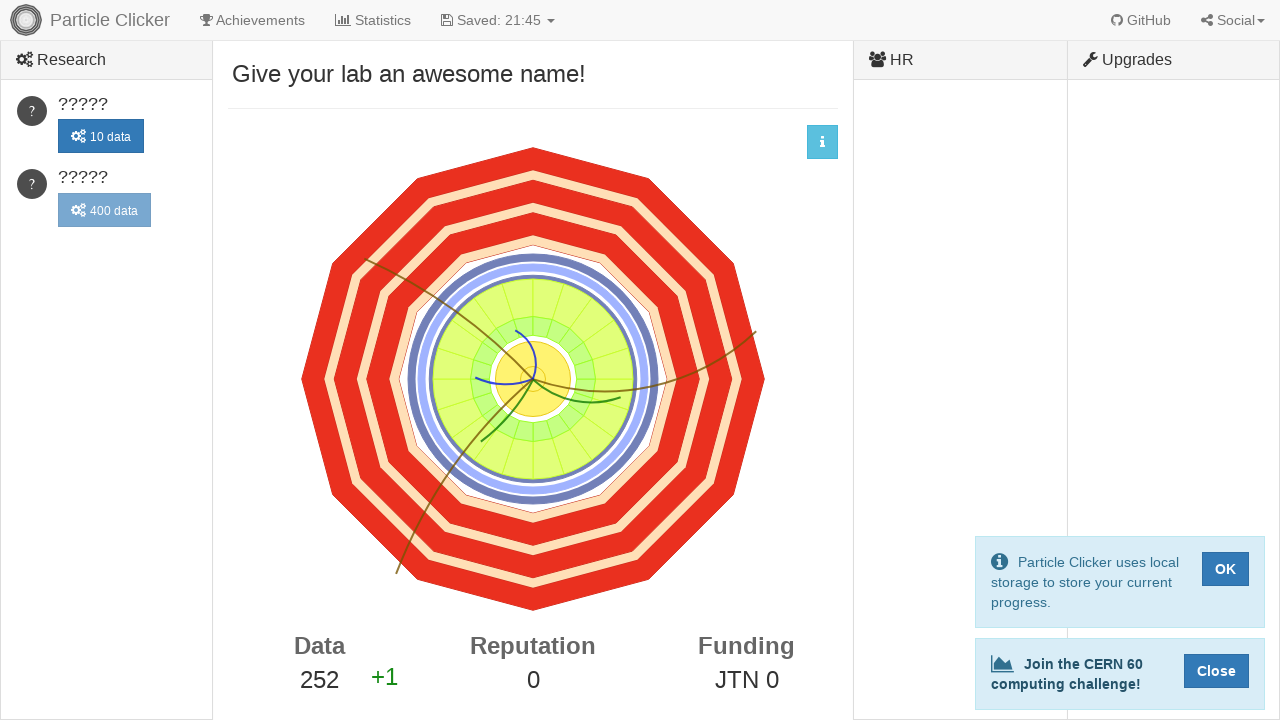

Clicked detector events element (click 253/500) at (533, 379) on #detector-events
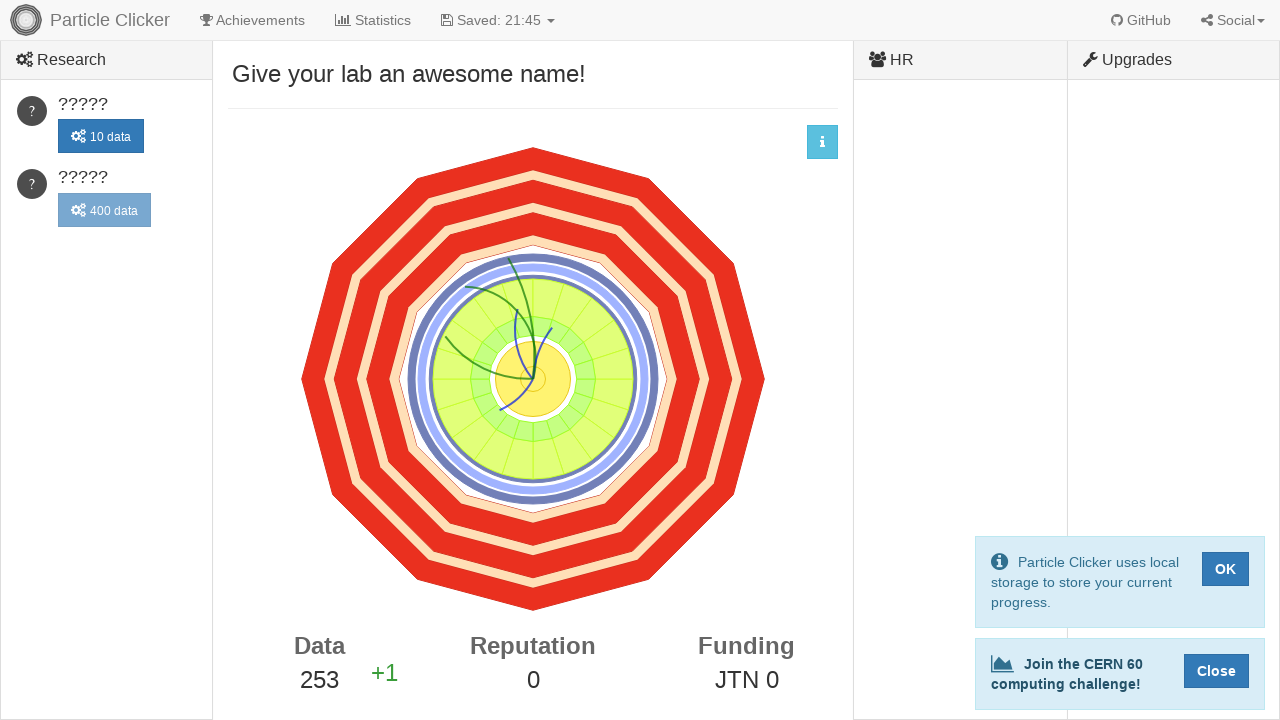

Clicked detector events element (click 254/500) at (533, 379) on #detector-events
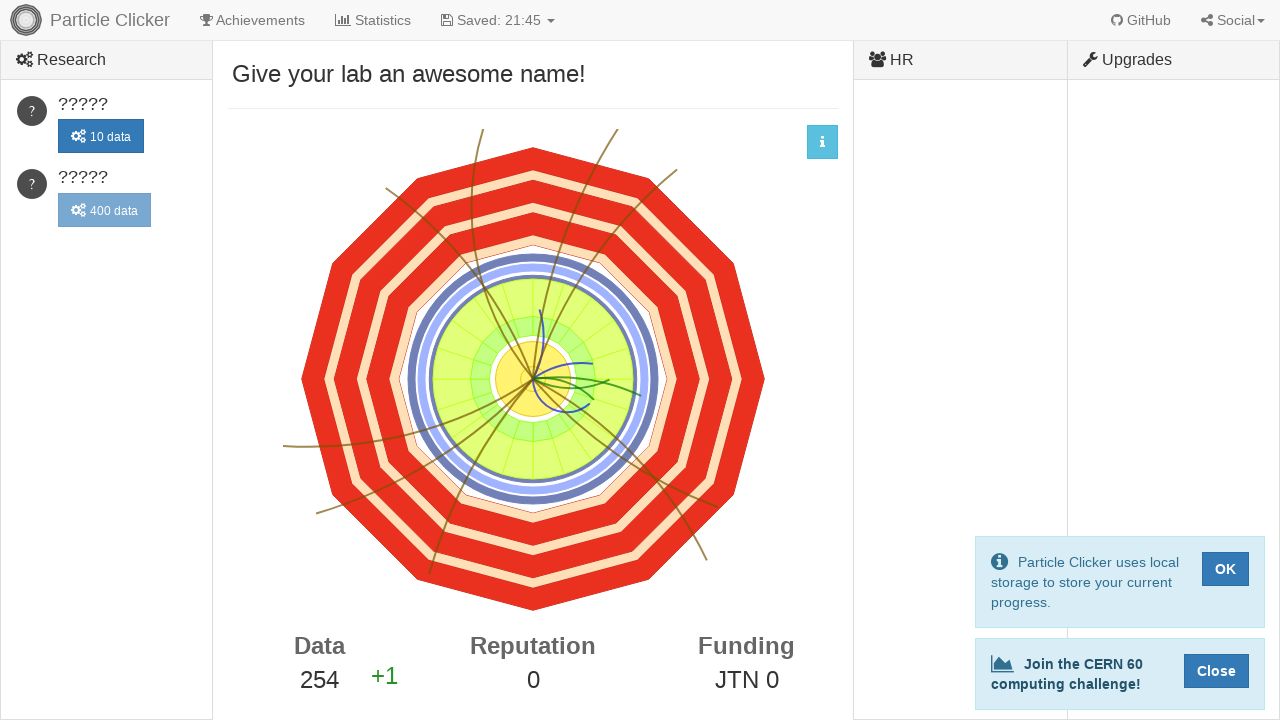

Clicked detector events element (click 255/500) at (533, 379) on #detector-events
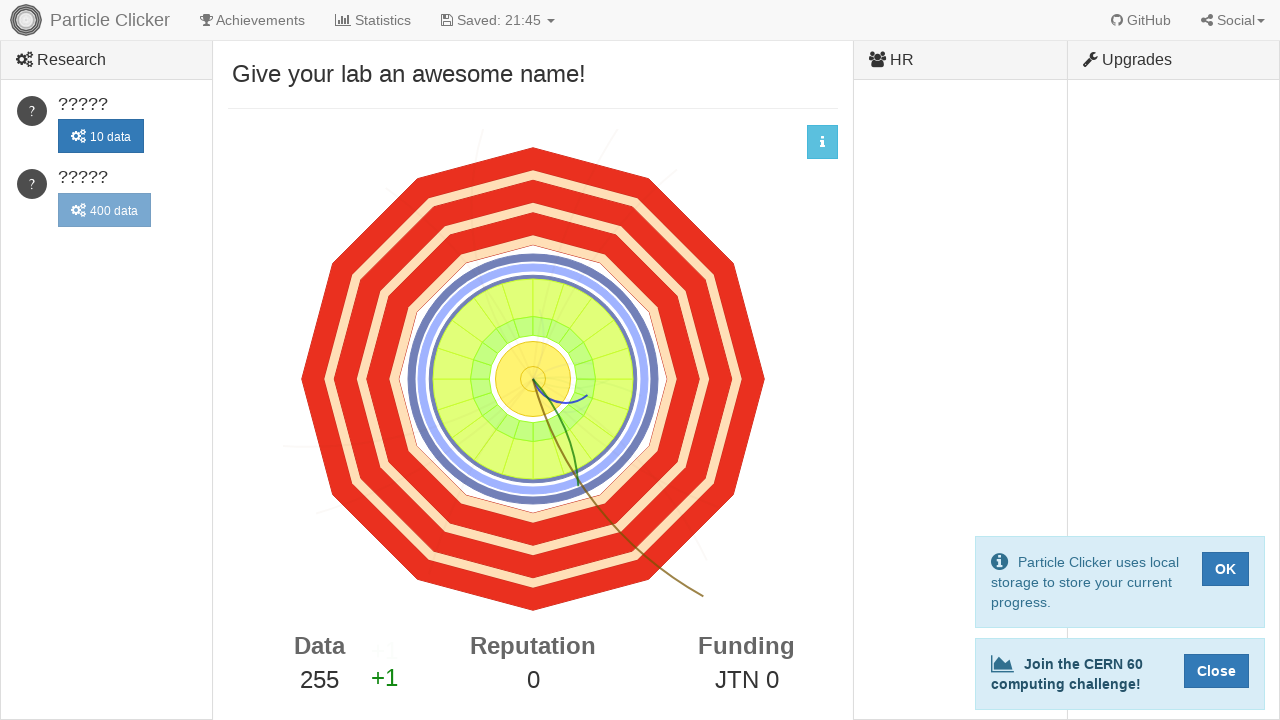

Clicked detector events element (click 256/500) at (533, 379) on #detector-events
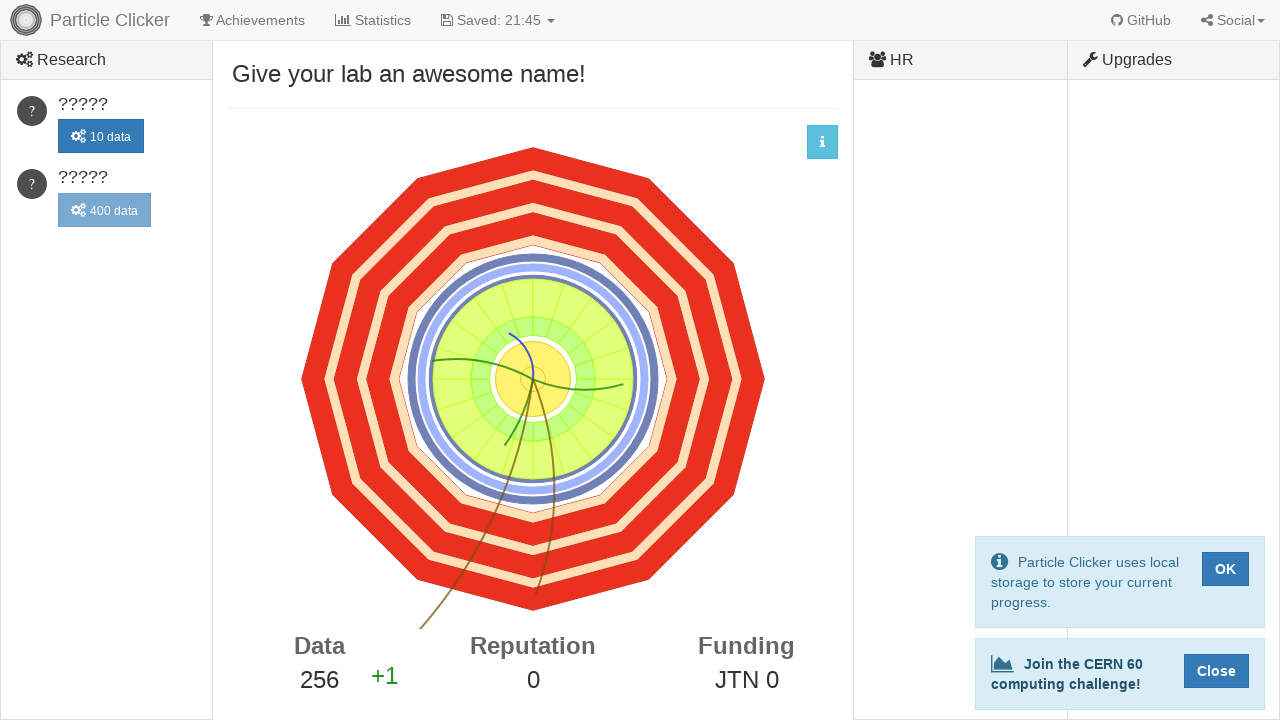

Clicked detector events element (click 257/500) at (533, 379) on #detector-events
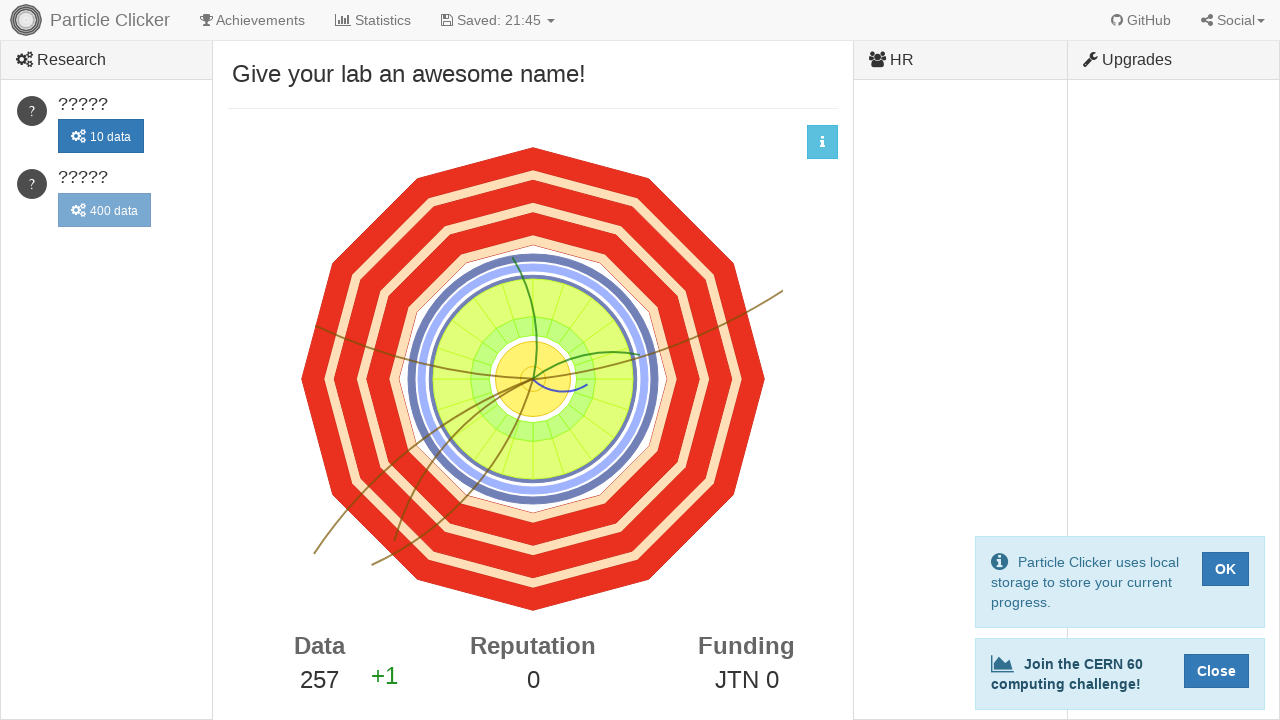

Clicked detector events element (click 258/500) at (533, 379) on #detector-events
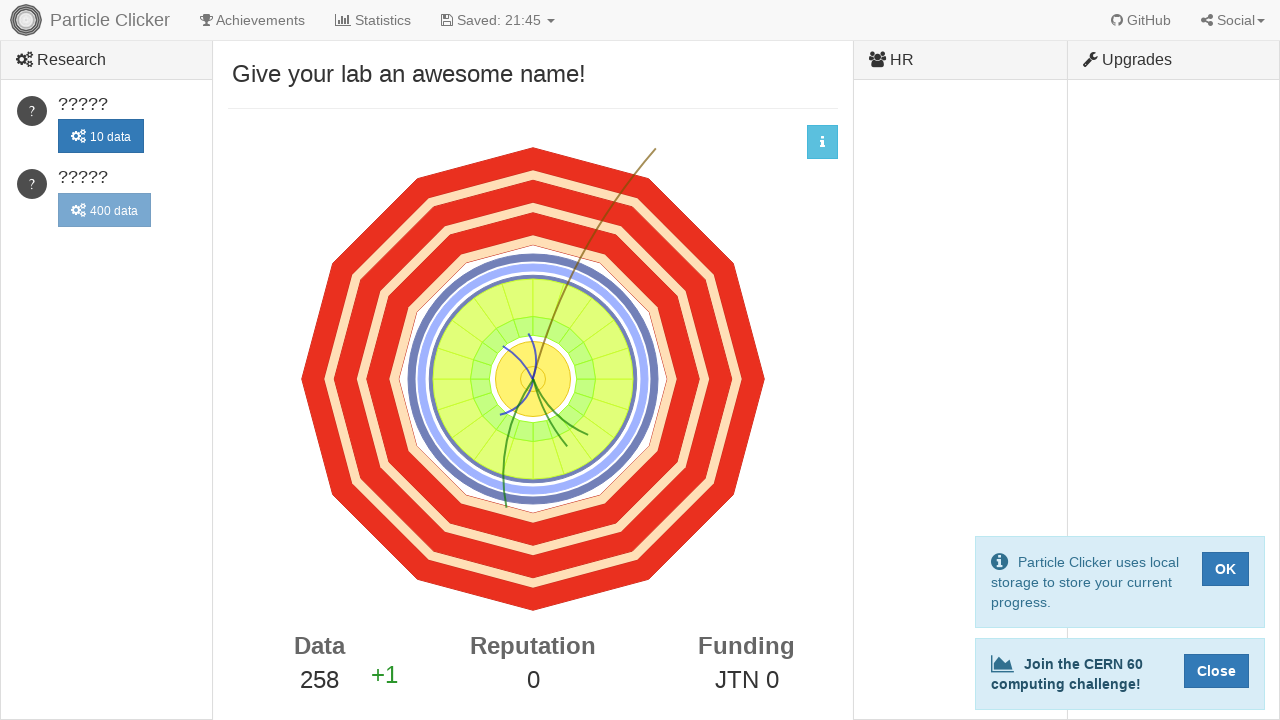

Clicked detector events element (click 259/500) at (533, 379) on #detector-events
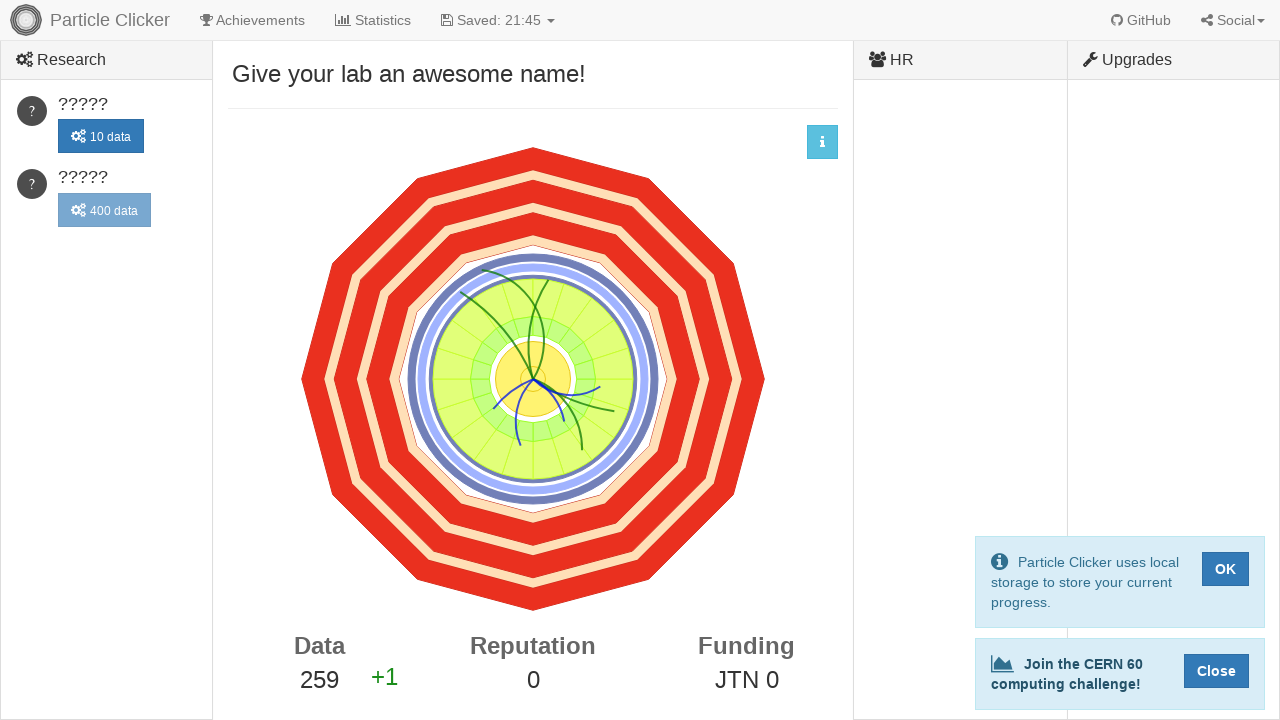

Clicked detector events element (click 260/500) at (533, 379) on #detector-events
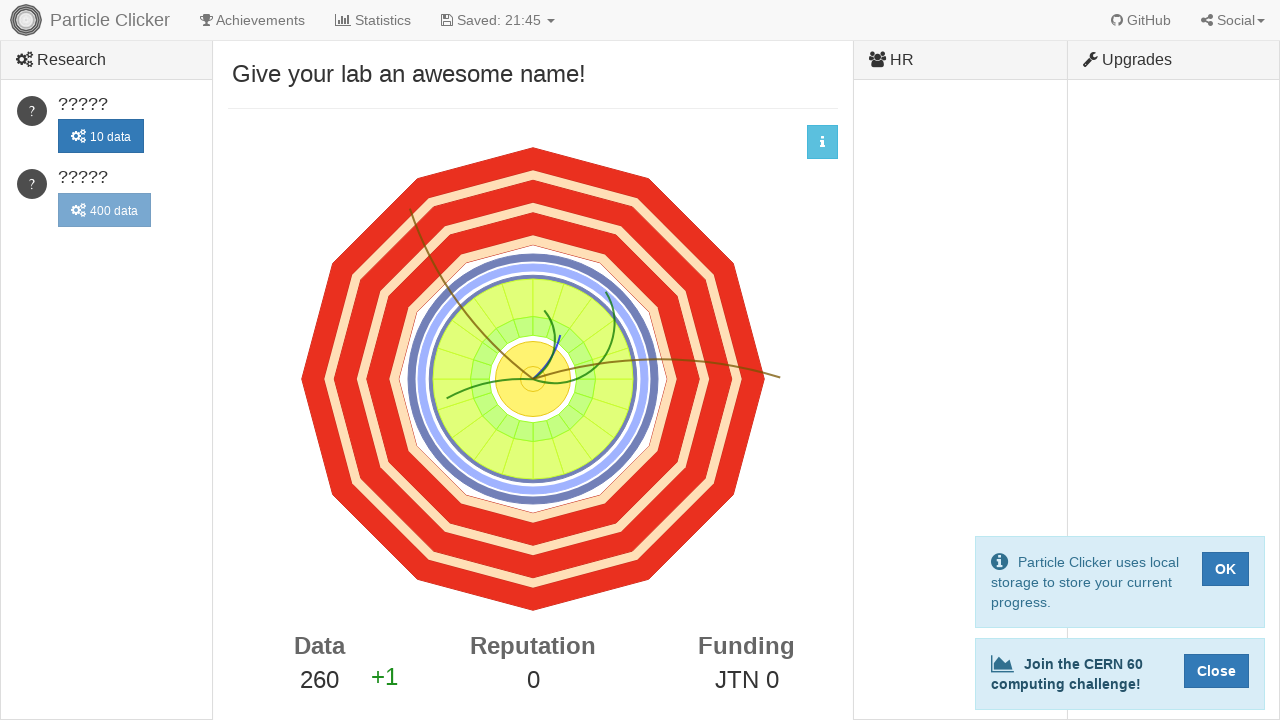

Clicked detector events element (click 261/500) at (533, 379) on #detector-events
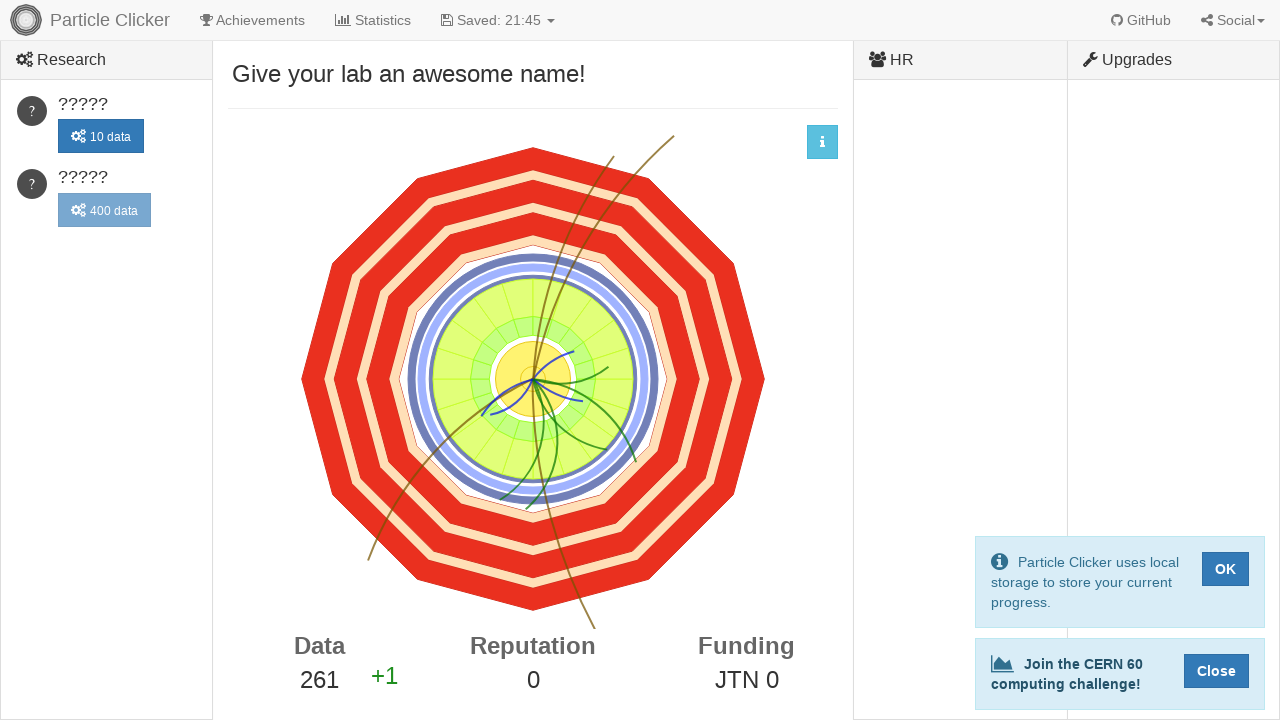

Clicked detector events element (click 262/500) at (533, 379) on #detector-events
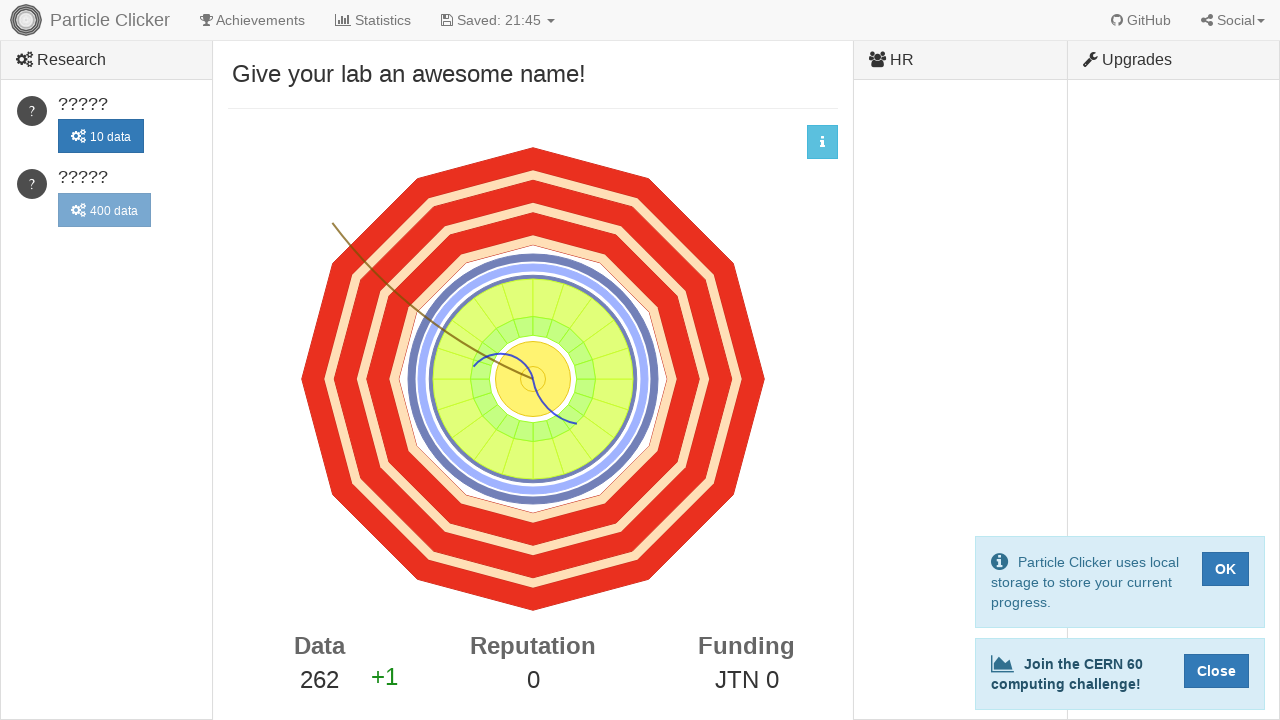

Clicked detector events element (click 263/500) at (533, 379) on #detector-events
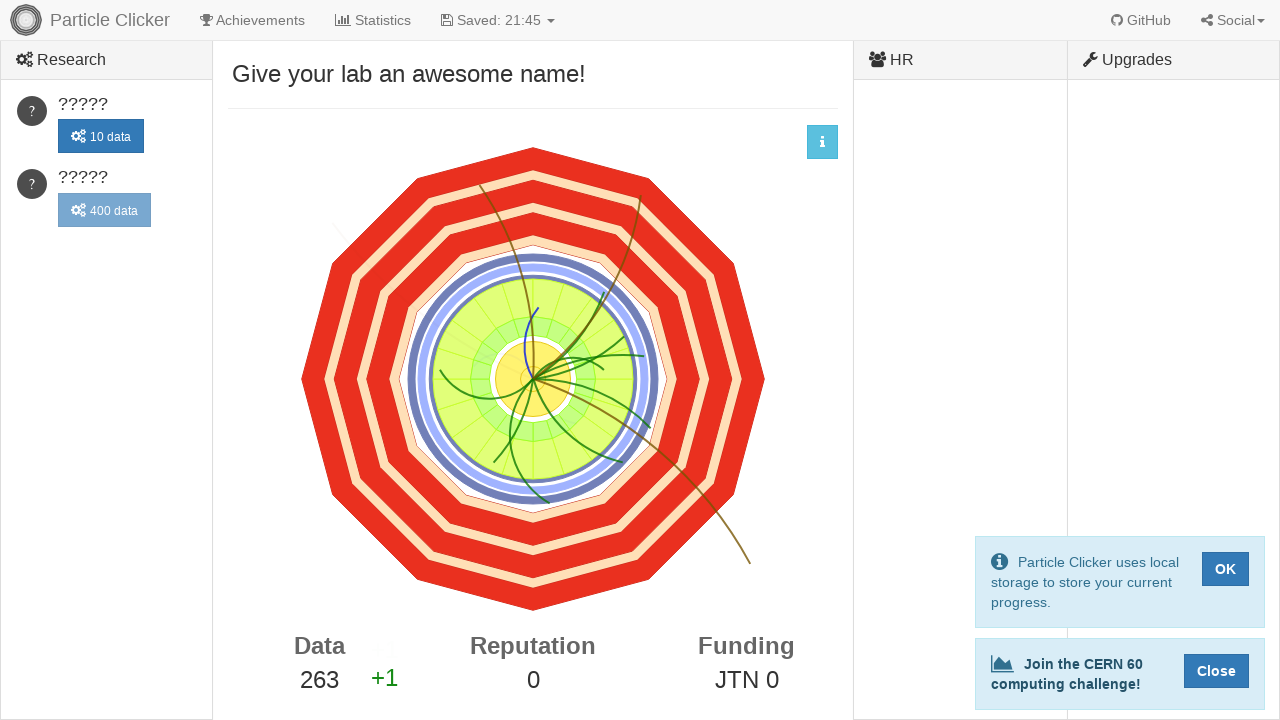

Clicked detector events element (click 264/500) at (533, 379) on #detector-events
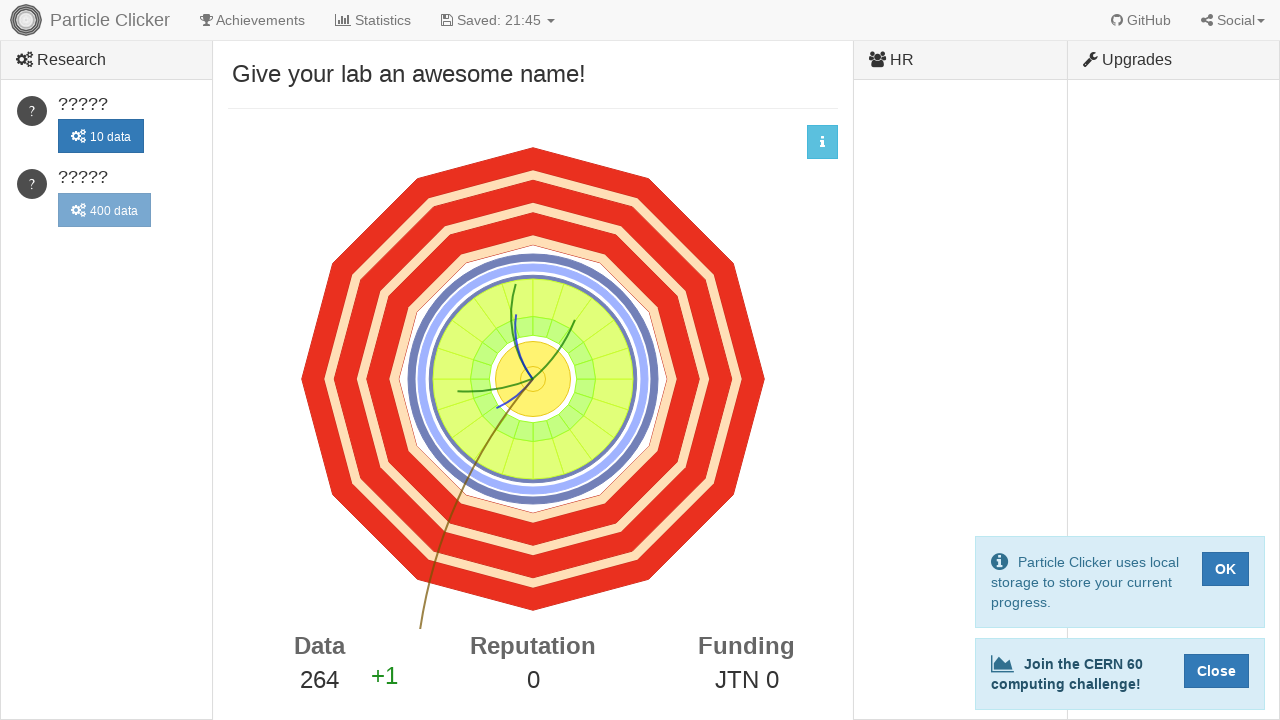

Clicked detector events element (click 265/500) at (533, 379) on #detector-events
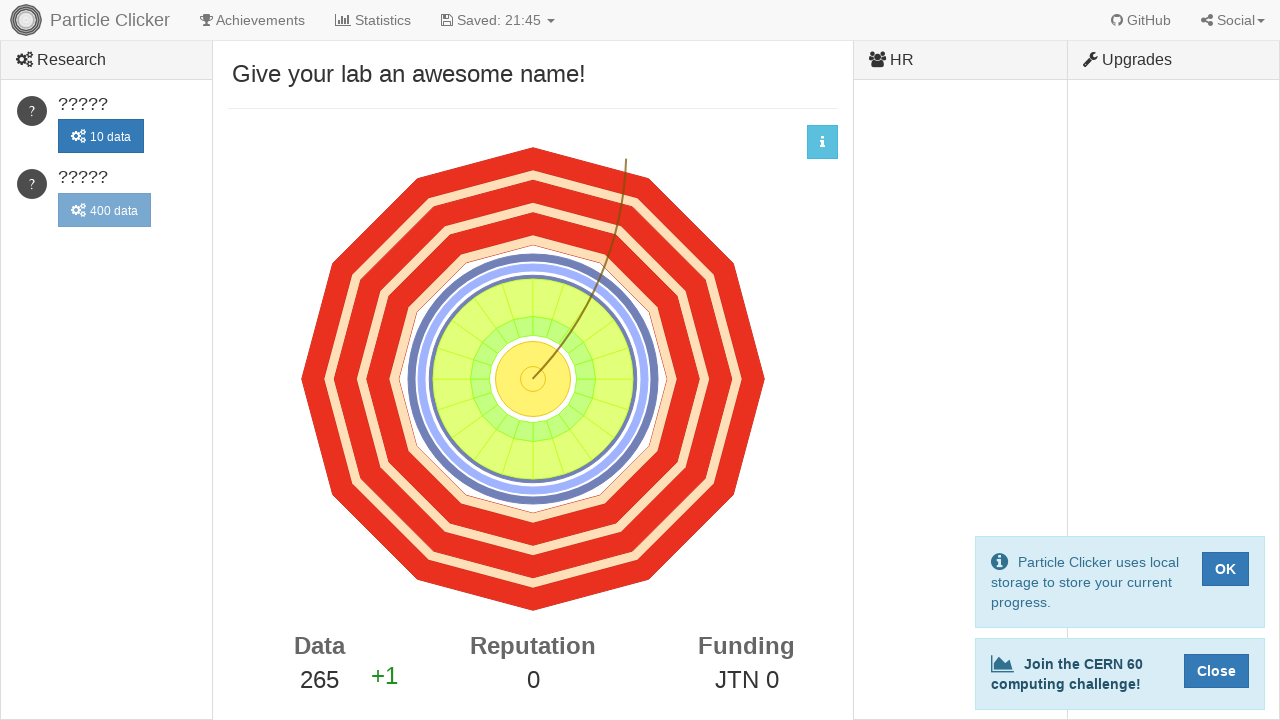

Clicked detector events element (click 266/500) at (533, 379) on #detector-events
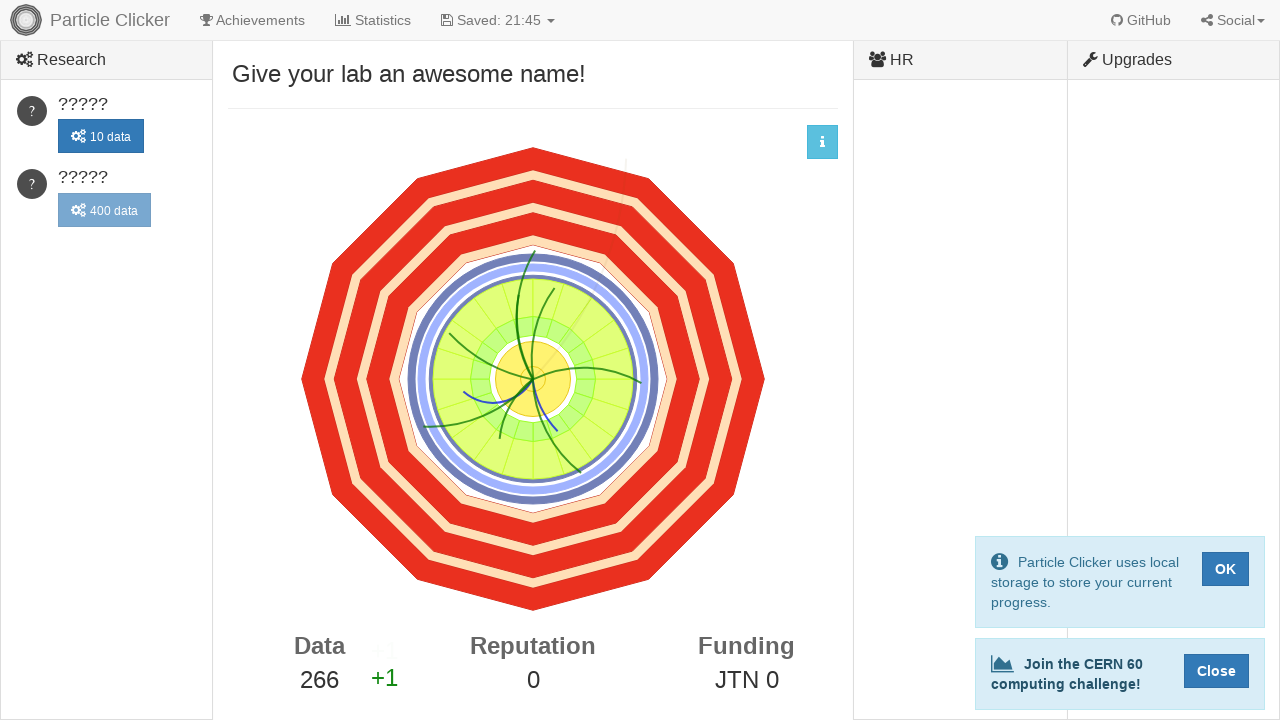

Clicked detector events element (click 267/500) at (533, 379) on #detector-events
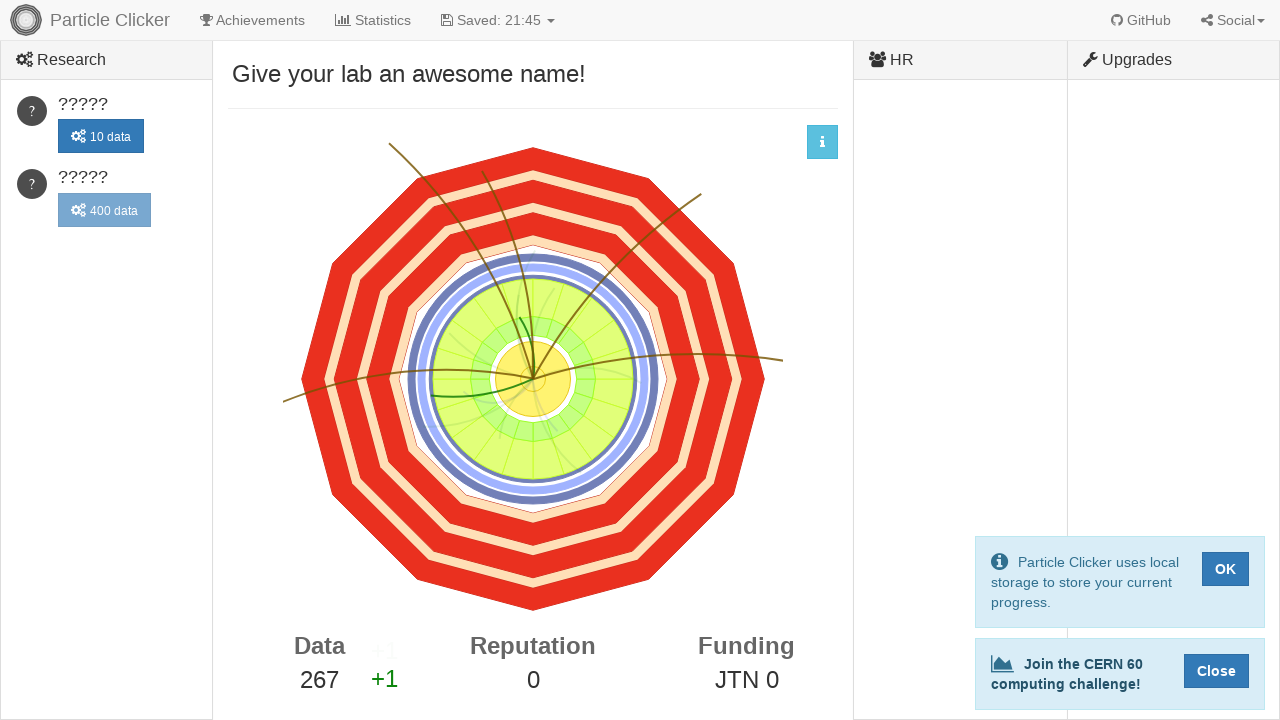

Clicked detector events element (click 268/500) at (533, 379) on #detector-events
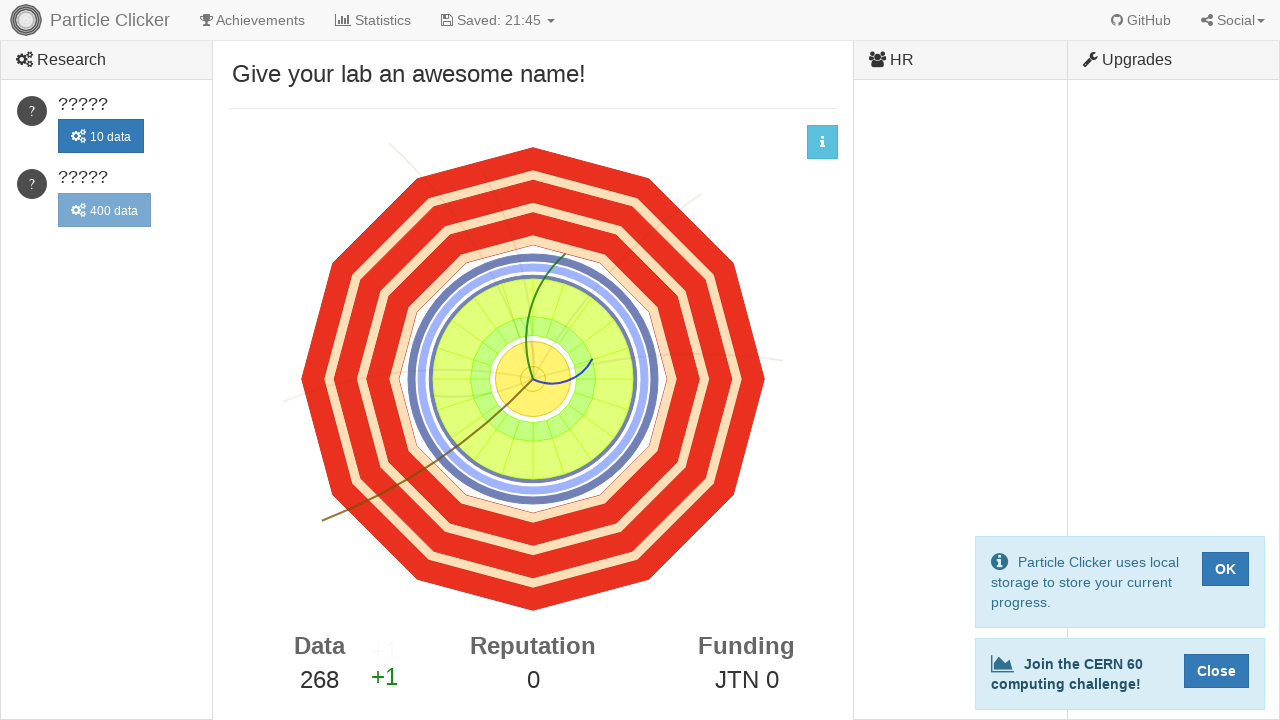

Clicked detector events element (click 269/500) at (533, 379) on #detector-events
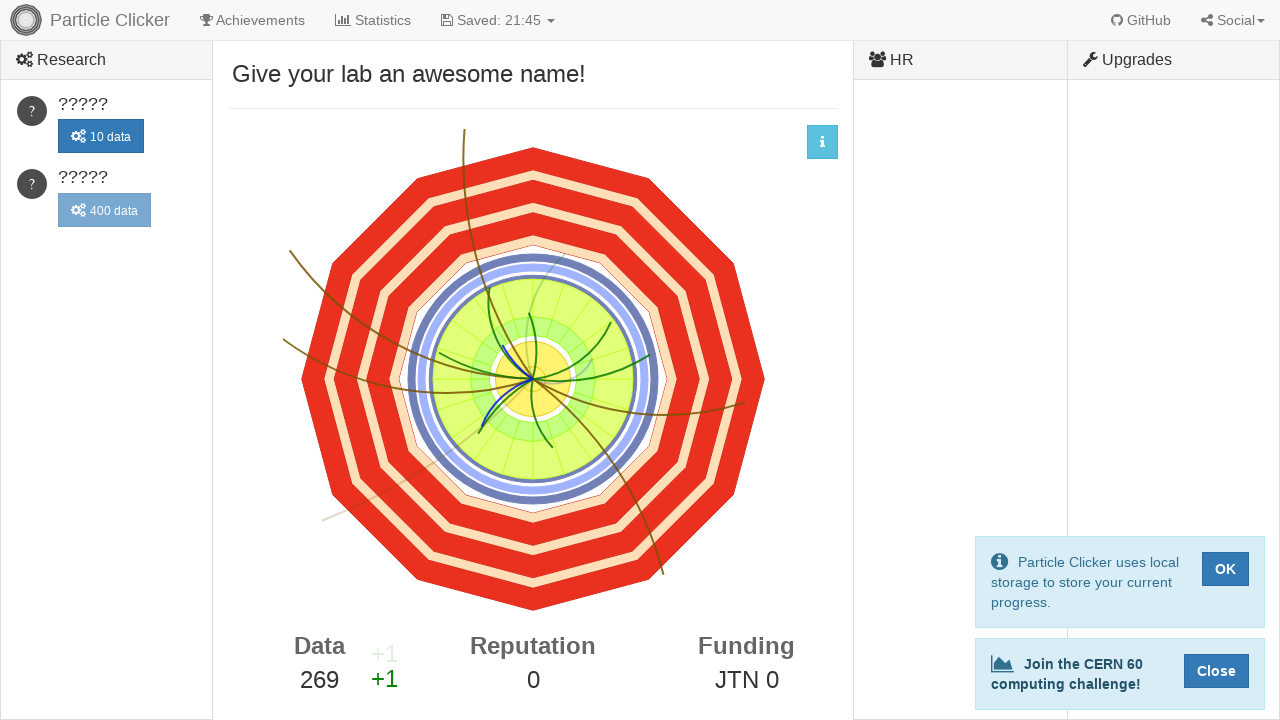

Clicked detector events element (click 270/500) at (533, 379) on #detector-events
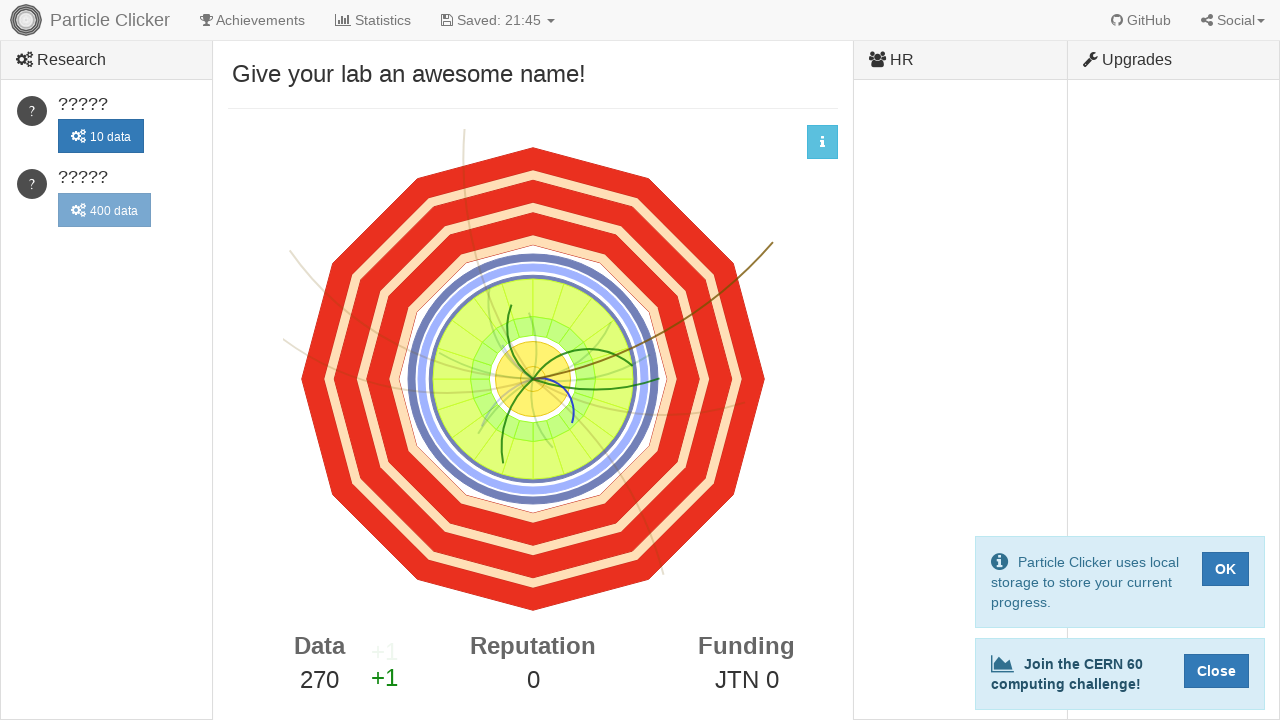

Clicked detector events element (click 271/500) at (533, 379) on #detector-events
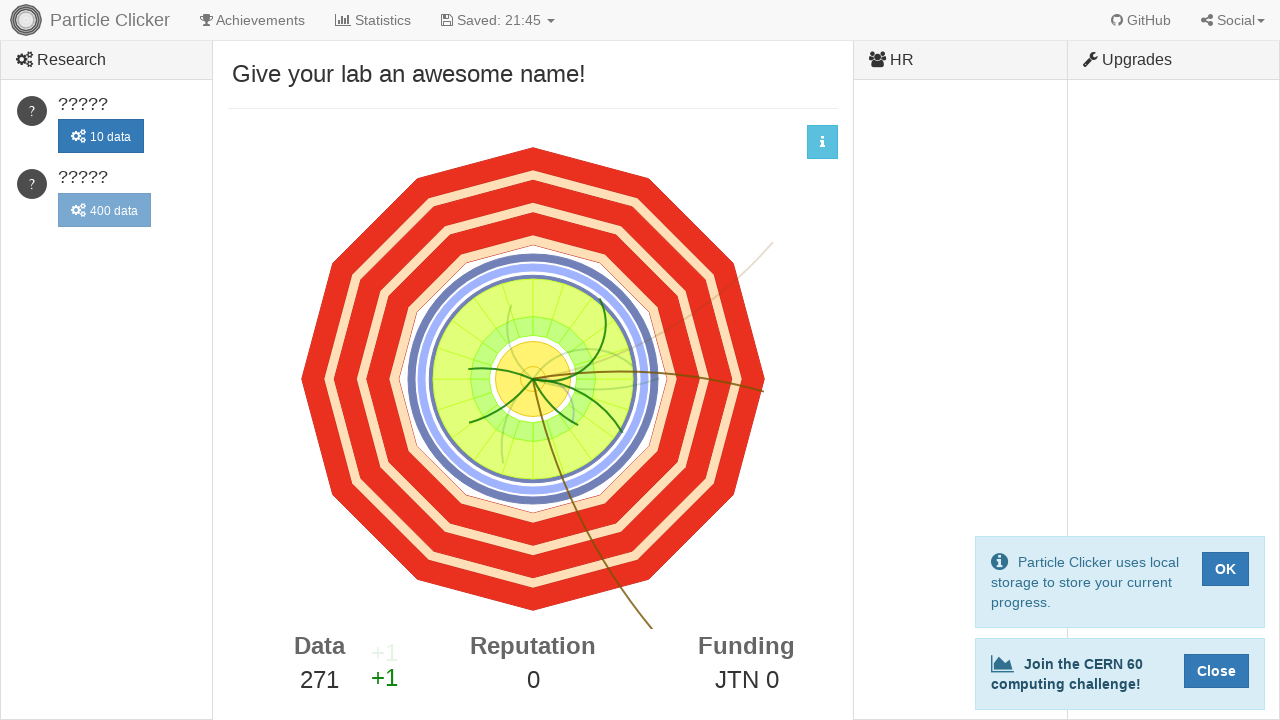

Clicked detector events element (click 272/500) at (533, 379) on #detector-events
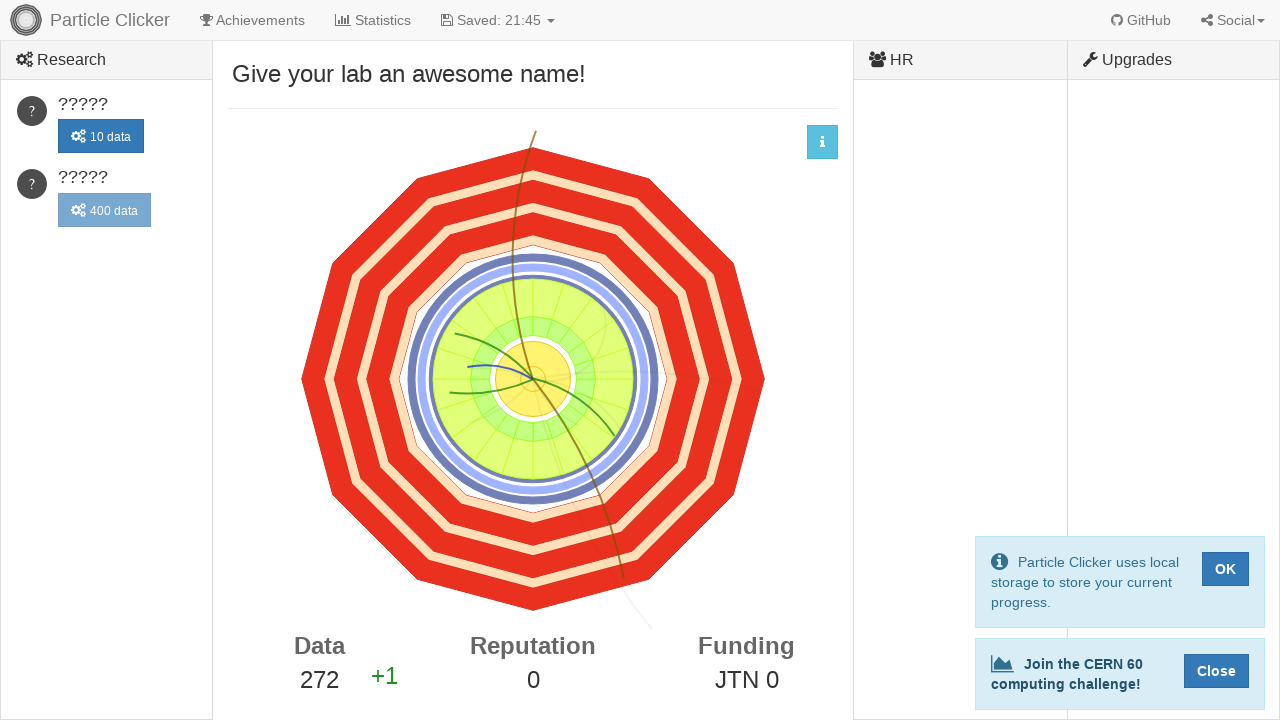

Clicked detector events element (click 273/500) at (533, 379) on #detector-events
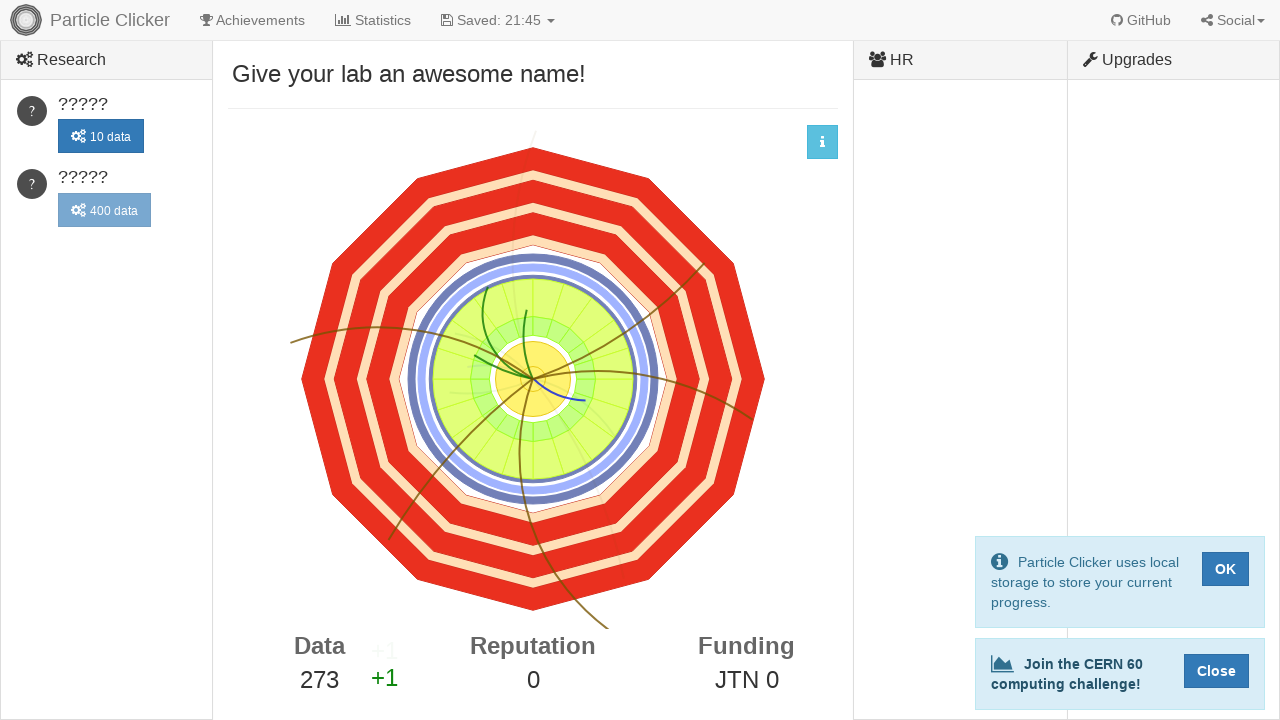

Clicked detector events element (click 274/500) at (533, 379) on #detector-events
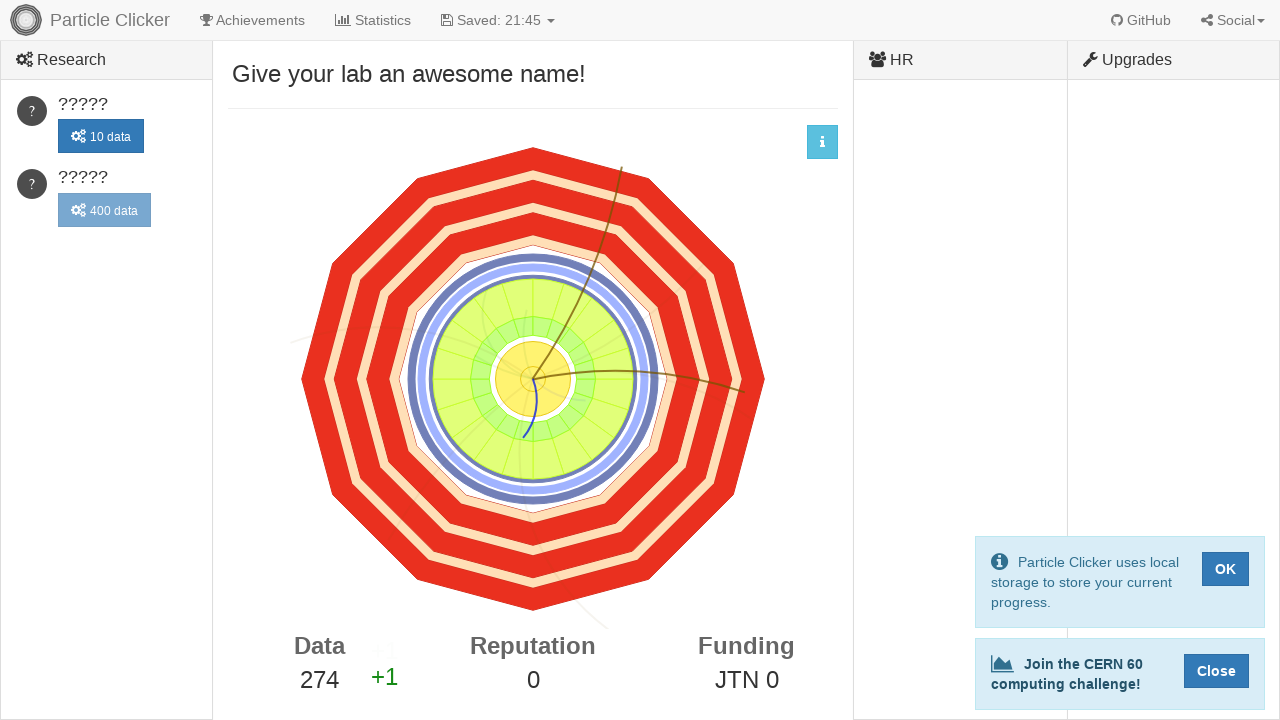

Clicked detector events element (click 275/500) at (533, 379) on #detector-events
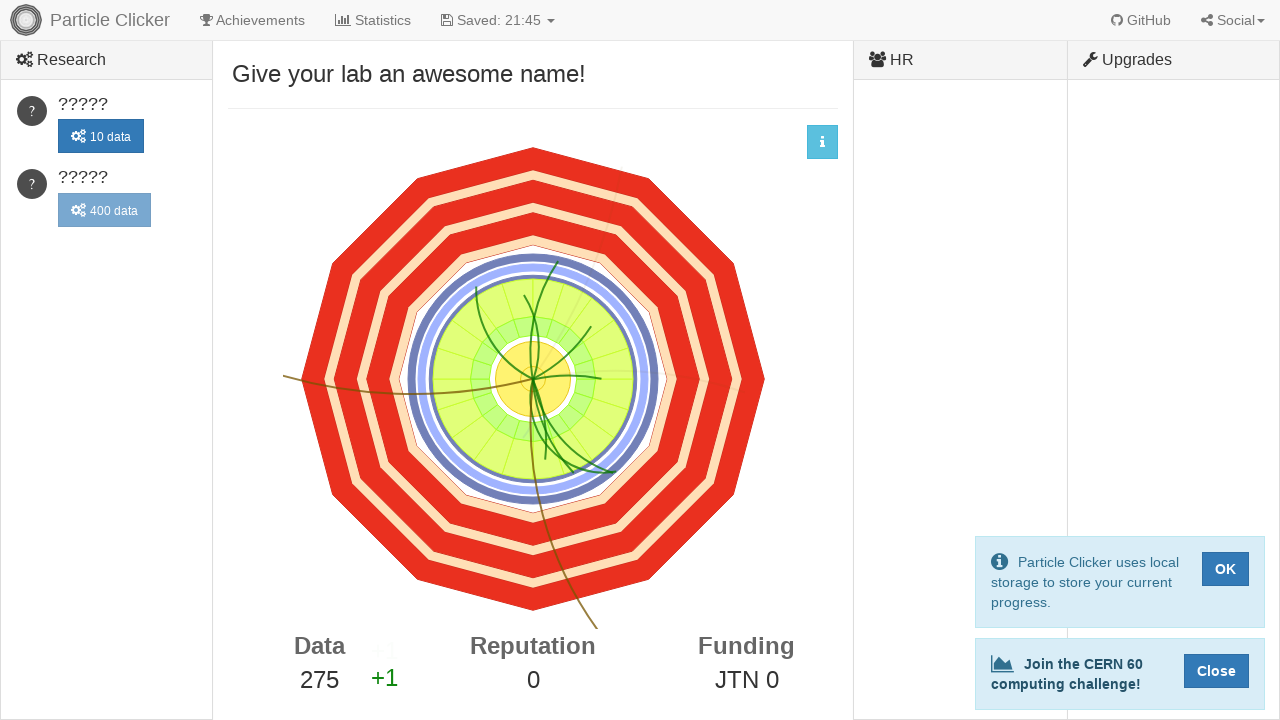

Clicked detector events element (click 276/500) at (533, 379) on #detector-events
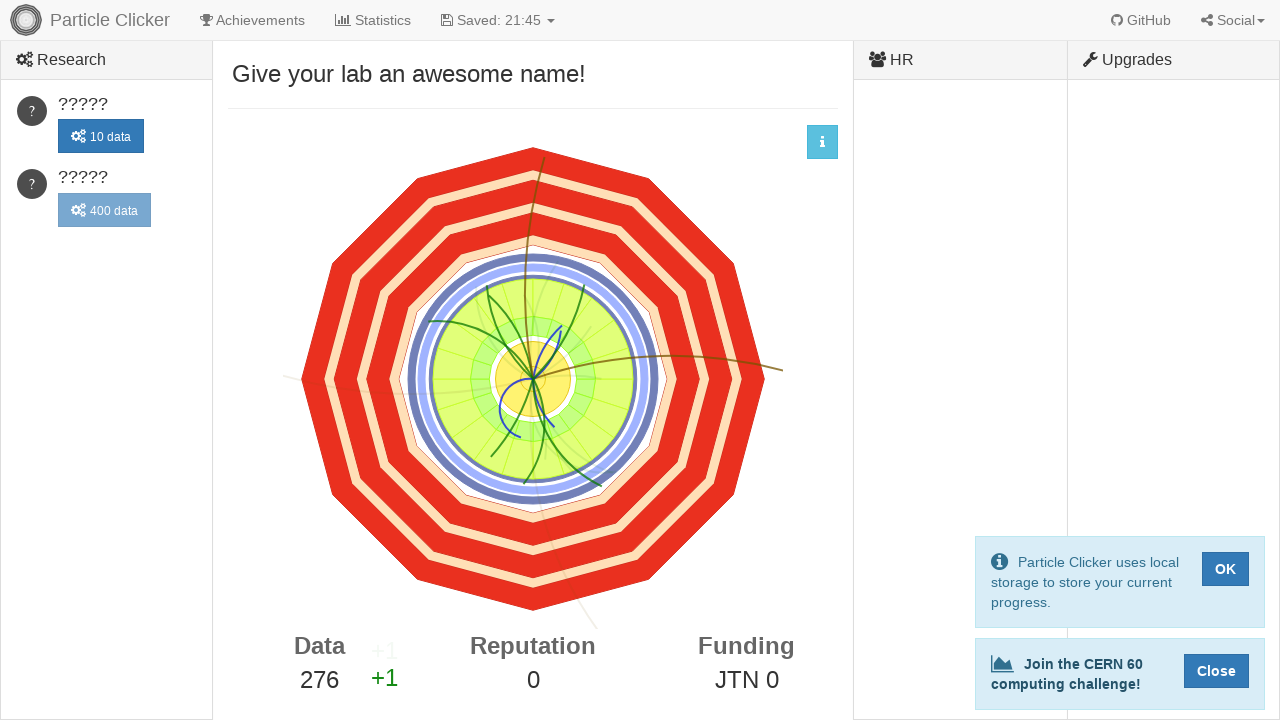

Clicked detector events element (click 277/500) at (533, 379) on #detector-events
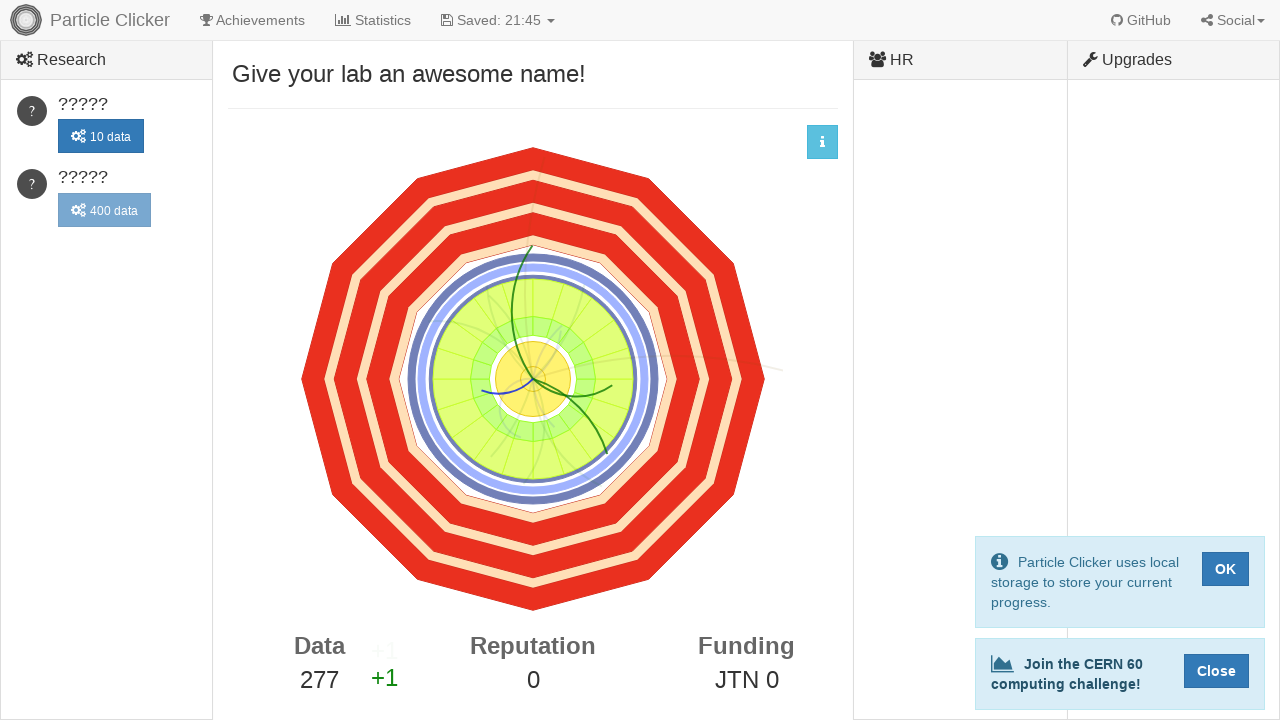

Clicked detector events element (click 278/500) at (533, 379) on #detector-events
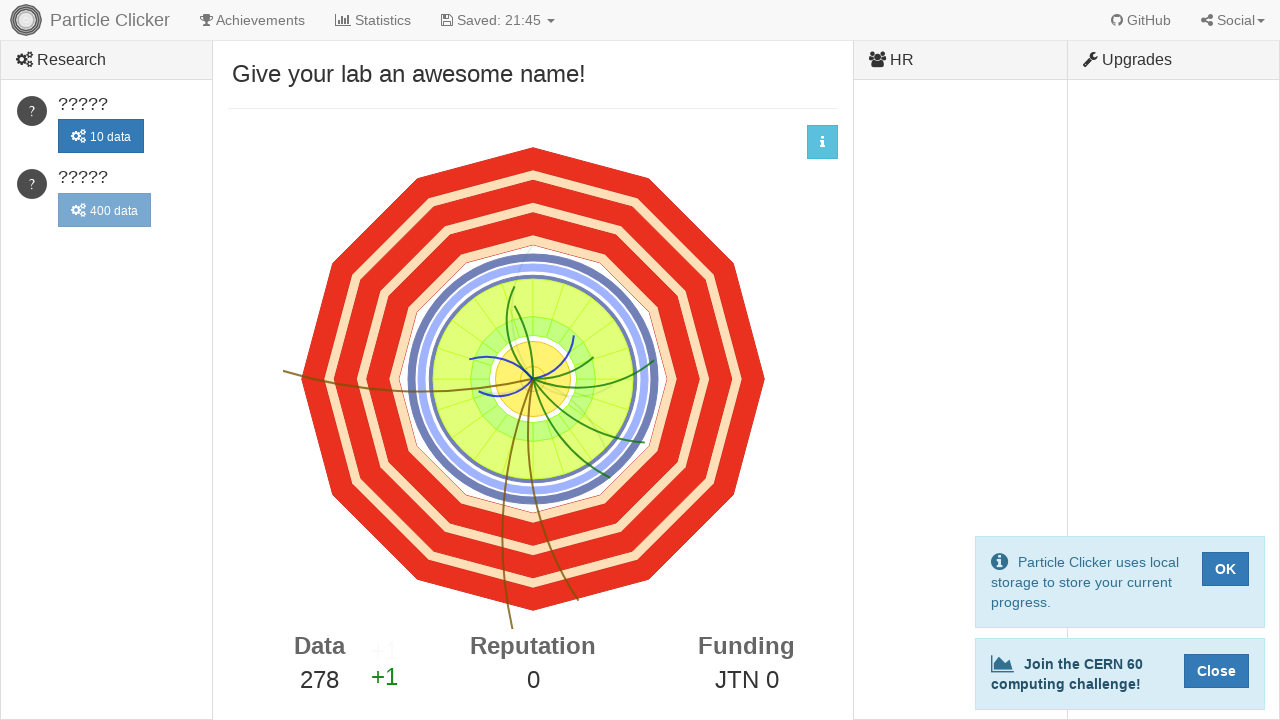

Clicked detector events element (click 279/500) at (533, 379) on #detector-events
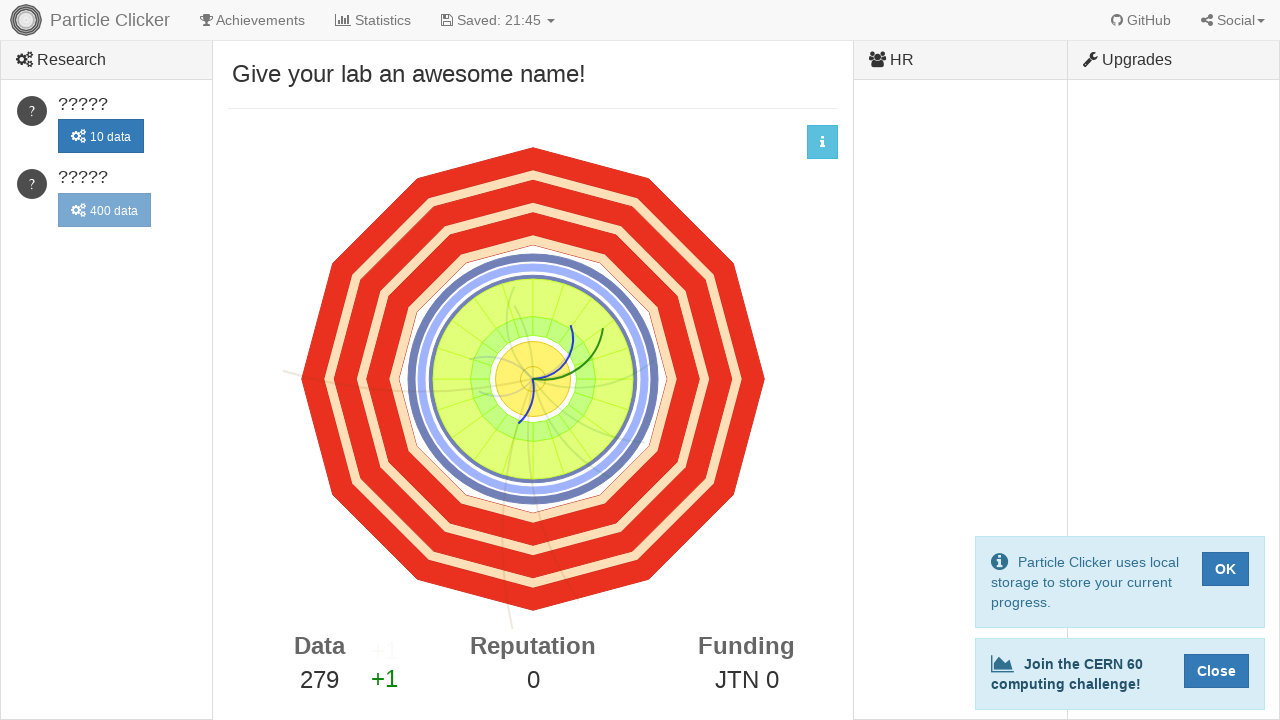

Clicked detector events element (click 280/500) at (533, 379) on #detector-events
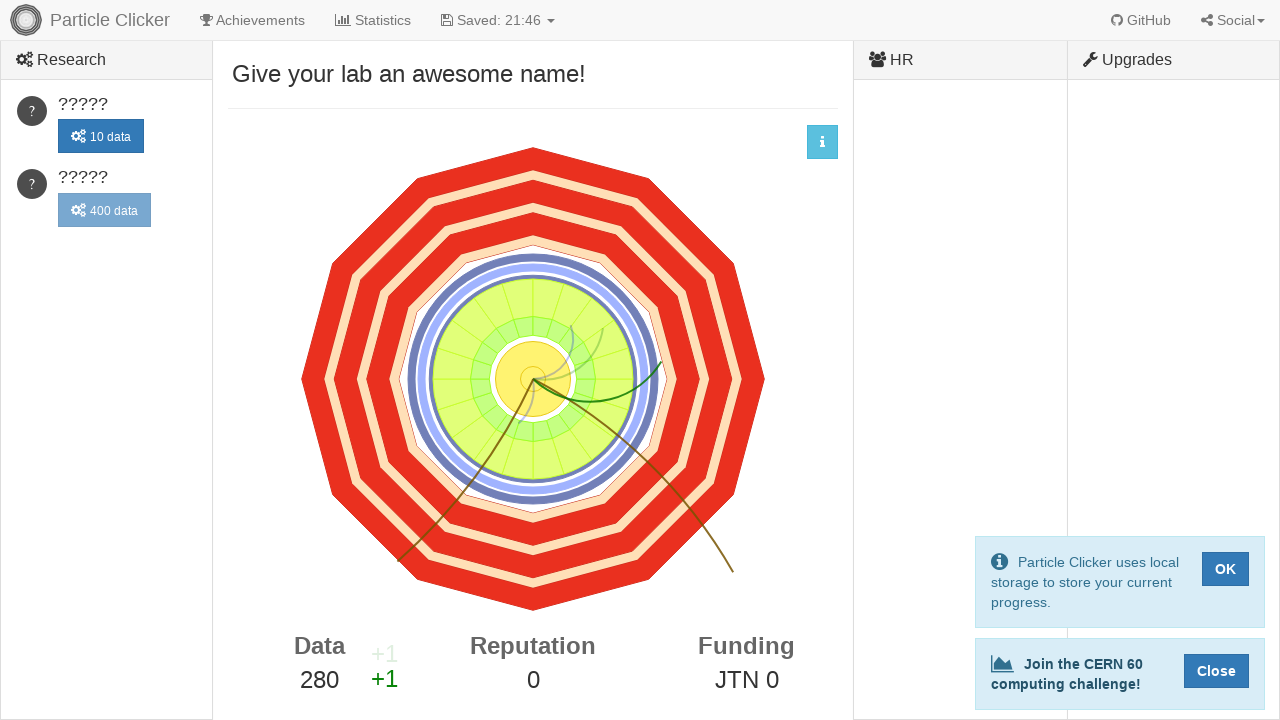

Clicked detector events element (click 281/500) at (533, 379) on #detector-events
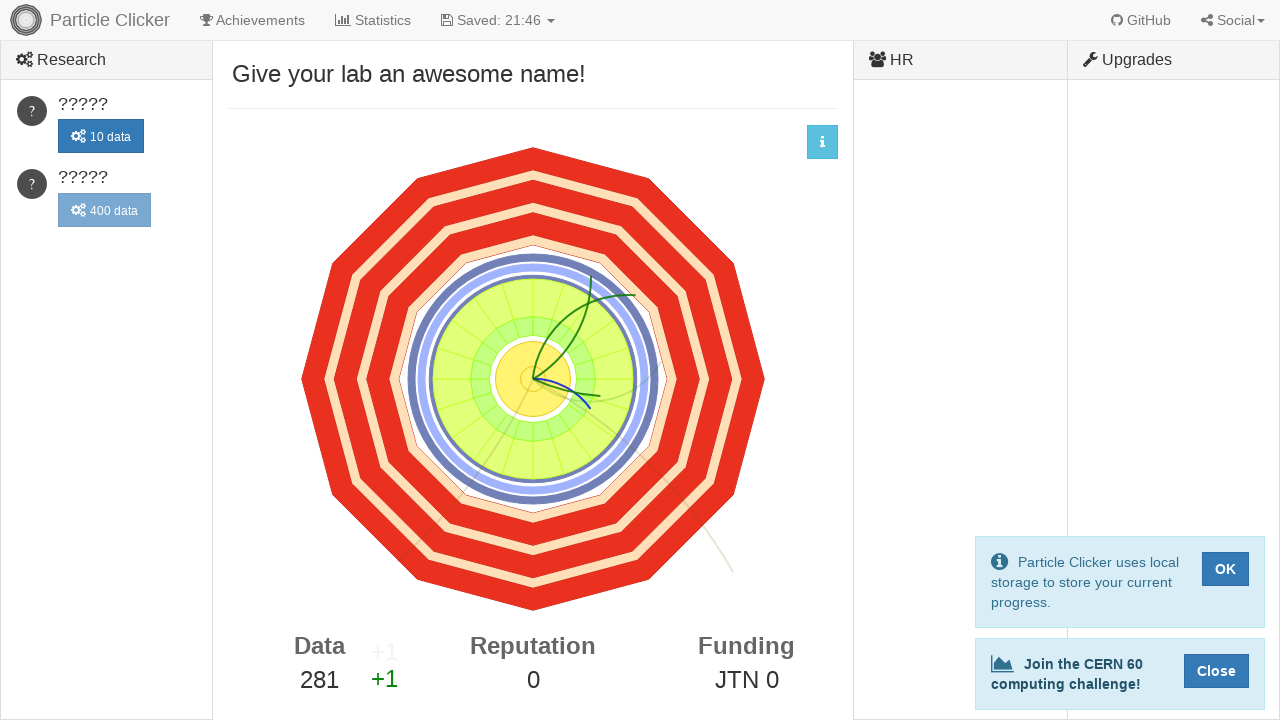

Clicked detector events element (click 282/500) at (533, 379) on #detector-events
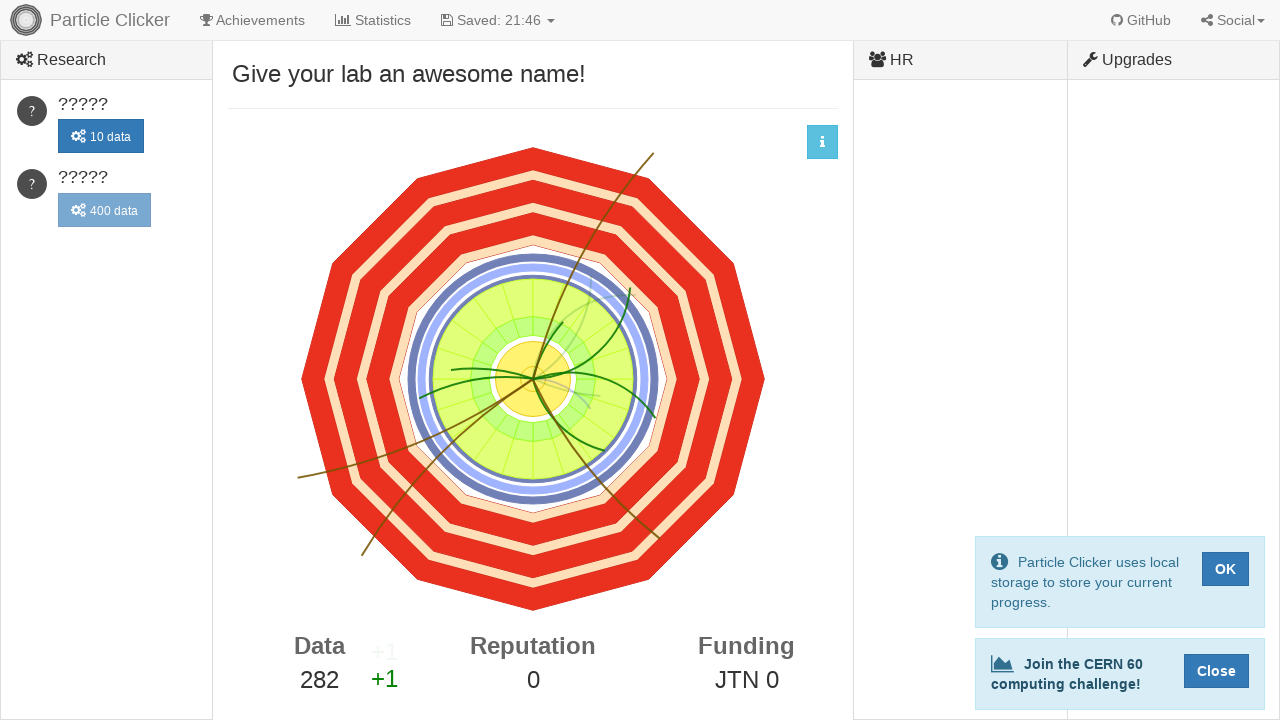

Clicked detector events element (click 283/500) at (533, 379) on #detector-events
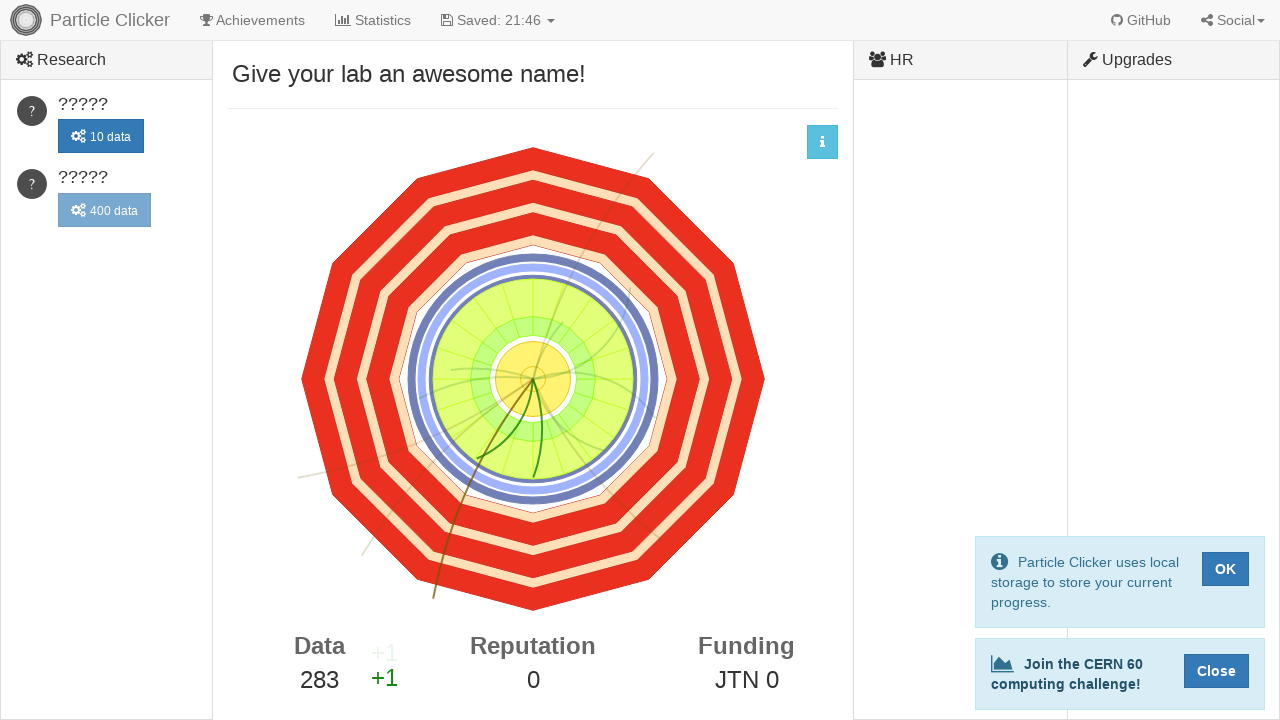

Clicked detector events element (click 284/500) at (533, 379) on #detector-events
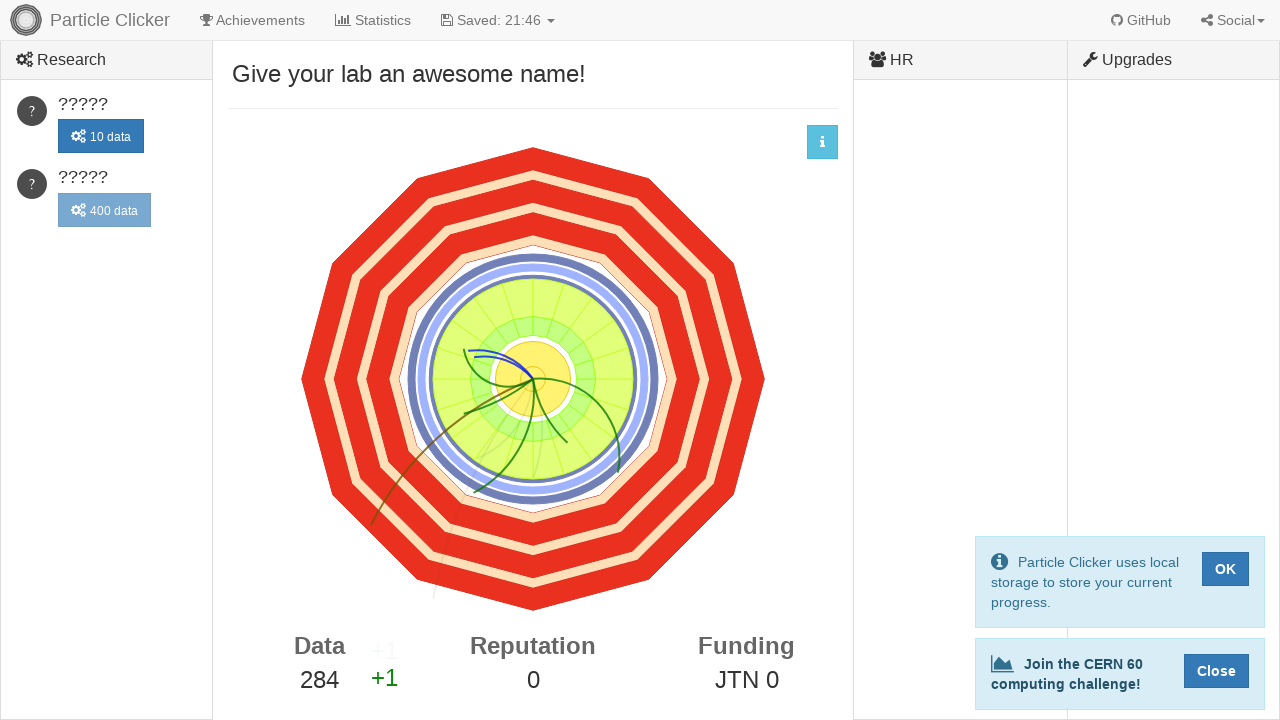

Clicked detector events element (click 285/500) at (533, 379) on #detector-events
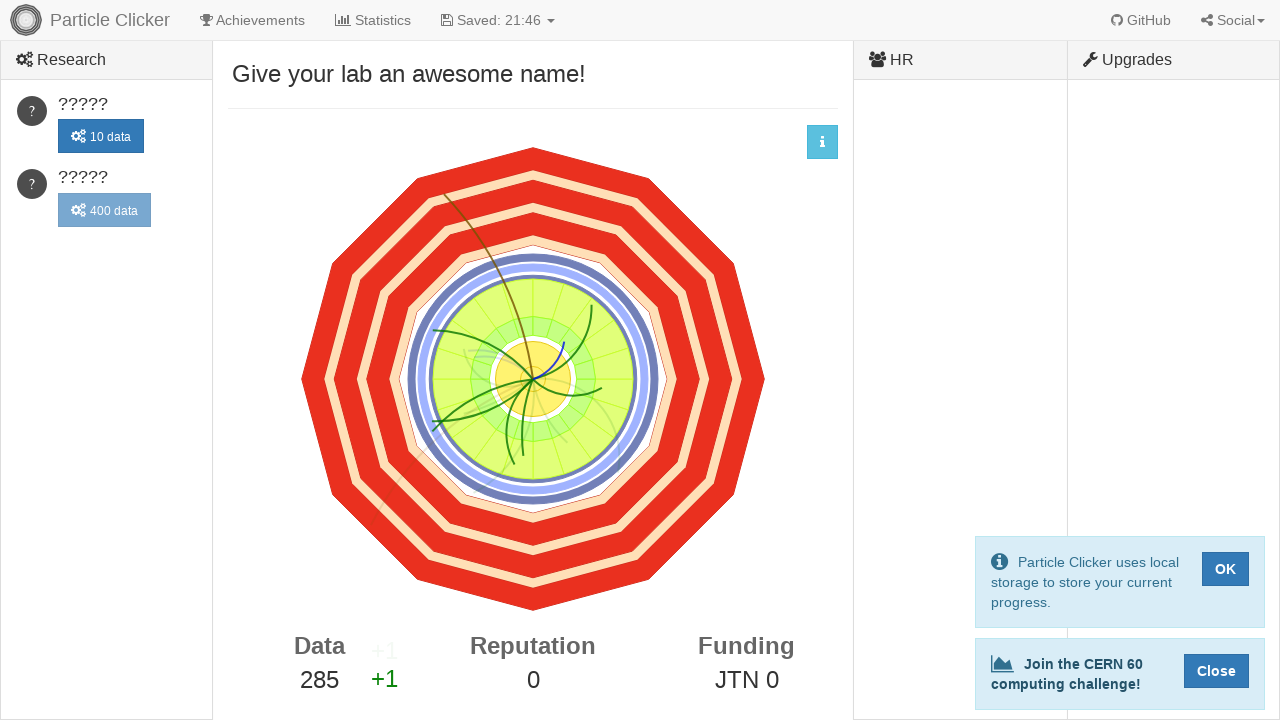

Clicked detector events element (click 286/500) at (533, 379) on #detector-events
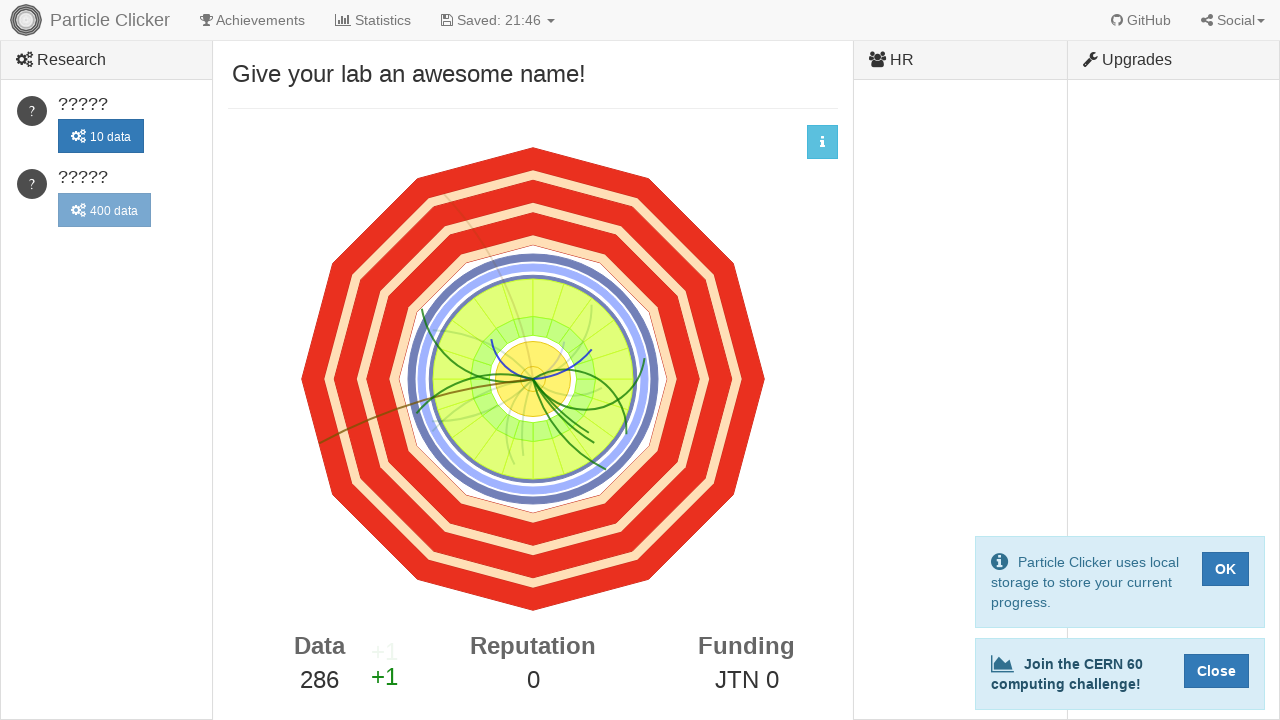

Clicked detector events element (click 287/500) at (533, 379) on #detector-events
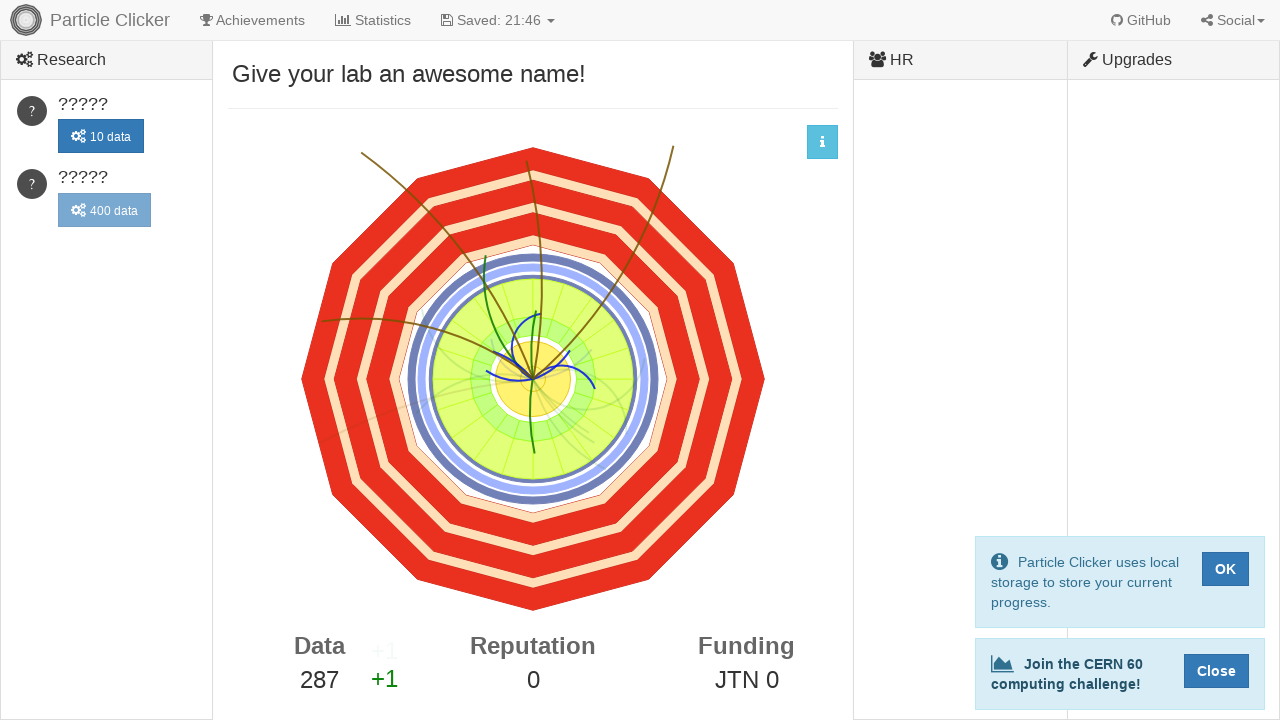

Clicked detector events element (click 288/500) at (533, 379) on #detector-events
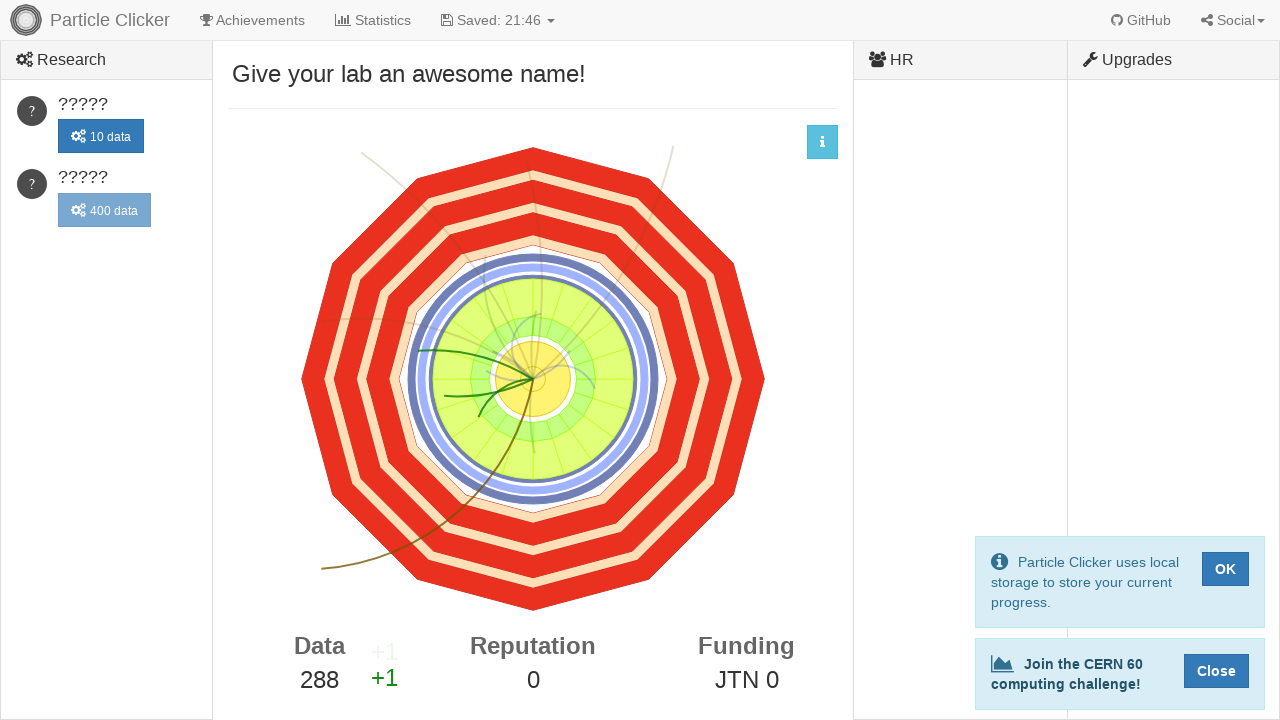

Clicked detector events element (click 289/500) at (533, 379) on #detector-events
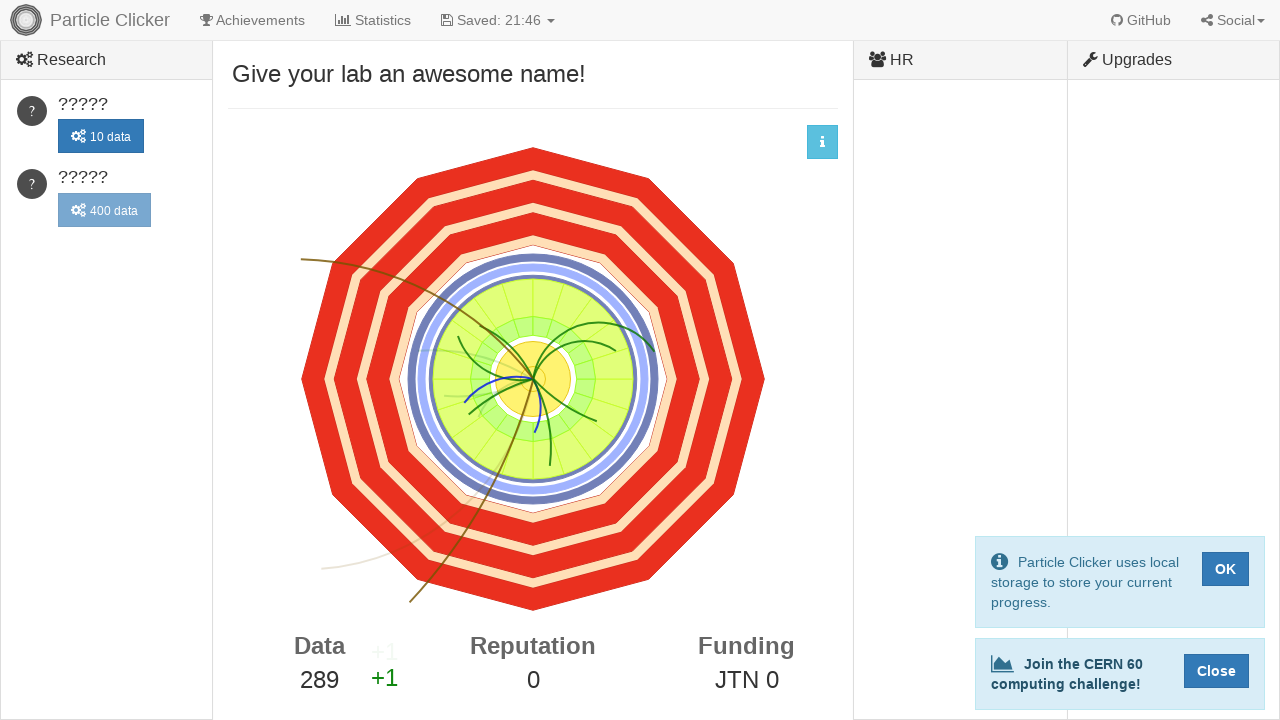

Clicked detector events element (click 290/500) at (533, 379) on #detector-events
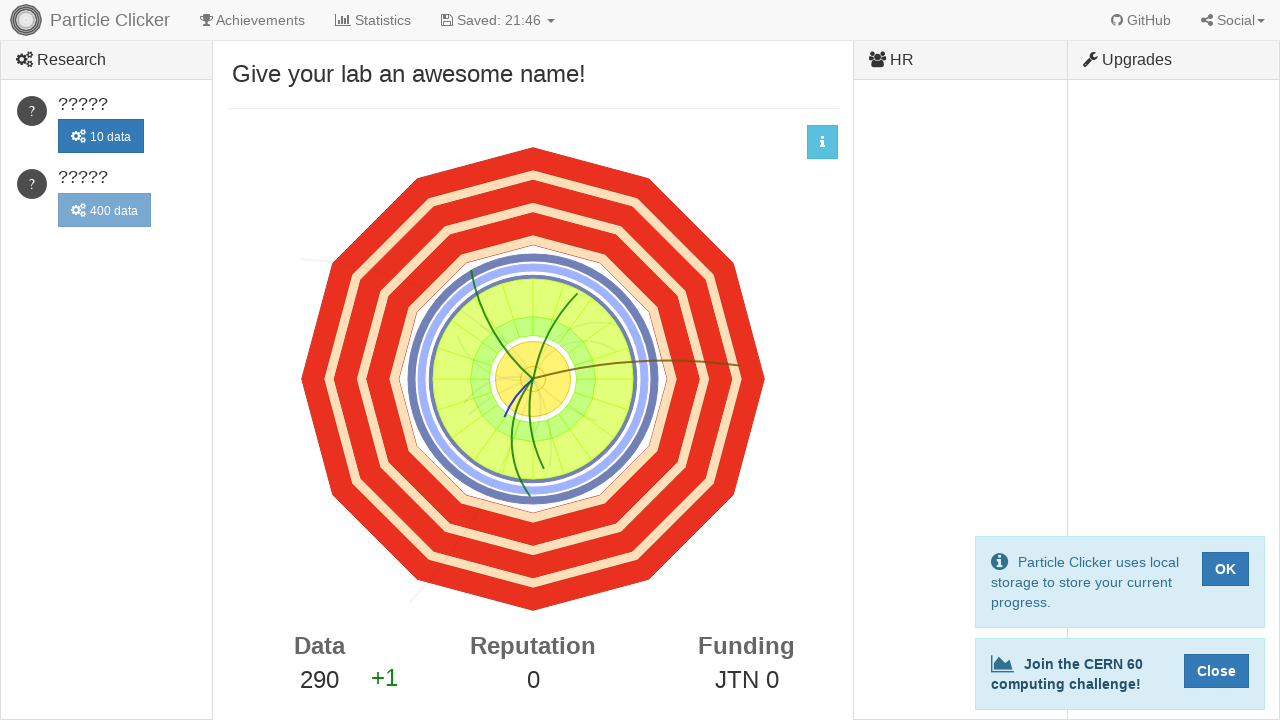

Clicked detector events element (click 291/500) at (533, 379) on #detector-events
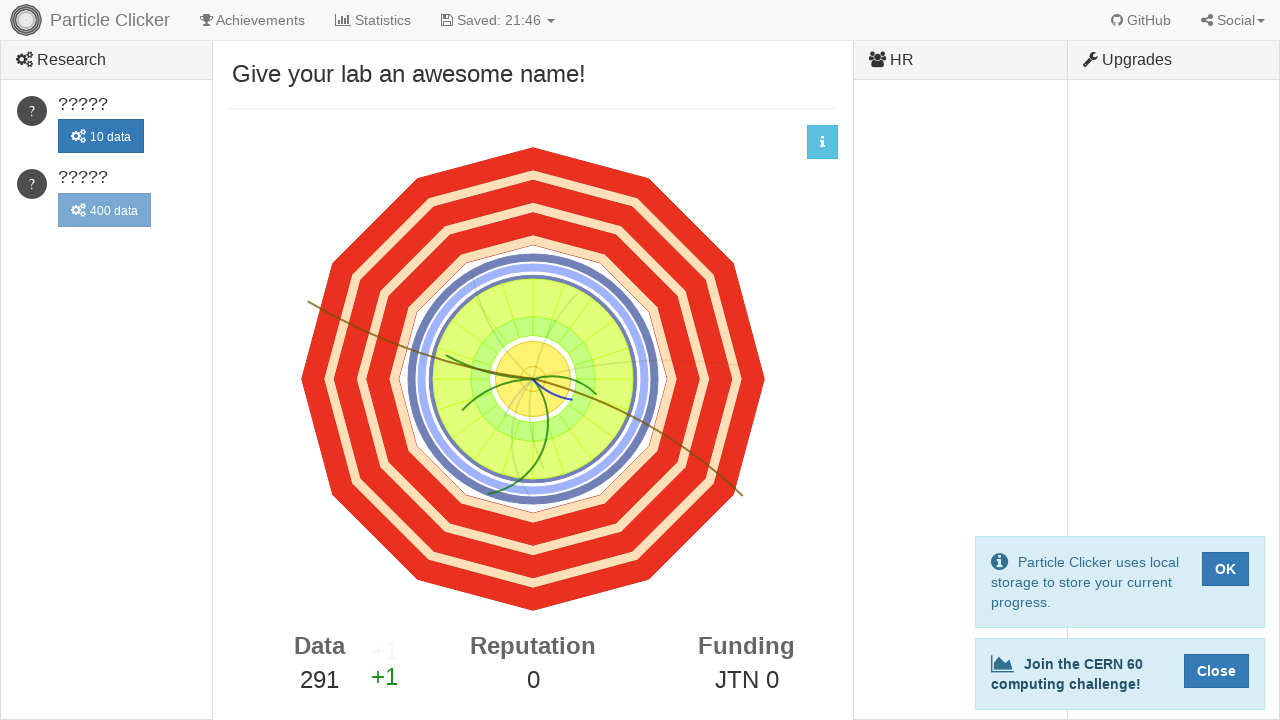

Clicked detector events element (click 292/500) at (533, 379) on #detector-events
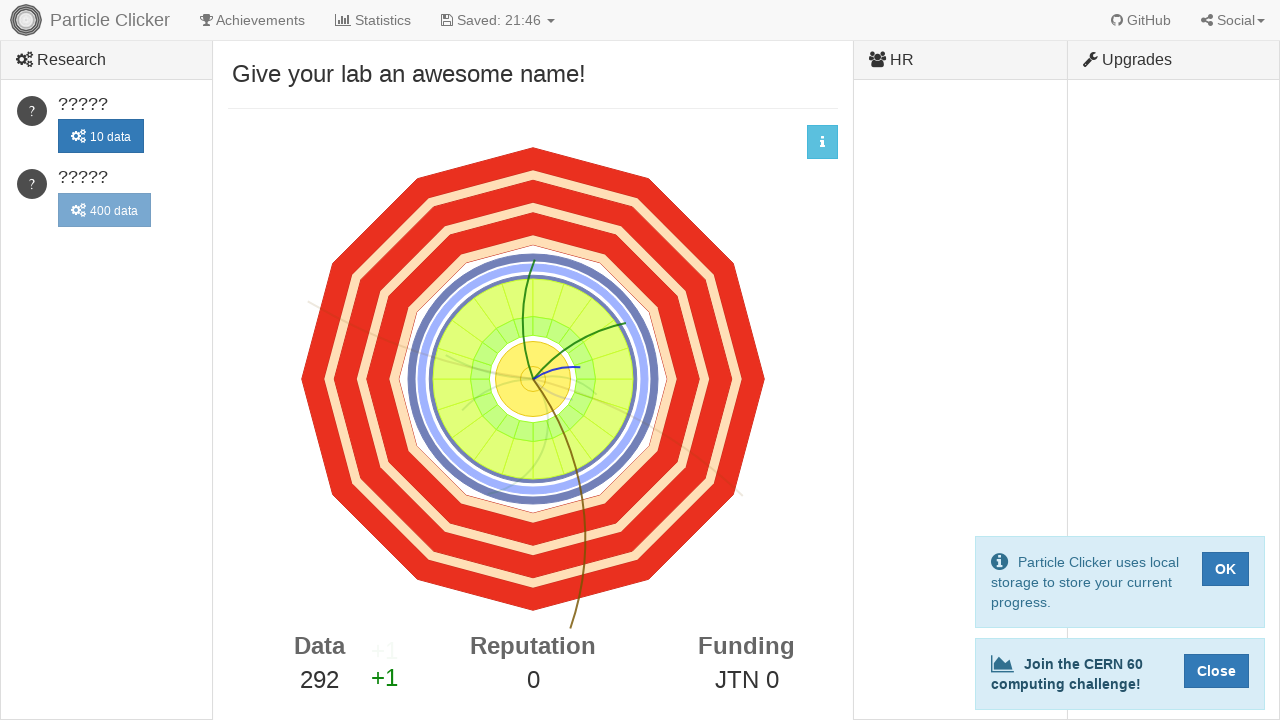

Clicked detector events element (click 293/500) at (533, 379) on #detector-events
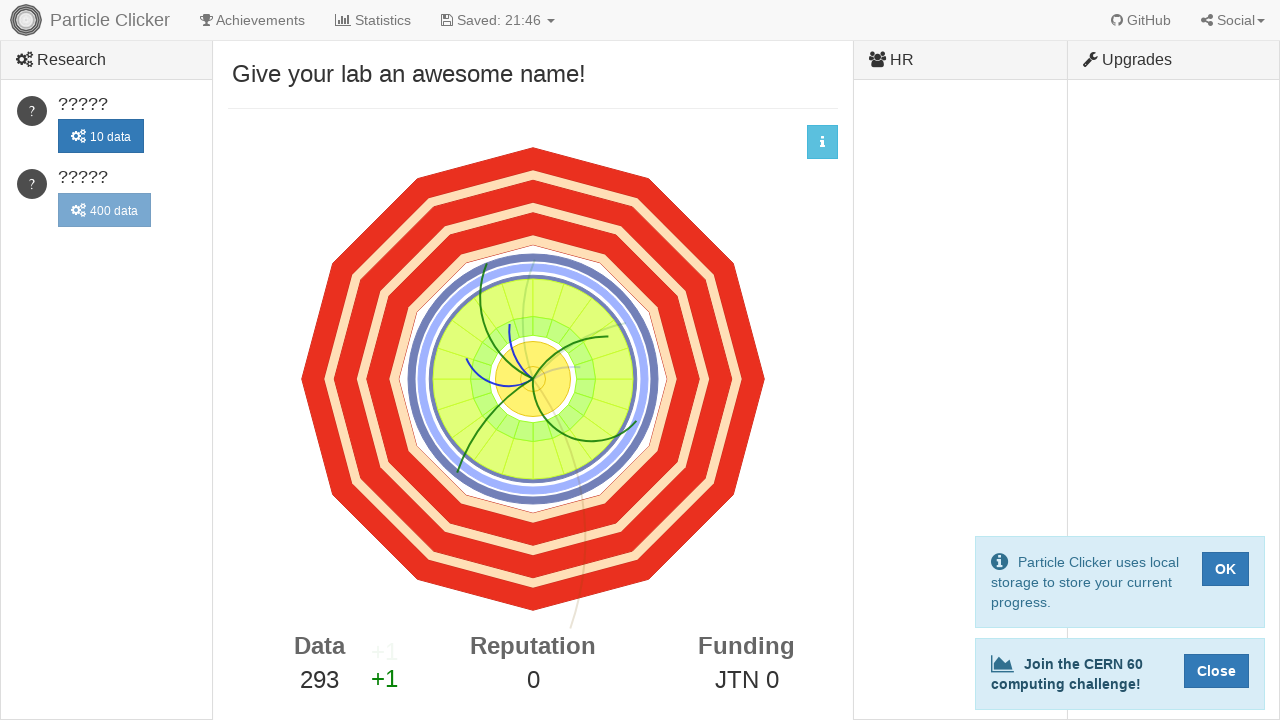

Clicked detector events element (click 294/500) at (533, 379) on #detector-events
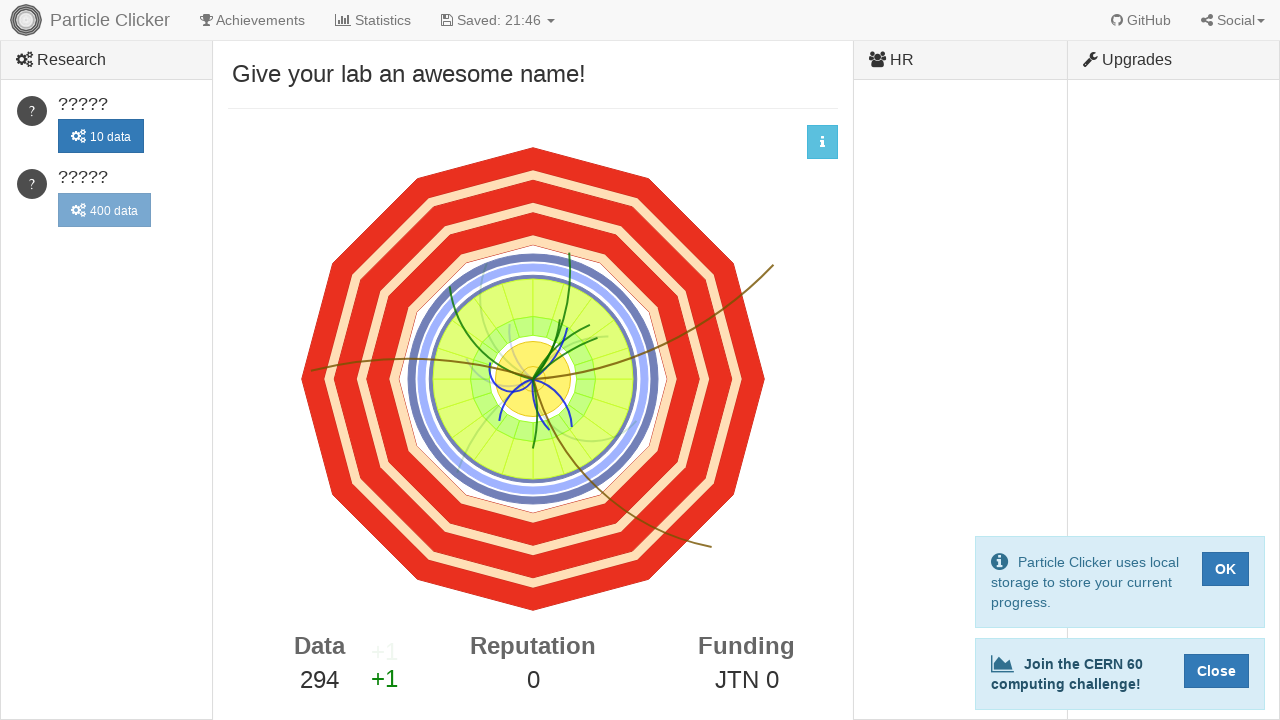

Clicked detector events element (click 295/500) at (533, 379) on #detector-events
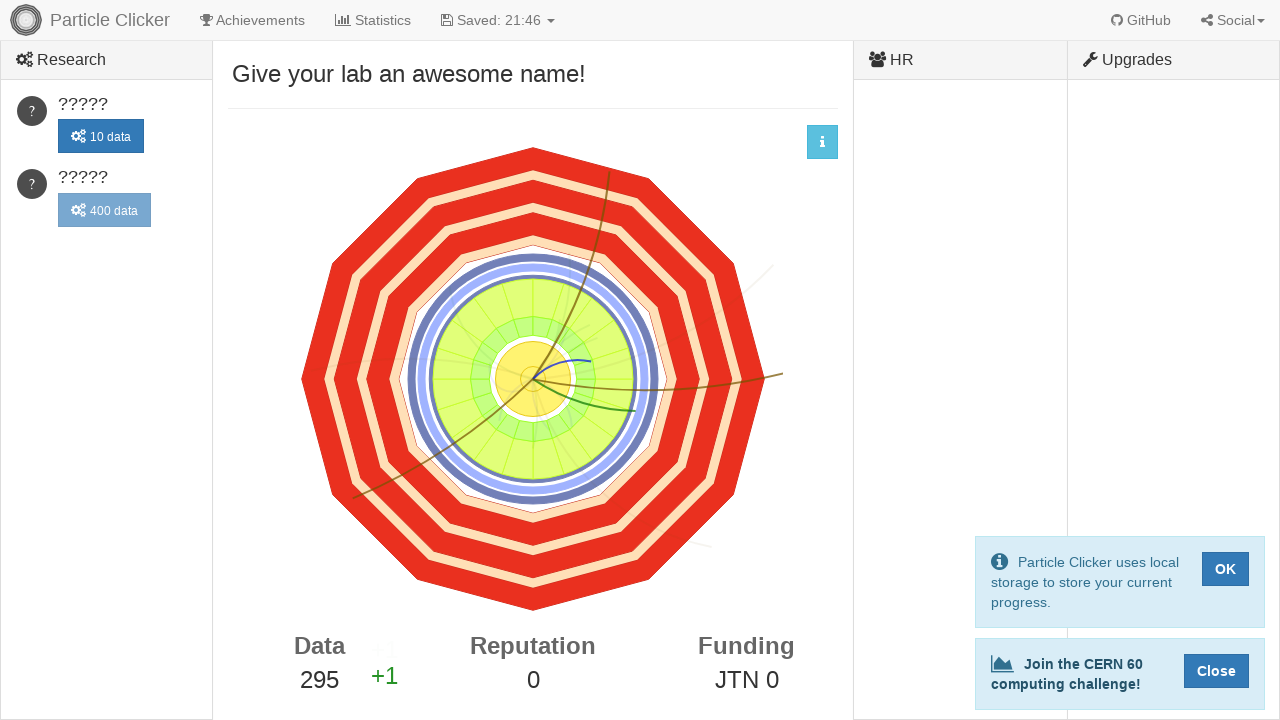

Clicked detector events element (click 296/500) at (533, 379) on #detector-events
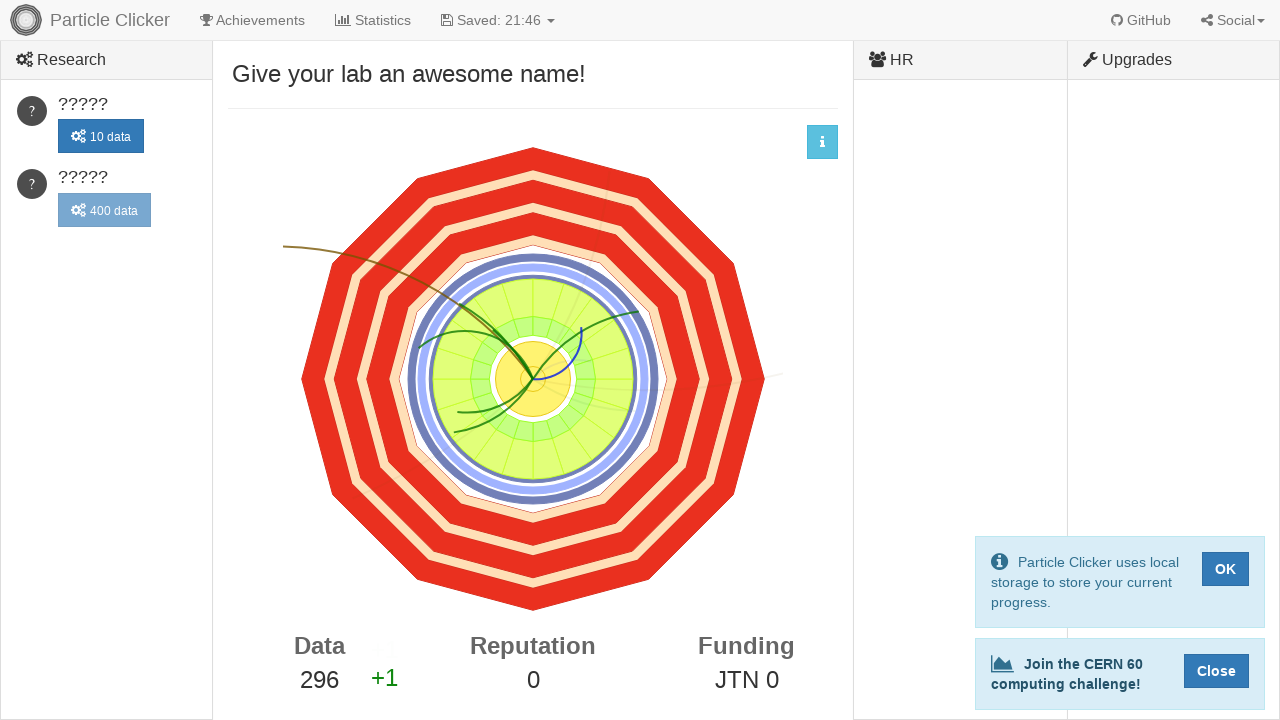

Clicked detector events element (click 297/500) at (533, 379) on #detector-events
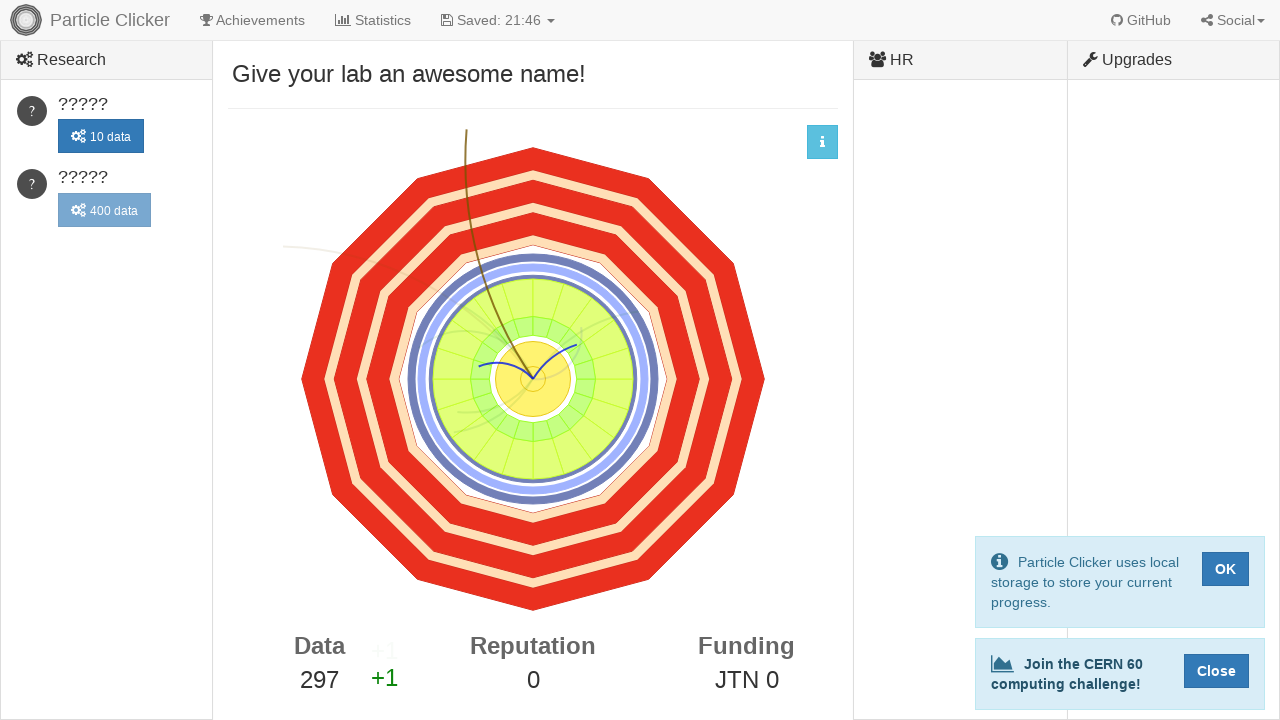

Clicked detector events element (click 298/500) at (533, 379) on #detector-events
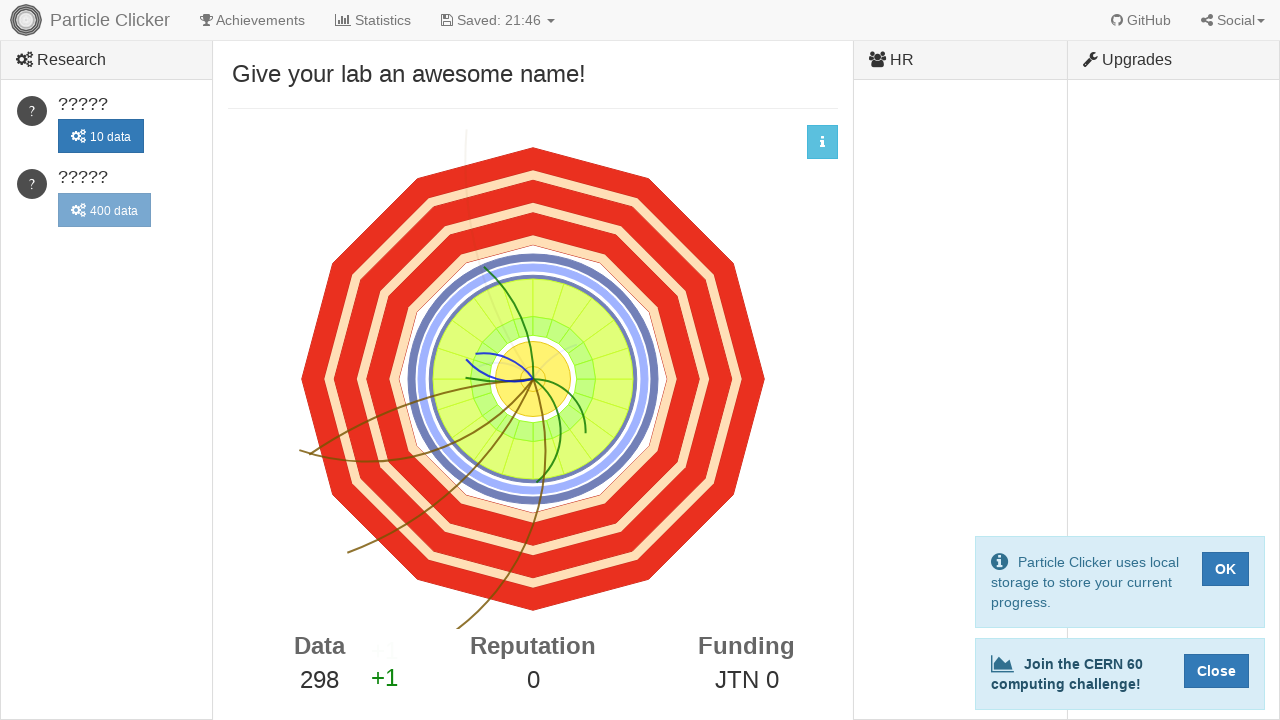

Clicked detector events element (click 299/500) at (533, 379) on #detector-events
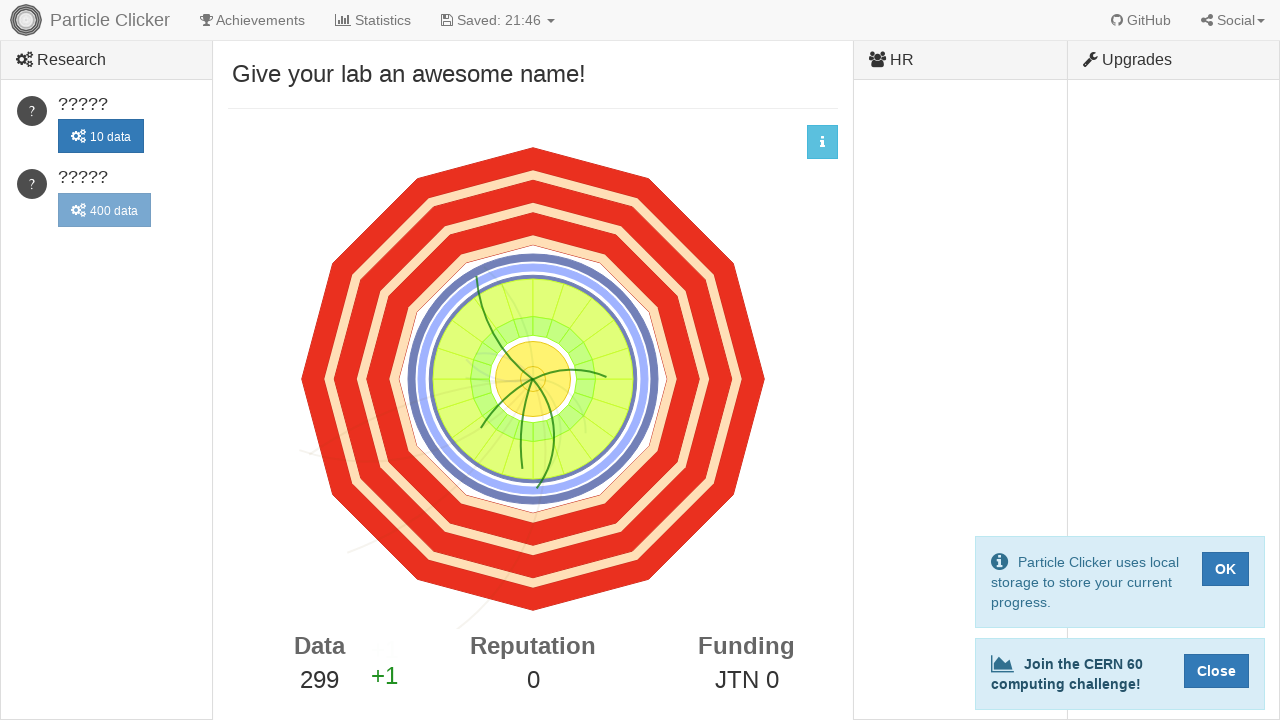

Clicked detector events element (click 300/500) at (533, 379) on #detector-events
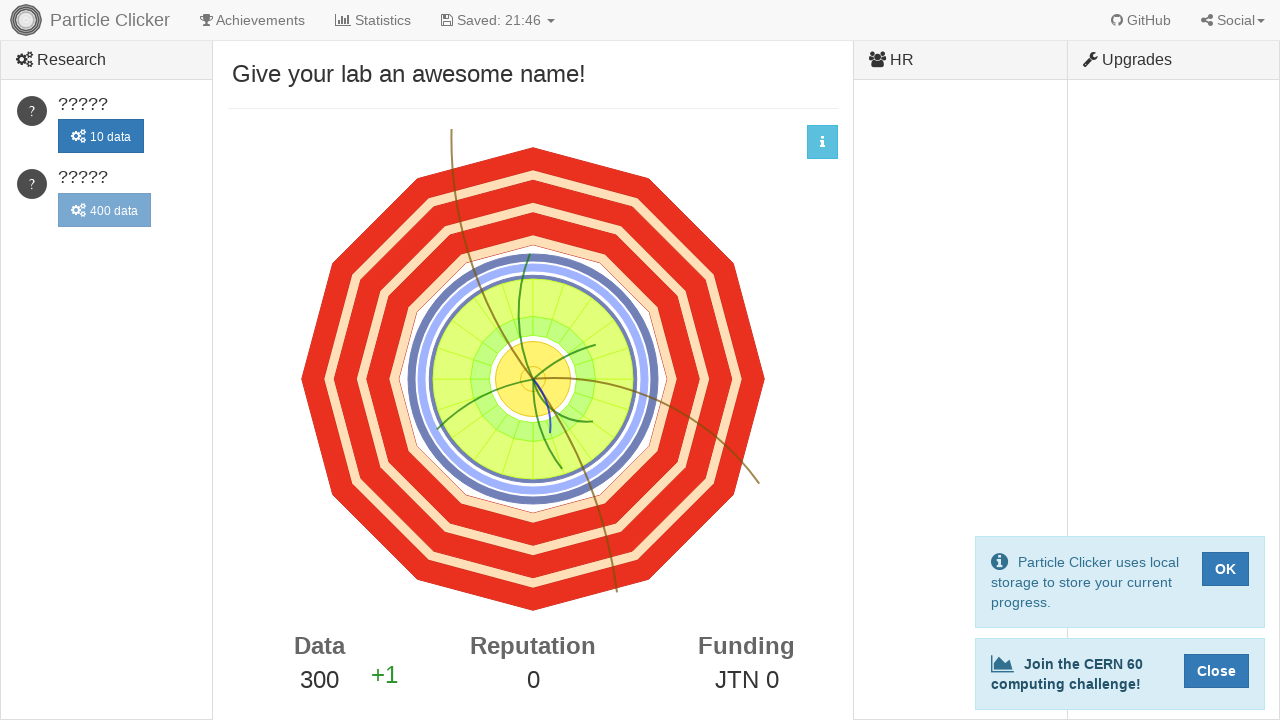

Clicked detector events element (click 301/500) at (533, 379) on #detector-events
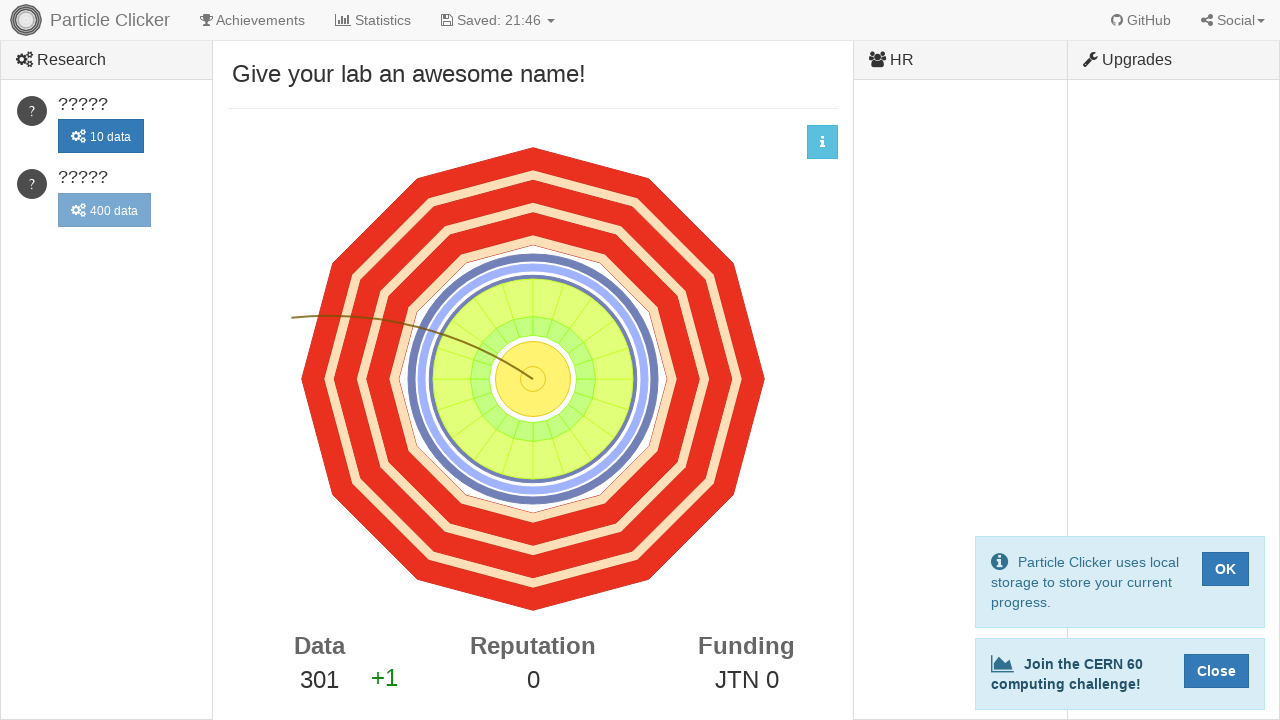

Clicked detector events element (click 302/500) at (533, 379) on #detector-events
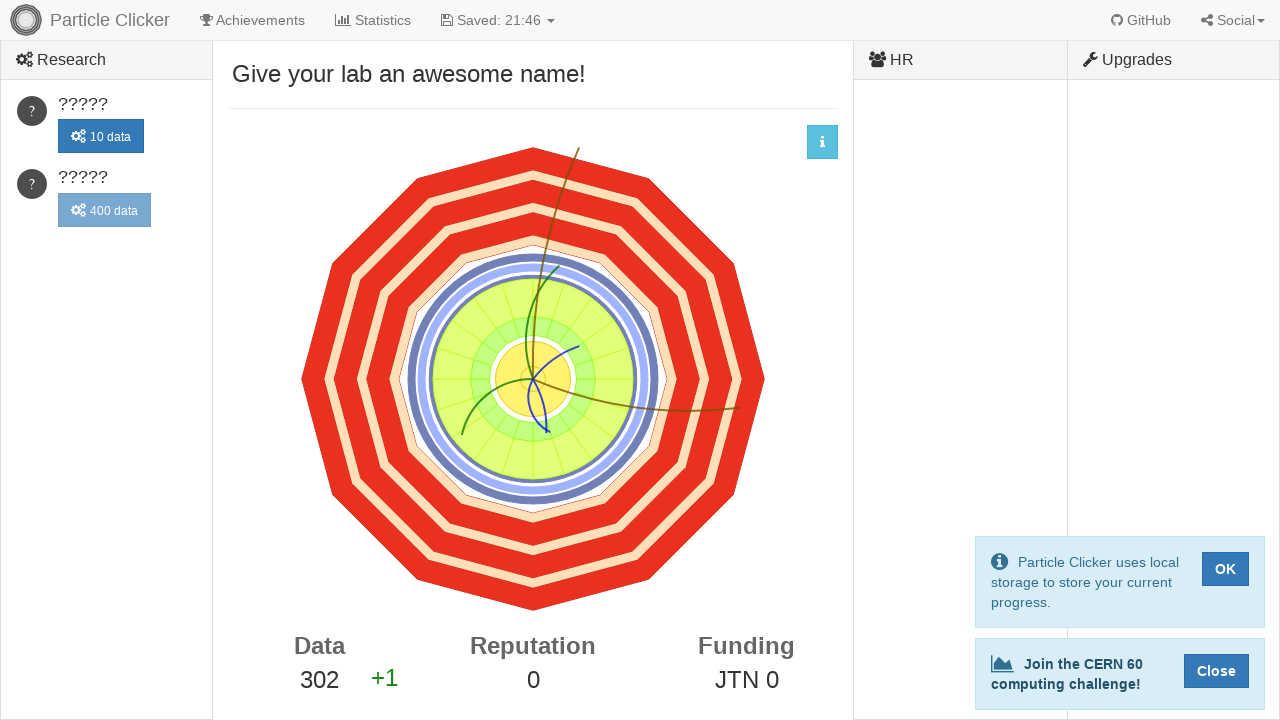

Clicked detector events element (click 303/500) at (533, 379) on #detector-events
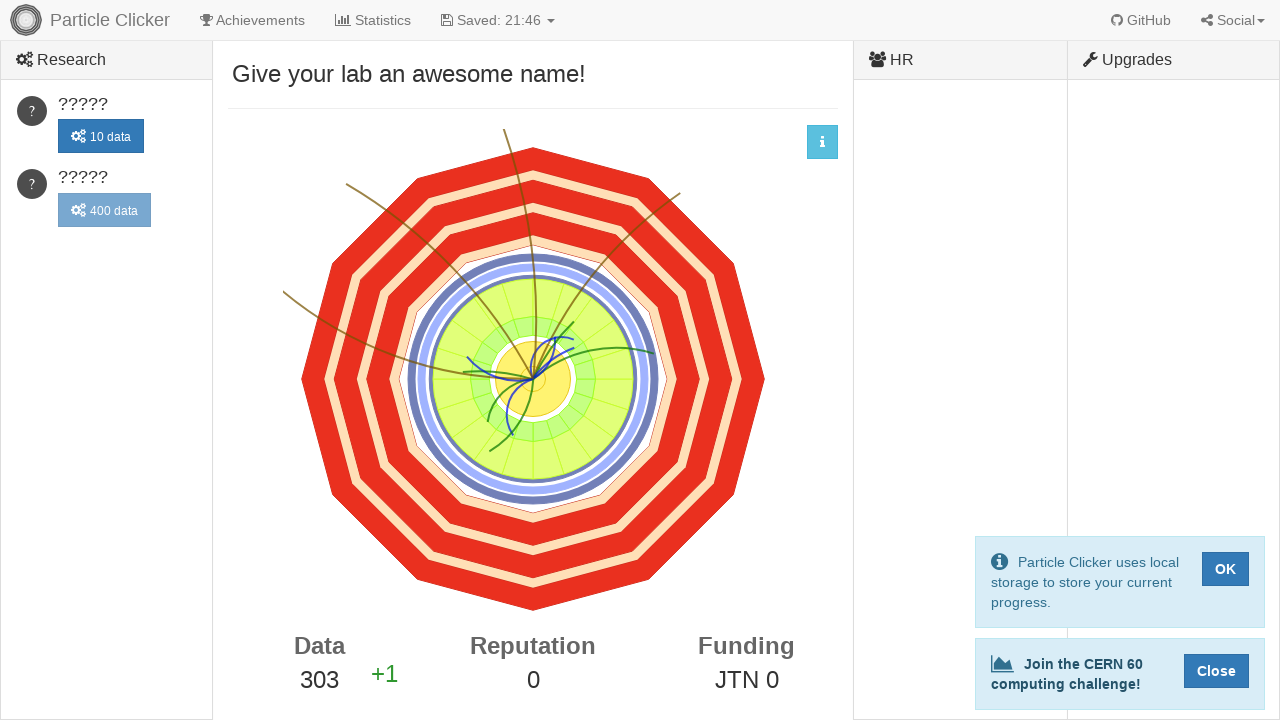

Clicked detector events element (click 304/500) at (533, 379) on #detector-events
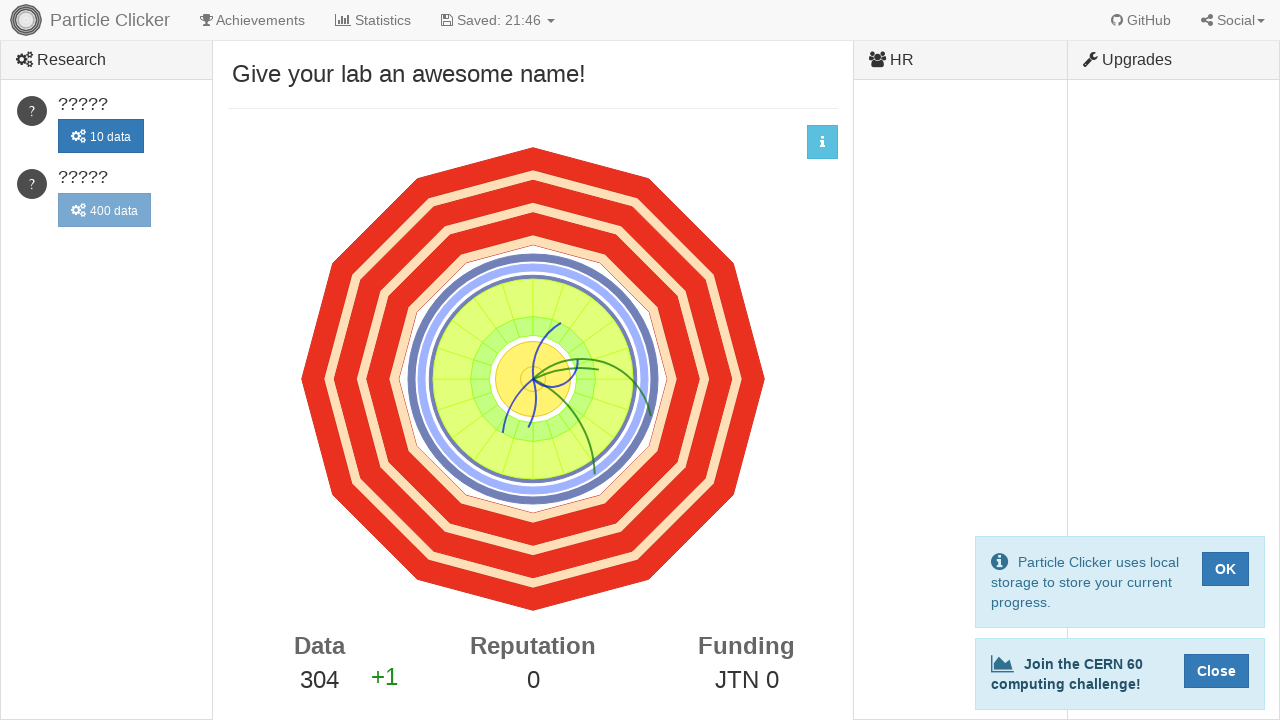

Clicked detector events element (click 305/500) at (533, 379) on #detector-events
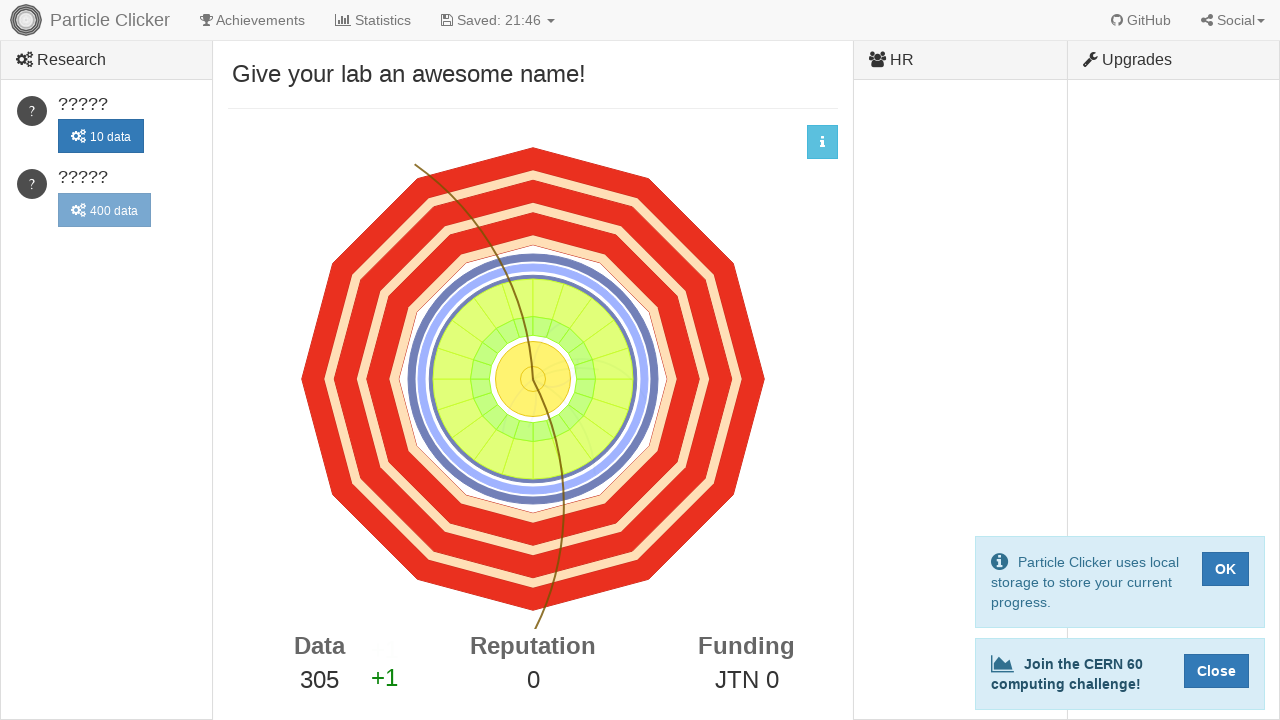

Clicked detector events element (click 306/500) at (533, 379) on #detector-events
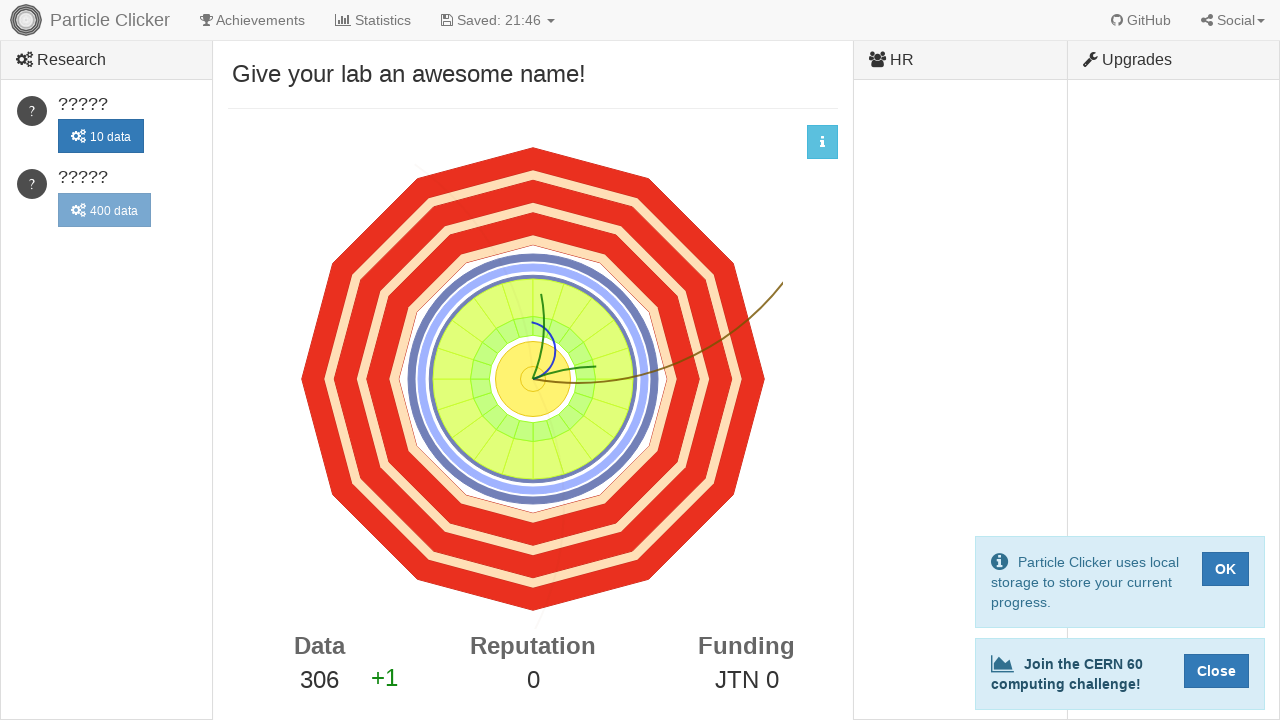

Clicked detector events element (click 307/500) at (533, 379) on #detector-events
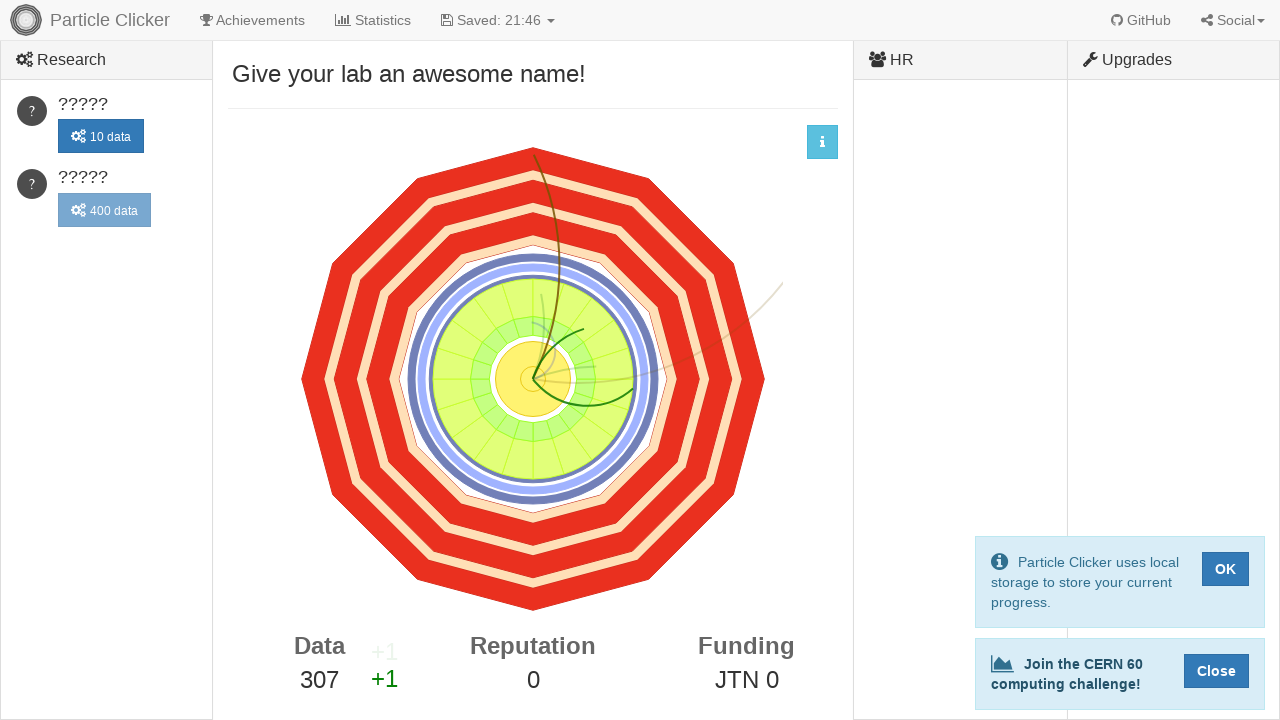

Clicked detector events element (click 308/500) at (533, 379) on #detector-events
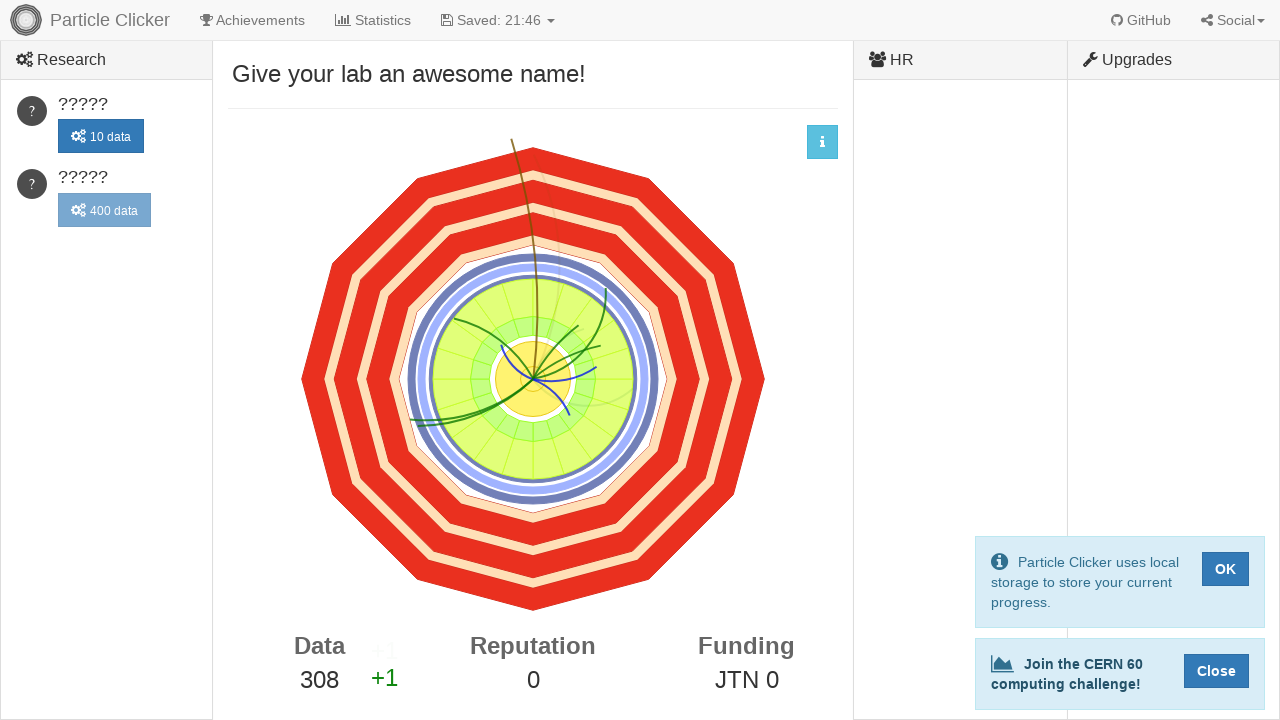

Clicked detector events element (click 309/500) at (533, 379) on #detector-events
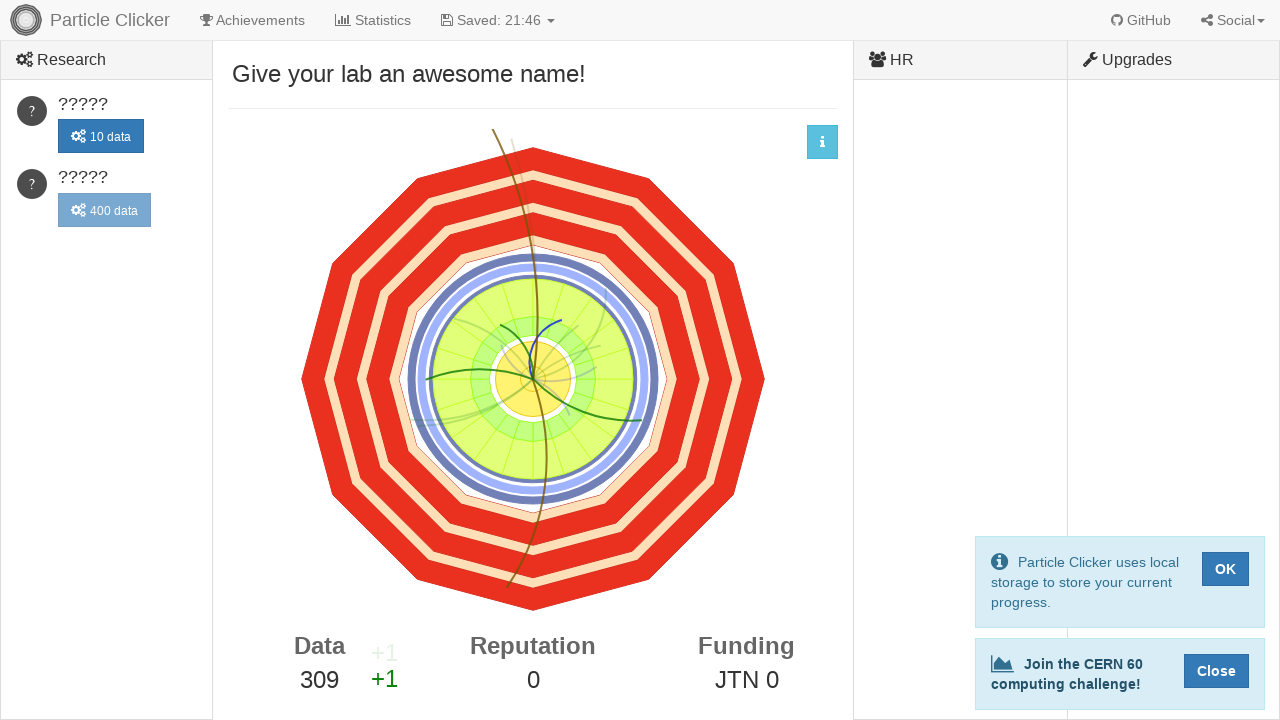

Clicked detector events element (click 310/500) at (533, 379) on #detector-events
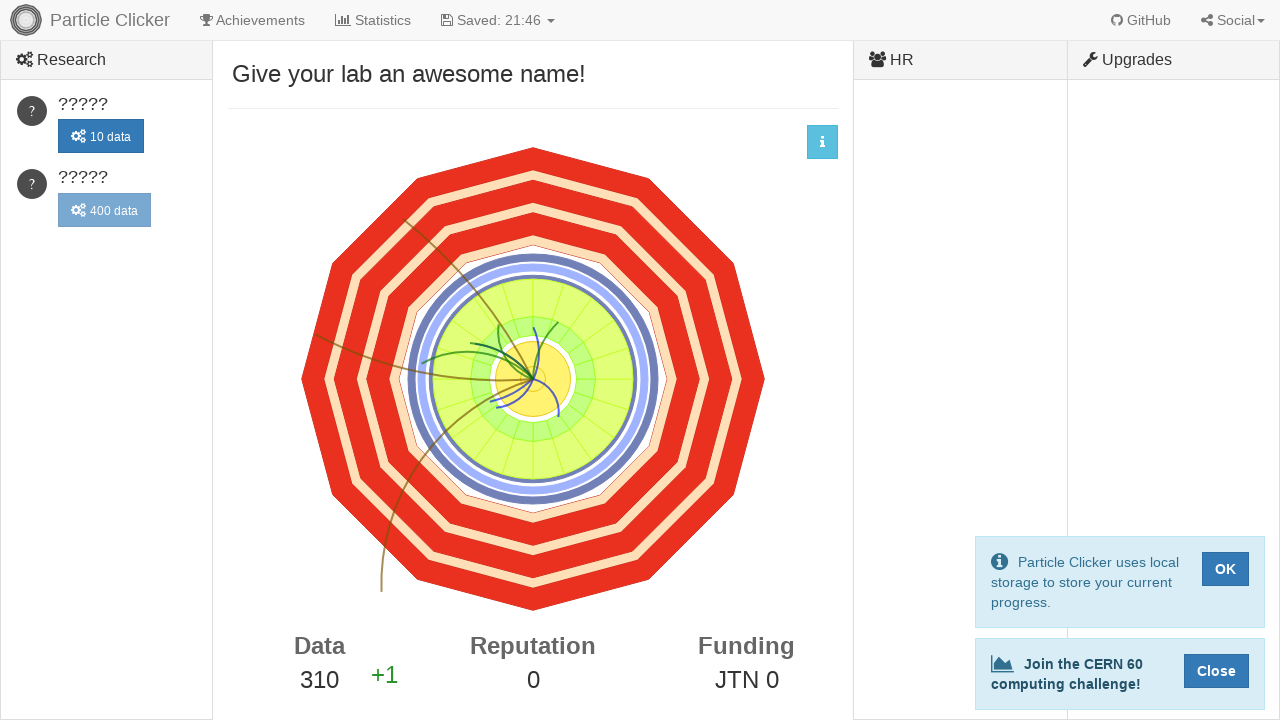

Clicked detector events element (click 311/500) at (533, 379) on #detector-events
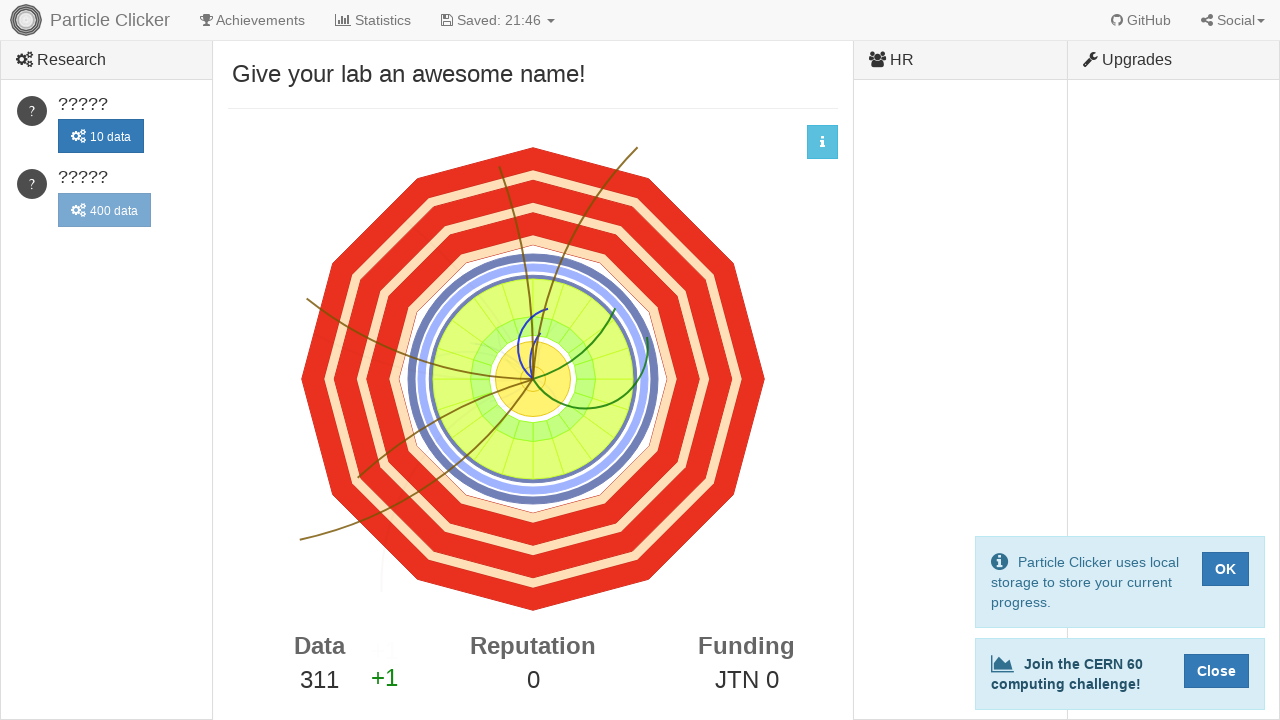

Clicked detector events element (click 312/500) at (533, 379) on #detector-events
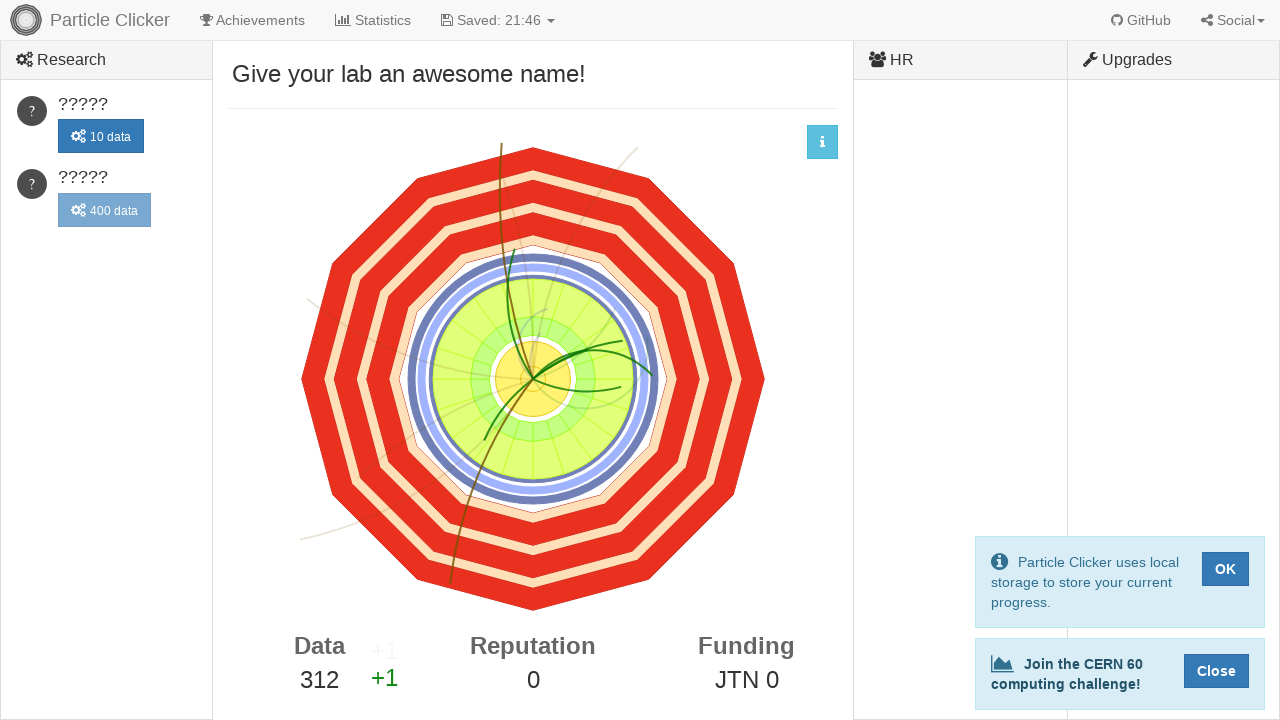

Clicked detector events element (click 313/500) at (533, 379) on #detector-events
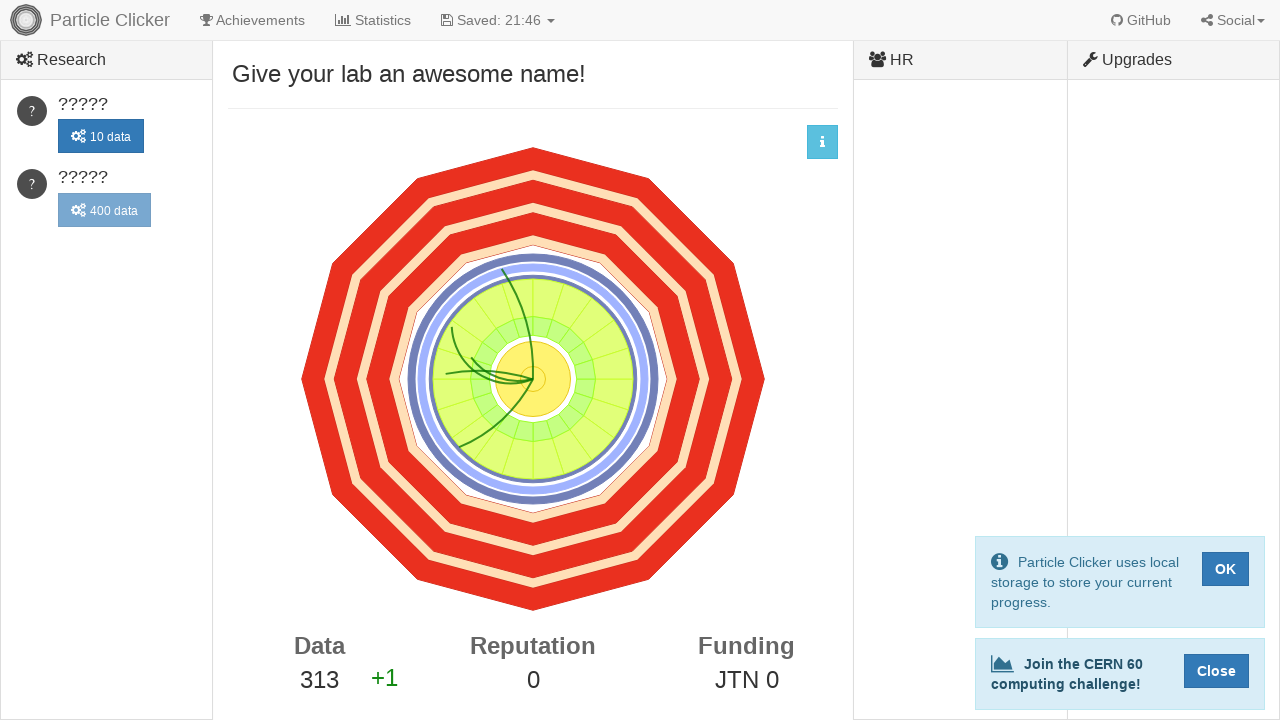

Clicked detector events element (click 314/500) at (533, 379) on #detector-events
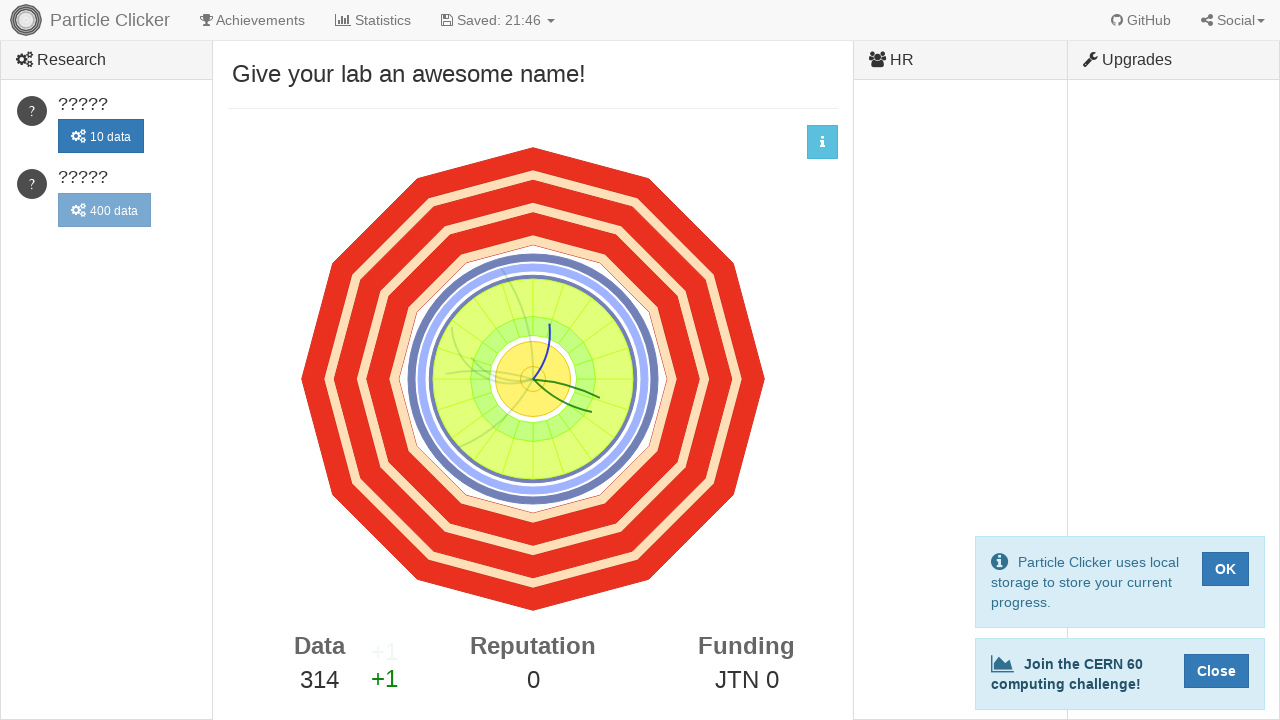

Clicked detector events element (click 315/500) at (533, 379) on #detector-events
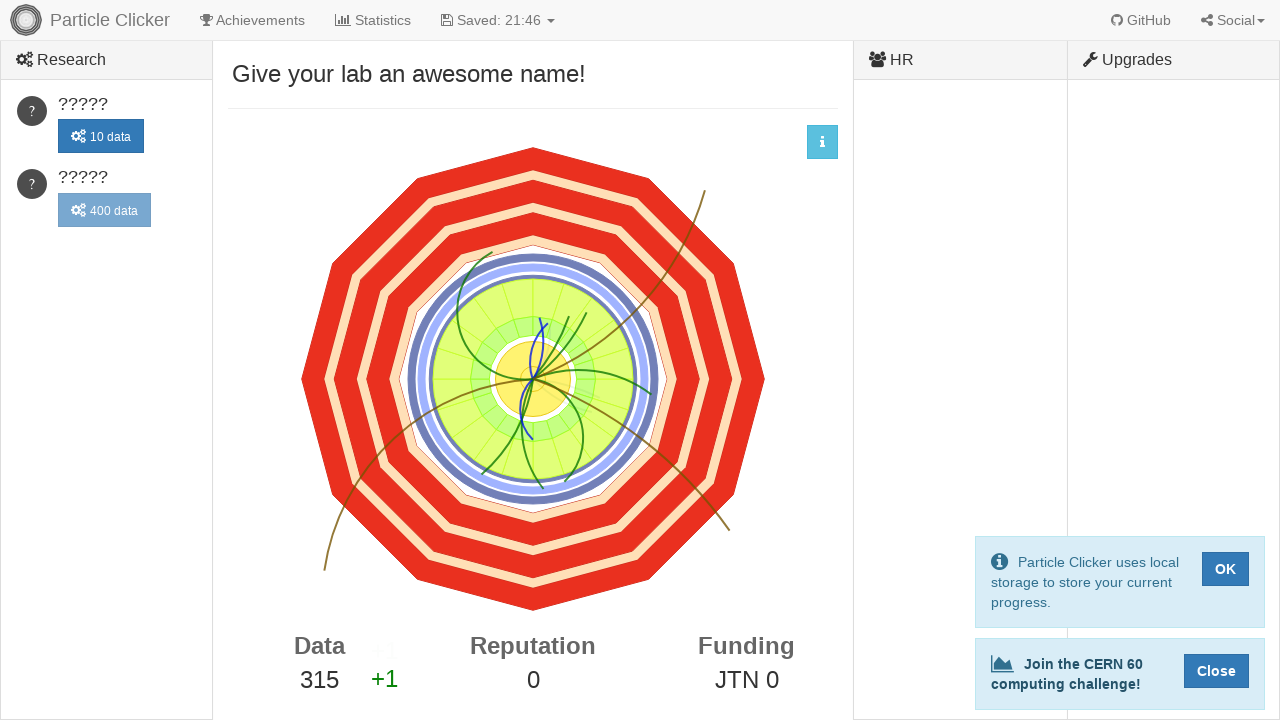

Clicked detector events element (click 316/500) at (533, 379) on #detector-events
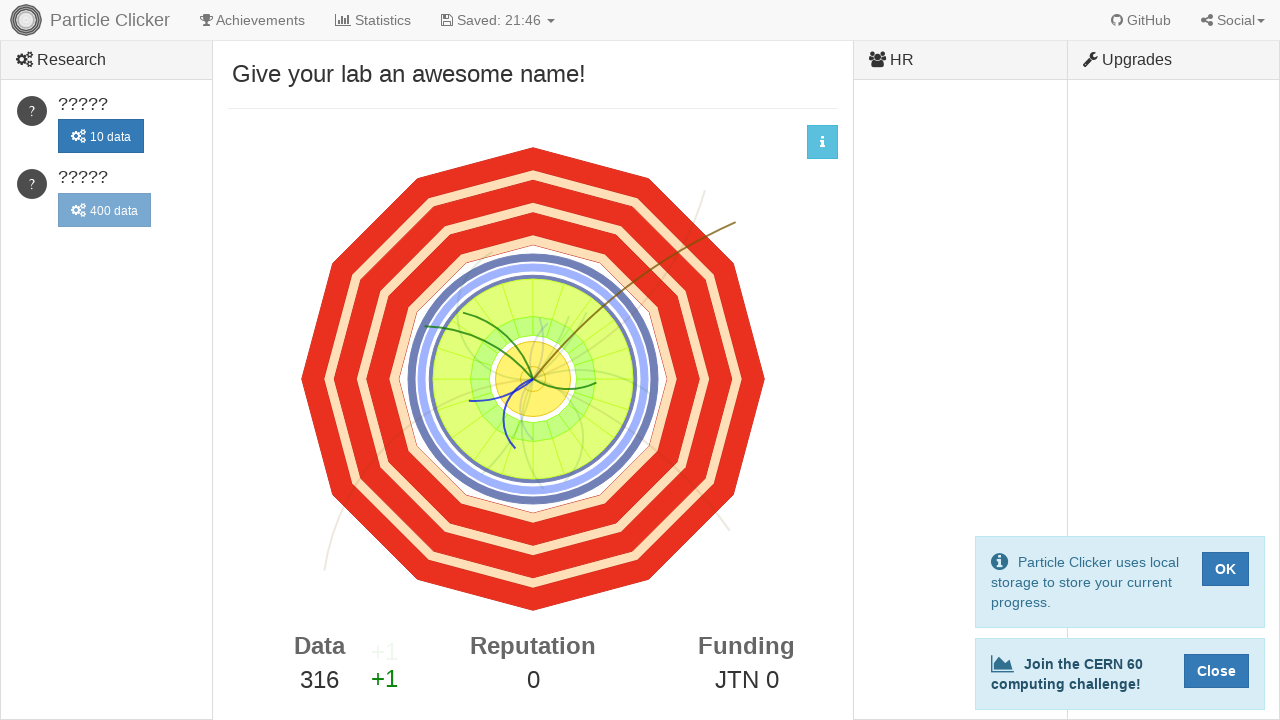

Clicked detector events element (click 317/500) at (533, 379) on #detector-events
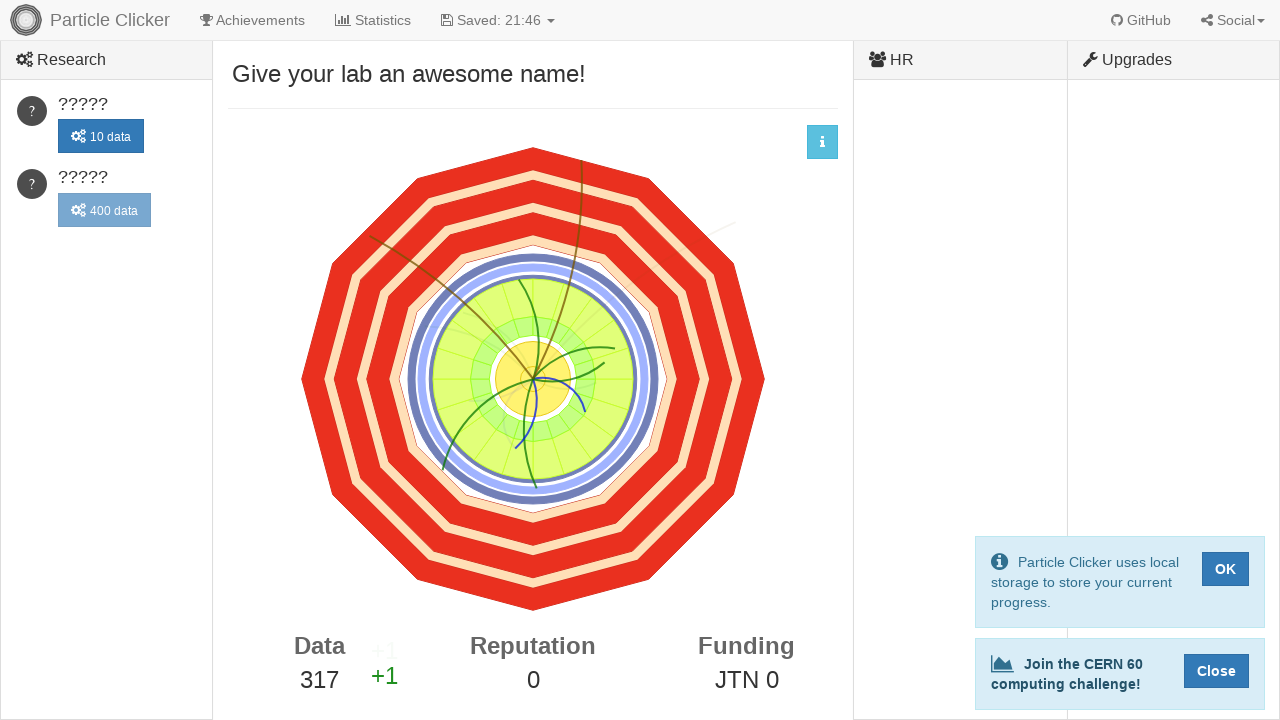

Clicked detector events element (click 318/500) at (533, 379) on #detector-events
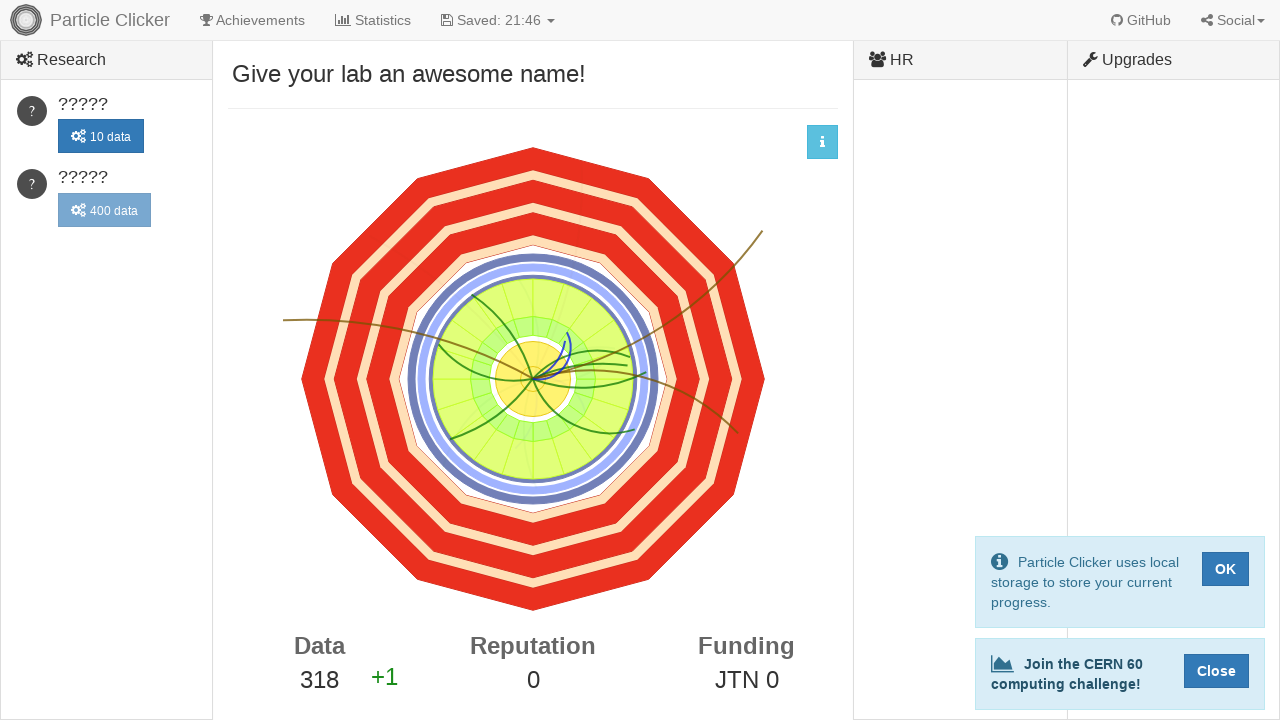

Clicked detector events element (click 319/500) at (533, 379) on #detector-events
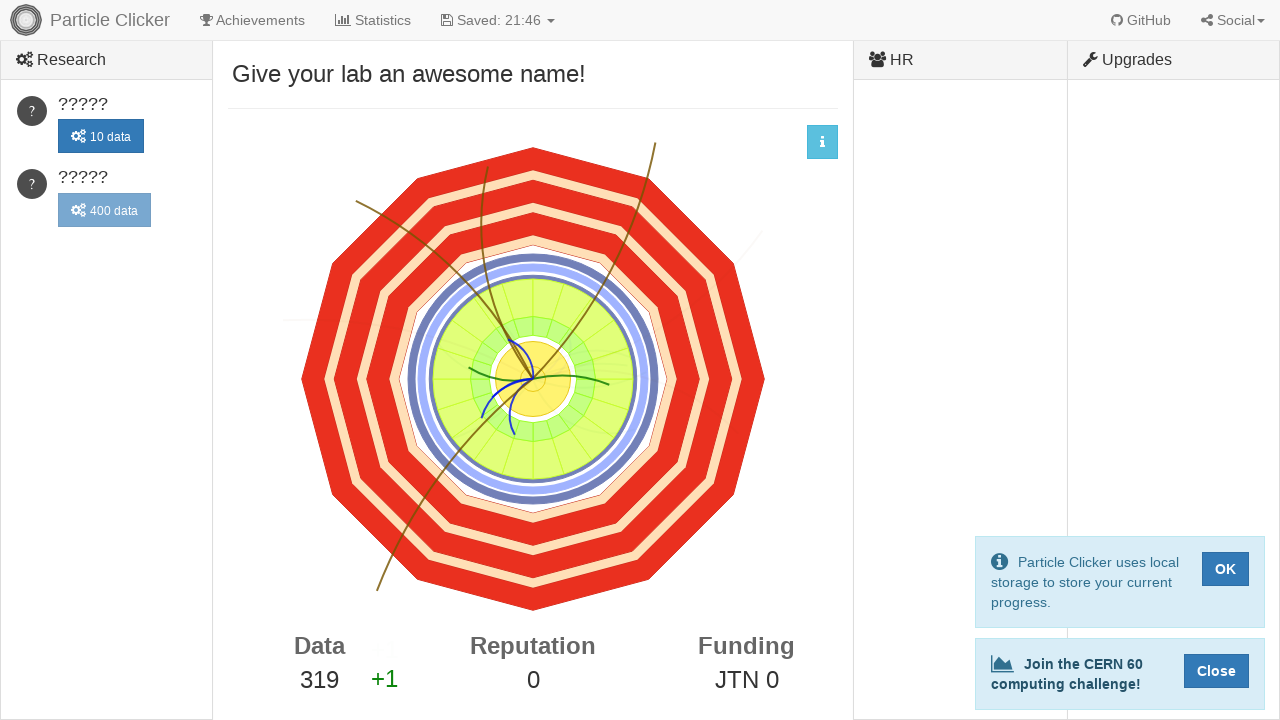

Clicked detector events element (click 320/500) at (533, 379) on #detector-events
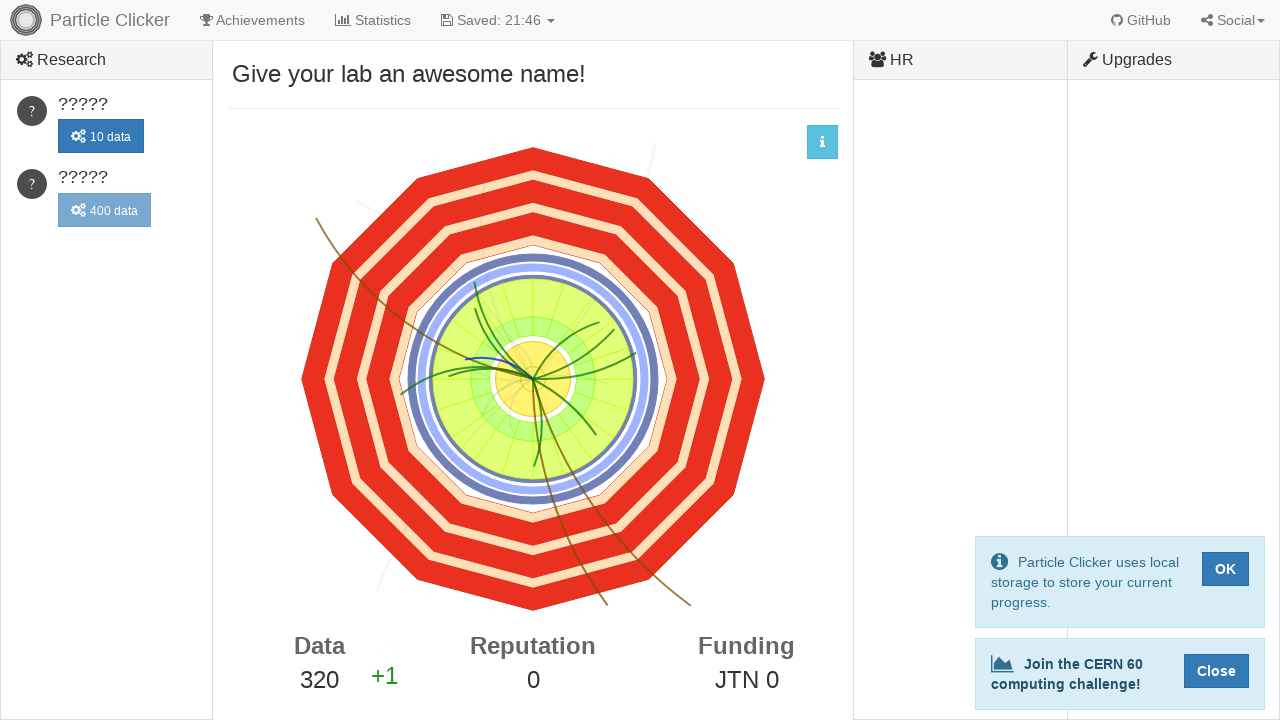

Clicked detector events element (click 321/500) at (533, 379) on #detector-events
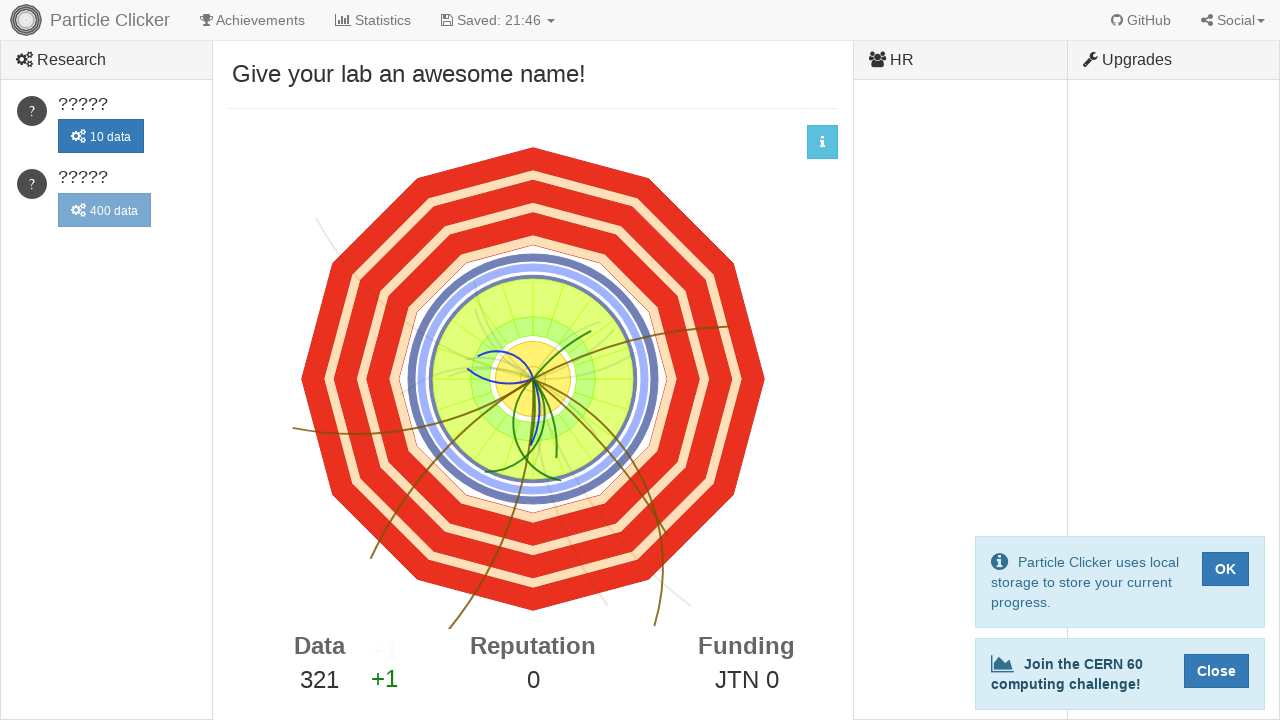

Clicked detector events element (click 322/500) at (533, 379) on #detector-events
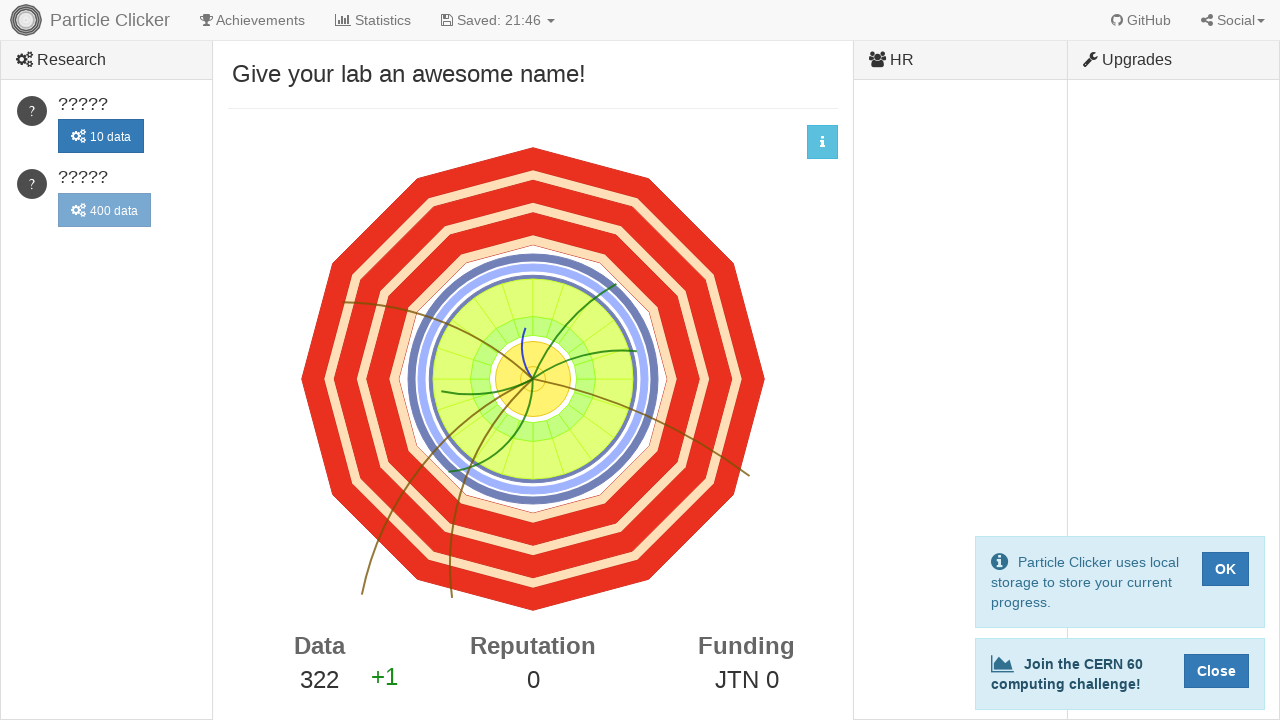

Clicked detector events element (click 323/500) at (533, 379) on #detector-events
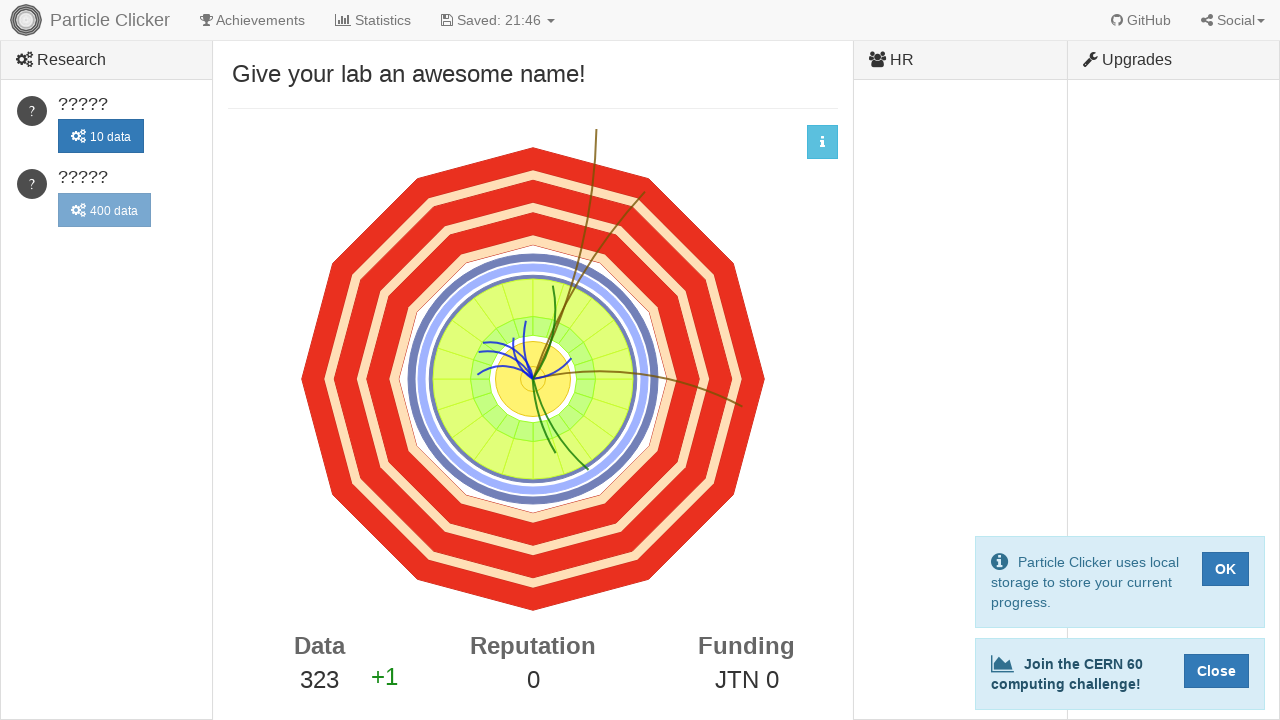

Clicked detector events element (click 324/500) at (533, 379) on #detector-events
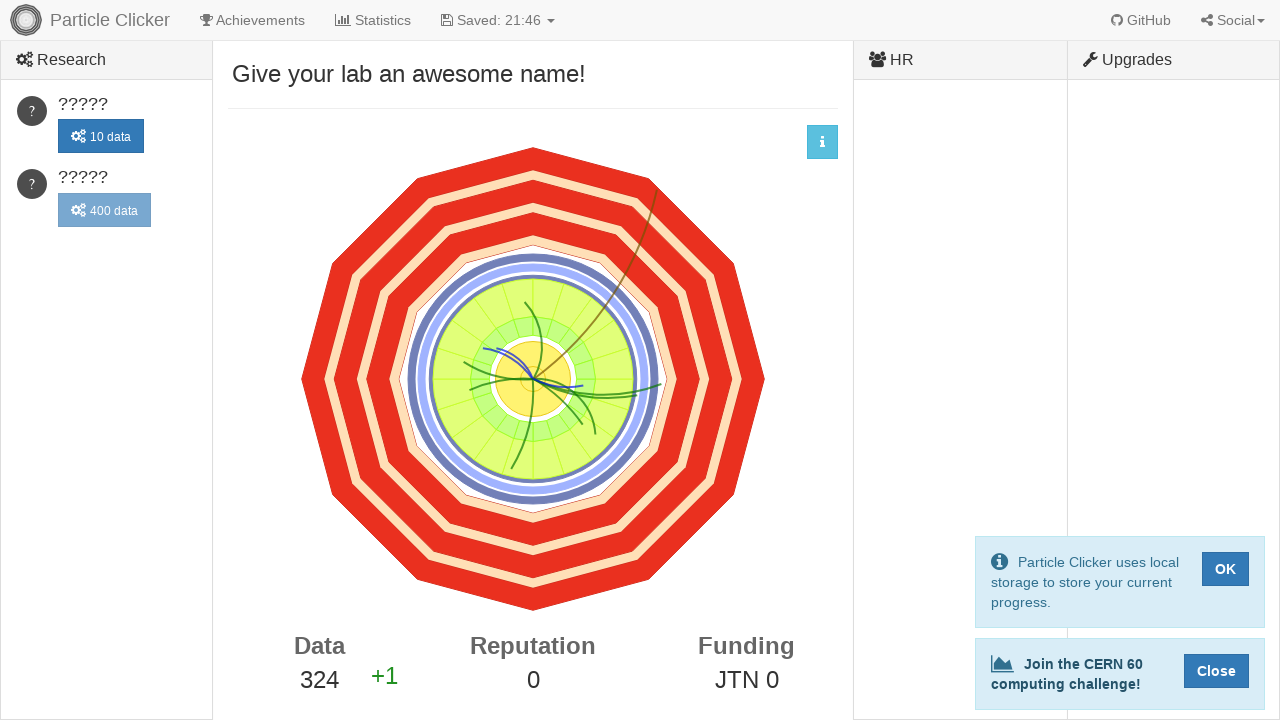

Clicked detector events element (click 325/500) at (533, 379) on #detector-events
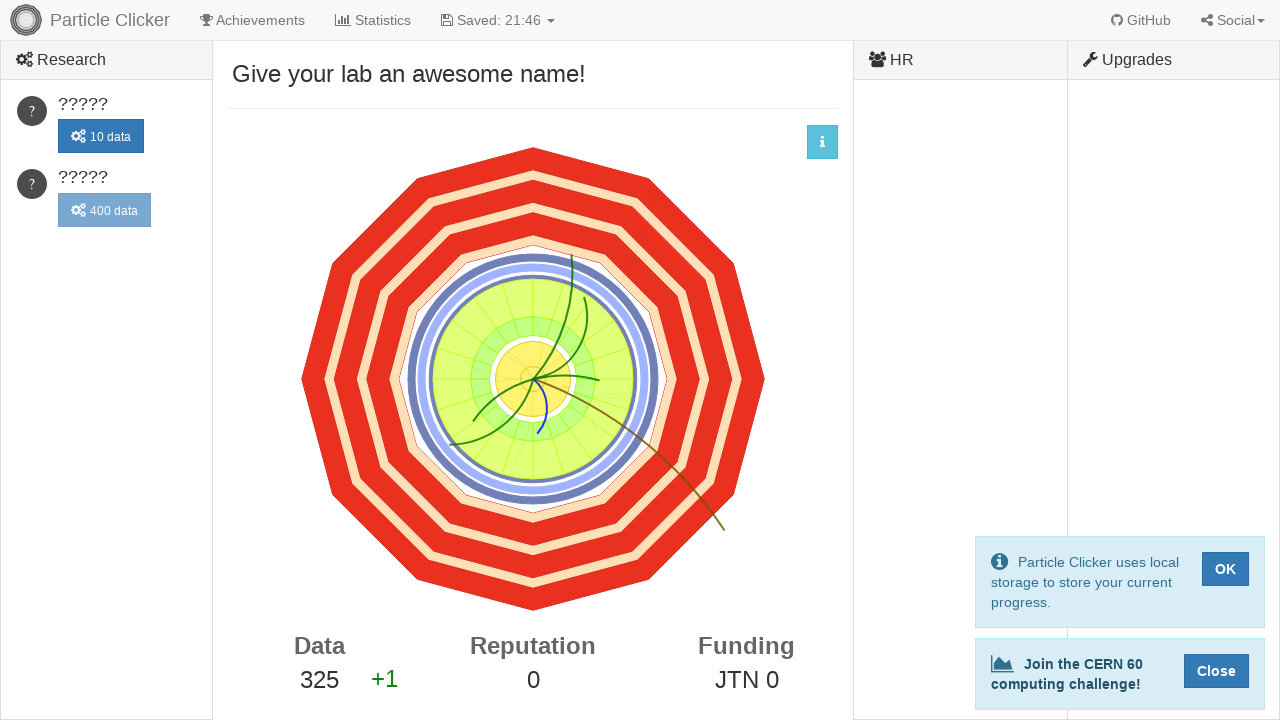

Clicked detector events element (click 326/500) at (533, 379) on #detector-events
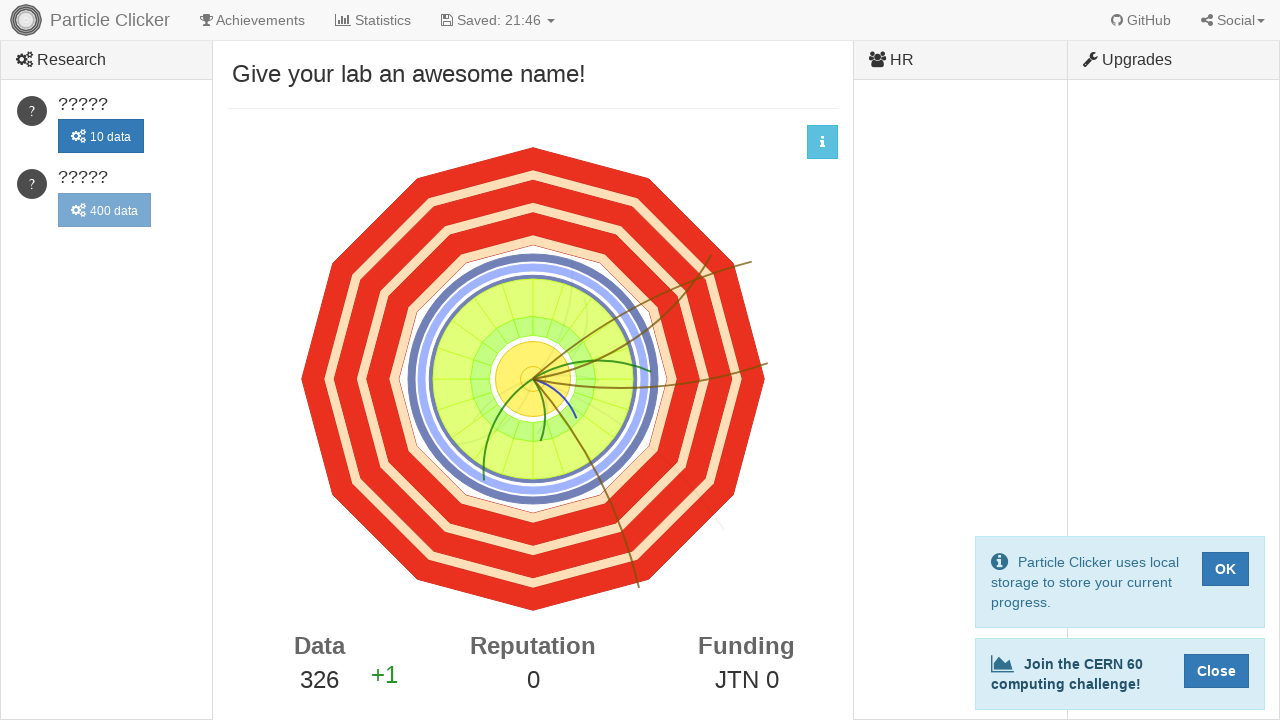

Clicked detector events element (click 327/500) at (533, 379) on #detector-events
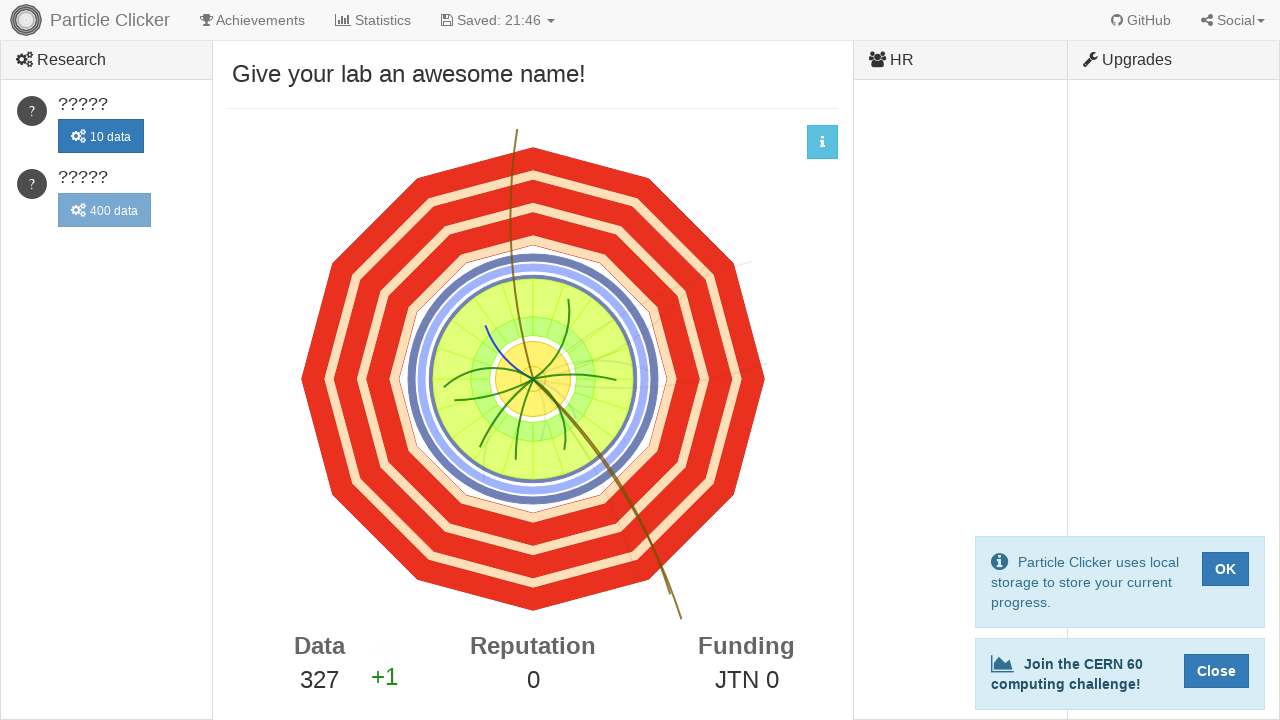

Clicked detector events element (click 328/500) at (533, 379) on #detector-events
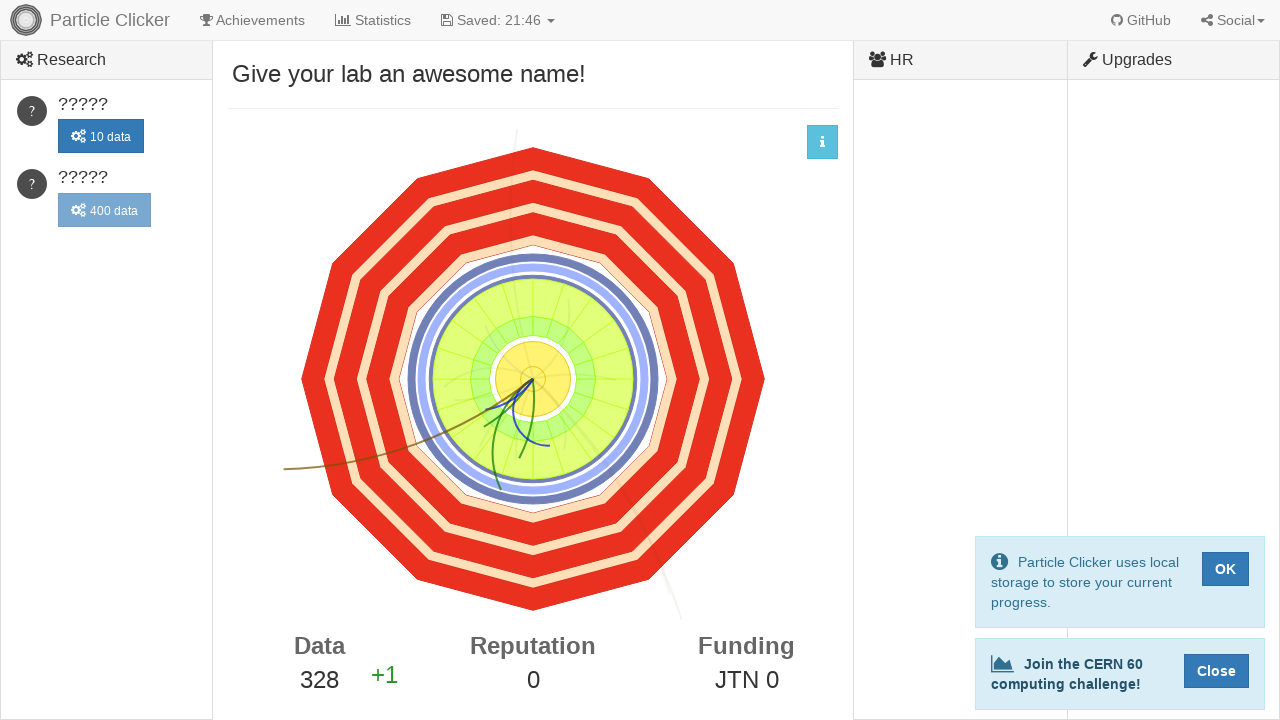

Clicked detector events element (click 329/500) at (533, 379) on #detector-events
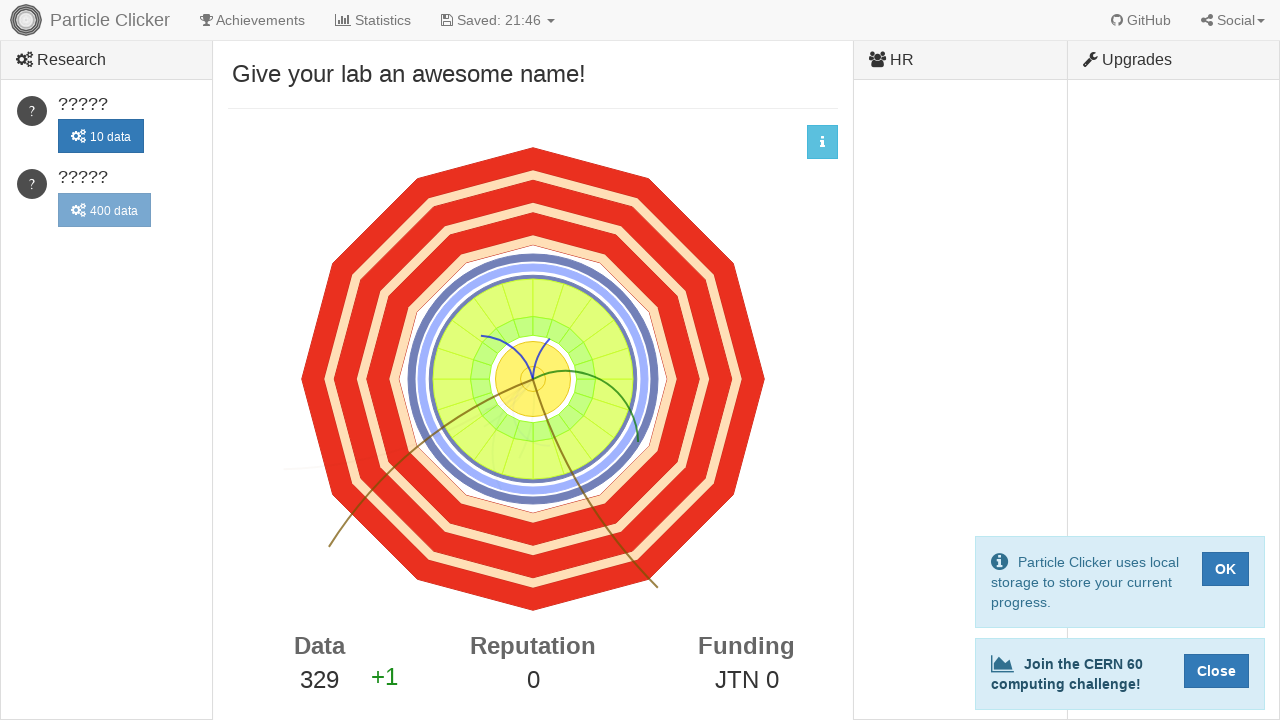

Clicked detector events element (click 330/500) at (533, 379) on #detector-events
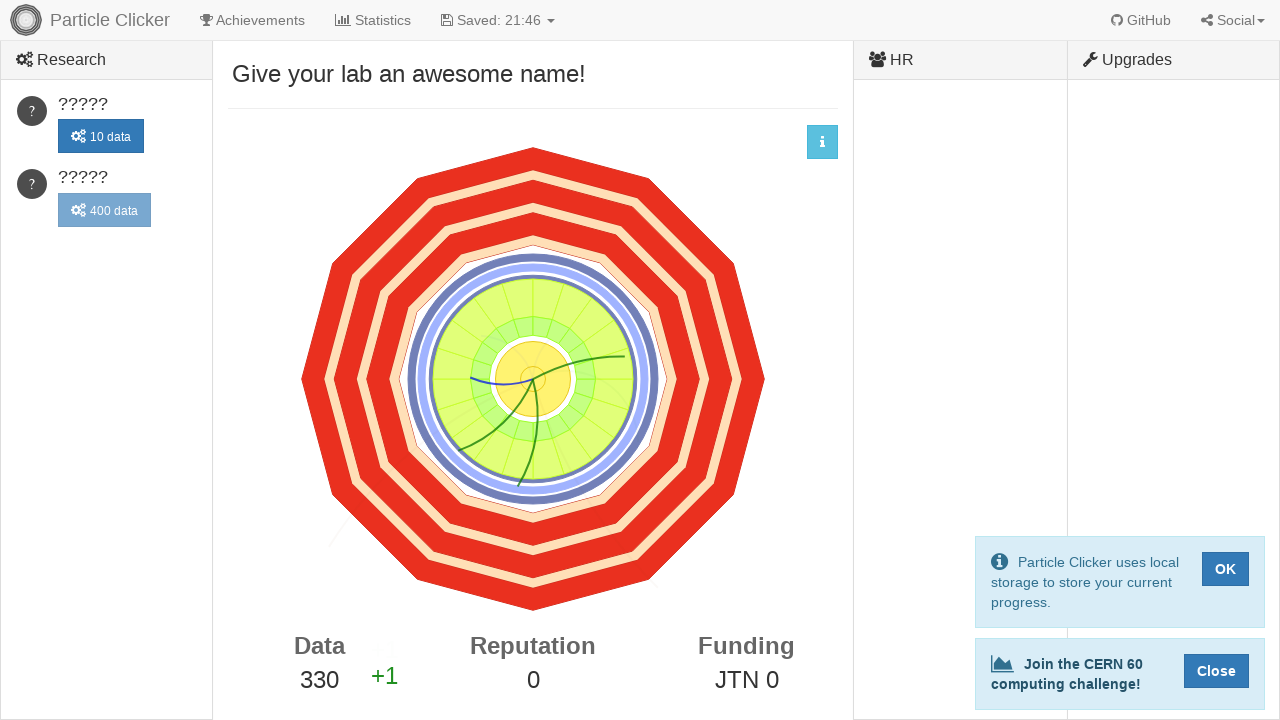

Clicked detector events element (click 331/500) at (533, 379) on #detector-events
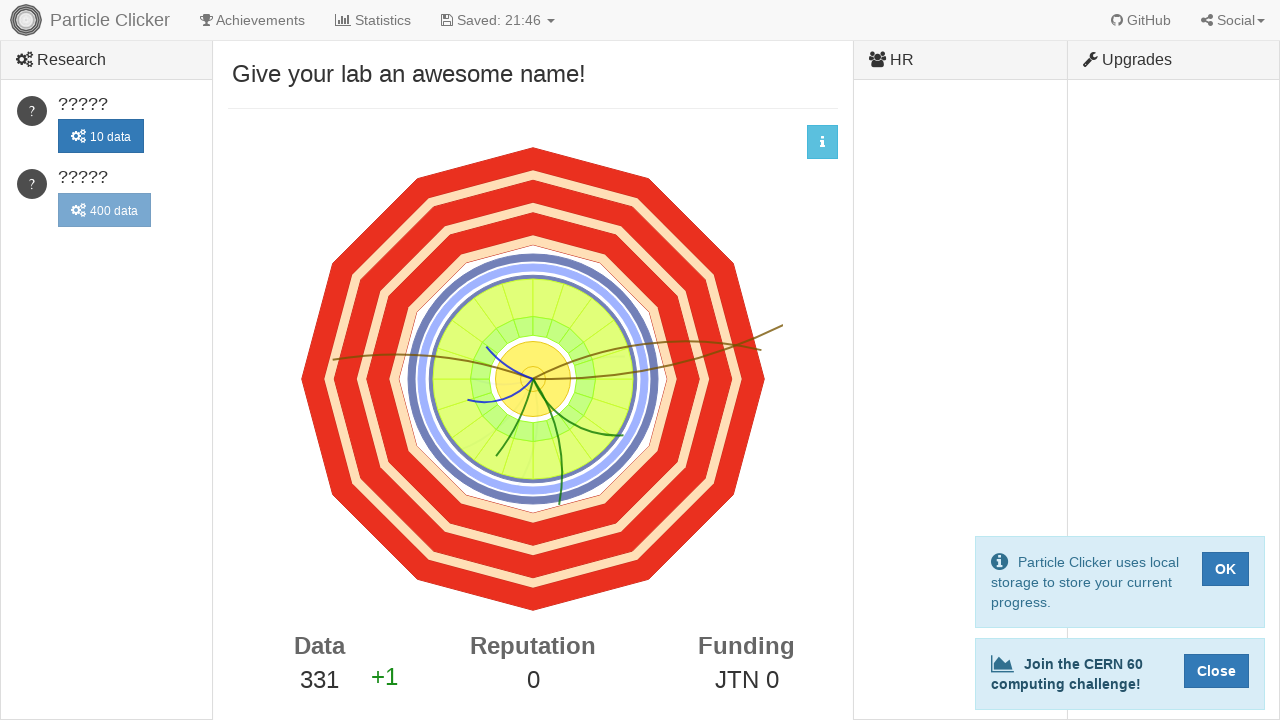

Clicked detector events element (click 332/500) at (533, 379) on #detector-events
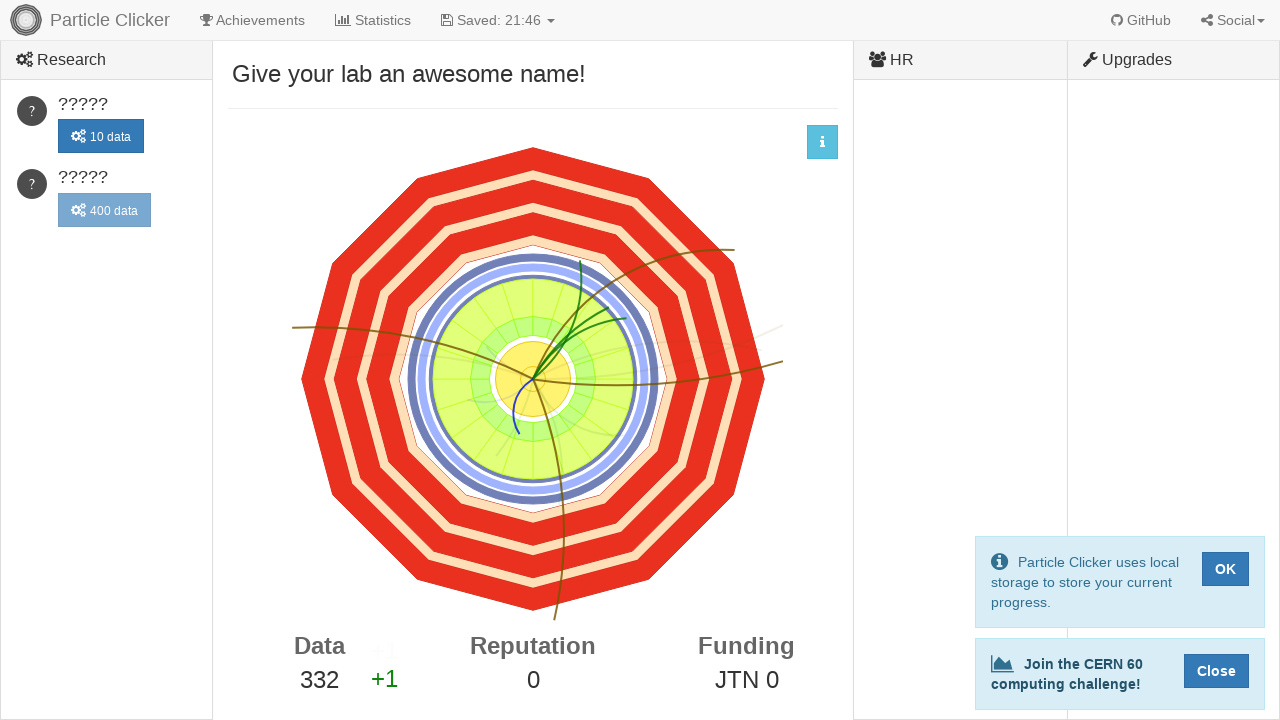

Clicked detector events element (click 333/500) at (533, 379) on #detector-events
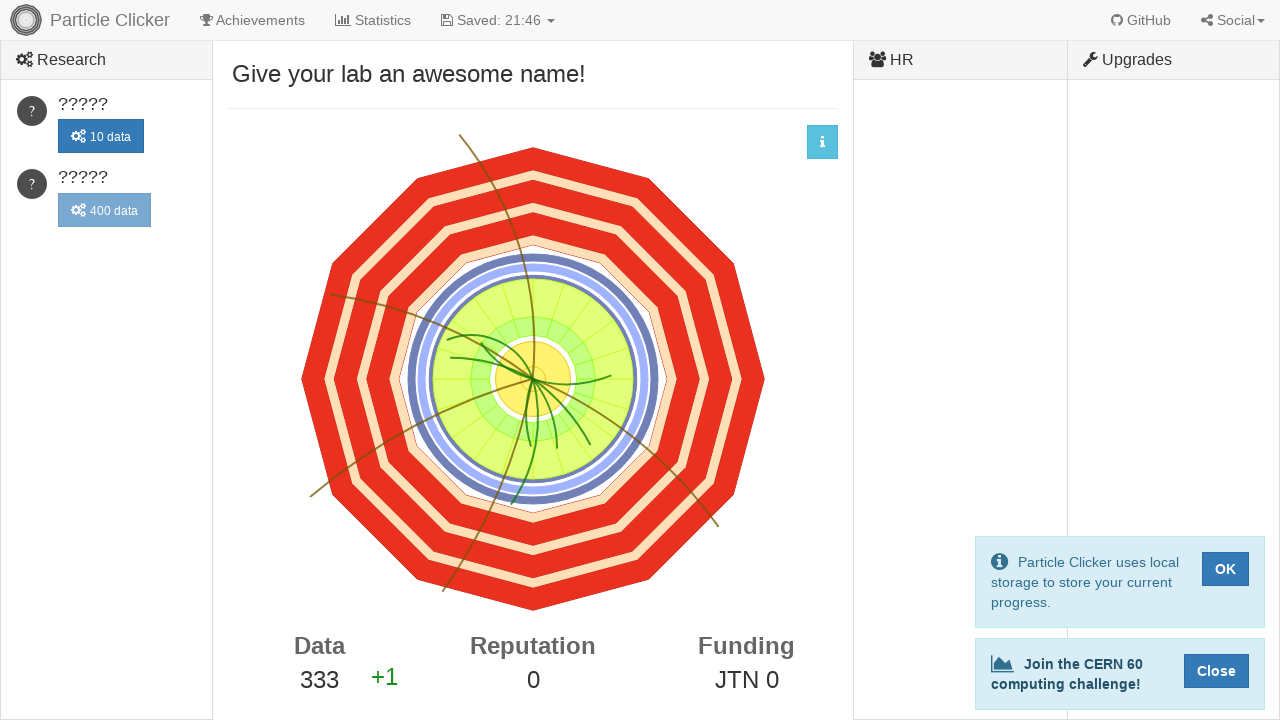

Clicked detector events element (click 334/500) at (533, 379) on #detector-events
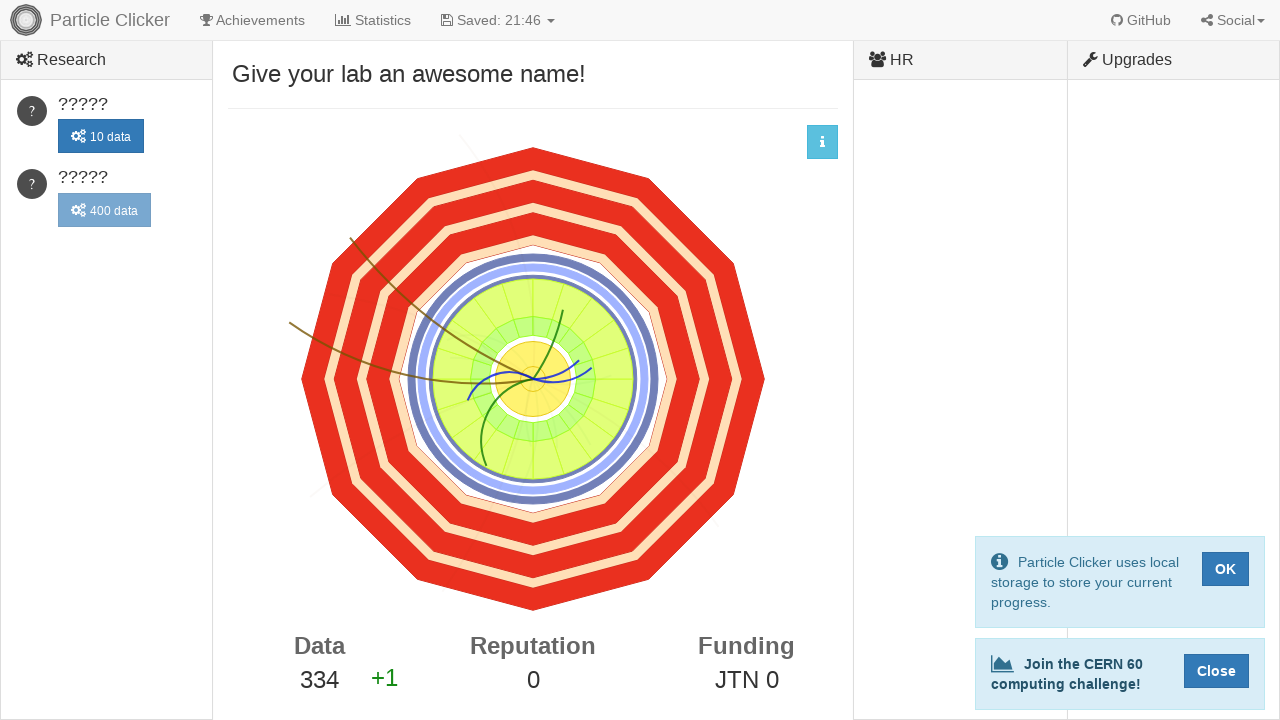

Clicked detector events element (click 335/500) at (533, 379) on #detector-events
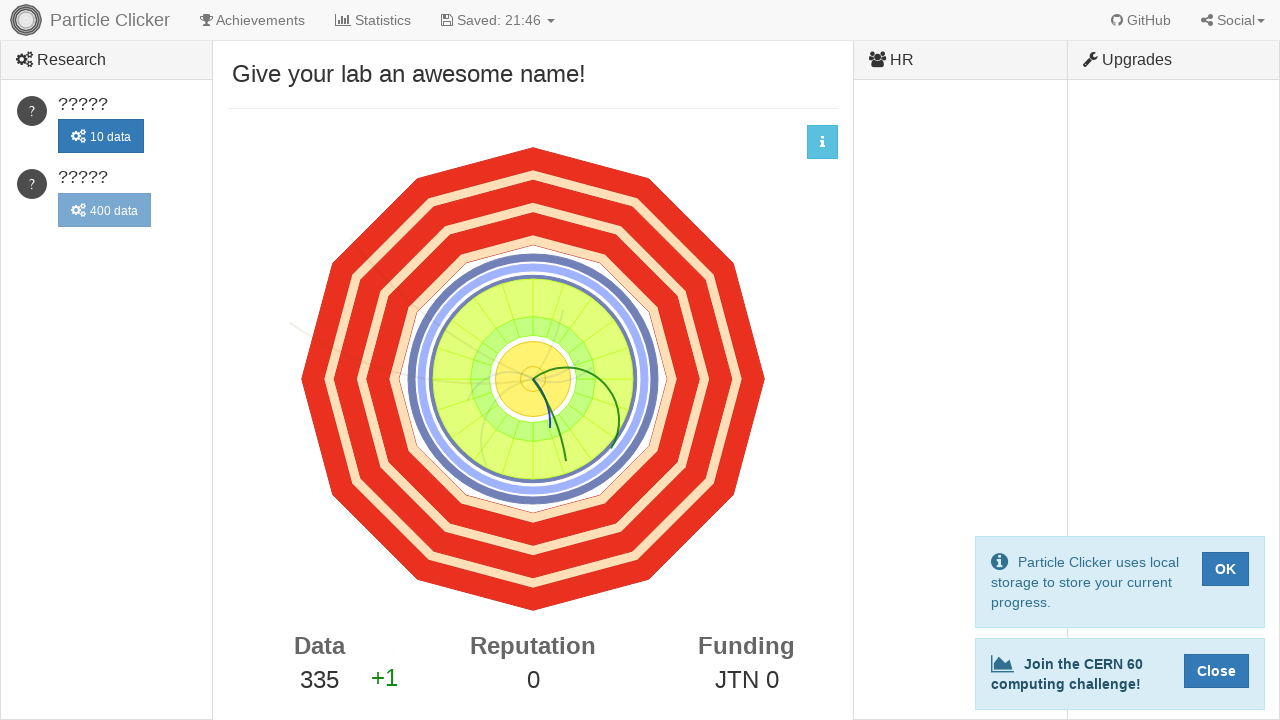

Clicked detector events element (click 336/500) at (533, 379) on #detector-events
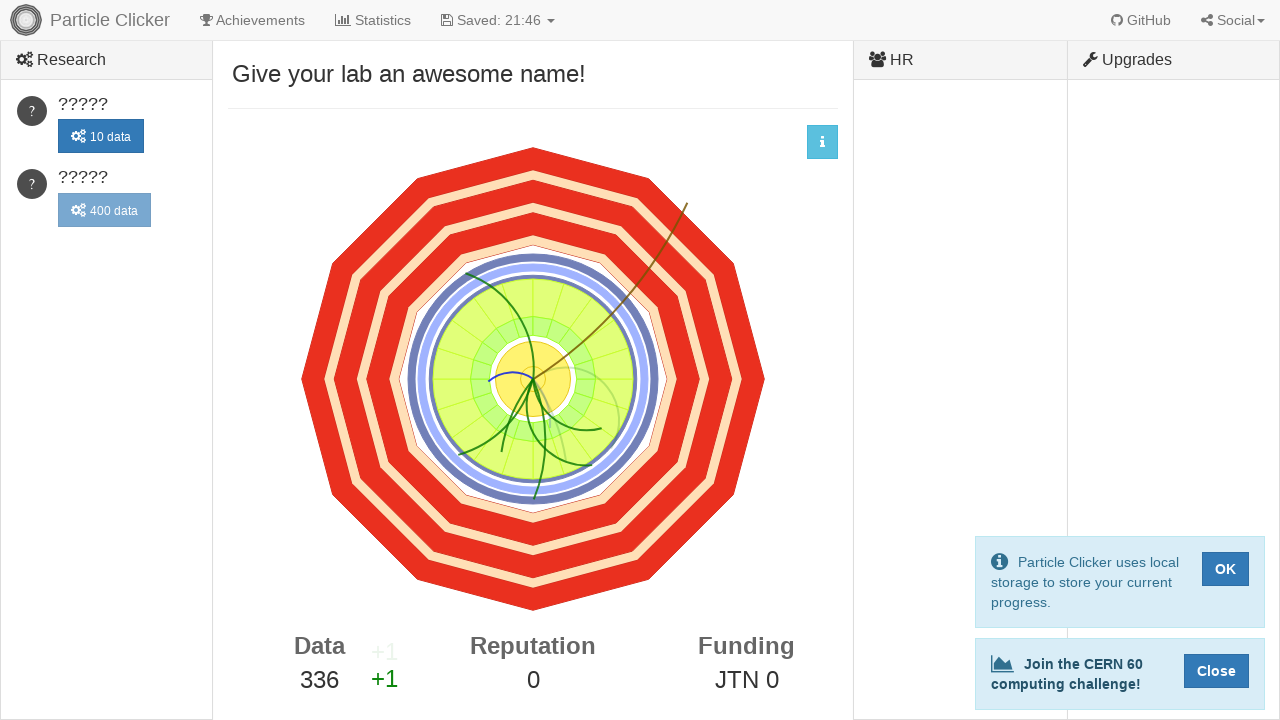

Clicked detector events element (click 337/500) at (533, 379) on #detector-events
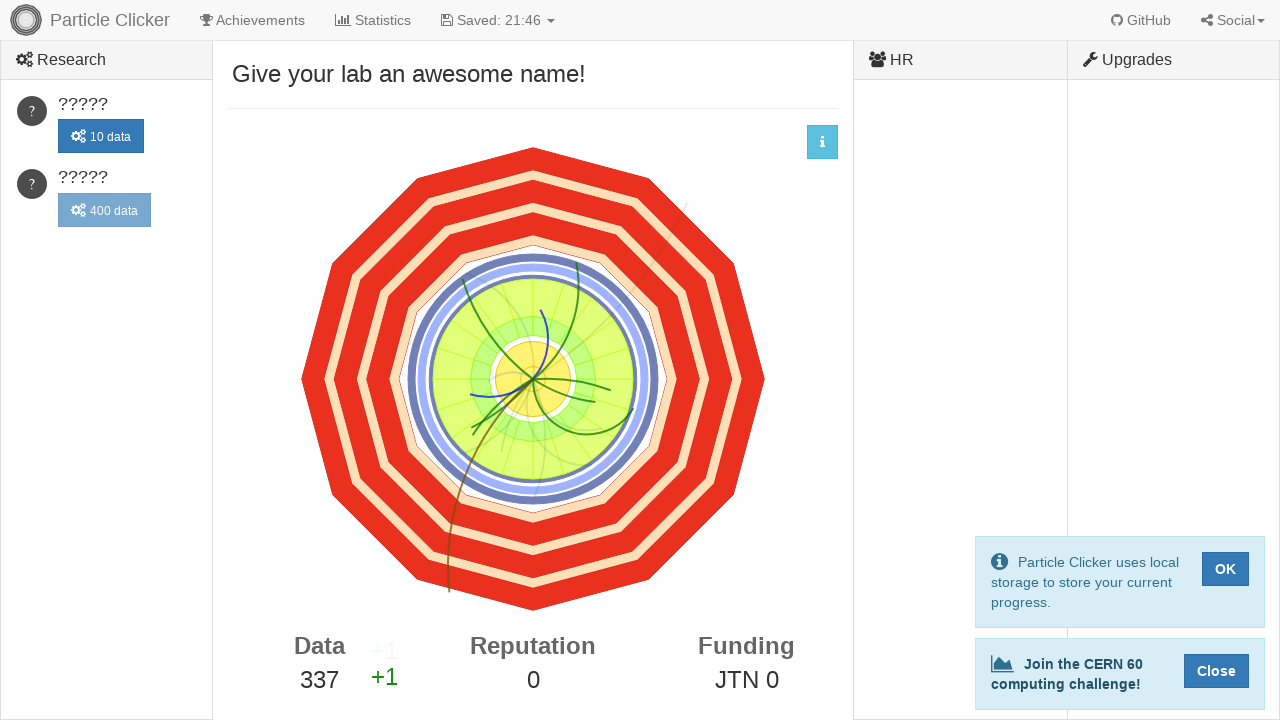

Clicked detector events element (click 338/500) at (533, 379) on #detector-events
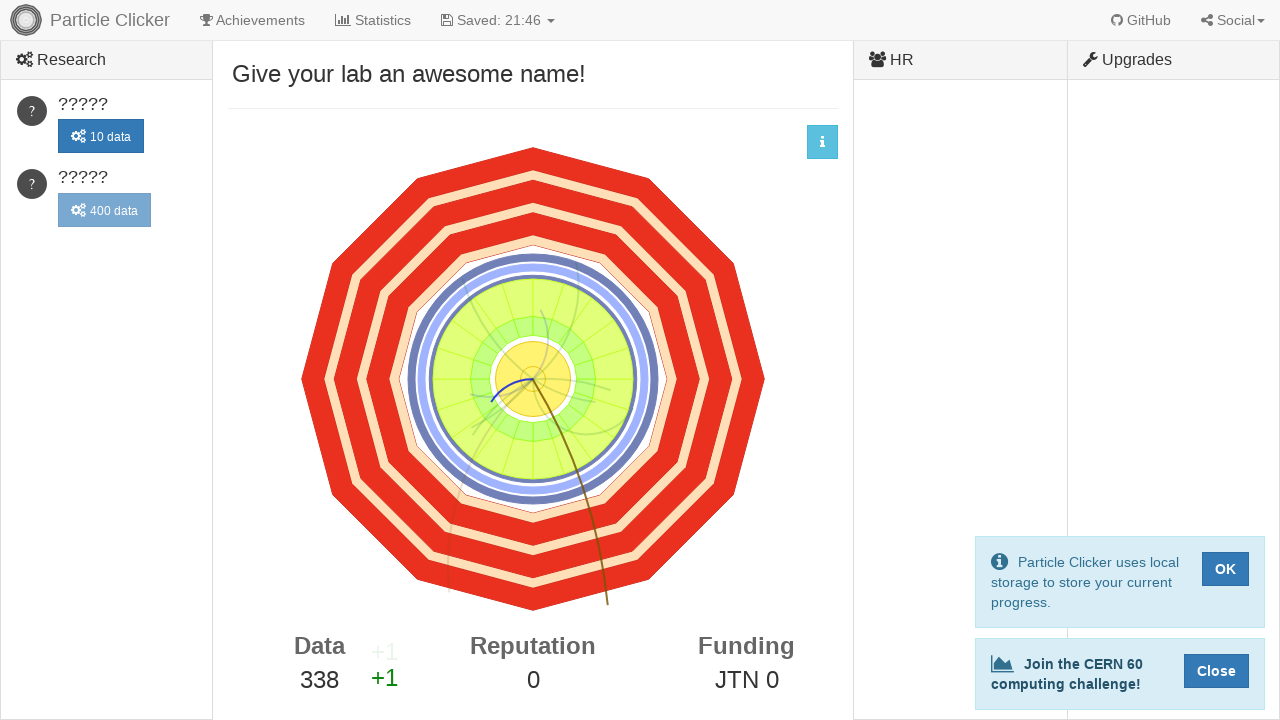

Clicked detector events element (click 339/500) at (533, 379) on #detector-events
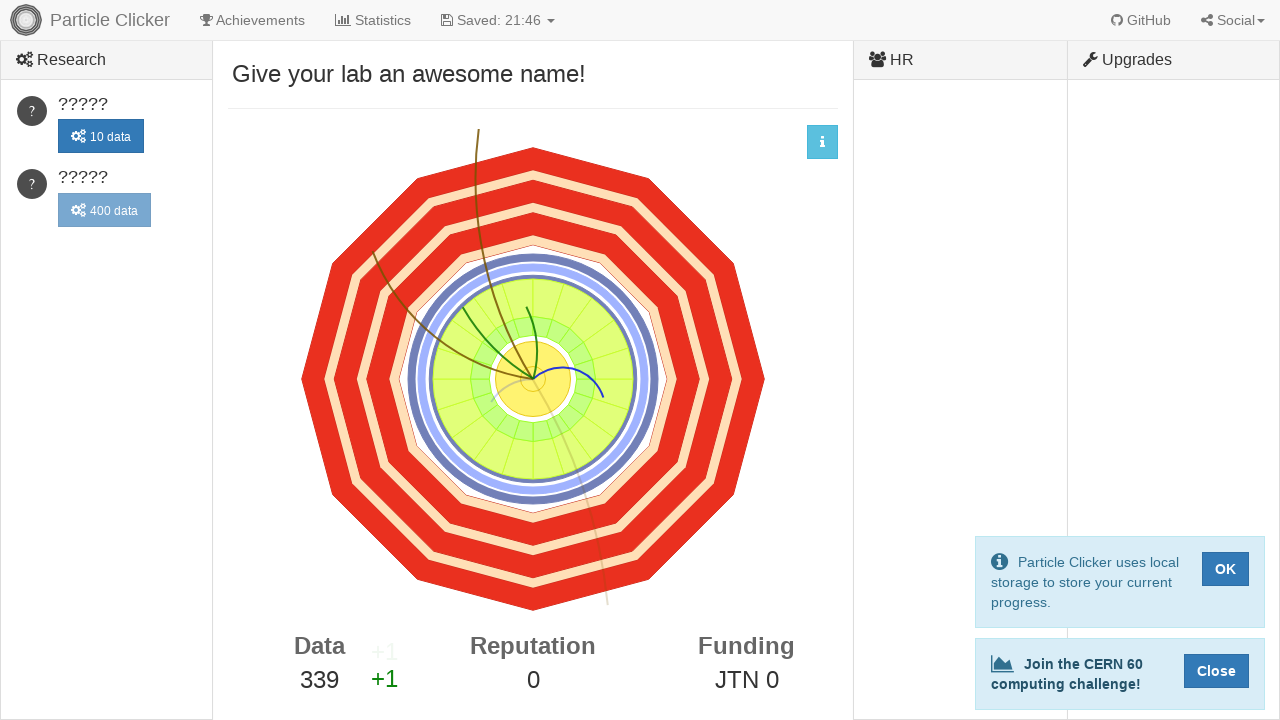

Clicked detector events element (click 340/500) at (533, 379) on #detector-events
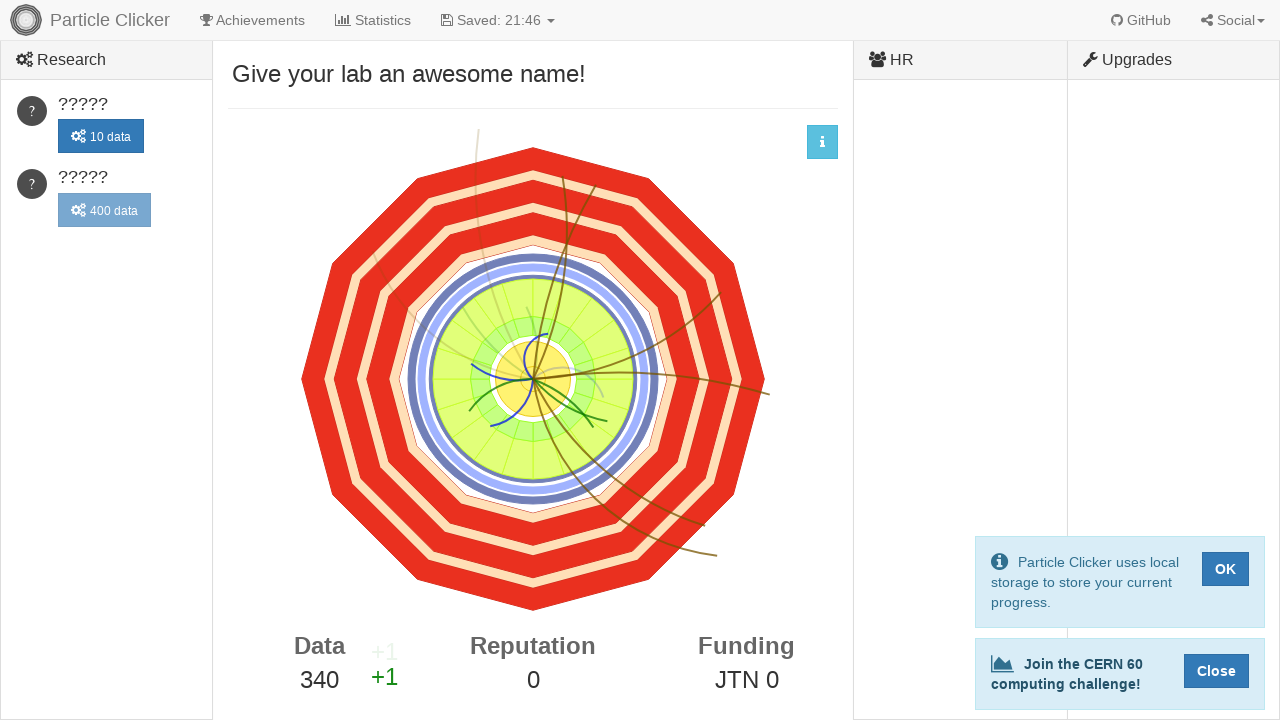

Clicked detector events element (click 341/500) at (533, 379) on #detector-events
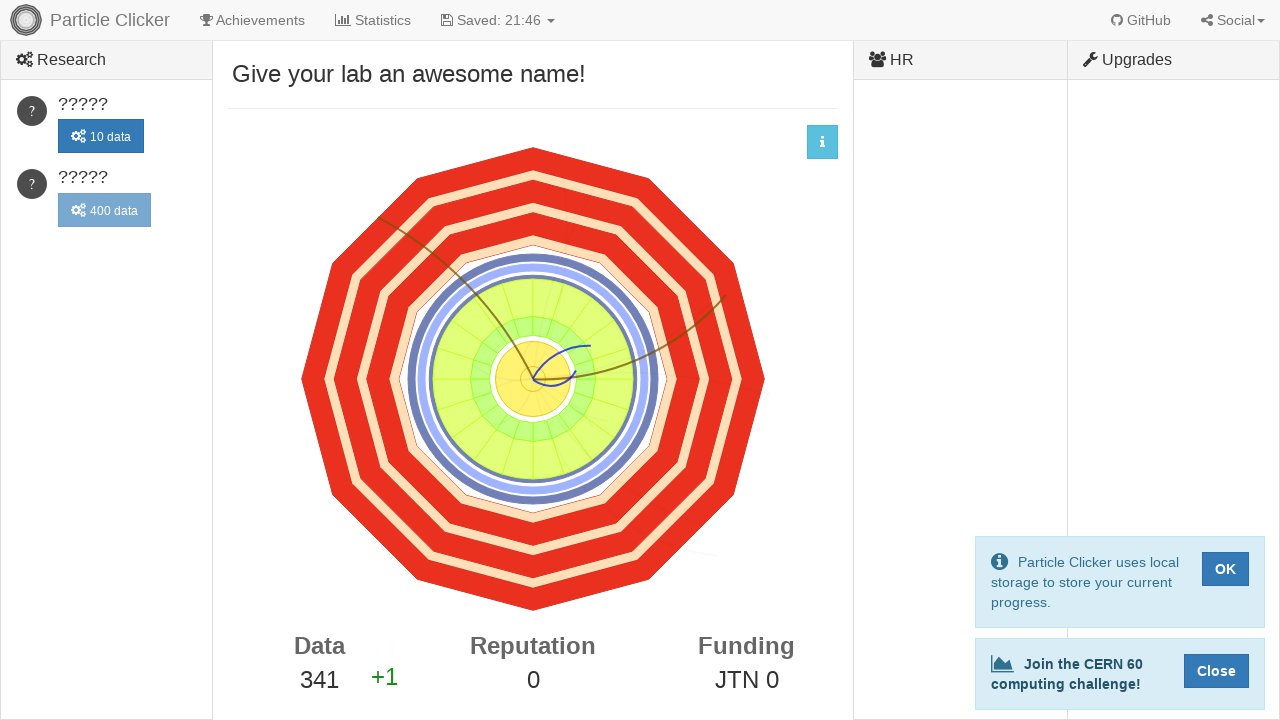

Clicked detector events element (click 342/500) at (533, 379) on #detector-events
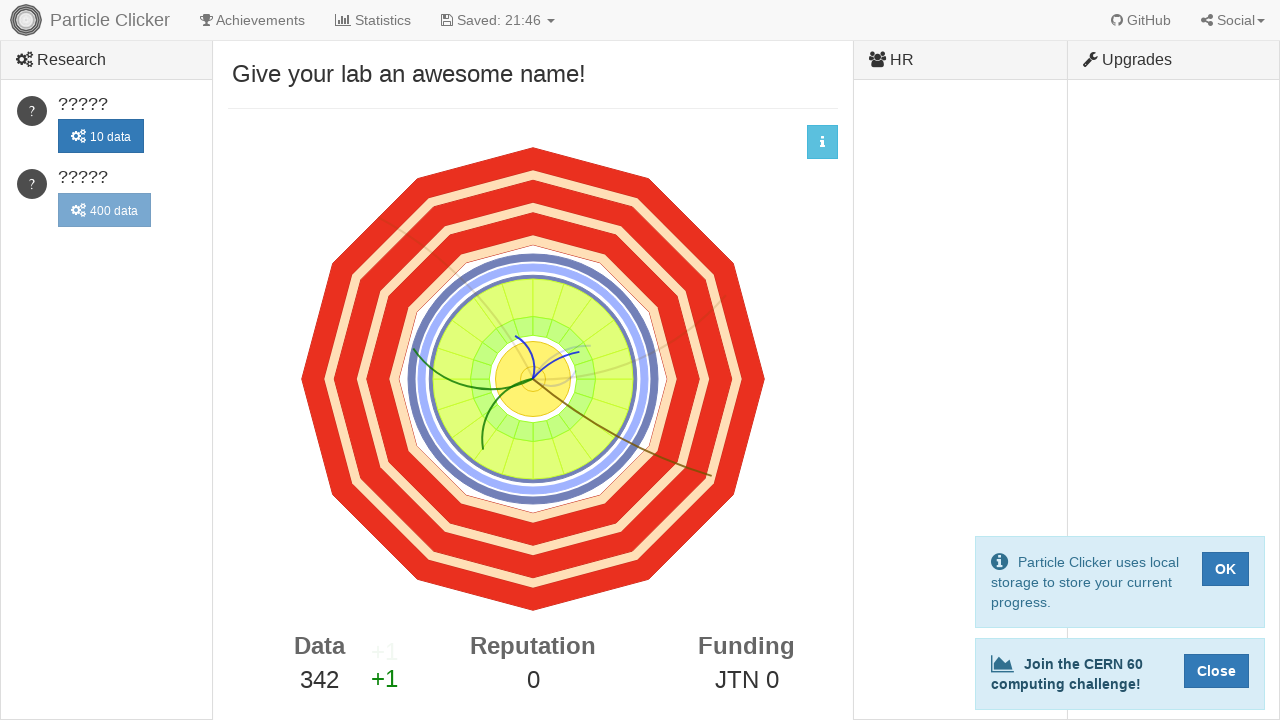

Clicked detector events element (click 343/500) at (533, 379) on #detector-events
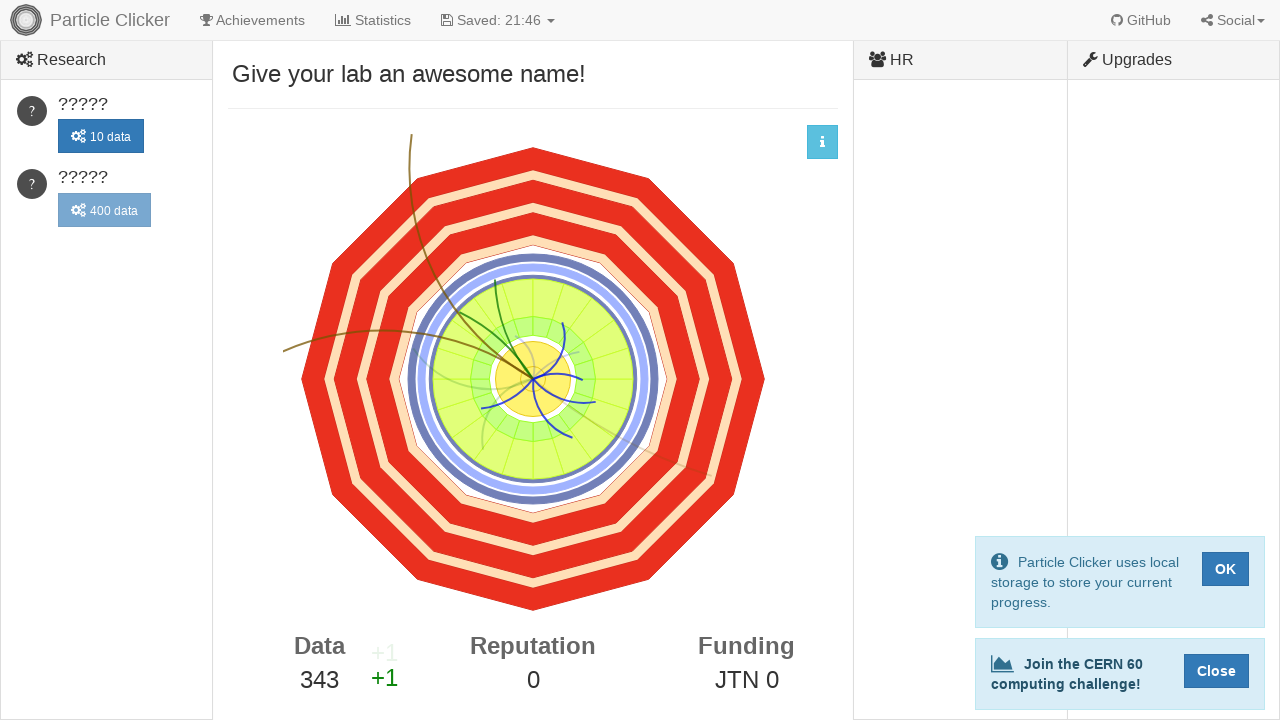

Clicked detector events element (click 344/500) at (533, 379) on #detector-events
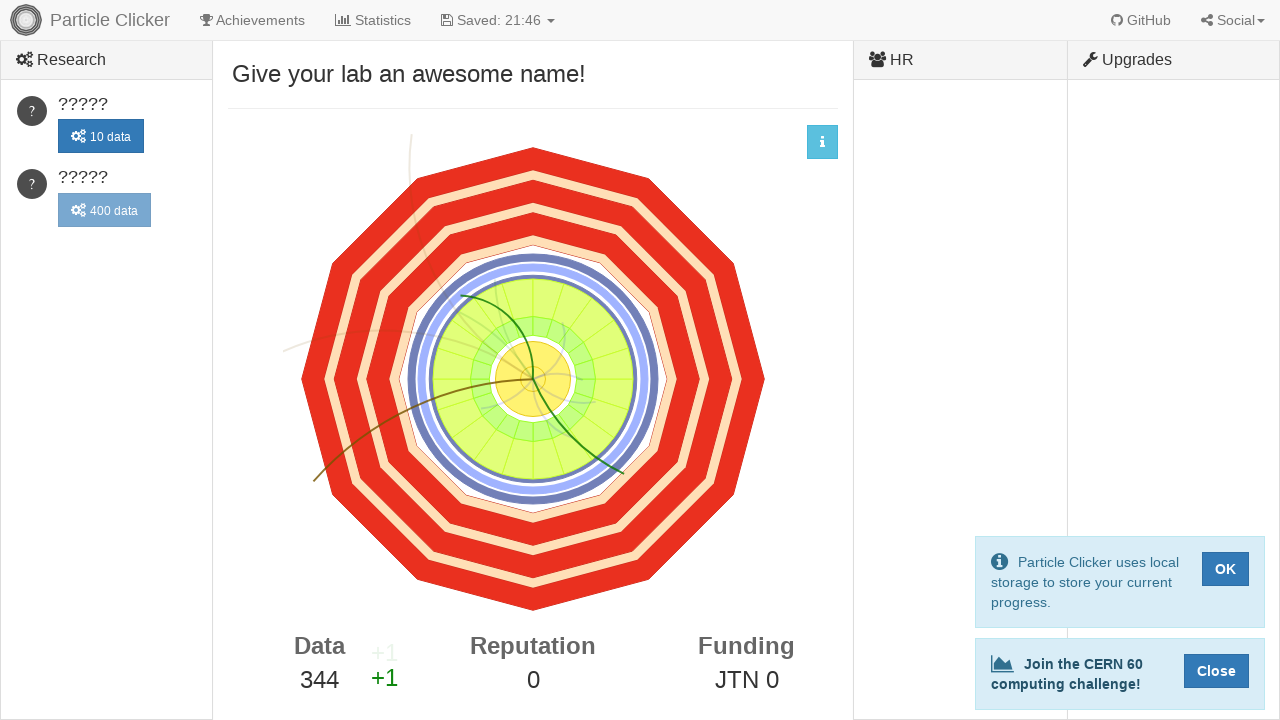

Clicked detector events element (click 345/500) at (533, 379) on #detector-events
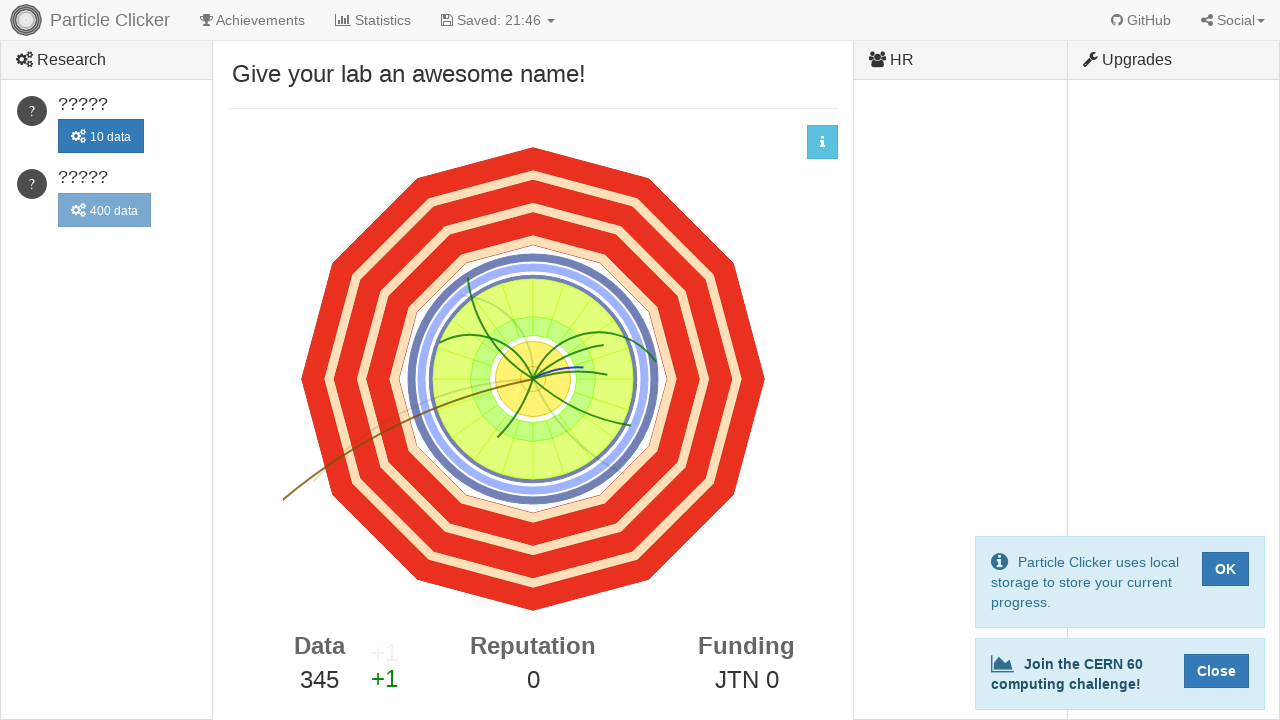

Clicked detector events element (click 346/500) at (533, 379) on #detector-events
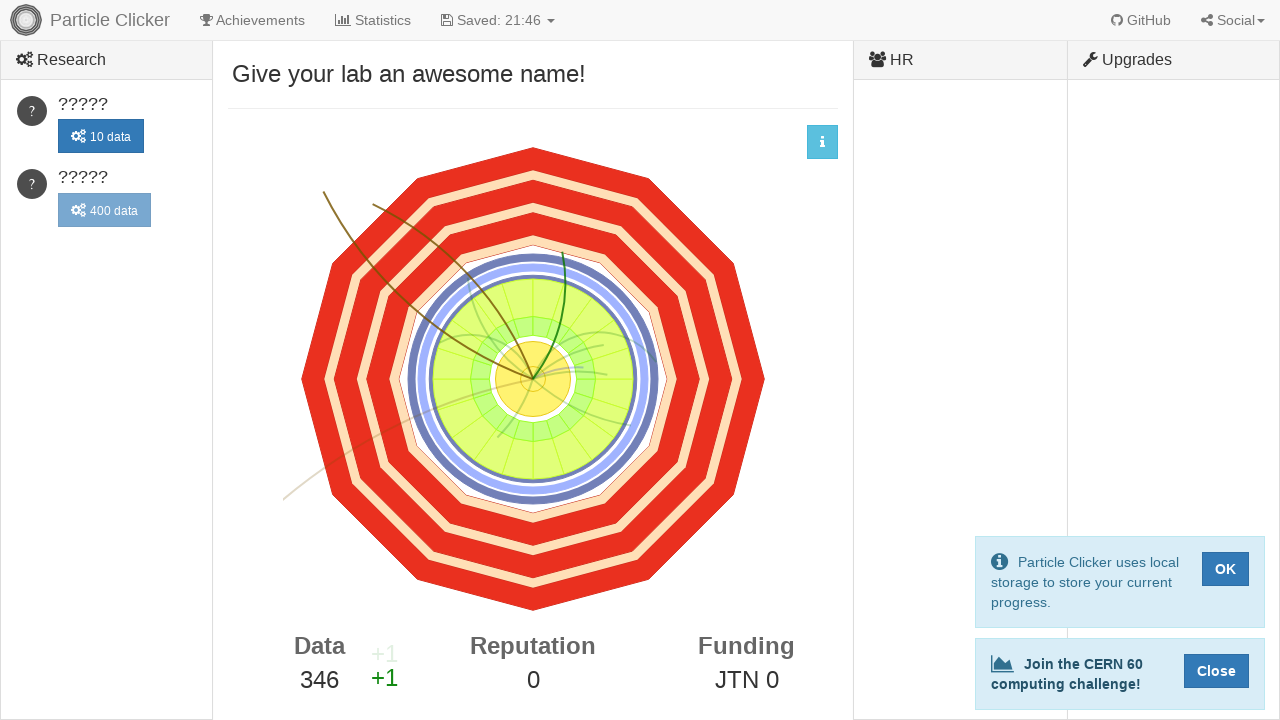

Clicked detector events element (click 347/500) at (533, 379) on #detector-events
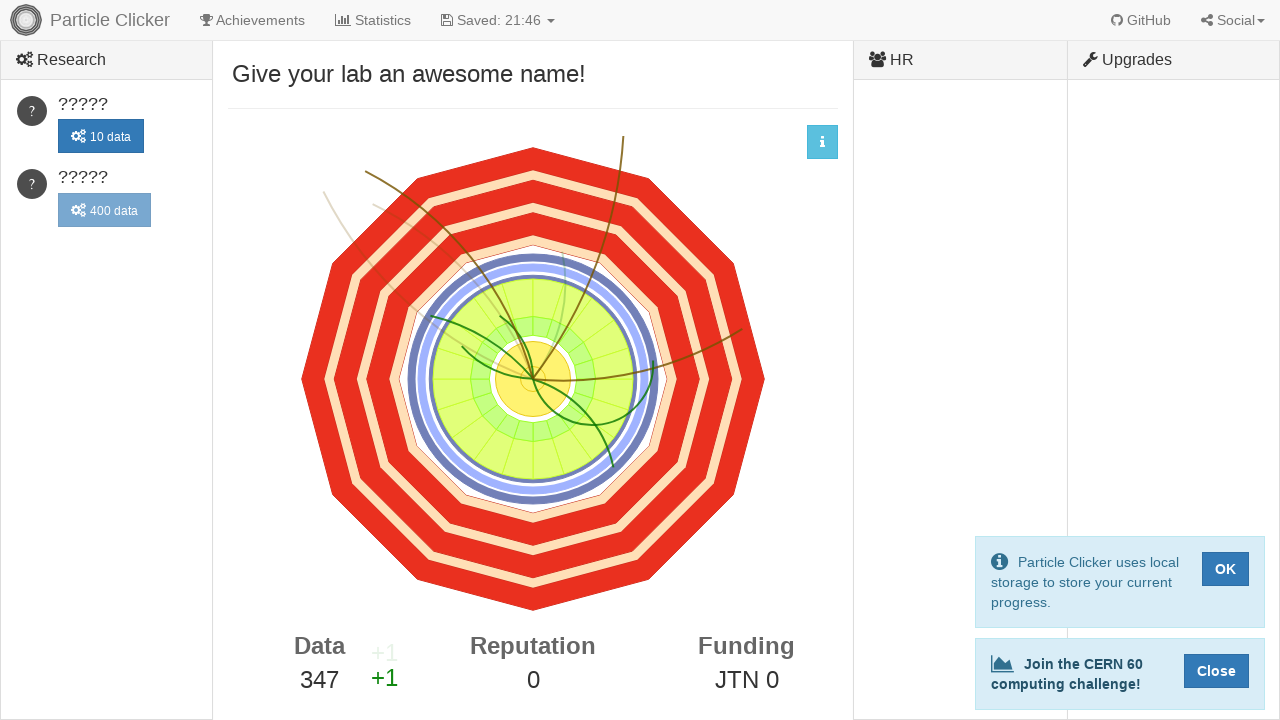

Clicked detector events element (click 348/500) at (533, 379) on #detector-events
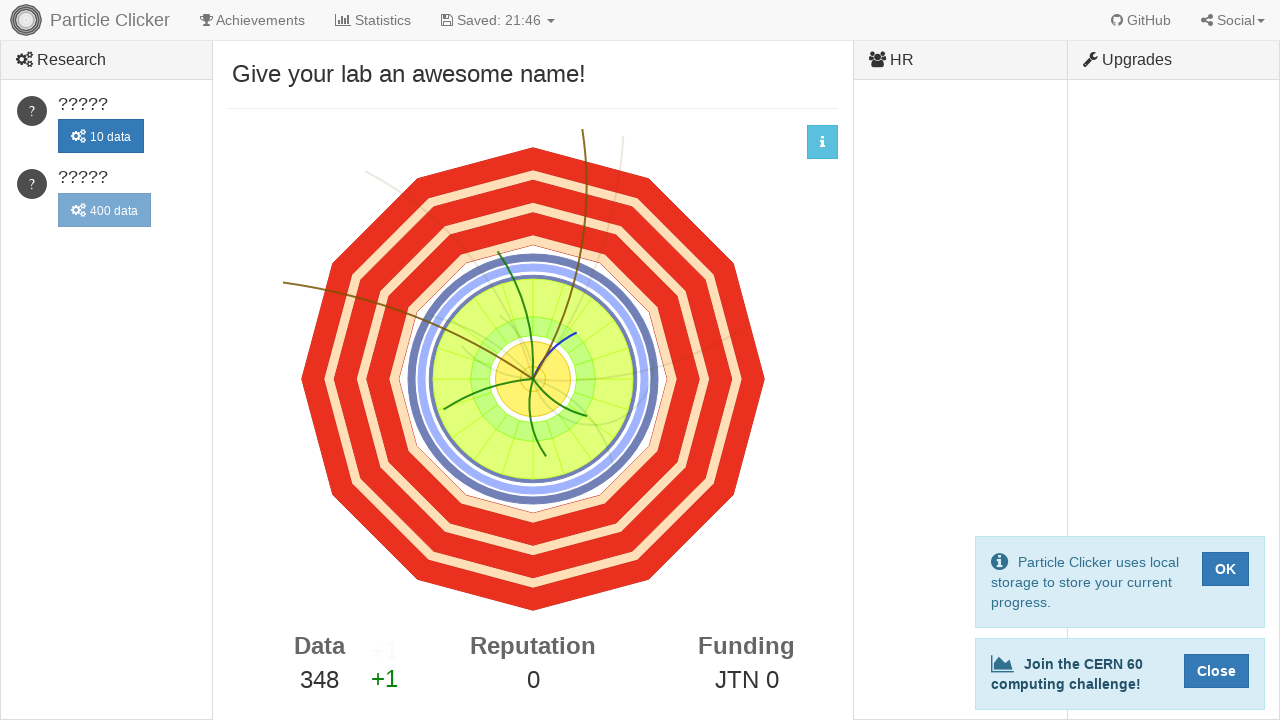

Clicked detector events element (click 349/500) at (533, 379) on #detector-events
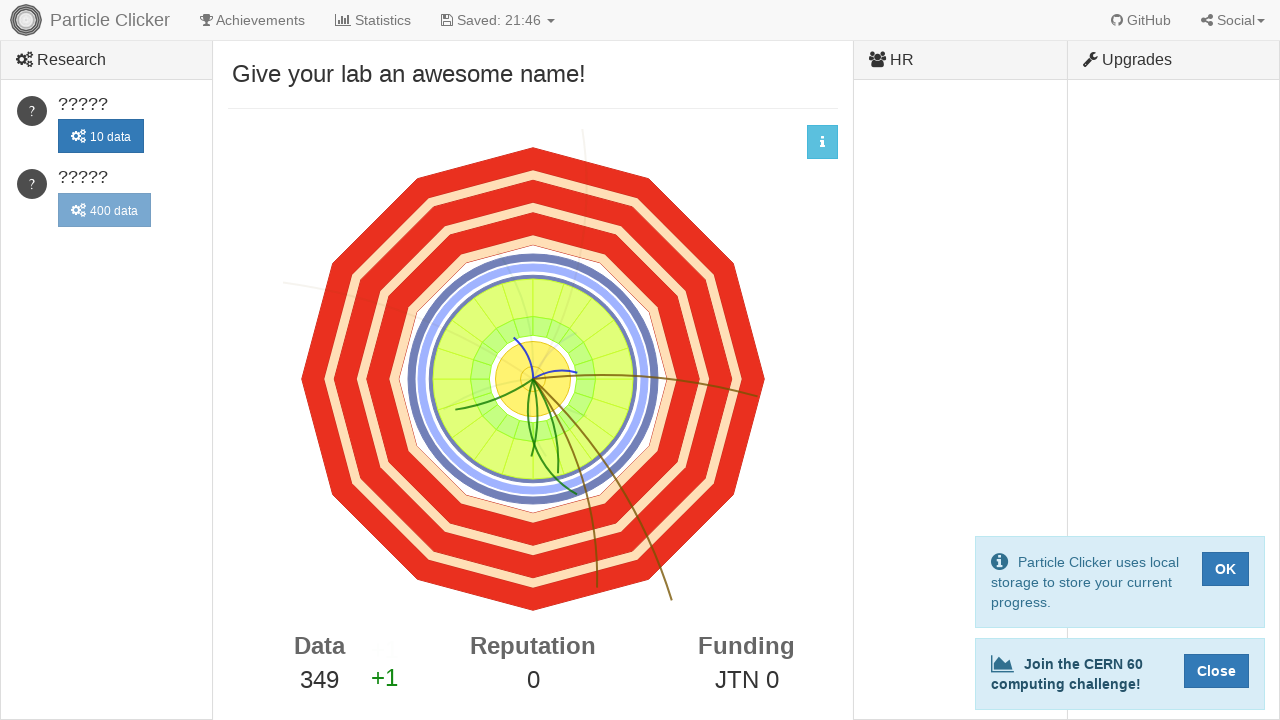

Clicked detector events element (click 350/500) at (533, 379) on #detector-events
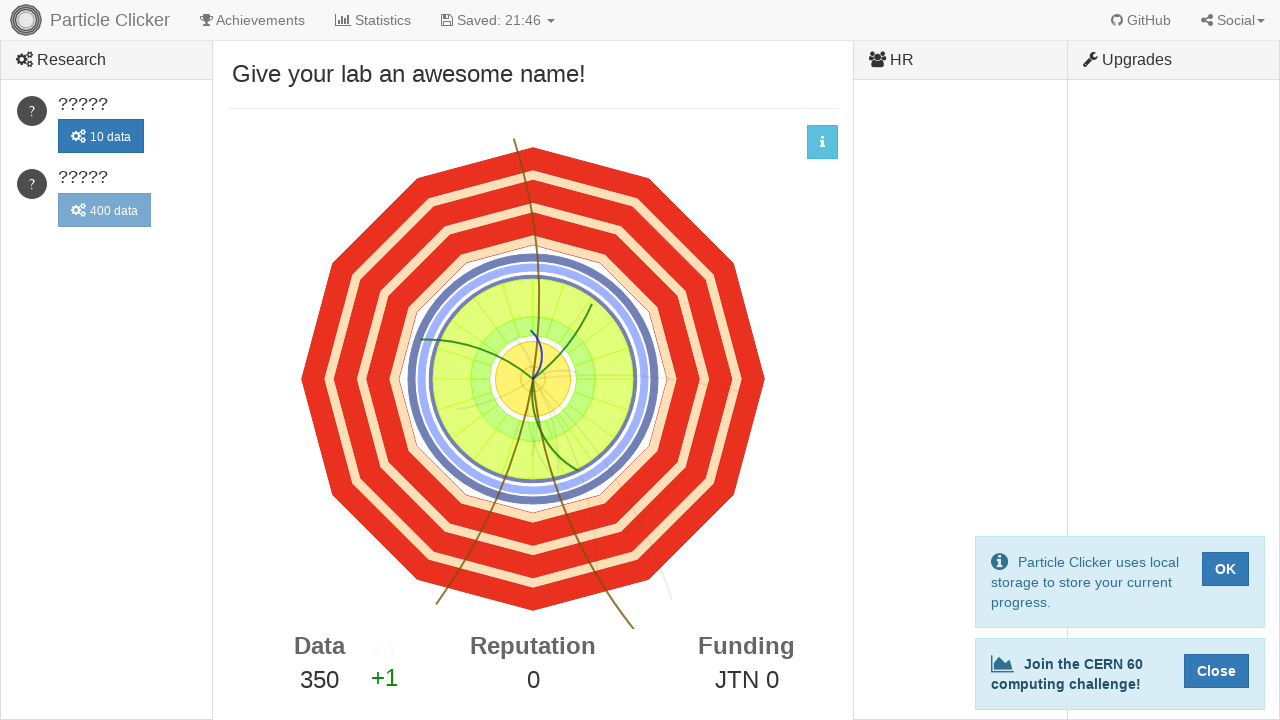

Clicked detector events element (click 351/500) at (533, 379) on #detector-events
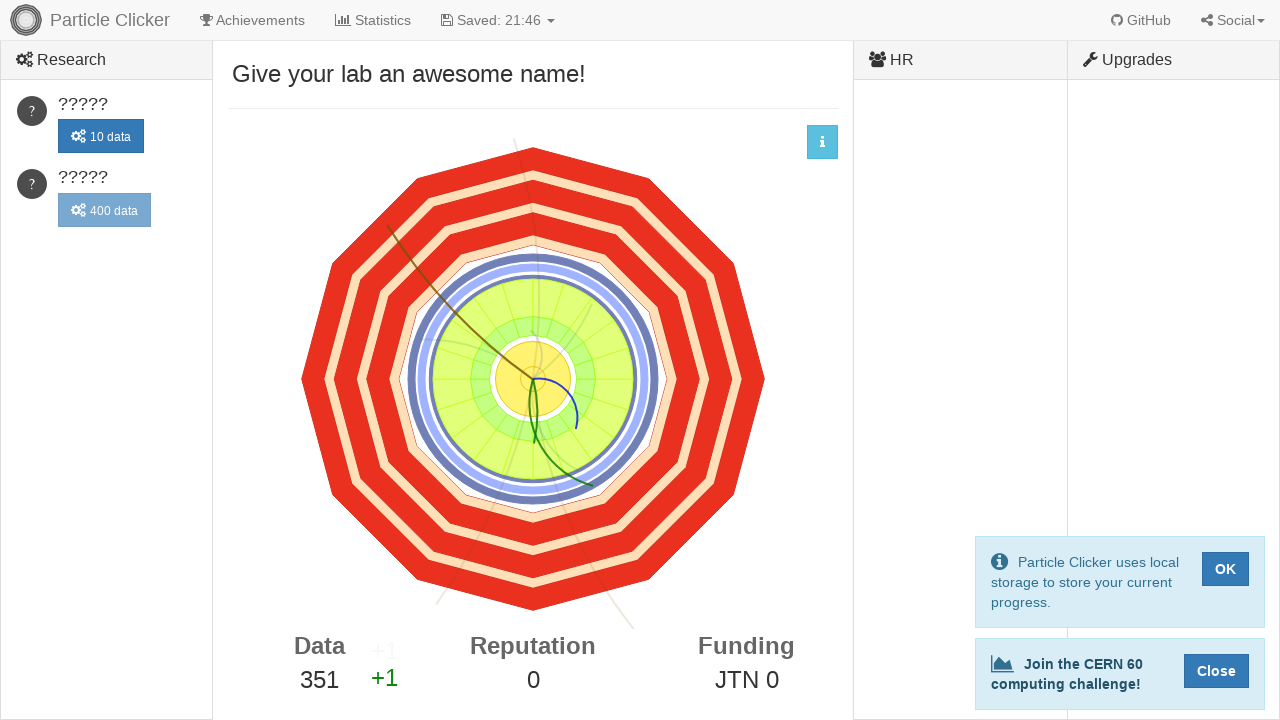

Clicked detector events element (click 352/500) at (533, 379) on #detector-events
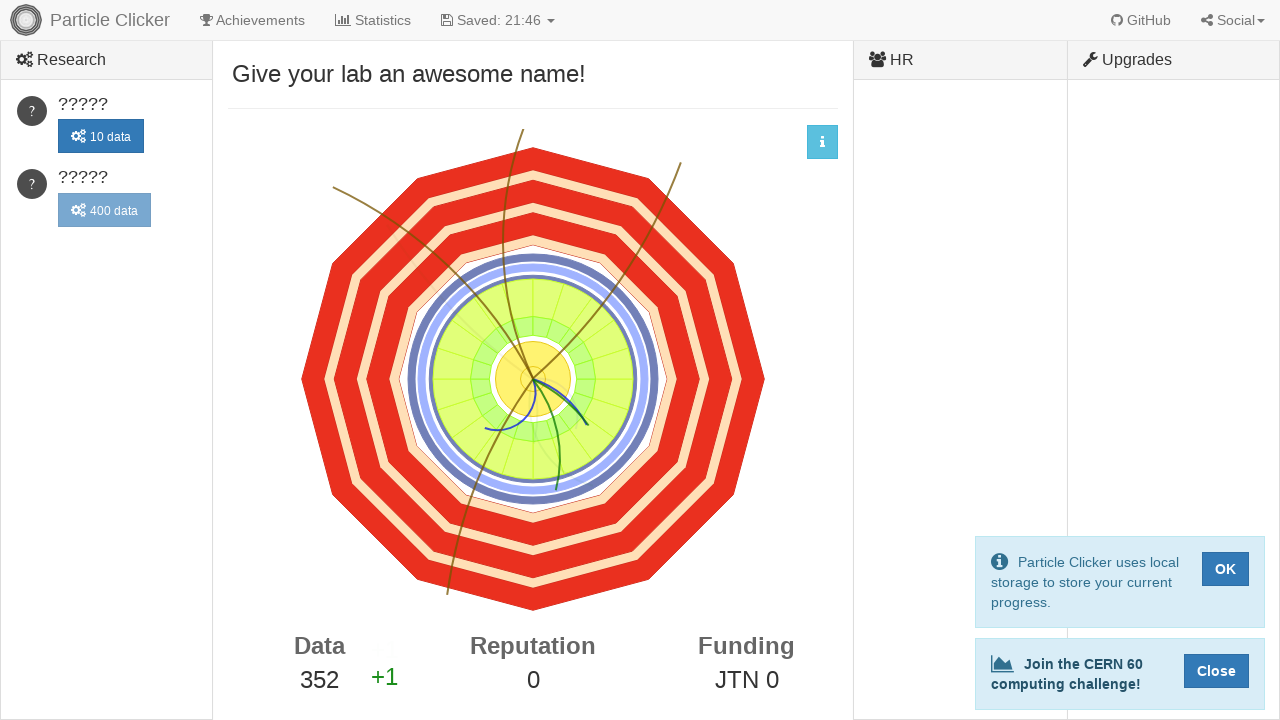

Clicked detector events element (click 353/500) at (533, 379) on #detector-events
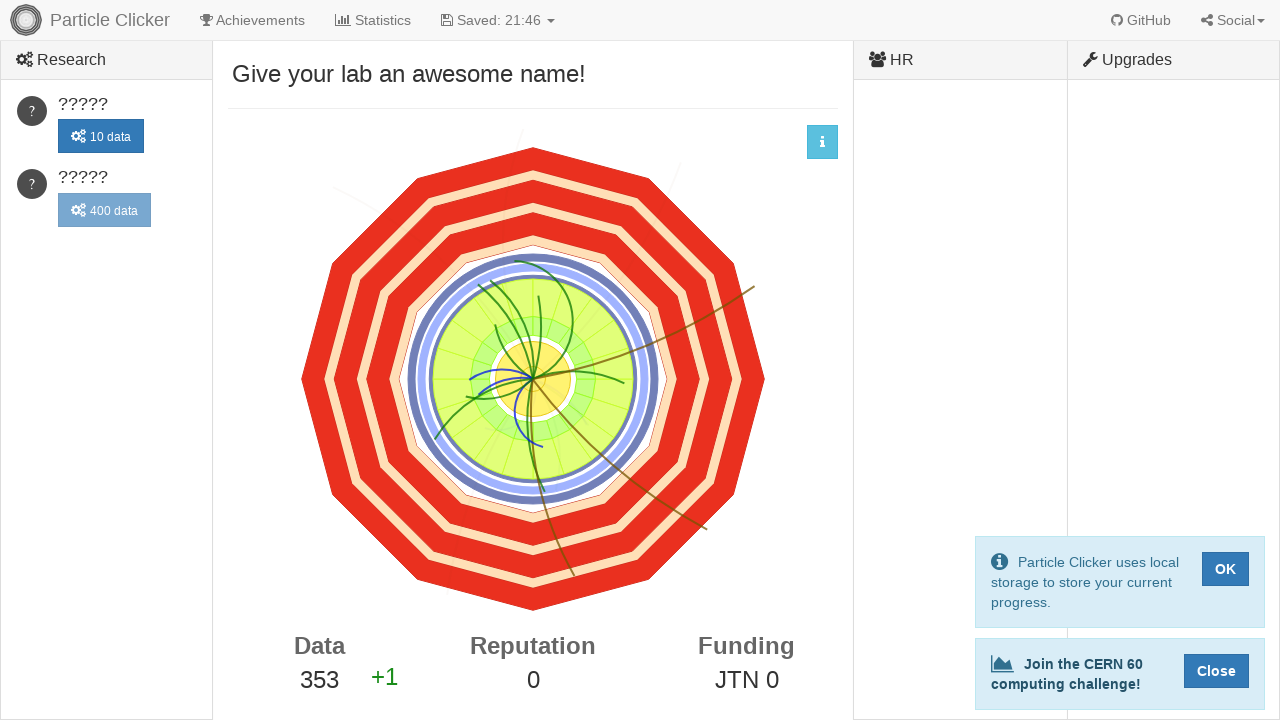

Clicked detector events element (click 354/500) at (533, 379) on #detector-events
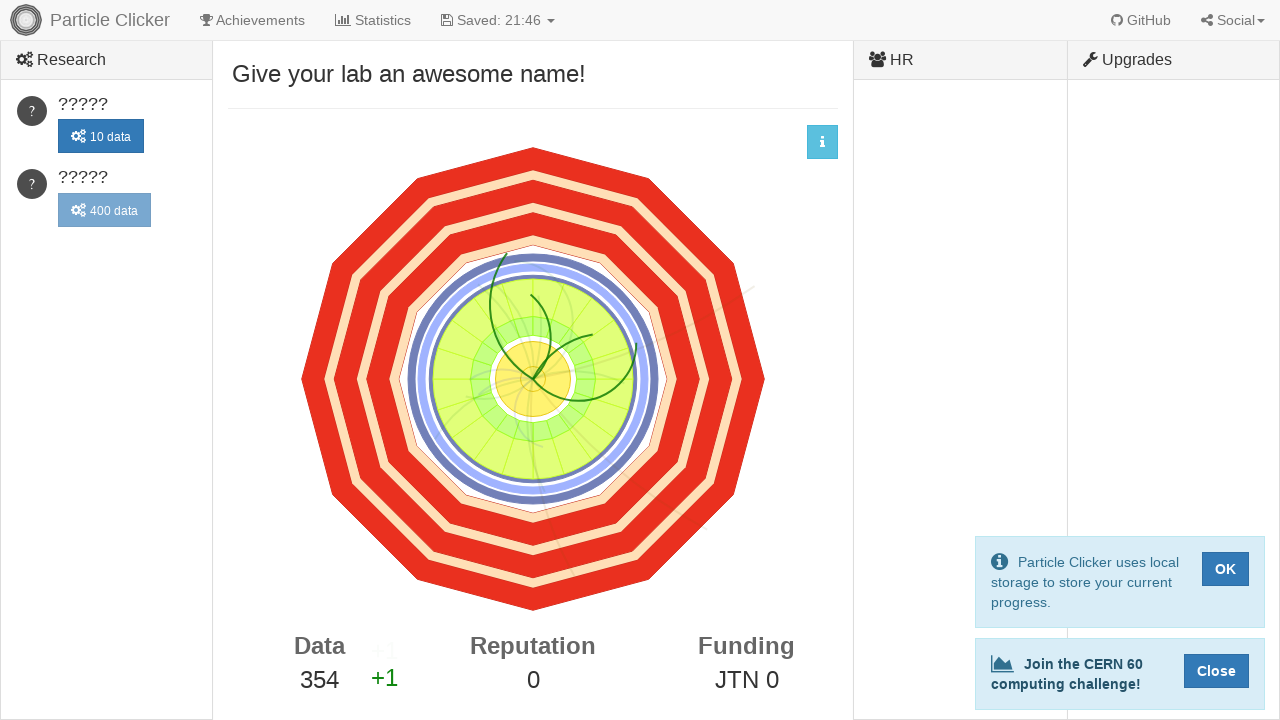

Clicked detector events element (click 355/500) at (533, 379) on #detector-events
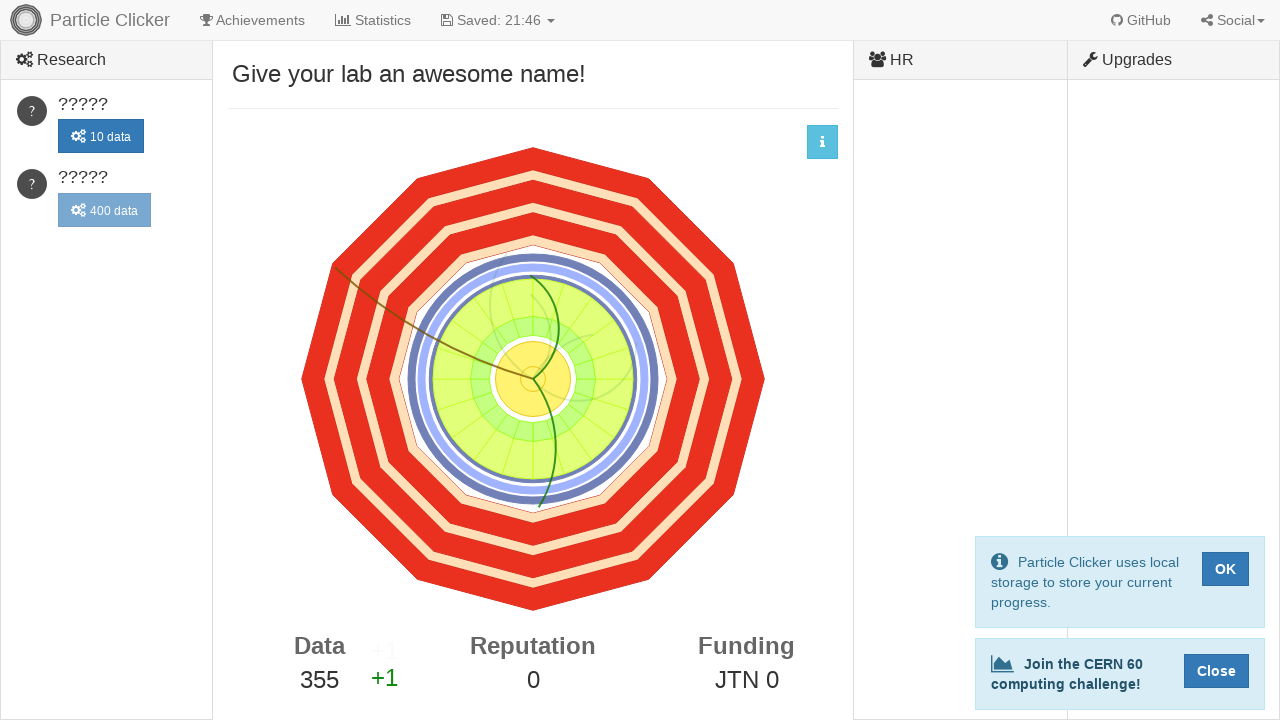

Clicked detector events element (click 356/500) at (533, 379) on #detector-events
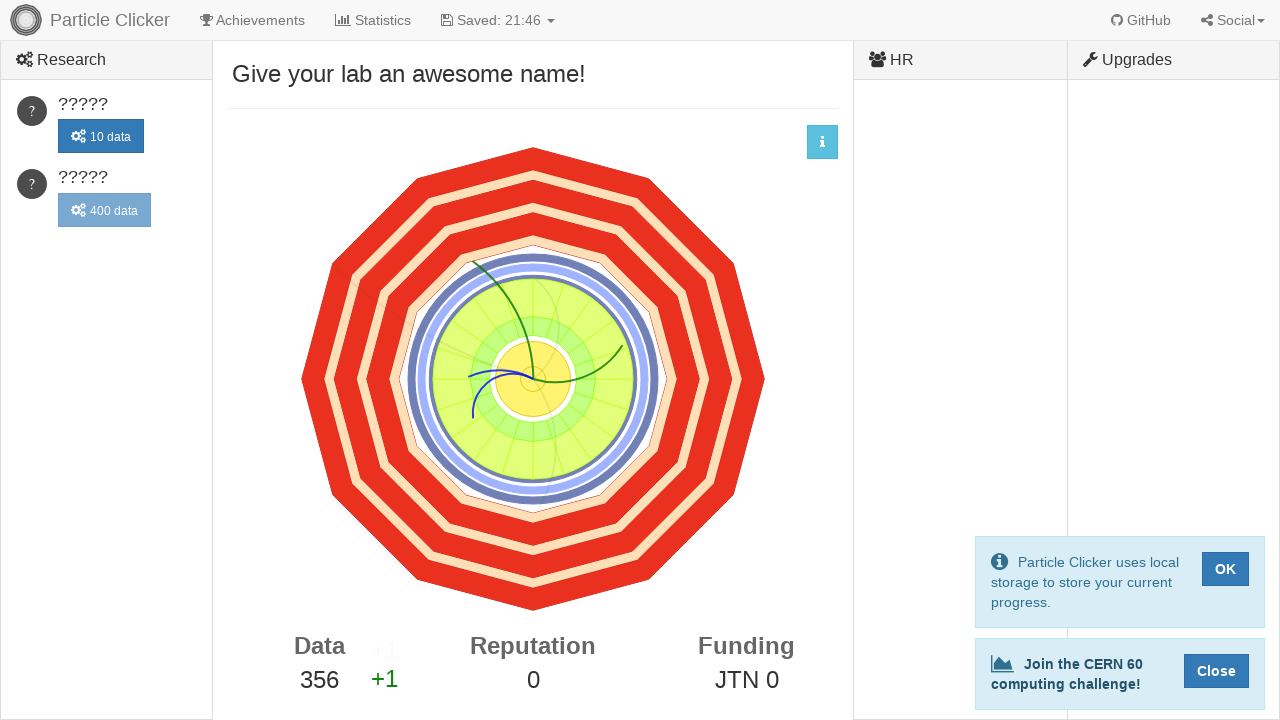

Clicked detector events element (click 357/500) at (533, 379) on #detector-events
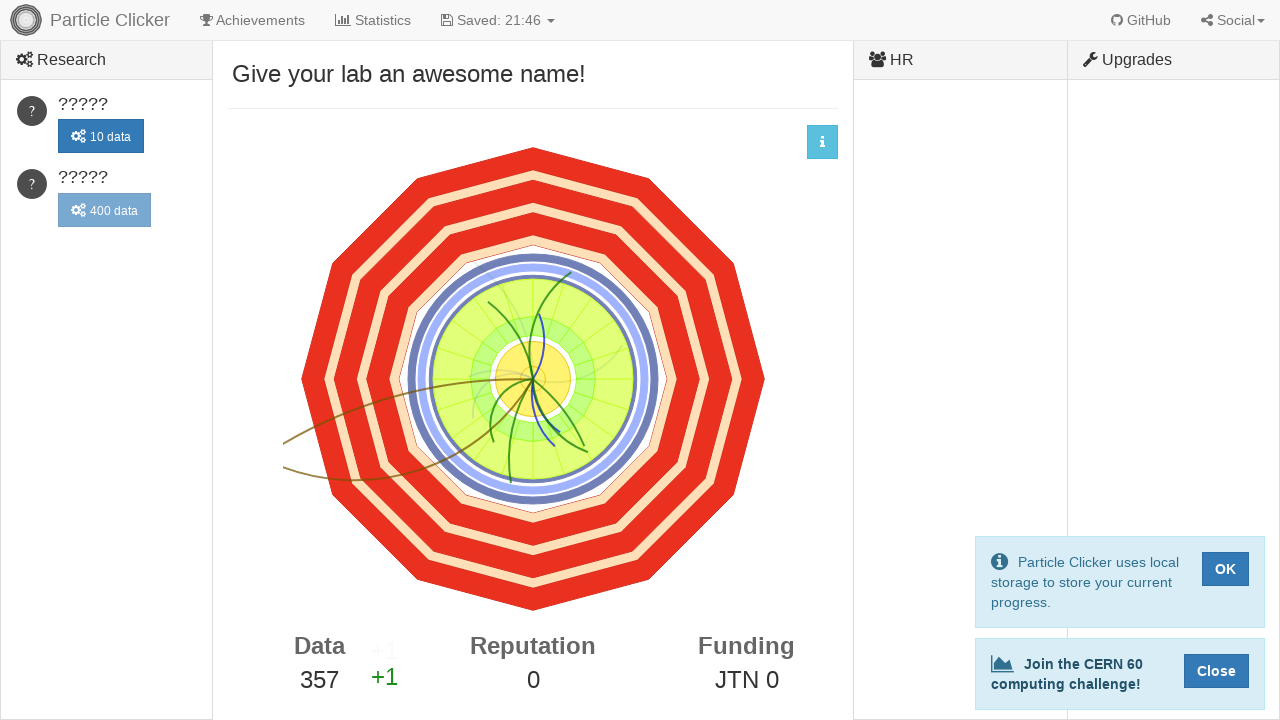

Clicked detector events element (click 358/500) at (533, 379) on #detector-events
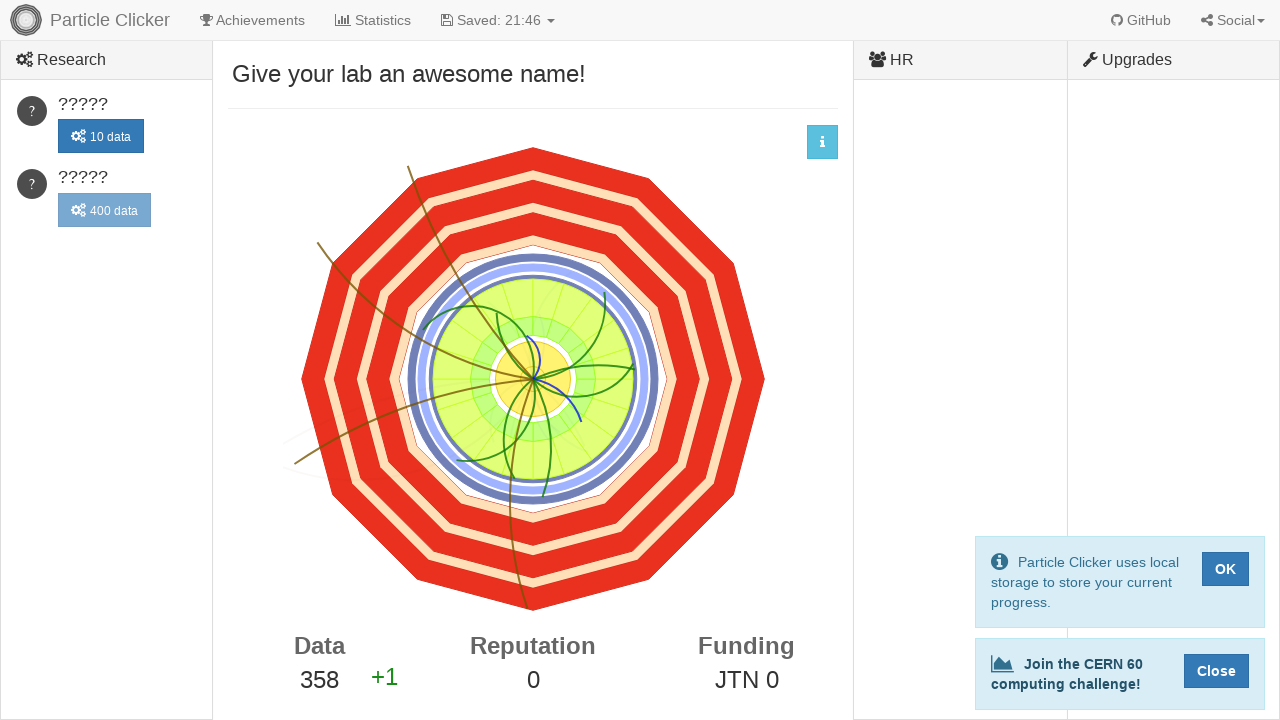

Clicked detector events element (click 359/500) at (533, 379) on #detector-events
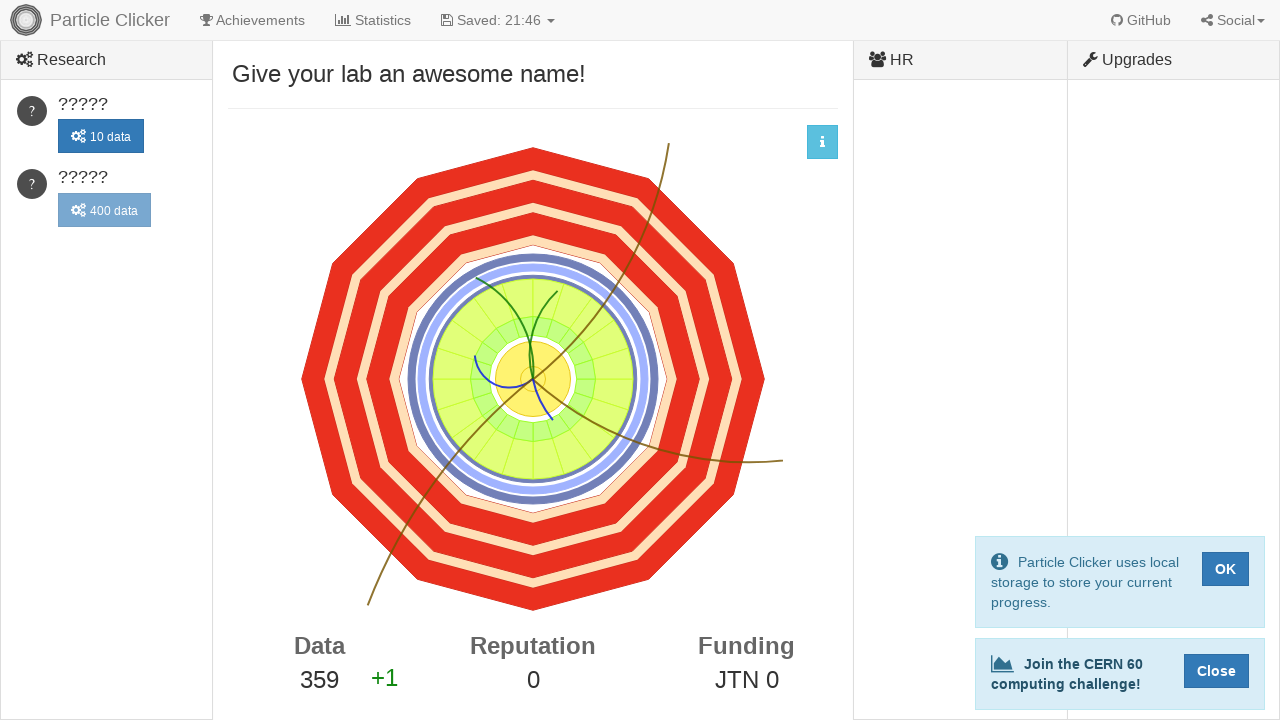

Clicked detector events element (click 360/500) at (533, 379) on #detector-events
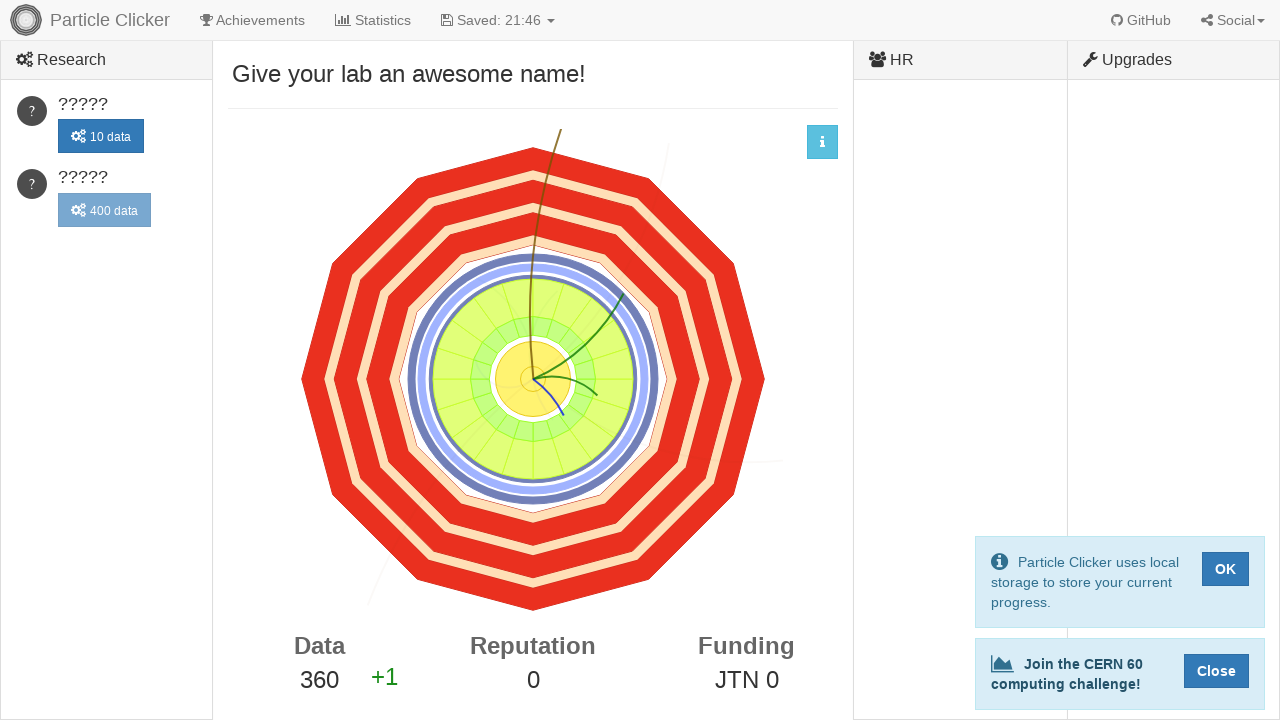

Clicked detector events element (click 361/500) at (533, 379) on #detector-events
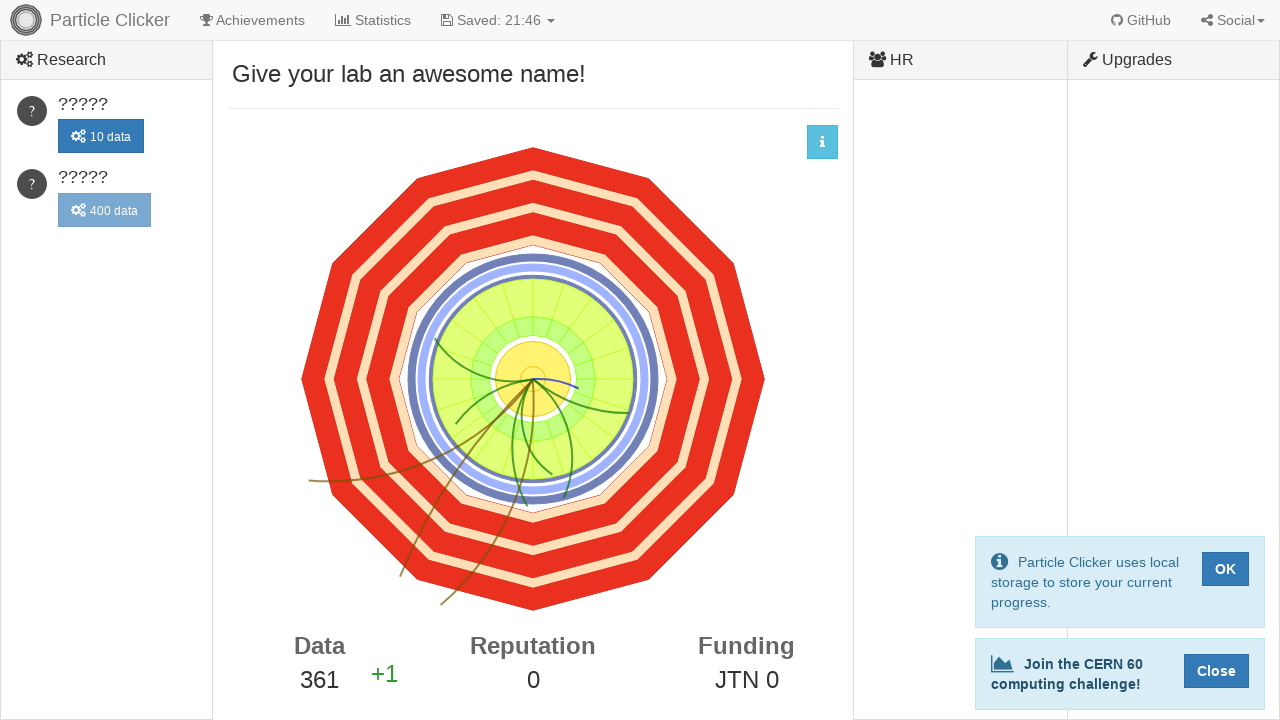

Clicked detector events element (click 362/500) at (533, 379) on #detector-events
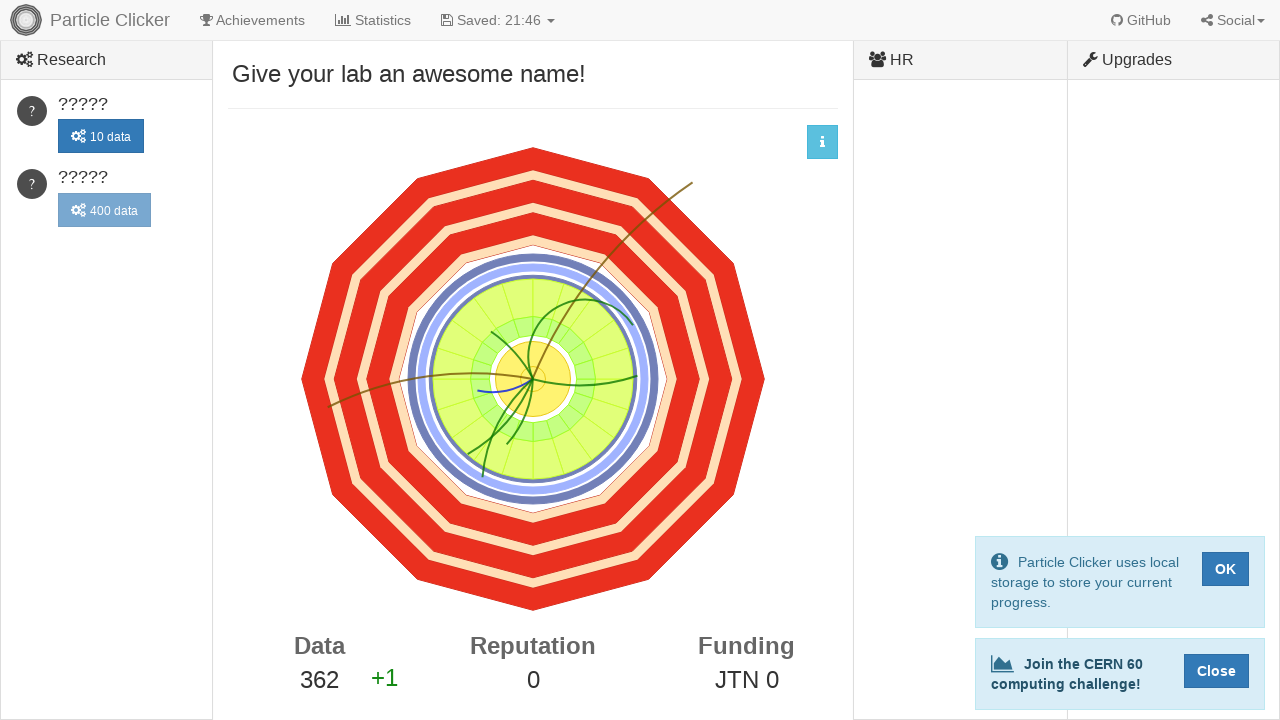

Clicked detector events element (click 363/500) at (533, 379) on #detector-events
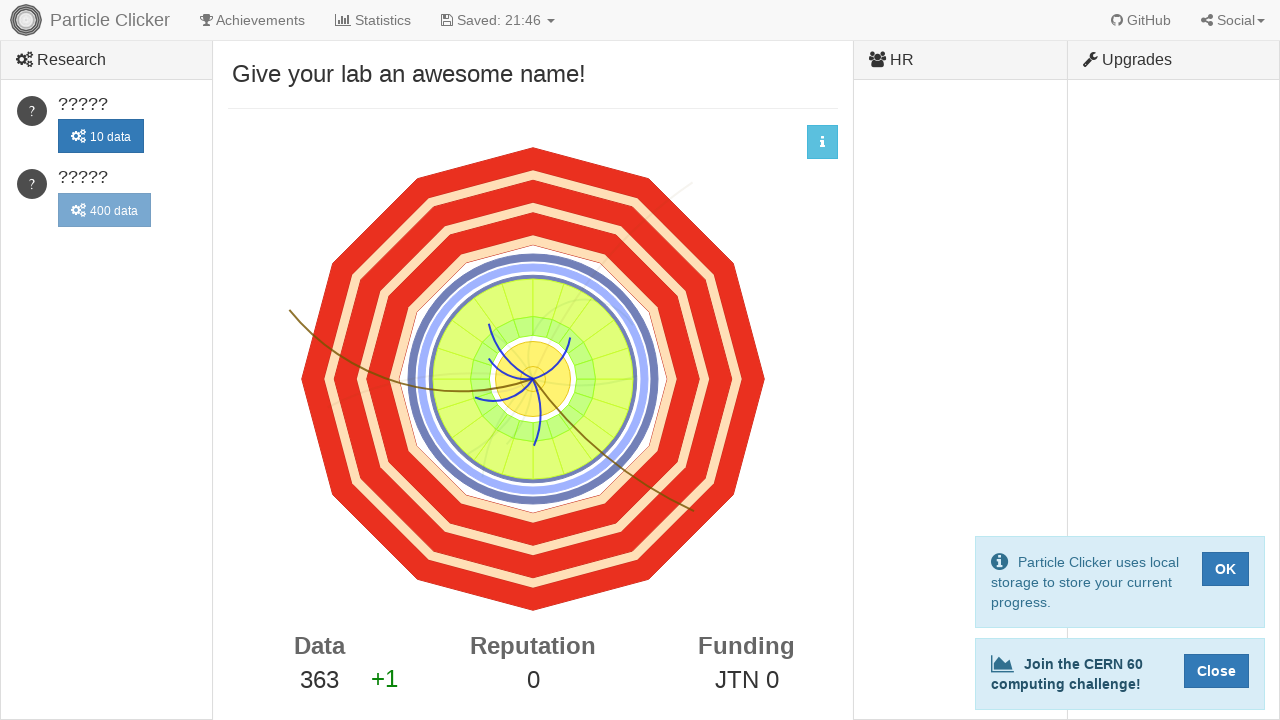

Clicked detector events element (click 364/500) at (533, 379) on #detector-events
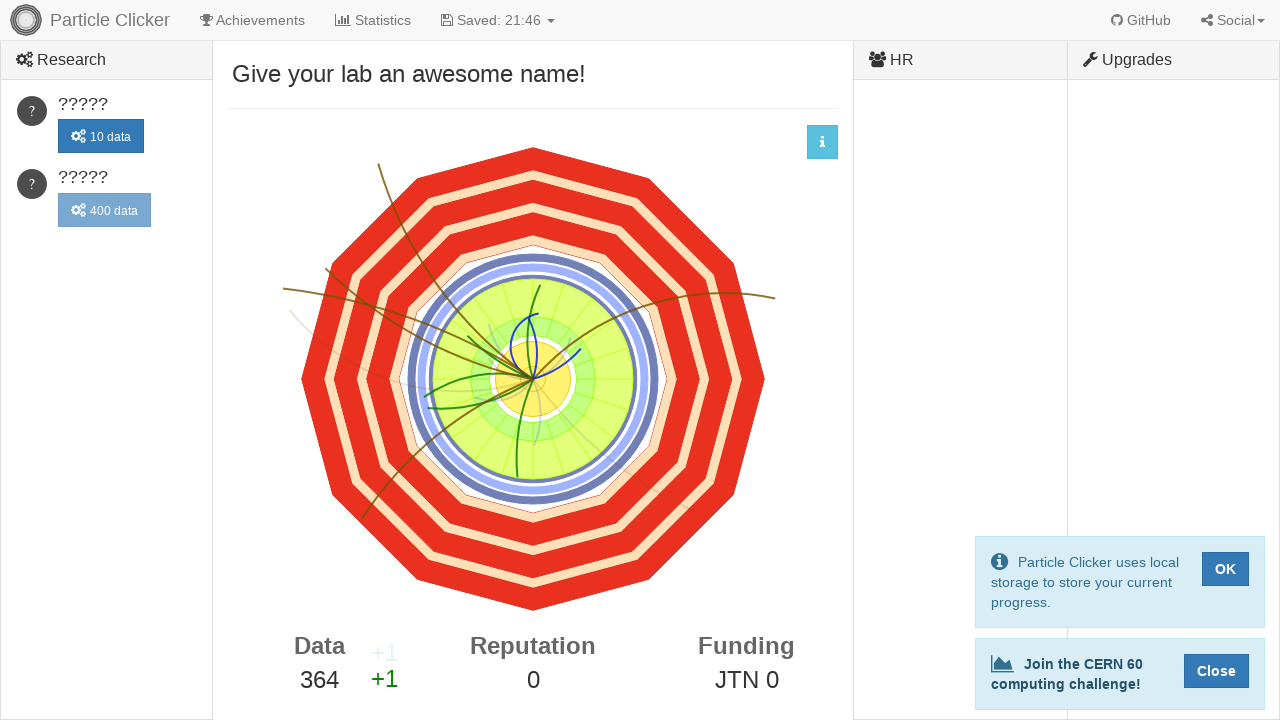

Clicked detector events element (click 365/500) at (533, 379) on #detector-events
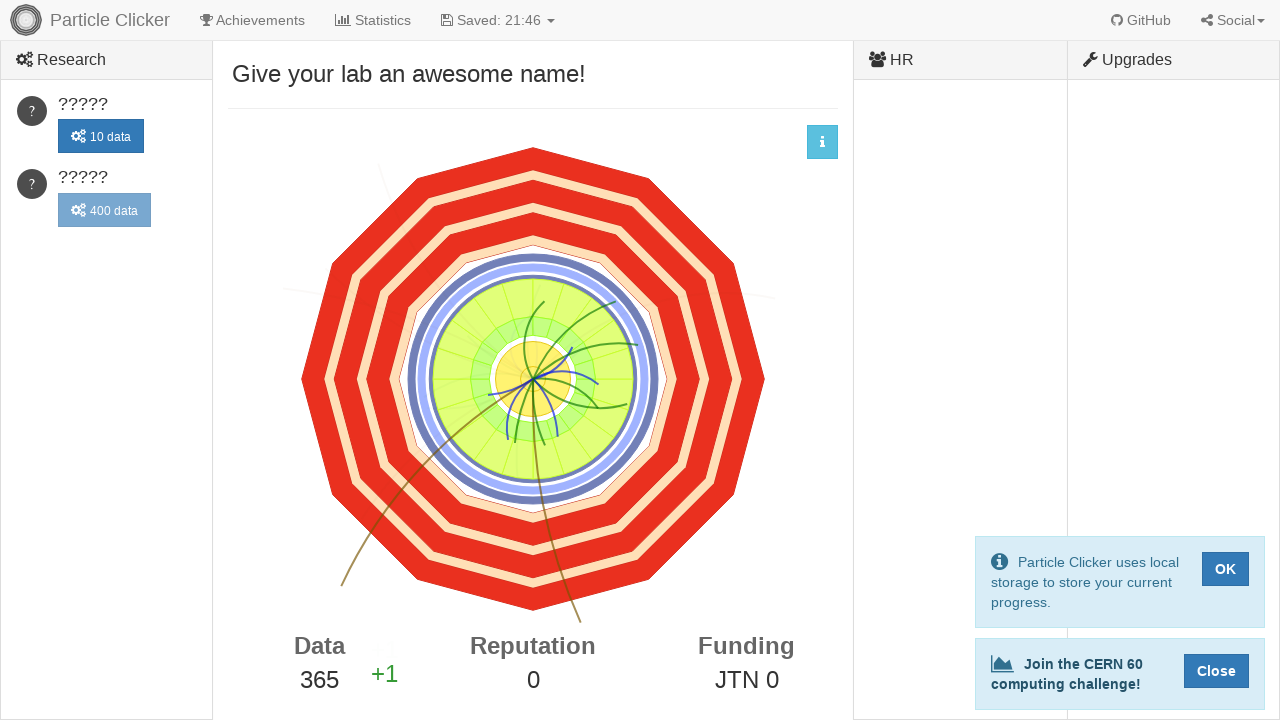

Clicked detector events element (click 366/500) at (533, 379) on #detector-events
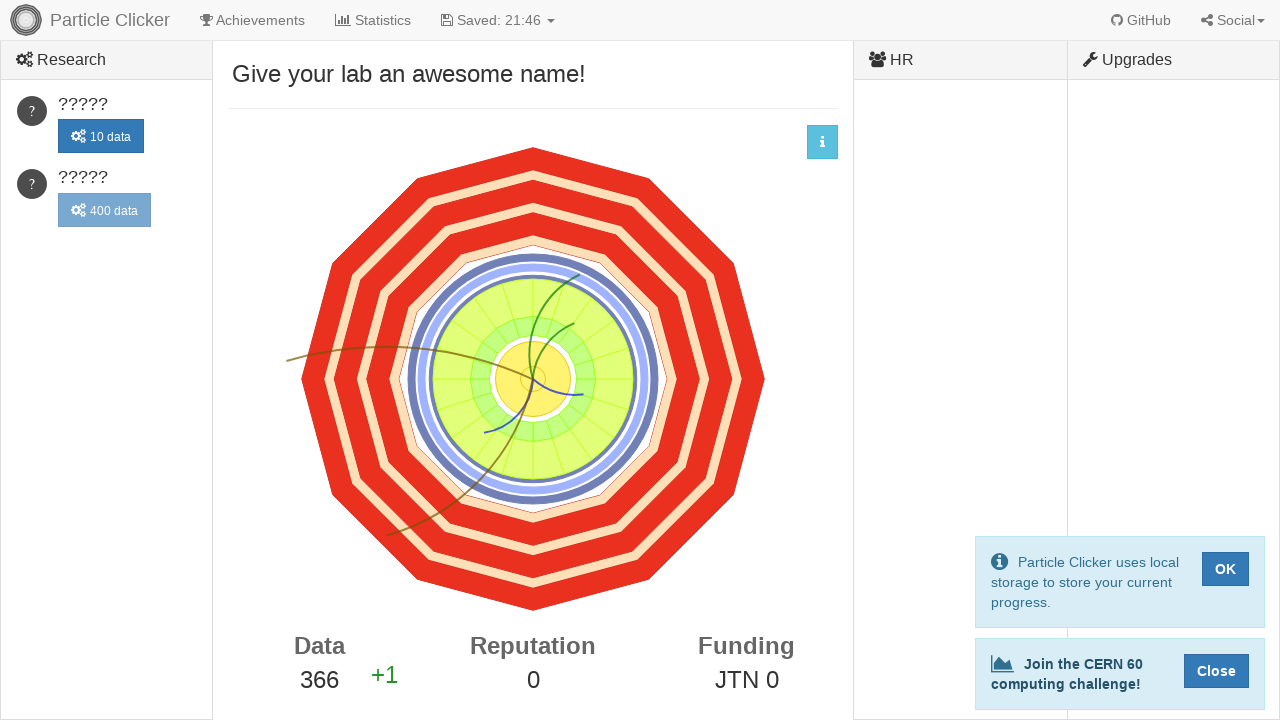

Clicked detector events element (click 367/500) at (533, 379) on #detector-events
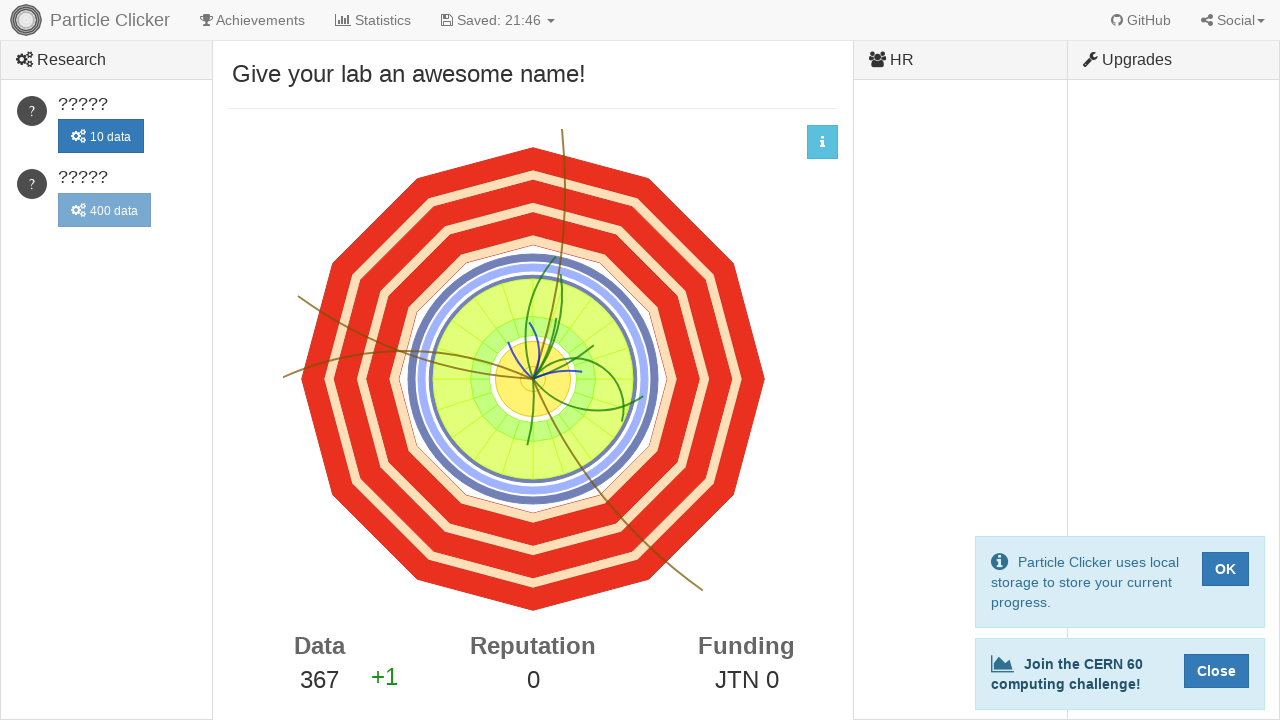

Clicked detector events element (click 368/500) at (533, 379) on #detector-events
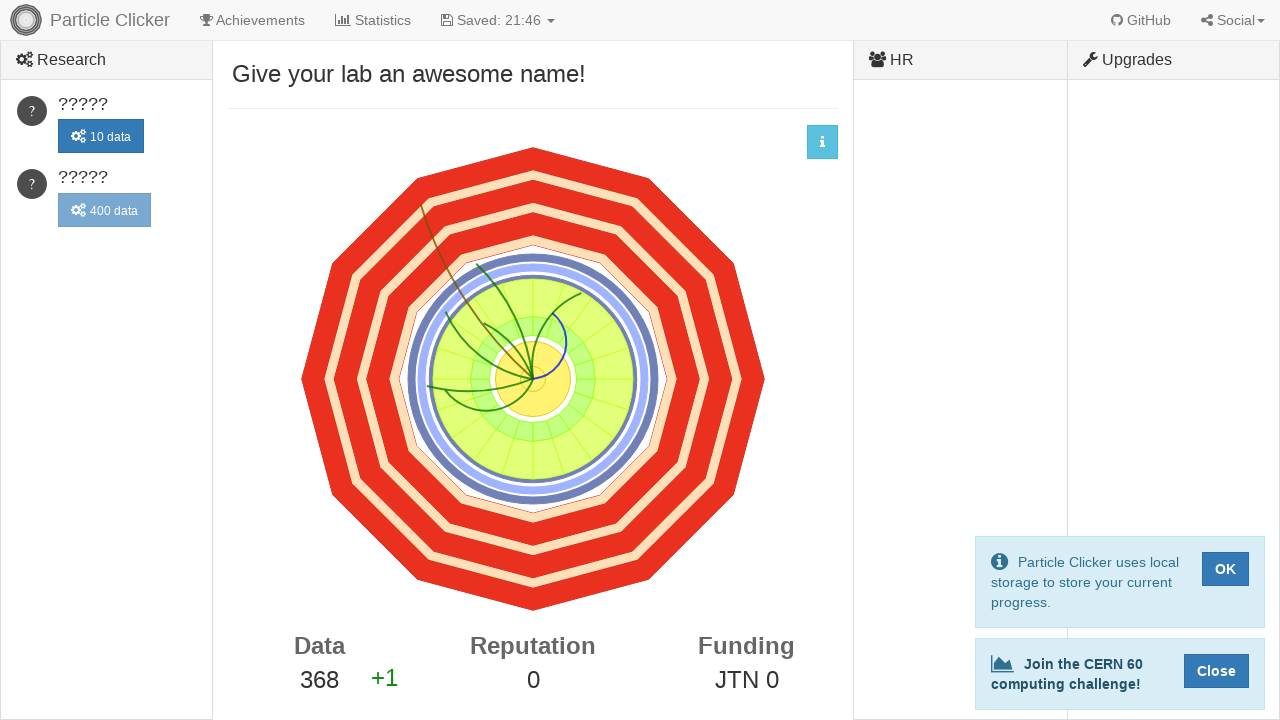

Clicked detector events element (click 369/500) at (533, 379) on #detector-events
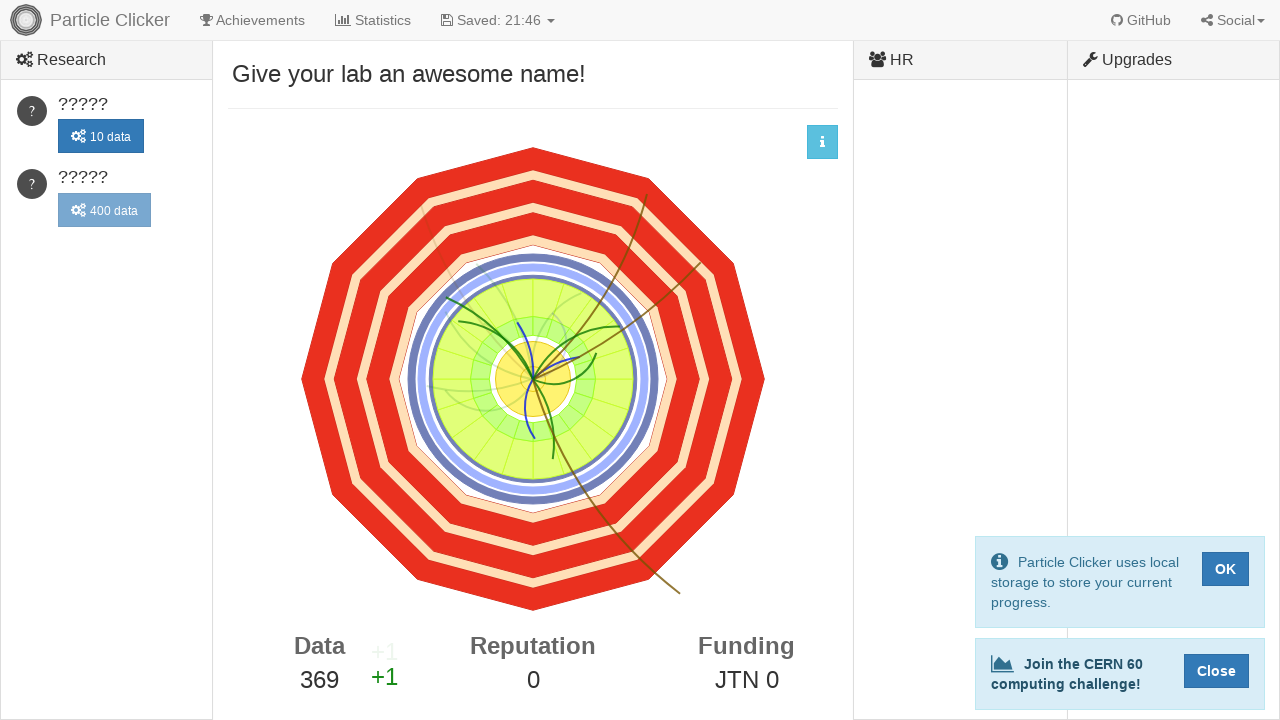

Clicked detector events element (click 370/500) at (533, 379) on #detector-events
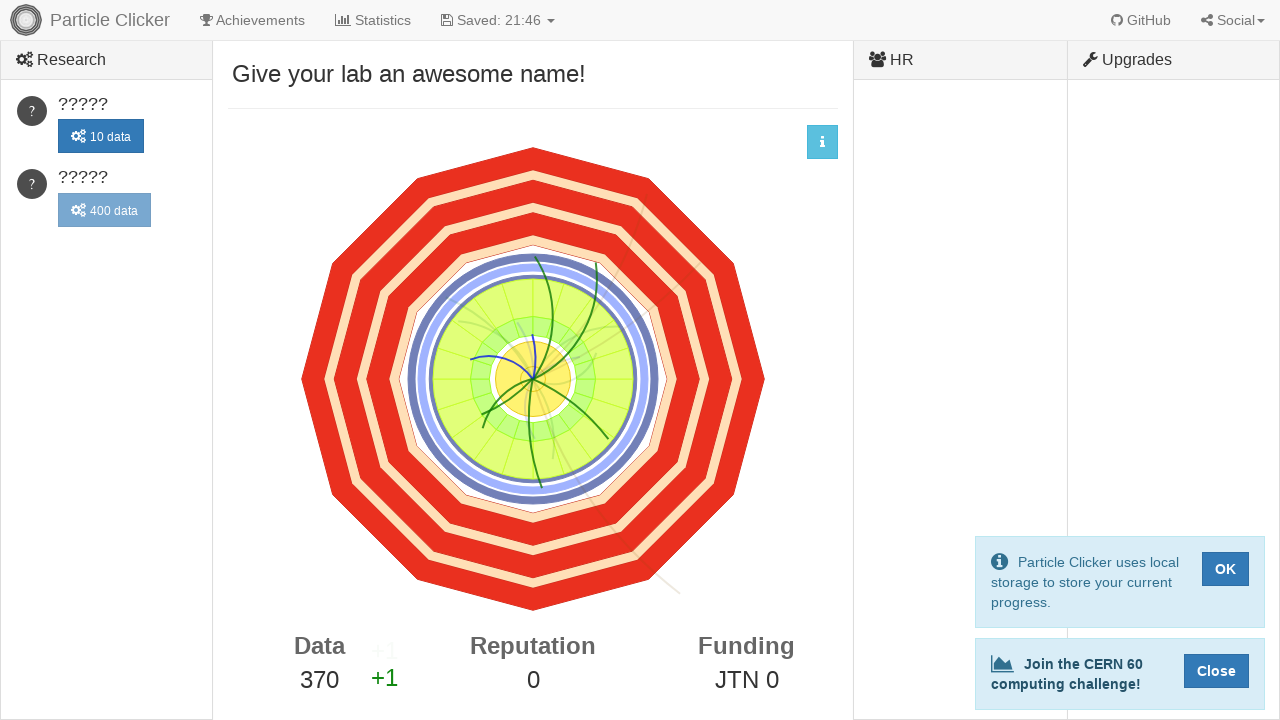

Clicked detector events element (click 371/500) at (533, 379) on #detector-events
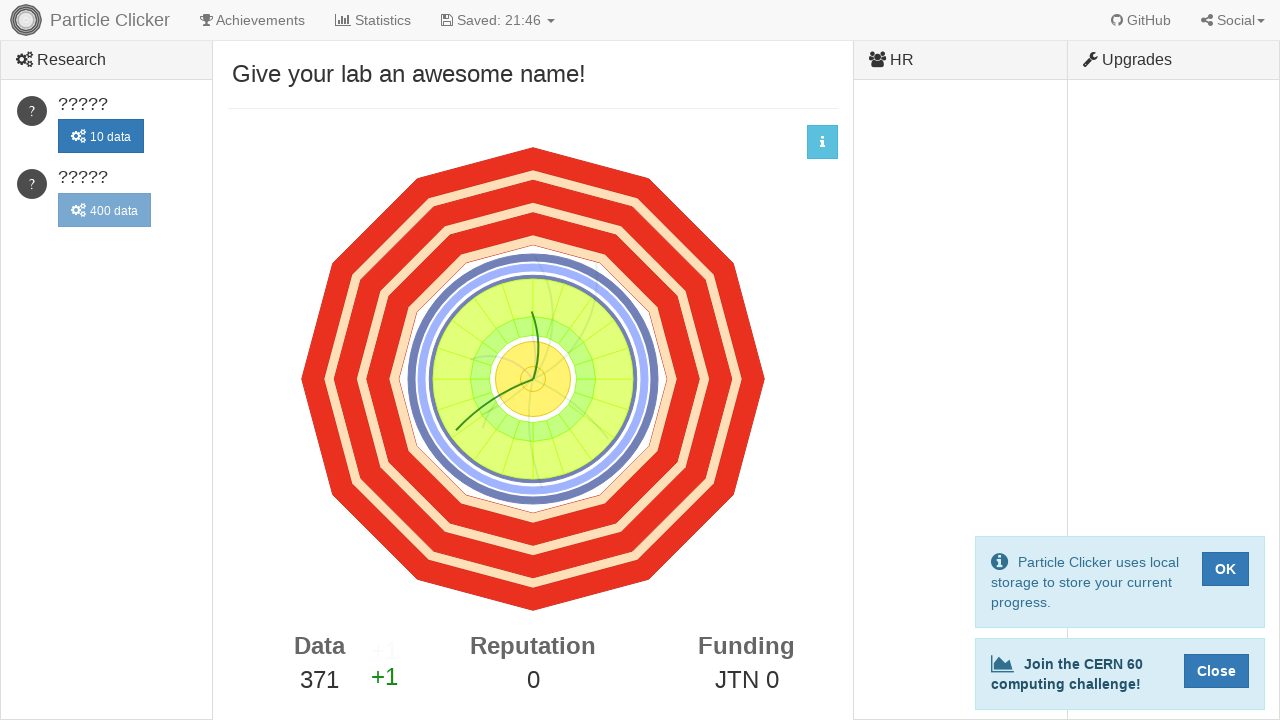

Clicked detector events element (click 372/500) at (533, 379) on #detector-events
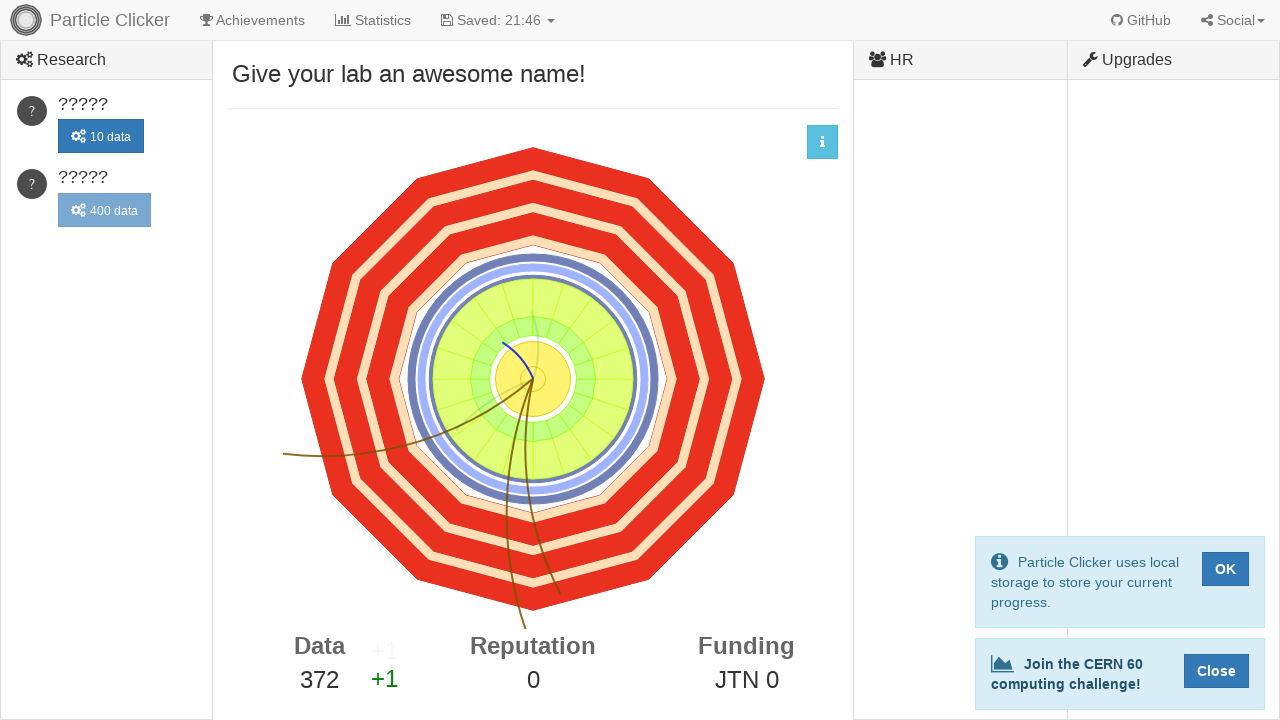

Clicked detector events element (click 373/500) at (533, 379) on #detector-events
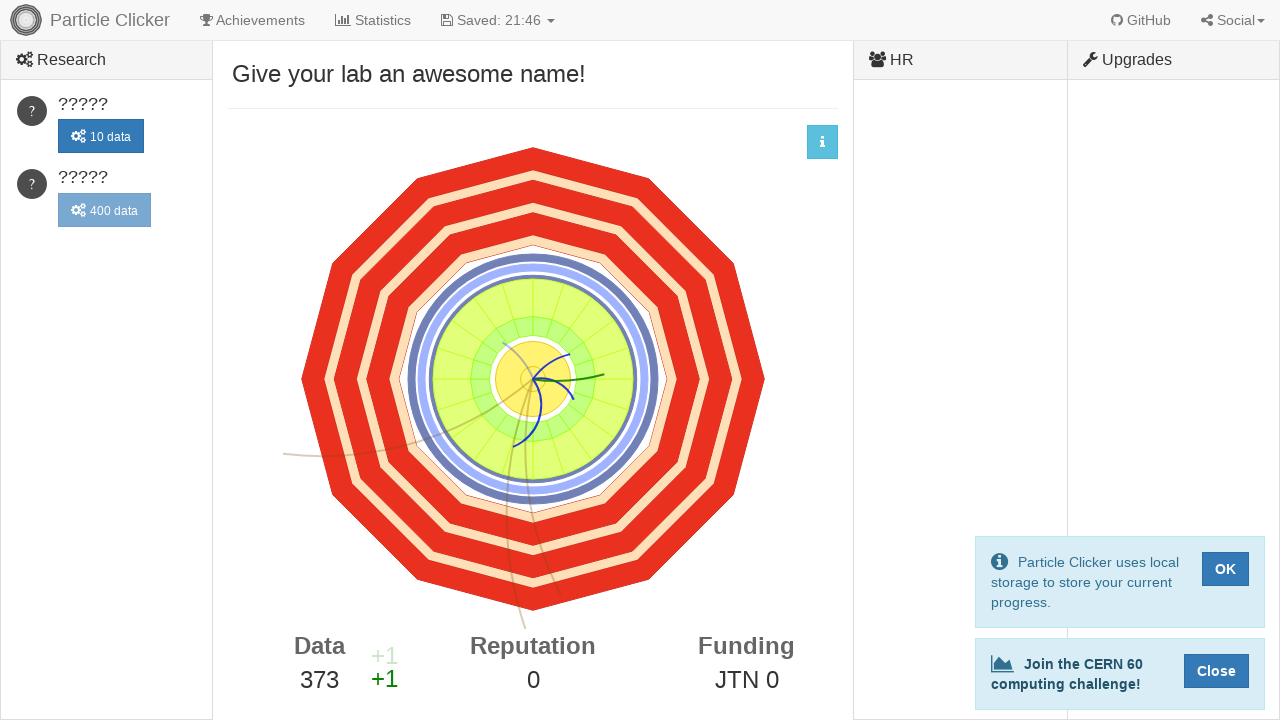

Clicked detector events element (click 374/500) at (533, 379) on #detector-events
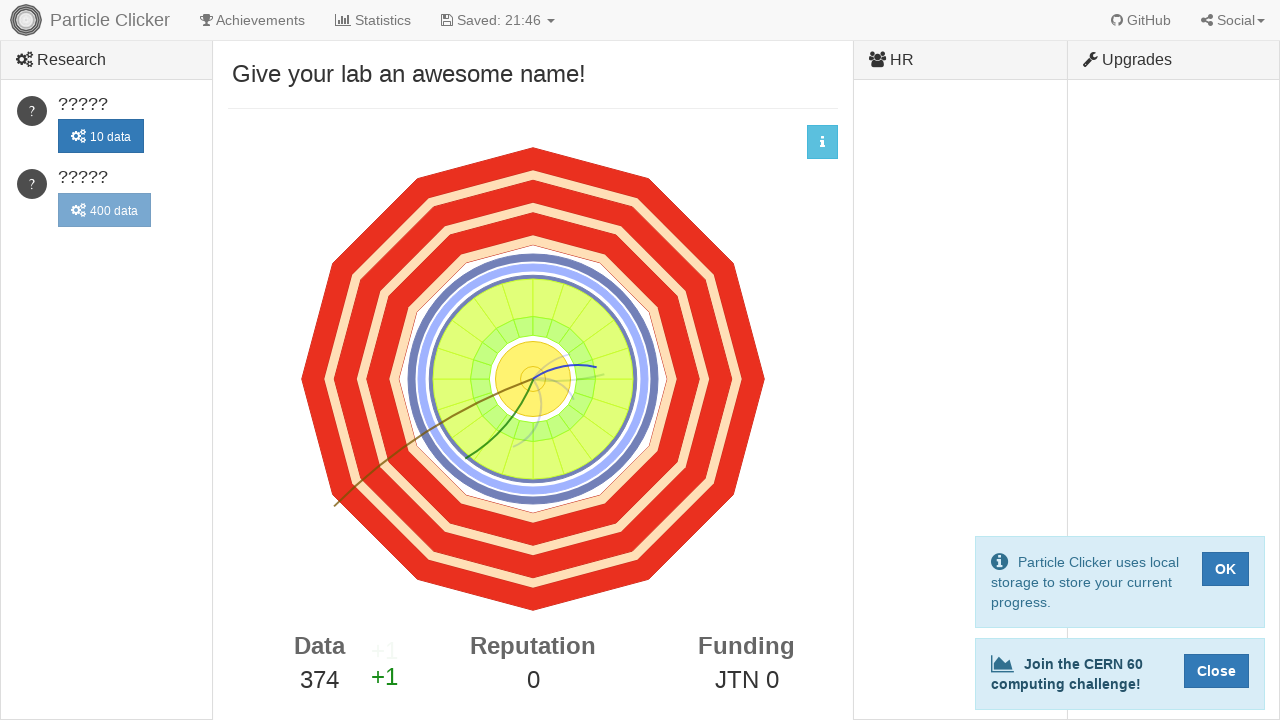

Clicked detector events element (click 375/500) at (533, 379) on #detector-events
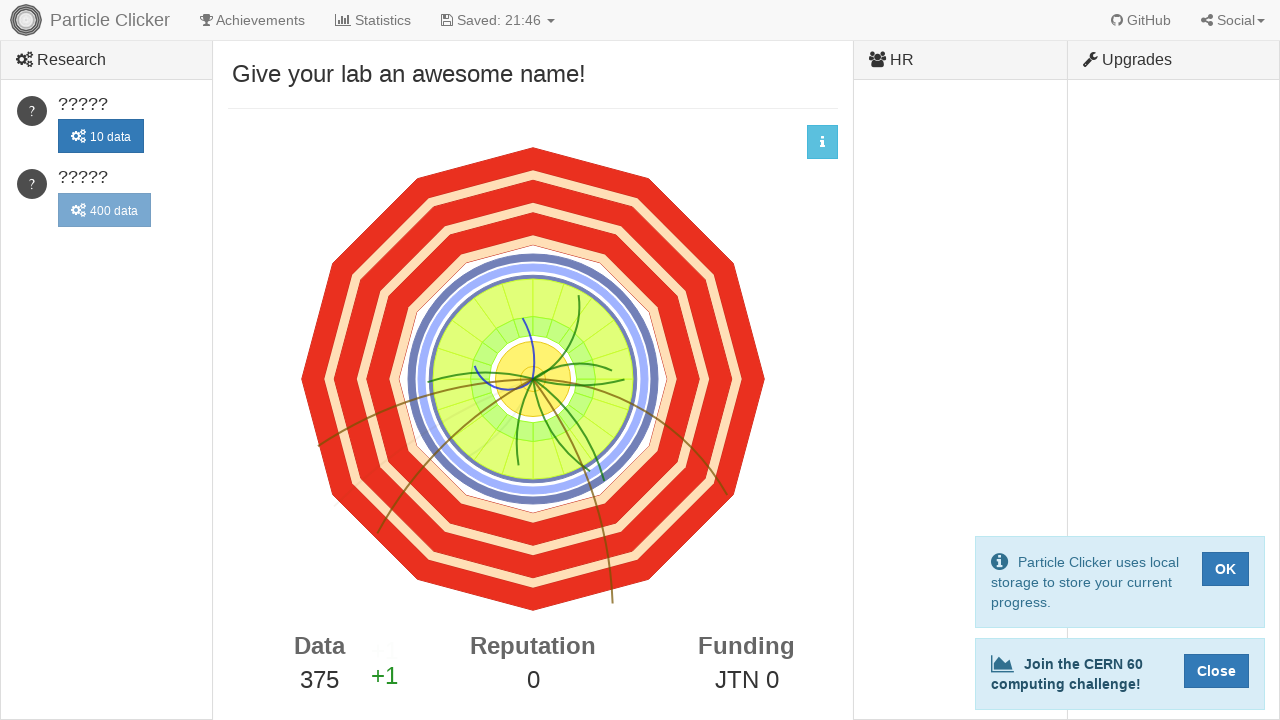

Clicked detector events element (click 376/500) at (533, 379) on #detector-events
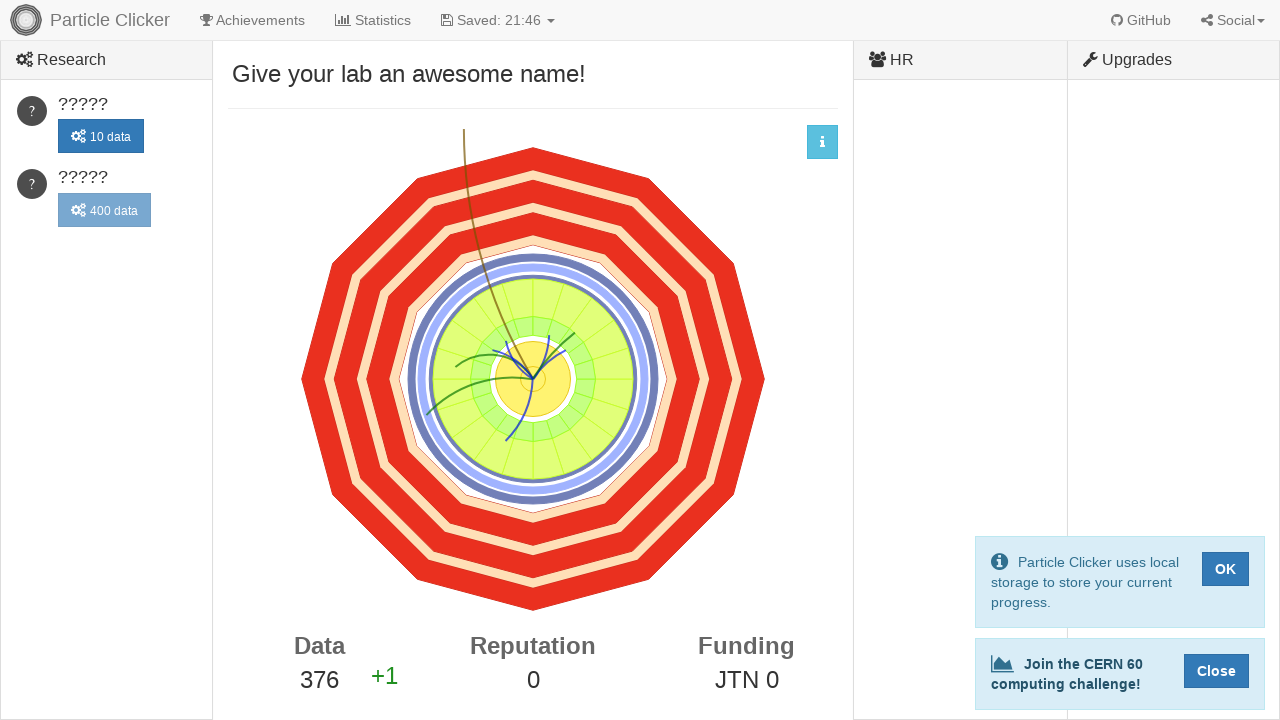

Clicked detector events element (click 377/500) at (533, 379) on #detector-events
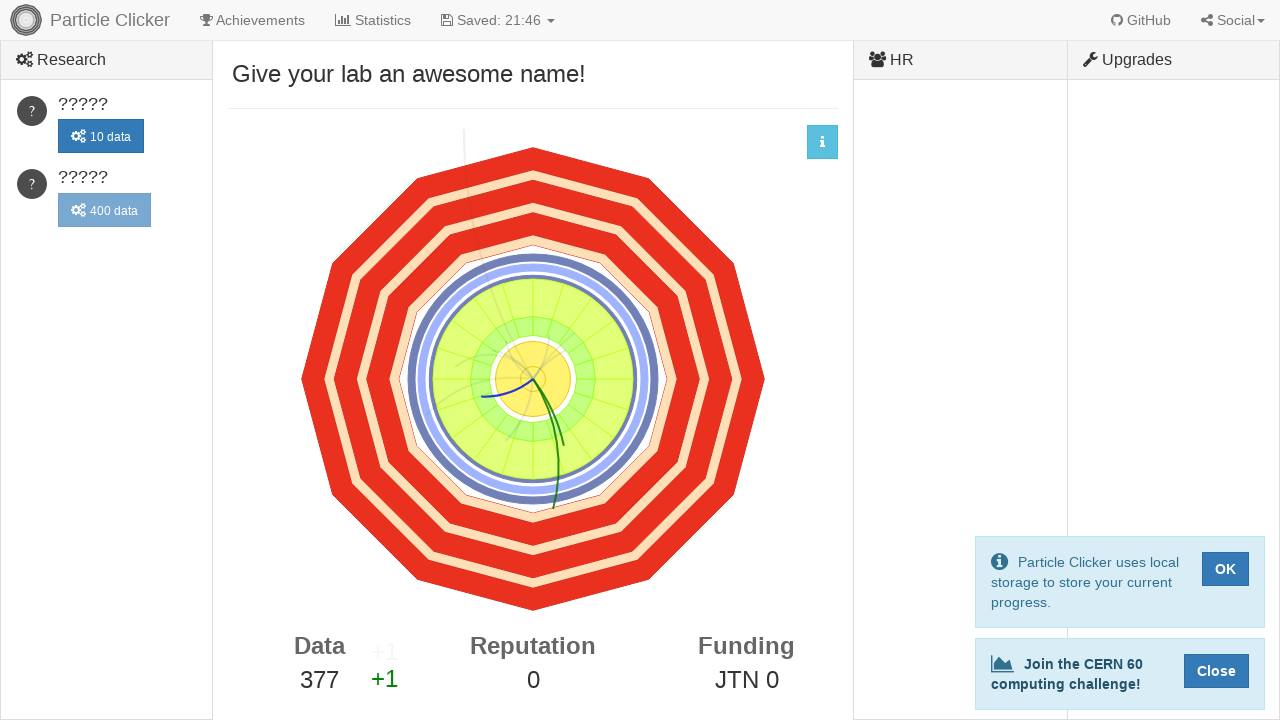

Clicked detector events element (click 378/500) at (533, 379) on #detector-events
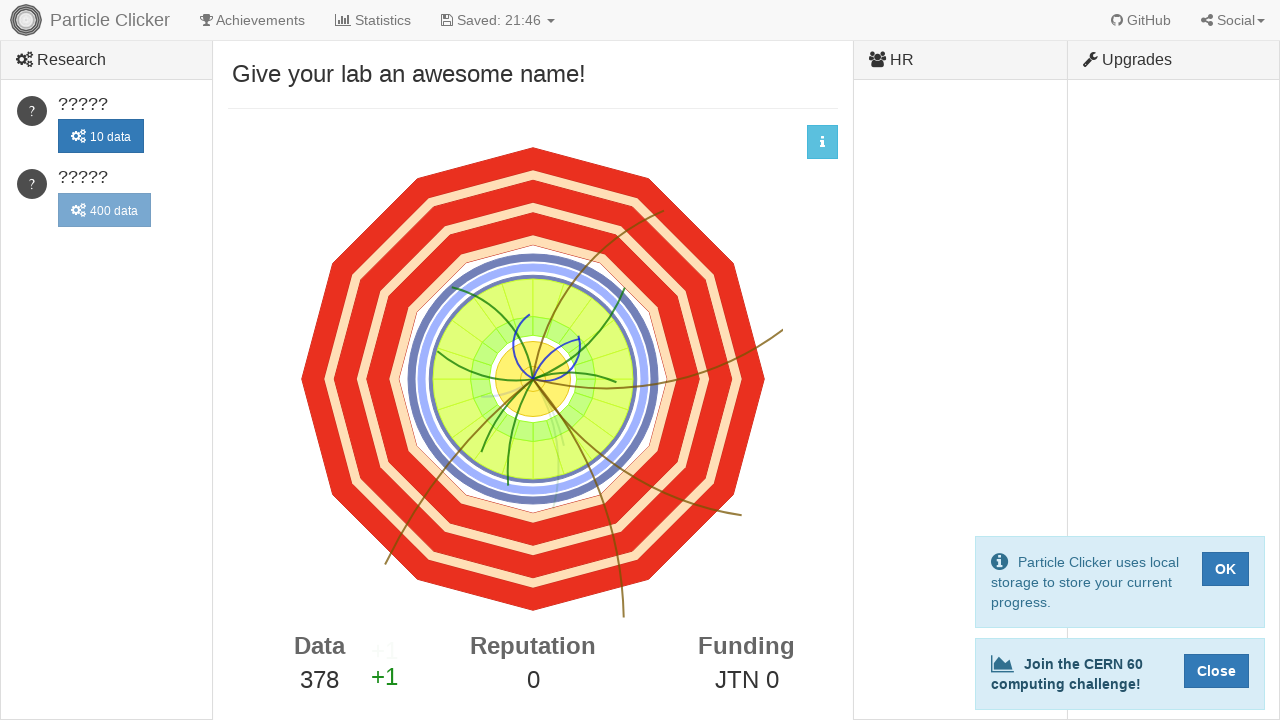

Clicked detector events element (click 379/500) at (533, 379) on #detector-events
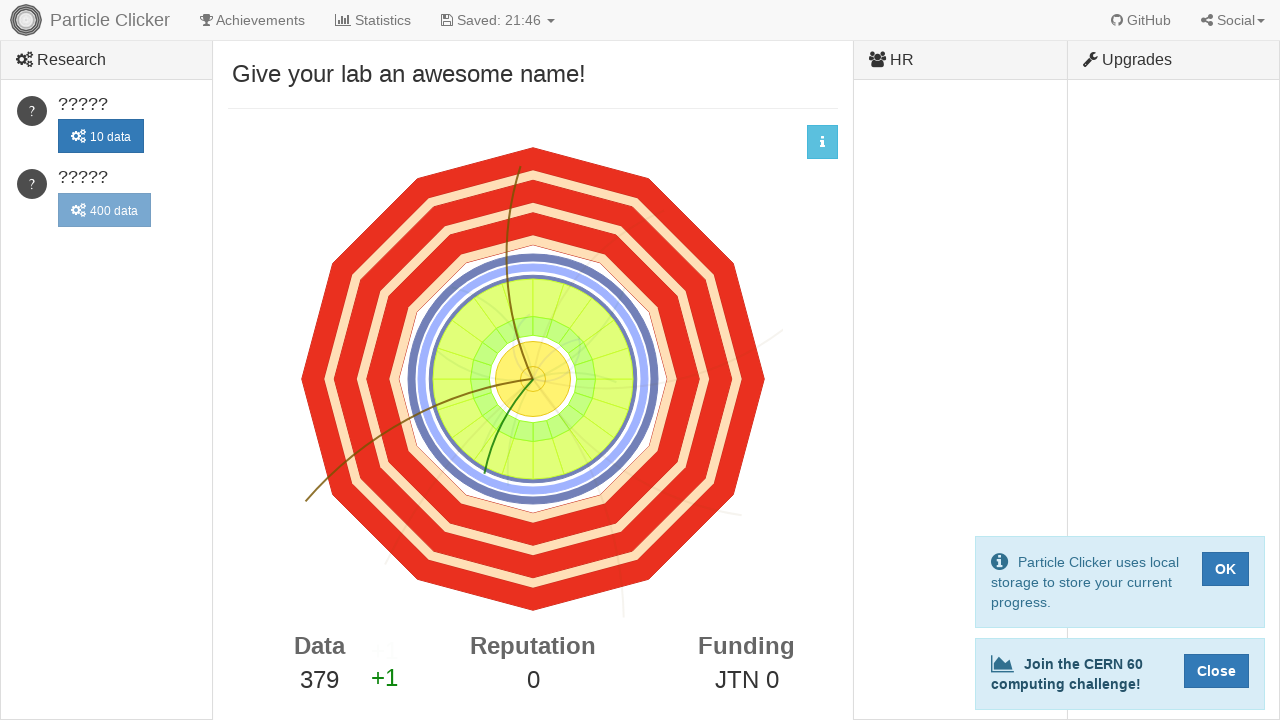

Clicked detector events element (click 380/500) at (533, 379) on #detector-events
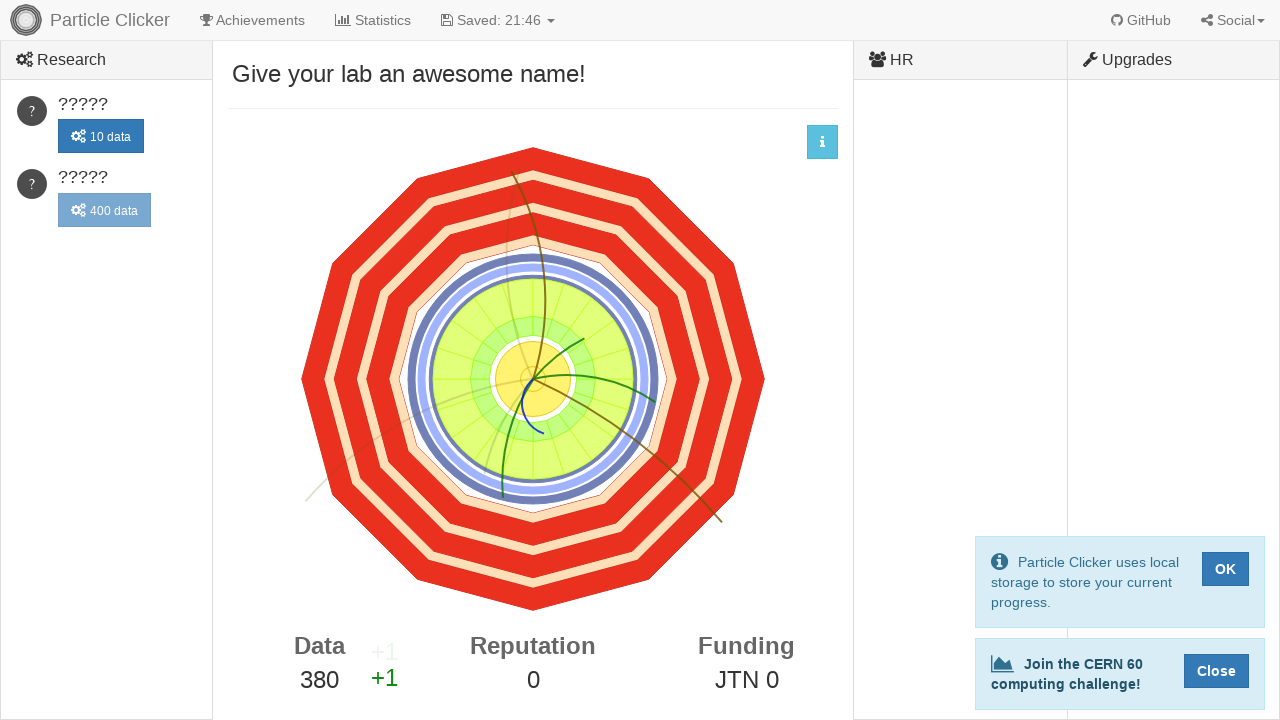

Clicked detector events element (click 381/500) at (533, 379) on #detector-events
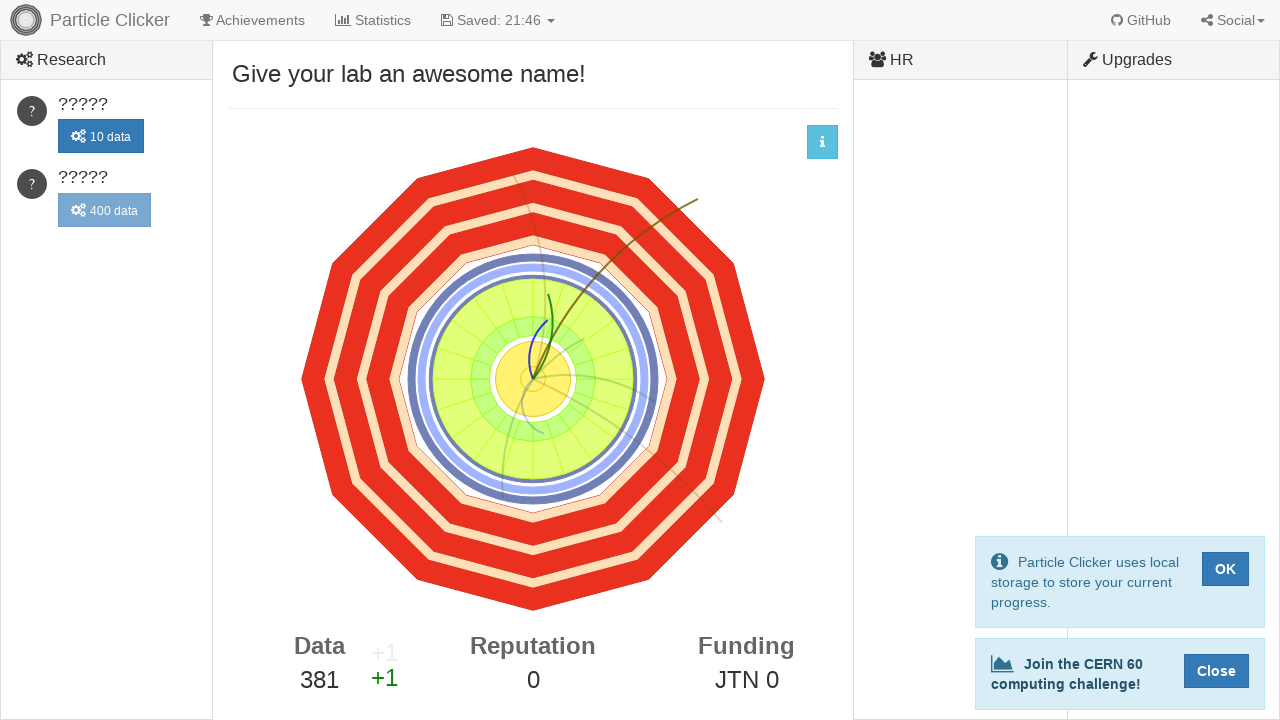

Clicked detector events element (click 382/500) at (533, 379) on #detector-events
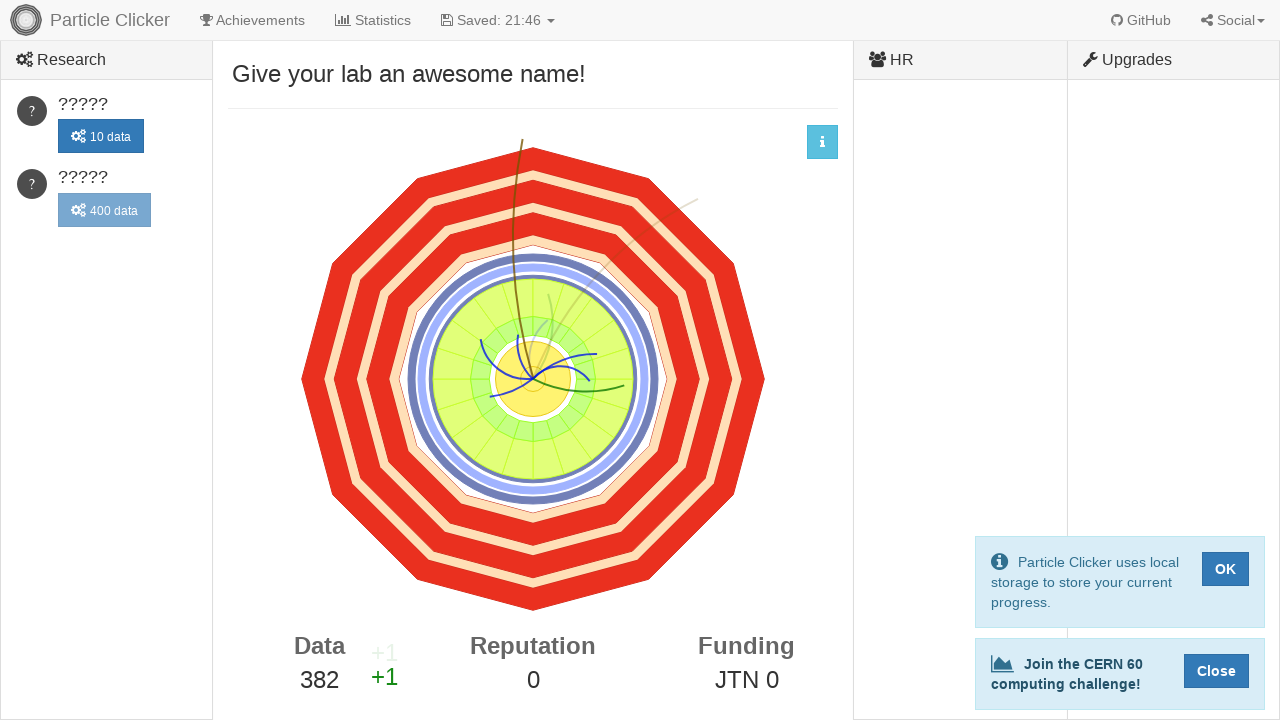

Clicked detector events element (click 383/500) at (533, 379) on #detector-events
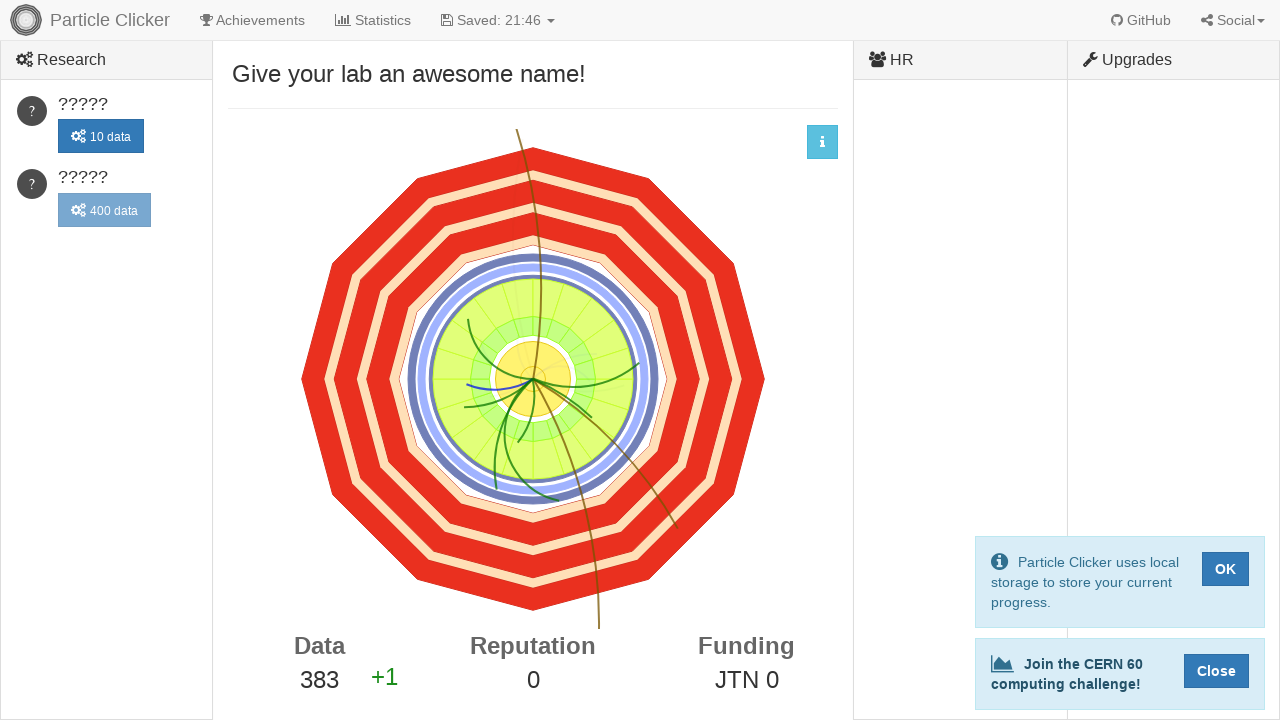

Clicked detector events element (click 384/500) at (533, 379) on #detector-events
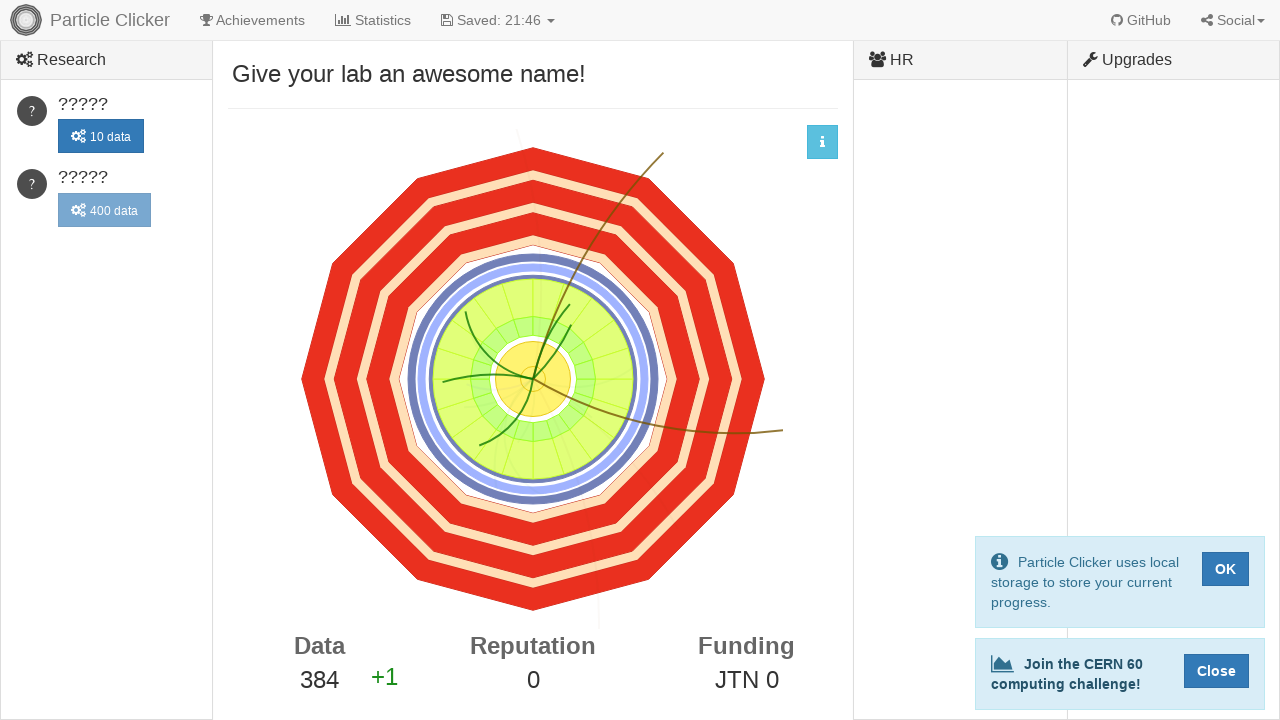

Clicked detector events element (click 385/500) at (533, 379) on #detector-events
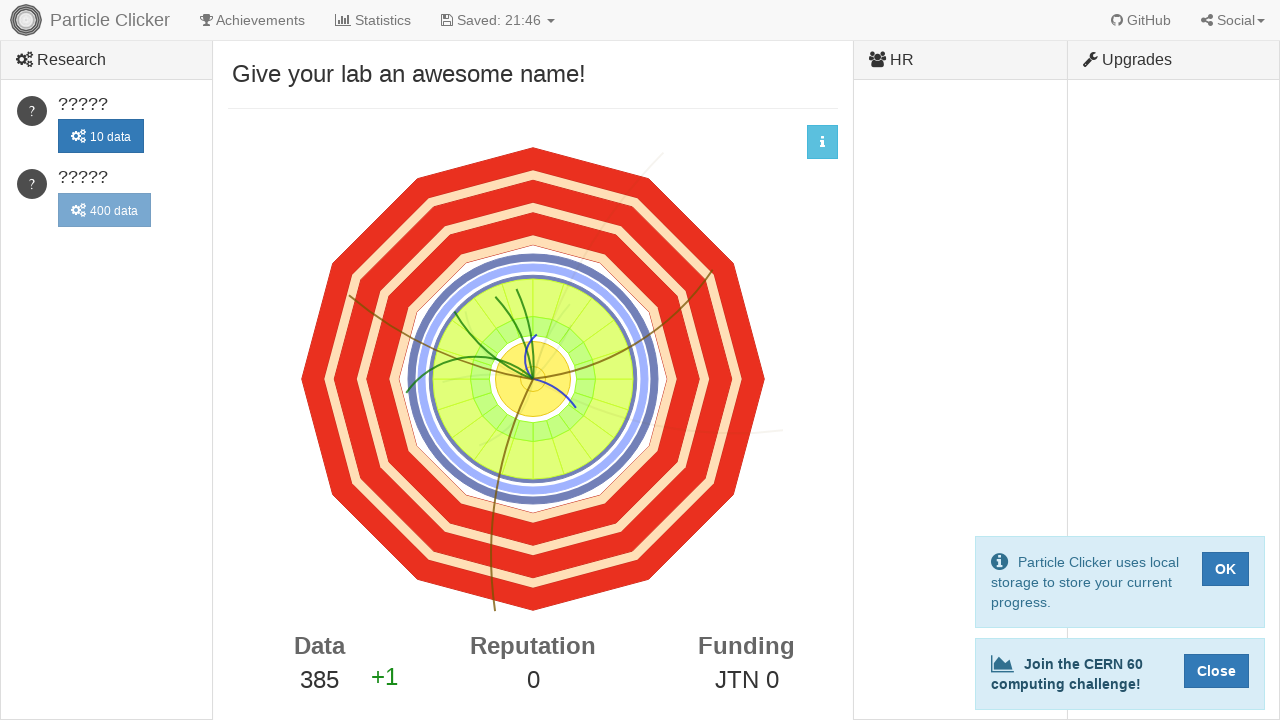

Clicked detector events element (click 386/500) at (533, 379) on #detector-events
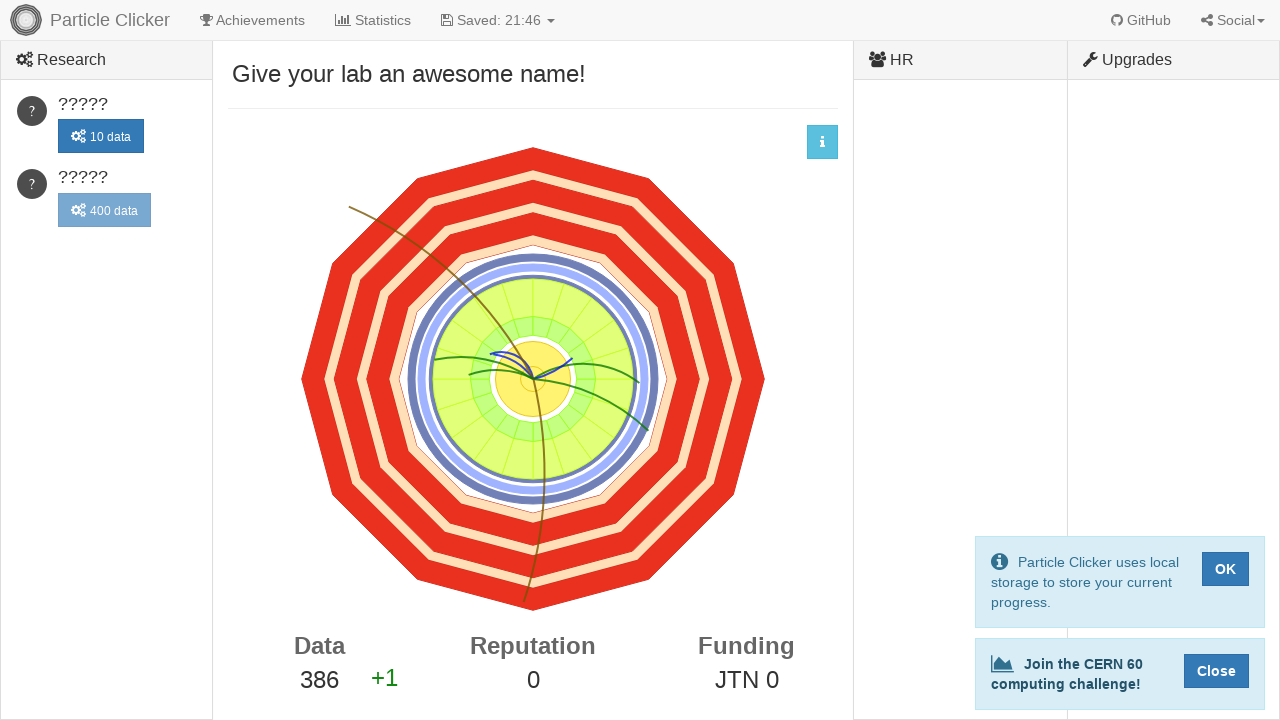

Clicked detector events element (click 387/500) at (533, 379) on #detector-events
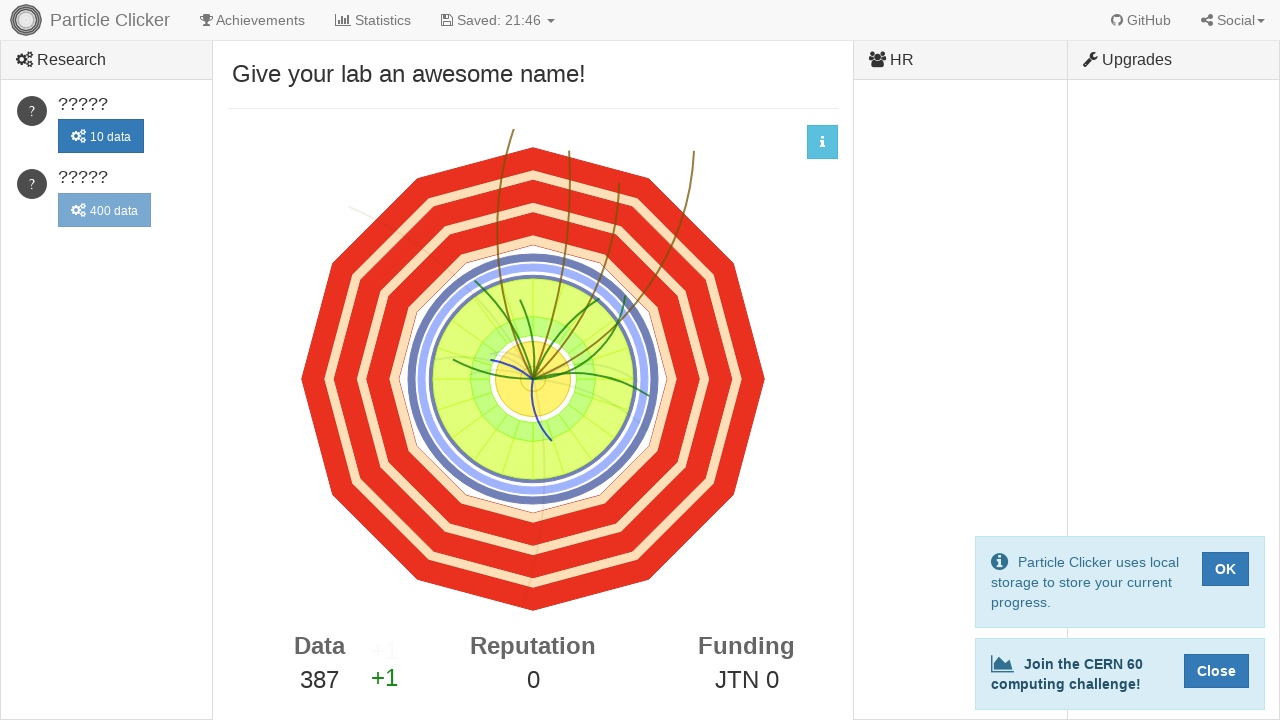

Clicked detector events element (click 388/500) at (533, 379) on #detector-events
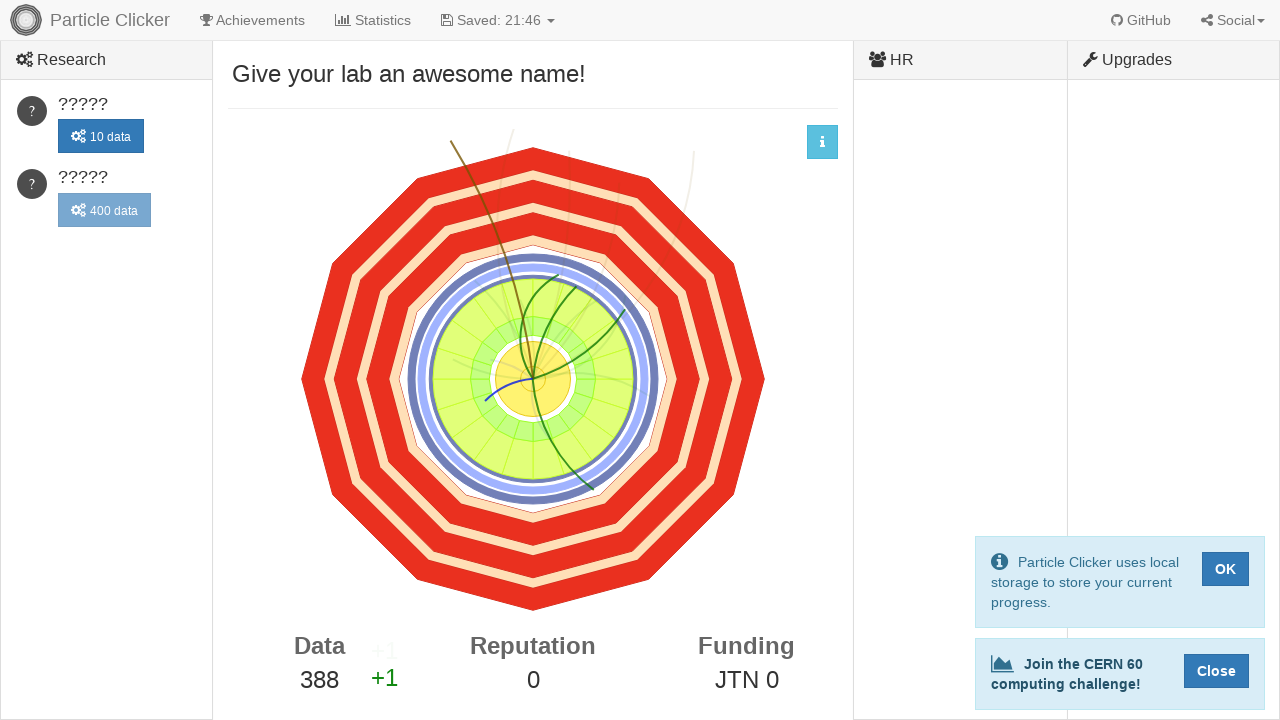

Clicked detector events element (click 389/500) at (533, 379) on #detector-events
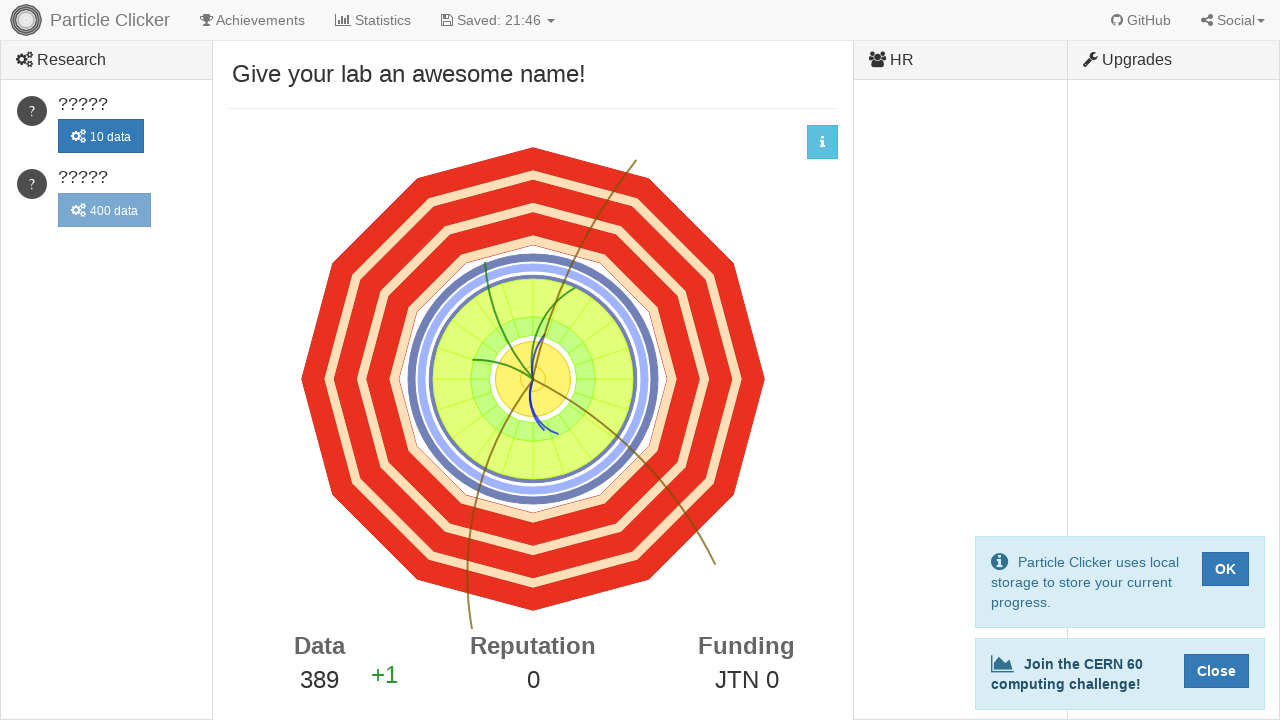

Clicked detector events element (click 390/500) at (533, 379) on #detector-events
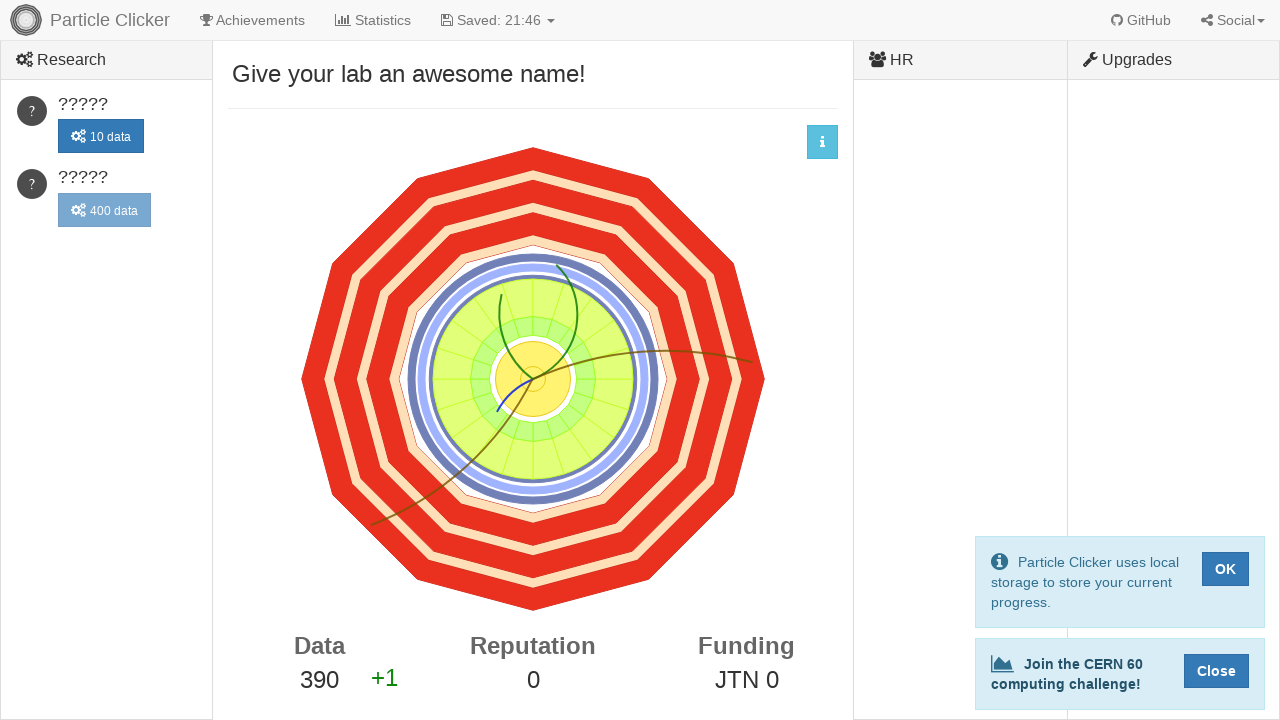

Clicked detector events element (click 391/500) at (533, 379) on #detector-events
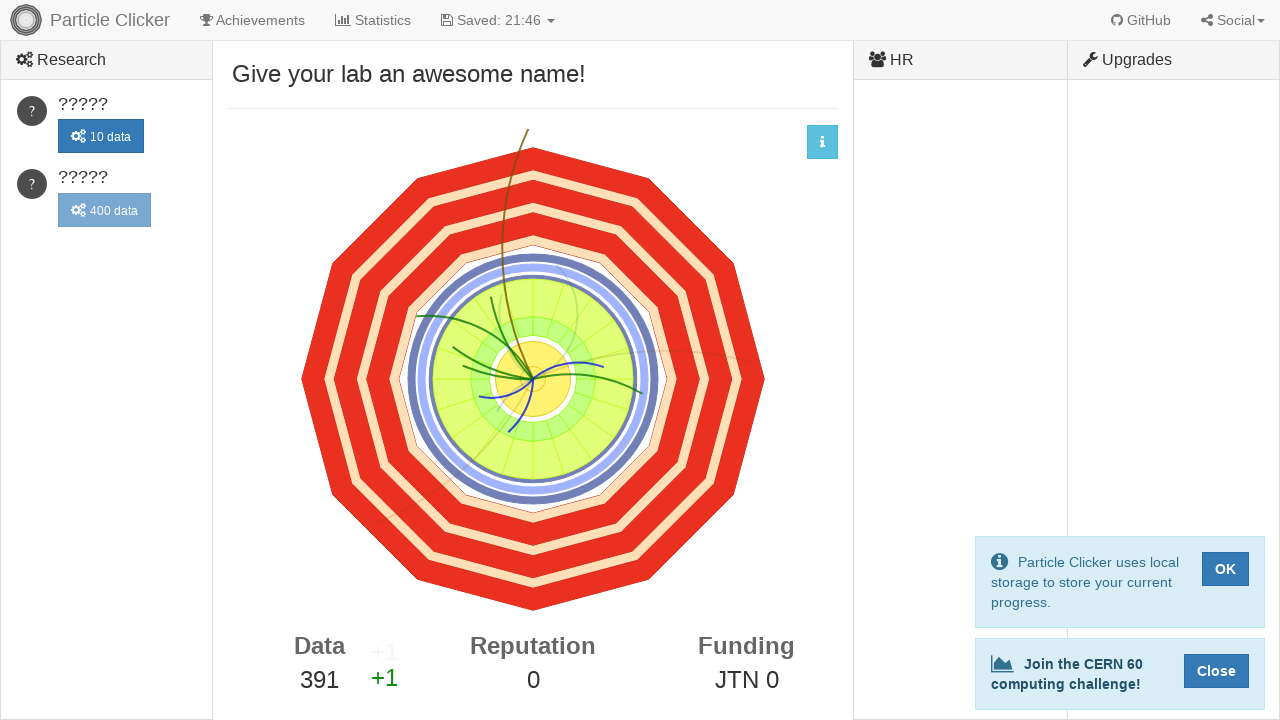

Clicked detector events element (click 392/500) at (533, 379) on #detector-events
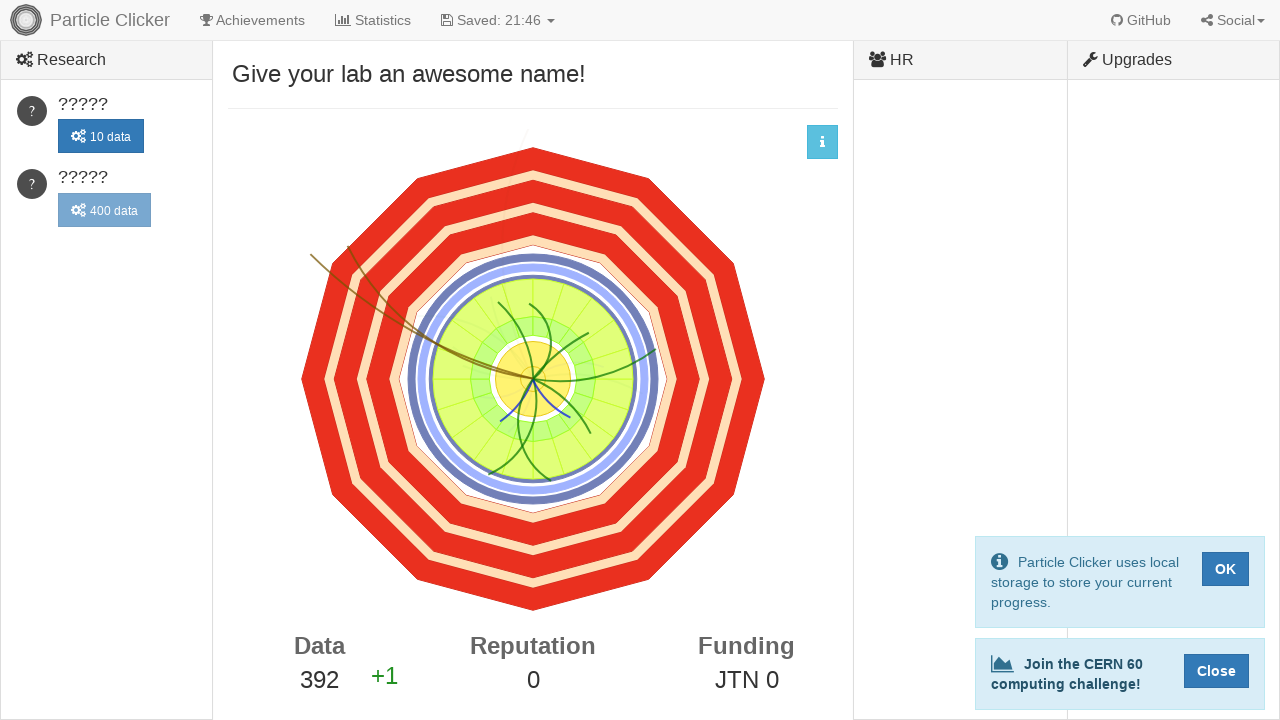

Clicked detector events element (click 393/500) at (533, 379) on #detector-events
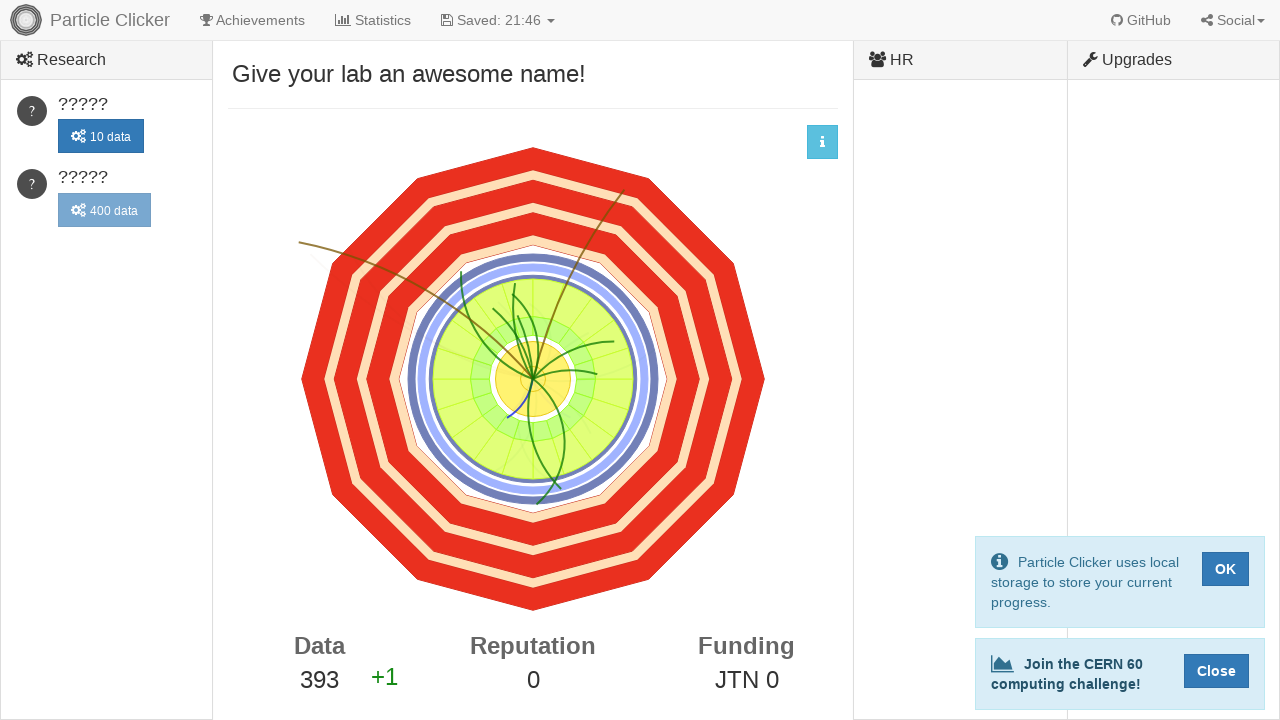

Clicked detector events element (click 394/500) at (533, 379) on #detector-events
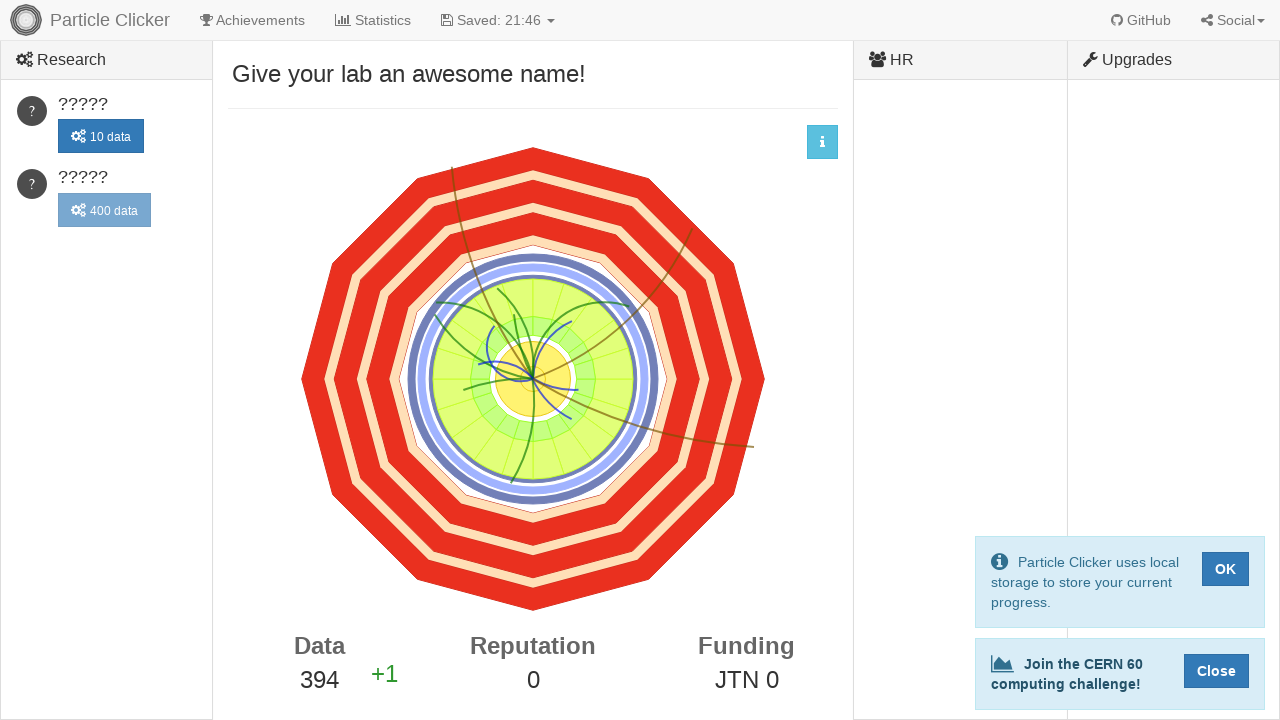

Clicked detector events element (click 395/500) at (533, 379) on #detector-events
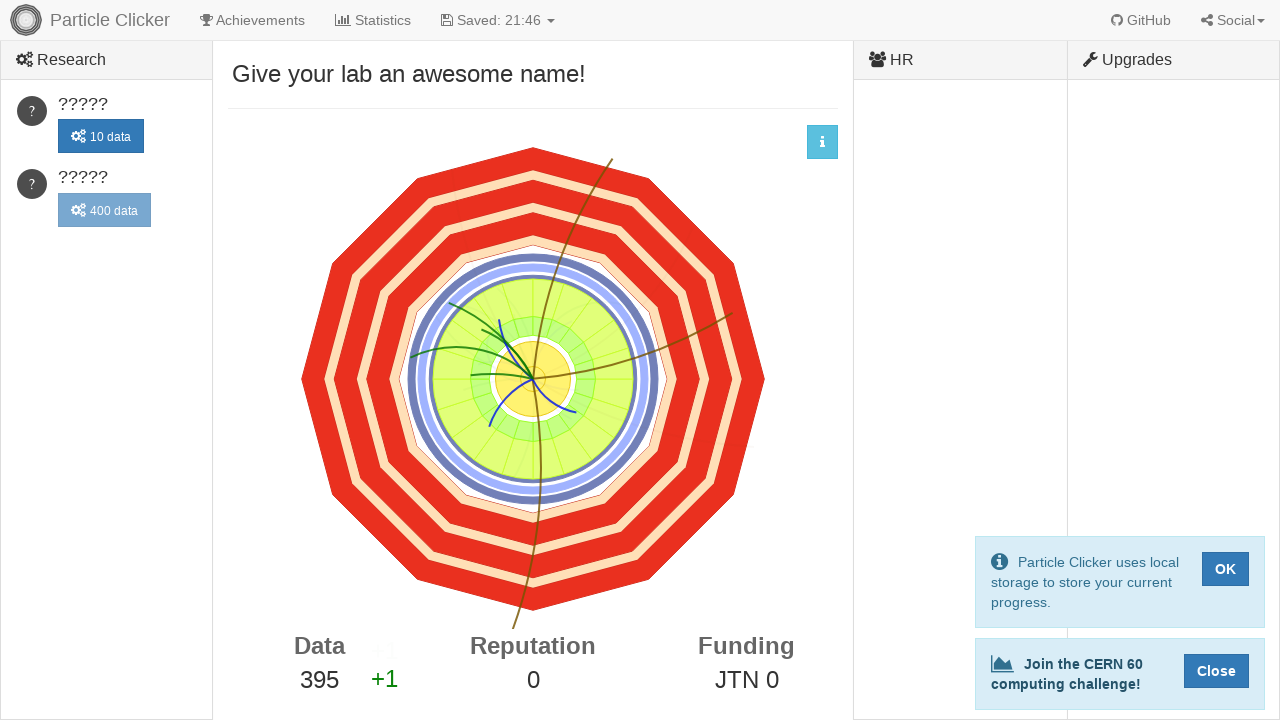

Clicked detector events element (click 396/500) at (533, 379) on #detector-events
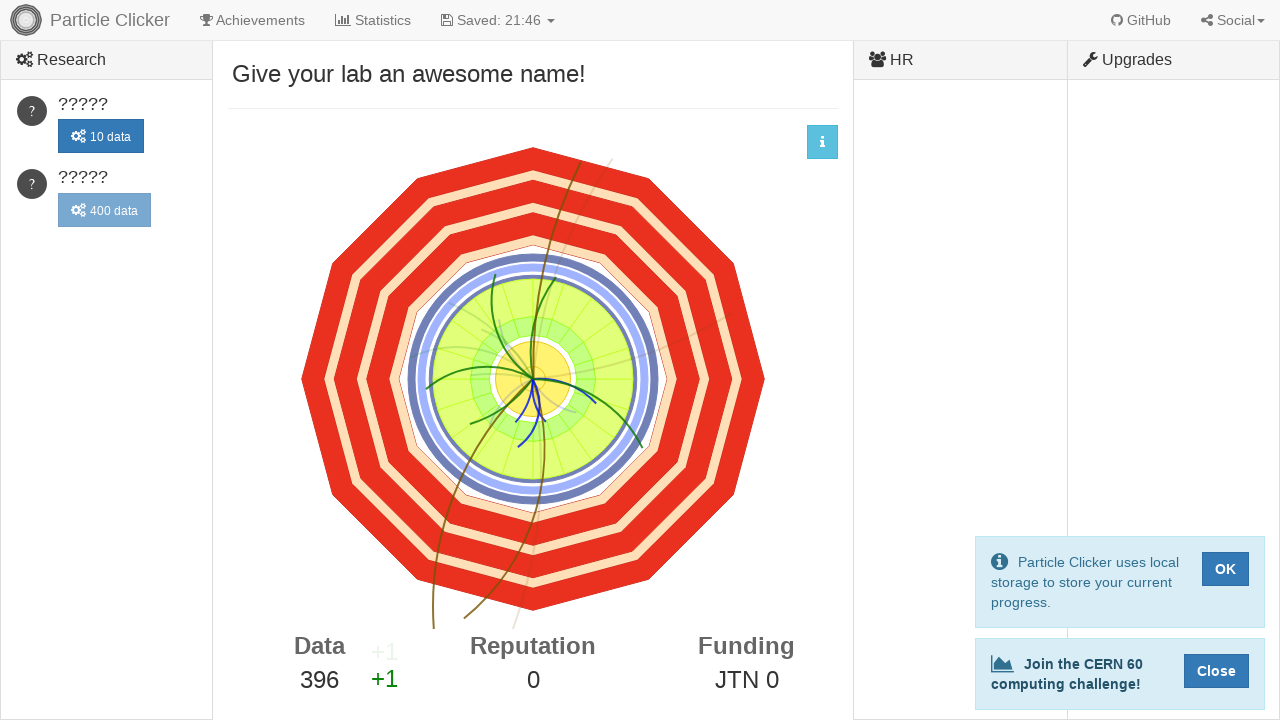

Clicked detector events element (click 397/500) at (533, 379) on #detector-events
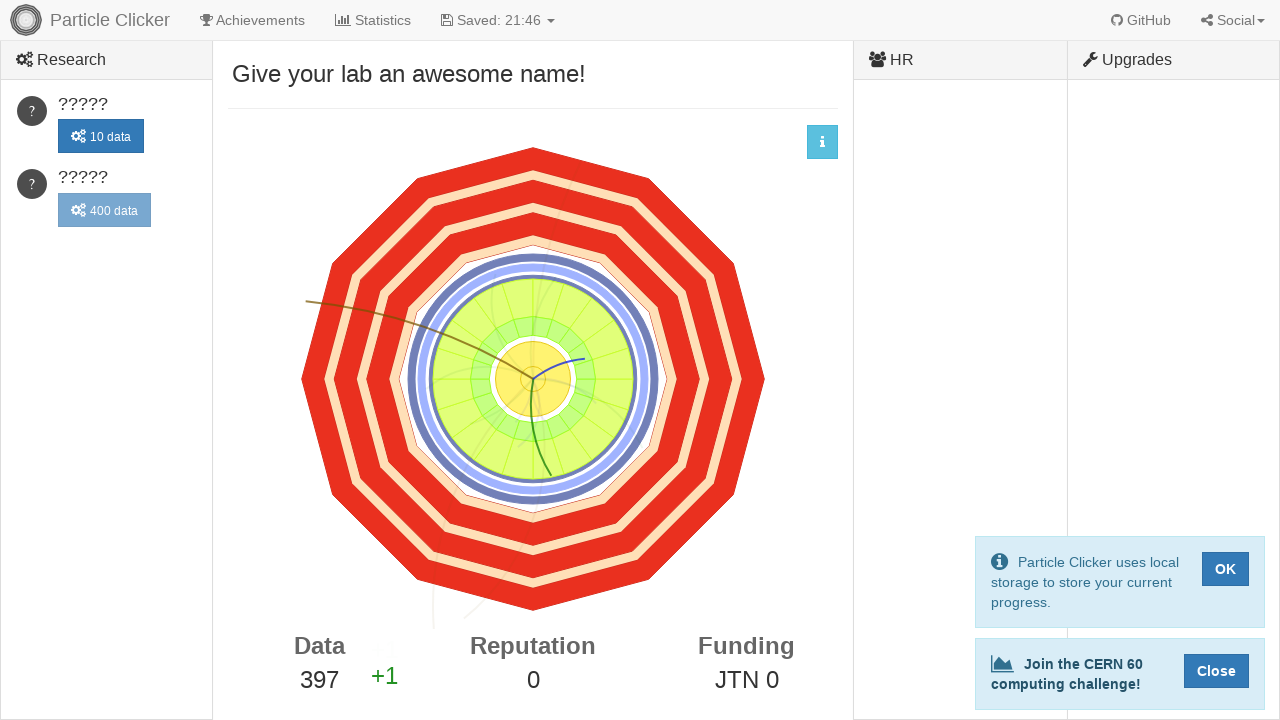

Clicked detector events element (click 398/500) at (533, 379) on #detector-events
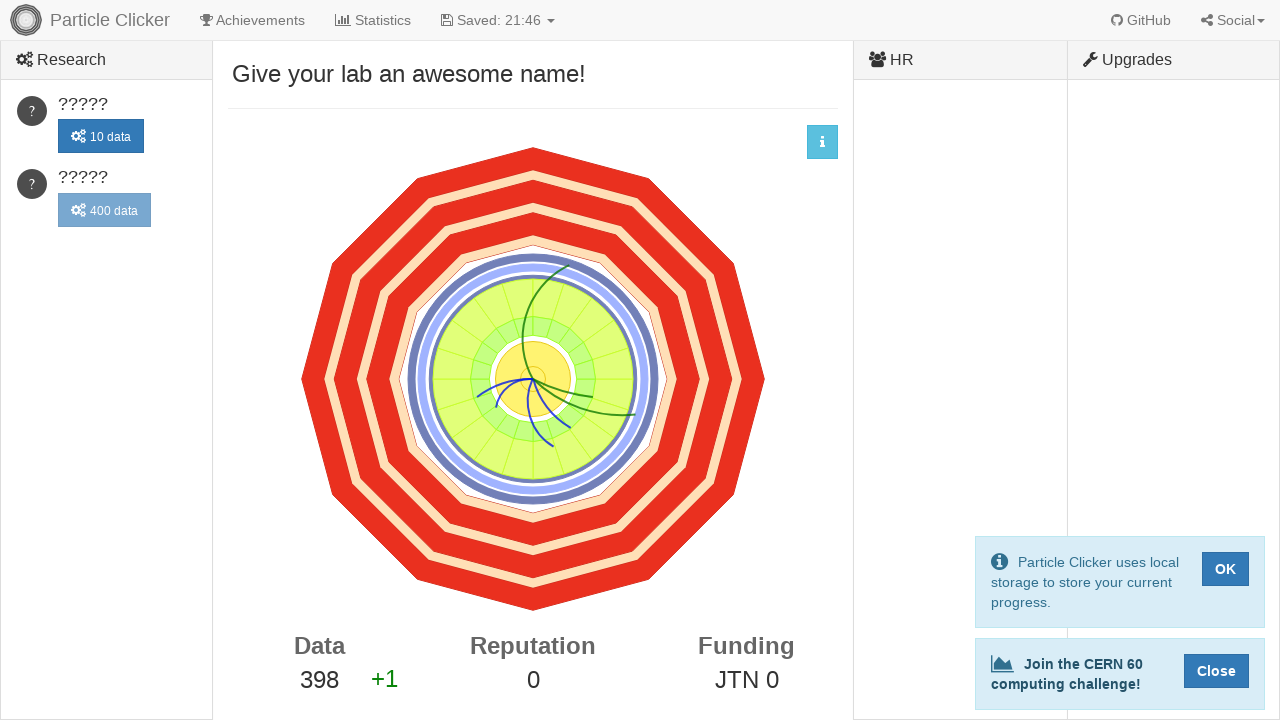

Clicked detector events element (click 399/500) at (533, 379) on #detector-events
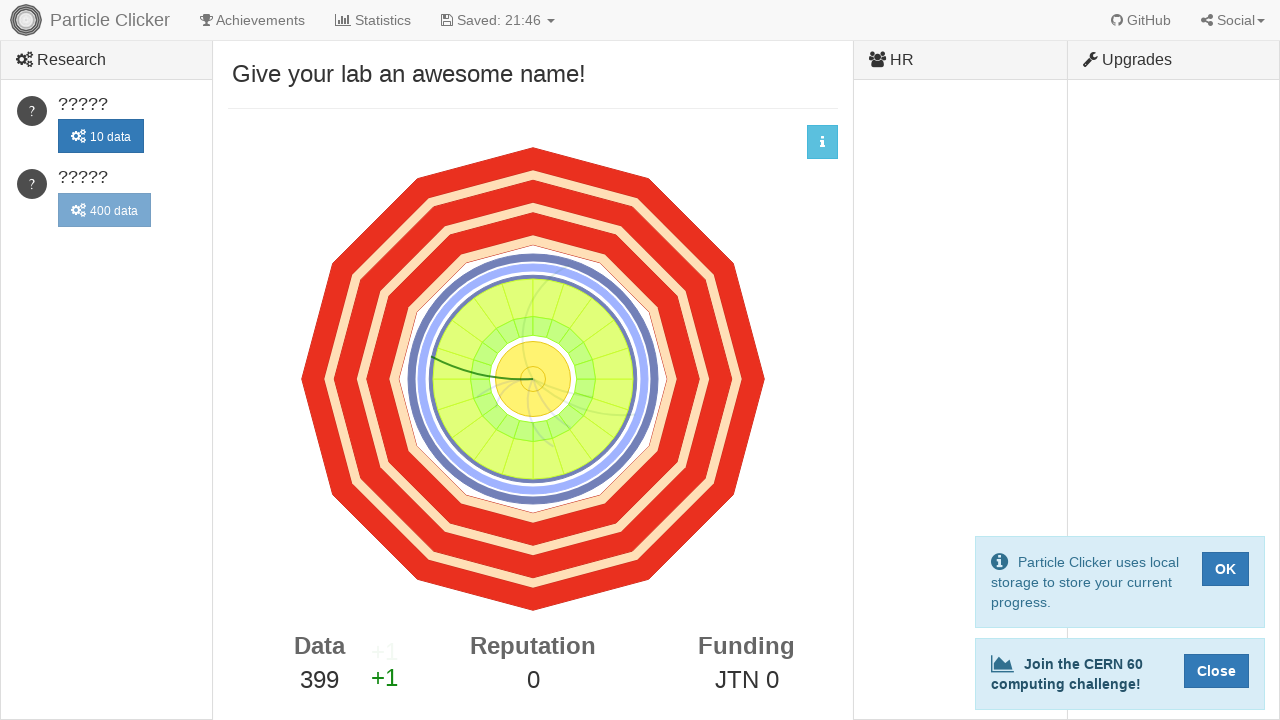

Clicked detector events element (click 400/500) at (533, 379) on #detector-events
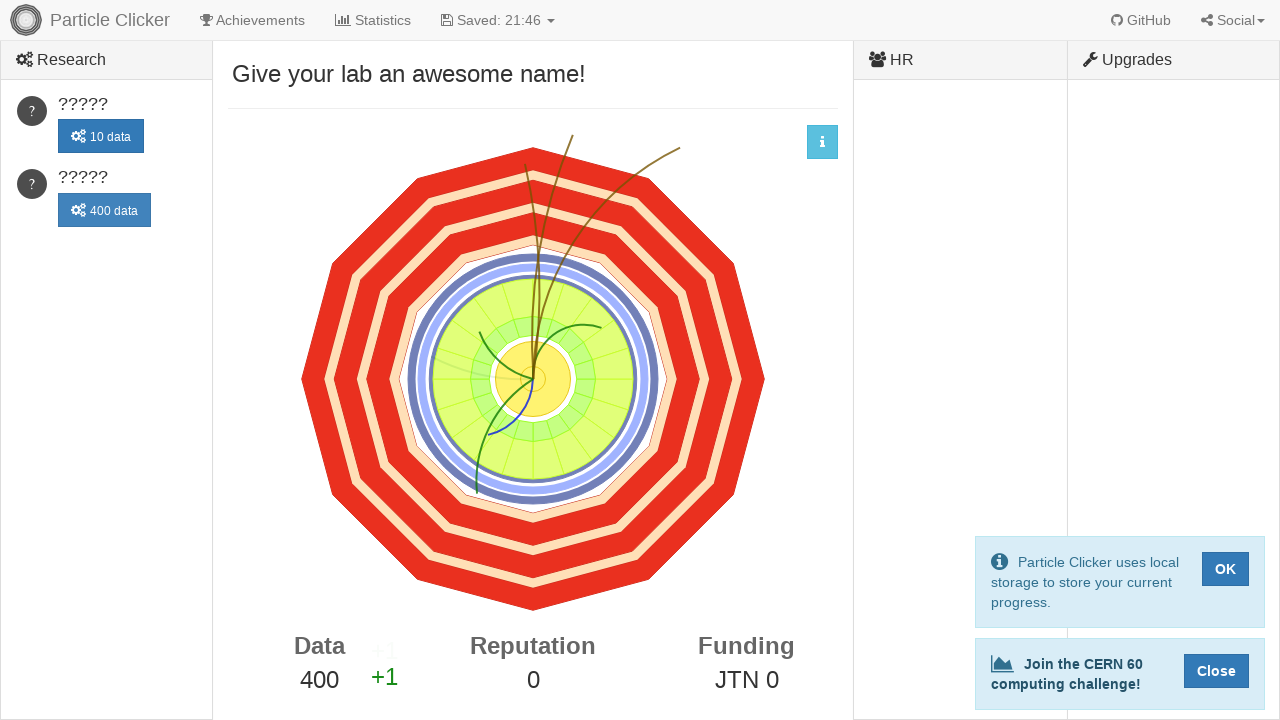

Clicked detector events element (click 401/500) at (533, 379) on #detector-events
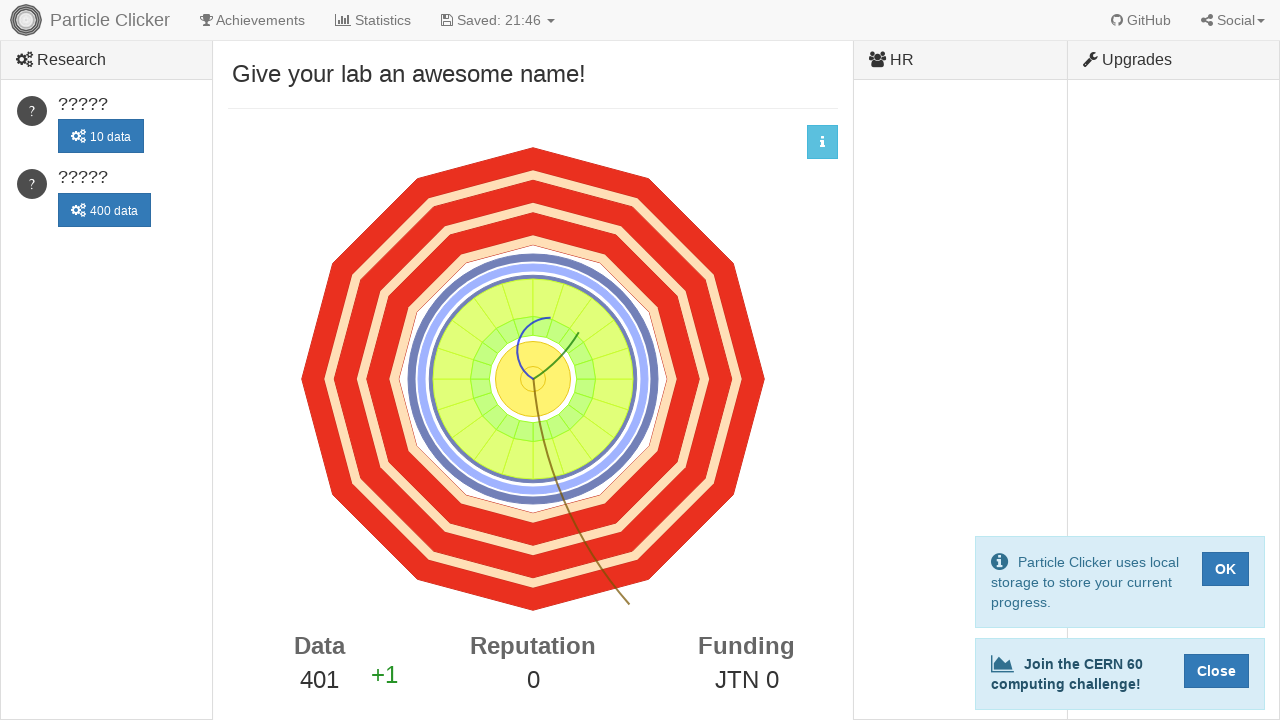

Clicked detector events element (click 402/500) at (533, 379) on #detector-events
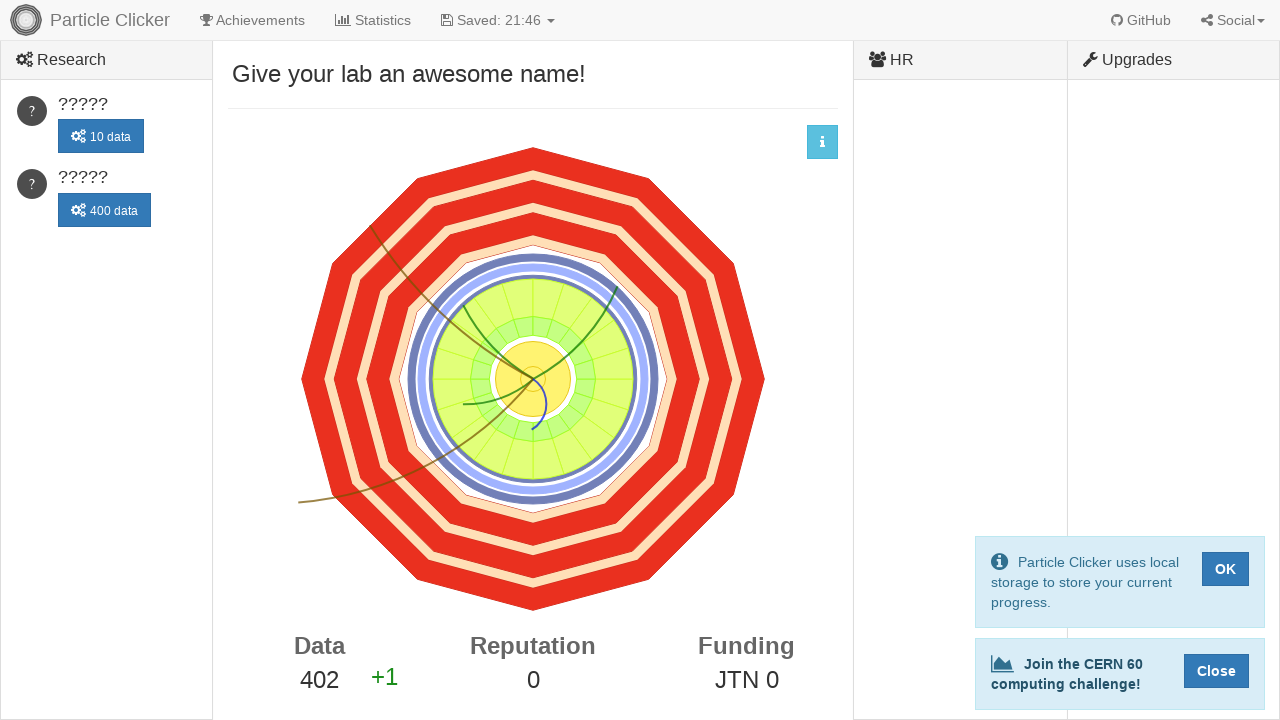

Clicked detector events element (click 403/500) at (533, 379) on #detector-events
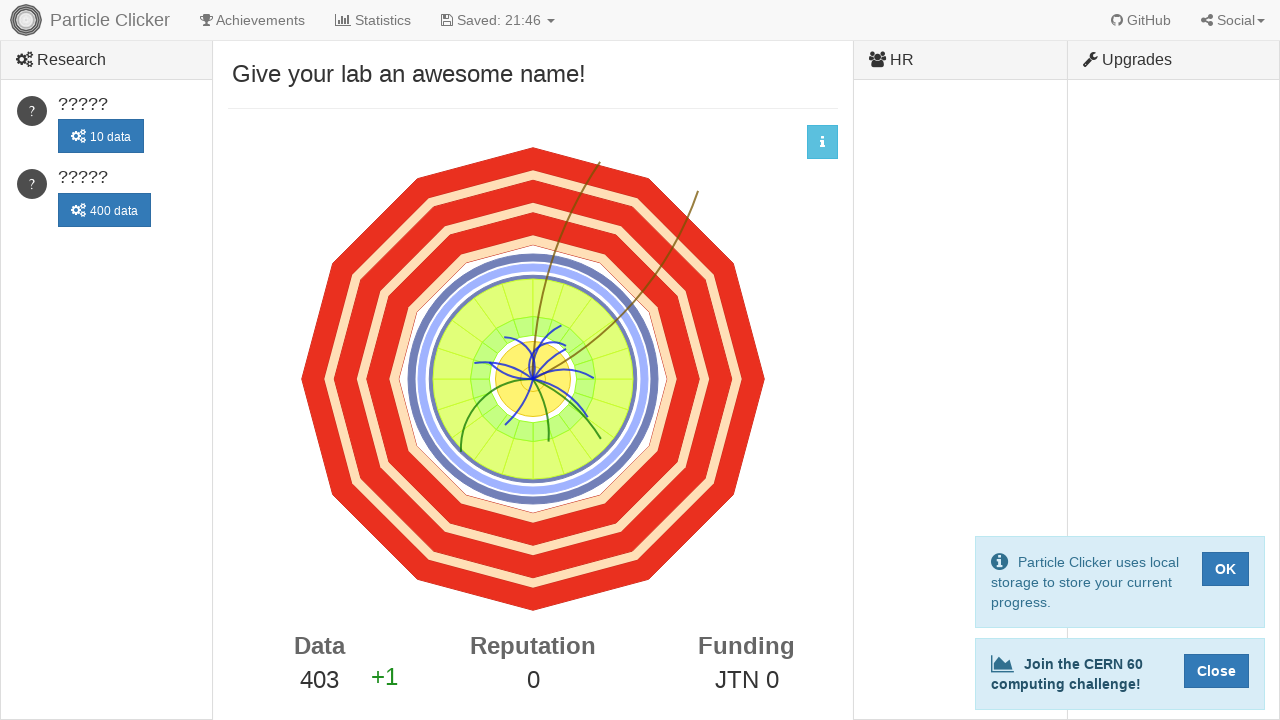

Clicked detector events element (click 404/500) at (533, 379) on #detector-events
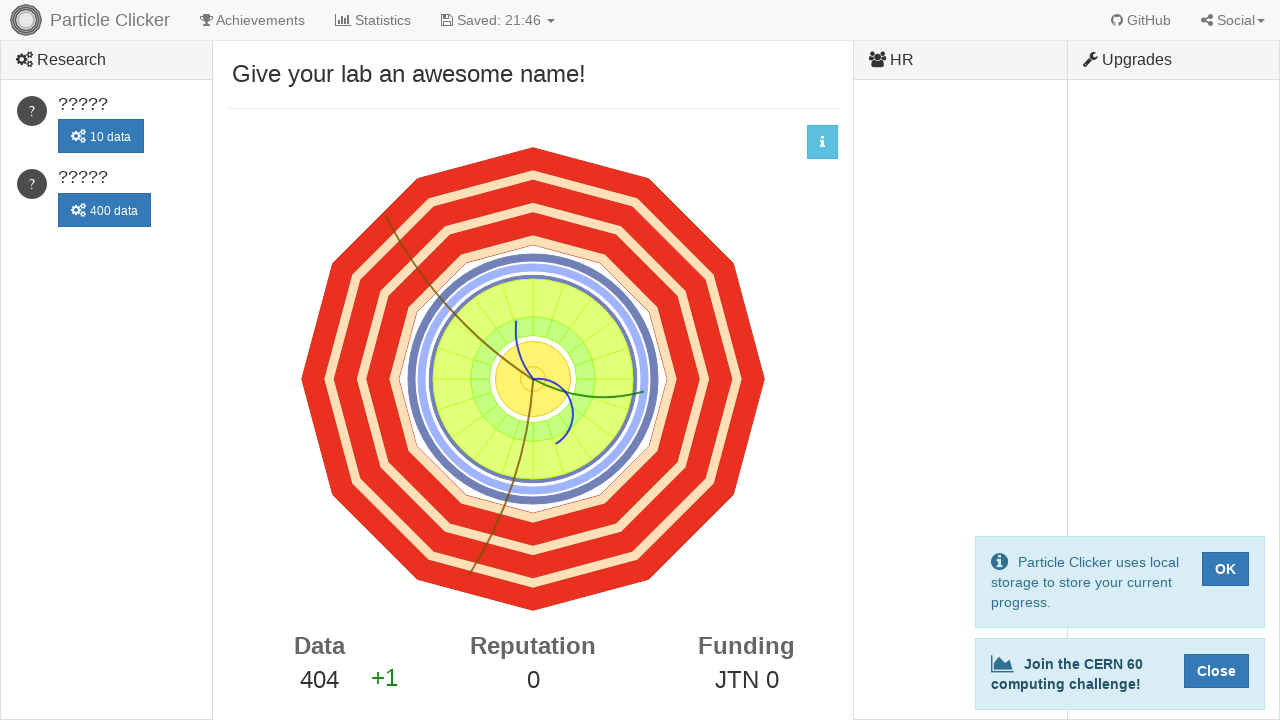

Clicked detector events element (click 405/500) at (533, 379) on #detector-events
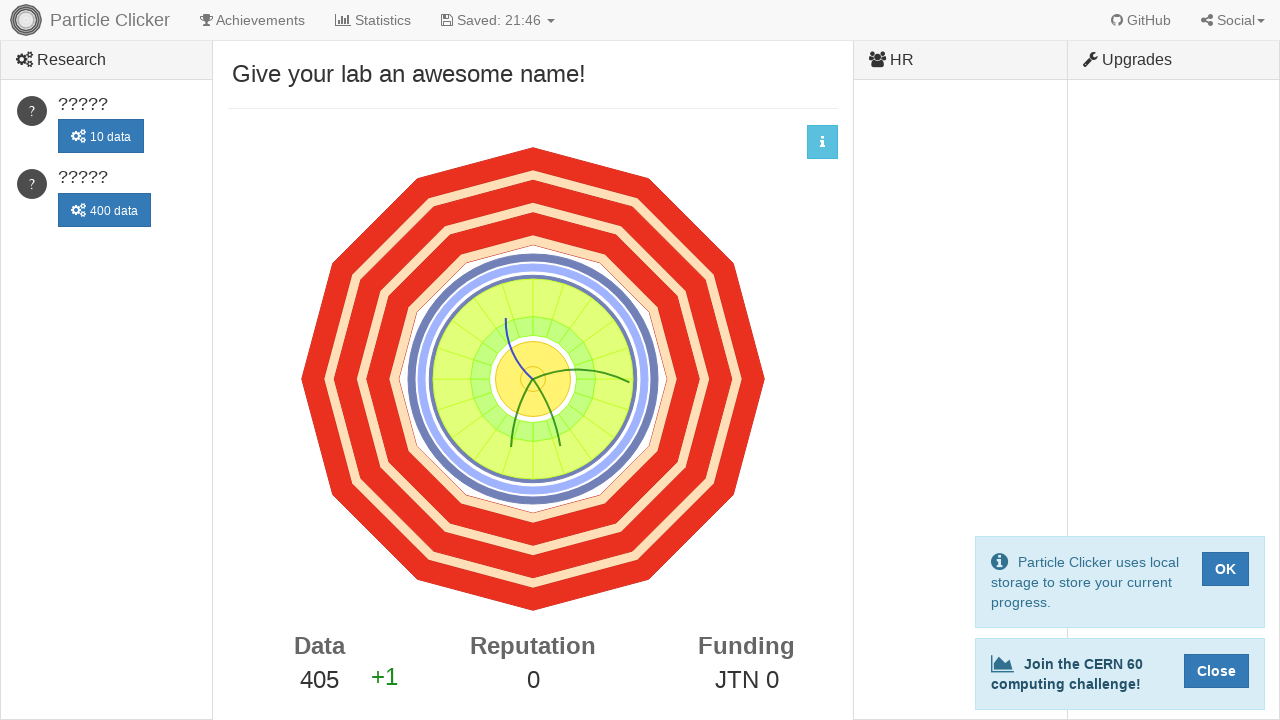

Clicked detector events element (click 406/500) at (533, 379) on #detector-events
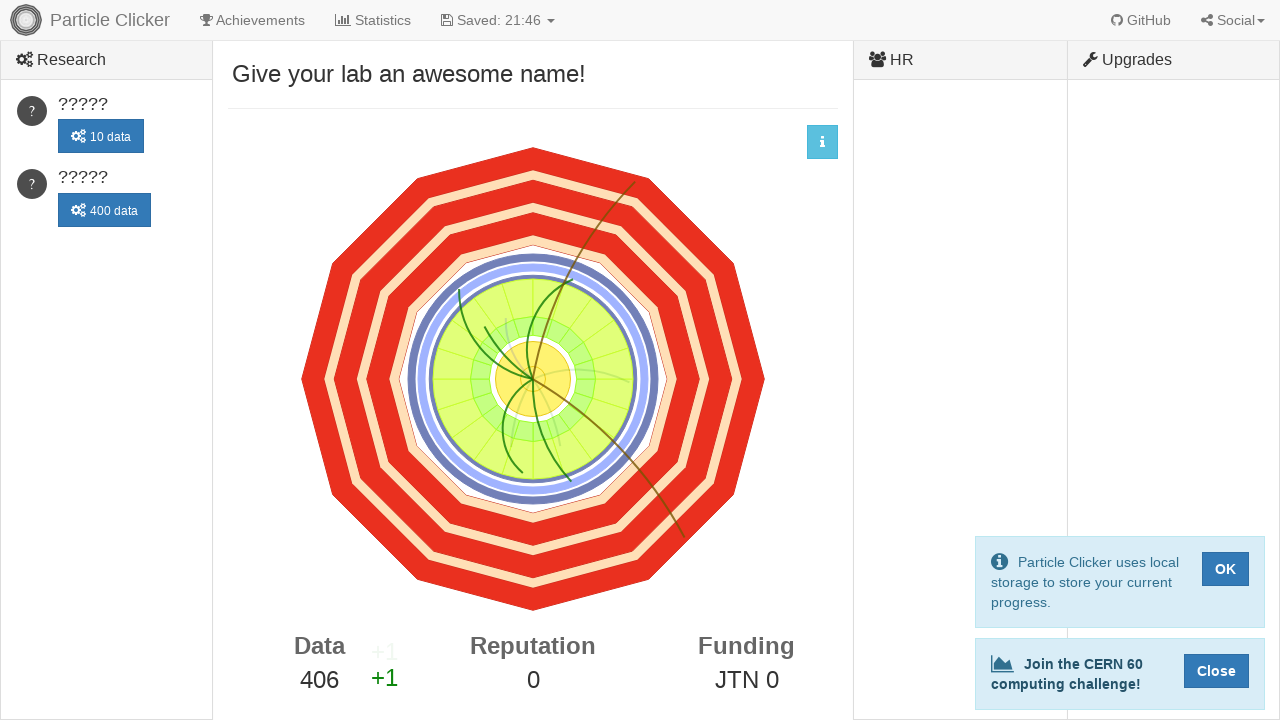

Clicked detector events element (click 407/500) at (533, 379) on #detector-events
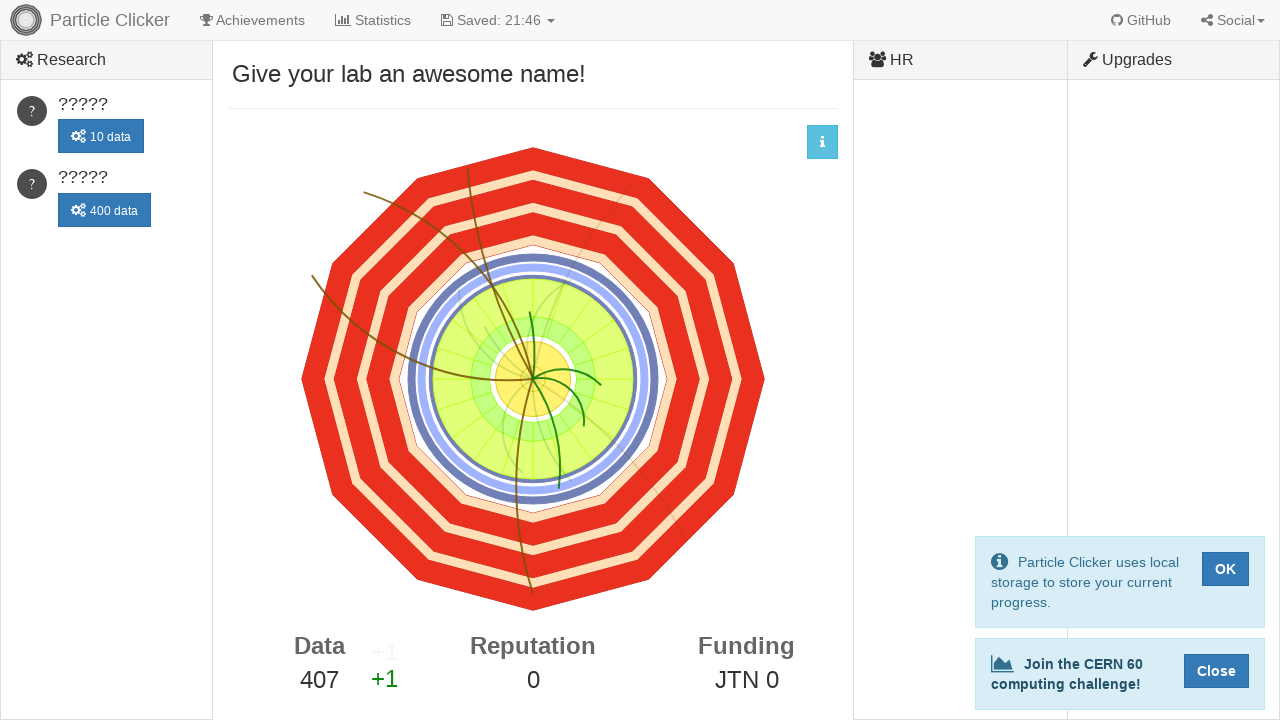

Clicked detector events element (click 408/500) at (533, 379) on #detector-events
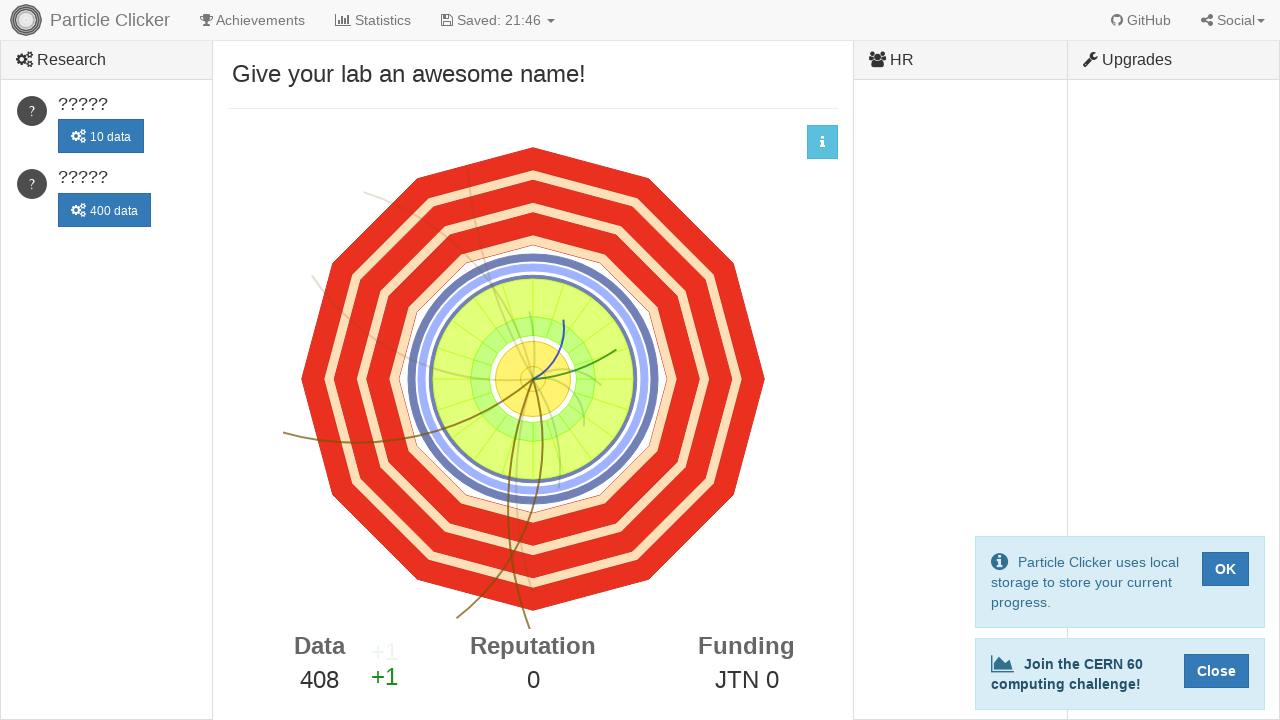

Clicked detector events element (click 409/500) at (533, 379) on #detector-events
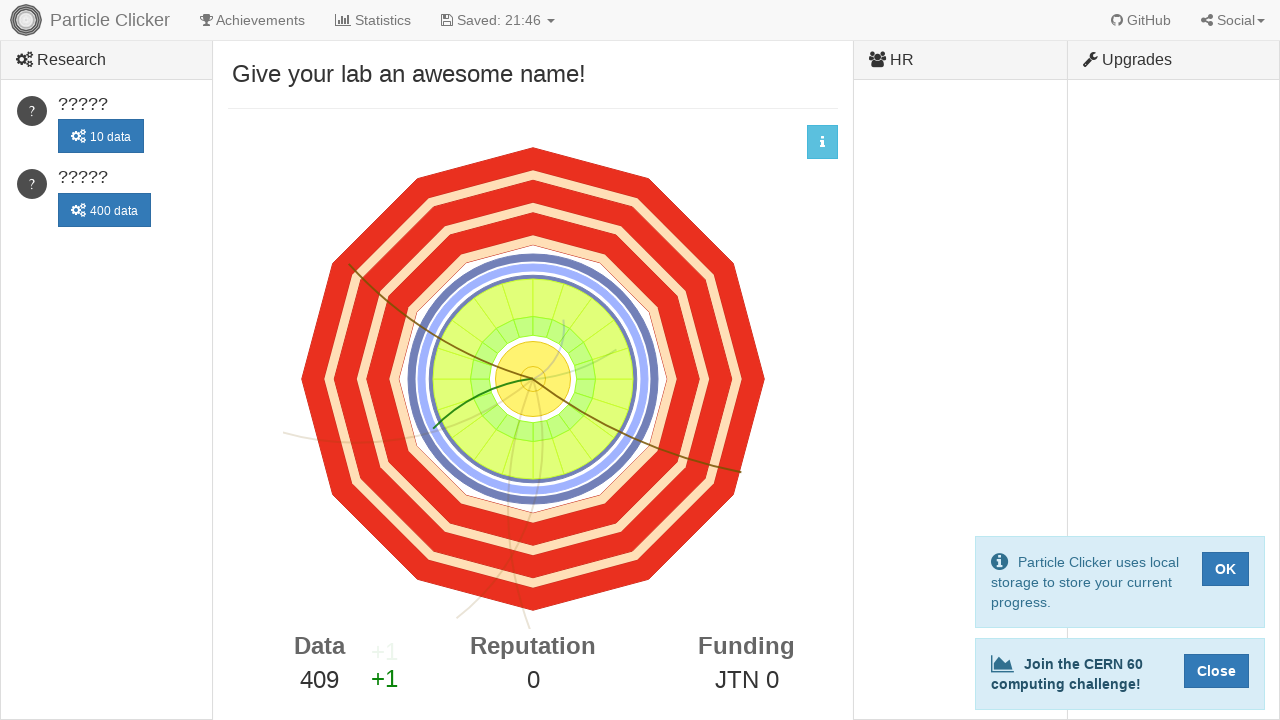

Clicked detector events element (click 410/500) at (533, 379) on #detector-events
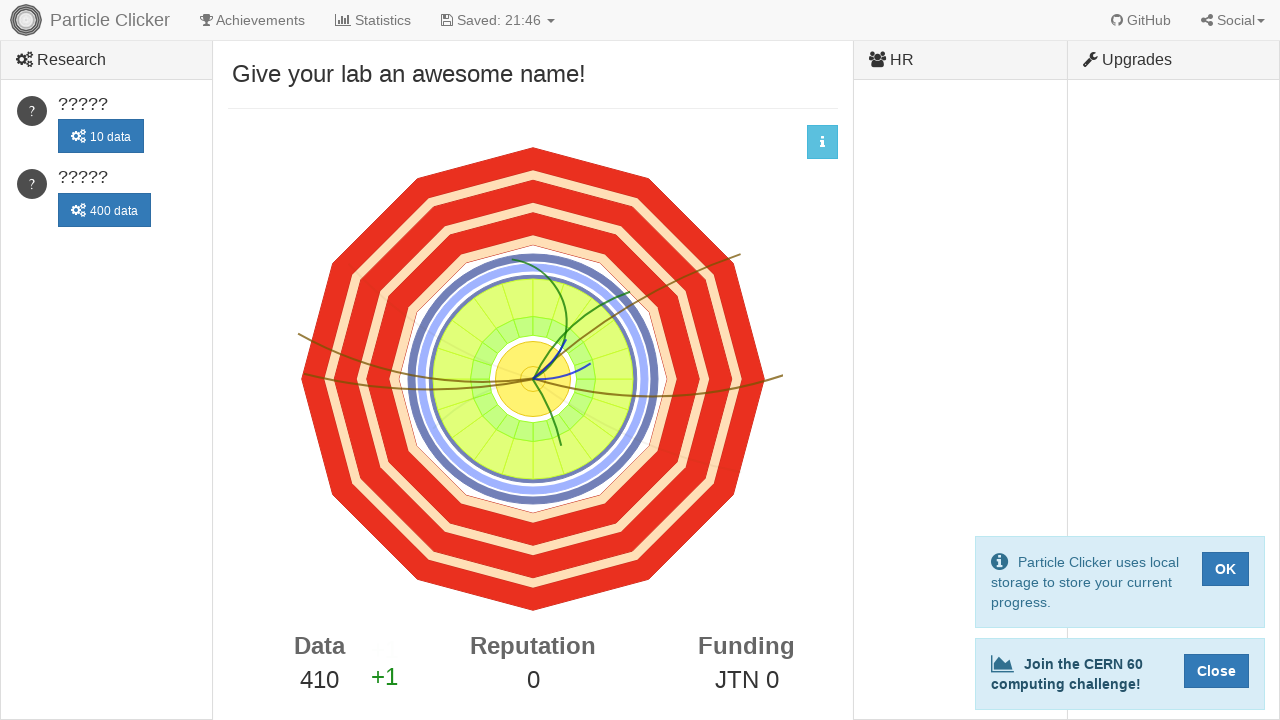

Clicked detector events element (click 411/500) at (533, 379) on #detector-events
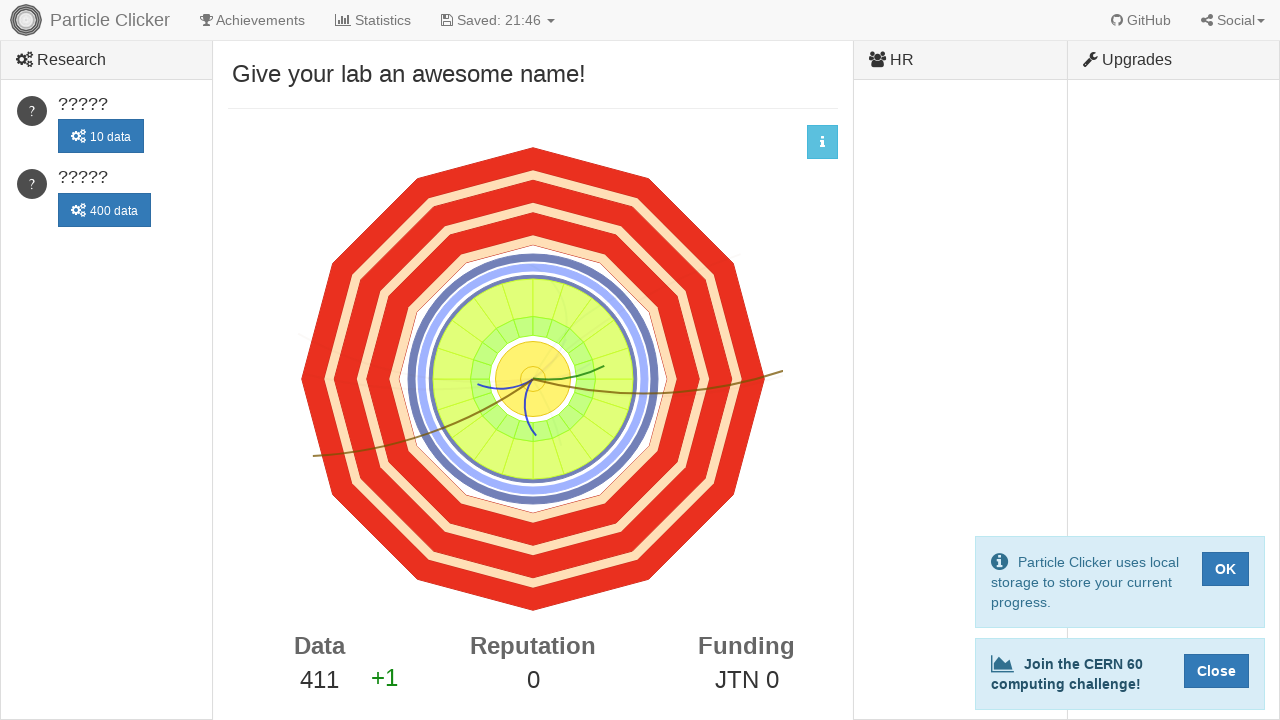

Clicked detector events element (click 412/500) at (533, 379) on #detector-events
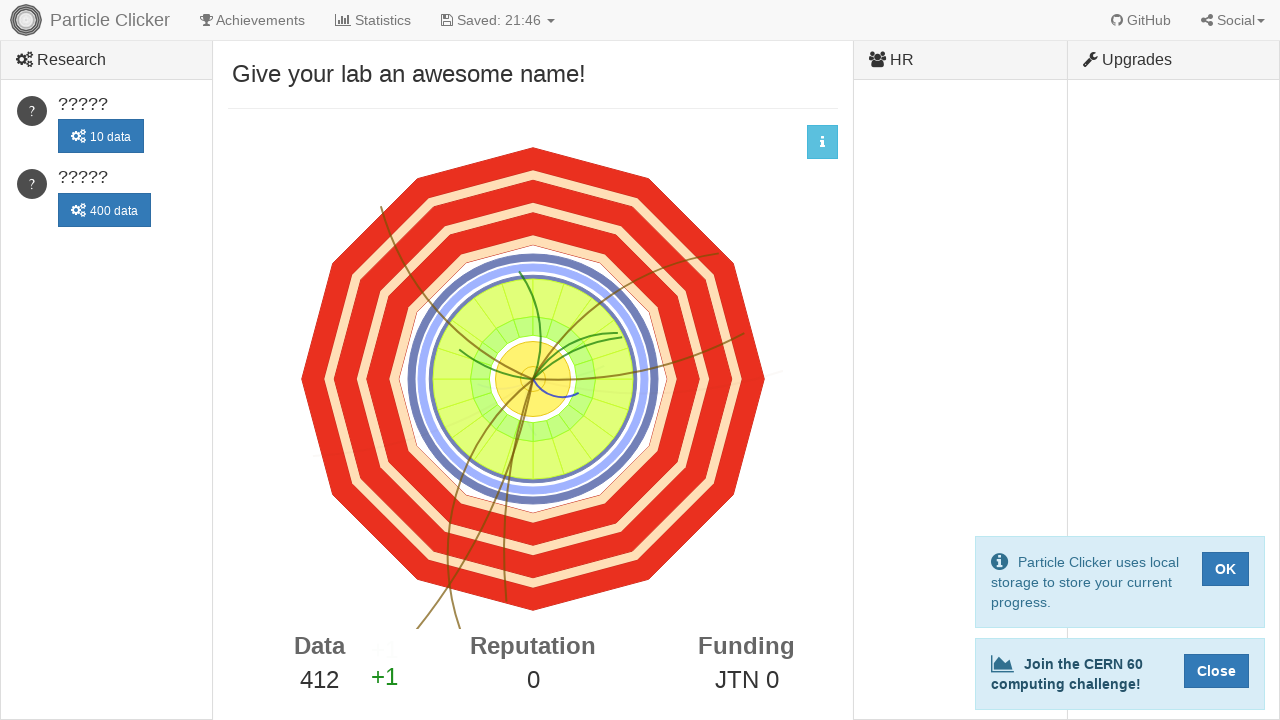

Clicked detector events element (click 413/500) at (533, 379) on #detector-events
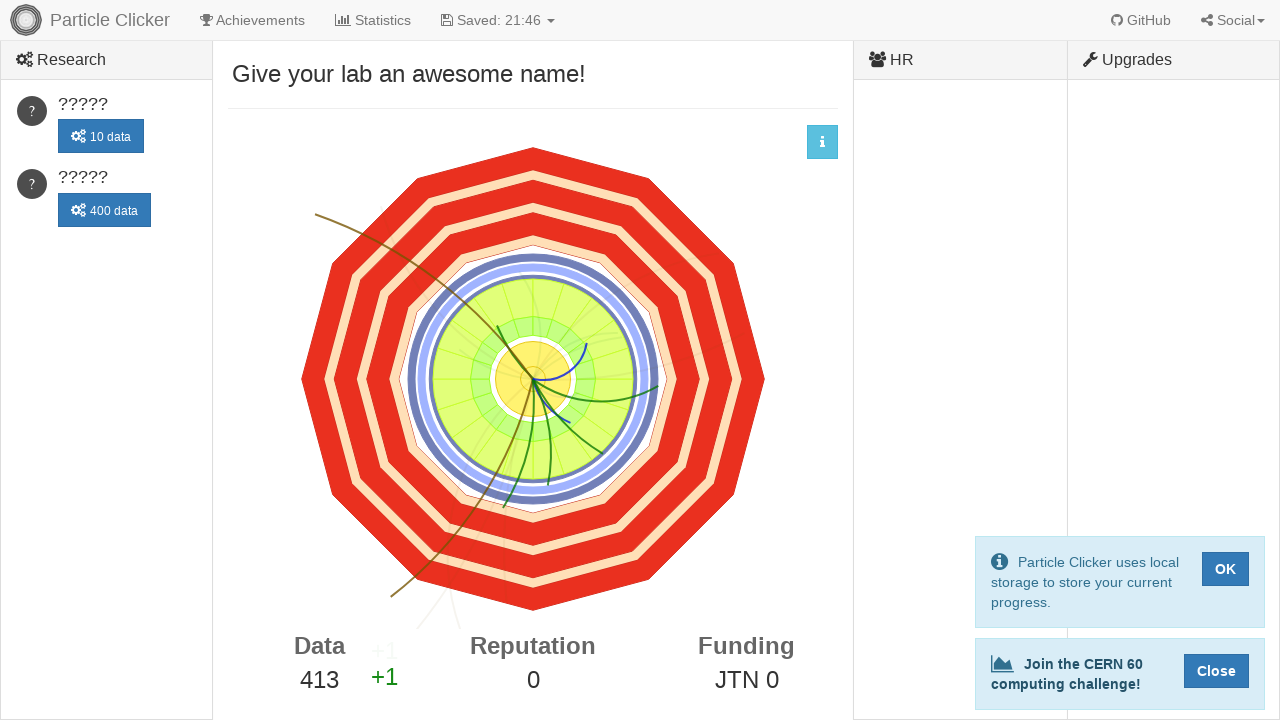

Clicked detector events element (click 414/500) at (533, 379) on #detector-events
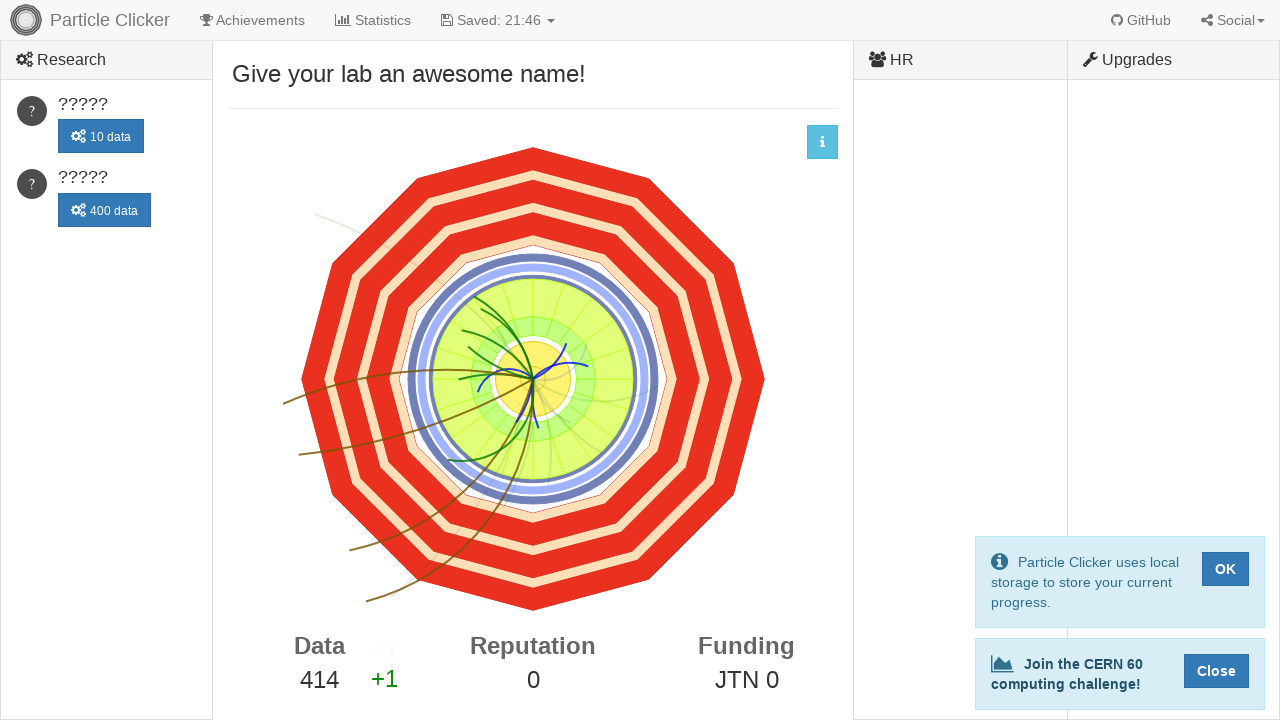

Clicked detector events element (click 415/500) at (533, 379) on #detector-events
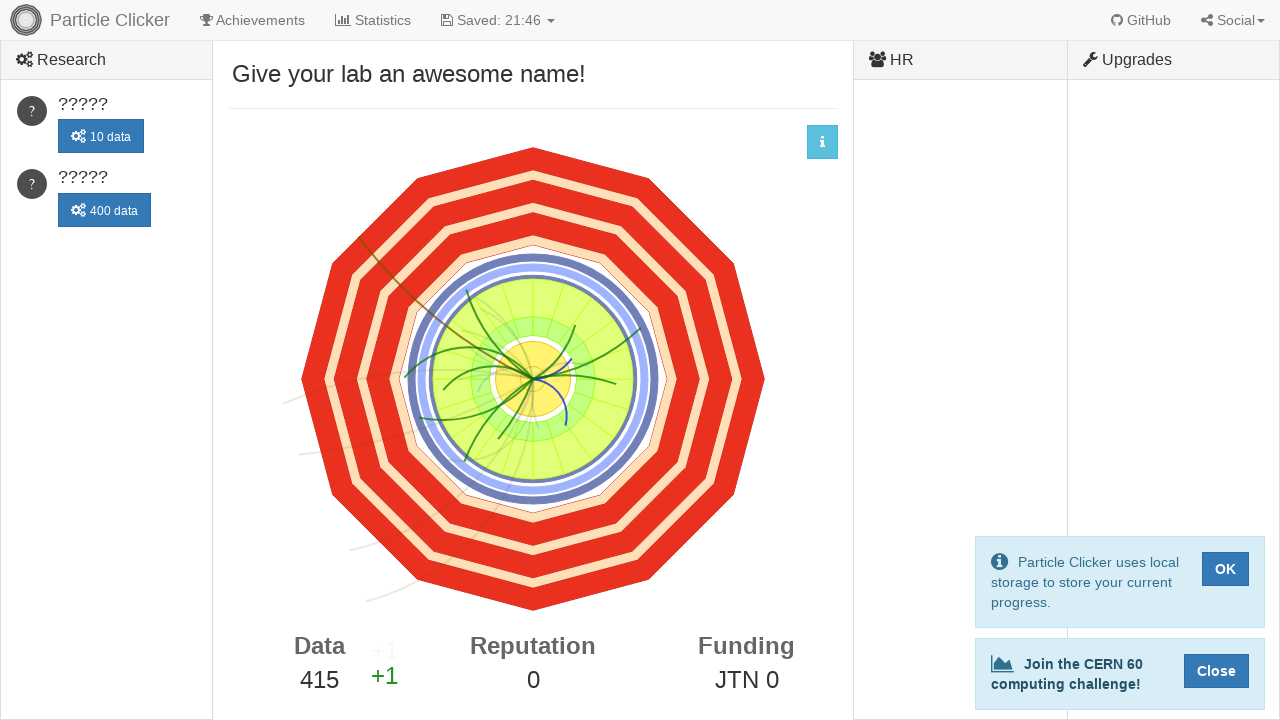

Clicked detector events element (click 416/500) at (533, 379) on #detector-events
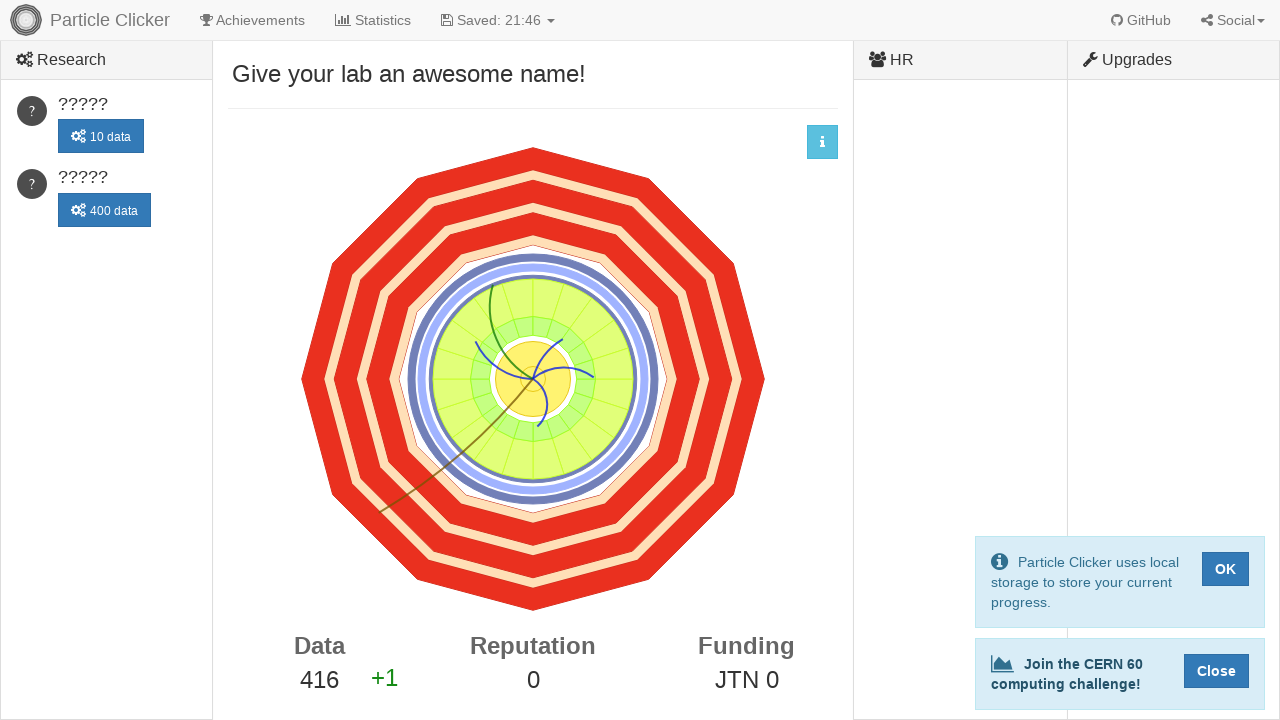

Clicked detector events element (click 417/500) at (533, 379) on #detector-events
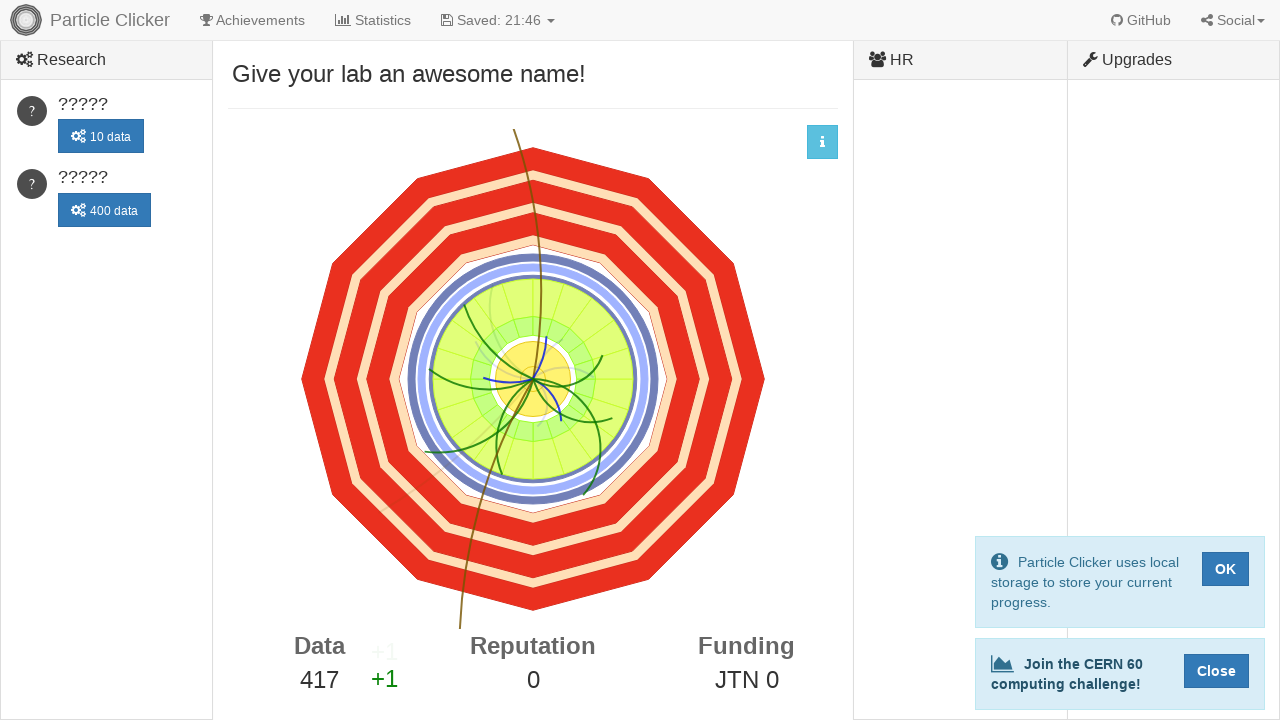

Clicked detector events element (click 418/500) at (533, 379) on #detector-events
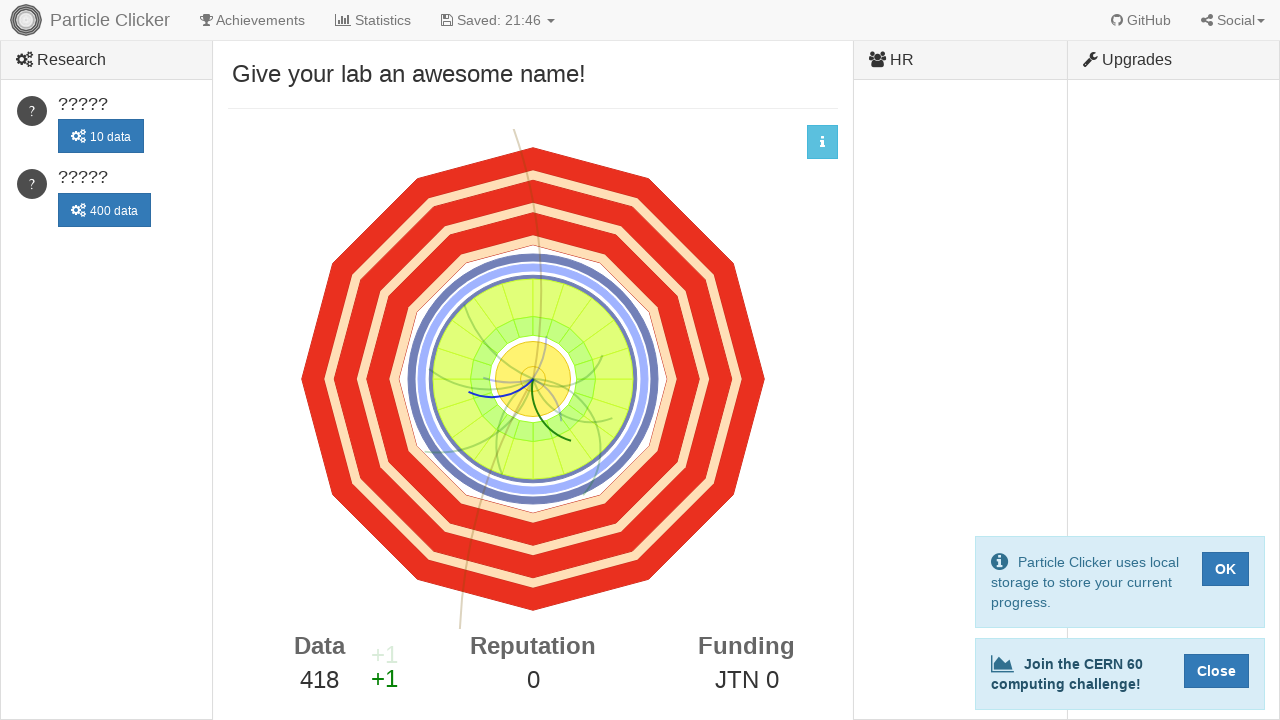

Clicked detector events element (click 419/500) at (533, 379) on #detector-events
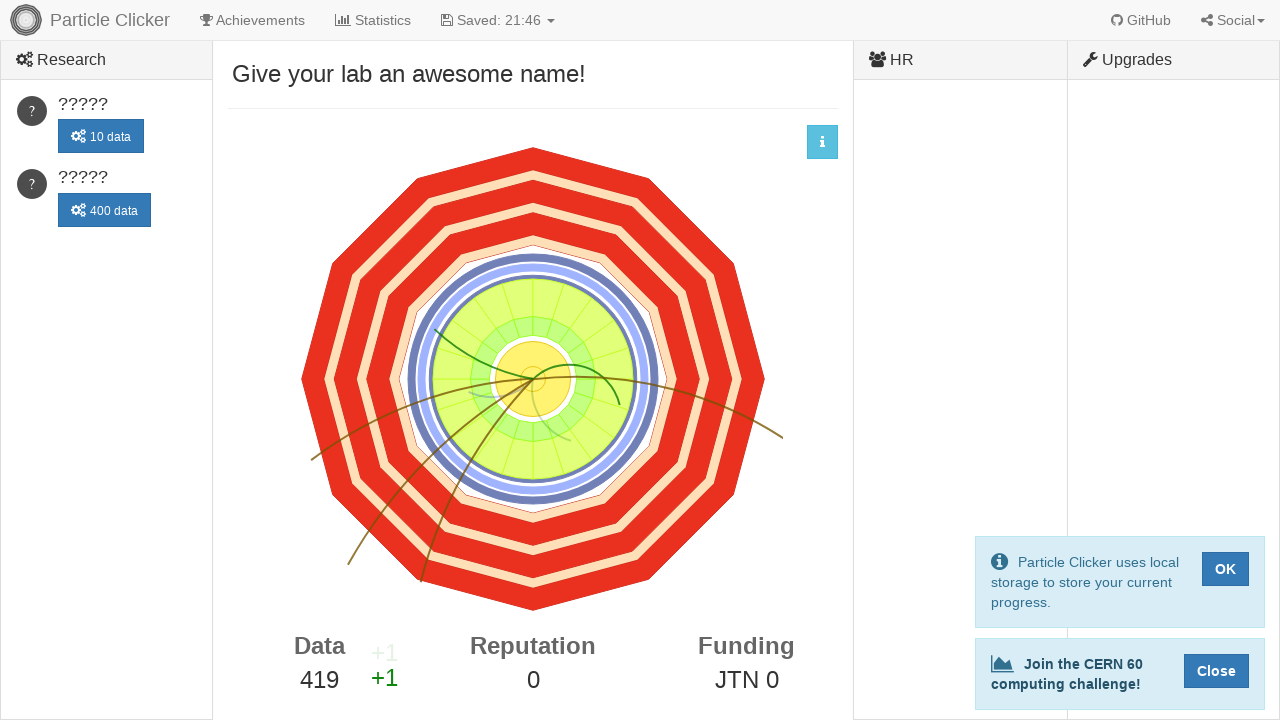

Clicked detector events element (click 420/500) at (533, 379) on #detector-events
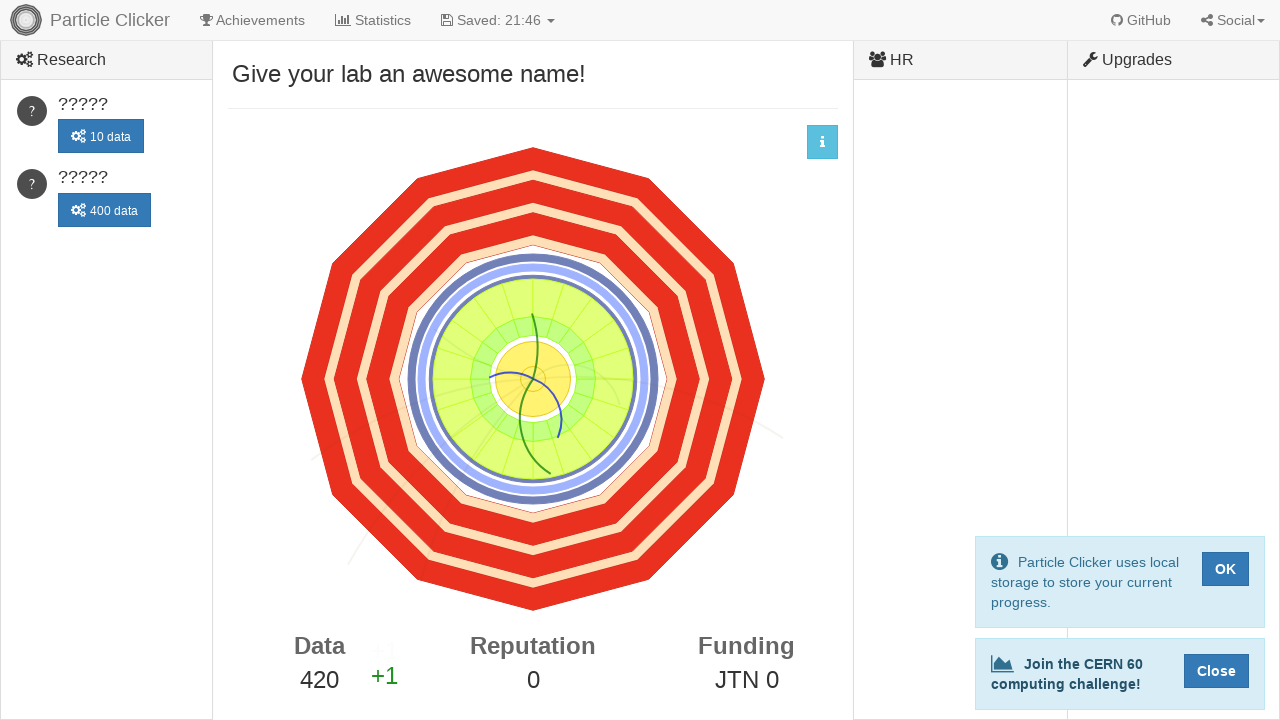

Clicked detector events element (click 421/500) at (533, 379) on #detector-events
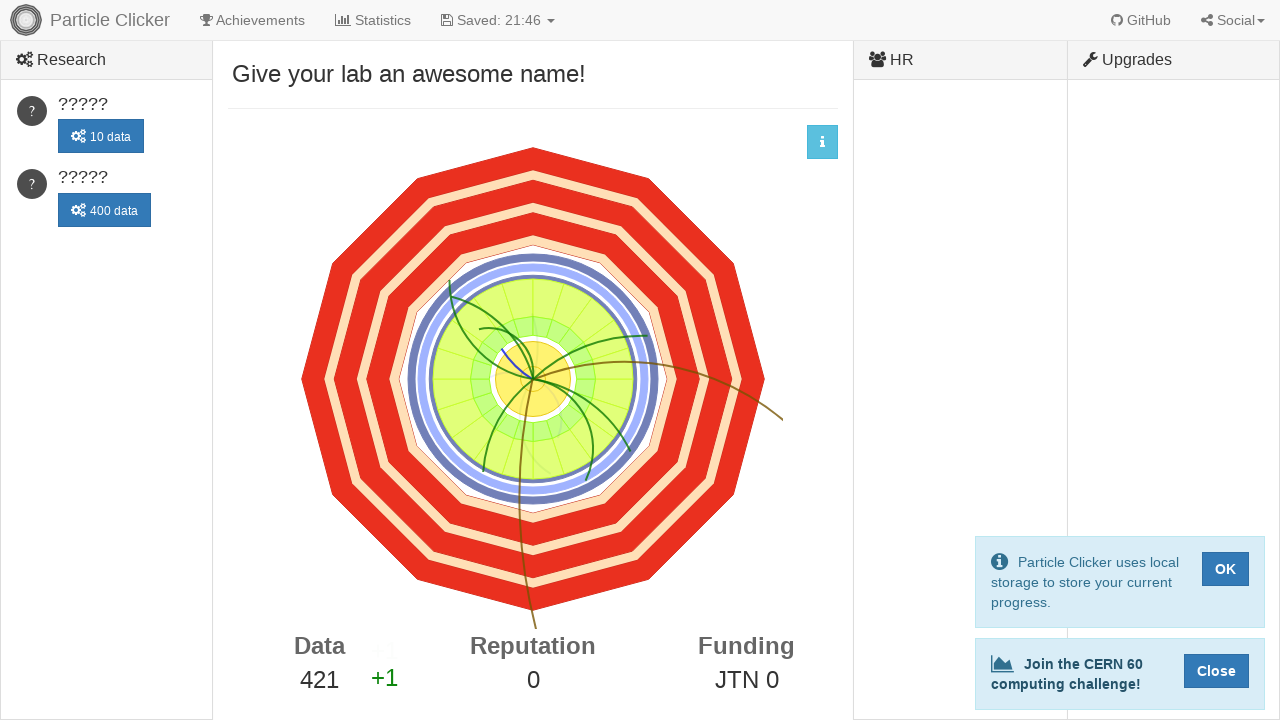

Clicked detector events element (click 422/500) at (533, 379) on #detector-events
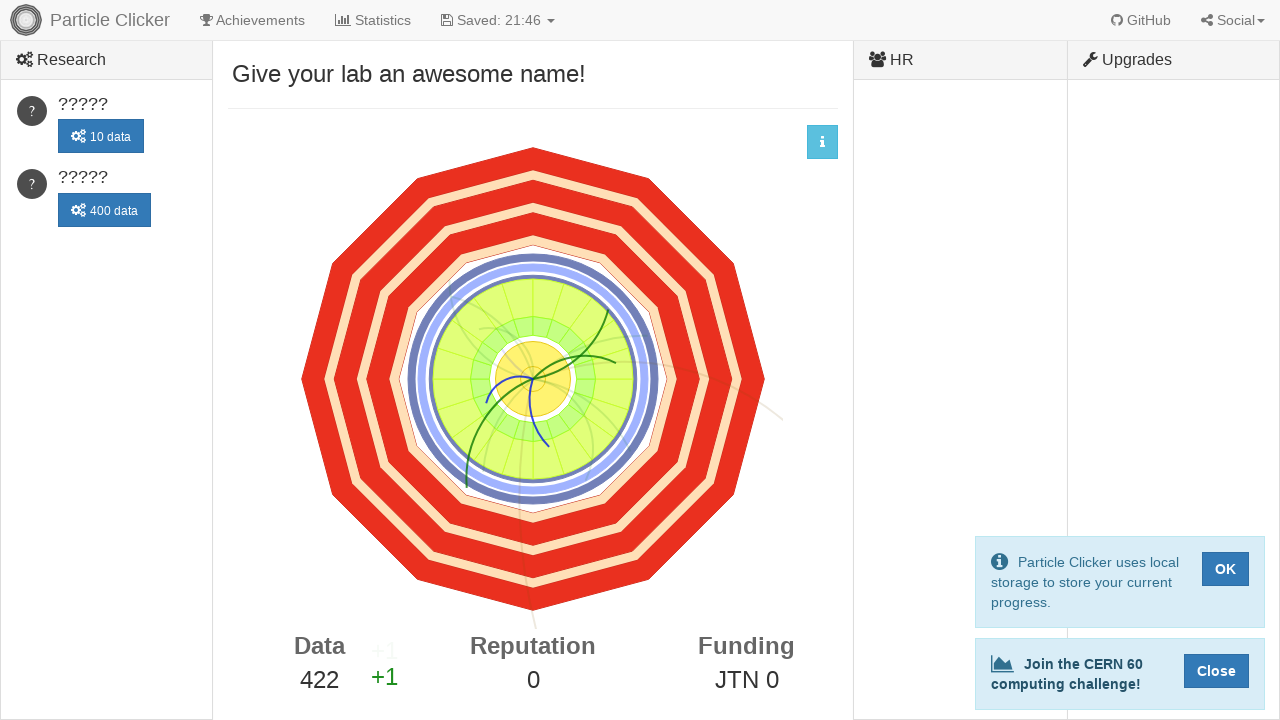

Clicked detector events element (click 423/500) at (533, 379) on #detector-events
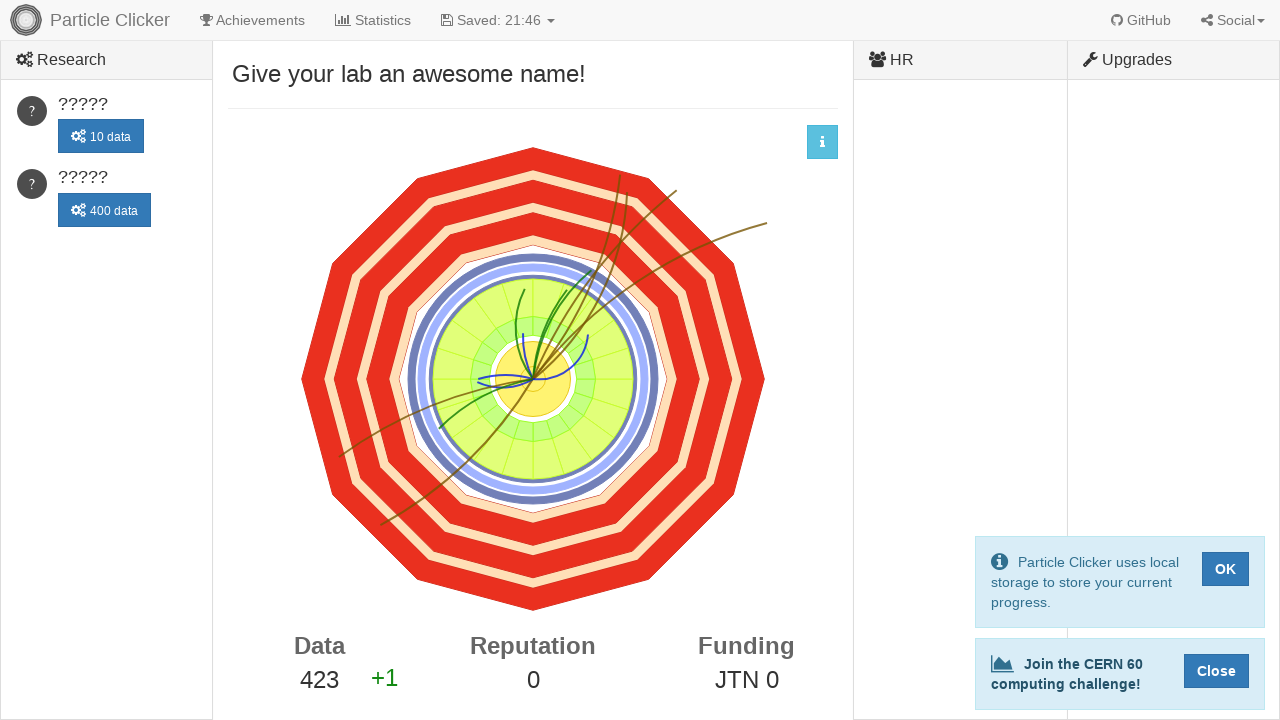

Clicked detector events element (click 424/500) at (533, 379) on #detector-events
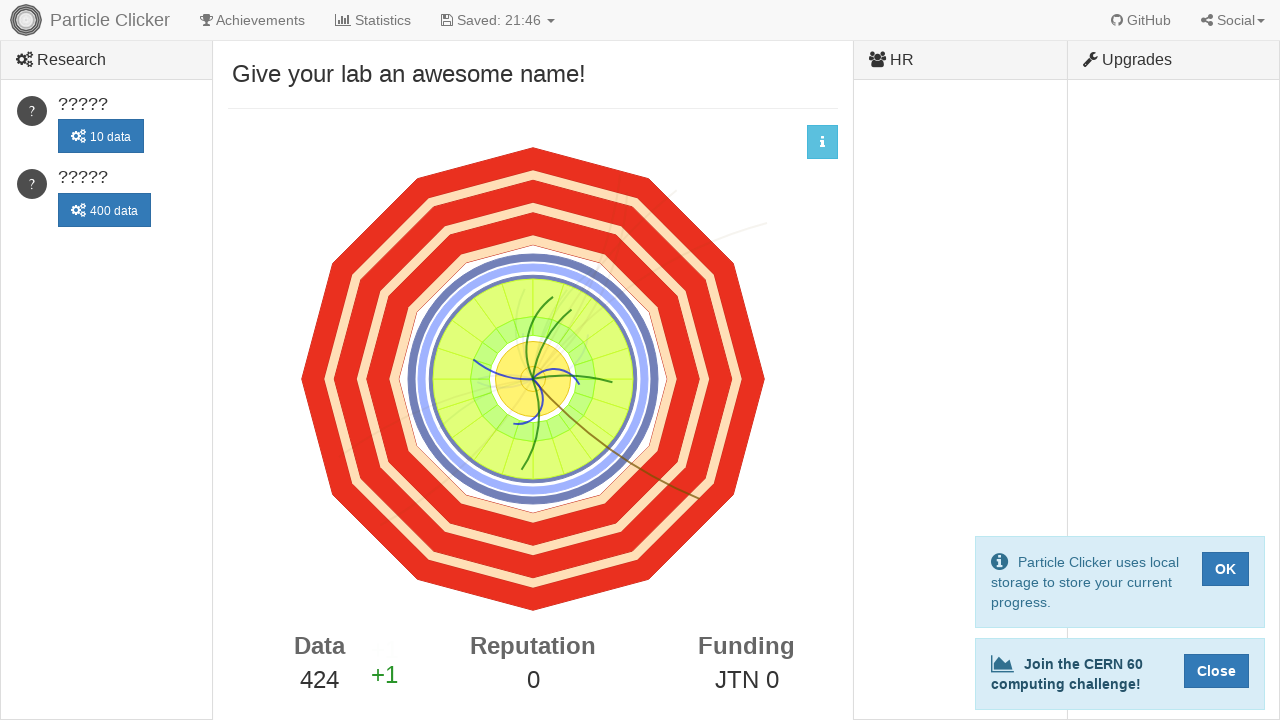

Clicked detector events element (click 425/500) at (533, 379) on #detector-events
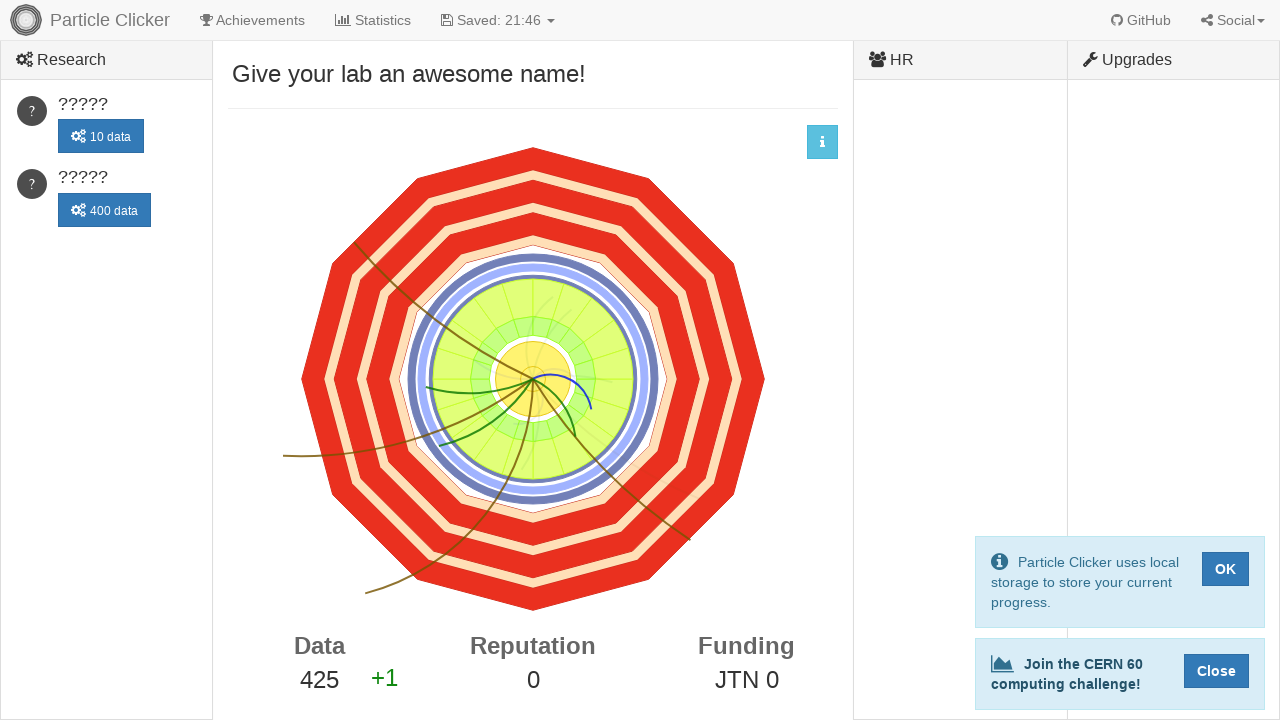

Clicked detector events element (click 426/500) at (533, 379) on #detector-events
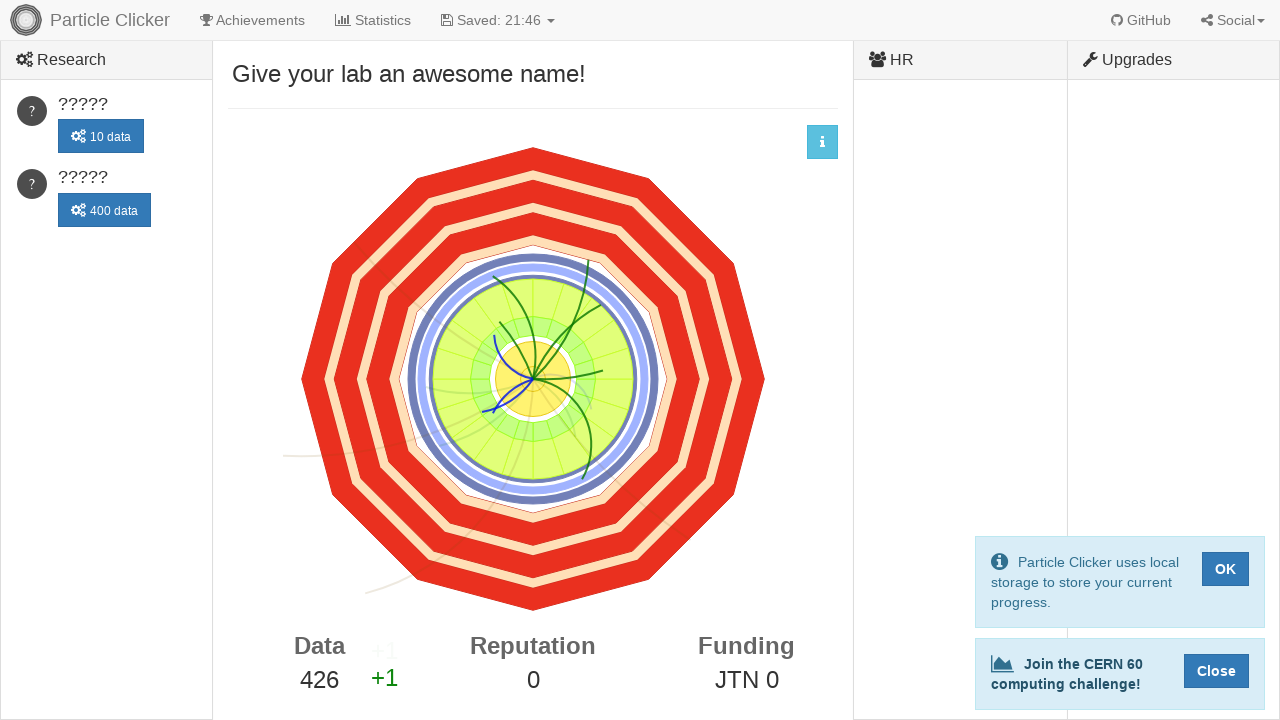

Clicked detector events element (click 427/500) at (533, 379) on #detector-events
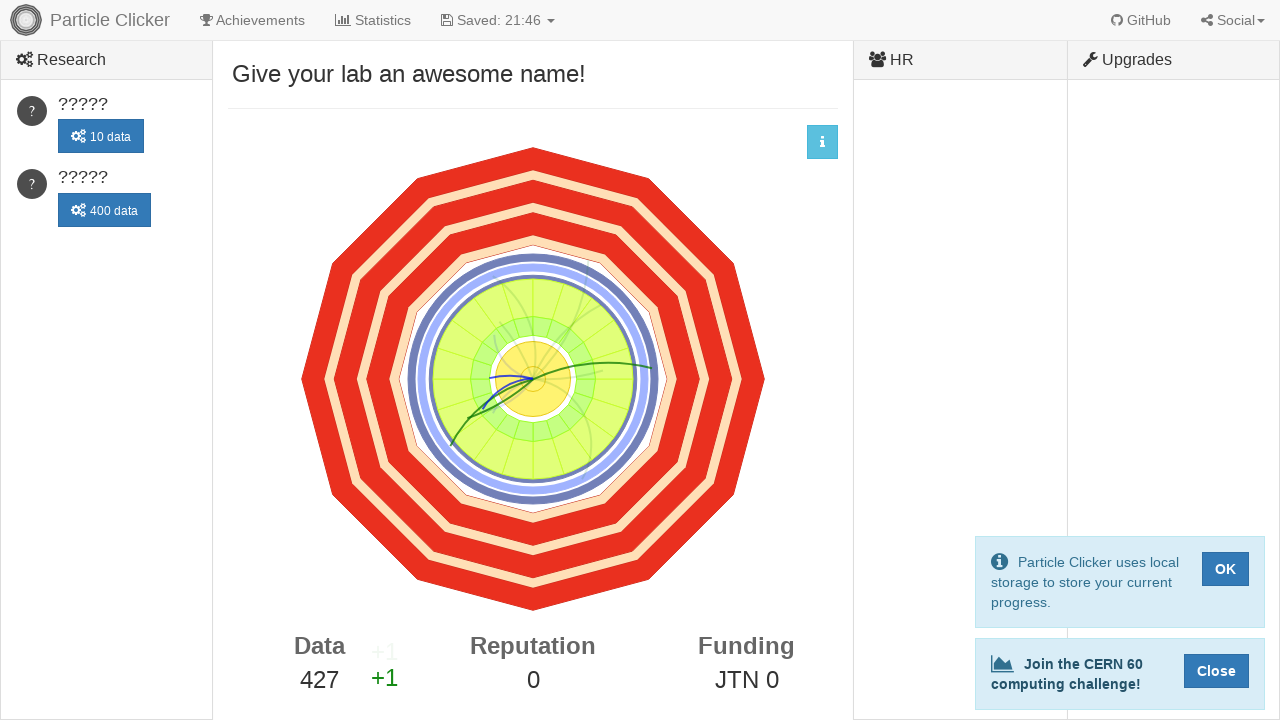

Clicked detector events element (click 428/500) at (533, 379) on #detector-events
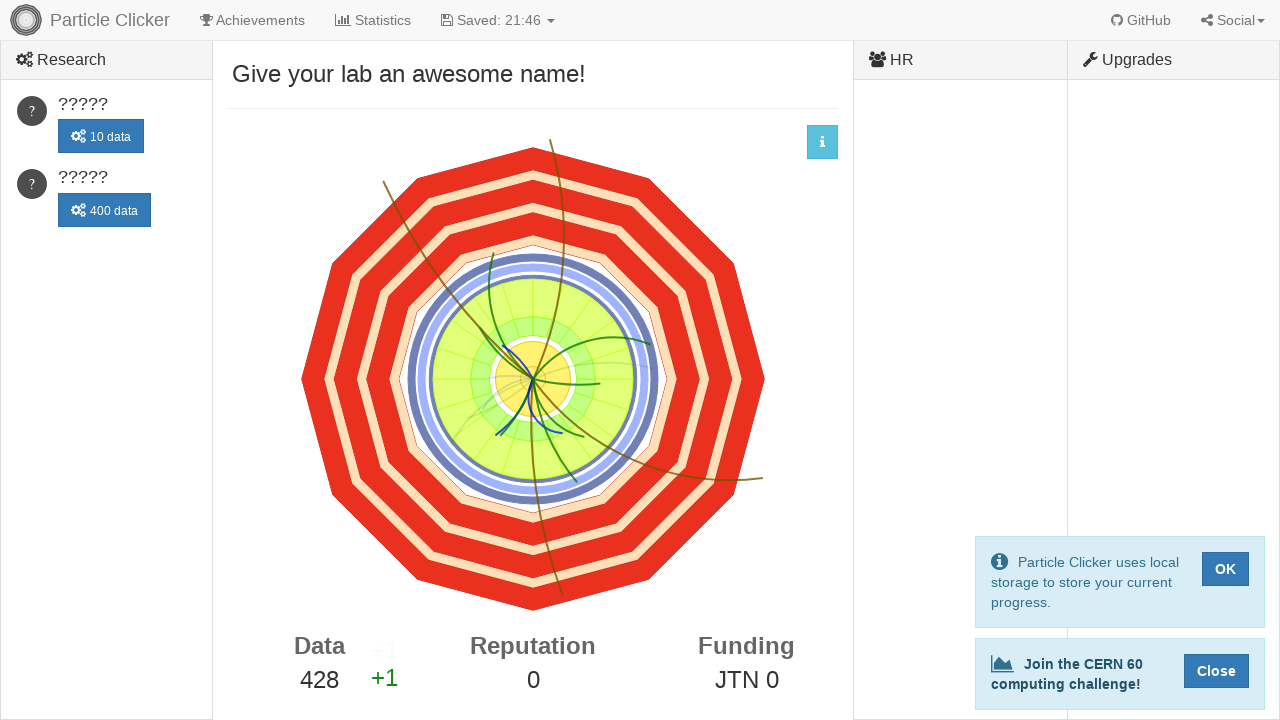

Clicked detector events element (click 429/500) at (533, 379) on #detector-events
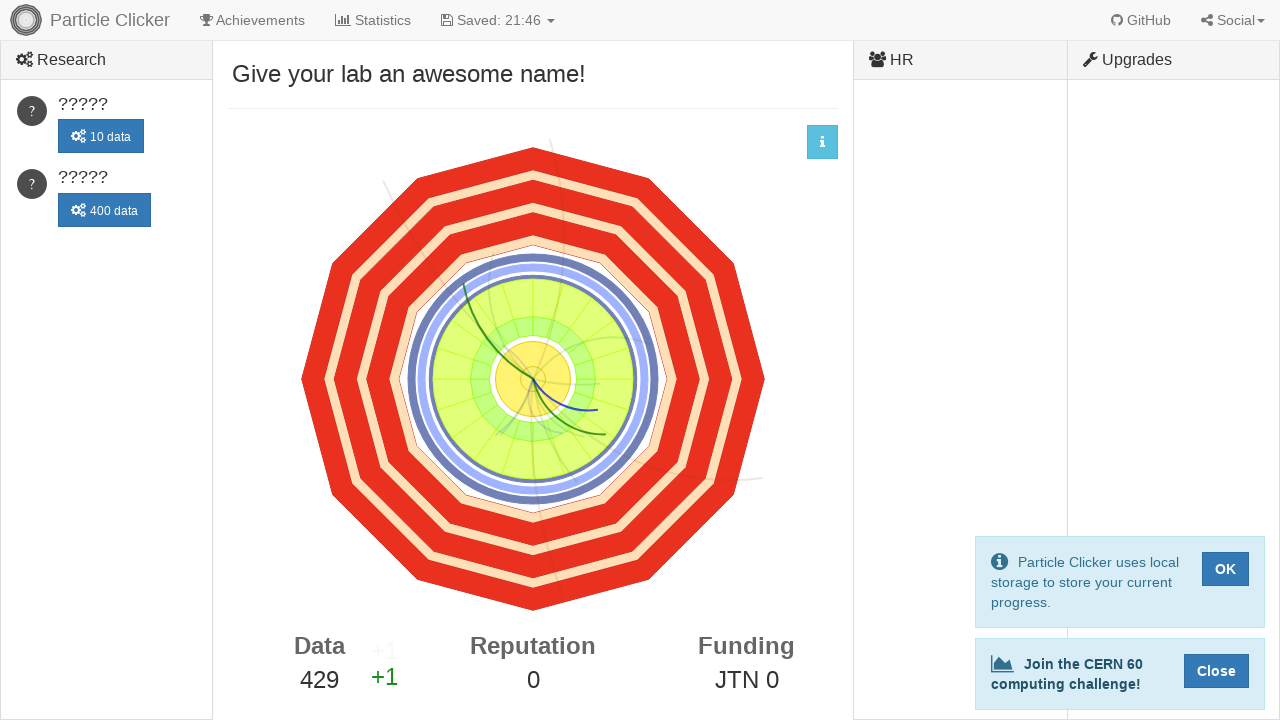

Clicked detector events element (click 430/500) at (533, 379) on #detector-events
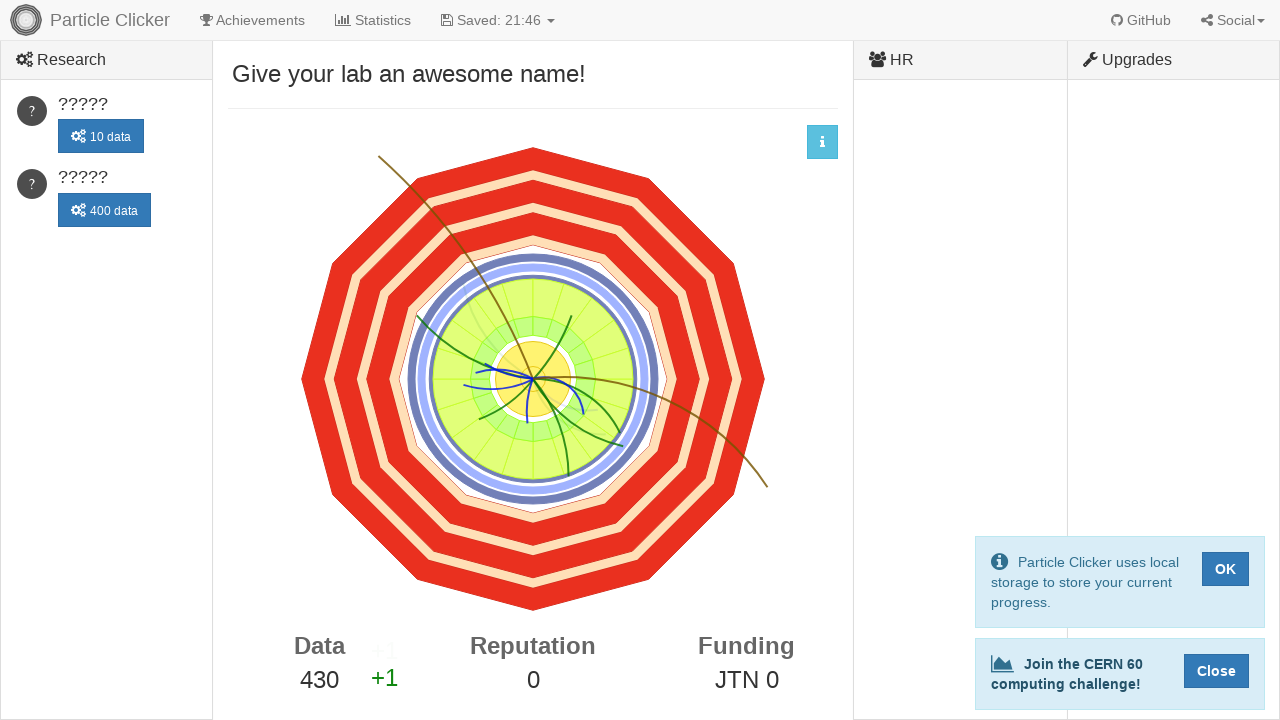

Clicked detector events element (click 431/500) at (533, 379) on #detector-events
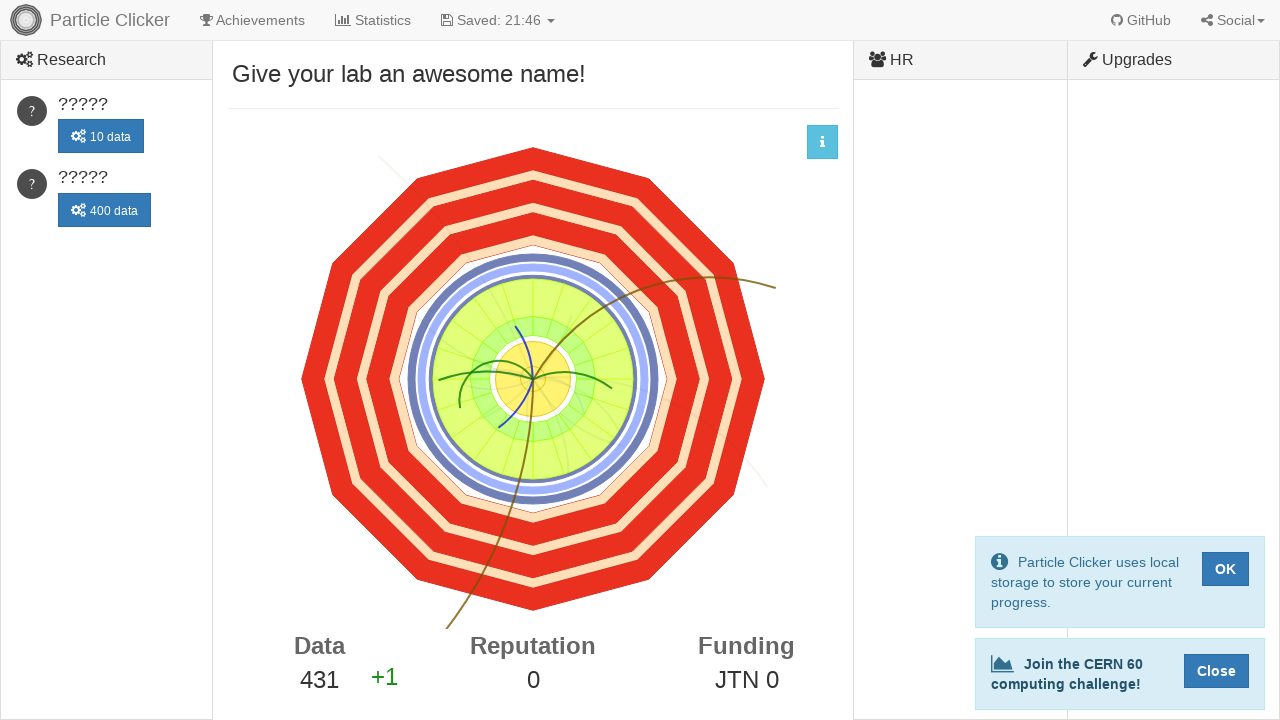

Clicked detector events element (click 432/500) at (533, 379) on #detector-events
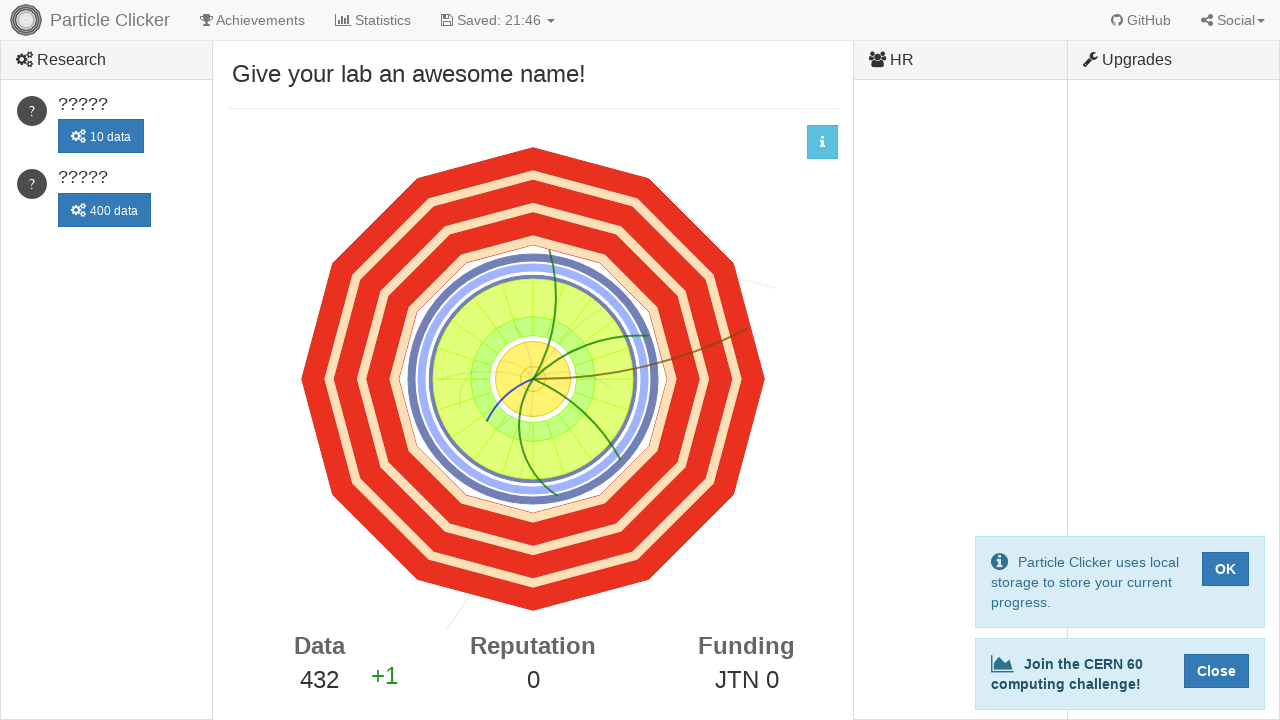

Clicked detector events element (click 433/500) at (533, 379) on #detector-events
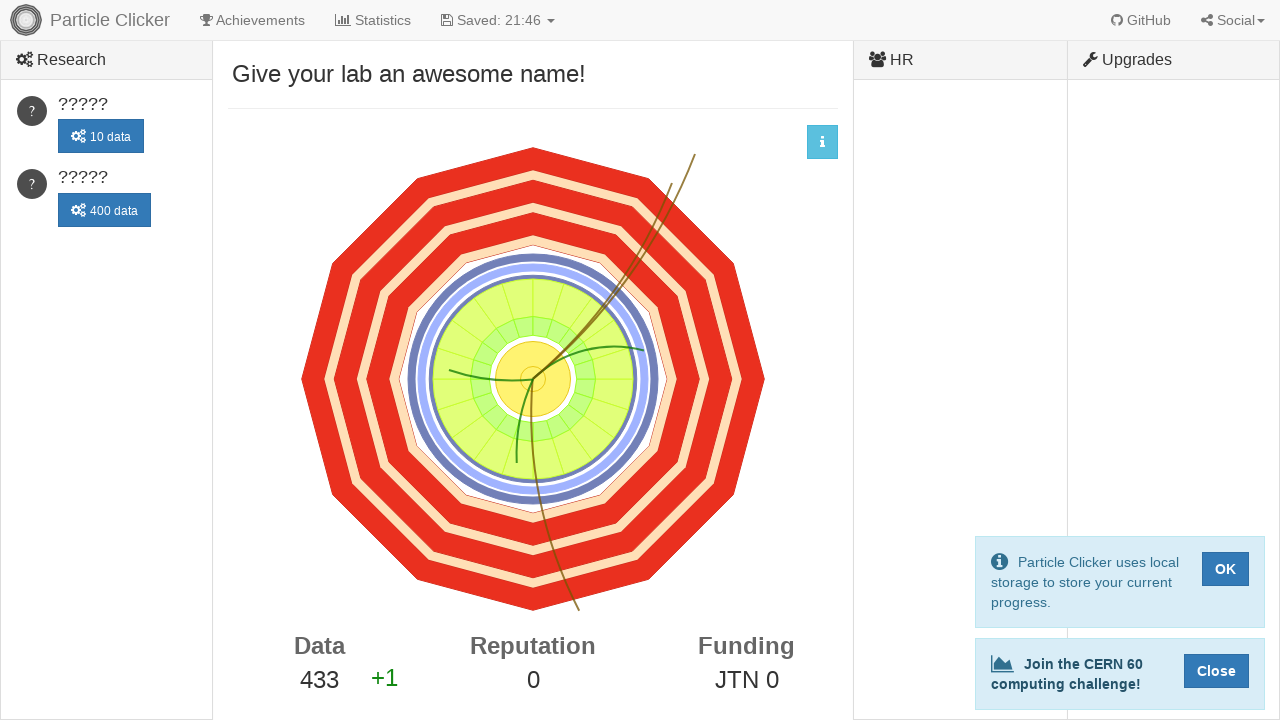

Clicked detector events element (click 434/500) at (533, 379) on #detector-events
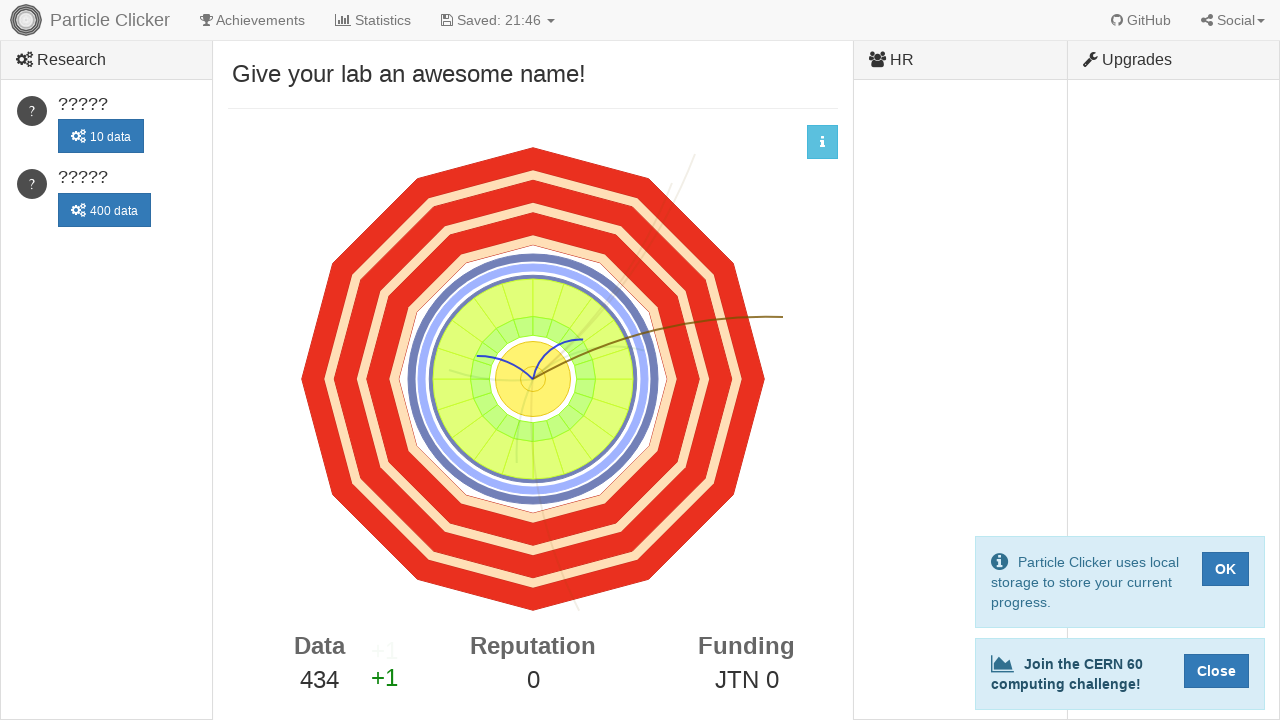

Clicked detector events element (click 435/500) at (533, 379) on #detector-events
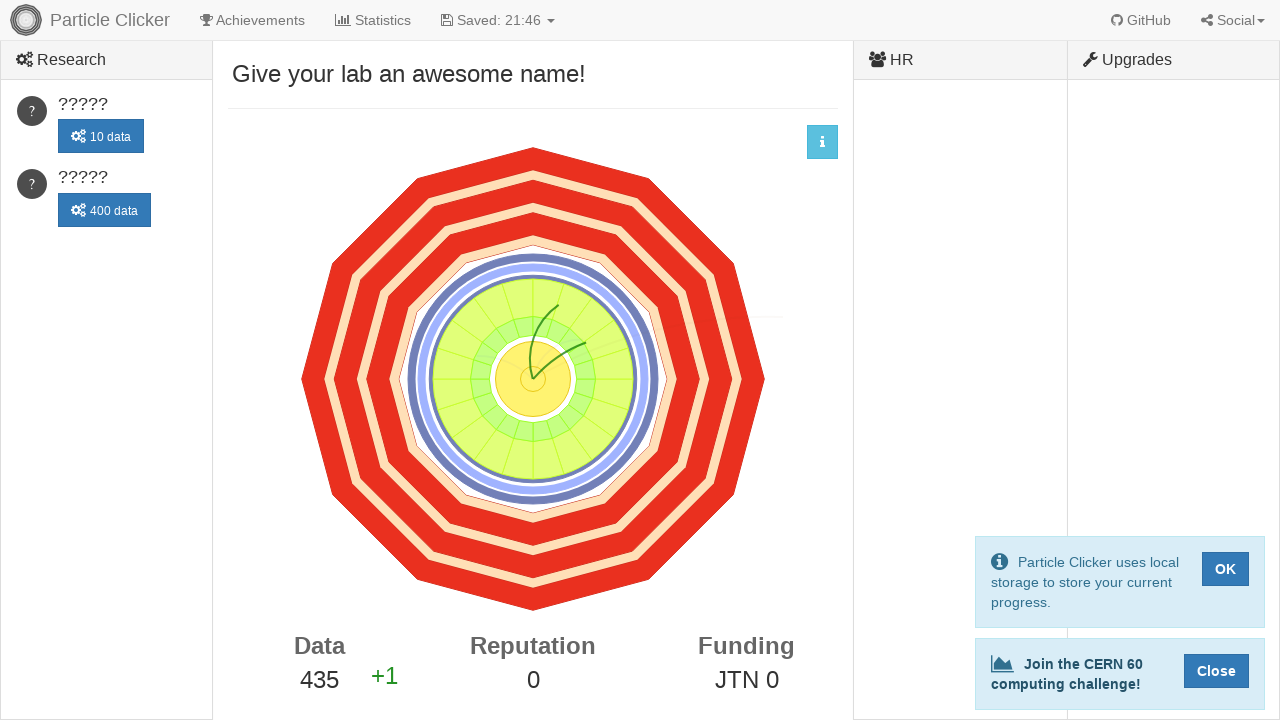

Clicked detector events element (click 436/500) at (533, 379) on #detector-events
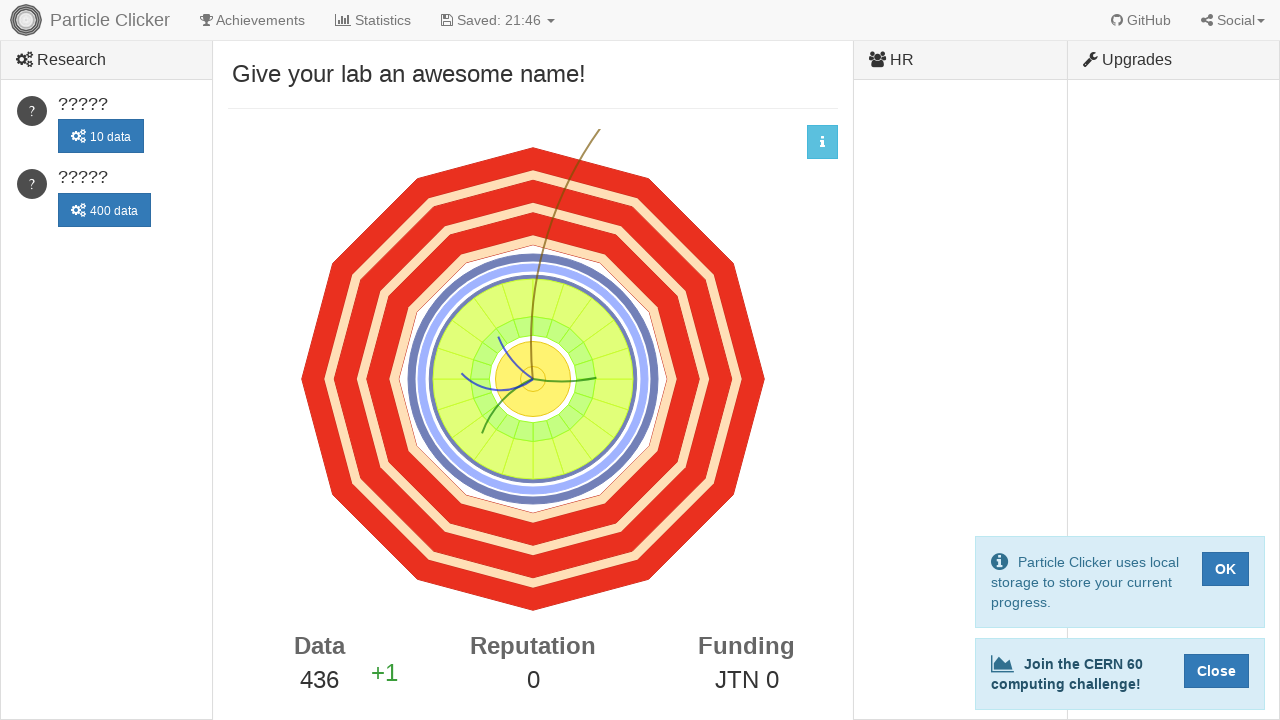

Clicked detector events element (click 437/500) at (533, 379) on #detector-events
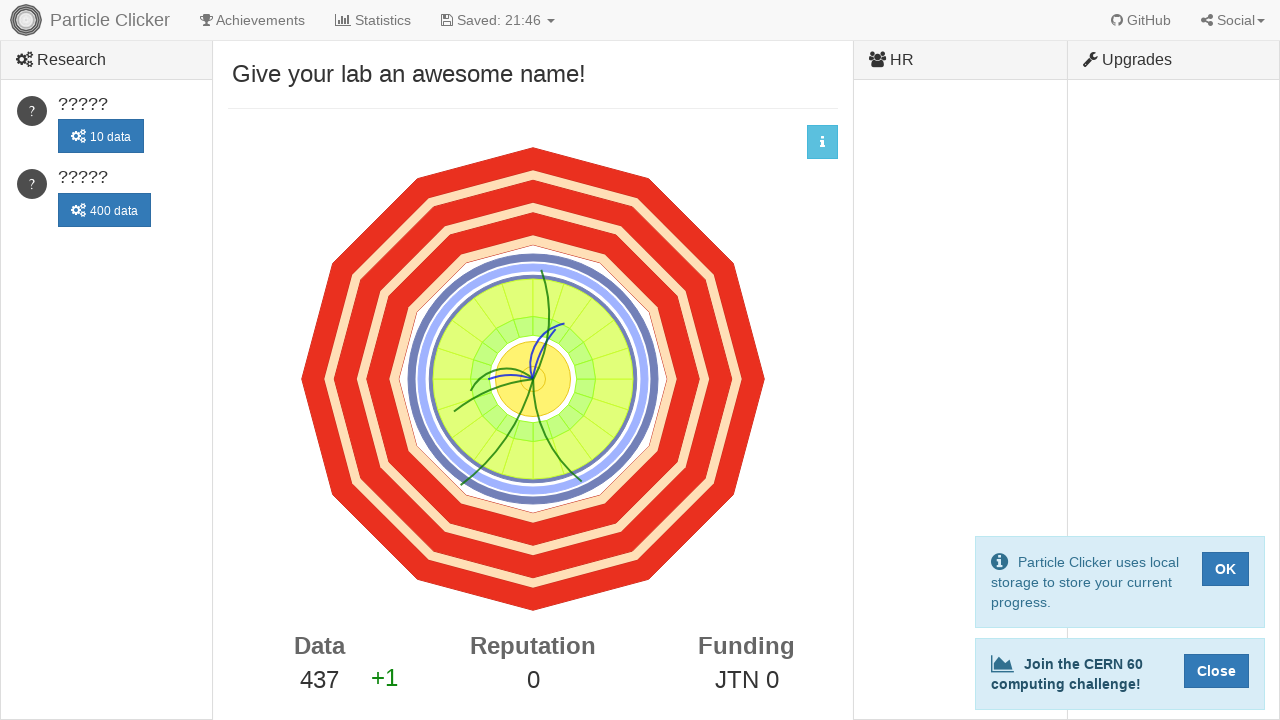

Clicked detector events element (click 438/500) at (533, 379) on #detector-events
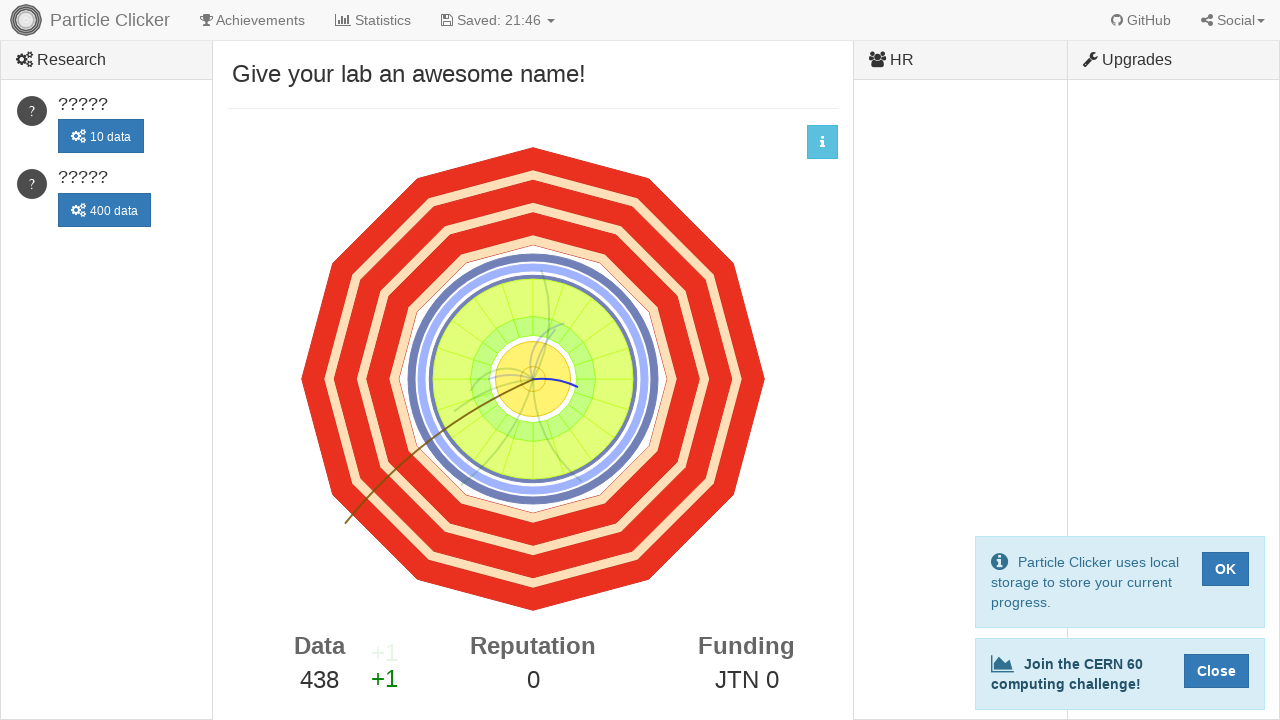

Clicked detector events element (click 439/500) at (533, 379) on #detector-events
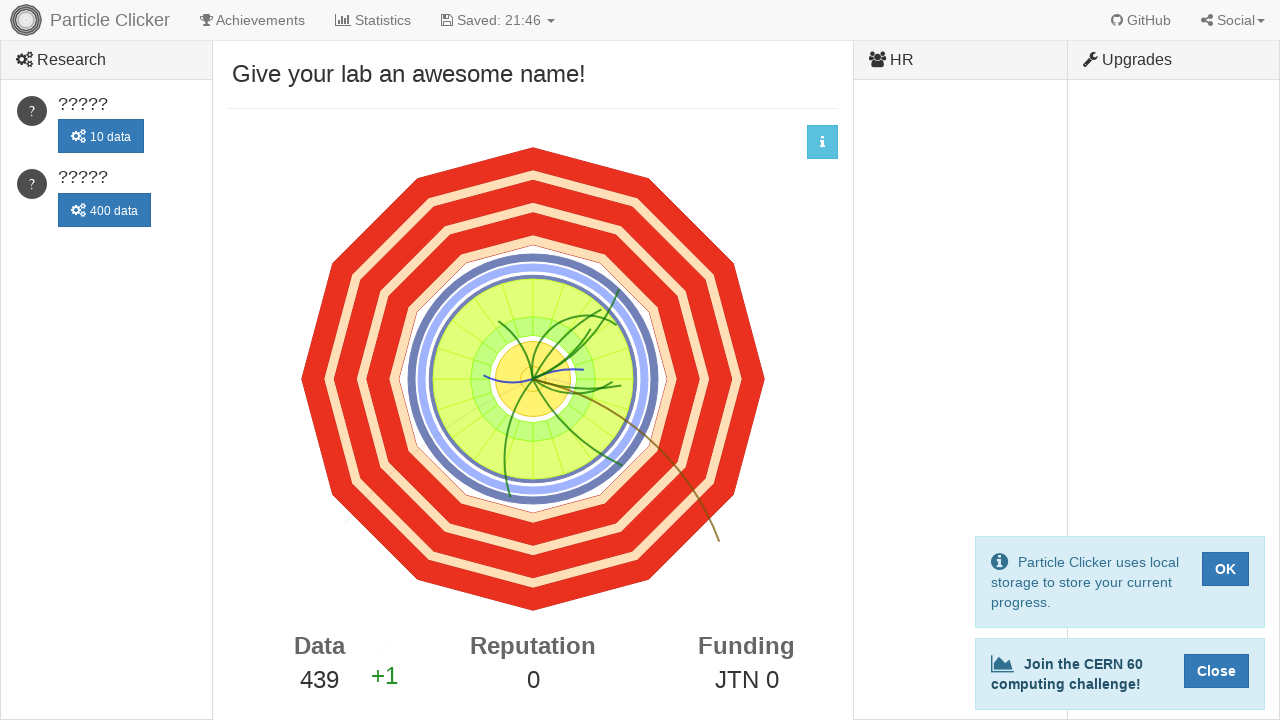

Clicked detector events element (click 440/500) at (533, 379) on #detector-events
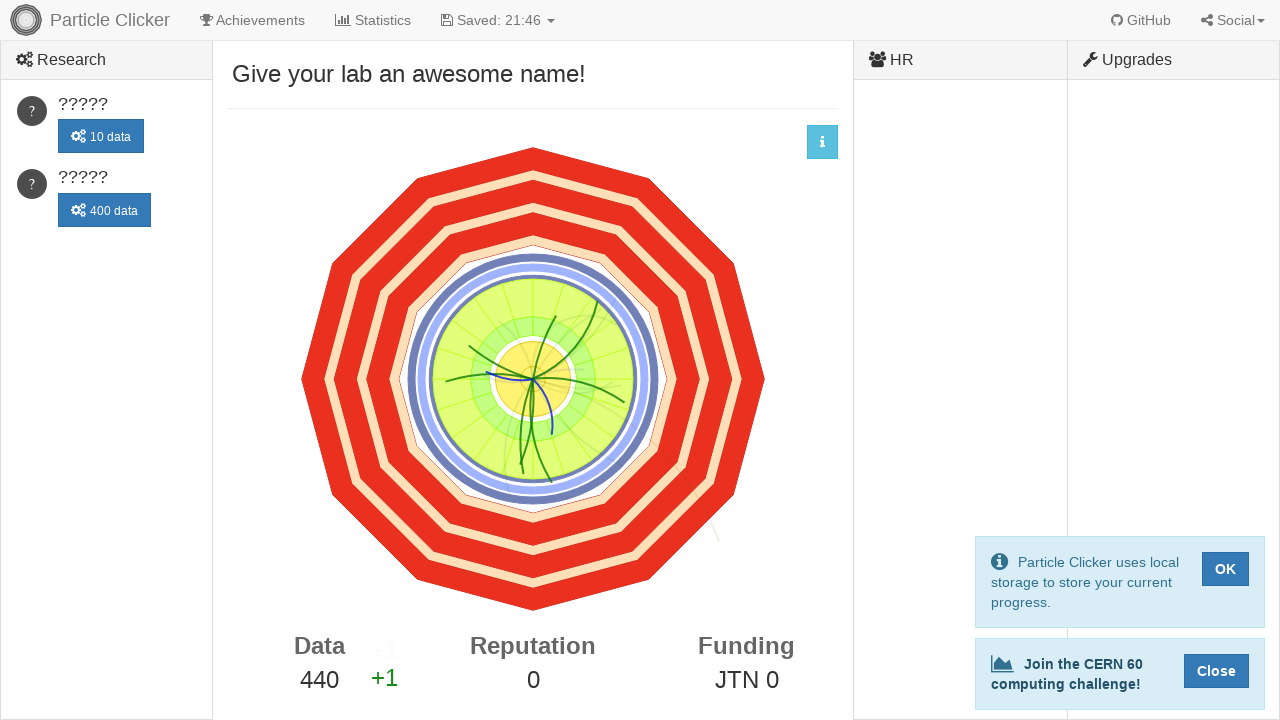

Clicked detector events element (click 441/500) at (533, 379) on #detector-events
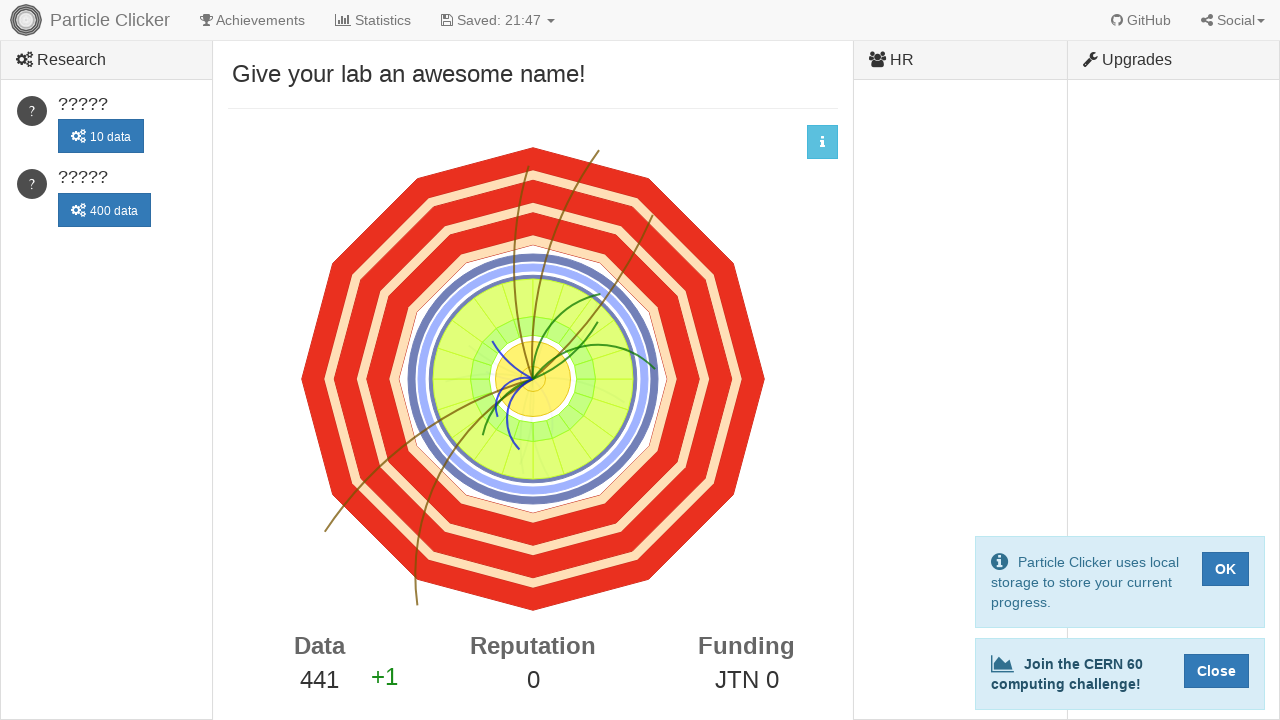

Clicked detector events element (click 442/500) at (533, 379) on #detector-events
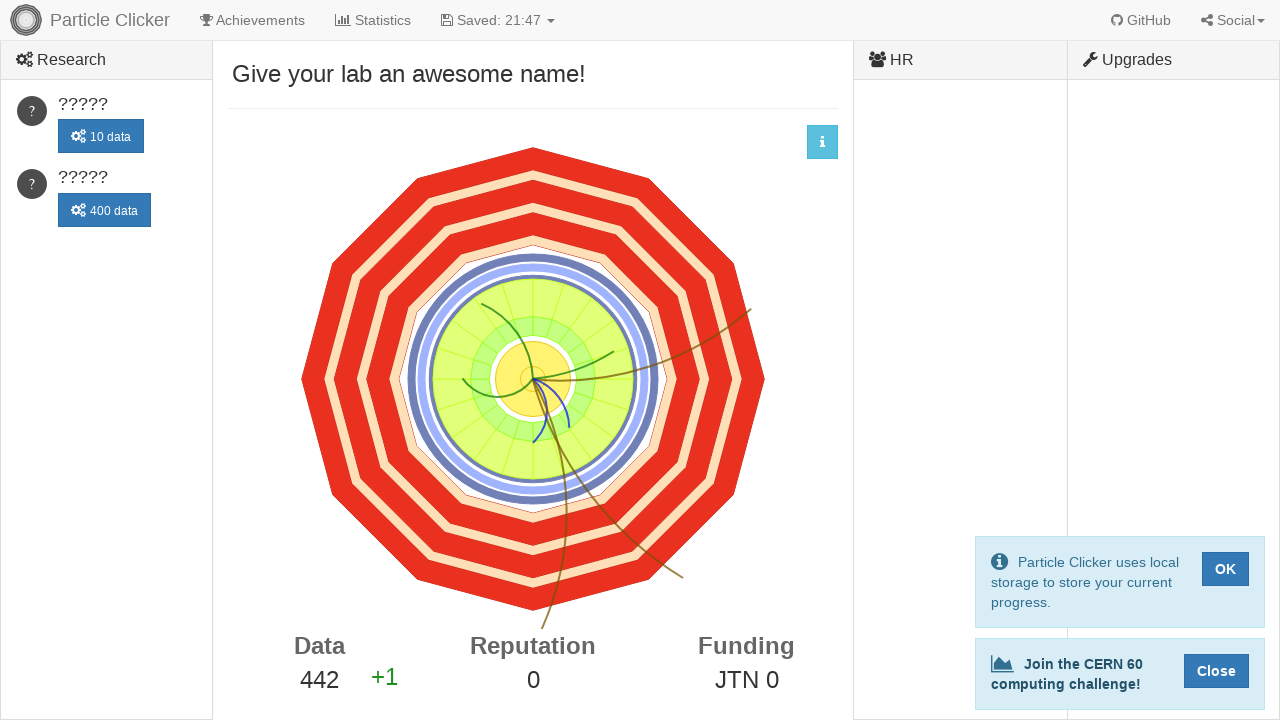

Clicked detector events element (click 443/500) at (533, 379) on #detector-events
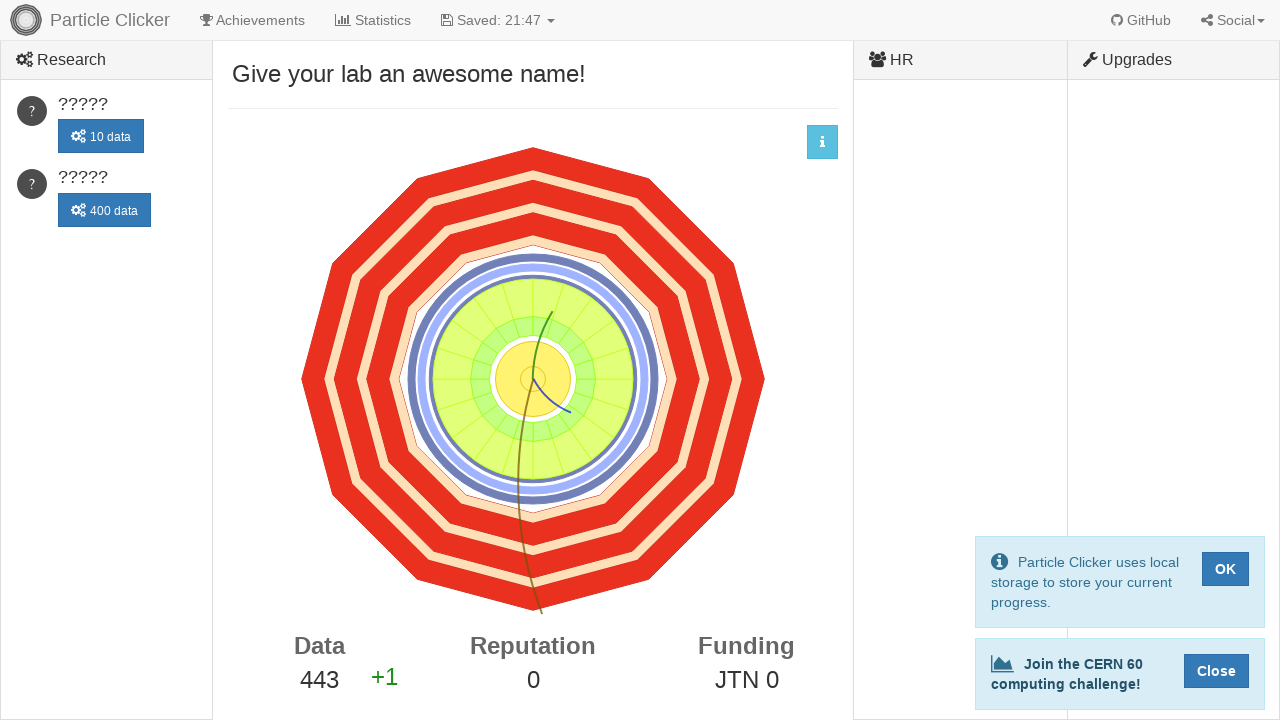

Clicked detector events element (click 444/500) at (533, 379) on #detector-events
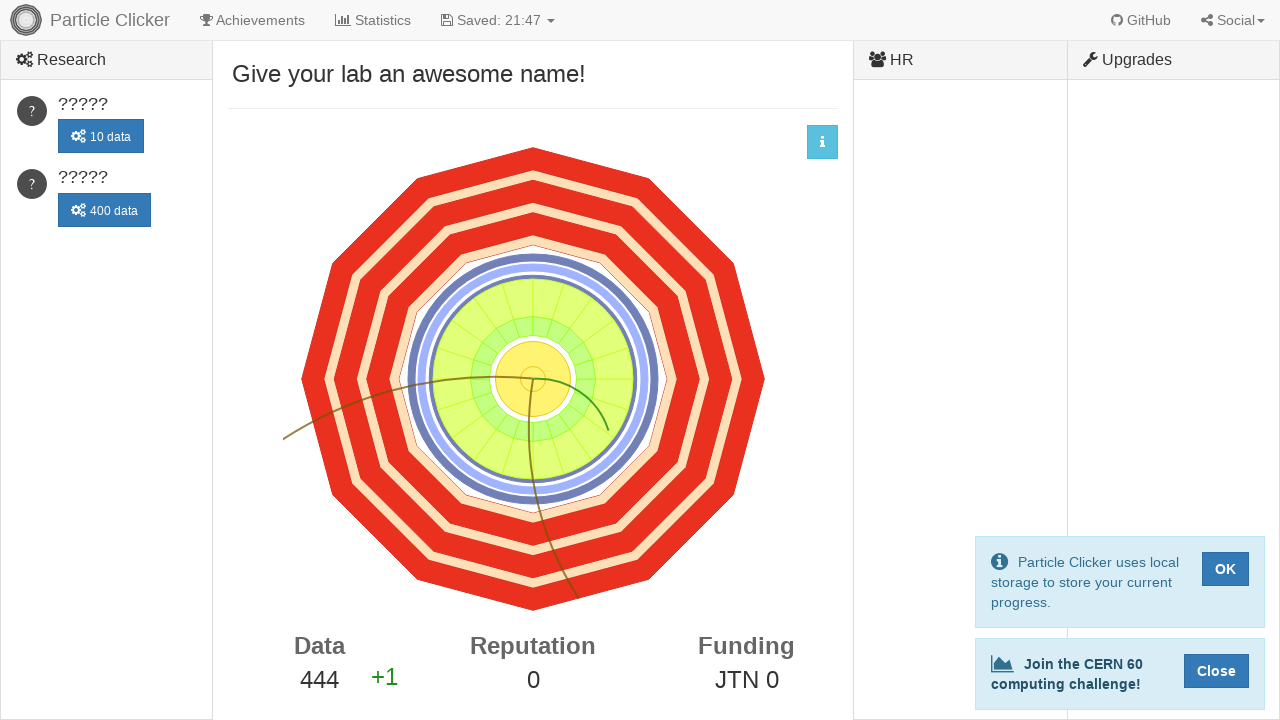

Clicked detector events element (click 445/500) at (533, 379) on #detector-events
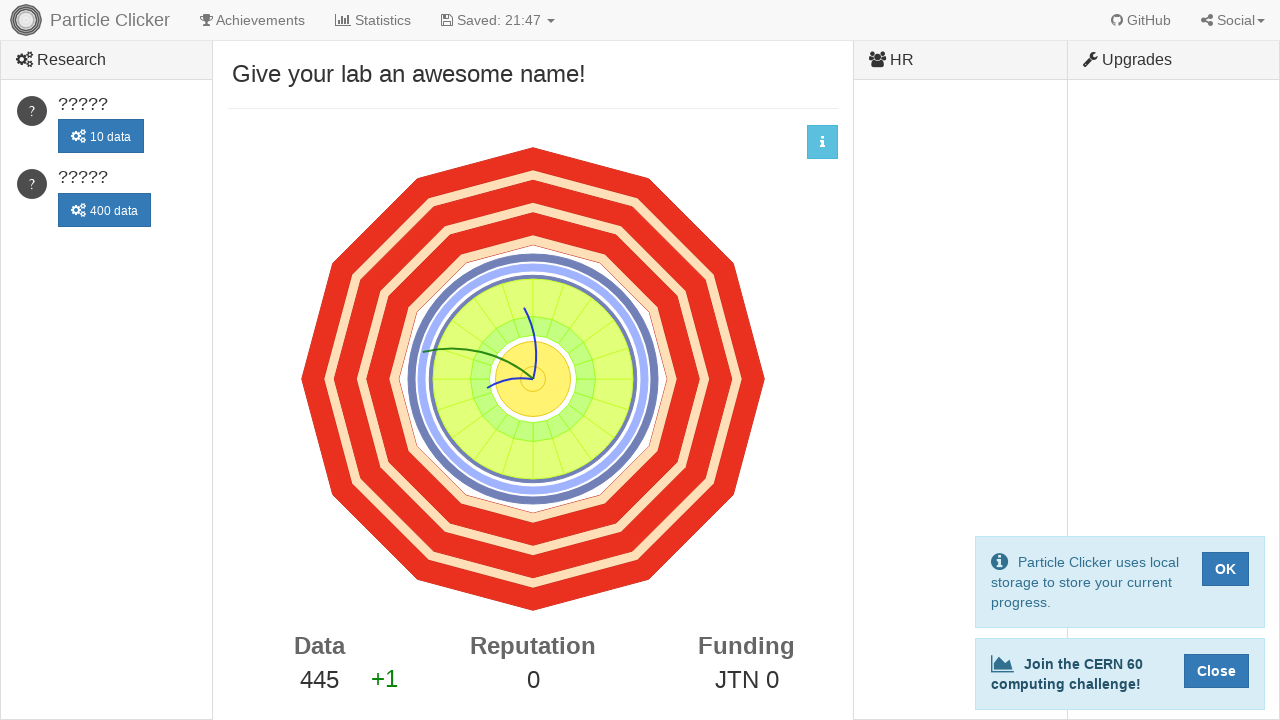

Clicked detector events element (click 446/500) at (533, 379) on #detector-events
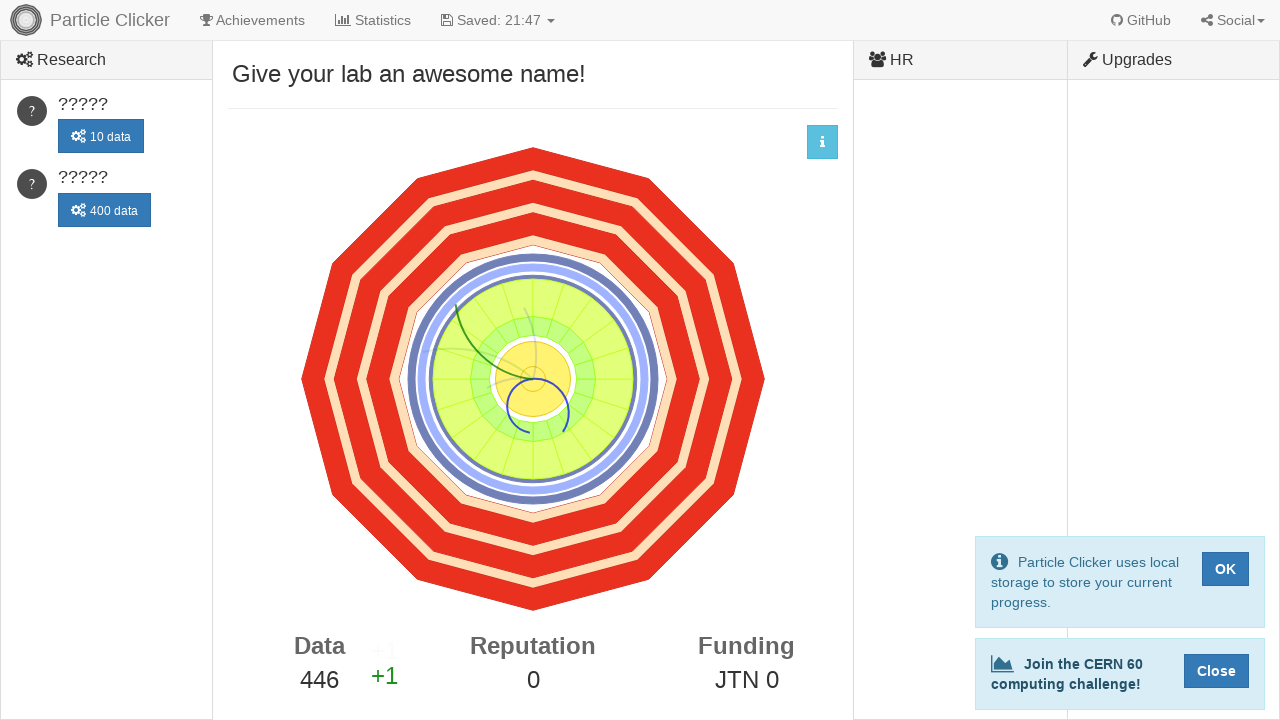

Clicked detector events element (click 447/500) at (533, 379) on #detector-events
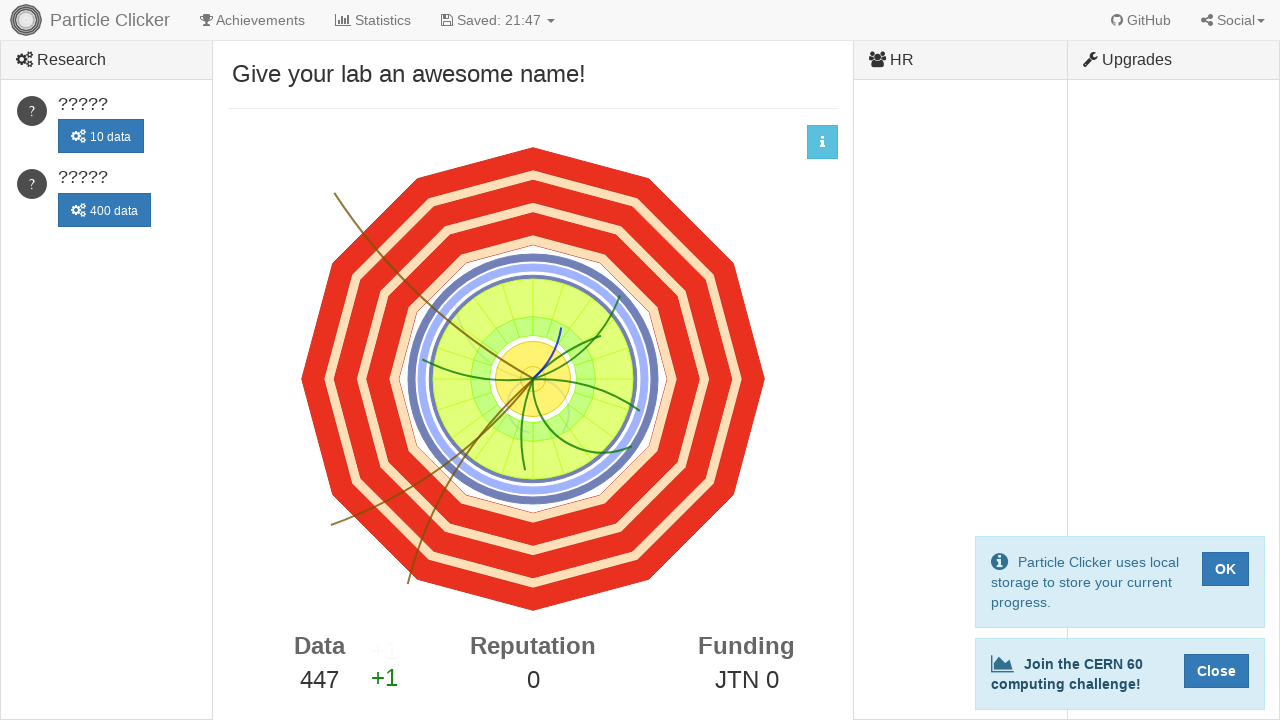

Clicked detector events element (click 448/500) at (533, 379) on #detector-events
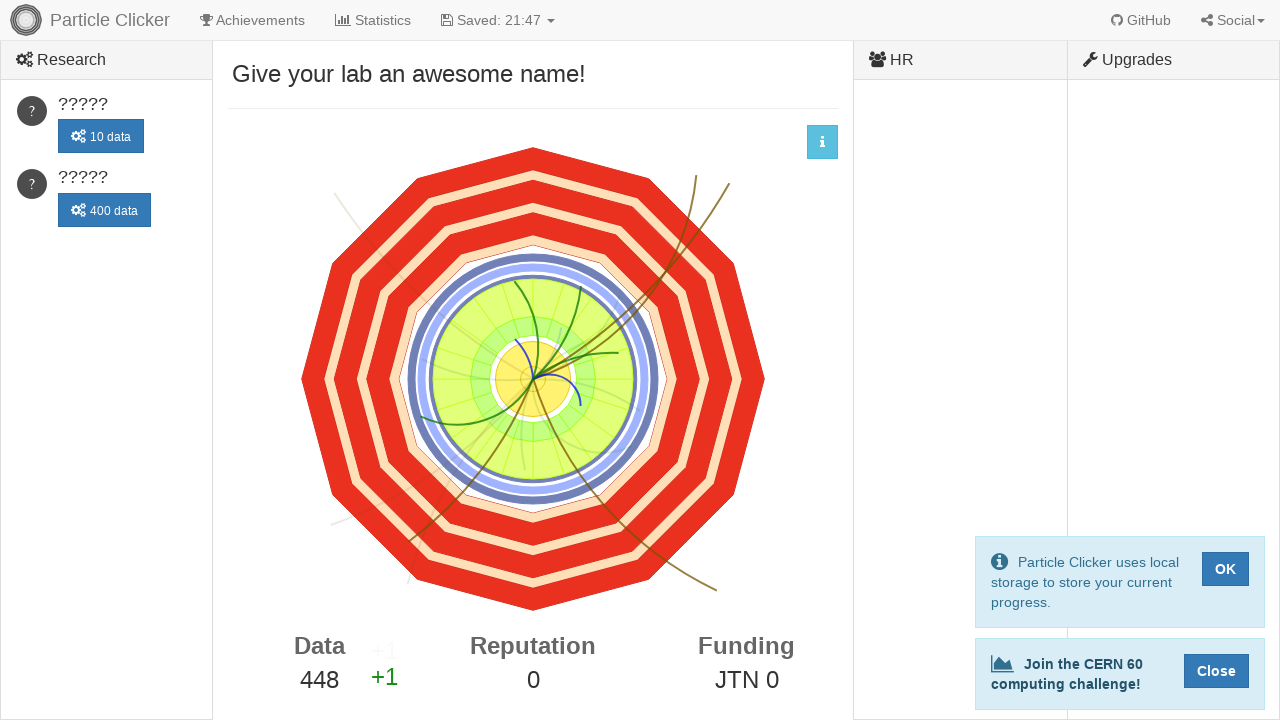

Clicked detector events element (click 449/500) at (533, 379) on #detector-events
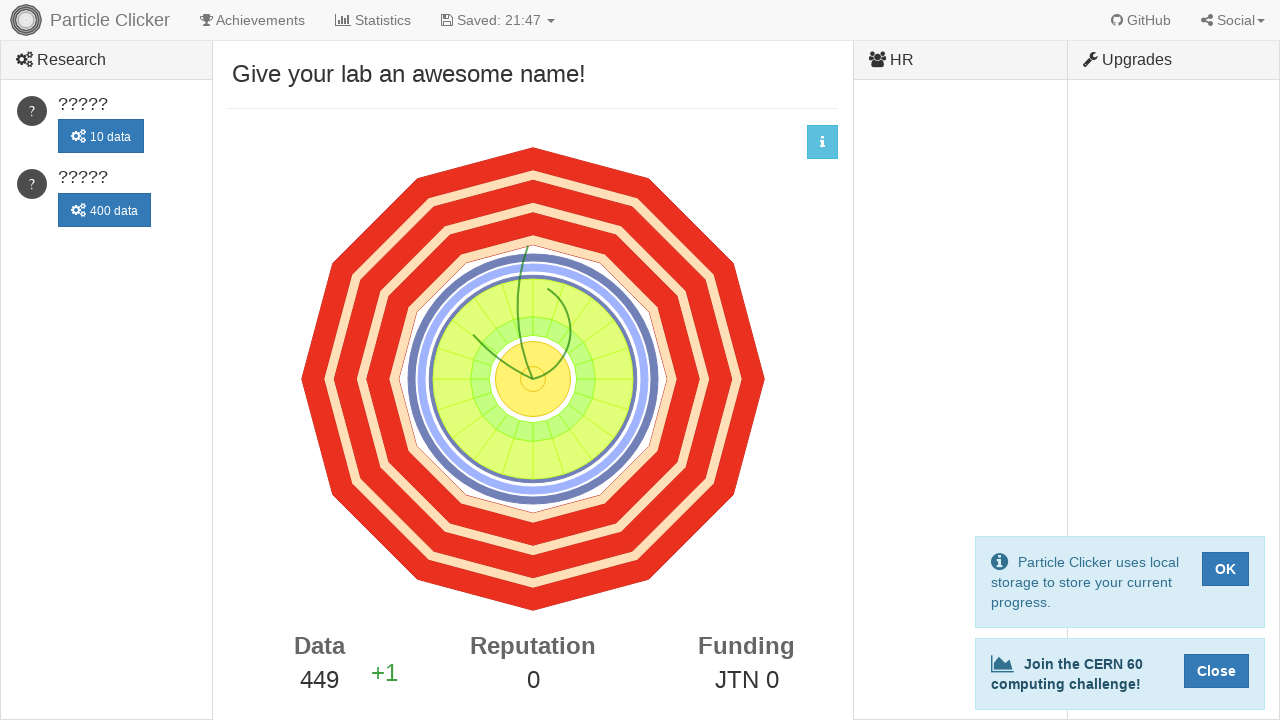

Clicked detector events element (click 450/500) at (533, 379) on #detector-events
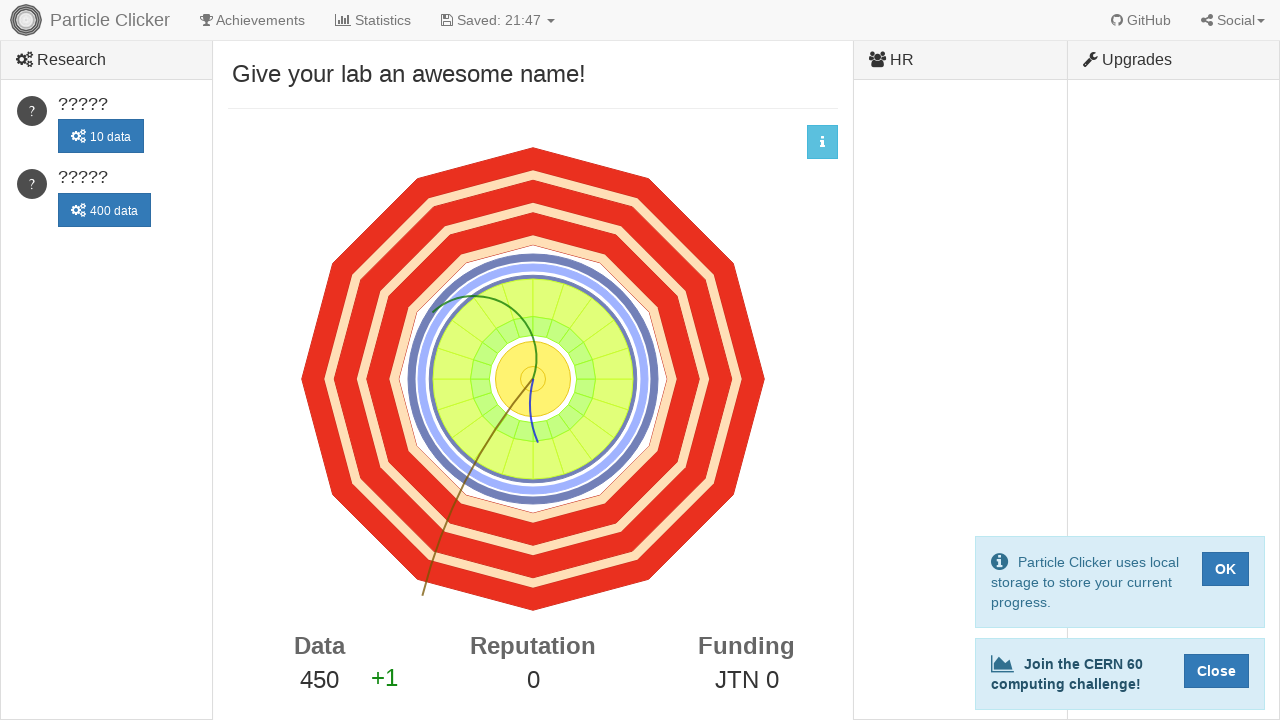

Clicked detector events element (click 451/500) at (533, 379) on #detector-events
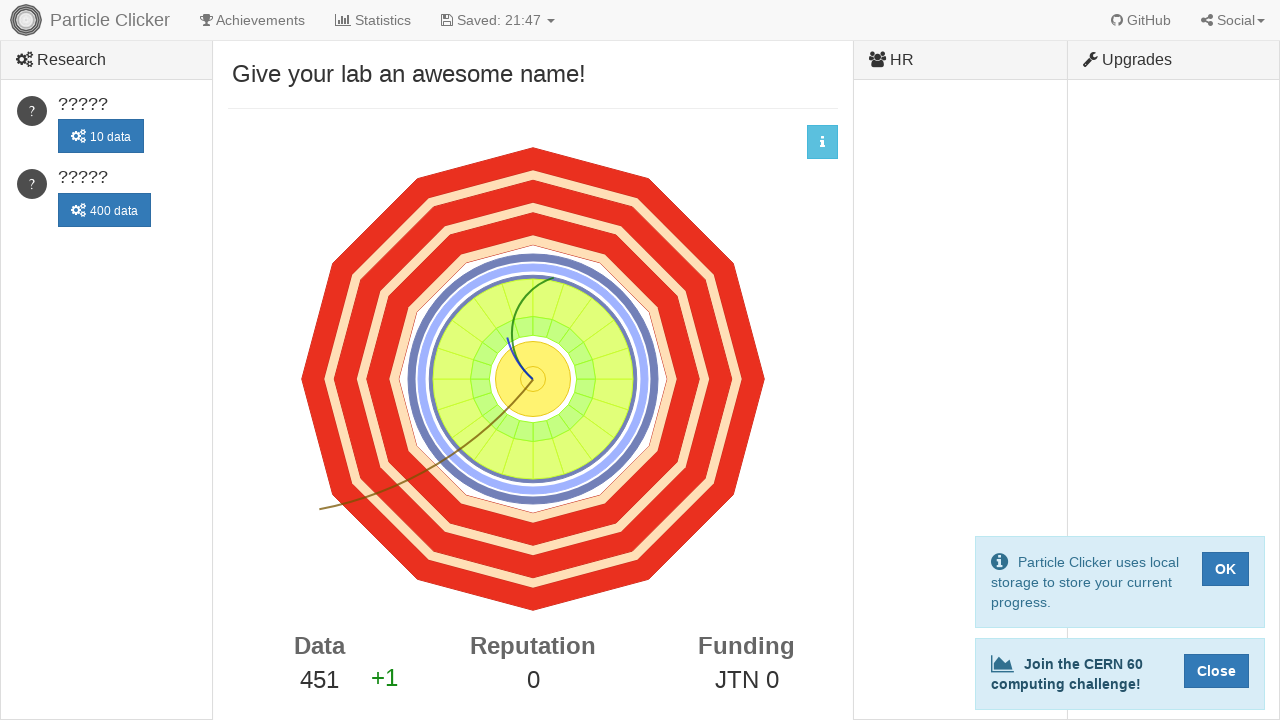

Clicked detector events element (click 452/500) at (533, 379) on #detector-events
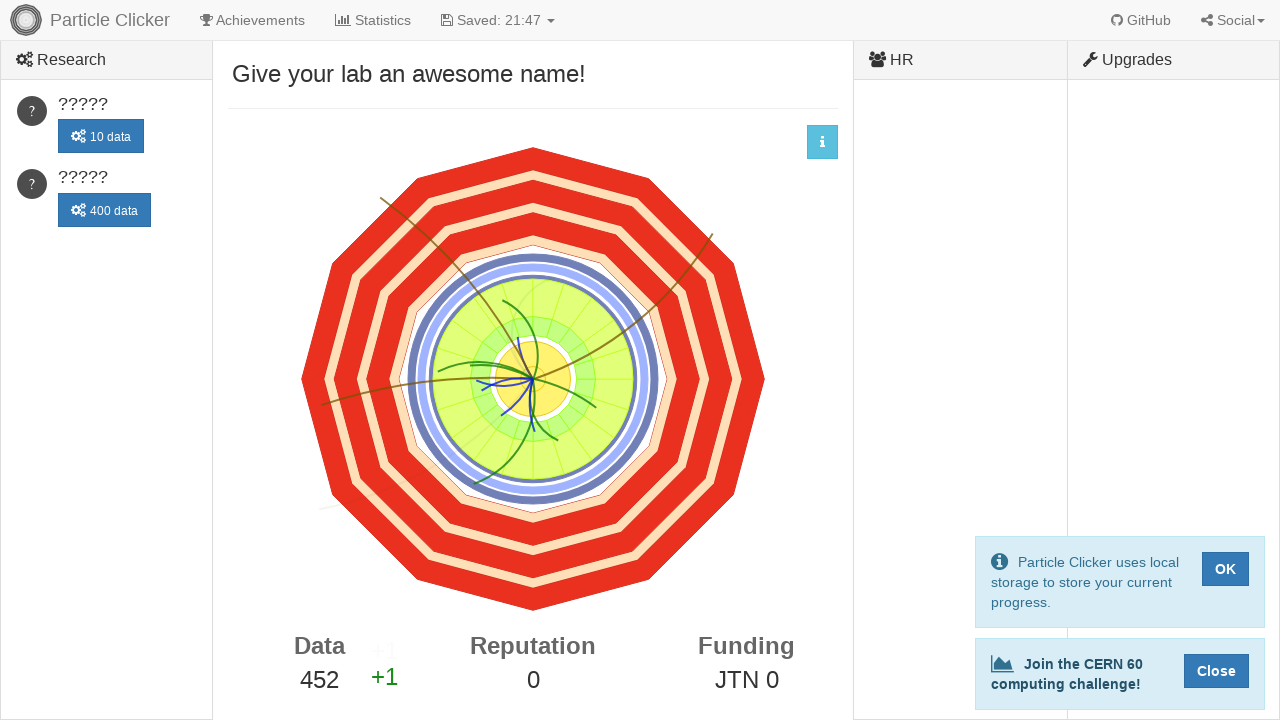

Clicked detector events element (click 453/500) at (533, 379) on #detector-events
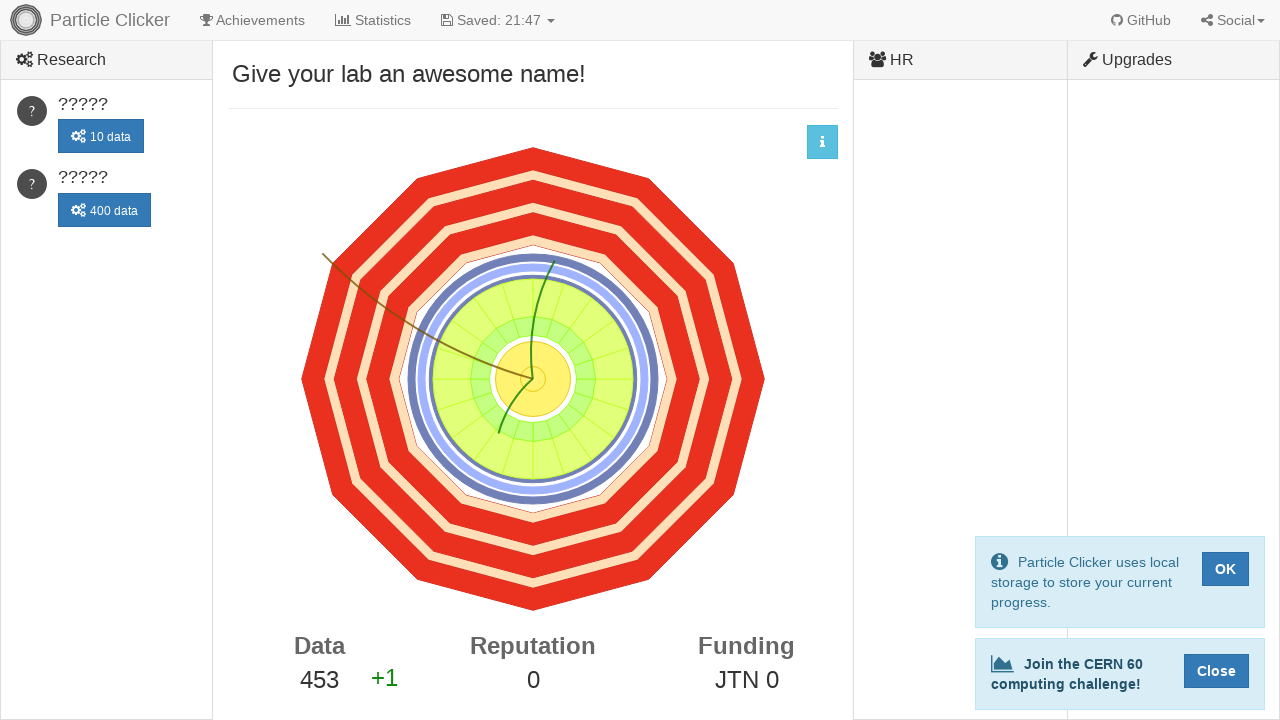

Clicked detector events element (click 454/500) at (533, 379) on #detector-events
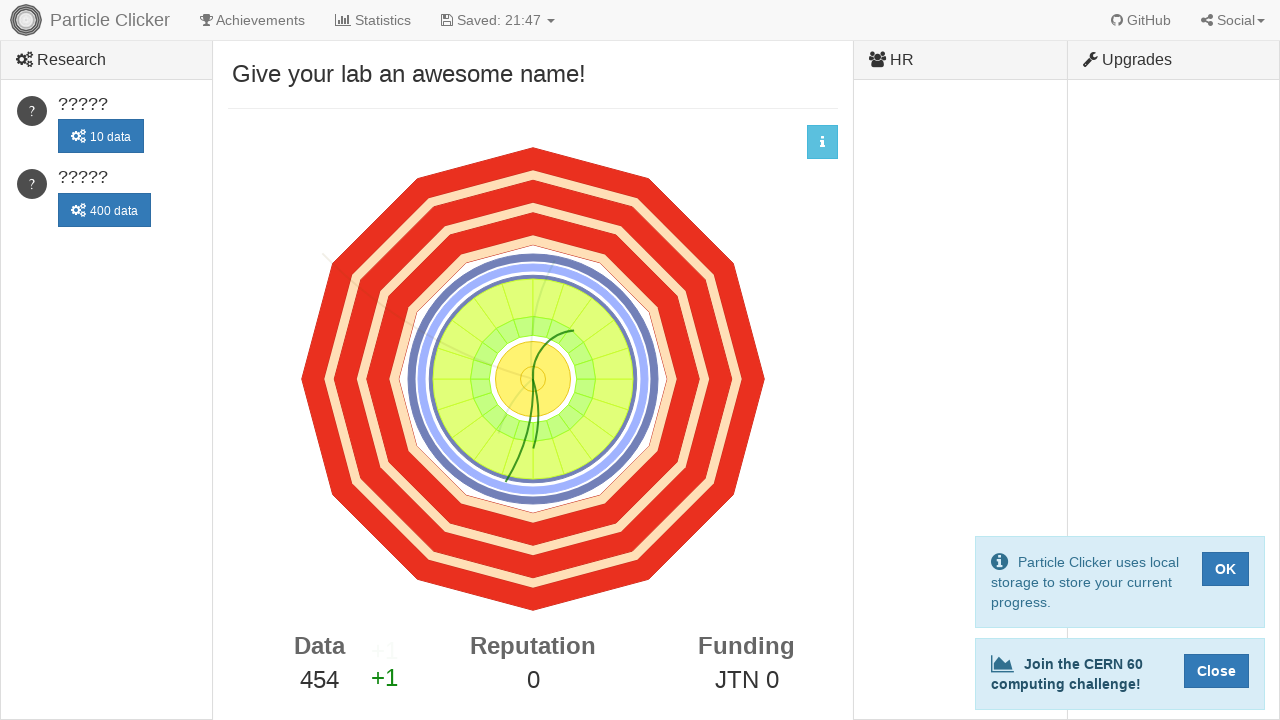

Clicked detector events element (click 455/500) at (533, 379) on #detector-events
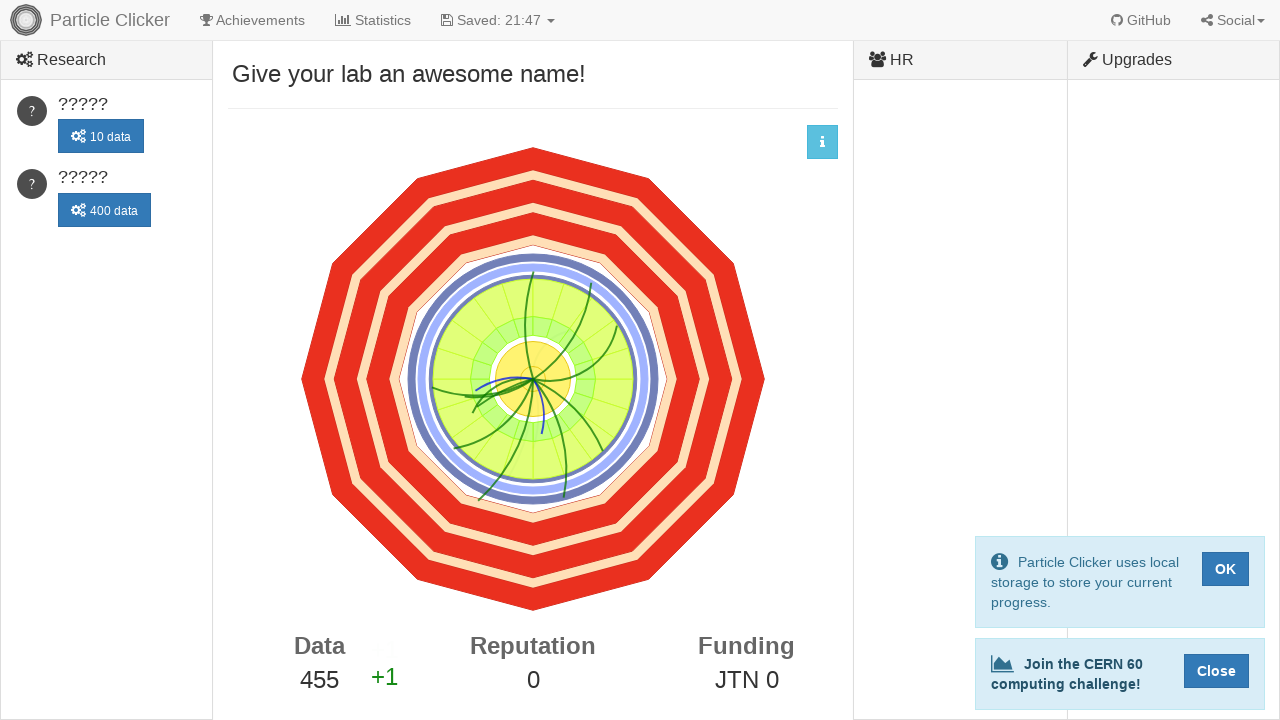

Clicked detector events element (click 456/500) at (533, 379) on #detector-events
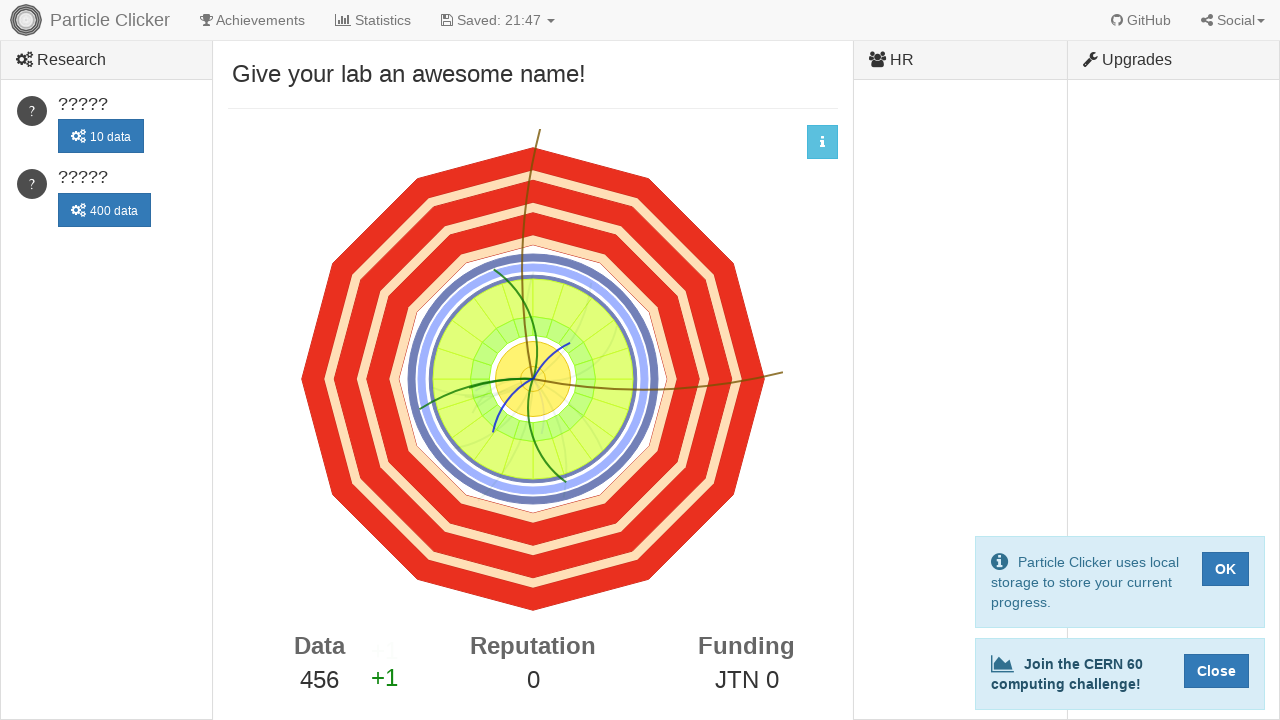

Clicked detector events element (click 457/500) at (533, 379) on #detector-events
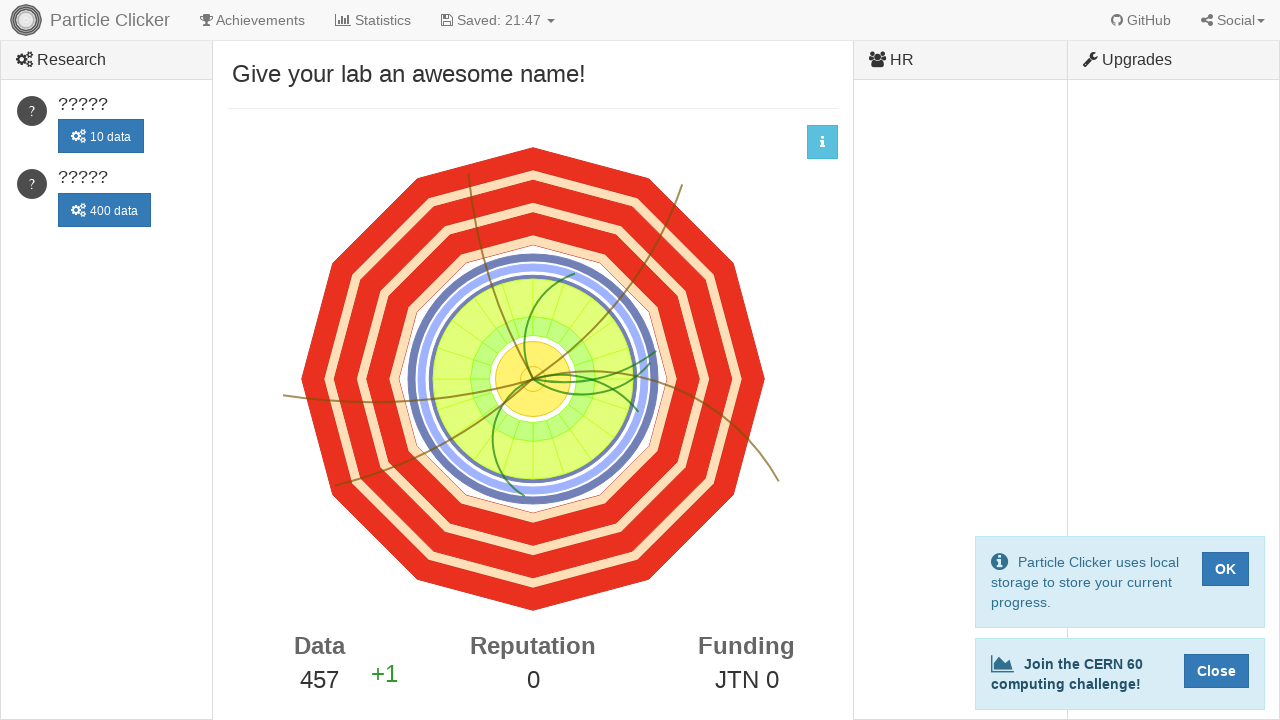

Clicked detector events element (click 458/500) at (533, 379) on #detector-events
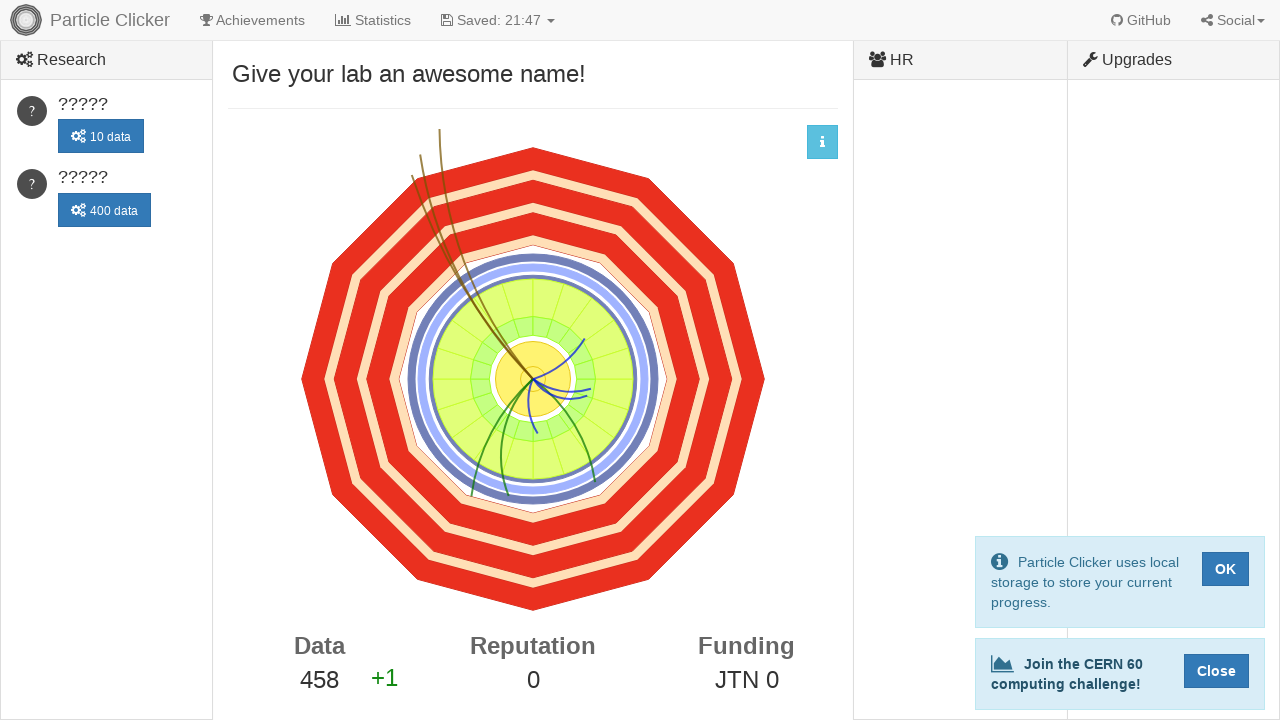

Clicked detector events element (click 459/500) at (533, 379) on #detector-events
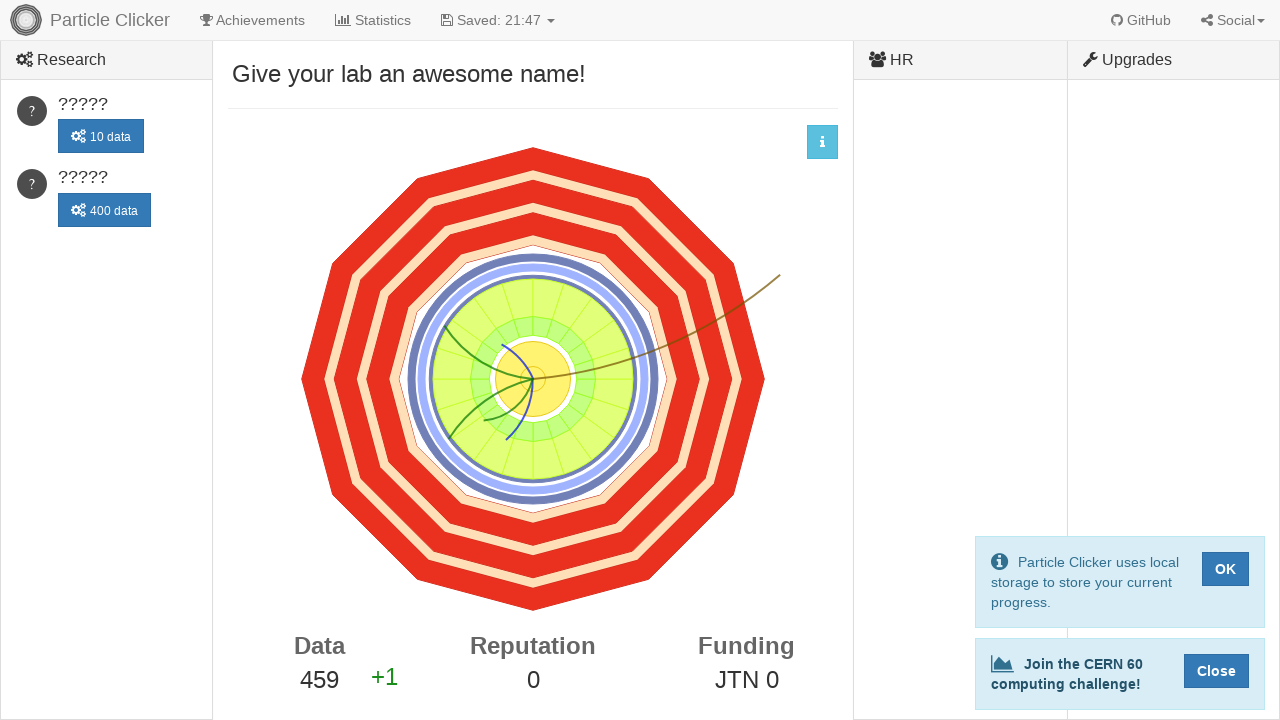

Clicked detector events element (click 460/500) at (533, 379) on #detector-events
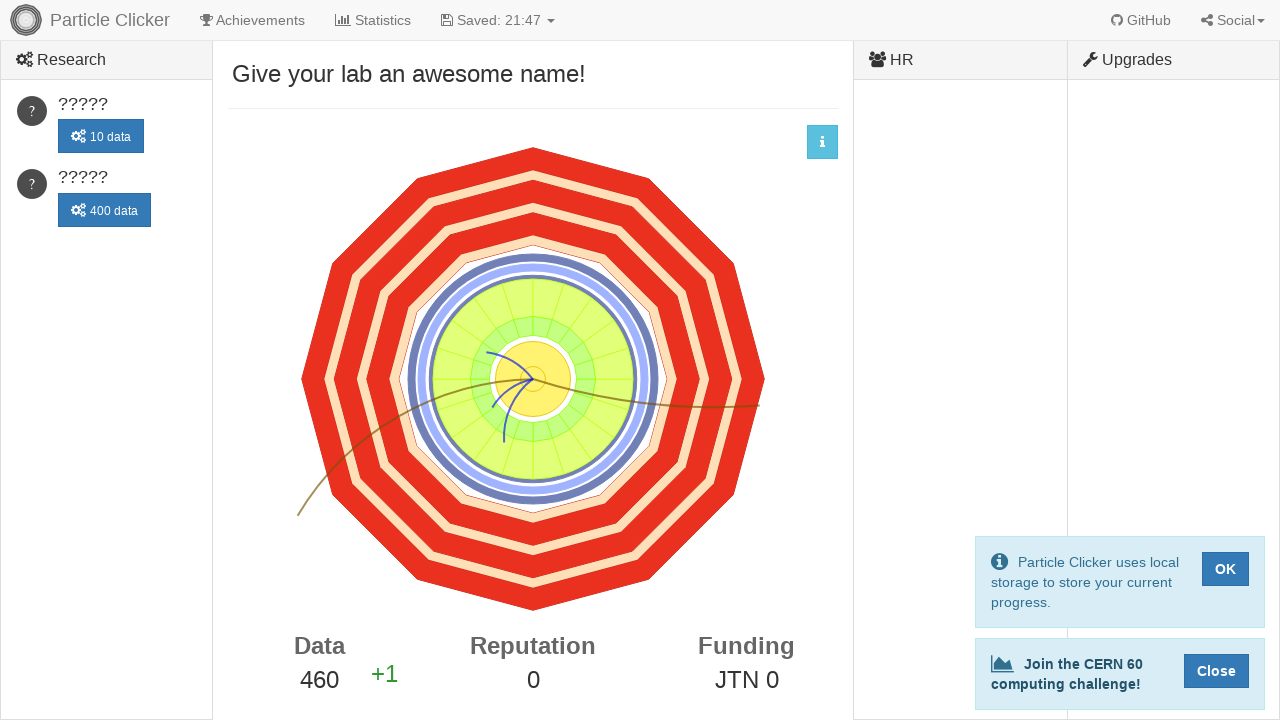

Clicked detector events element (click 461/500) at (533, 379) on #detector-events
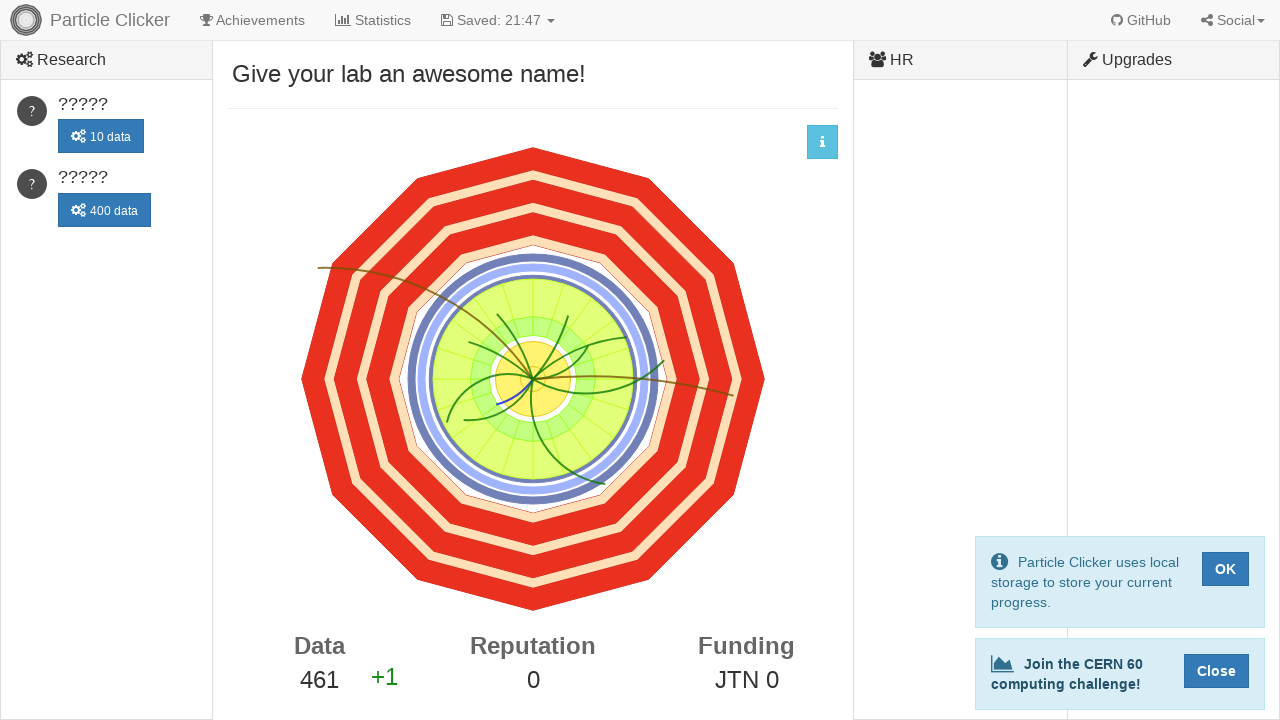

Clicked detector events element (click 462/500) at (533, 379) on #detector-events
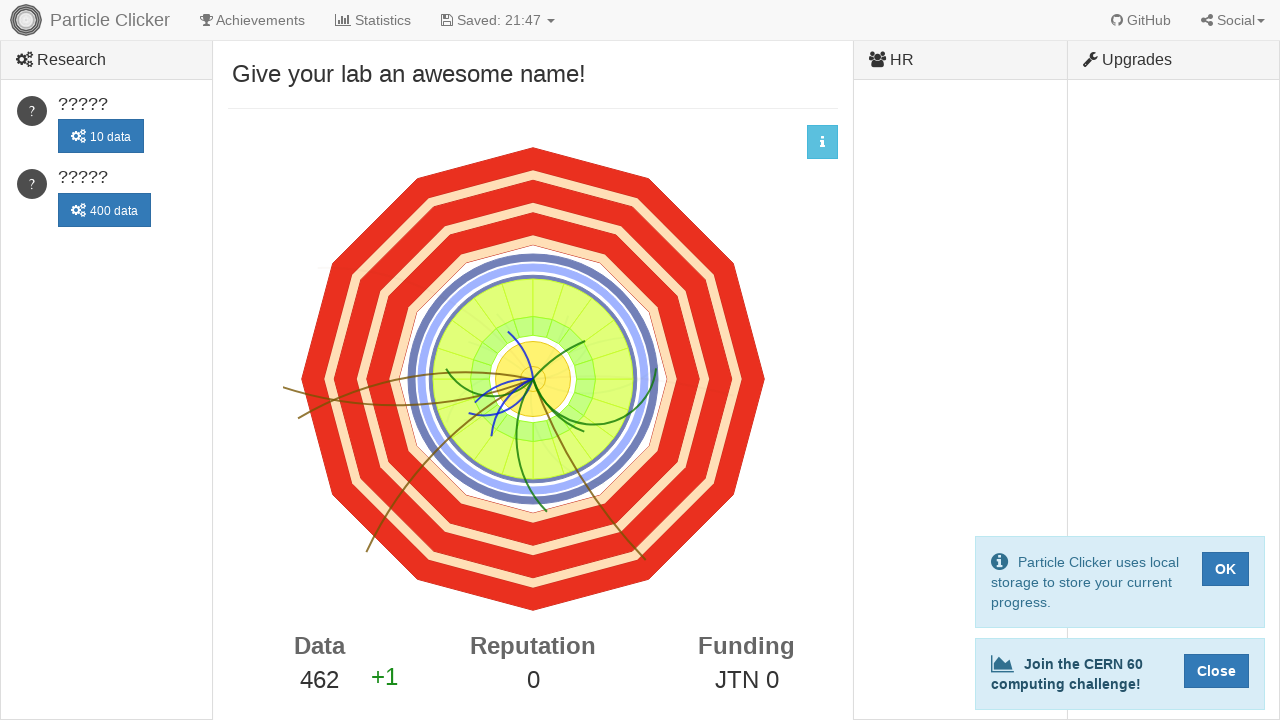

Clicked detector events element (click 463/500) at (533, 379) on #detector-events
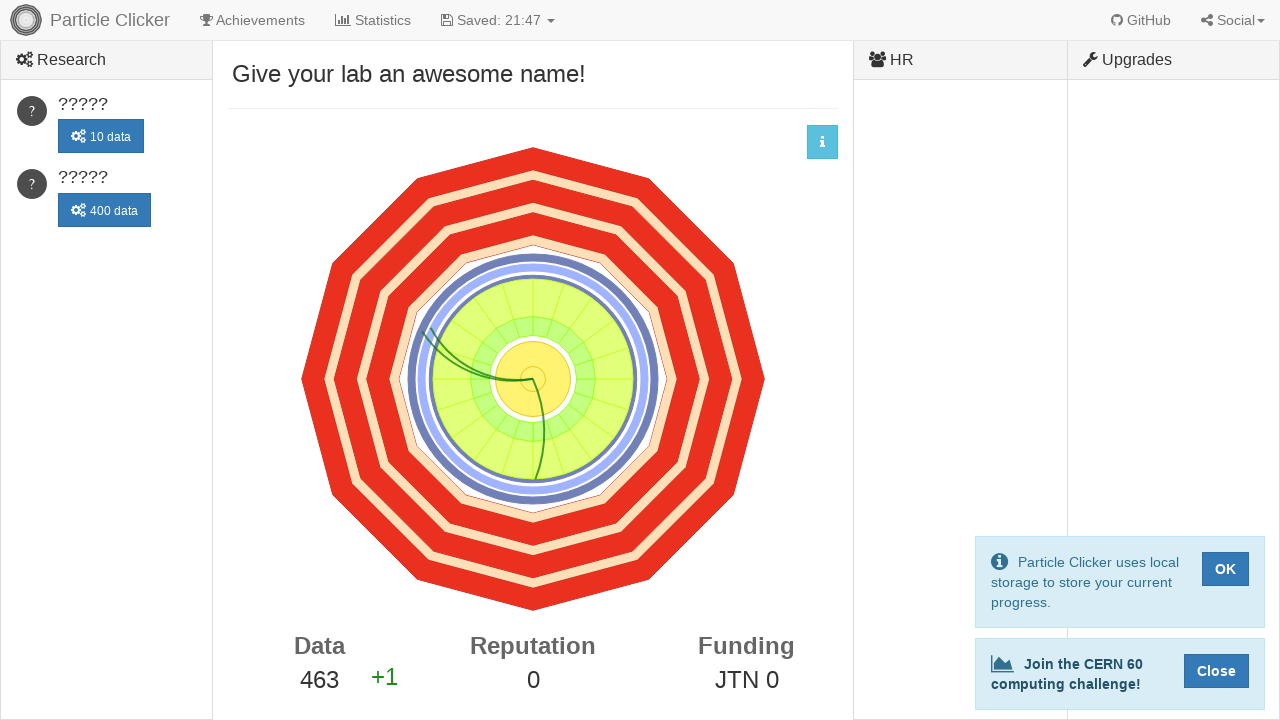

Clicked detector events element (click 464/500) at (533, 379) on #detector-events
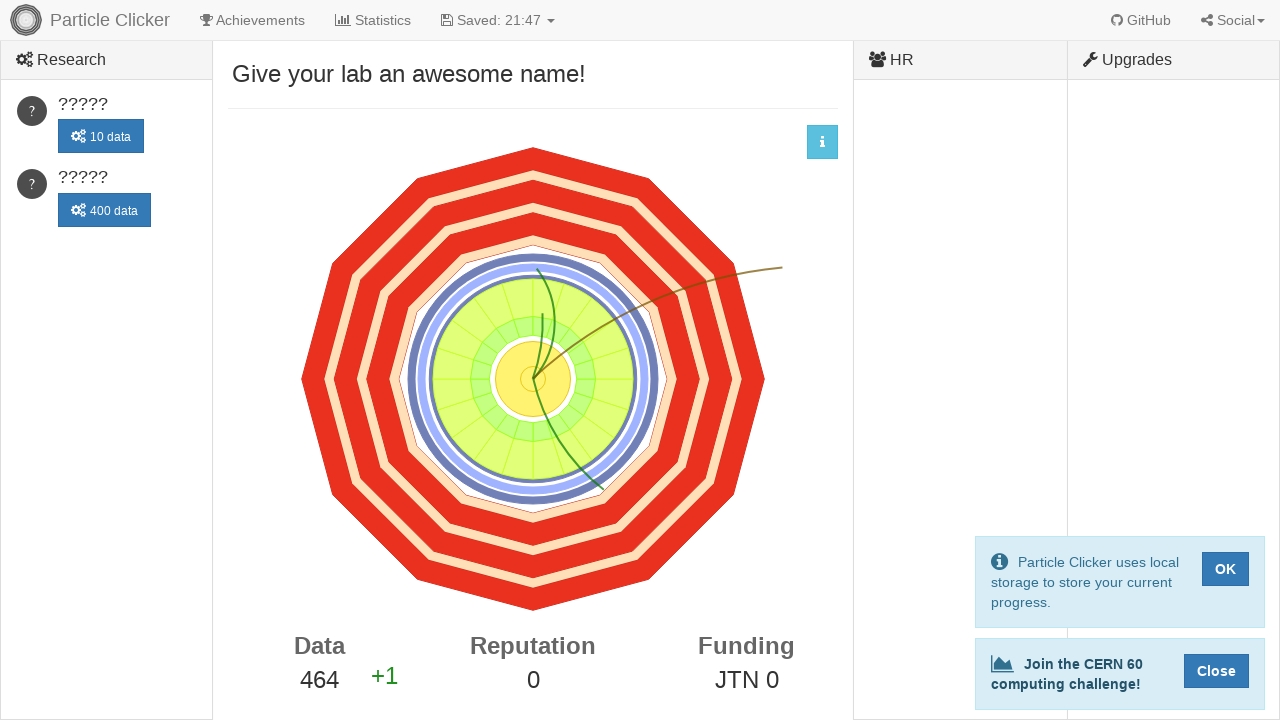

Clicked detector events element (click 465/500) at (533, 379) on #detector-events
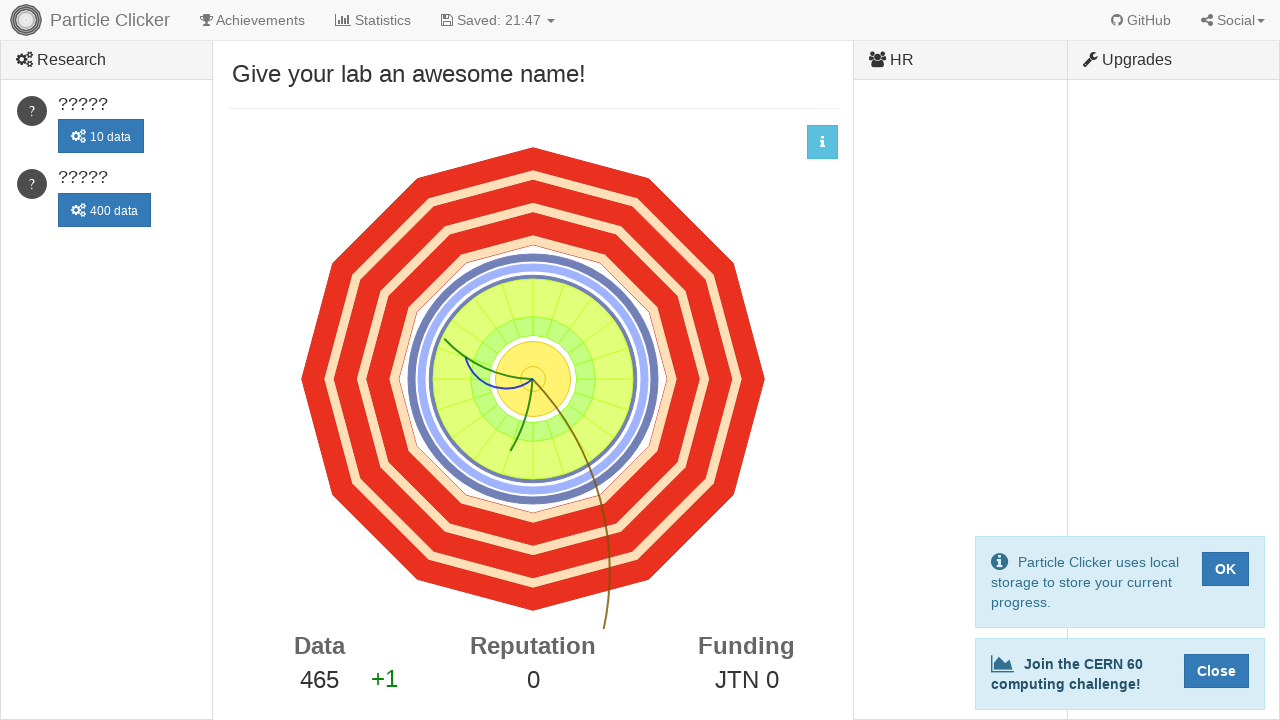

Clicked detector events element (click 466/500) at (533, 379) on #detector-events
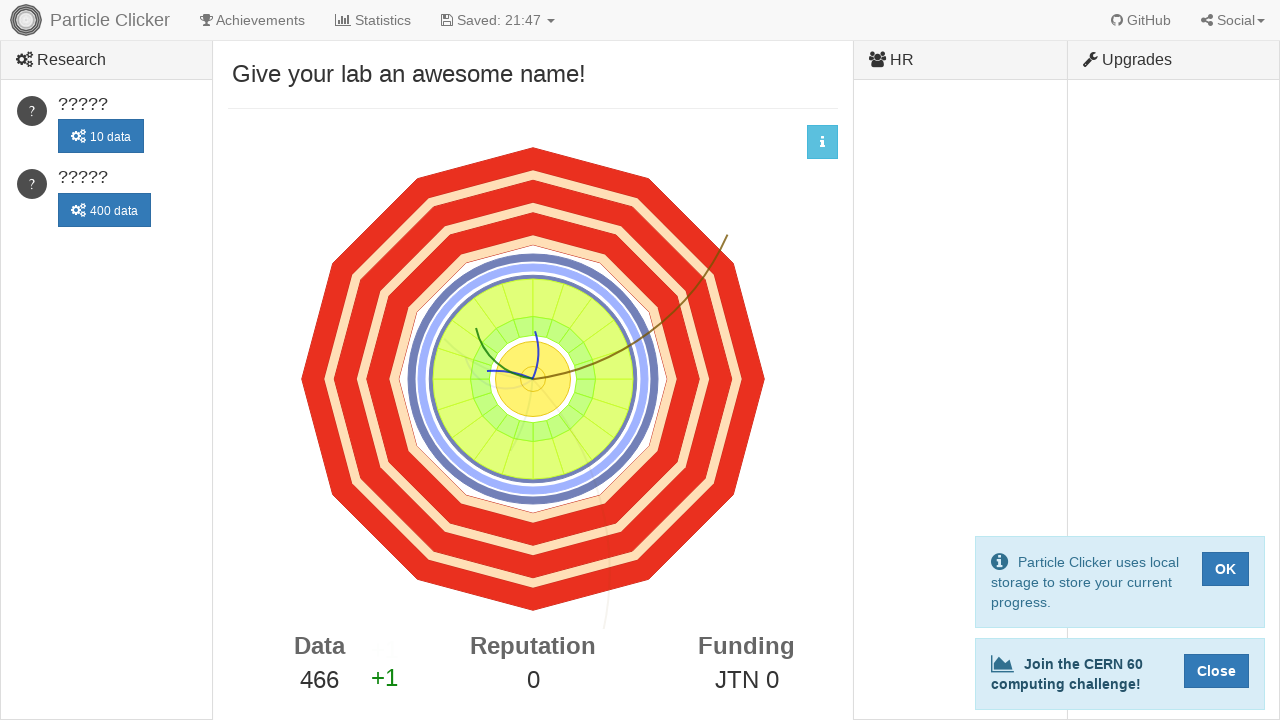

Clicked detector events element (click 467/500) at (533, 379) on #detector-events
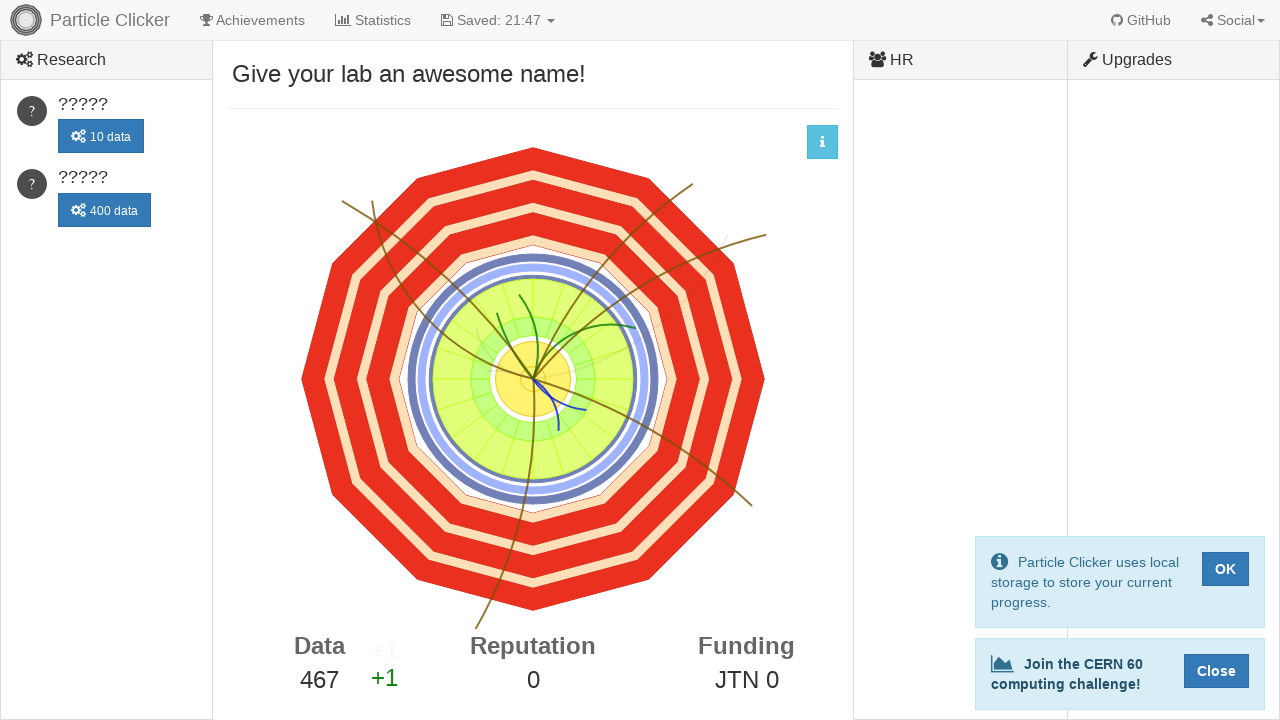

Clicked detector events element (click 468/500) at (533, 379) on #detector-events
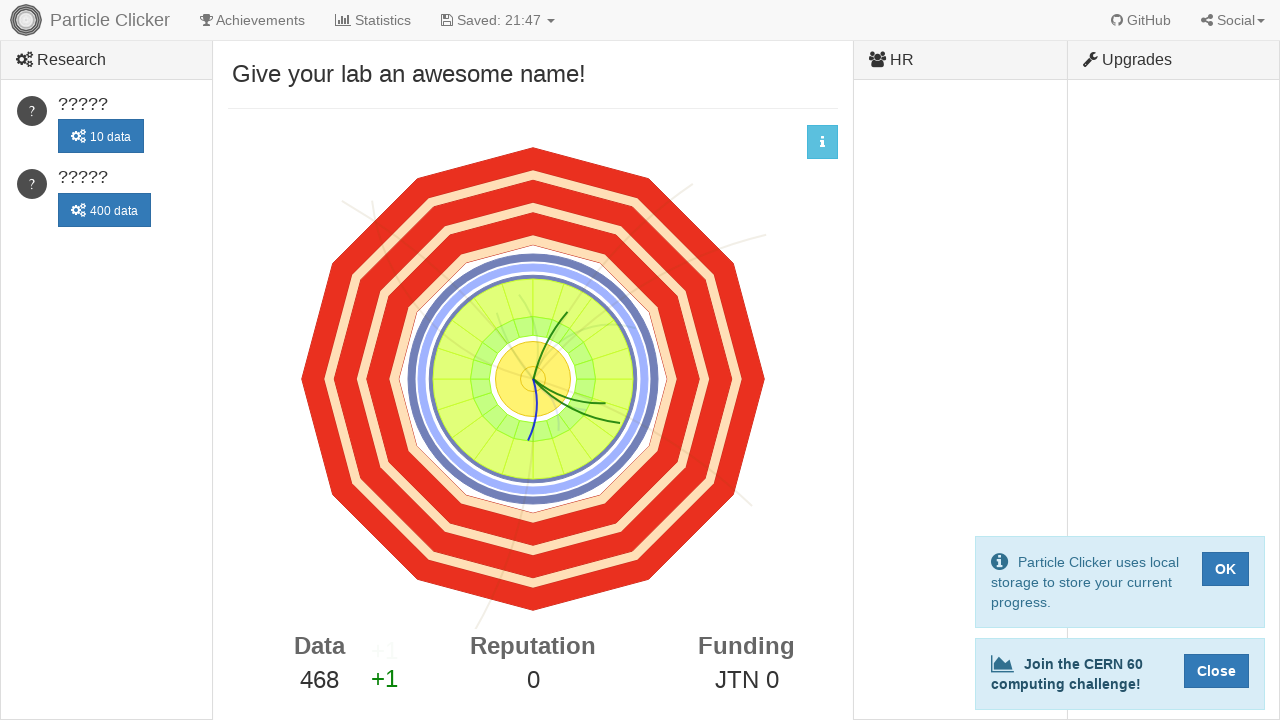

Clicked detector events element (click 469/500) at (533, 379) on #detector-events
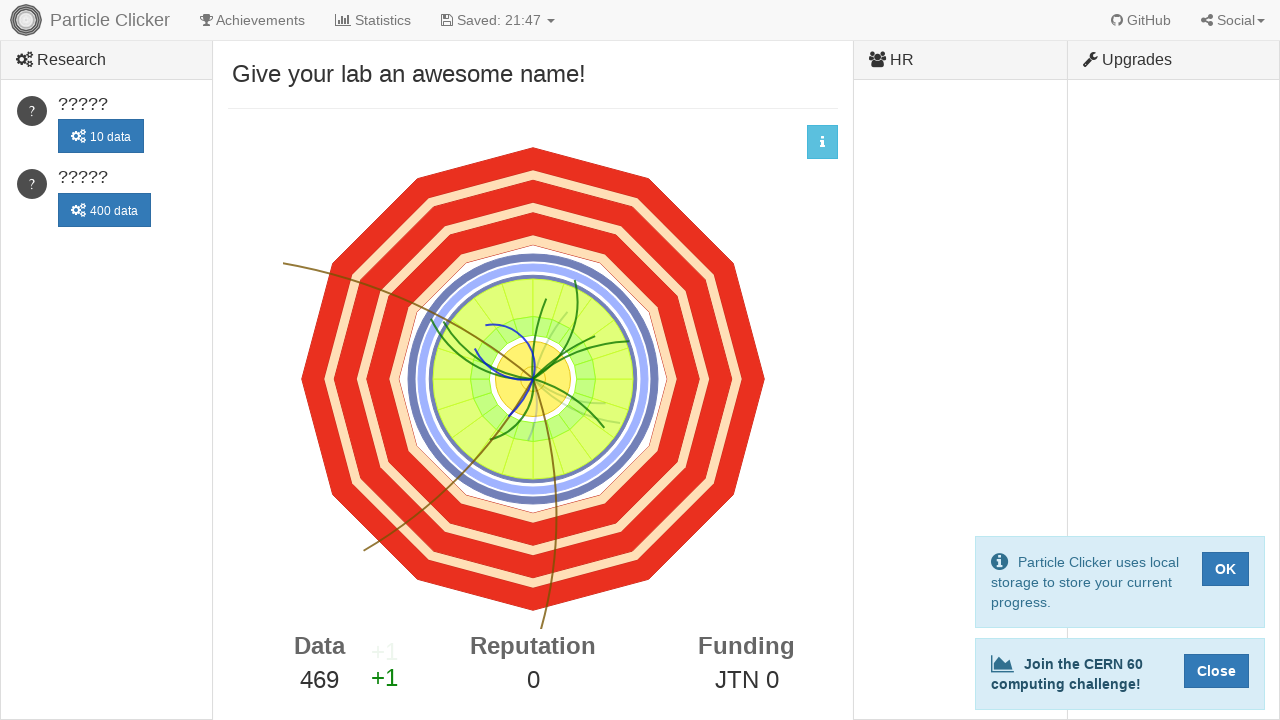

Clicked detector events element (click 470/500) at (533, 379) on #detector-events
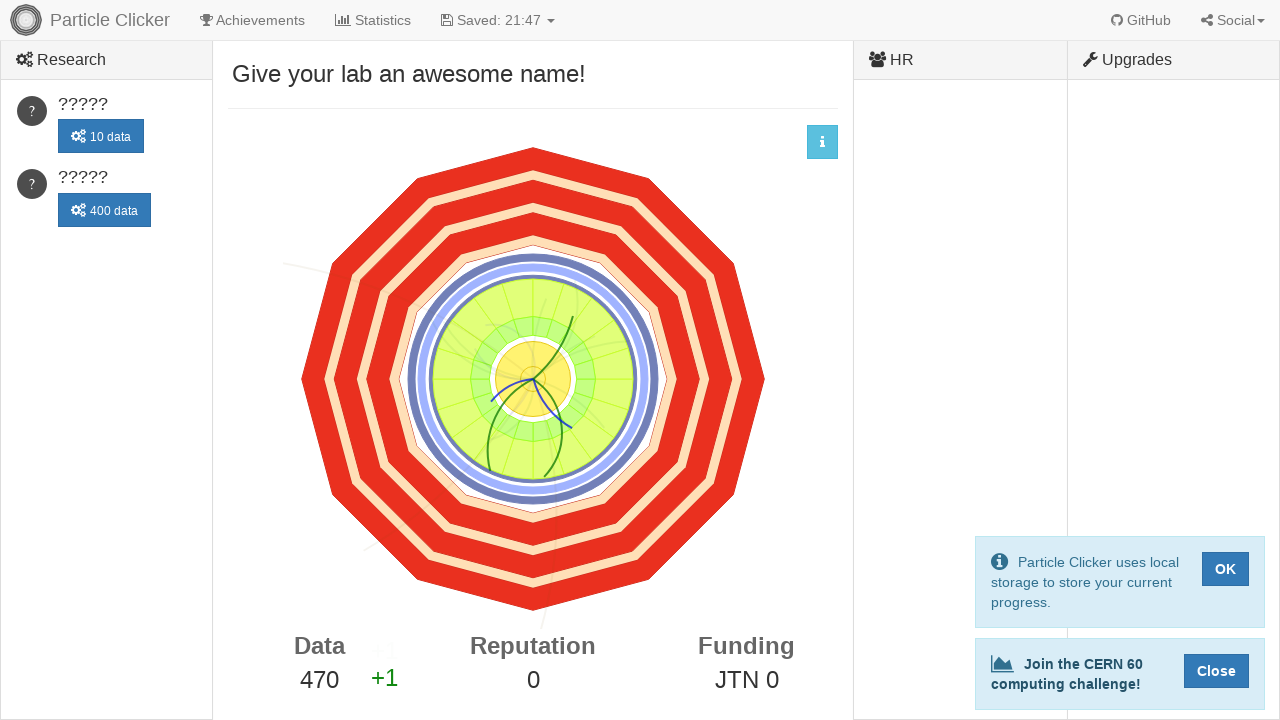

Clicked detector events element (click 471/500) at (533, 379) on #detector-events
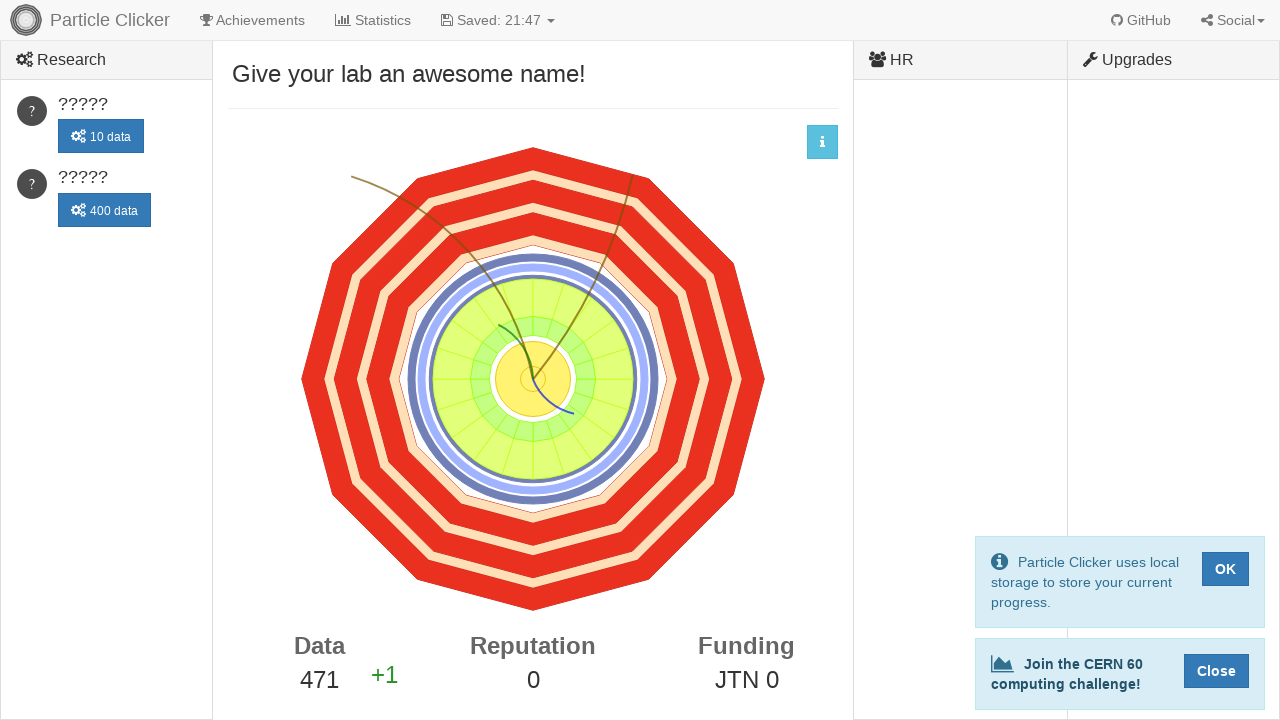

Clicked detector events element (click 472/500) at (533, 379) on #detector-events
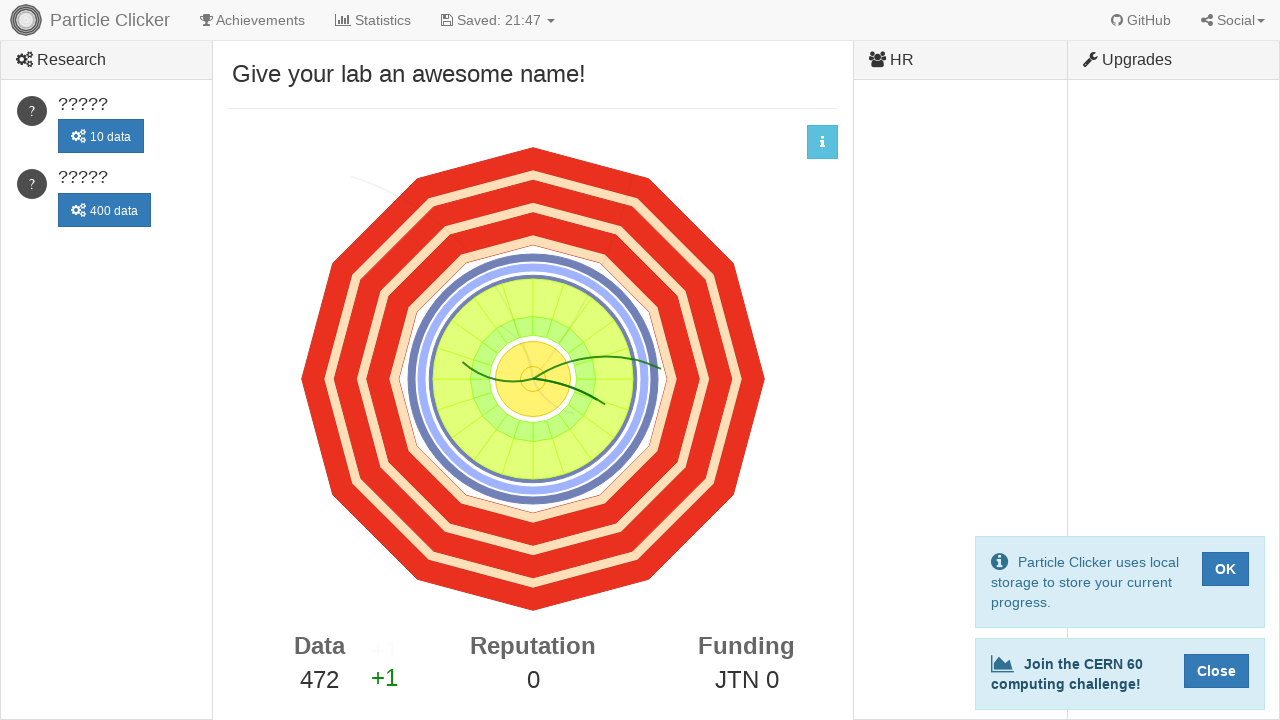

Clicked detector events element (click 473/500) at (533, 379) on #detector-events
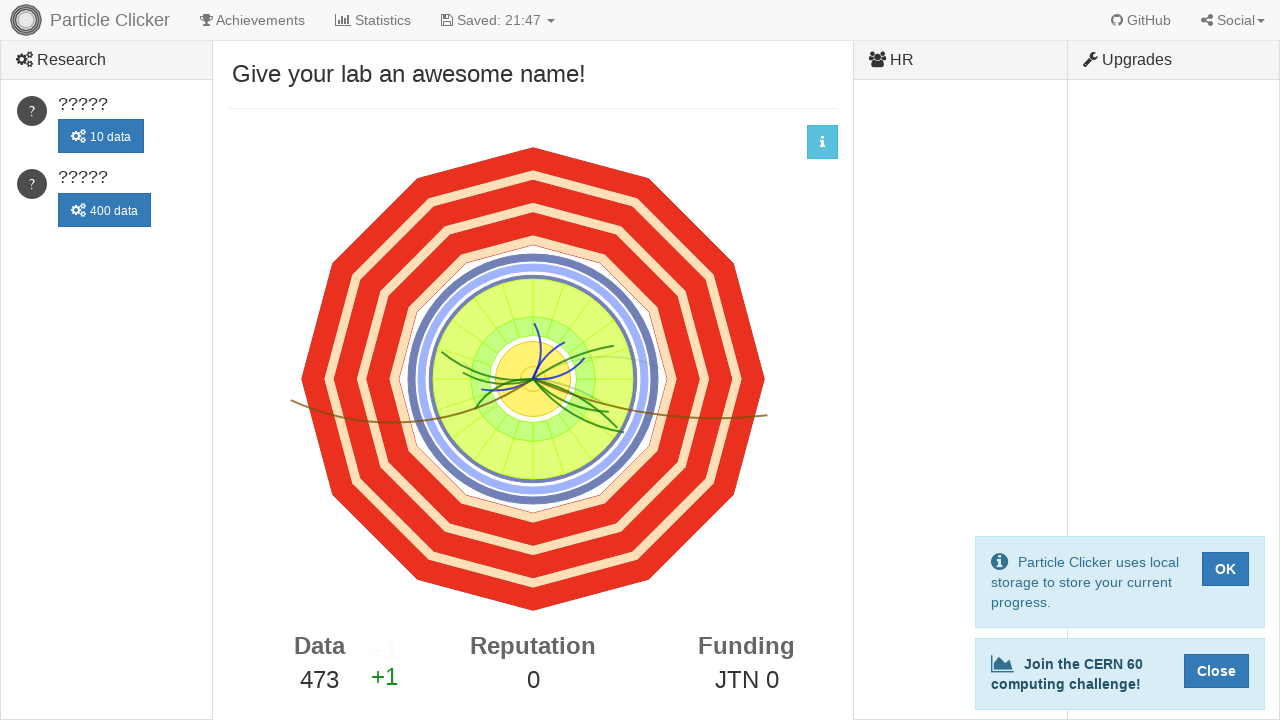

Clicked detector events element (click 474/500) at (533, 379) on #detector-events
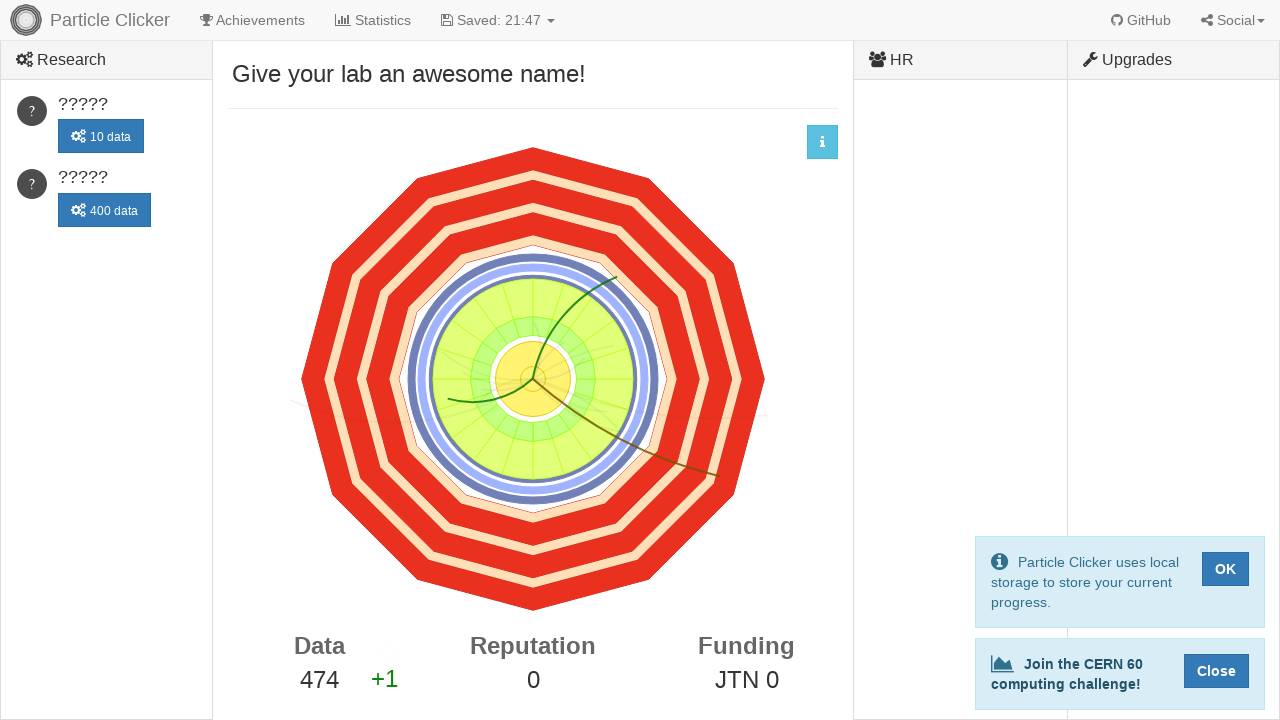

Clicked detector events element (click 475/500) at (533, 379) on #detector-events
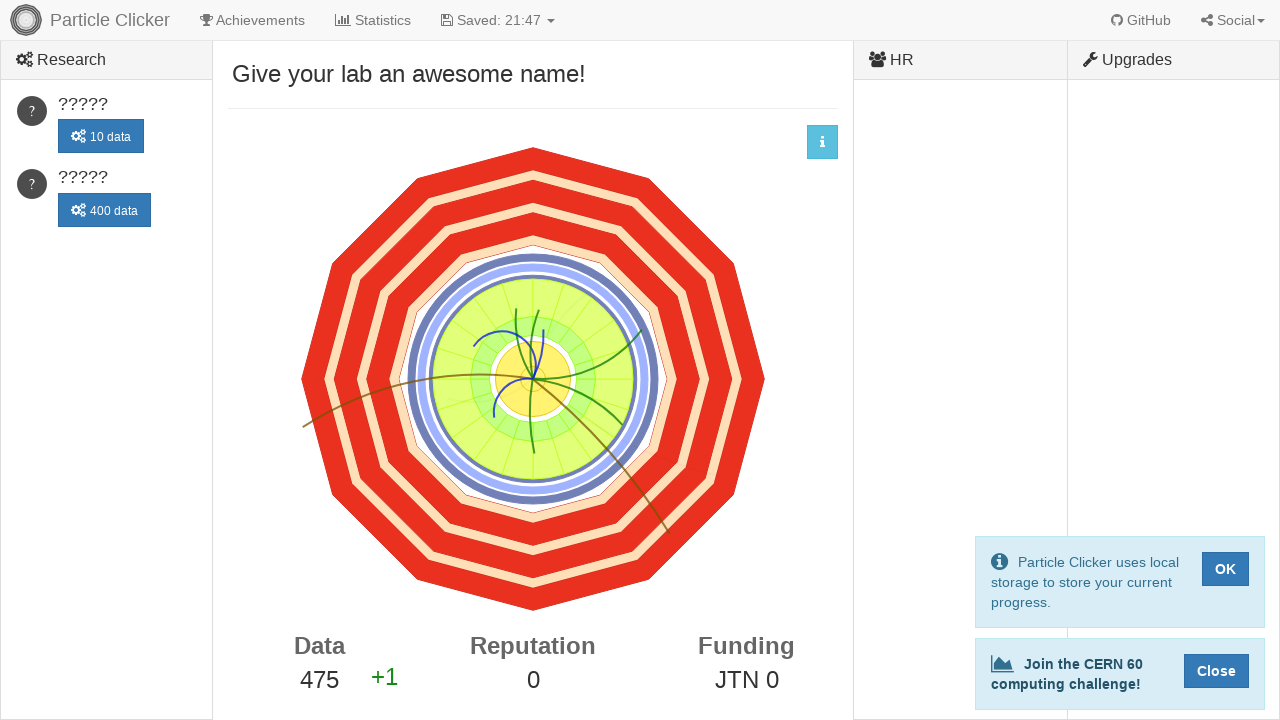

Clicked detector events element (click 476/500) at (533, 379) on #detector-events
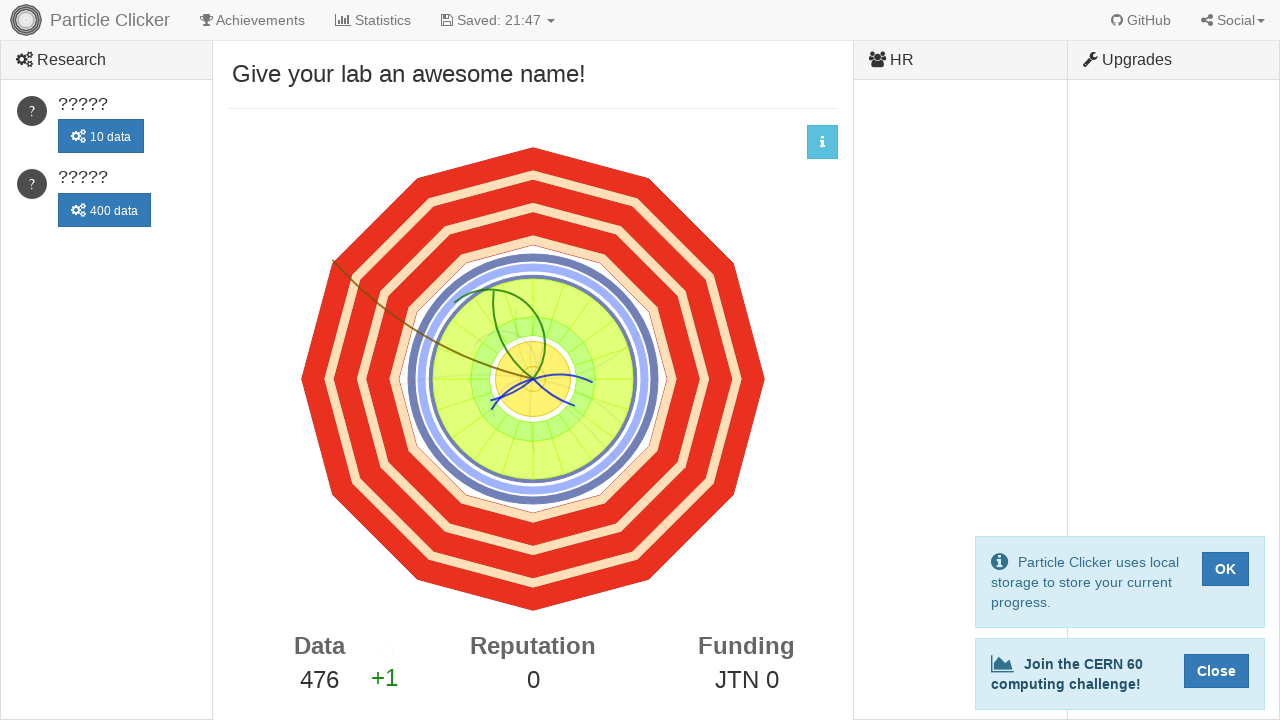

Clicked detector events element (click 477/500) at (533, 379) on #detector-events
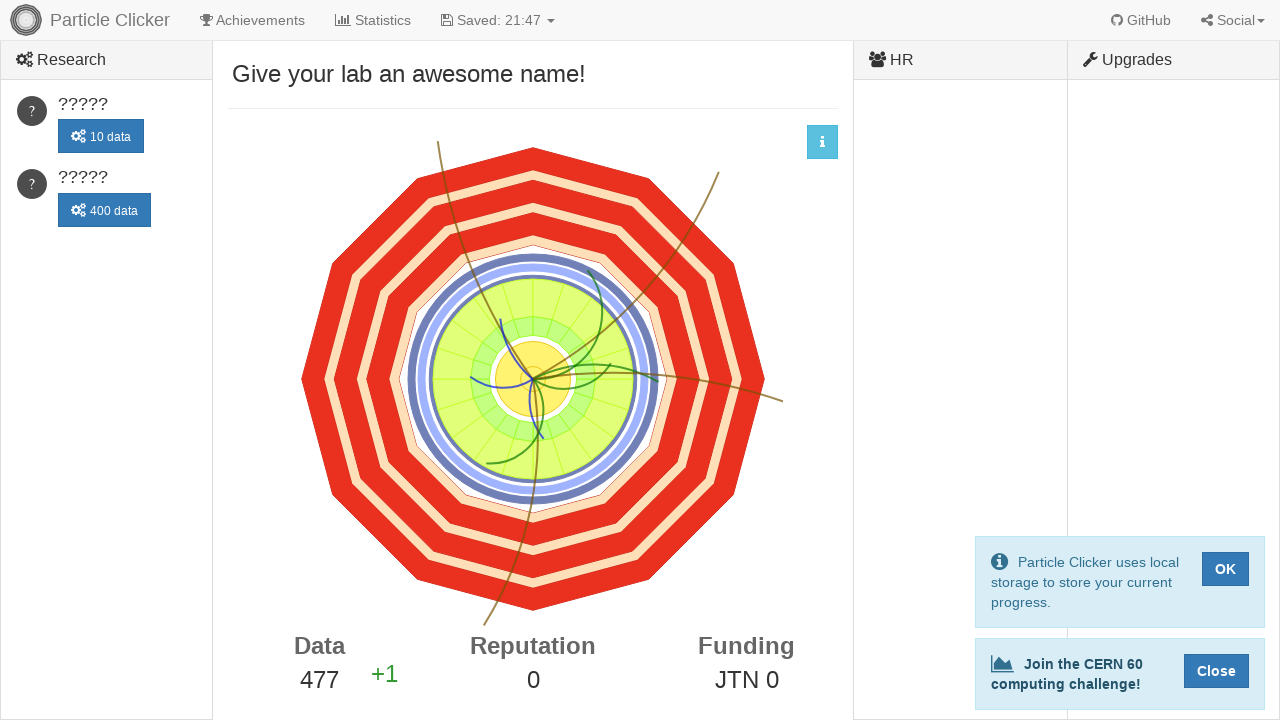

Clicked detector events element (click 478/500) at (533, 379) on #detector-events
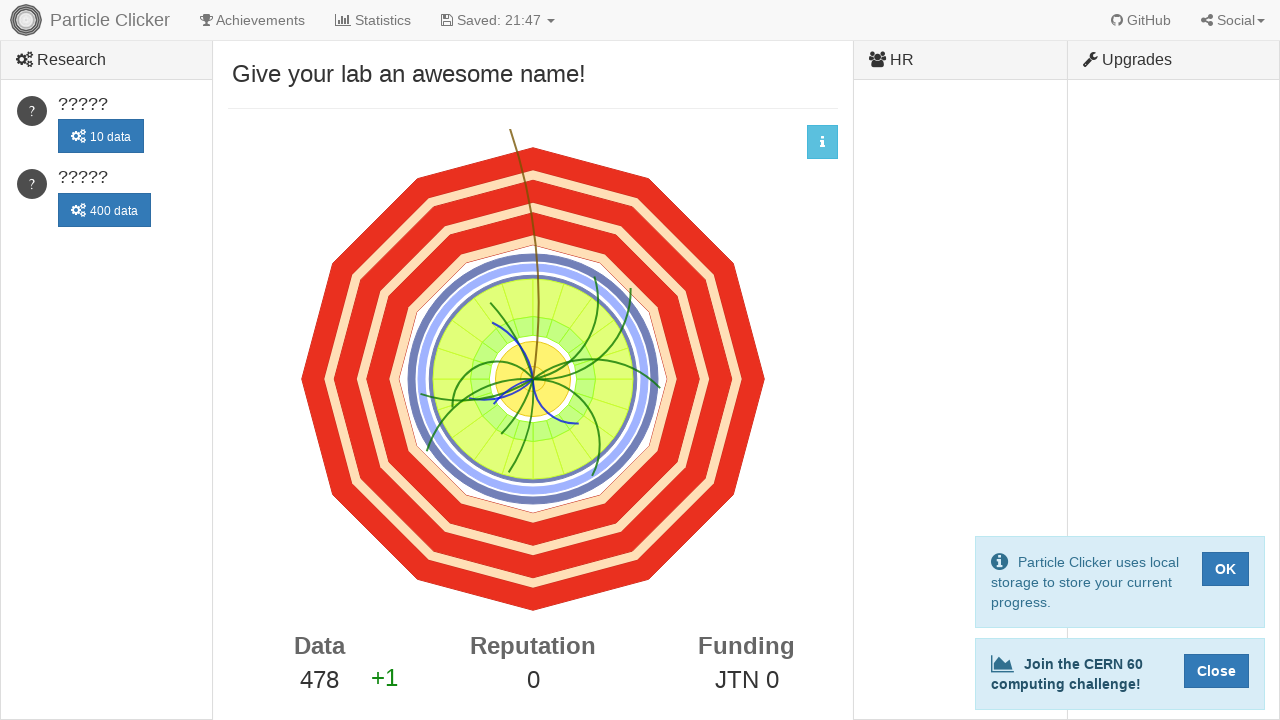

Clicked detector events element (click 479/500) at (533, 379) on #detector-events
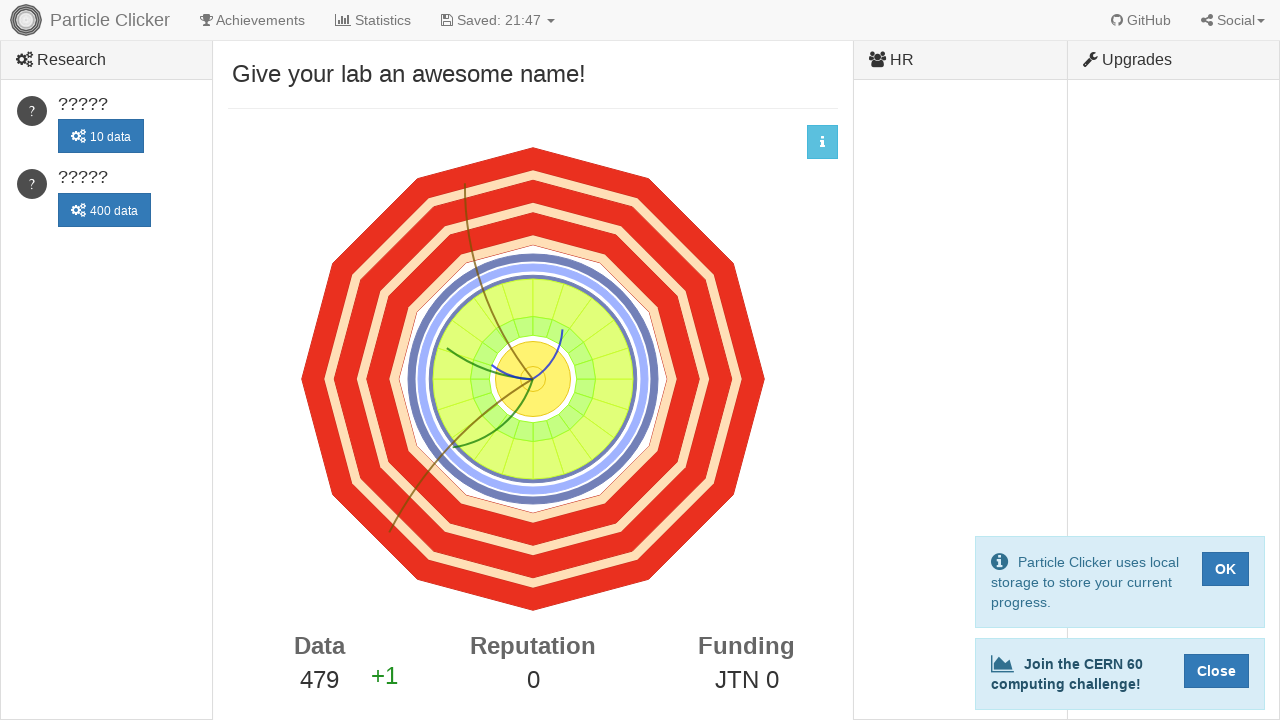

Clicked detector events element (click 480/500) at (533, 379) on #detector-events
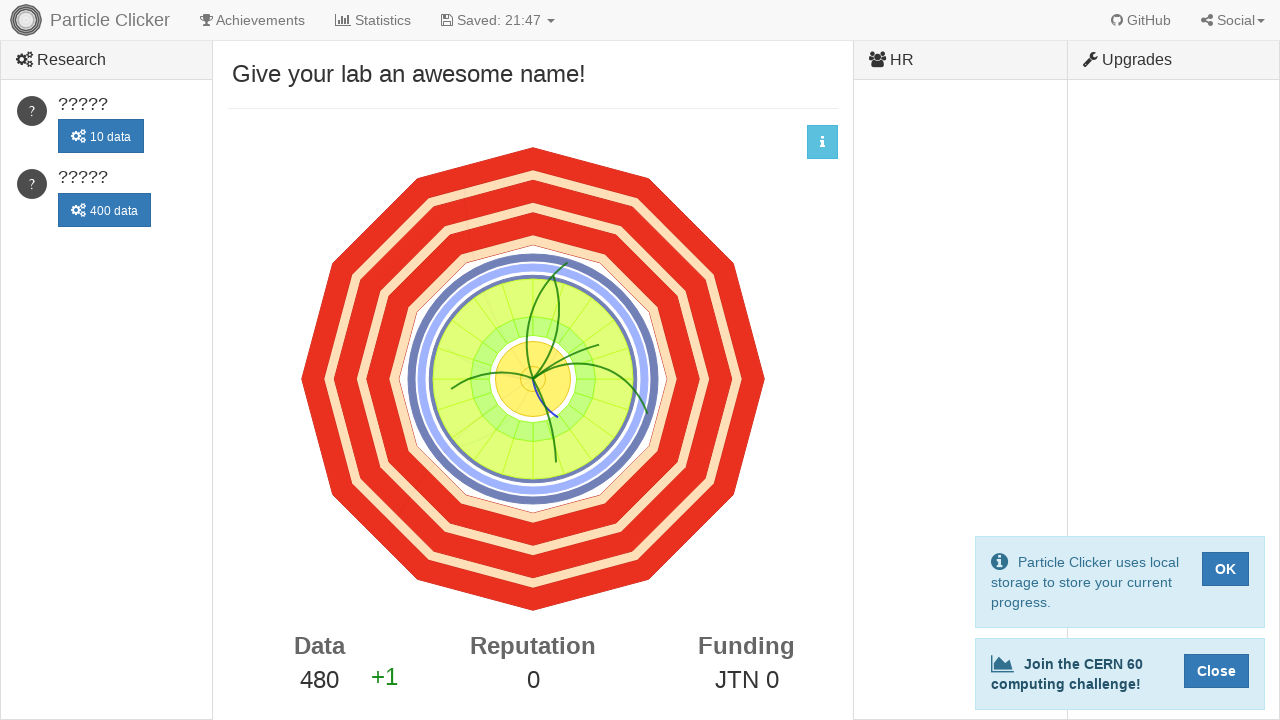

Clicked detector events element (click 481/500) at (533, 379) on #detector-events
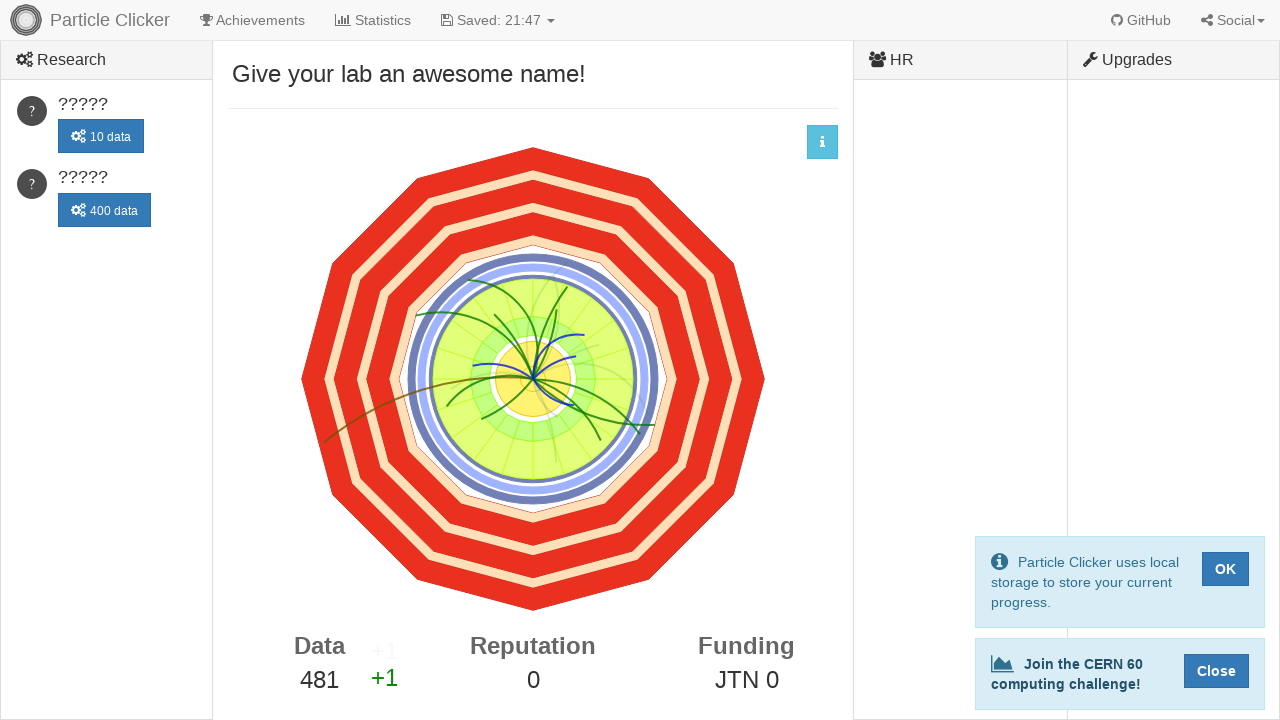

Clicked detector events element (click 482/500) at (533, 379) on #detector-events
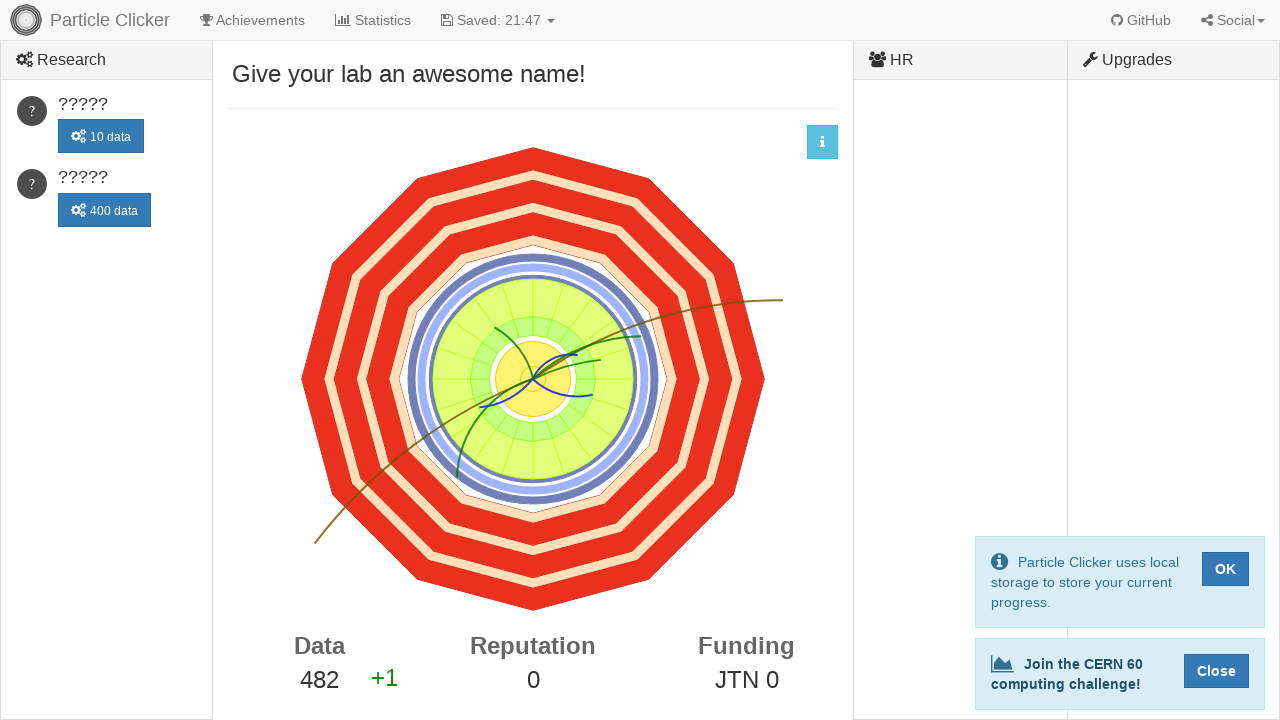

Clicked detector events element (click 483/500) at (533, 379) on #detector-events
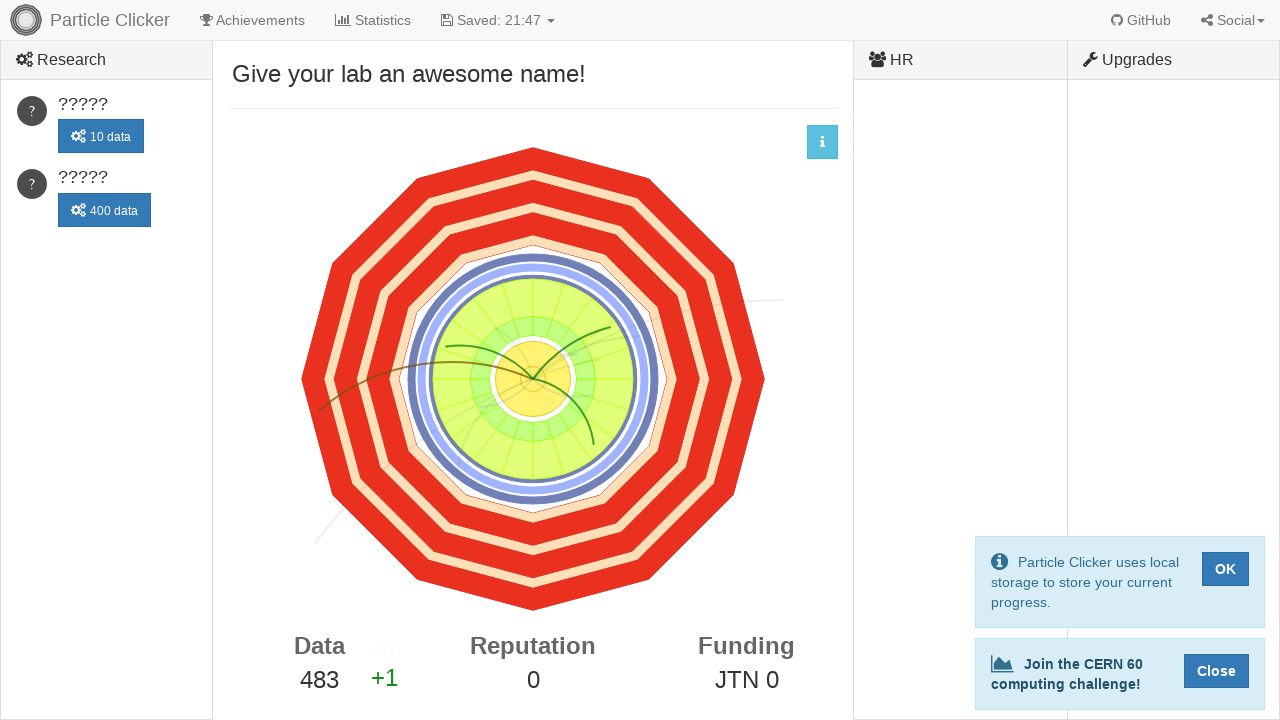

Clicked detector events element (click 484/500) at (533, 379) on #detector-events
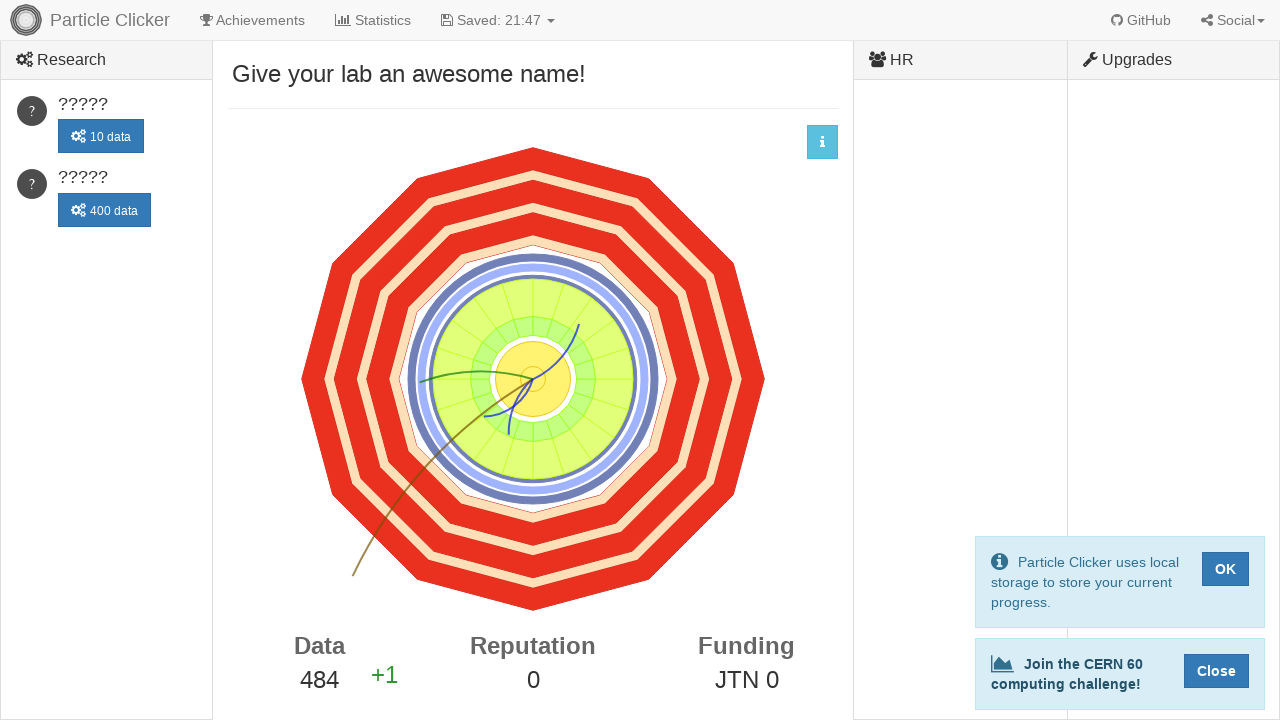

Clicked detector events element (click 485/500) at (533, 379) on #detector-events
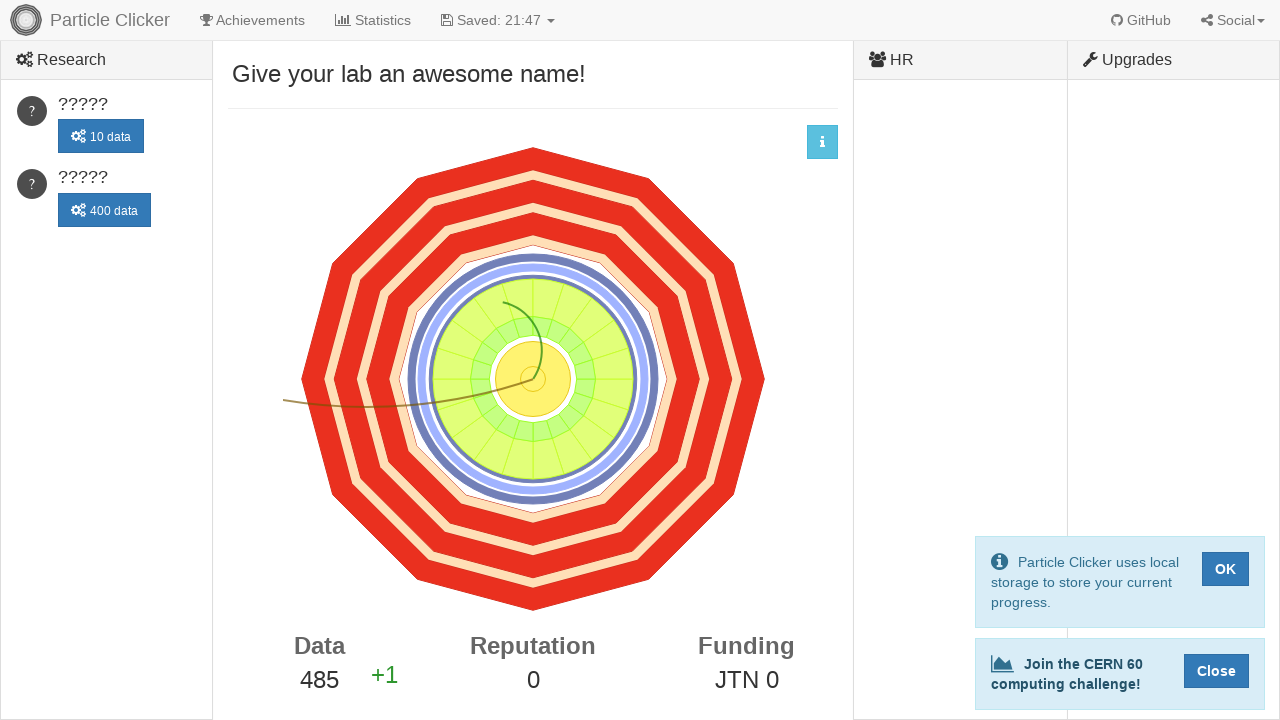

Clicked detector events element (click 486/500) at (533, 379) on #detector-events
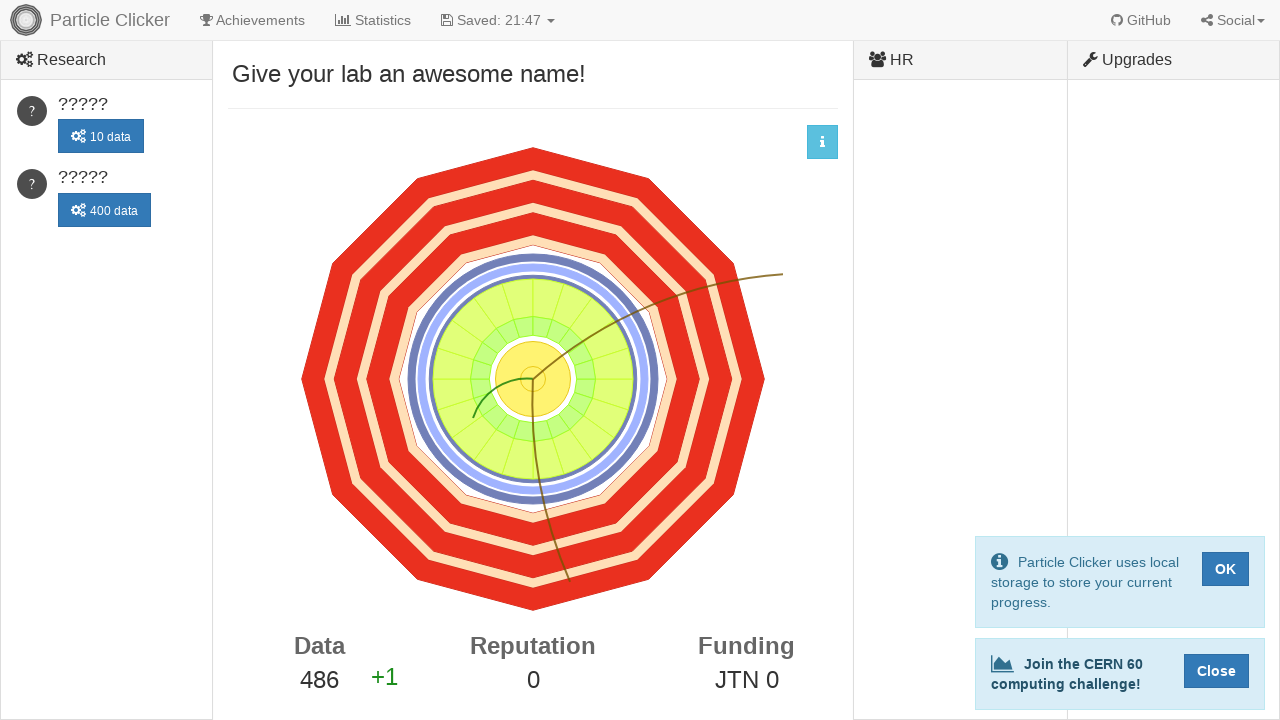

Clicked detector events element (click 487/500) at (533, 379) on #detector-events
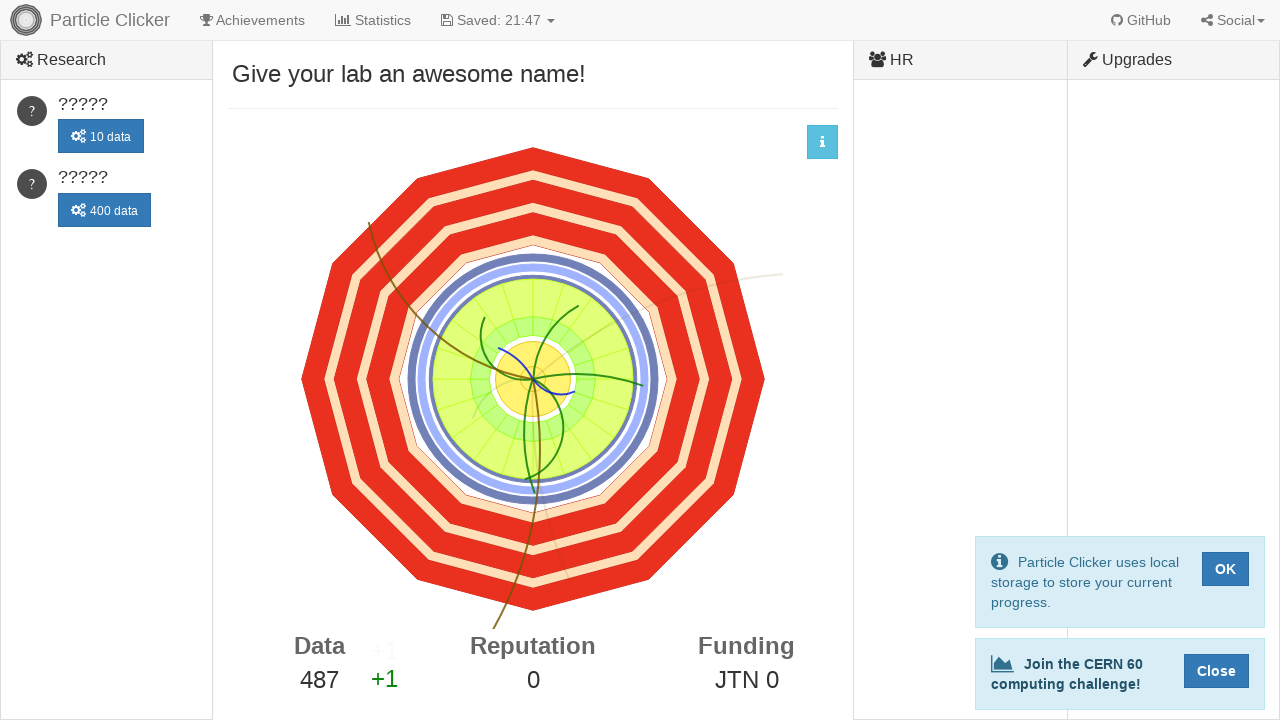

Clicked detector events element (click 488/500) at (533, 379) on #detector-events
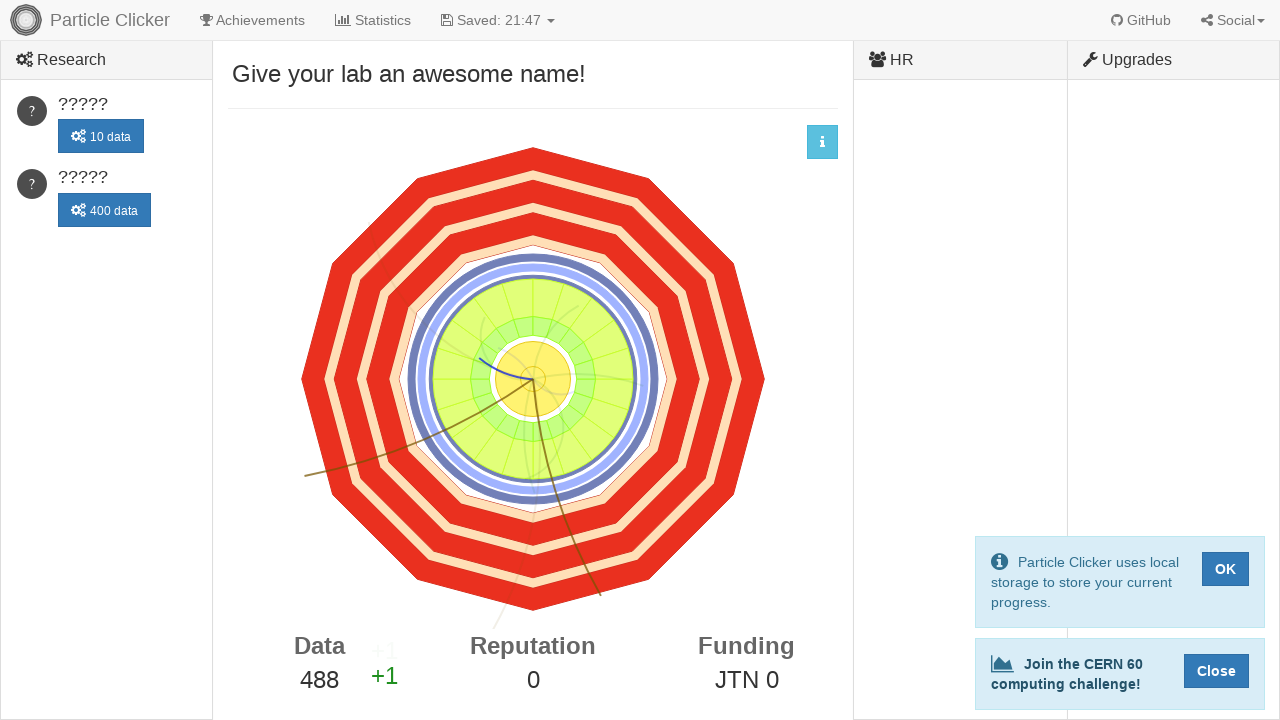

Clicked detector events element (click 489/500) at (533, 379) on #detector-events
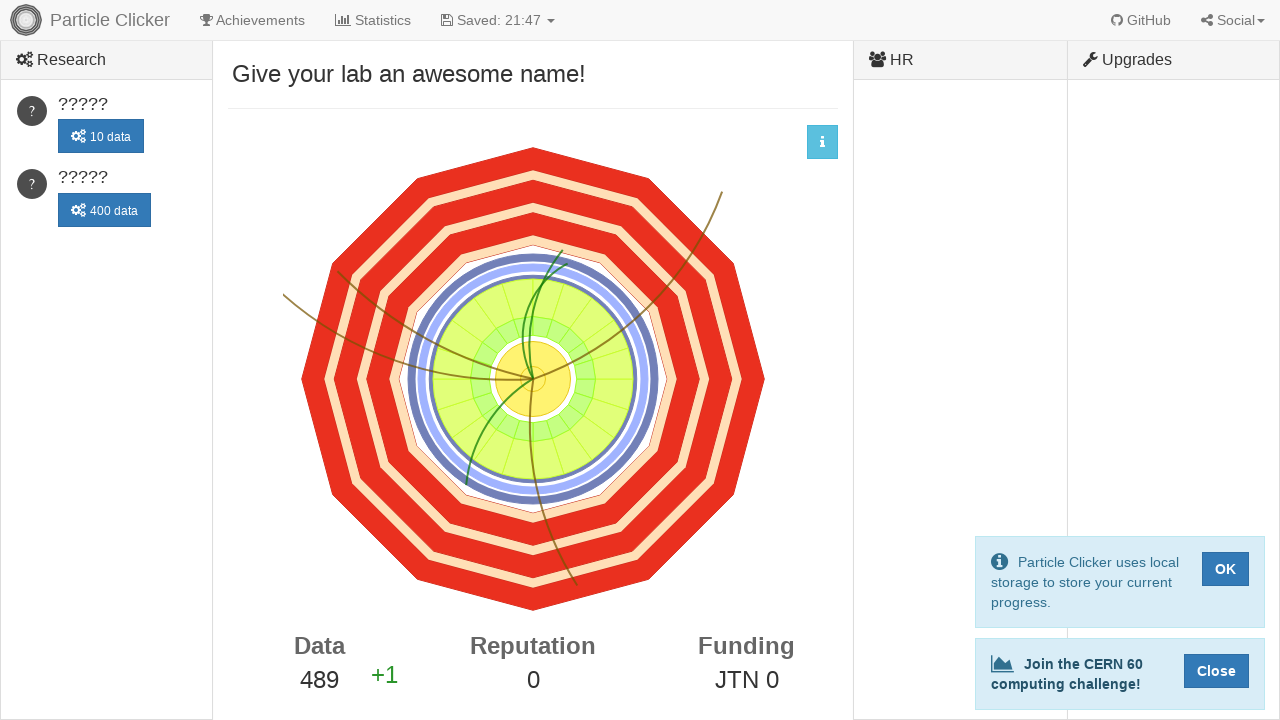

Clicked detector events element (click 490/500) at (533, 379) on #detector-events
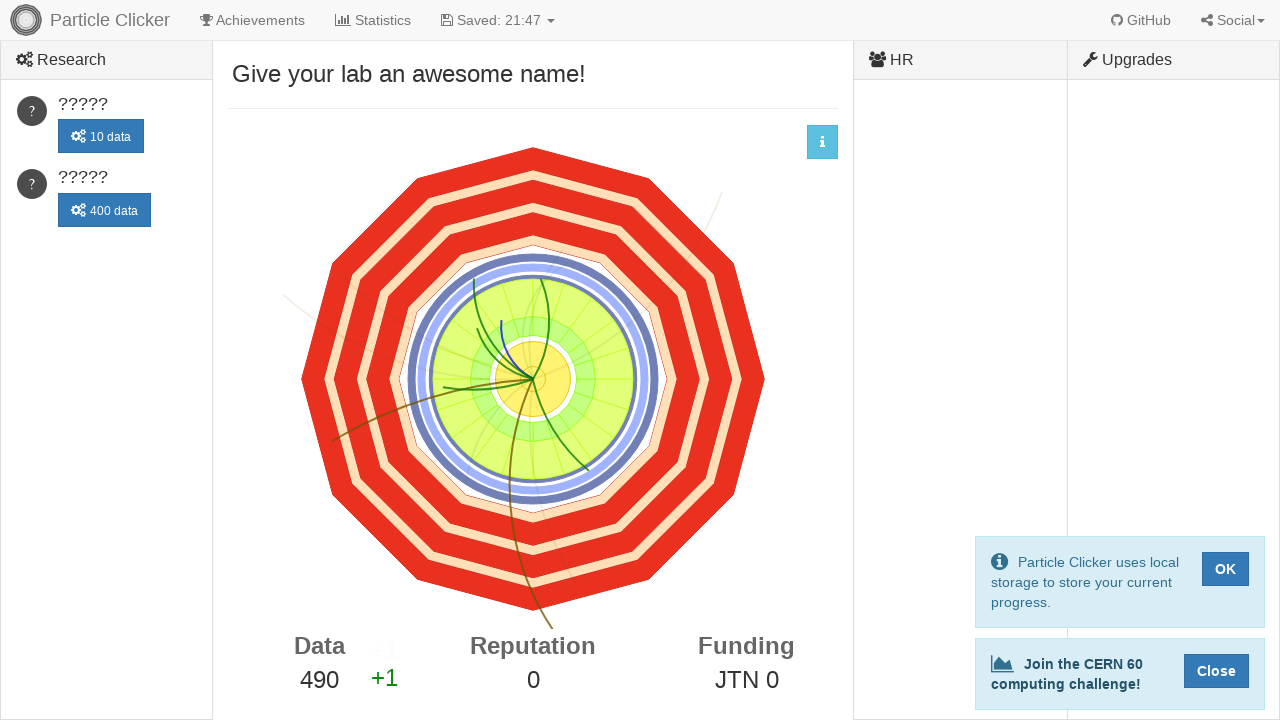

Clicked detector events element (click 491/500) at (533, 379) on #detector-events
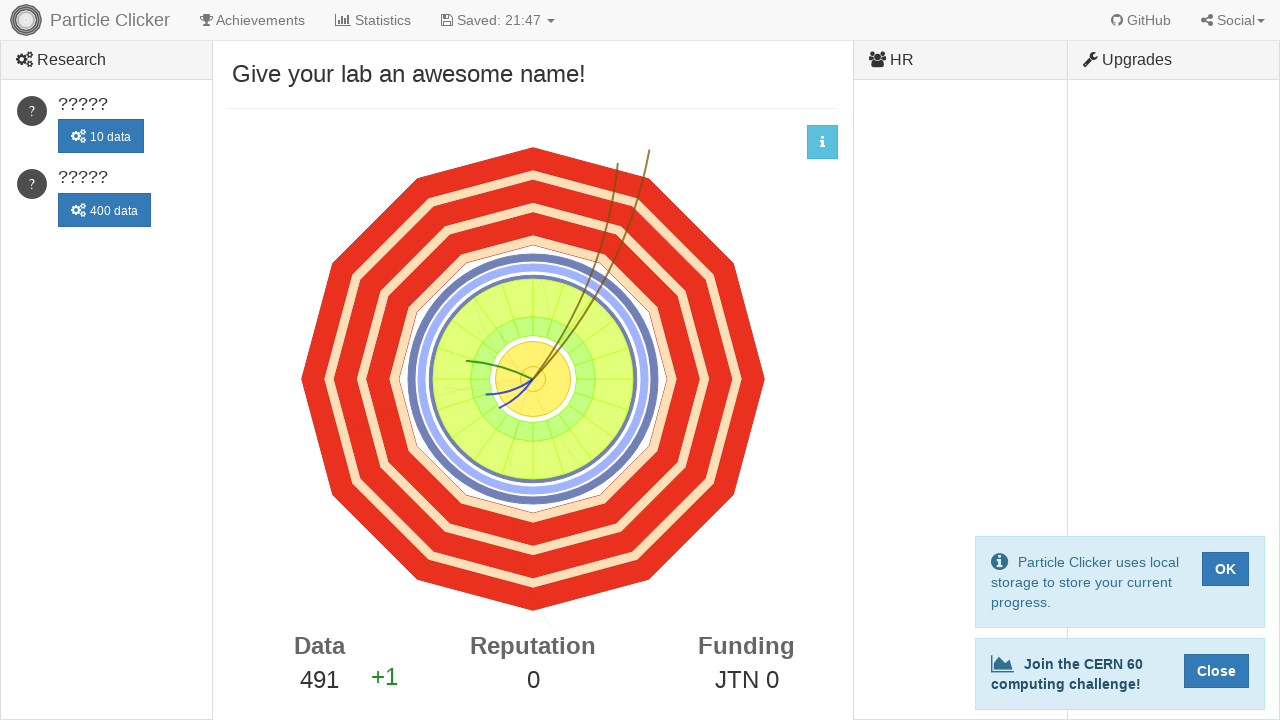

Clicked detector events element (click 492/500) at (533, 379) on #detector-events
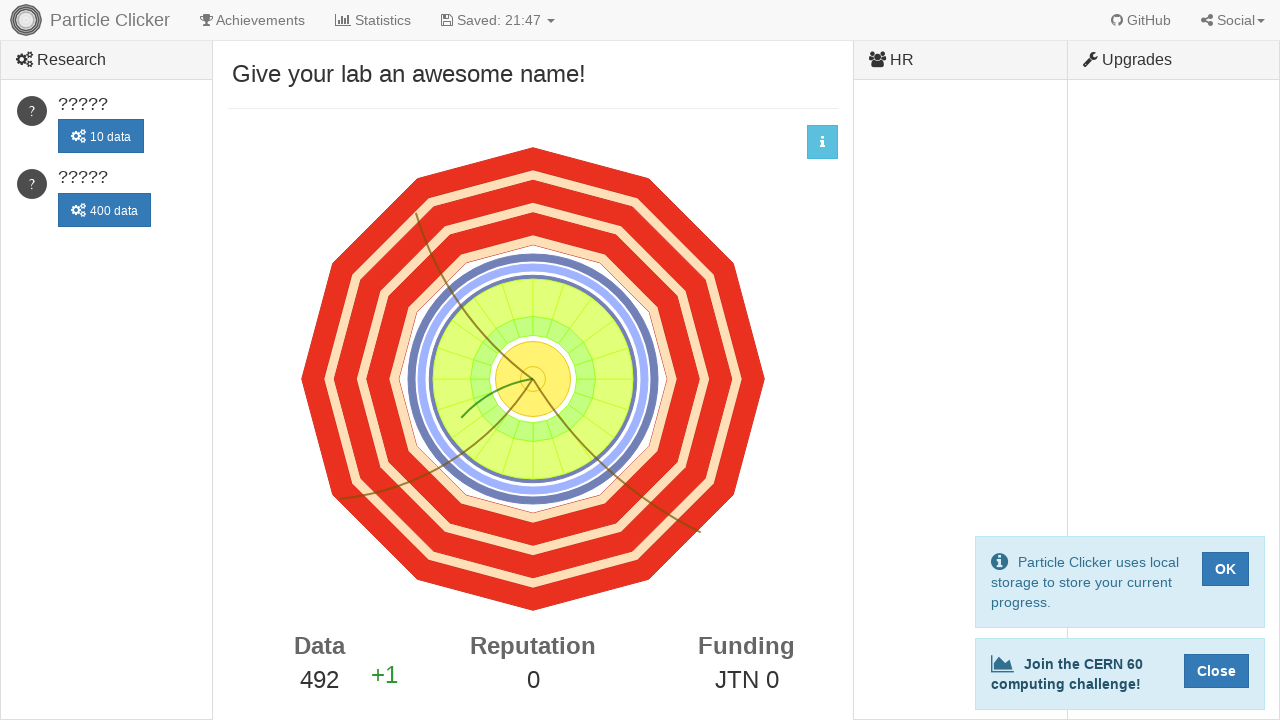

Clicked detector events element (click 493/500) at (533, 379) on #detector-events
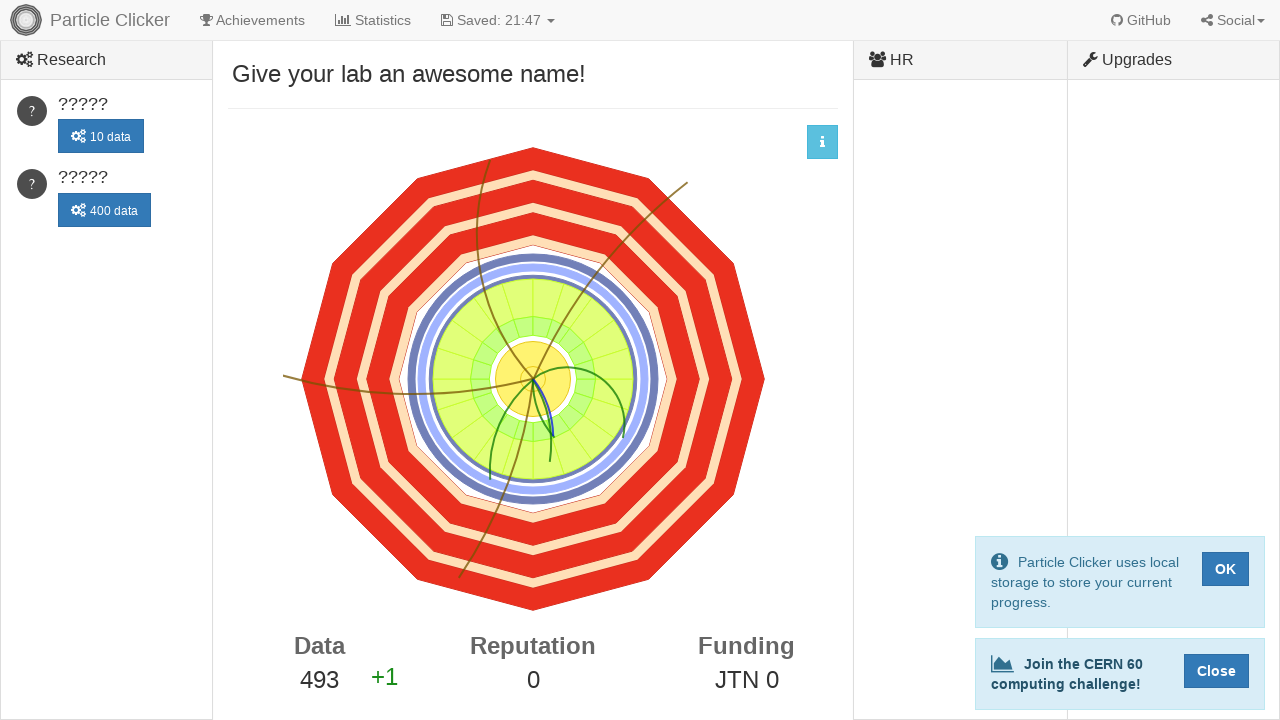

Clicked detector events element (click 494/500) at (533, 379) on #detector-events
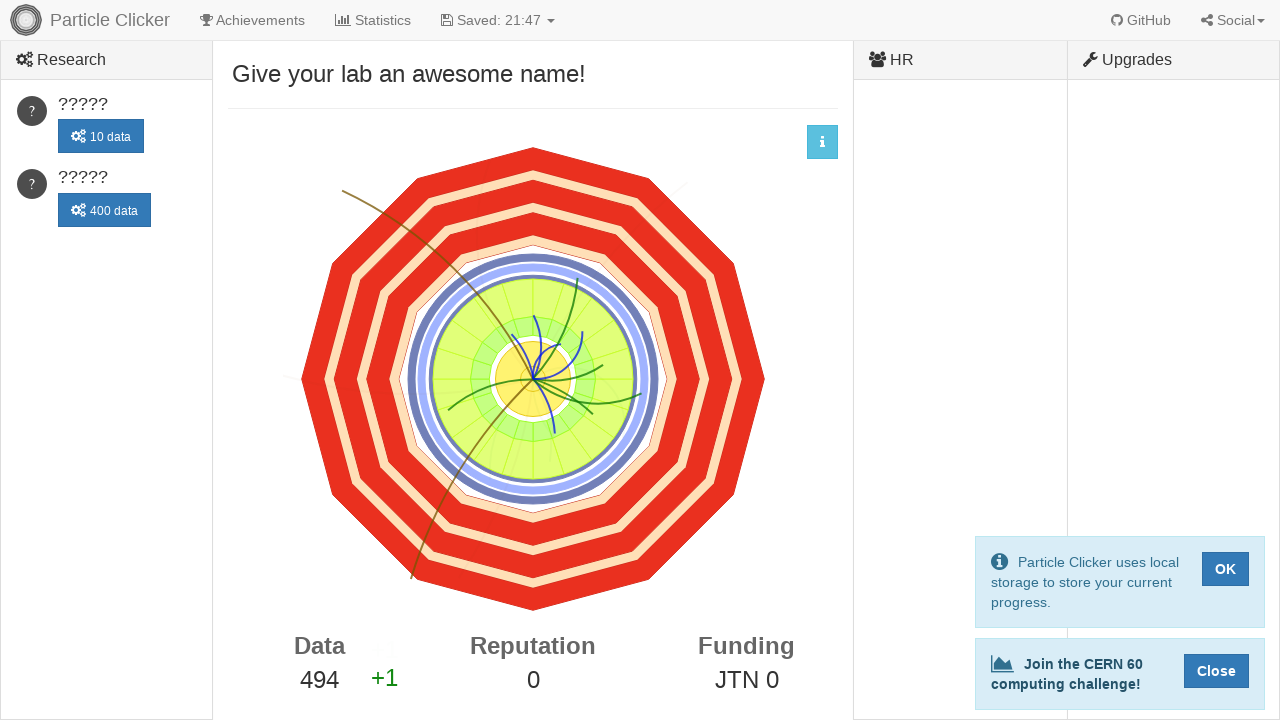

Clicked detector events element (click 495/500) at (533, 379) on #detector-events
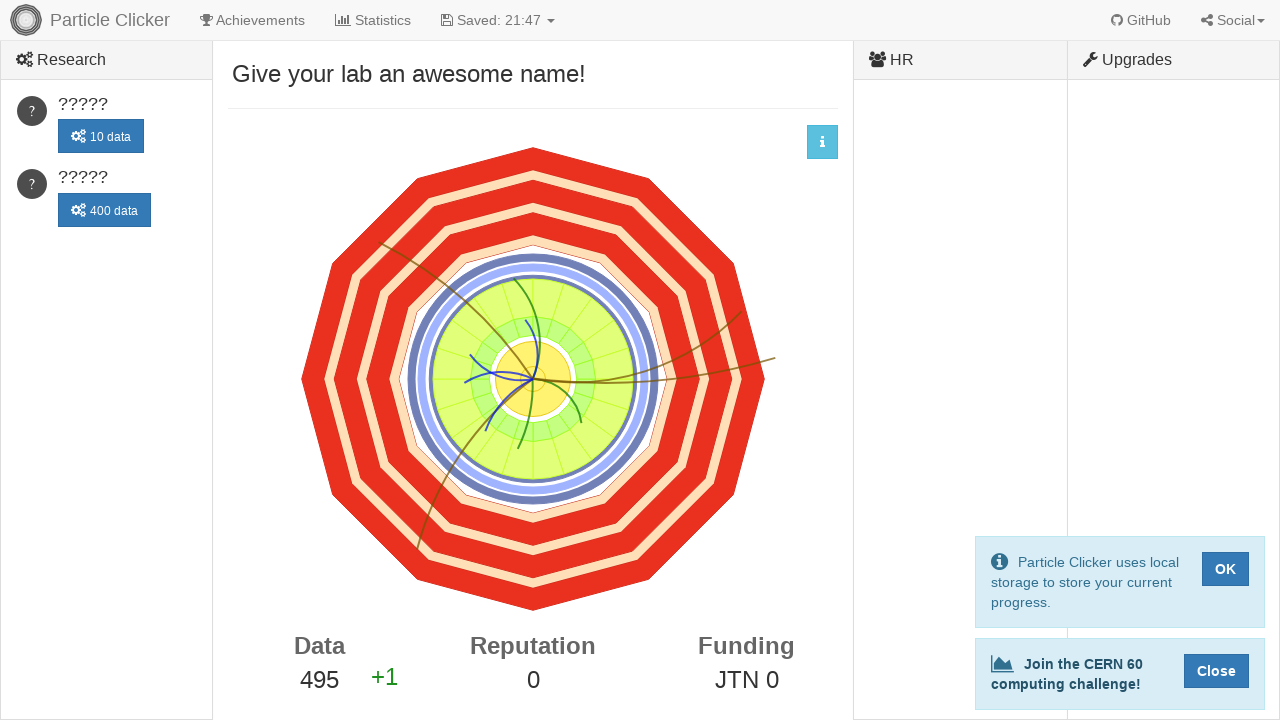

Clicked detector events element (click 496/500) at (533, 379) on #detector-events
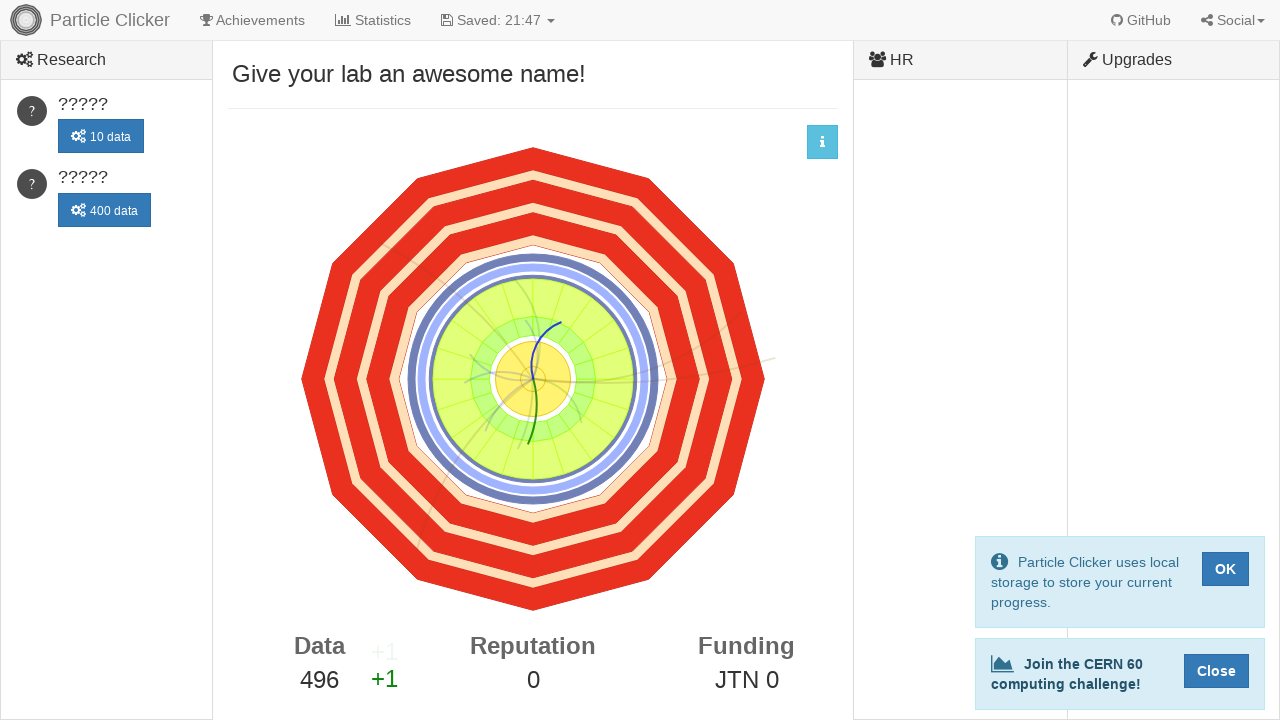

Clicked detector events element (click 497/500) at (533, 379) on #detector-events
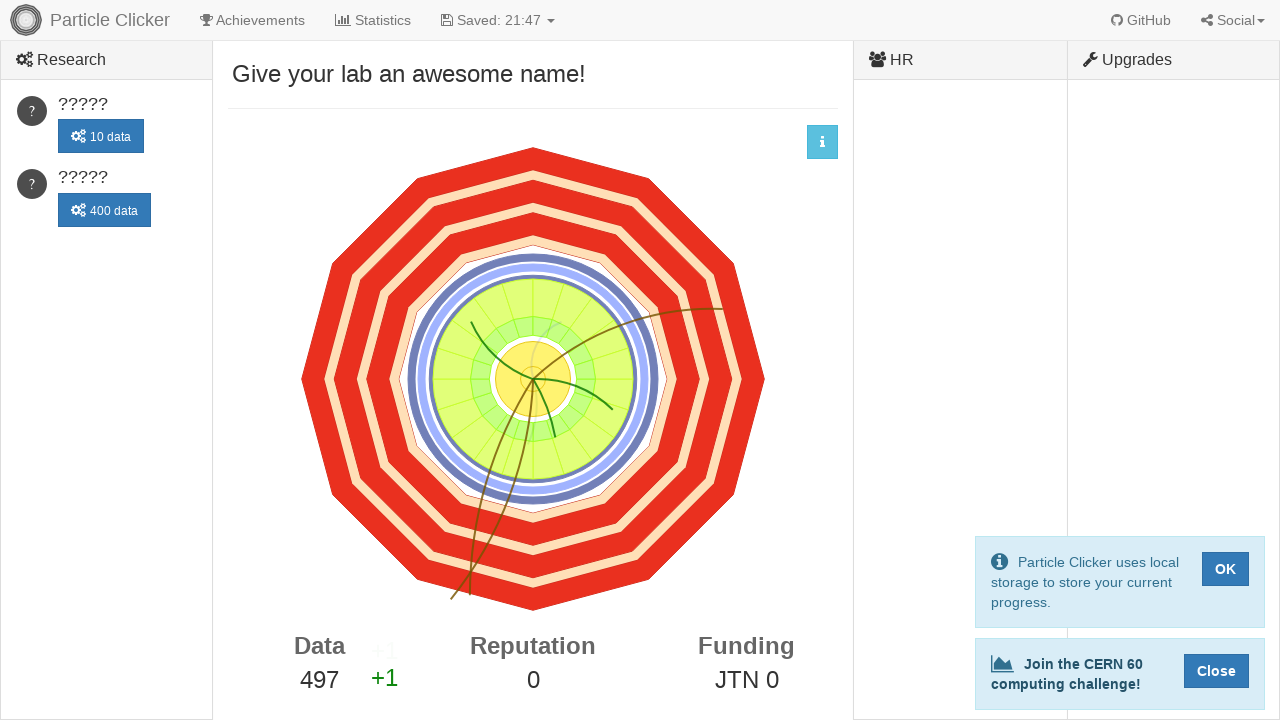

Clicked detector events element (click 498/500) at (533, 379) on #detector-events
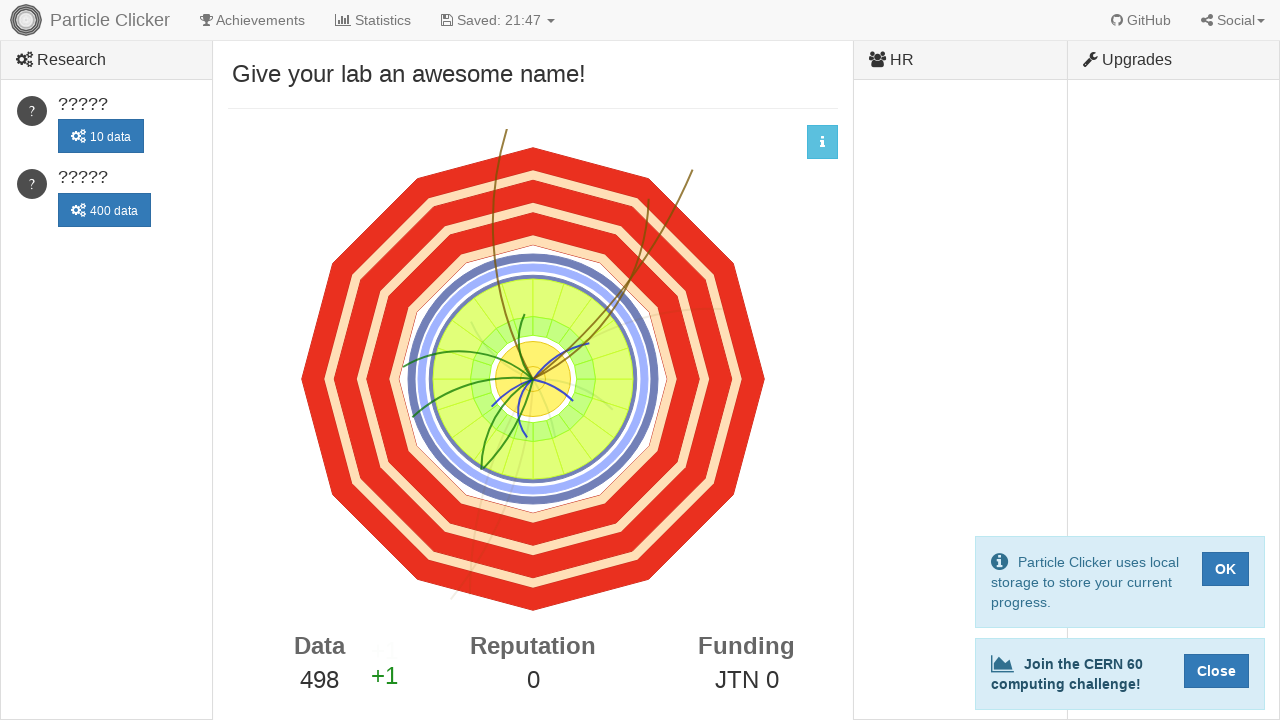

Clicked detector events element (click 499/500) at (533, 379) on #detector-events
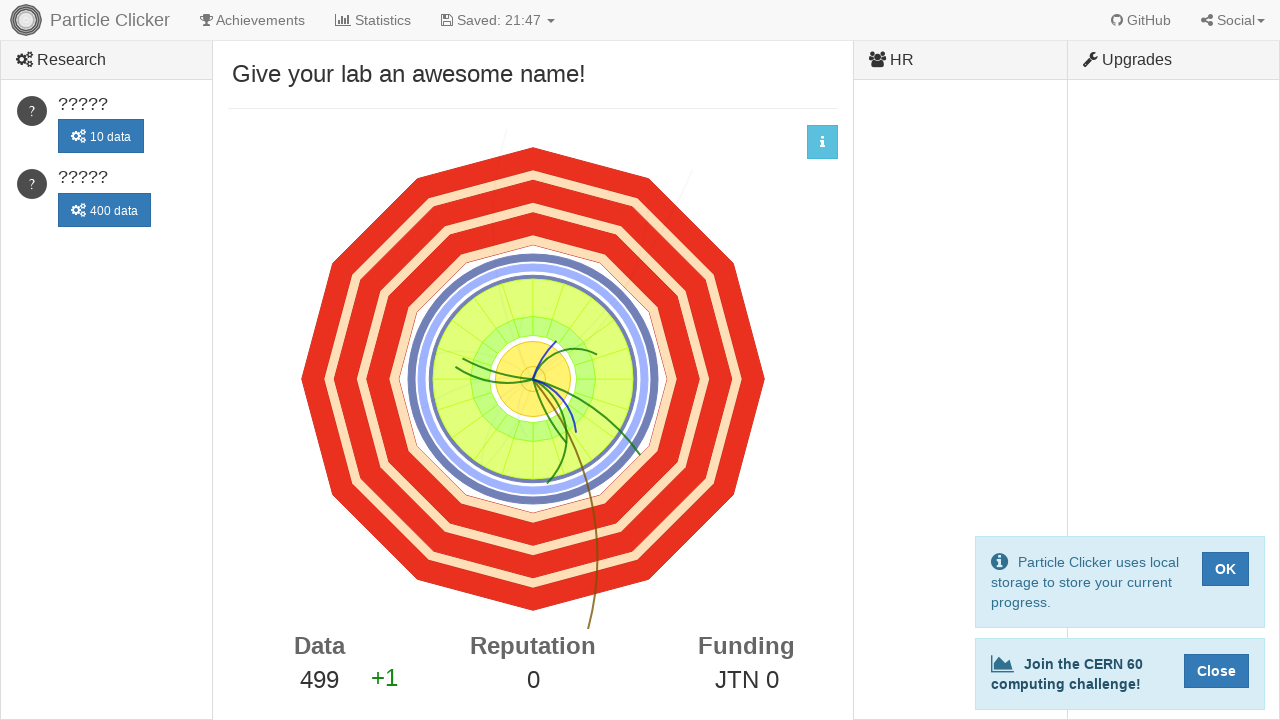

Clicked detector events element (click 500/500) at (533, 379) on #detector-events
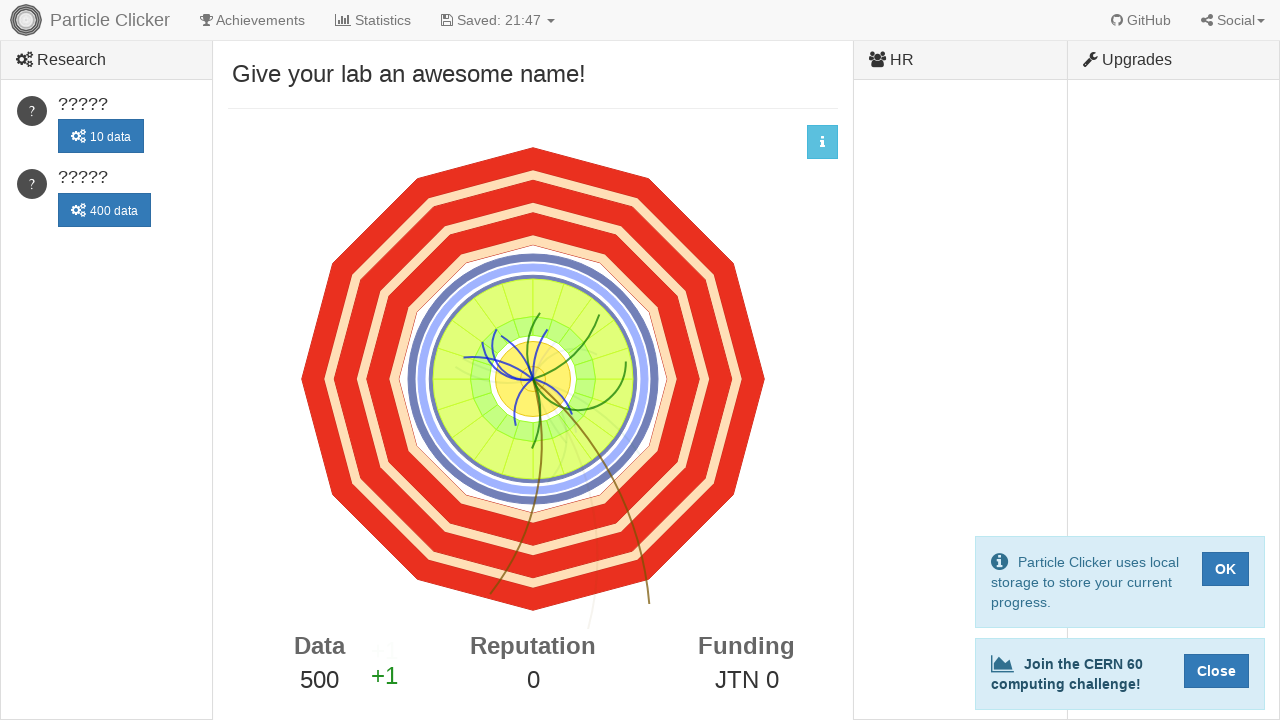

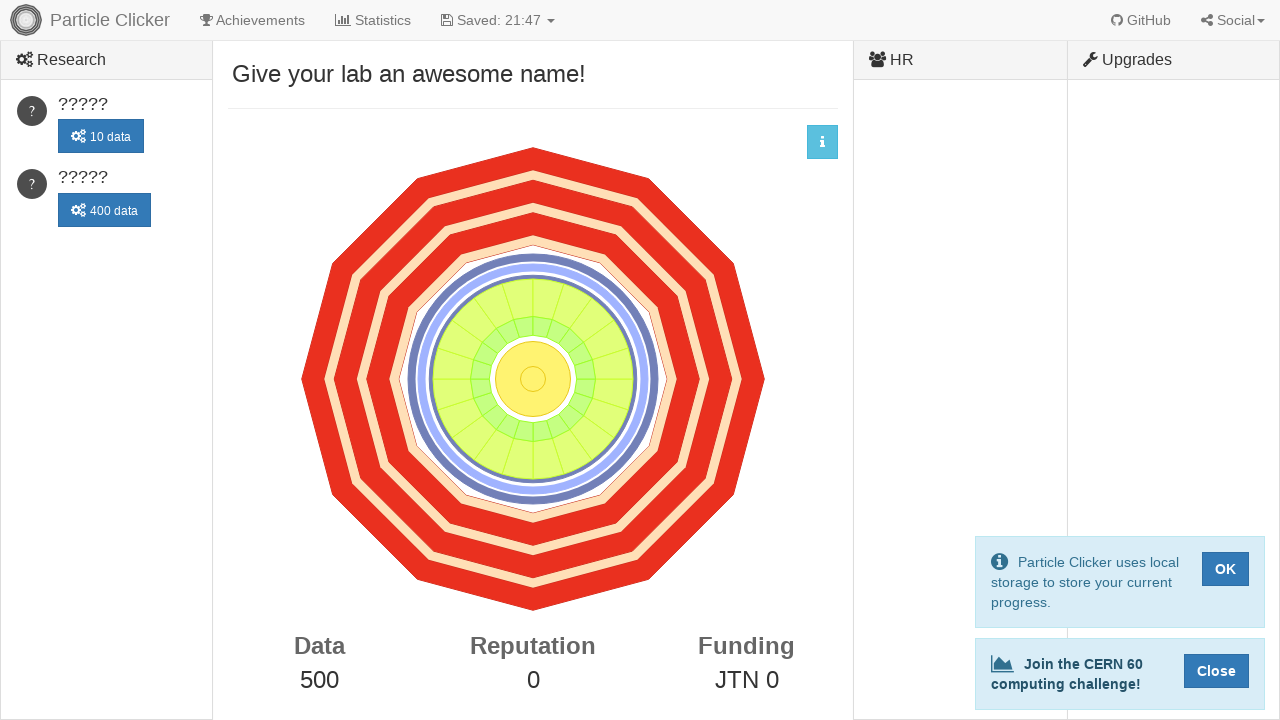